Navigates to LambdaTest's Selenium playground and adjusts multiple slider elements to reach a value of 99 using keyboard arrow keys

Starting URL: https://www.lambdatest.com/selenium-playground

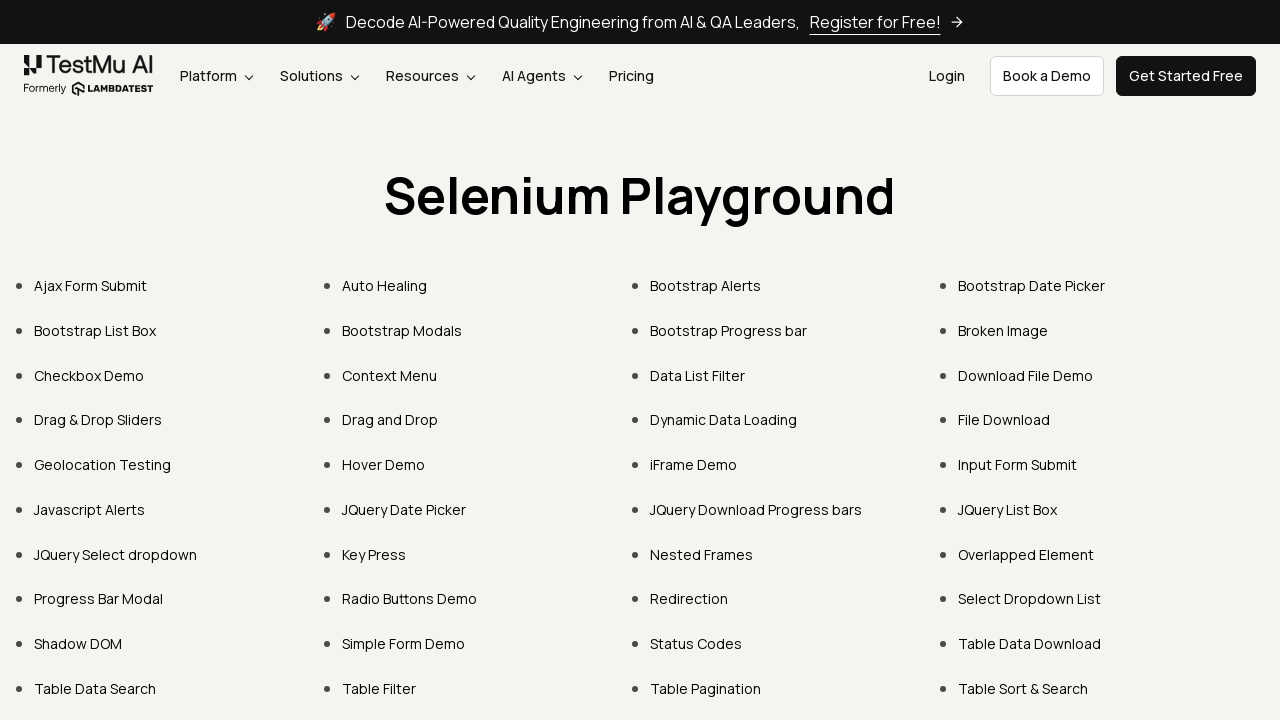

Clicked on 'Drag & Drop Sliders' link at (98, 420) on xpath=//a[.='Drag & Drop Sliders']
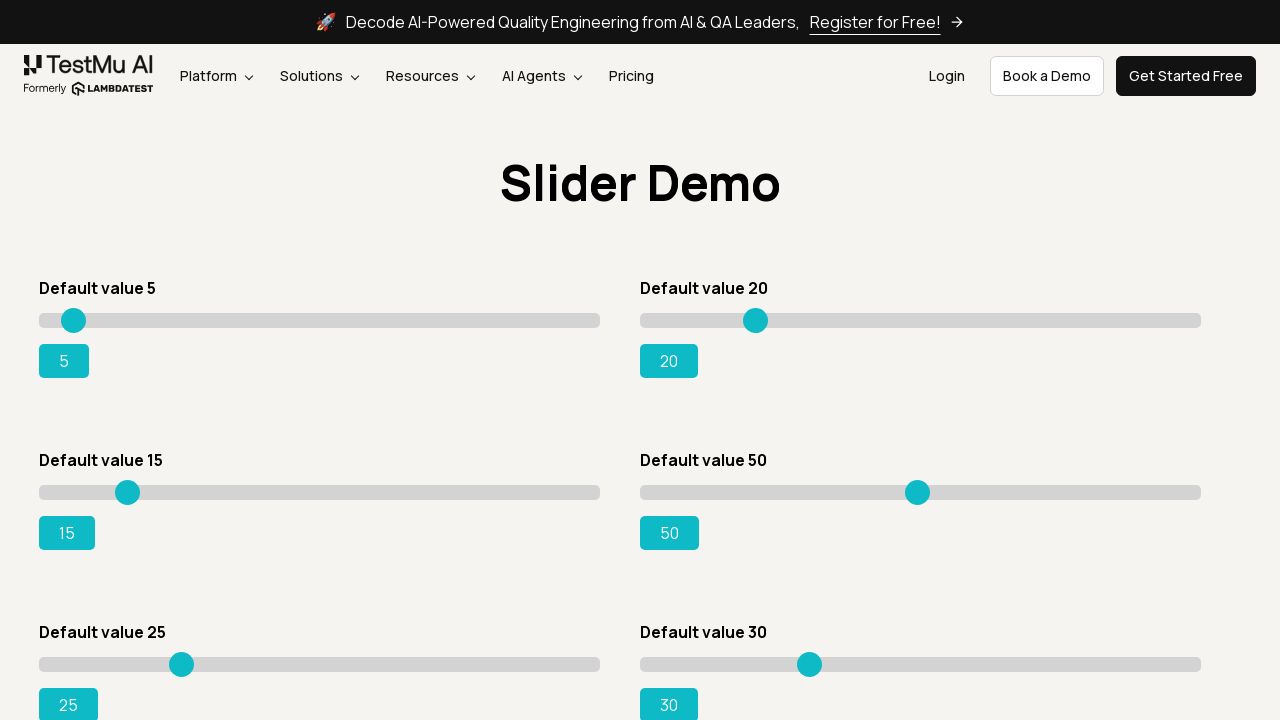

Slider elements are now visible
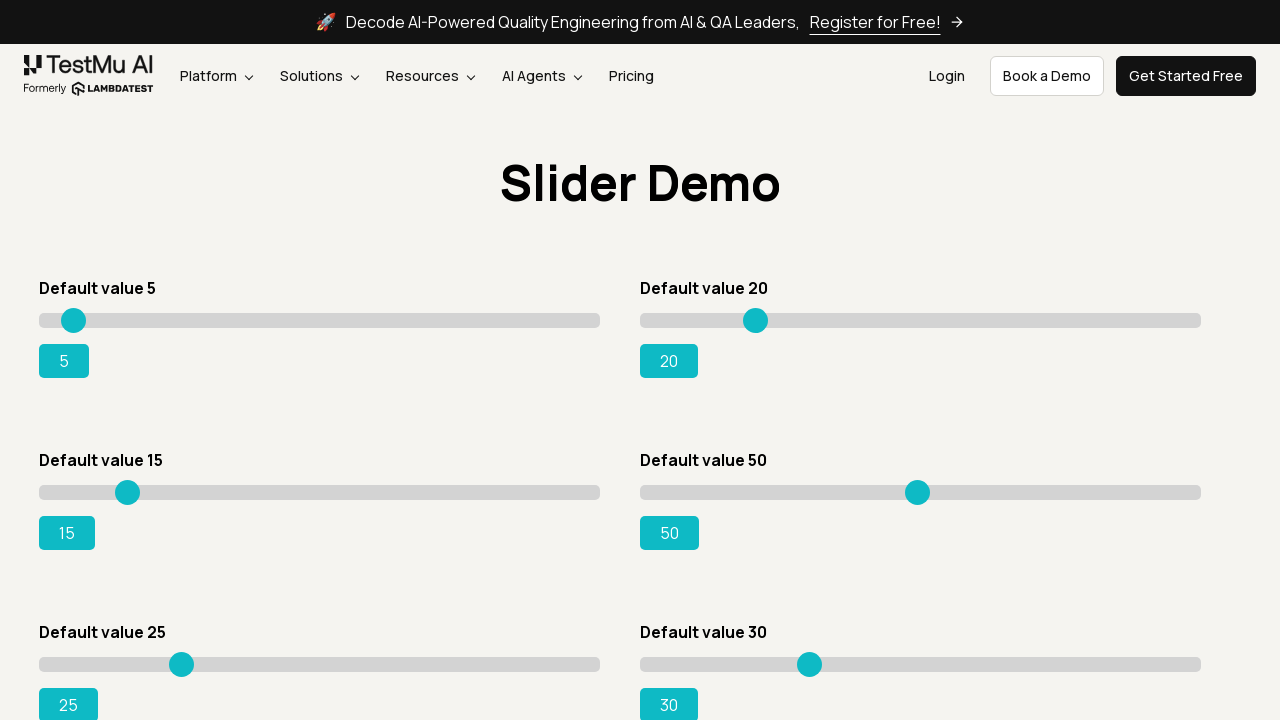

Retrieved all slider elements
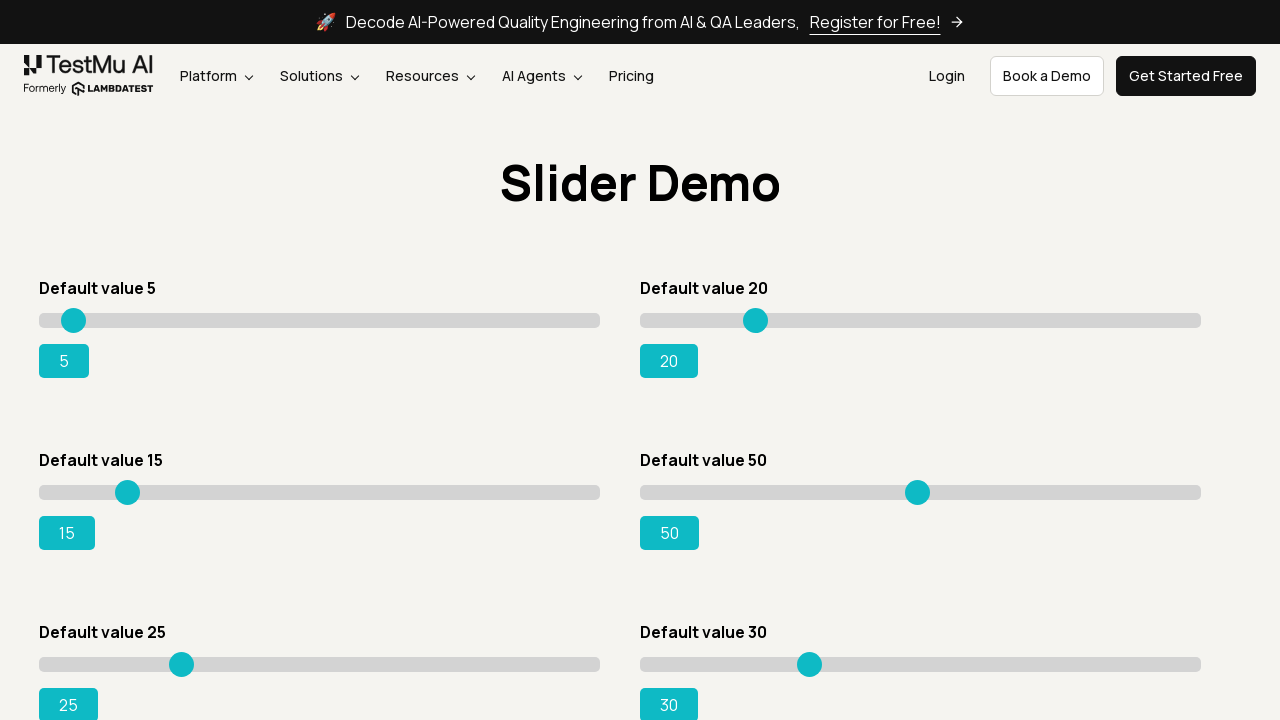

Retrieved all slider output value elements
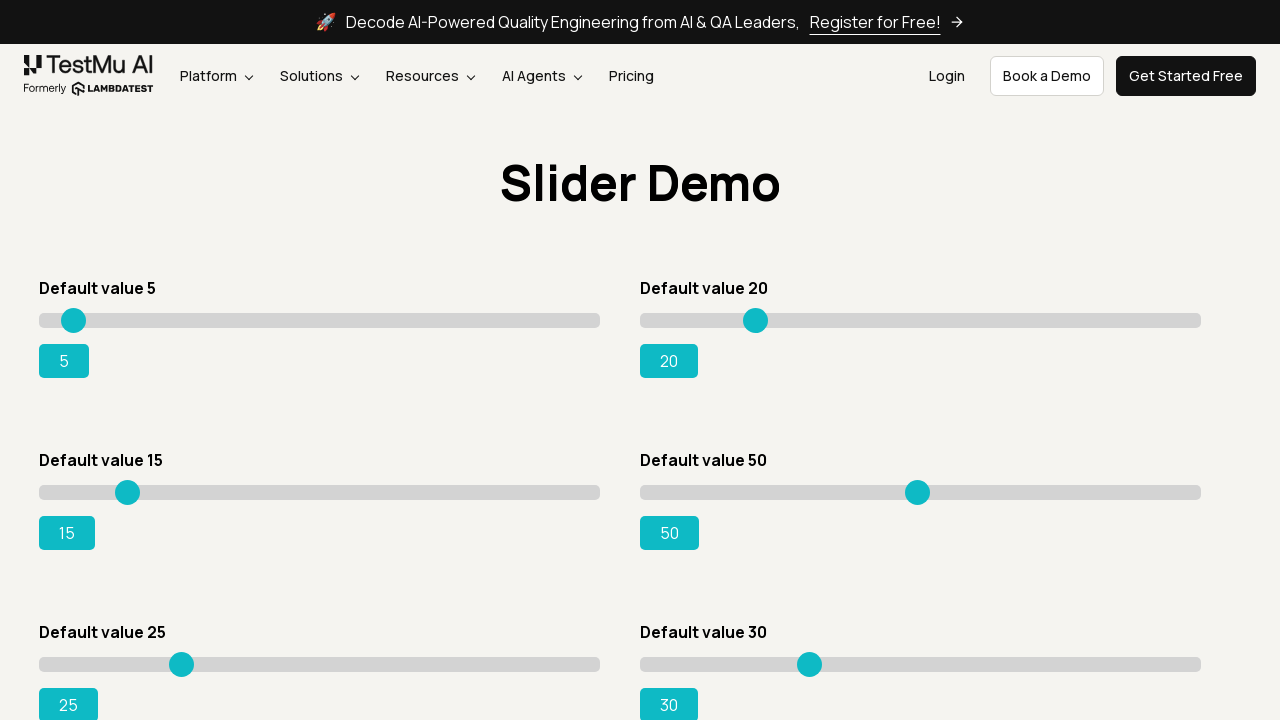

Pressed ArrowRight on slider 1, current value: 6 on input.sp__range >> nth=0
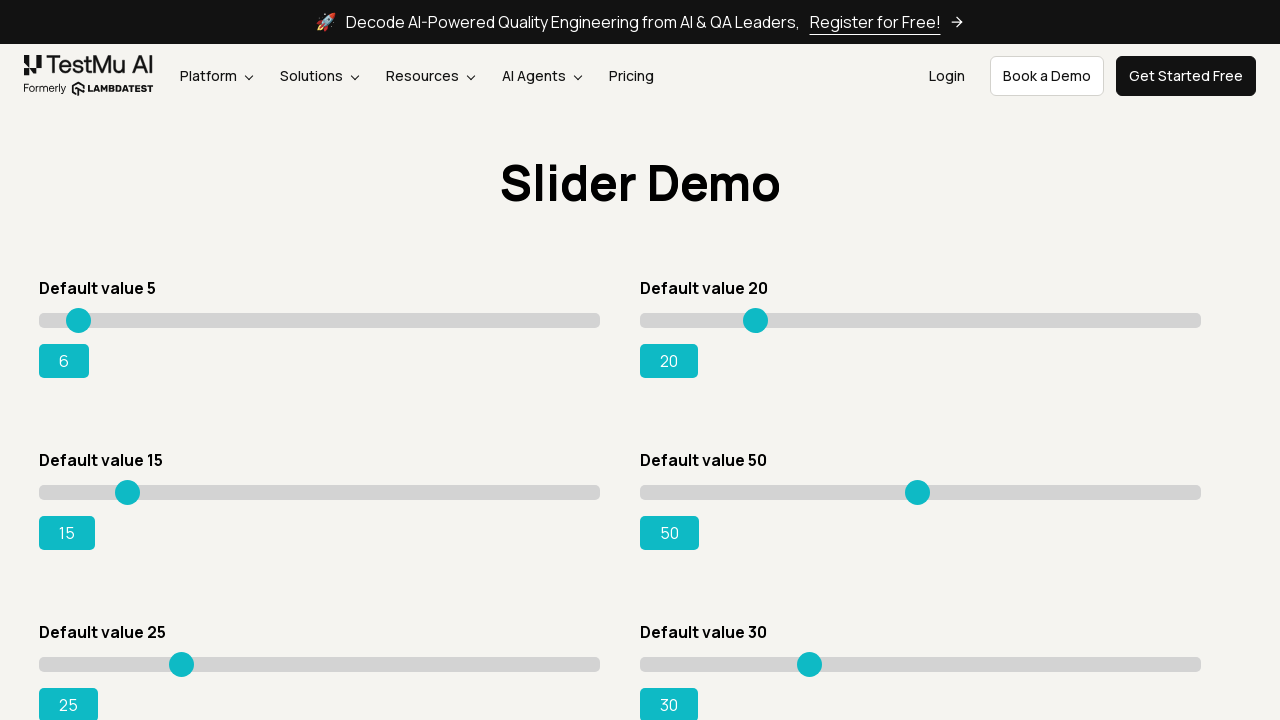

Pressed ArrowRight on slider 1, current value: 7 on input.sp__range >> nth=0
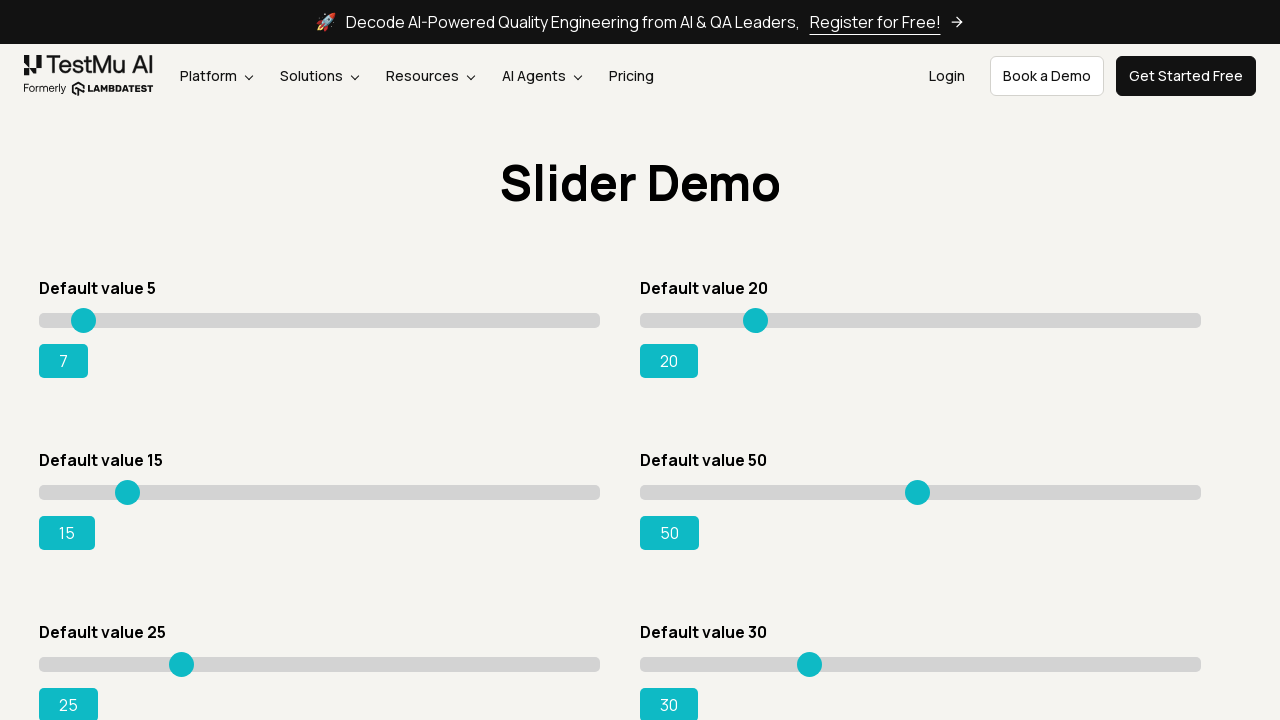

Pressed ArrowRight on slider 1, current value: 8 on input.sp__range >> nth=0
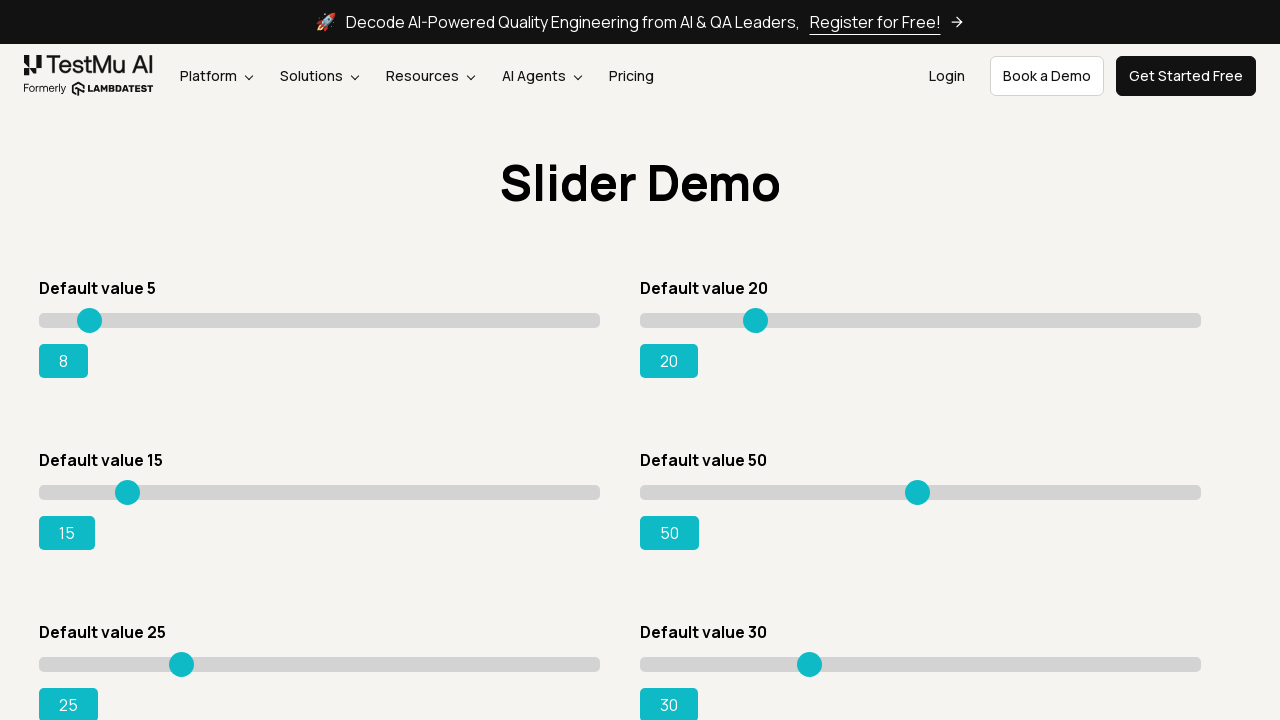

Pressed ArrowRight on slider 1, current value: 9 on input.sp__range >> nth=0
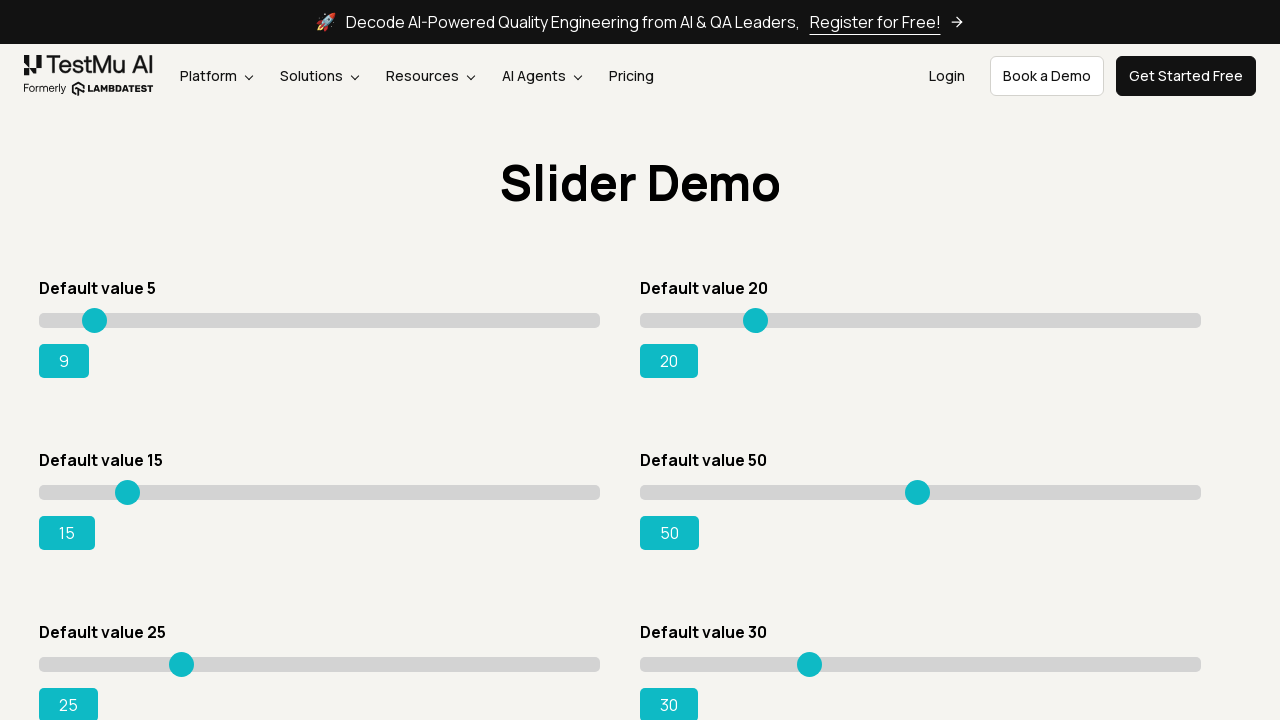

Pressed ArrowRight on slider 1, current value: 10 on input.sp__range >> nth=0
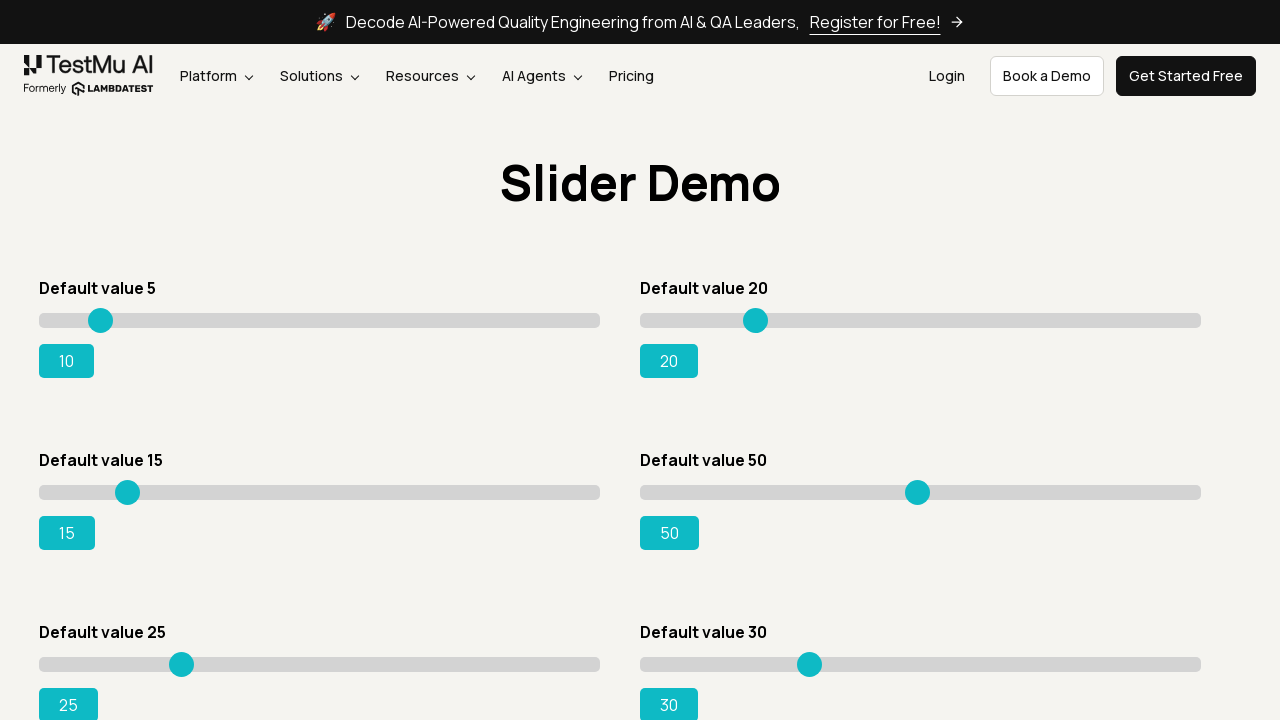

Pressed ArrowRight on slider 1, current value: 11 on input.sp__range >> nth=0
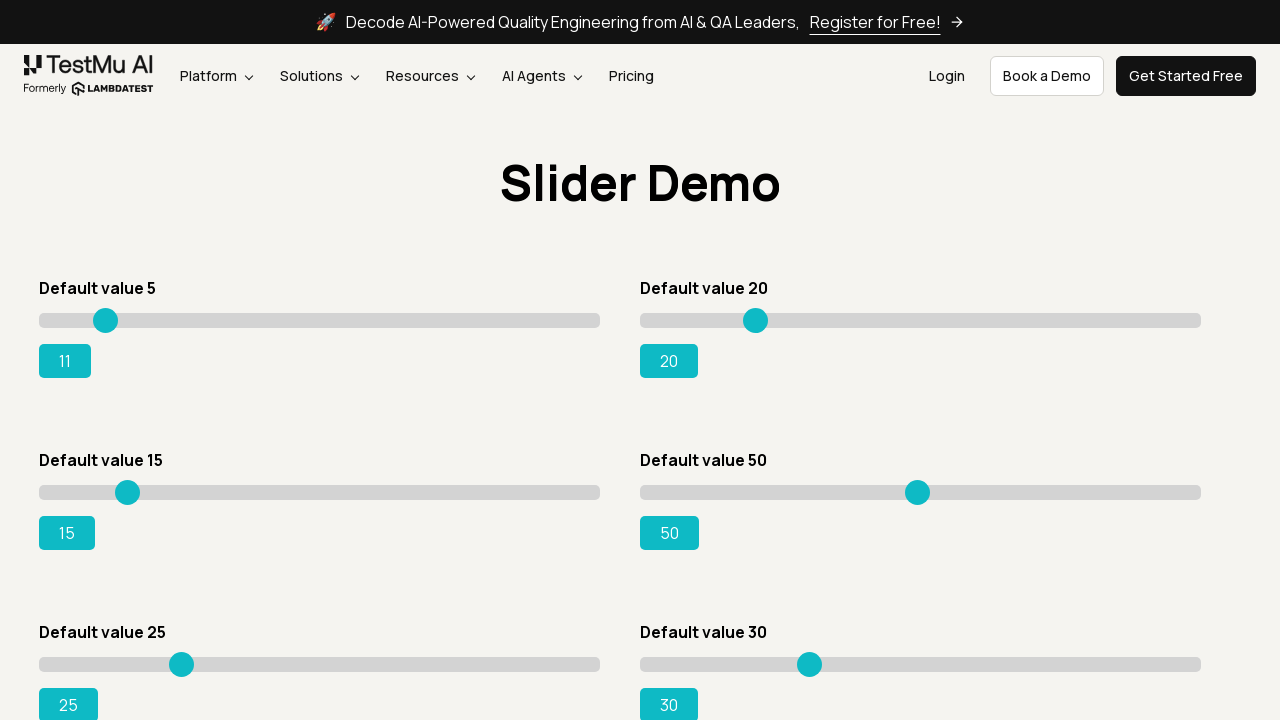

Pressed ArrowRight on slider 1, current value: 12 on input.sp__range >> nth=0
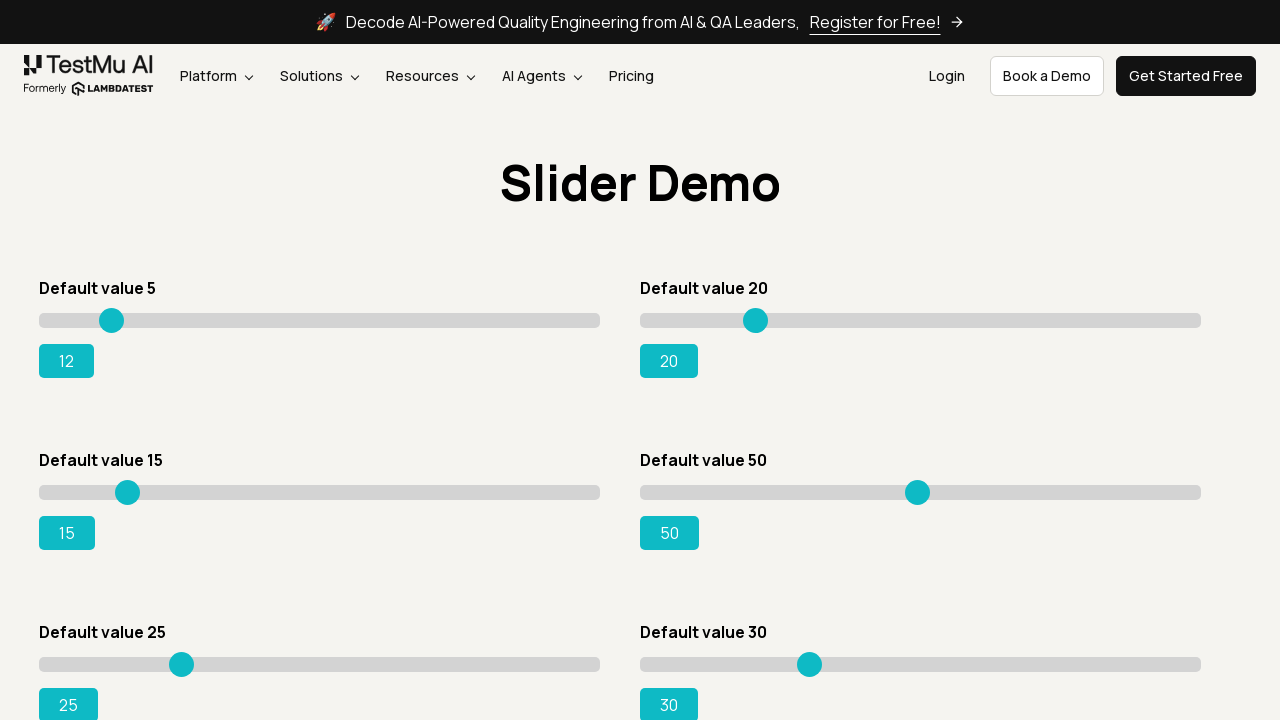

Pressed ArrowRight on slider 1, current value: 13 on input.sp__range >> nth=0
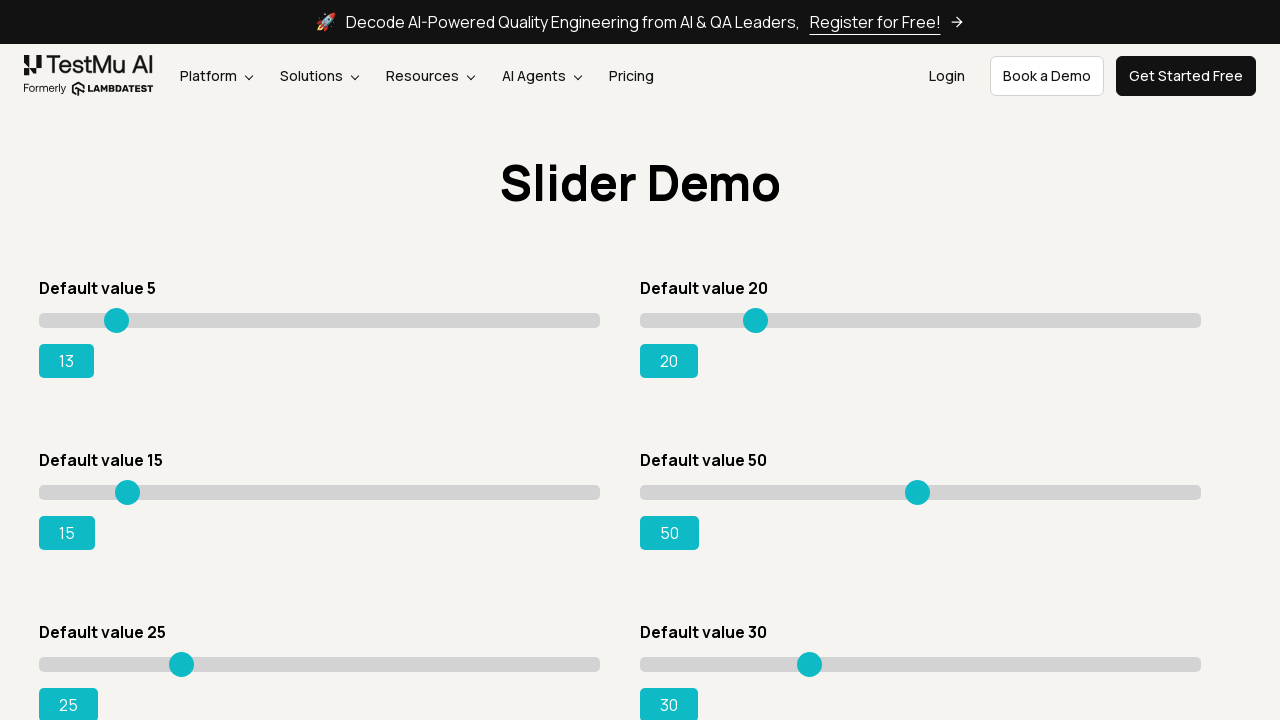

Pressed ArrowRight on slider 1, current value: 14 on input.sp__range >> nth=0
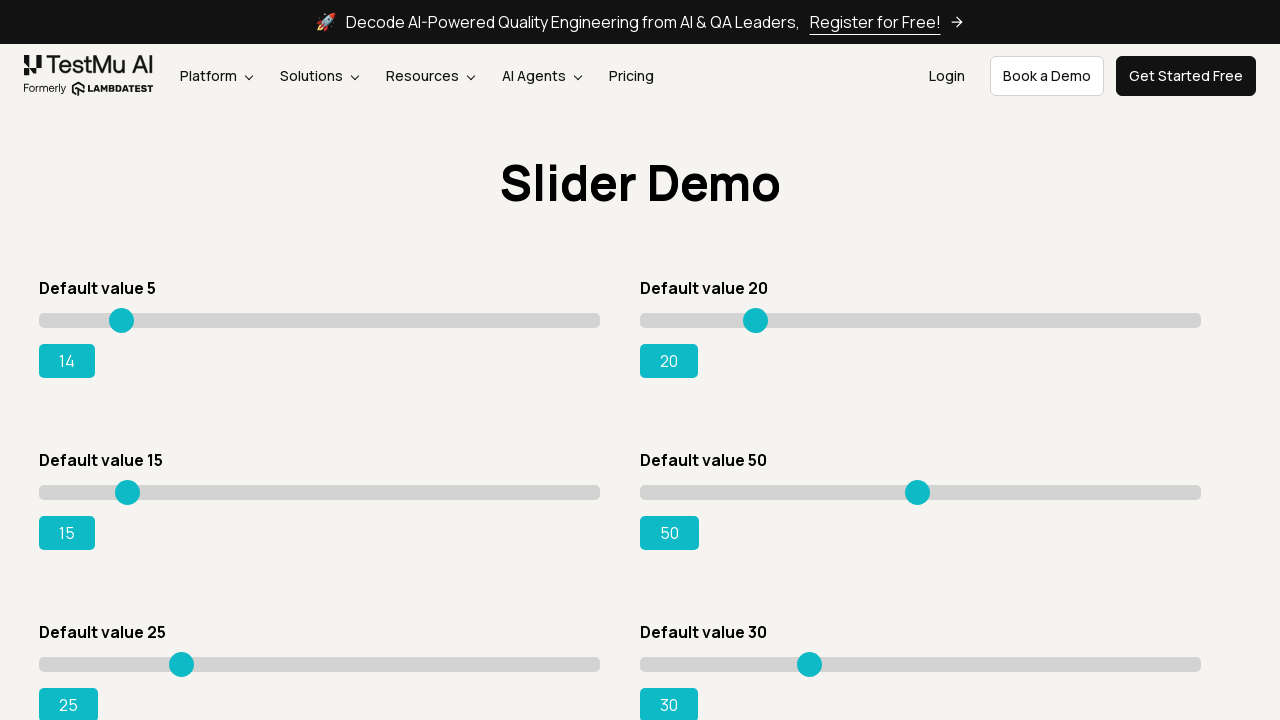

Pressed ArrowRight on slider 1, current value: 15 on input.sp__range >> nth=0
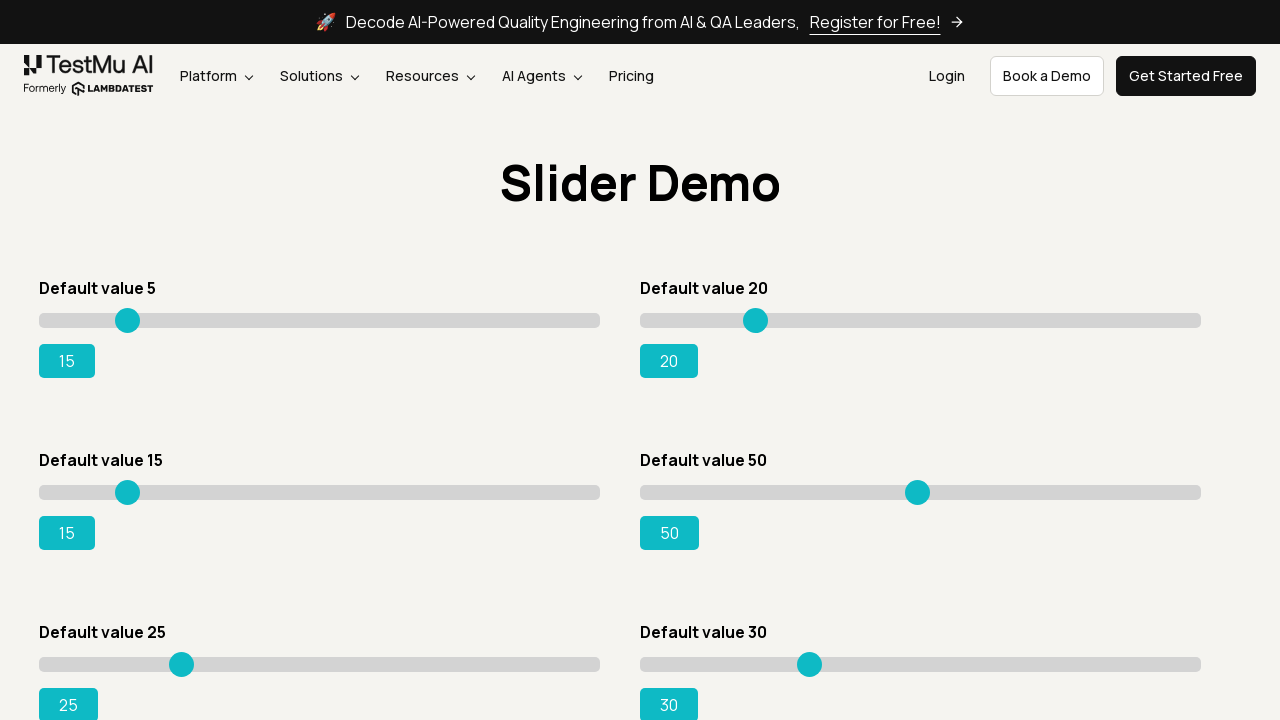

Pressed ArrowRight on slider 1, current value: 16 on input.sp__range >> nth=0
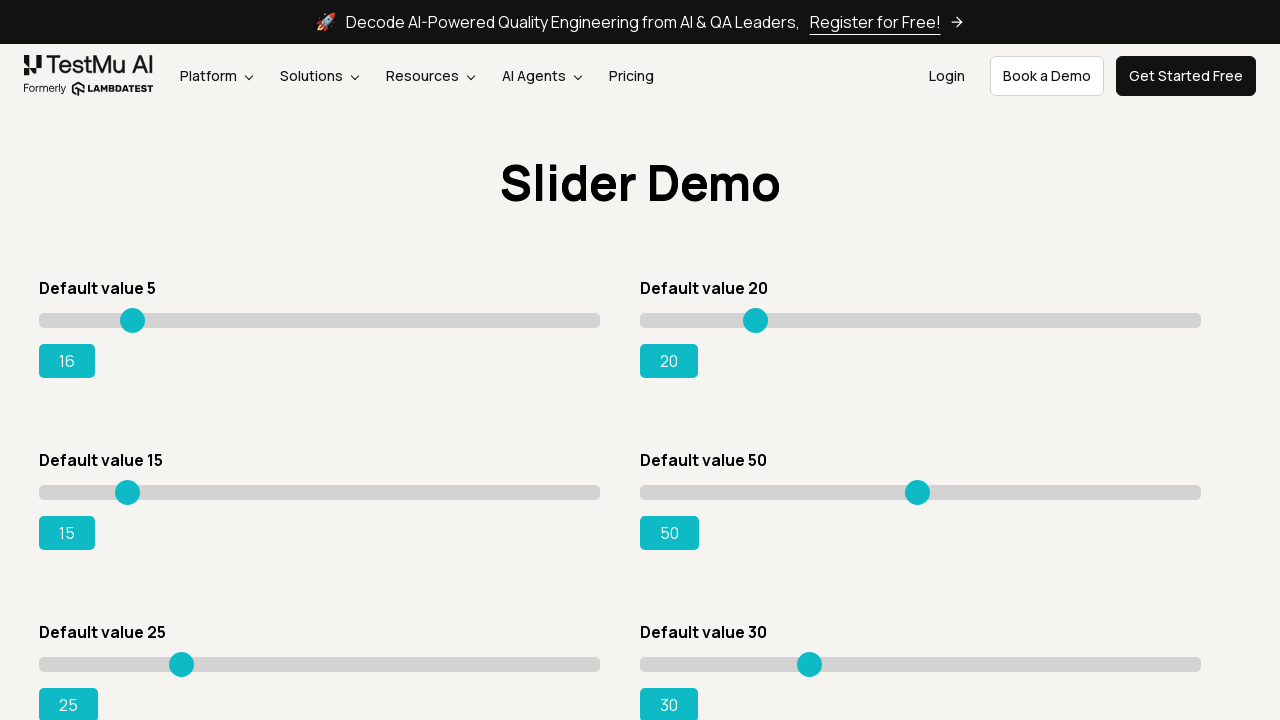

Pressed ArrowRight on slider 1, current value: 17 on input.sp__range >> nth=0
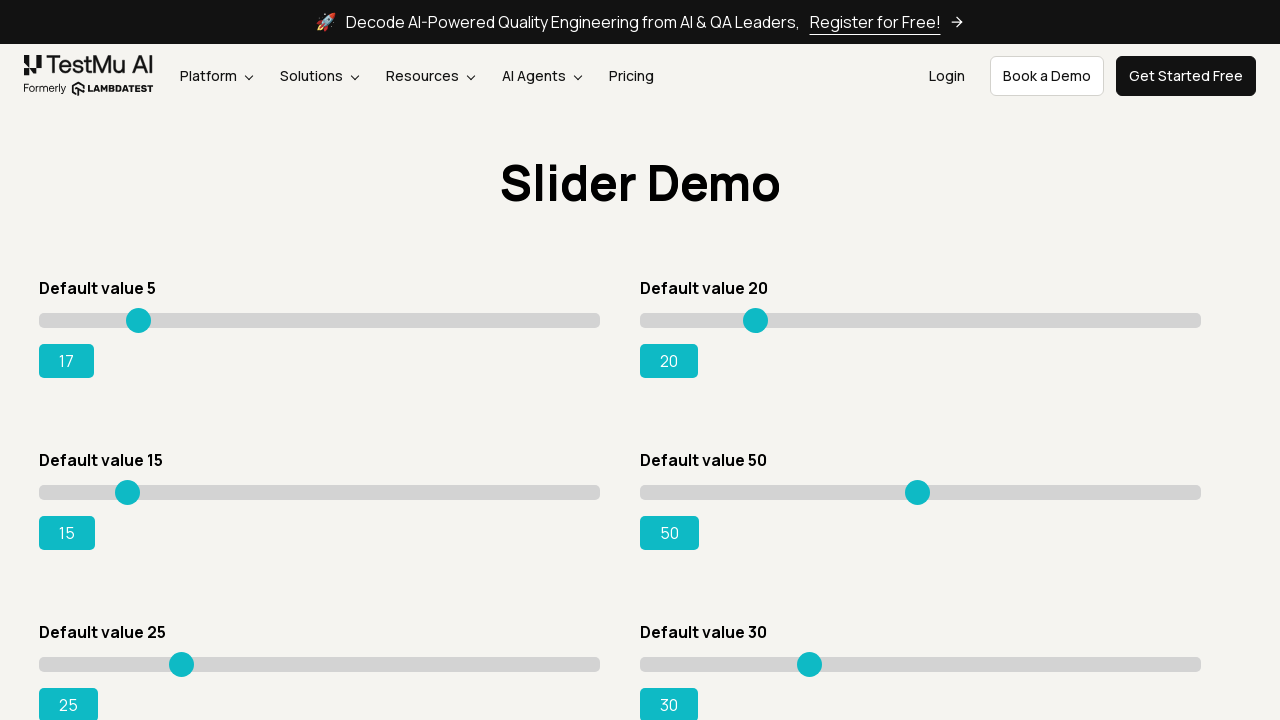

Pressed ArrowRight on slider 1, current value: 18 on input.sp__range >> nth=0
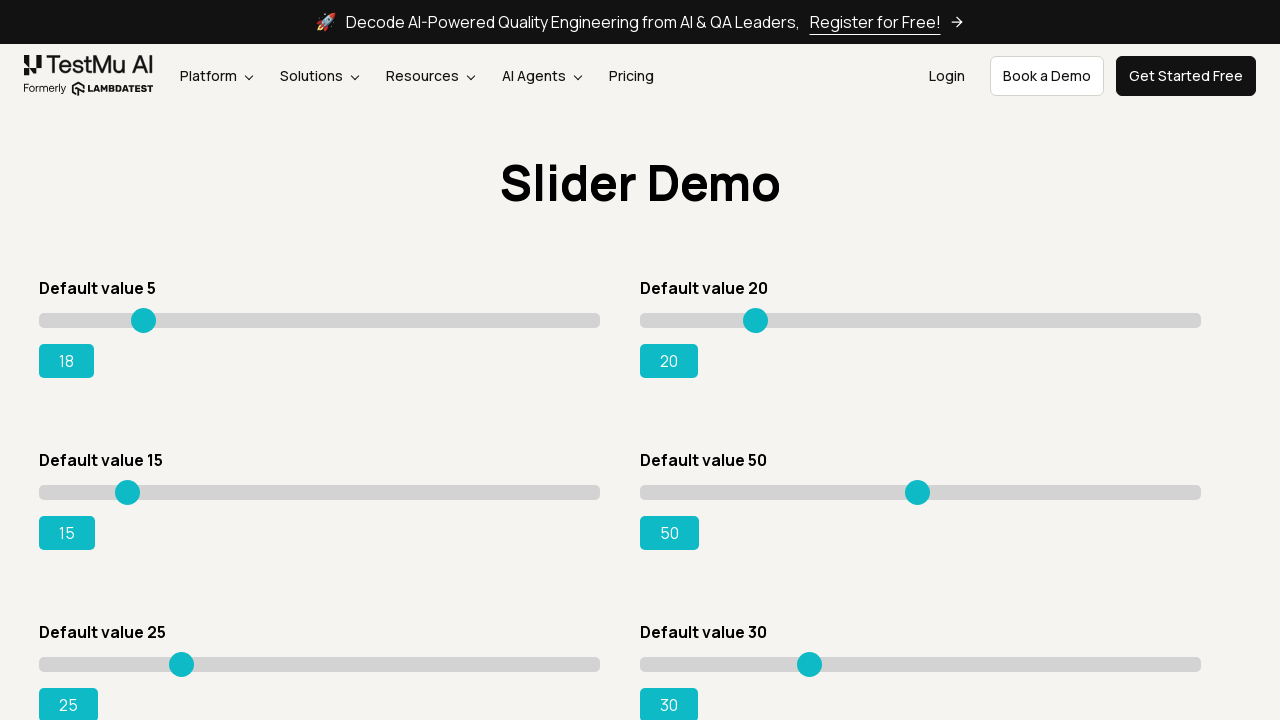

Pressed ArrowRight on slider 1, current value: 19 on input.sp__range >> nth=0
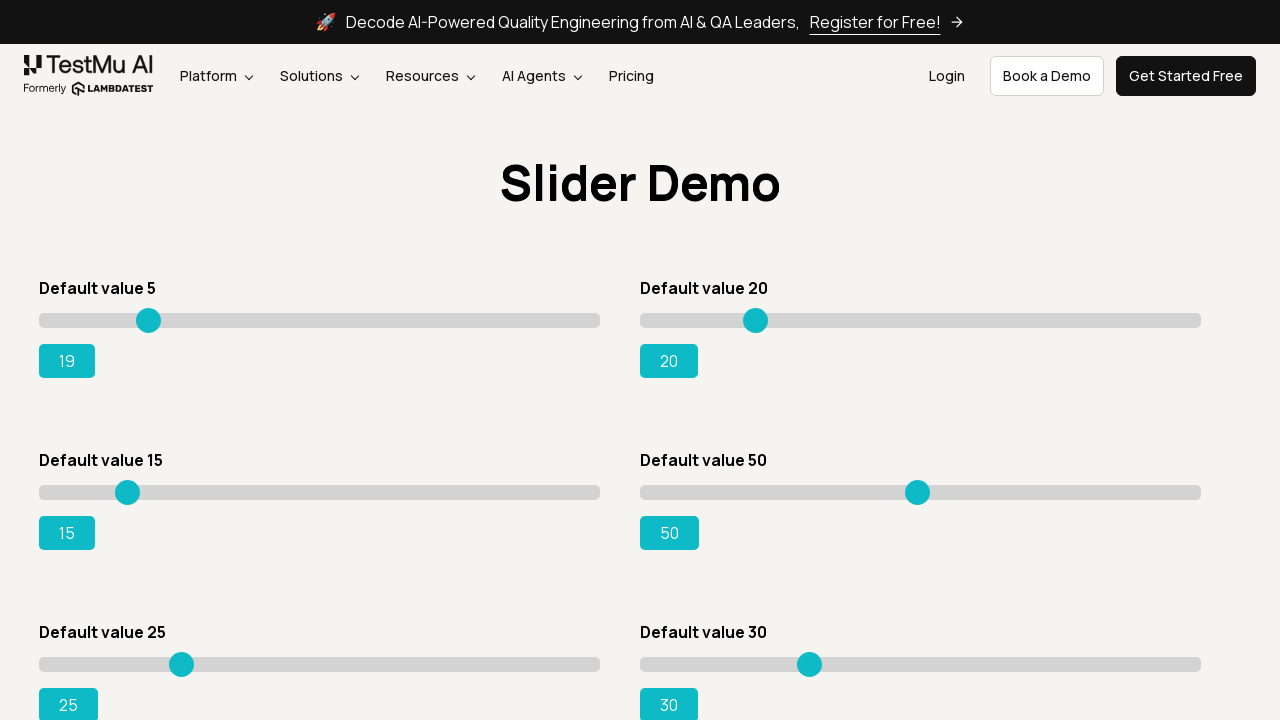

Pressed ArrowRight on slider 1, current value: 20 on input.sp__range >> nth=0
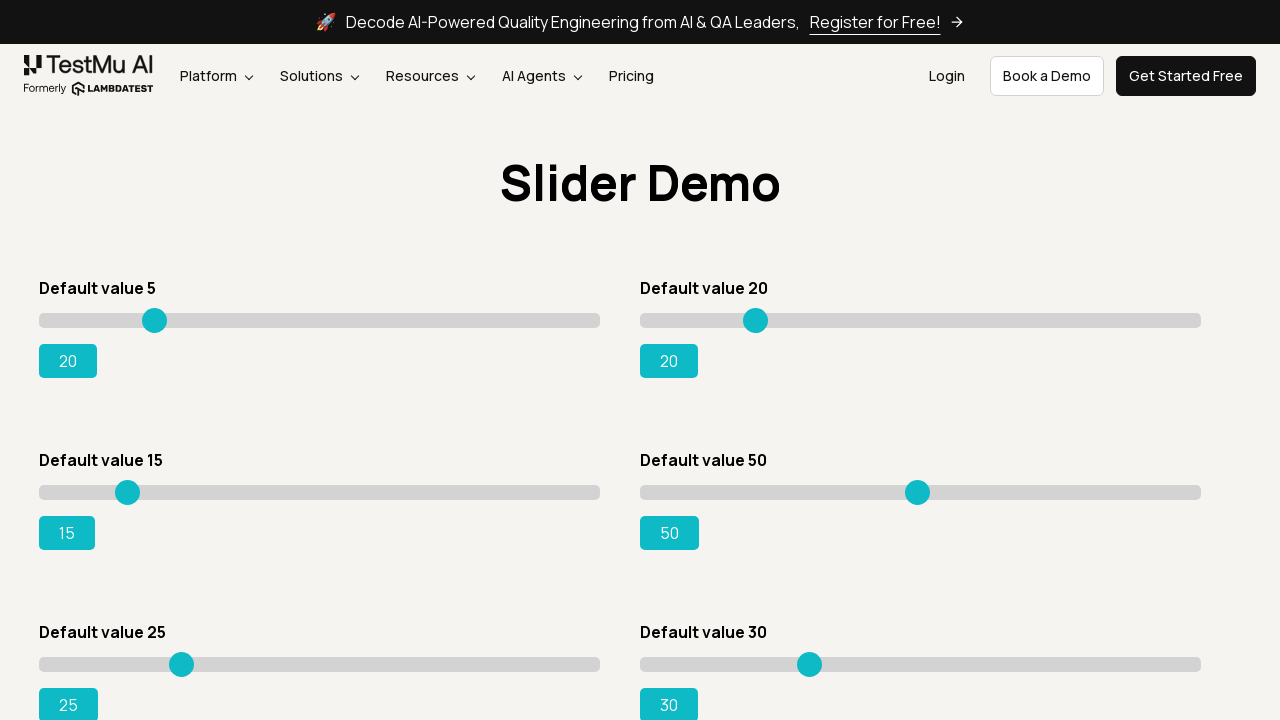

Pressed ArrowRight on slider 1, current value: 21 on input.sp__range >> nth=0
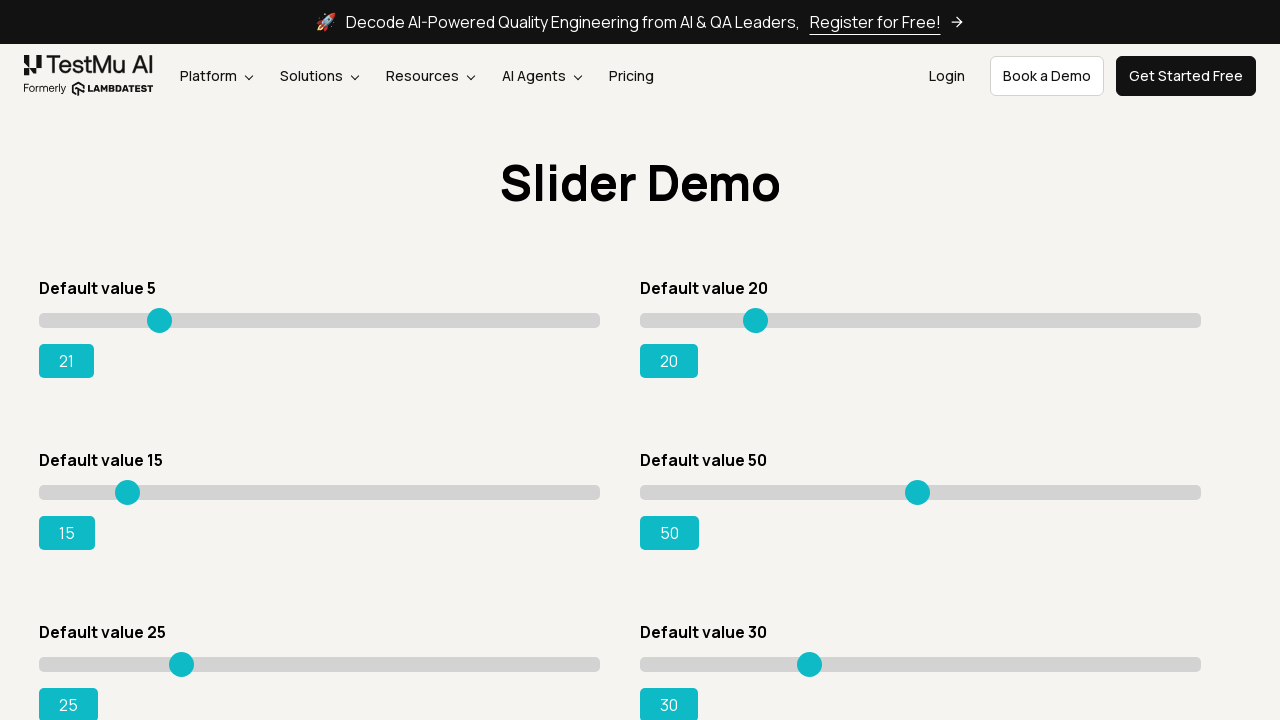

Pressed ArrowRight on slider 1, current value: 22 on input.sp__range >> nth=0
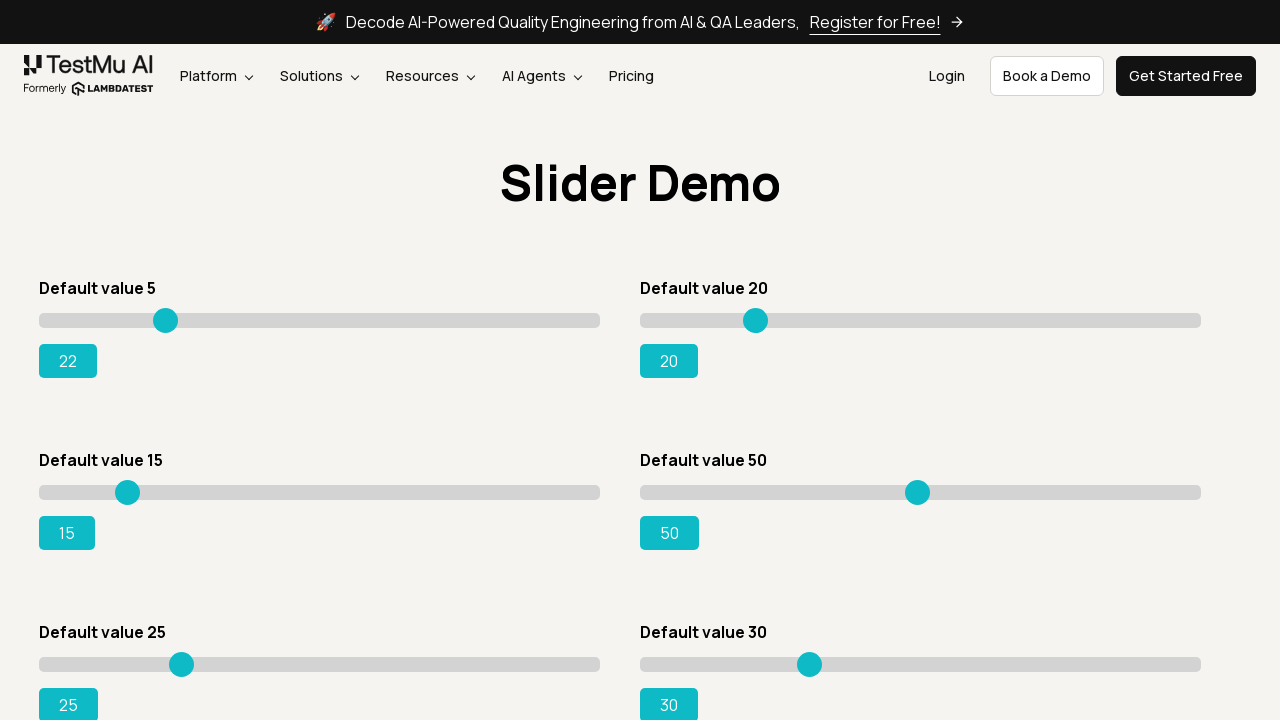

Pressed ArrowRight on slider 1, current value: 23 on input.sp__range >> nth=0
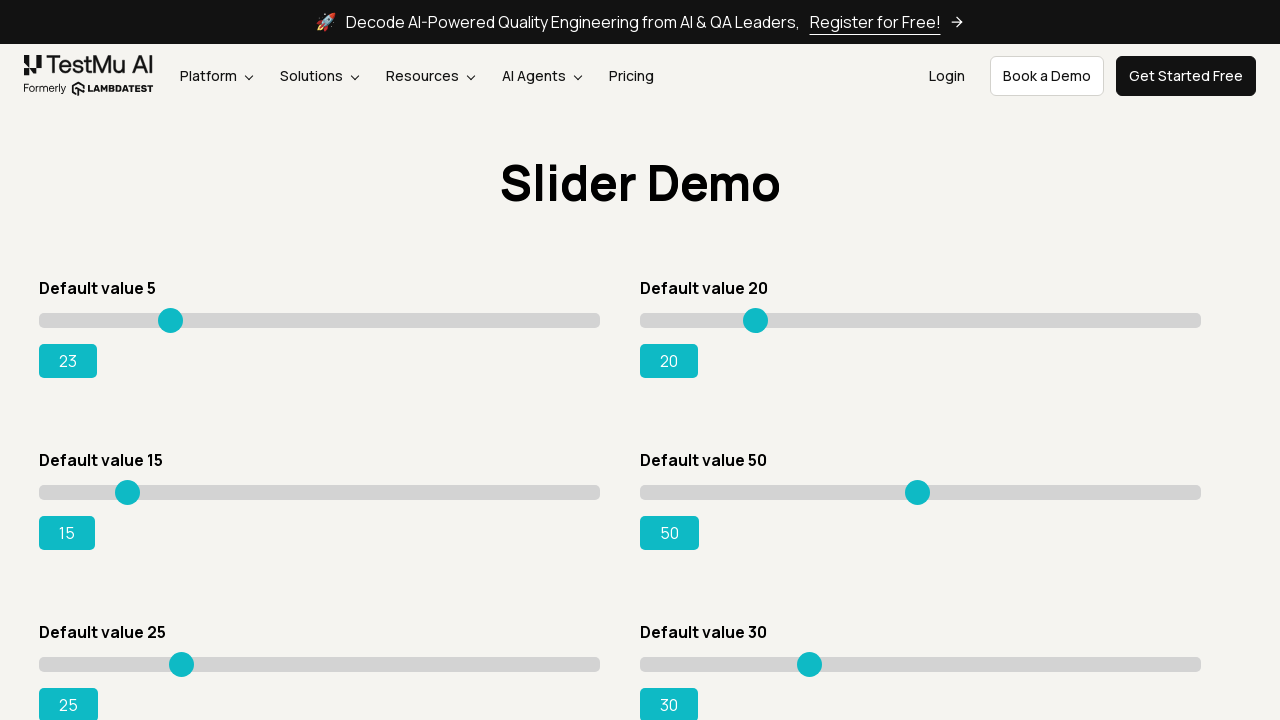

Pressed ArrowRight on slider 1, current value: 24 on input.sp__range >> nth=0
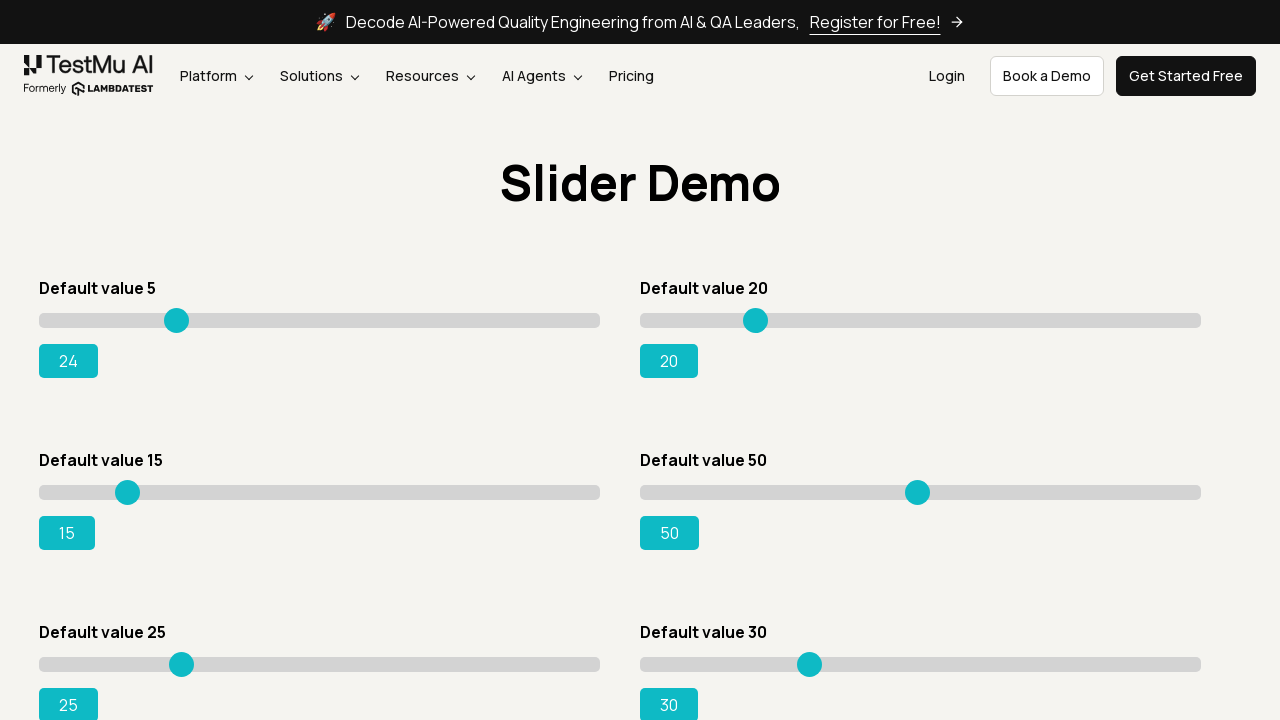

Pressed ArrowRight on slider 1, current value: 25 on input.sp__range >> nth=0
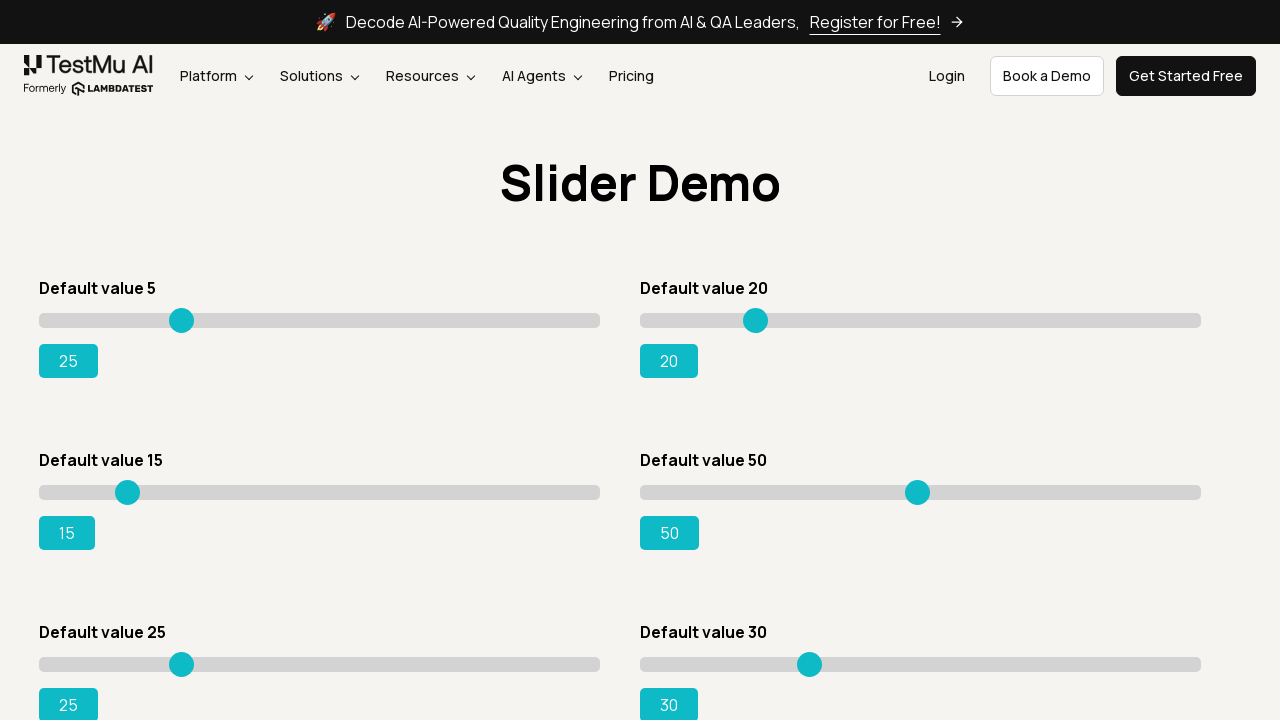

Pressed ArrowRight on slider 1, current value: 26 on input.sp__range >> nth=0
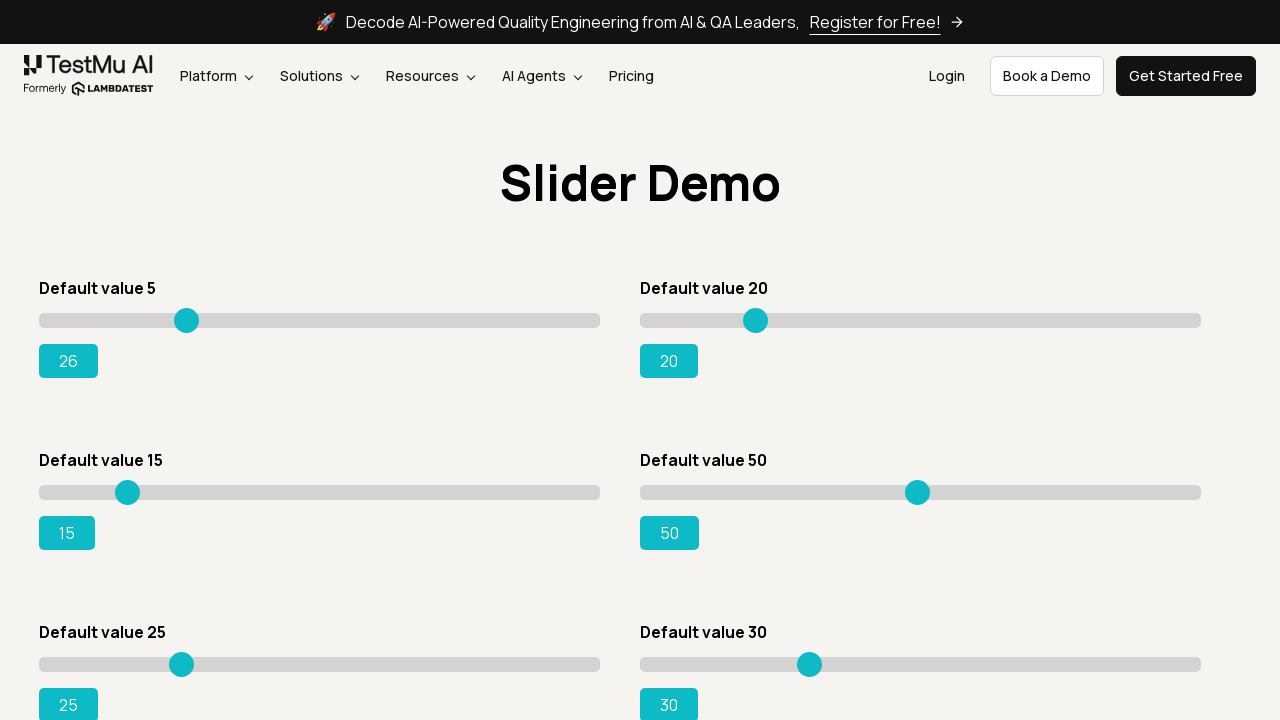

Pressed ArrowRight on slider 1, current value: 27 on input.sp__range >> nth=0
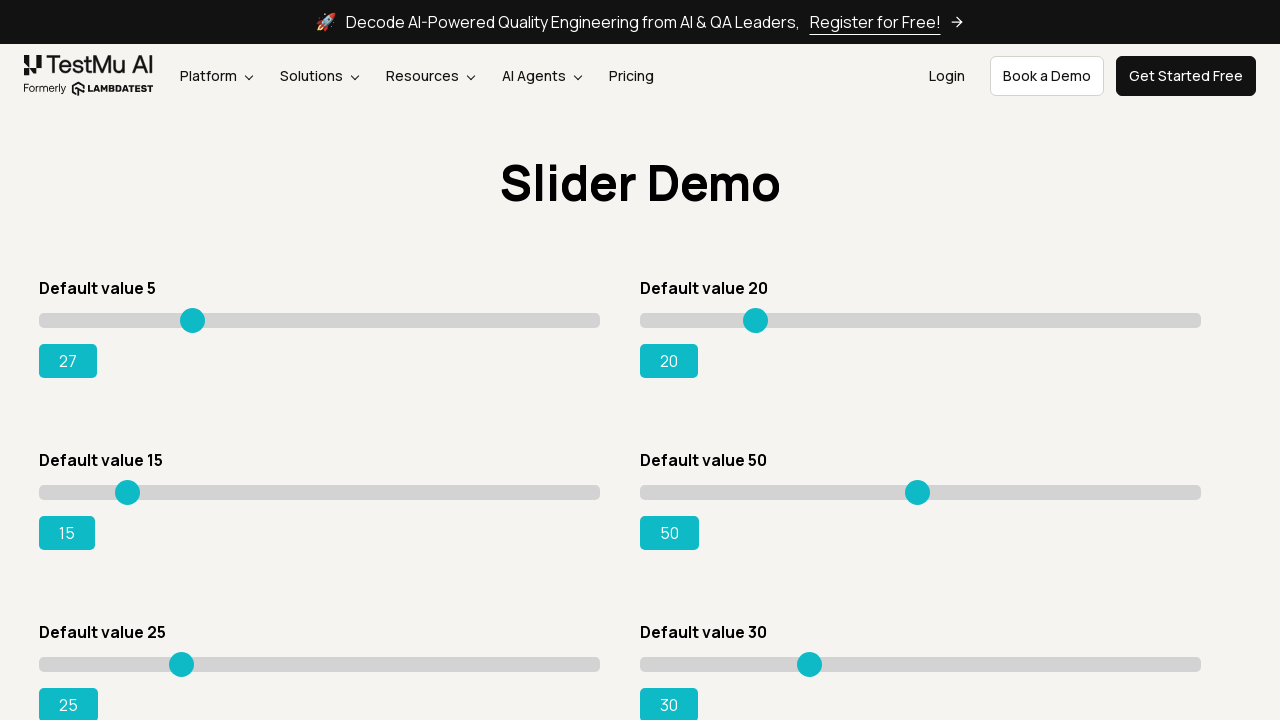

Pressed ArrowRight on slider 1, current value: 28 on input.sp__range >> nth=0
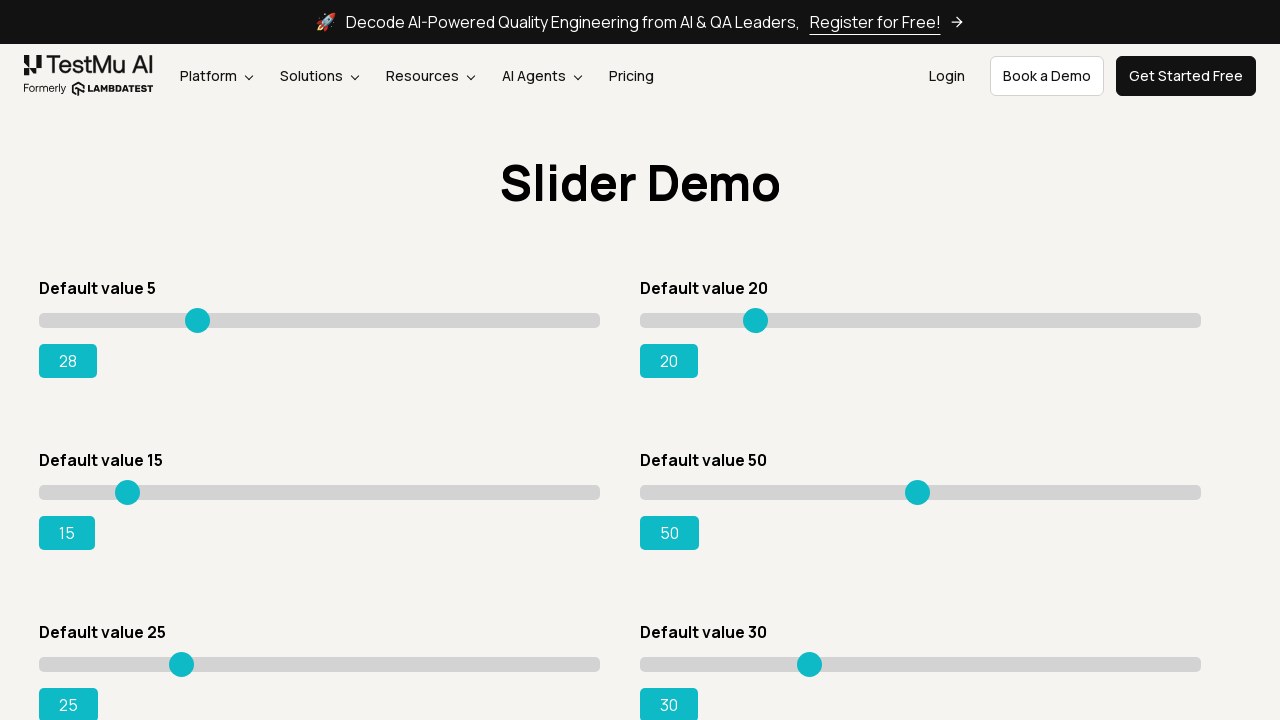

Pressed ArrowRight on slider 1, current value: 29 on input.sp__range >> nth=0
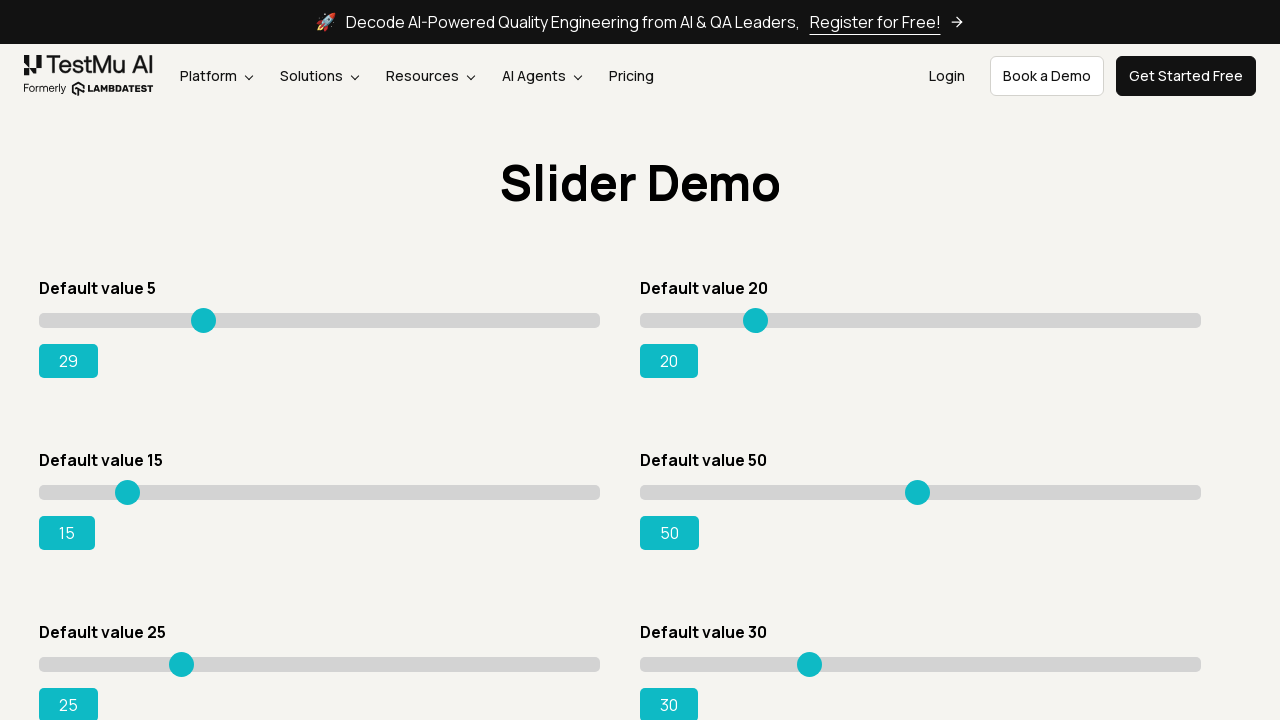

Pressed ArrowRight on slider 1, current value: 30 on input.sp__range >> nth=0
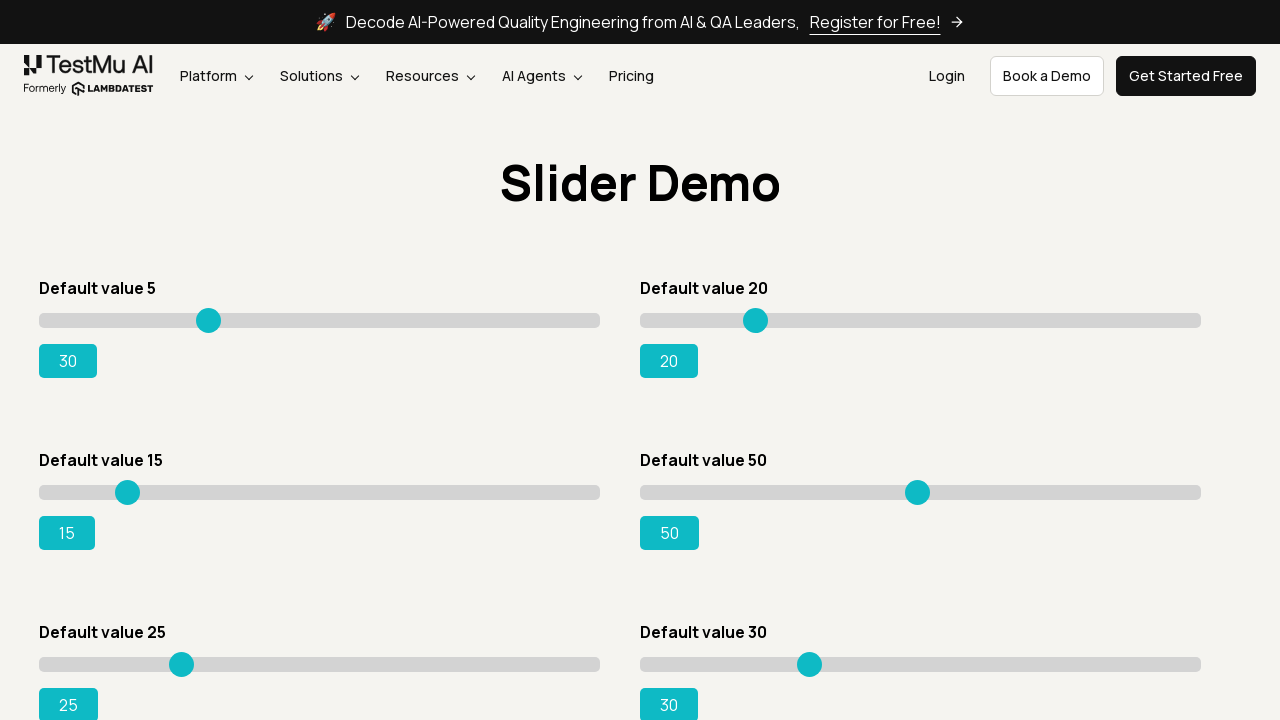

Pressed ArrowRight on slider 1, current value: 31 on input.sp__range >> nth=0
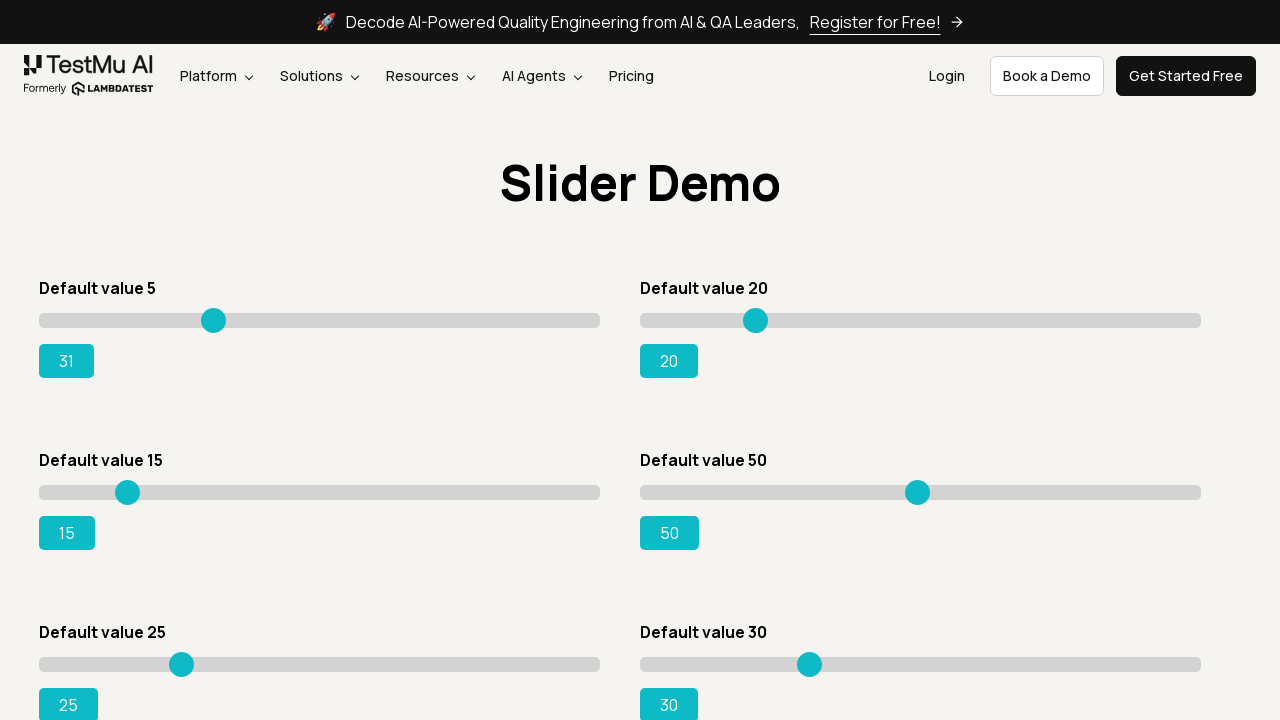

Pressed ArrowRight on slider 1, current value: 32 on input.sp__range >> nth=0
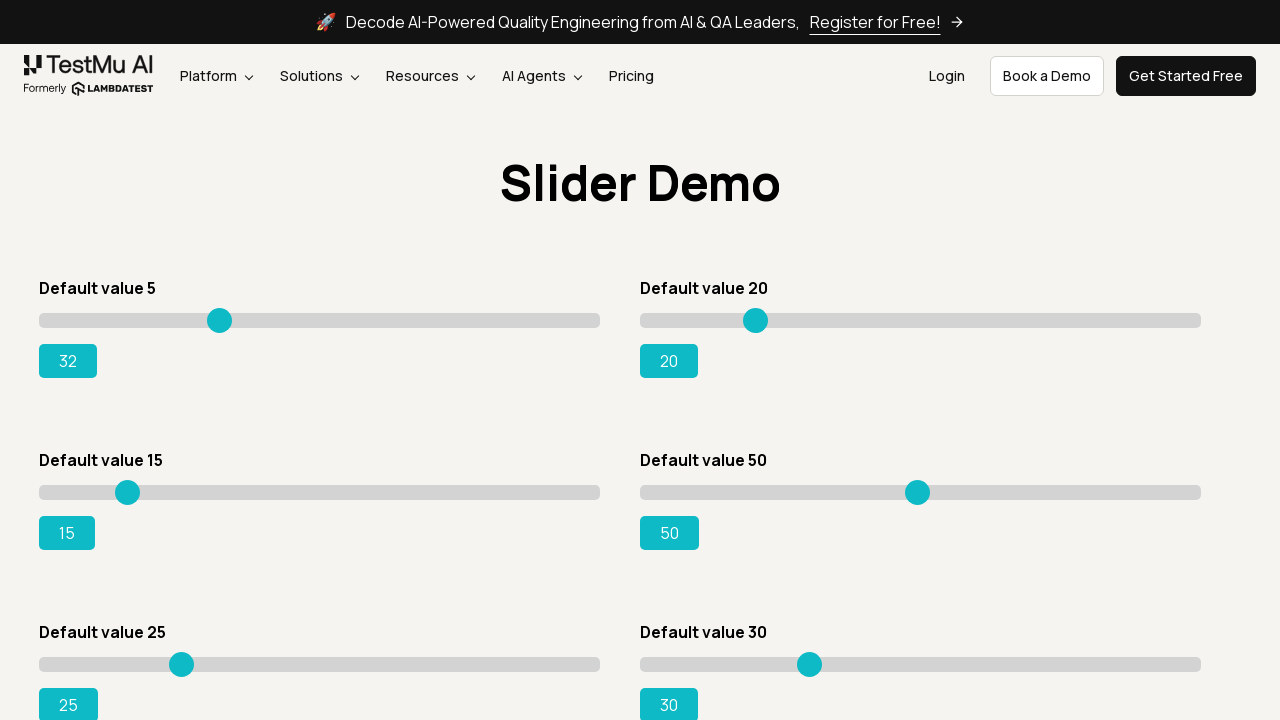

Pressed ArrowRight on slider 1, current value: 33 on input.sp__range >> nth=0
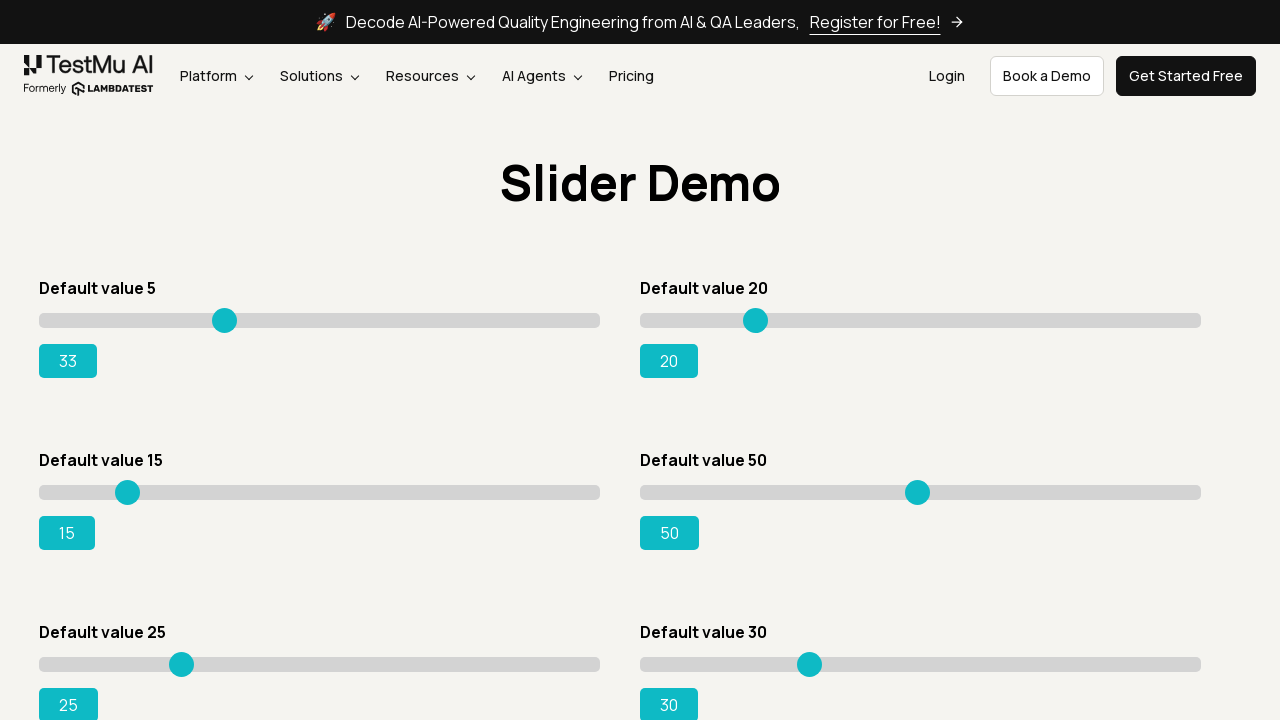

Pressed ArrowRight on slider 1, current value: 34 on input.sp__range >> nth=0
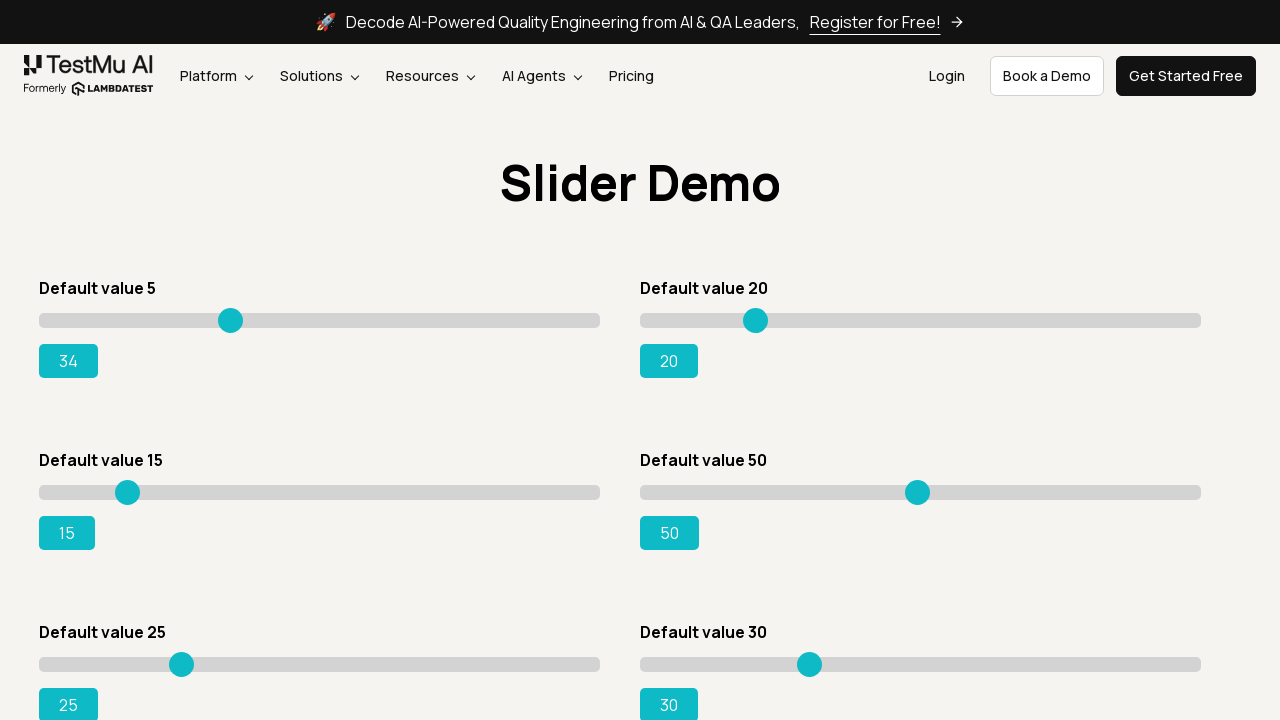

Pressed ArrowRight on slider 1, current value: 35 on input.sp__range >> nth=0
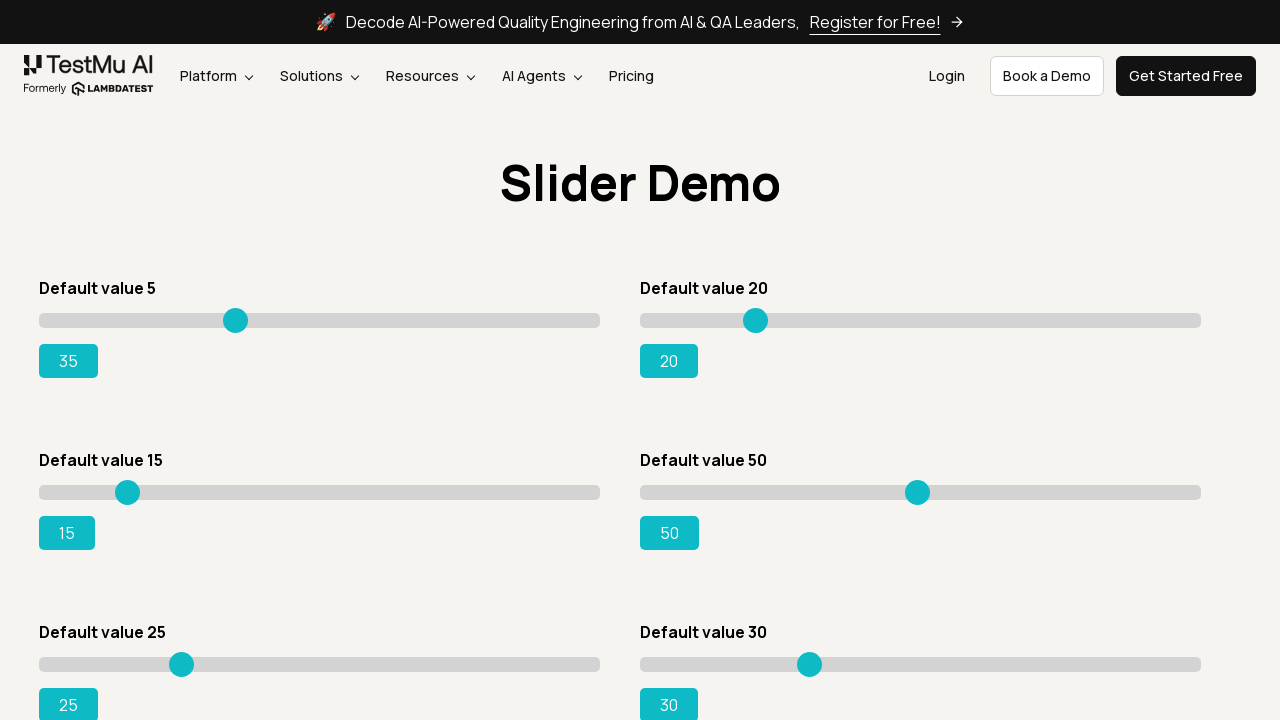

Pressed ArrowRight on slider 1, current value: 36 on input.sp__range >> nth=0
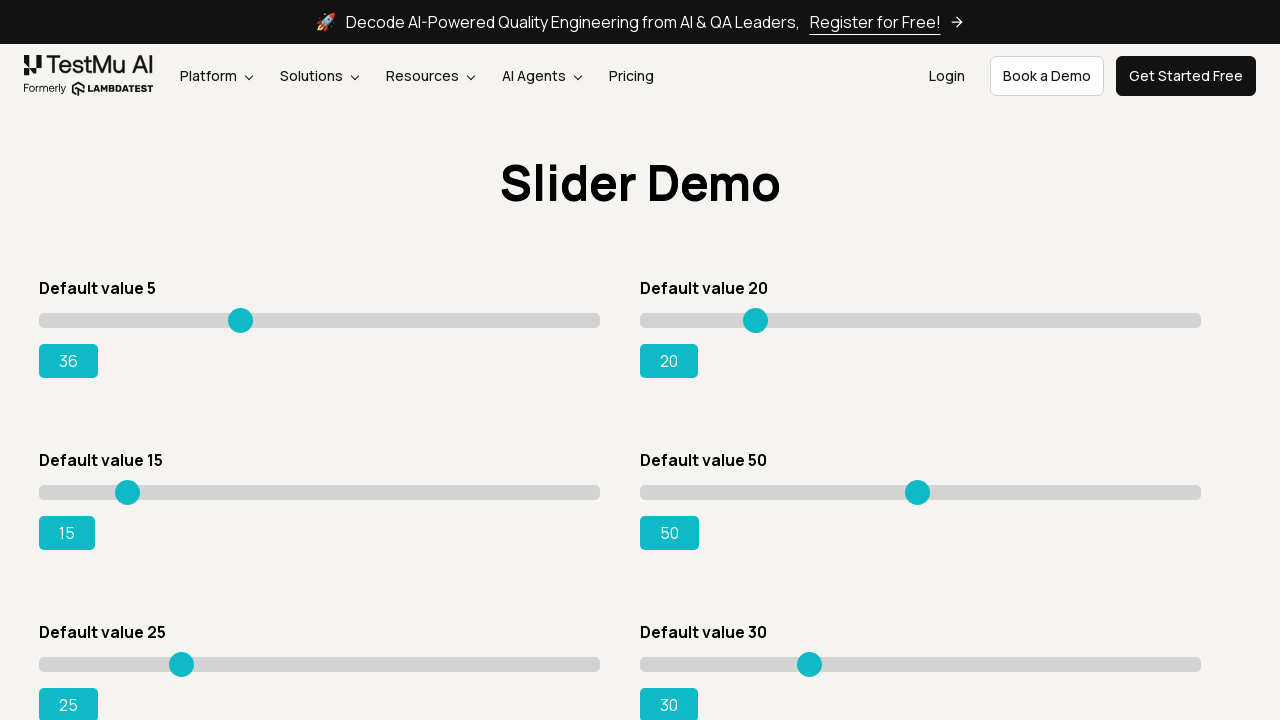

Pressed ArrowRight on slider 1, current value: 37 on input.sp__range >> nth=0
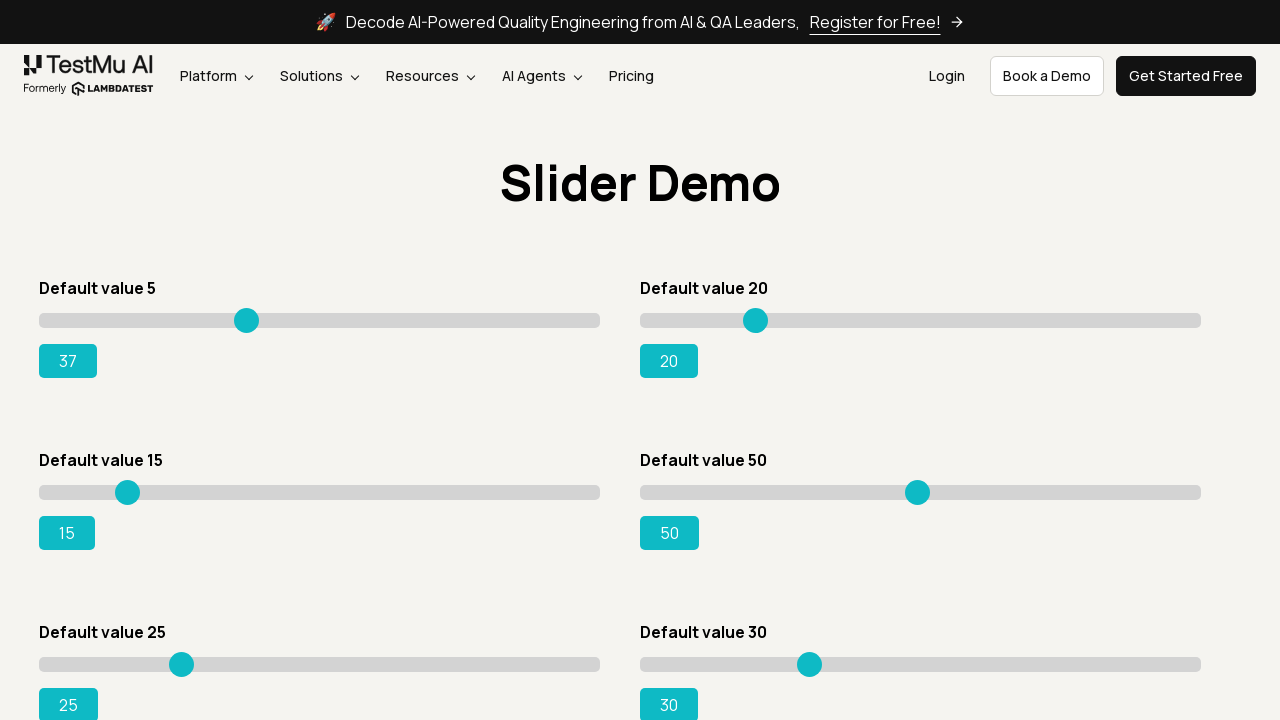

Pressed ArrowRight on slider 1, current value: 38 on input.sp__range >> nth=0
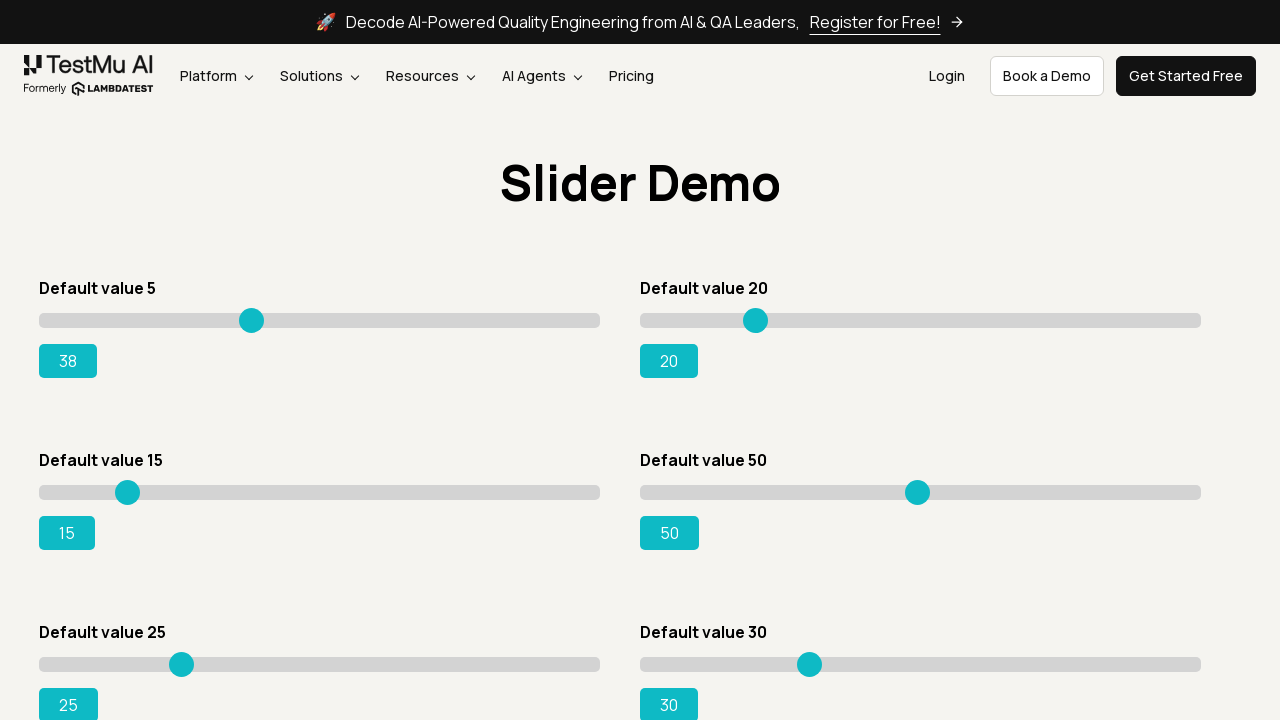

Pressed ArrowRight on slider 1, current value: 39 on input.sp__range >> nth=0
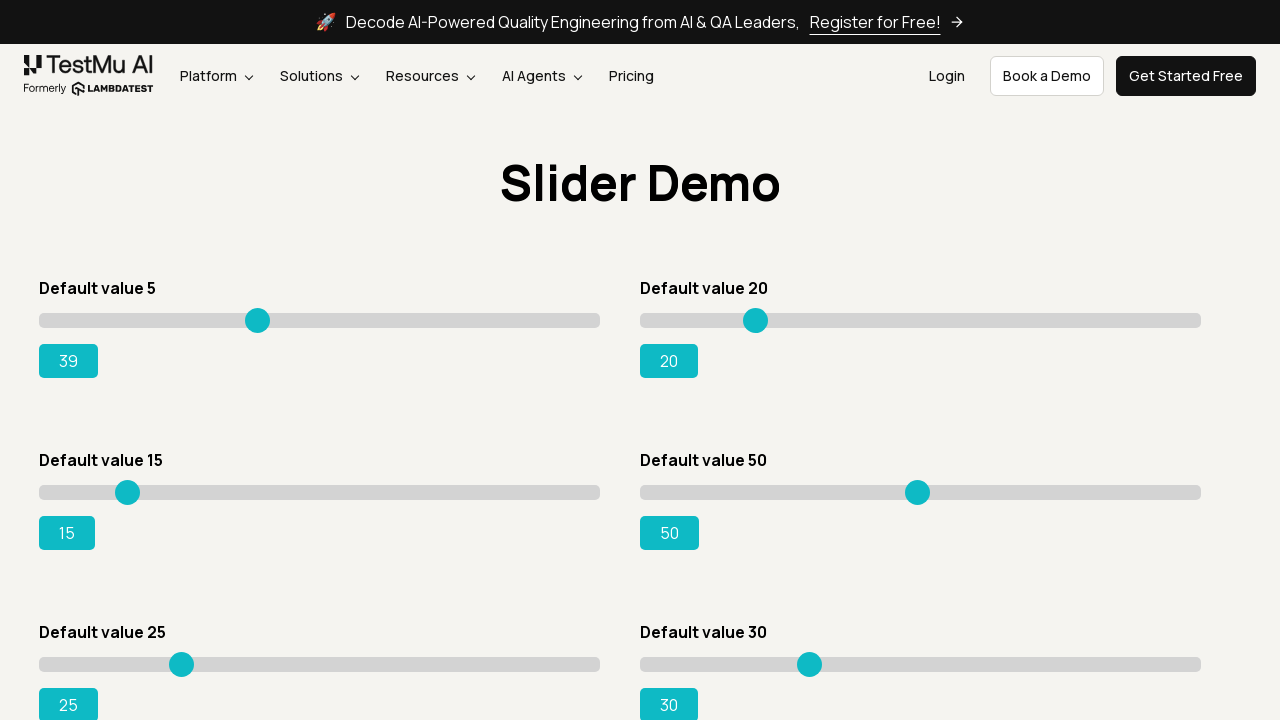

Pressed ArrowRight on slider 1, current value: 40 on input.sp__range >> nth=0
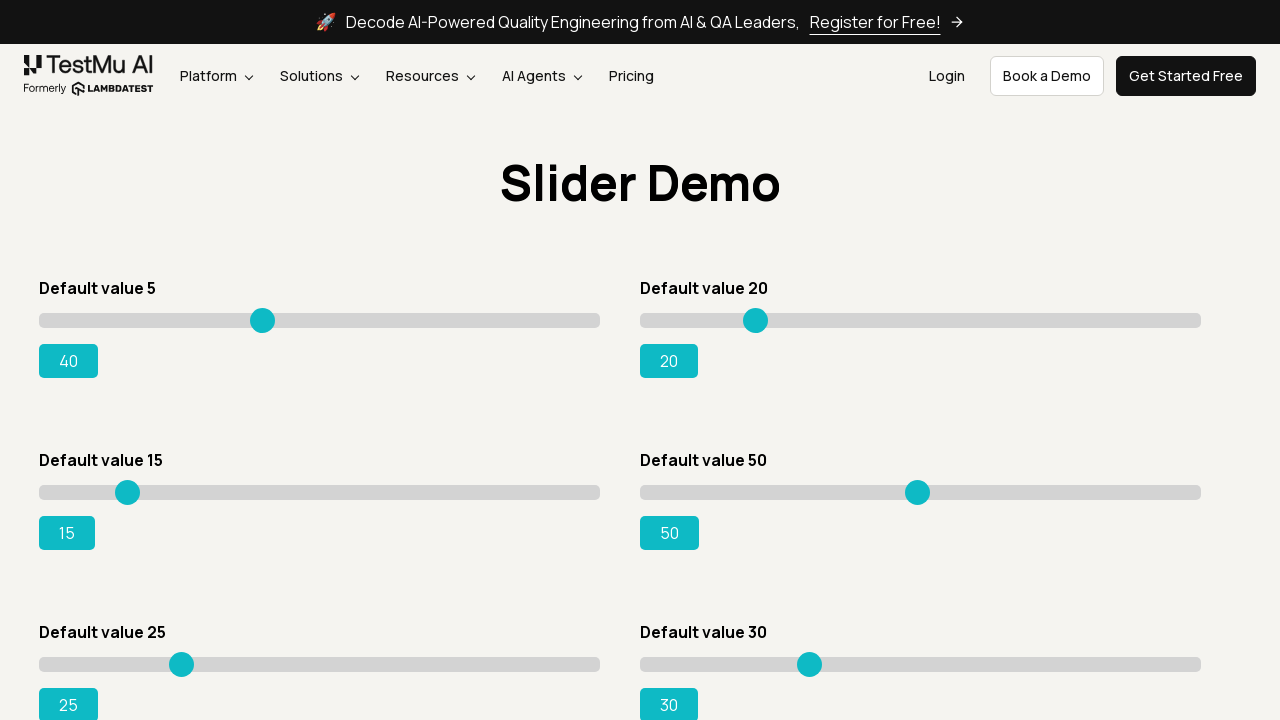

Pressed ArrowRight on slider 1, current value: 41 on input.sp__range >> nth=0
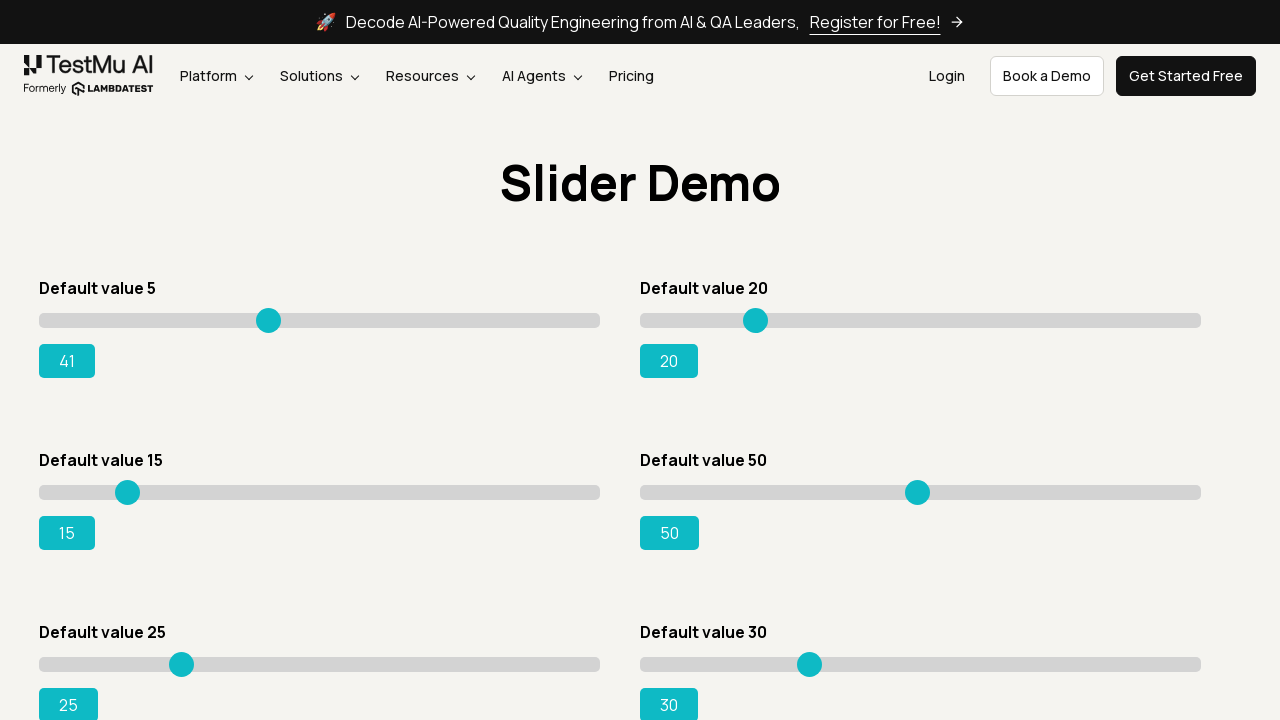

Pressed ArrowRight on slider 1, current value: 42 on input.sp__range >> nth=0
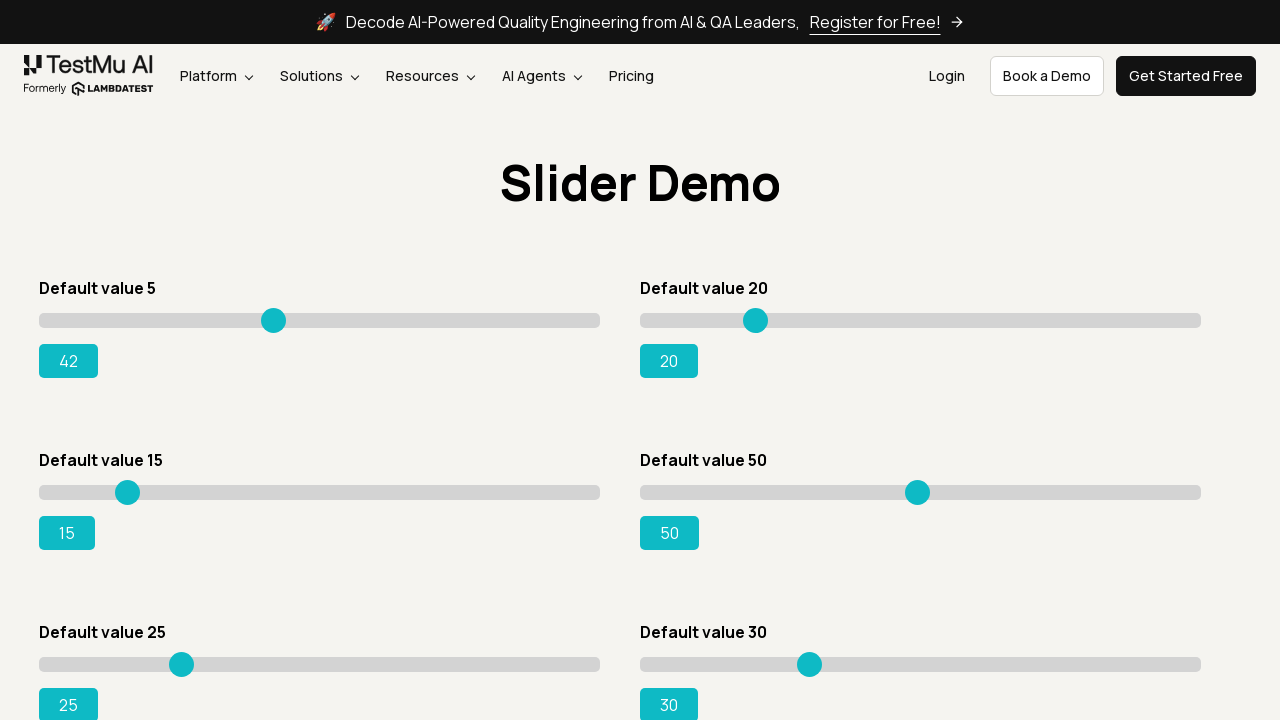

Pressed ArrowRight on slider 1, current value: 43 on input.sp__range >> nth=0
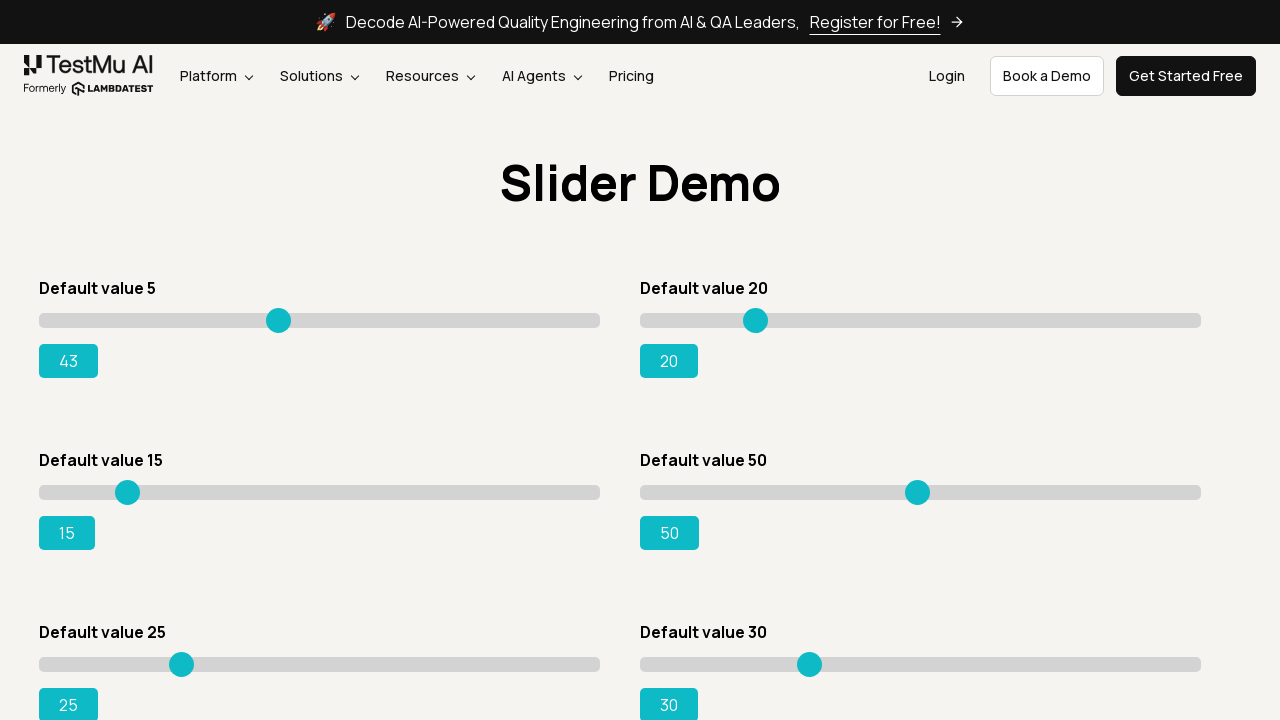

Pressed ArrowRight on slider 1, current value: 44 on input.sp__range >> nth=0
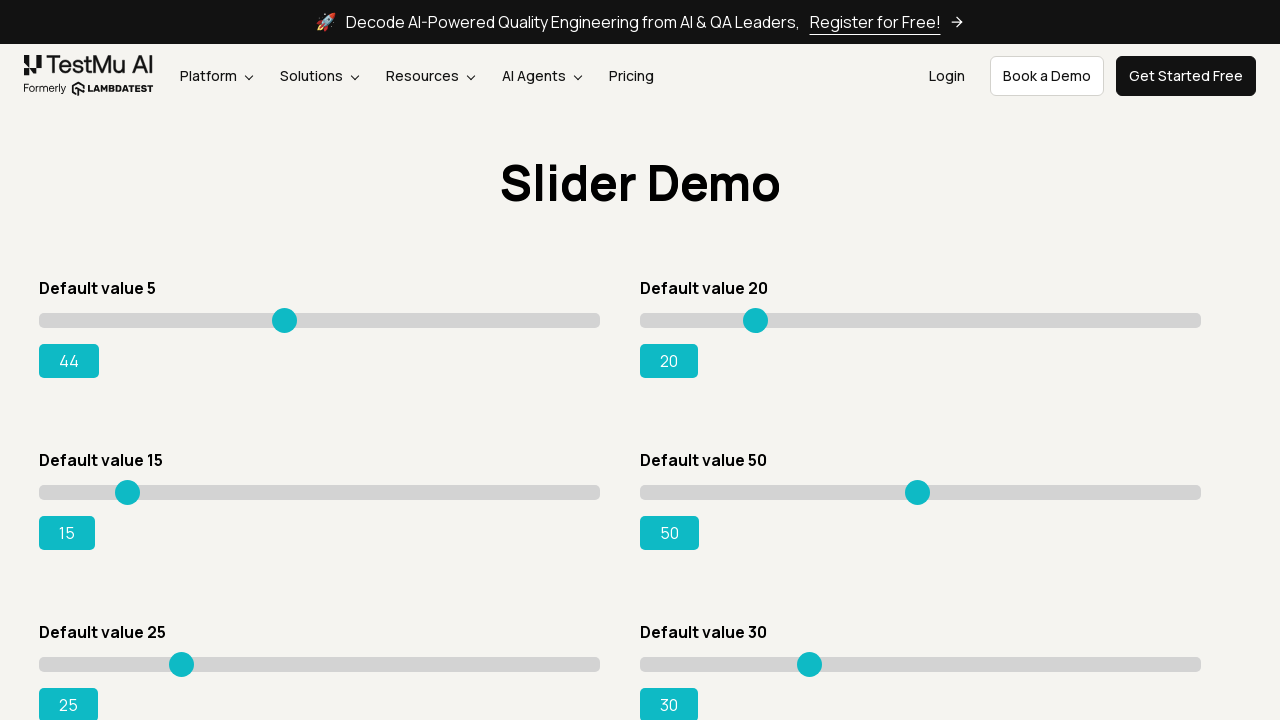

Pressed ArrowRight on slider 1, current value: 45 on input.sp__range >> nth=0
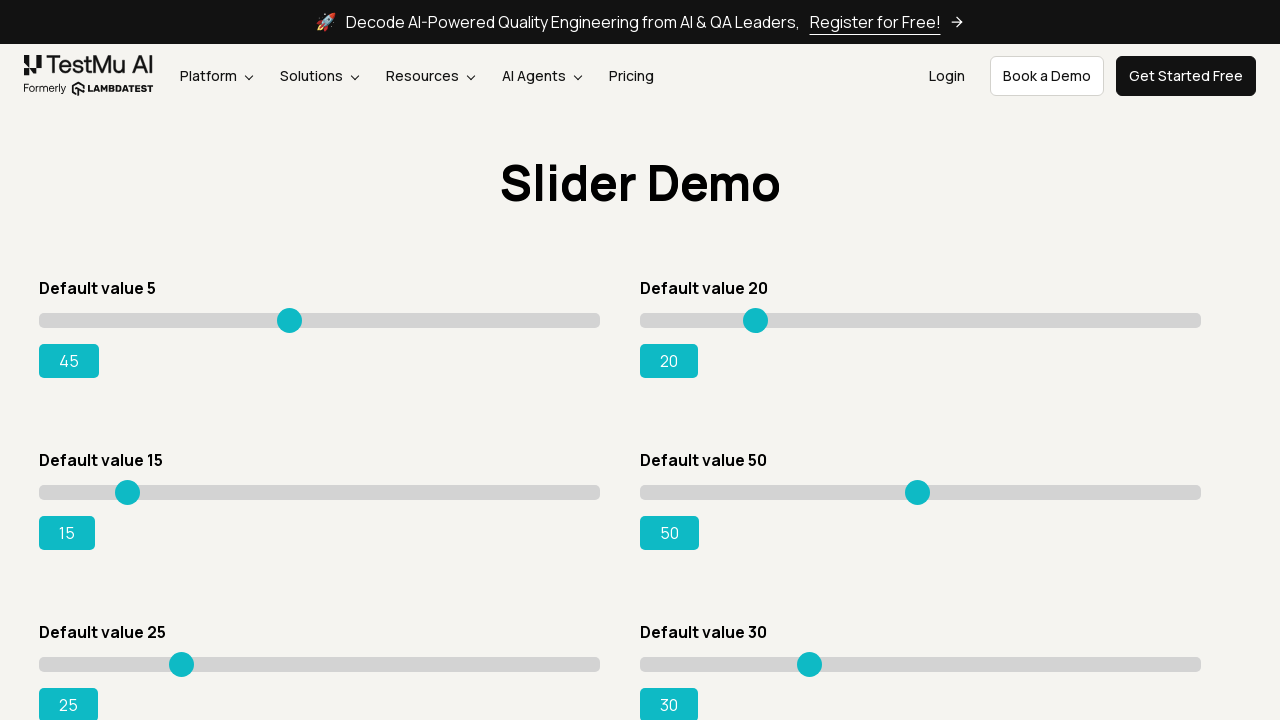

Pressed ArrowRight on slider 1, current value: 46 on input.sp__range >> nth=0
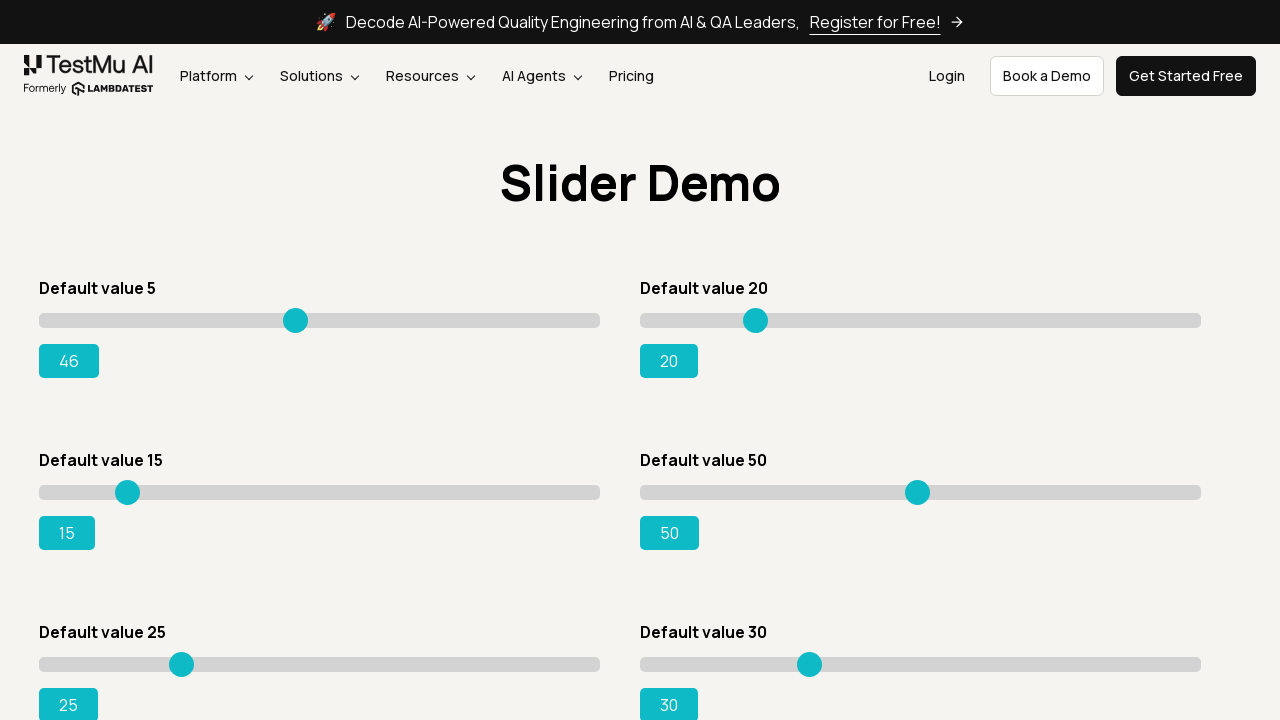

Pressed ArrowRight on slider 1, current value: 47 on input.sp__range >> nth=0
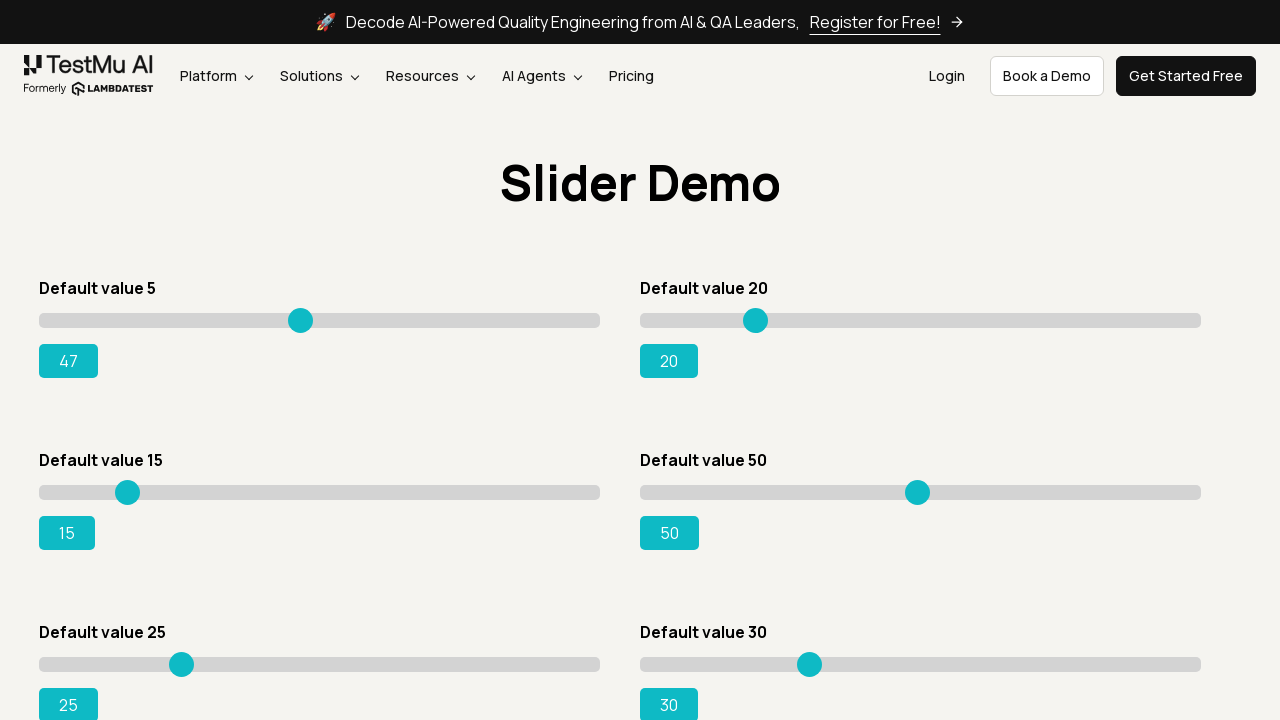

Pressed ArrowRight on slider 1, current value: 48 on input.sp__range >> nth=0
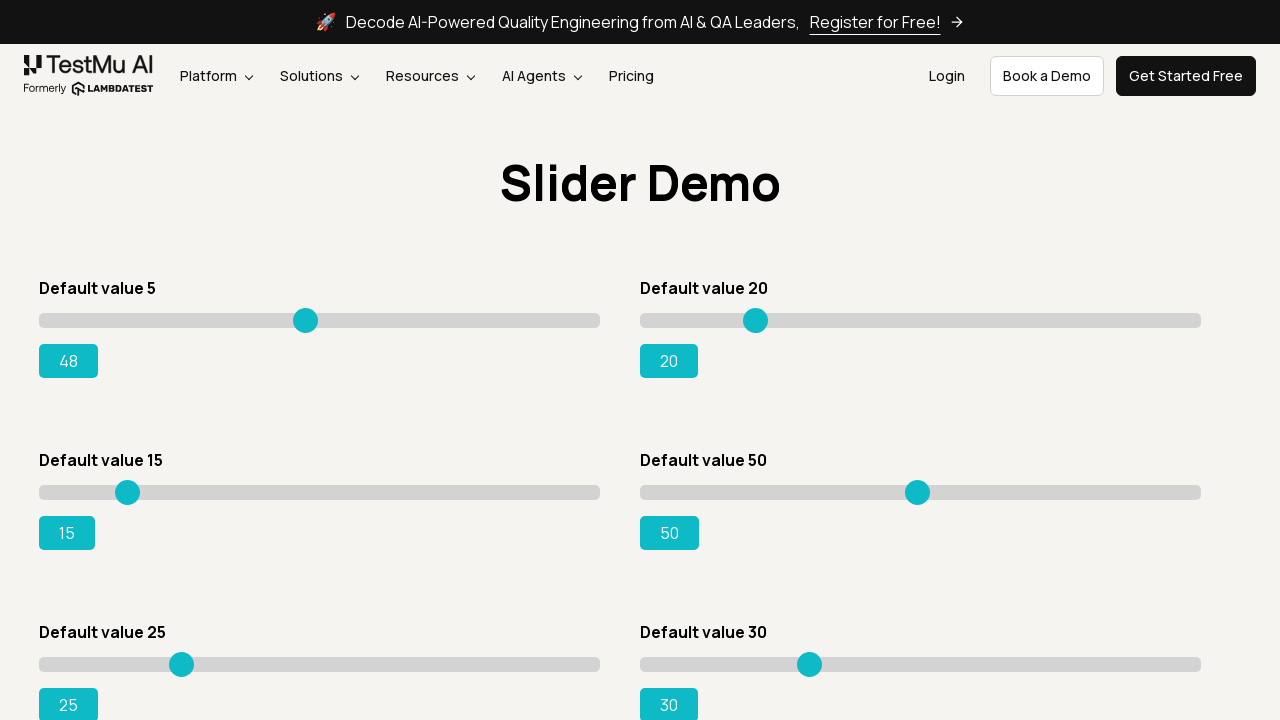

Pressed ArrowRight on slider 1, current value: 49 on input.sp__range >> nth=0
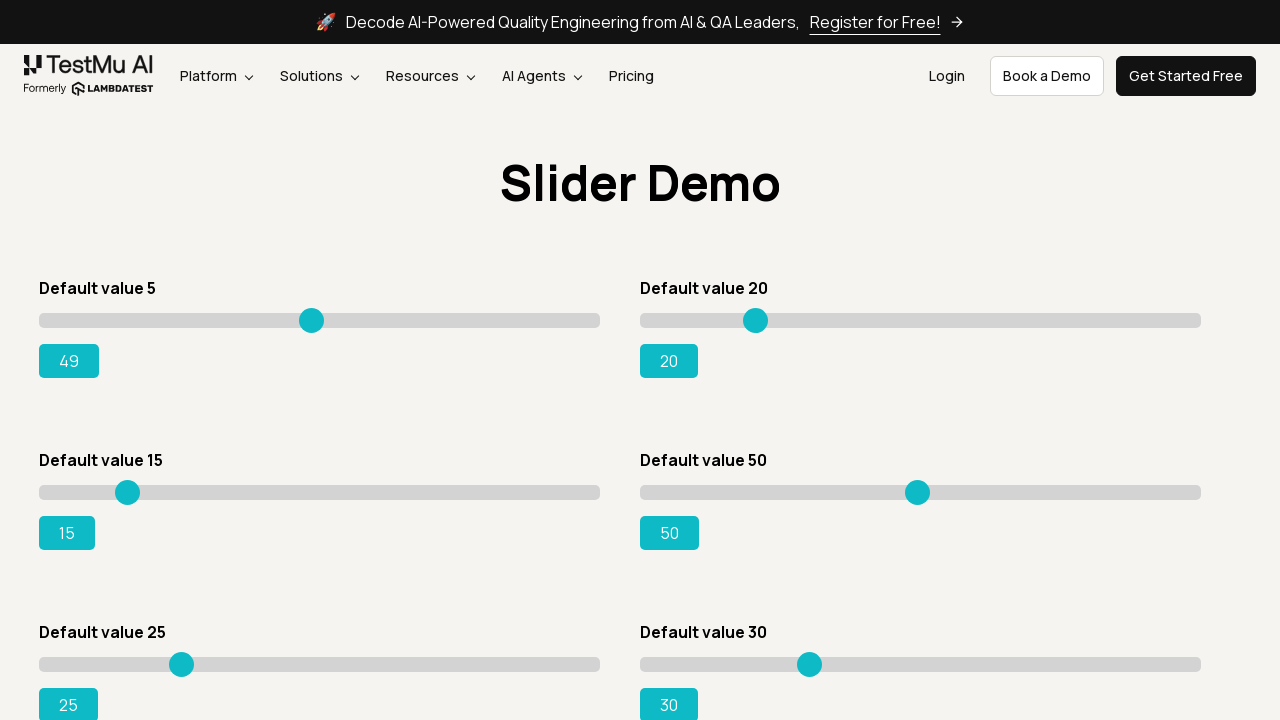

Pressed ArrowRight on slider 1, current value: 50 on input.sp__range >> nth=0
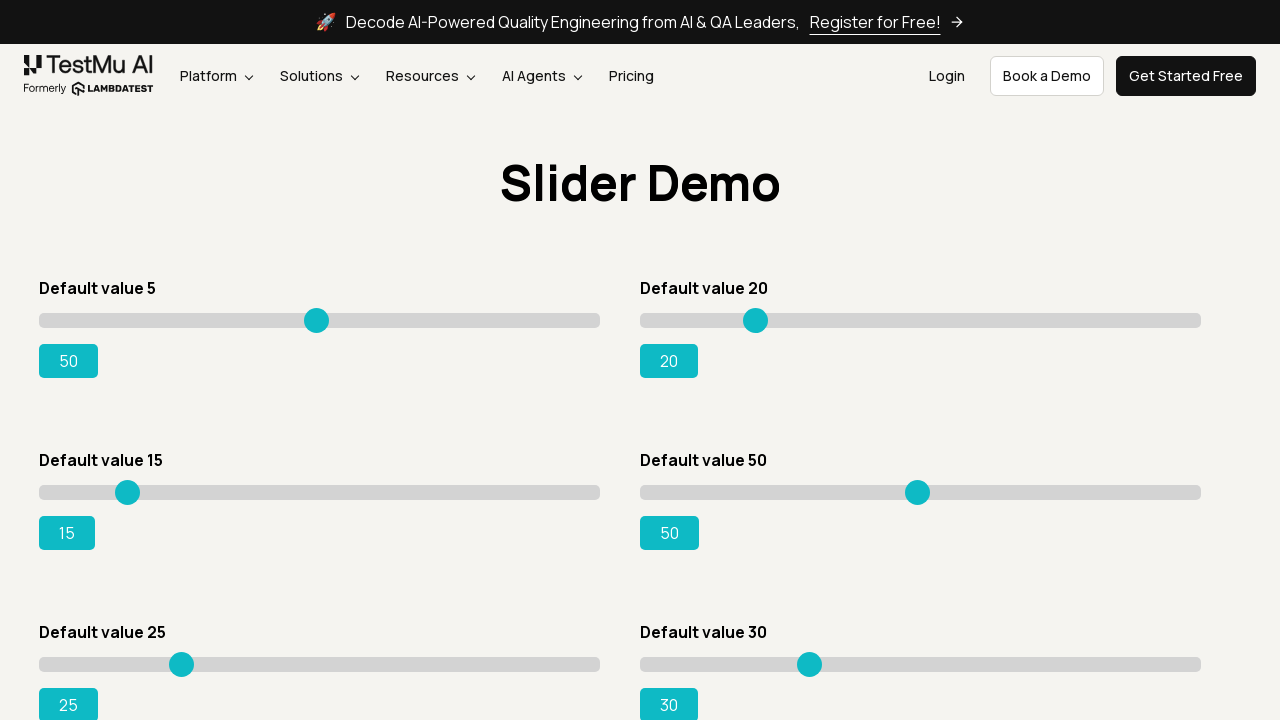

Pressed ArrowRight on slider 1, current value: 51 on input.sp__range >> nth=0
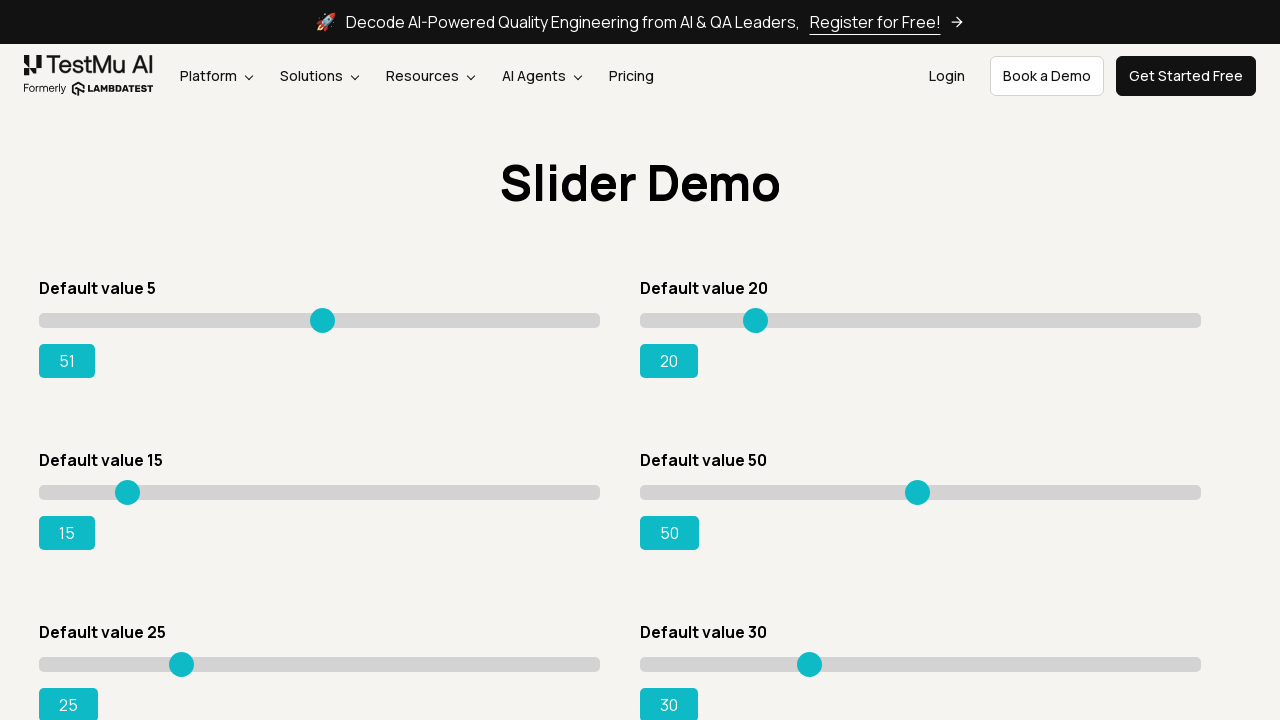

Pressed ArrowRight on slider 1, current value: 52 on input.sp__range >> nth=0
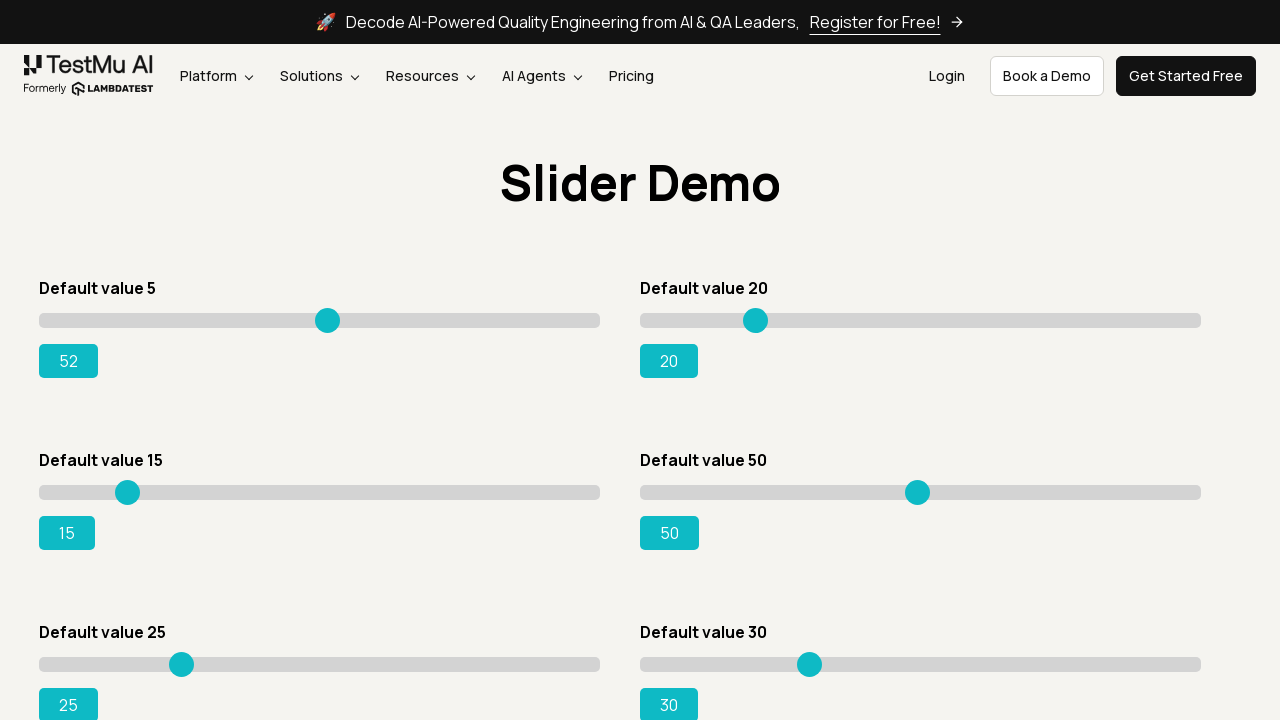

Pressed ArrowRight on slider 1, current value: 53 on input.sp__range >> nth=0
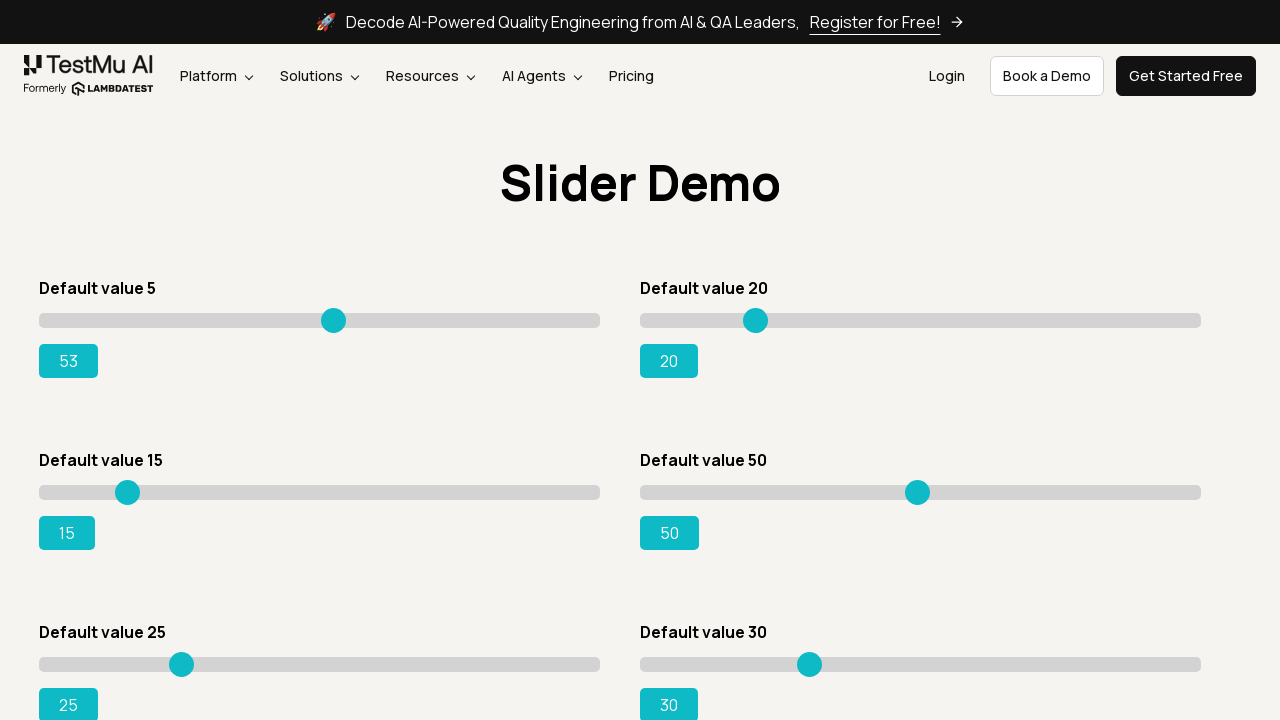

Pressed ArrowRight on slider 1, current value: 54 on input.sp__range >> nth=0
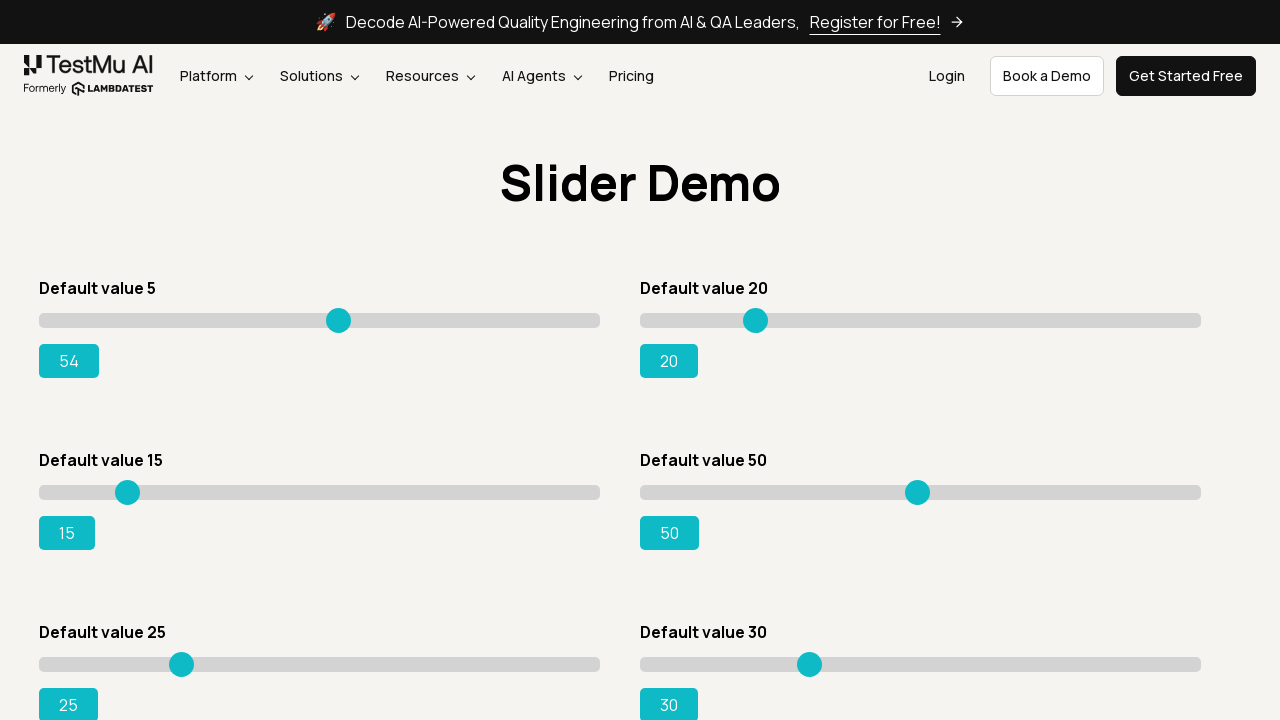

Pressed ArrowRight on slider 1, current value: 55 on input.sp__range >> nth=0
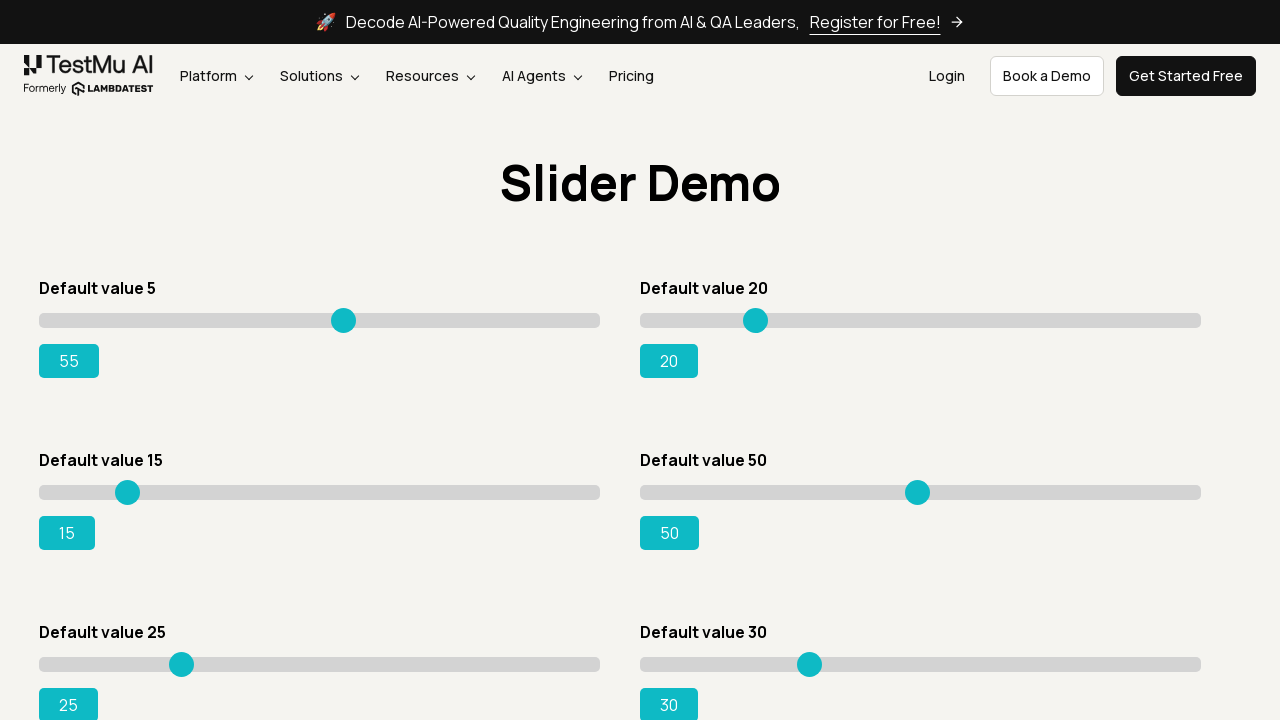

Pressed ArrowRight on slider 1, current value: 56 on input.sp__range >> nth=0
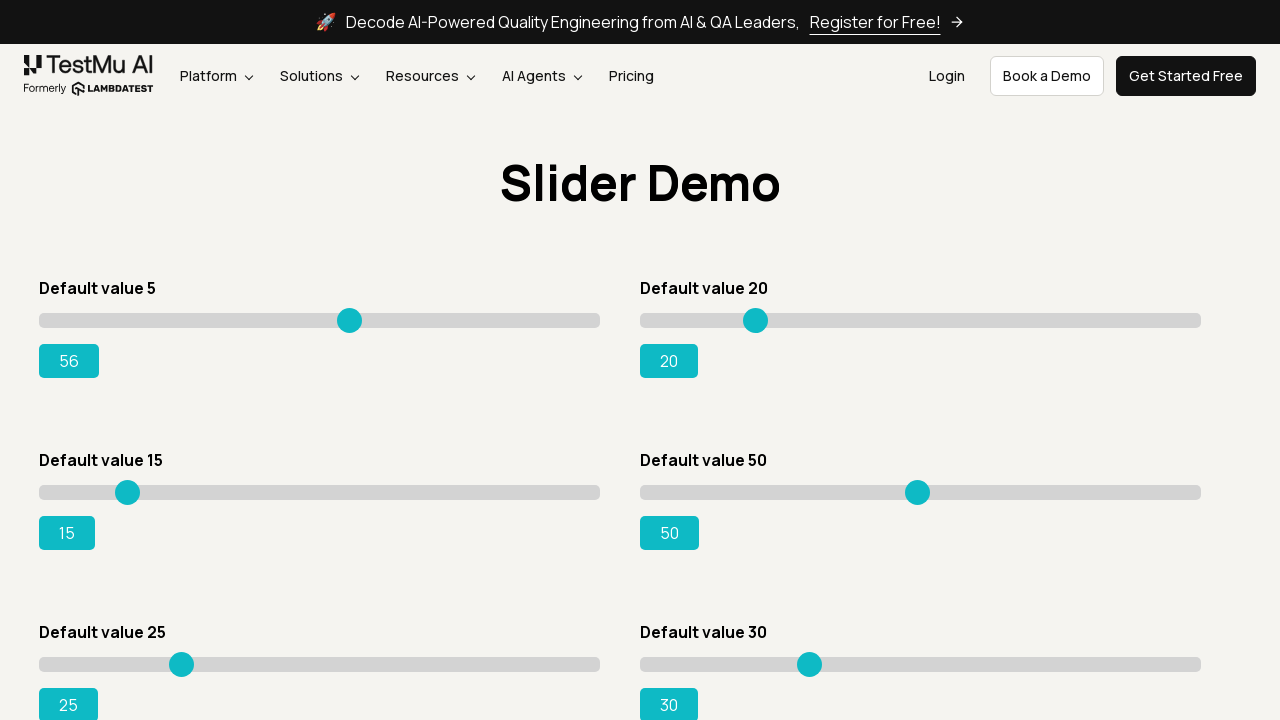

Pressed ArrowRight on slider 1, current value: 57 on input.sp__range >> nth=0
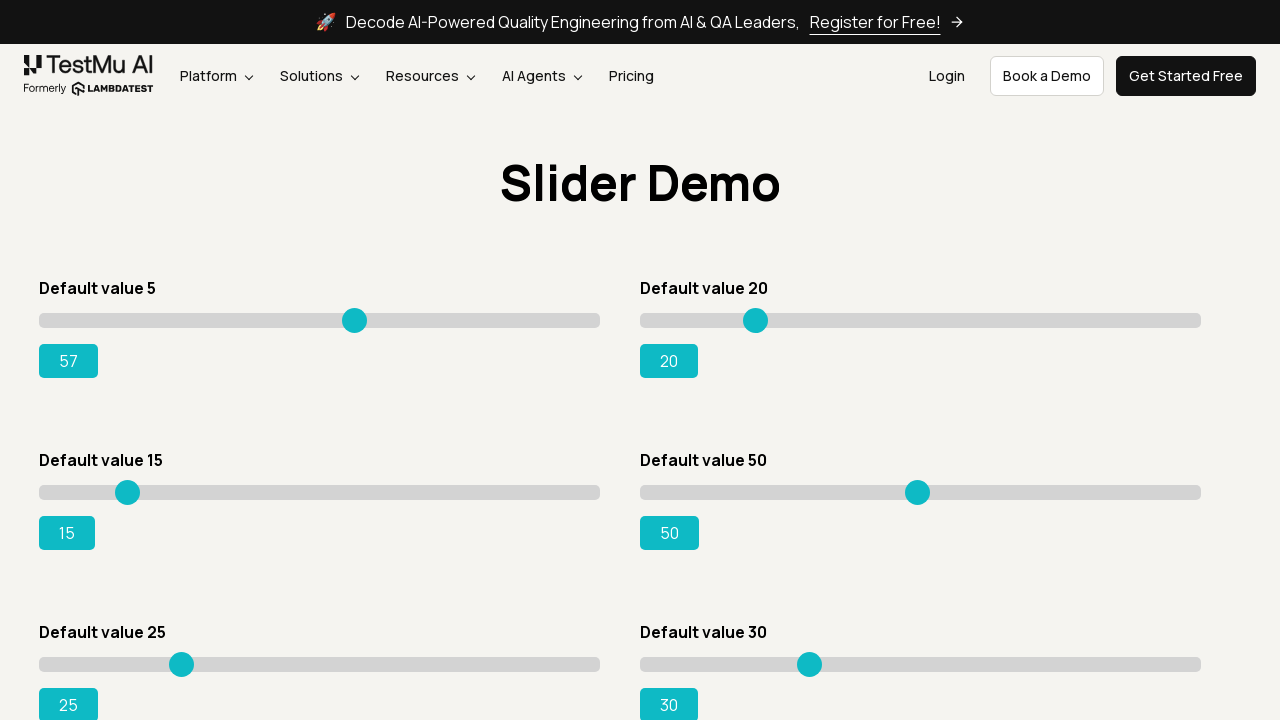

Pressed ArrowRight on slider 1, current value: 58 on input.sp__range >> nth=0
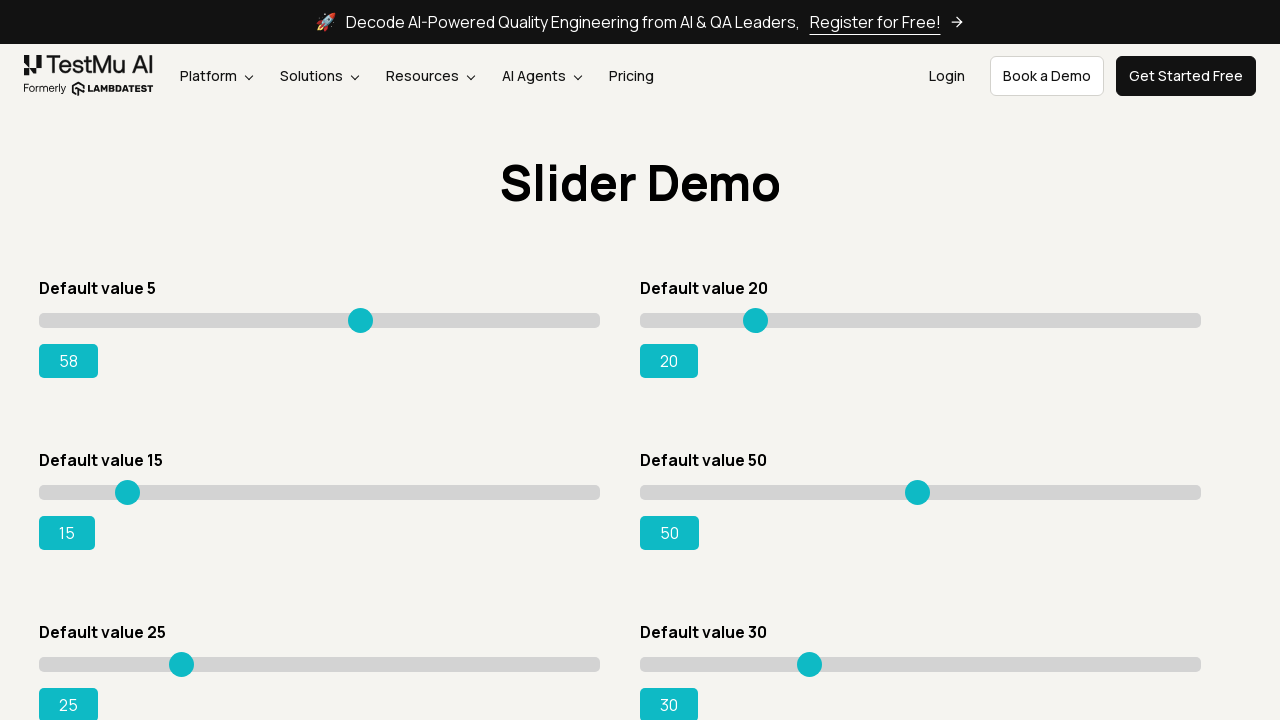

Pressed ArrowRight on slider 1, current value: 59 on input.sp__range >> nth=0
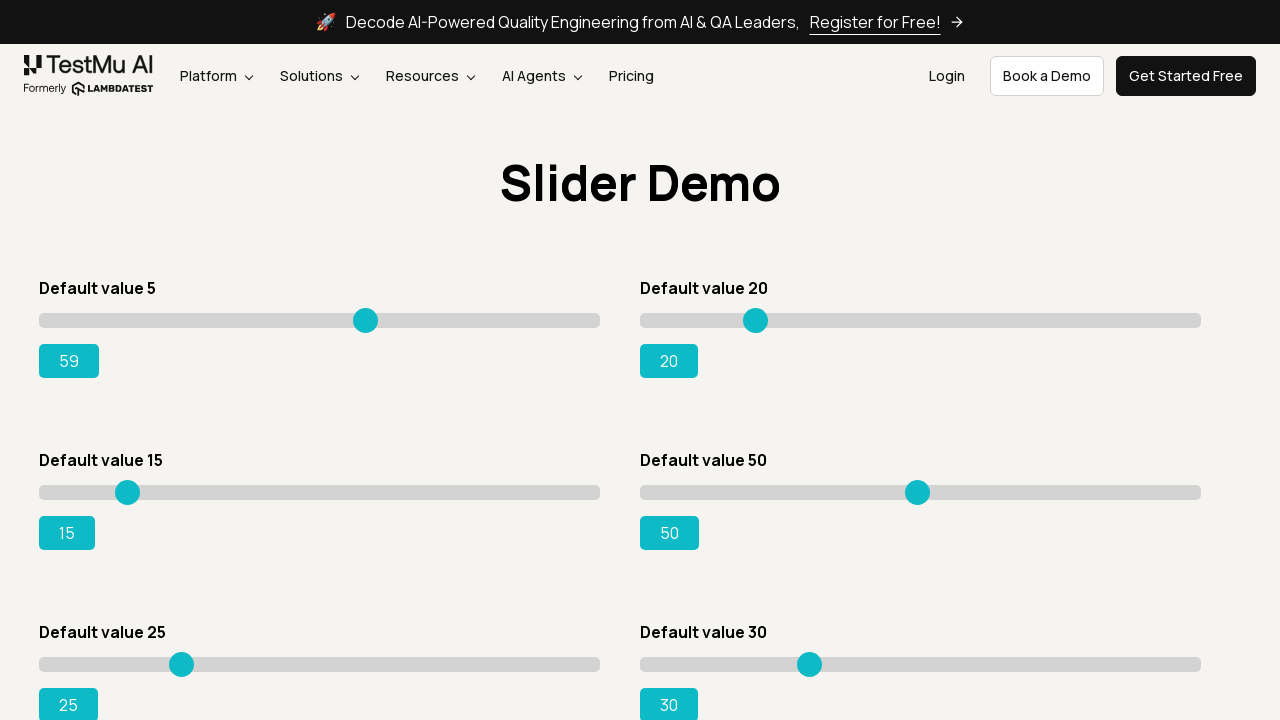

Pressed ArrowRight on slider 1, current value: 60 on input.sp__range >> nth=0
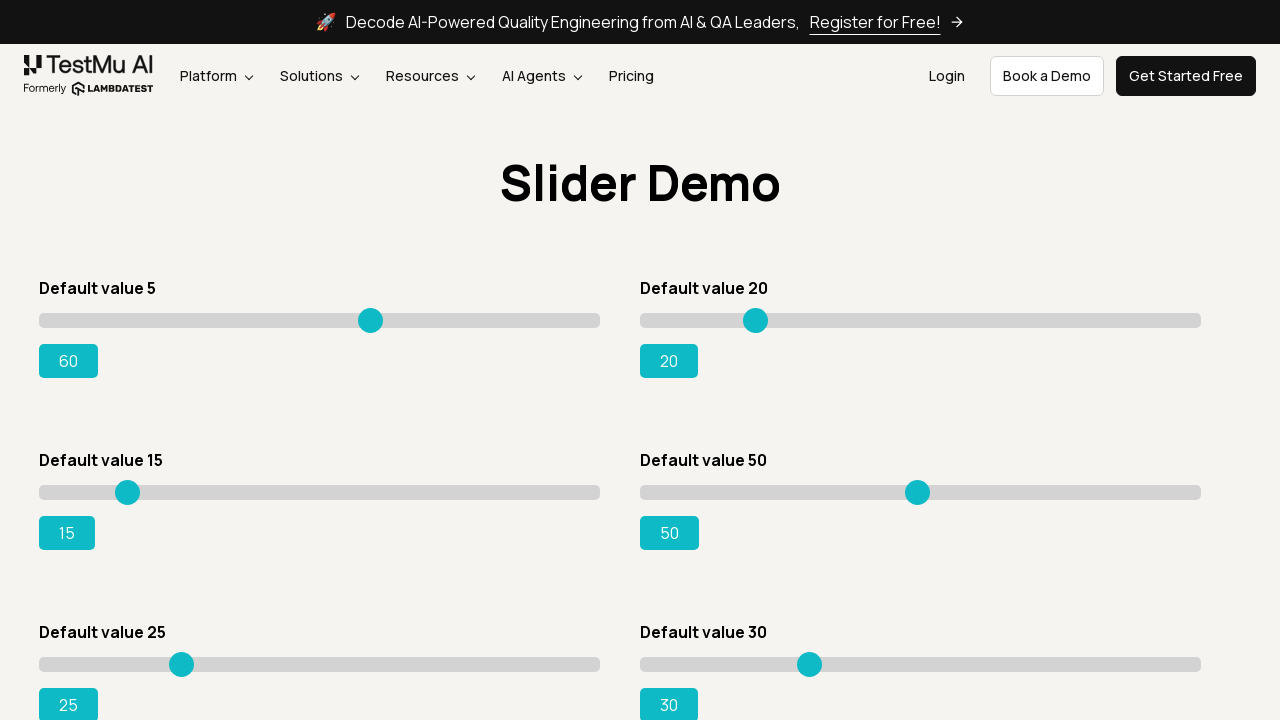

Pressed ArrowRight on slider 1, current value: 61 on input.sp__range >> nth=0
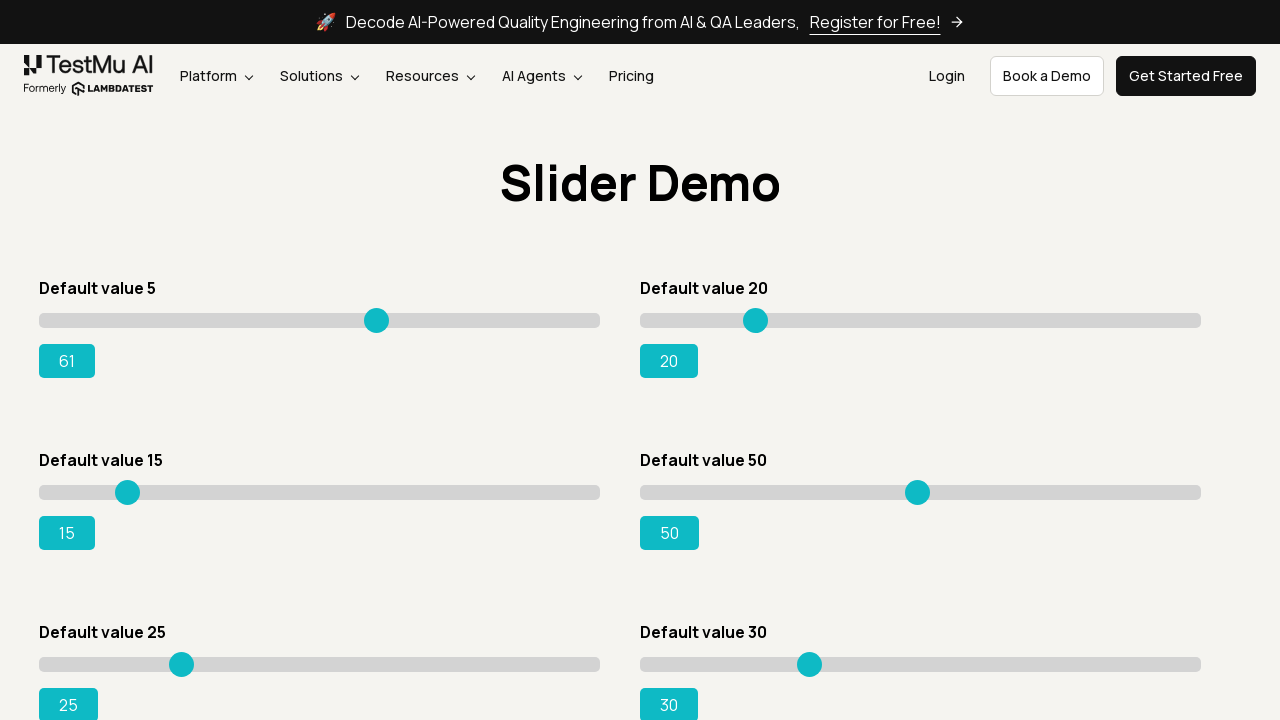

Pressed ArrowRight on slider 1, current value: 62 on input.sp__range >> nth=0
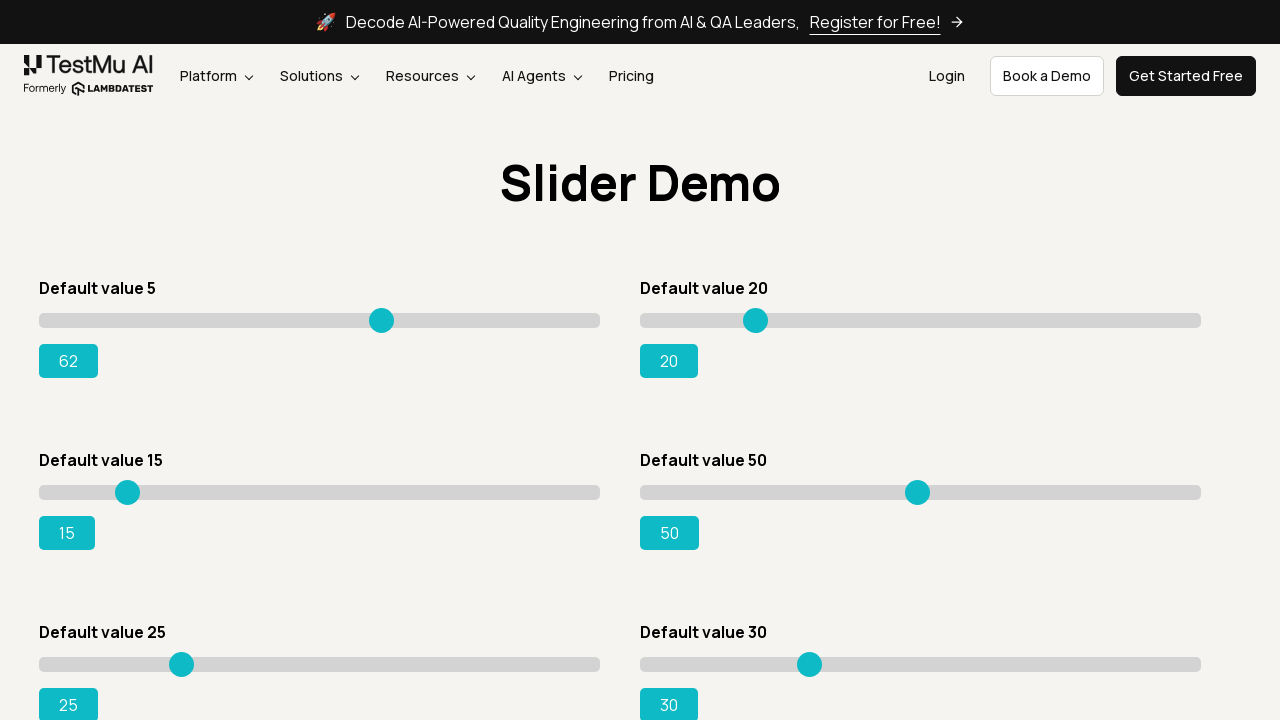

Pressed ArrowRight on slider 1, current value: 63 on input.sp__range >> nth=0
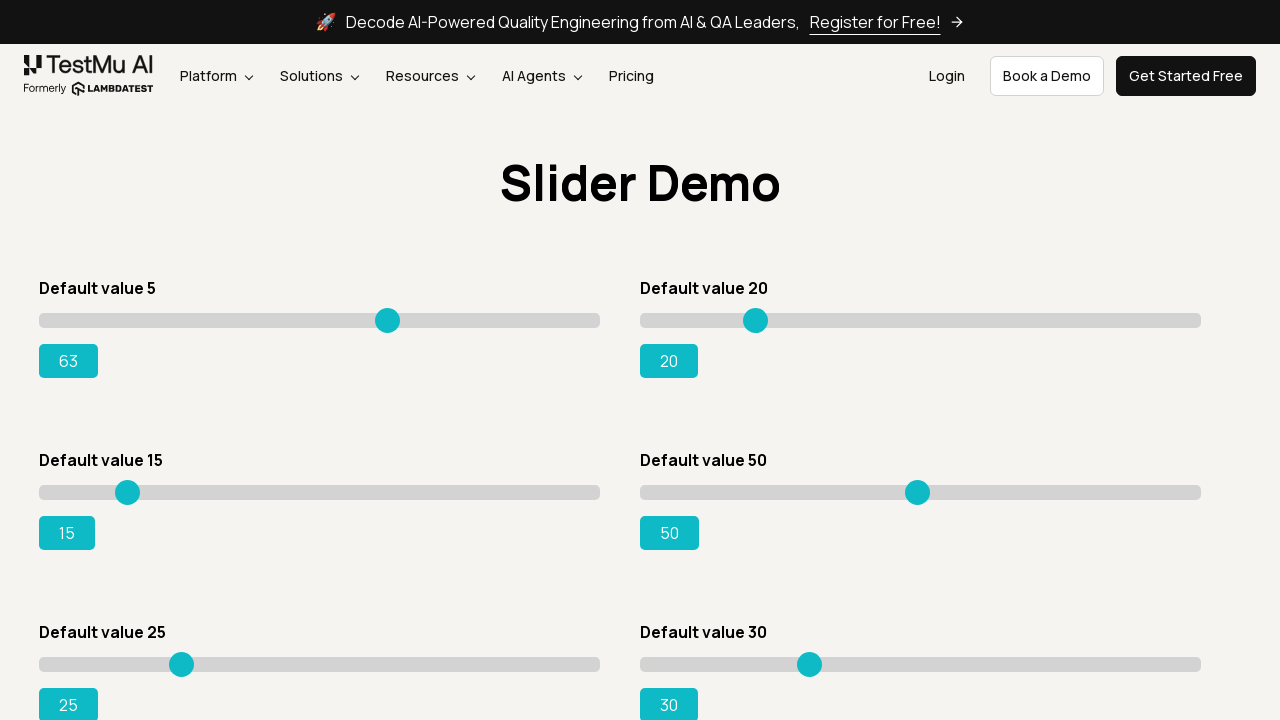

Pressed ArrowRight on slider 1, current value: 64 on input.sp__range >> nth=0
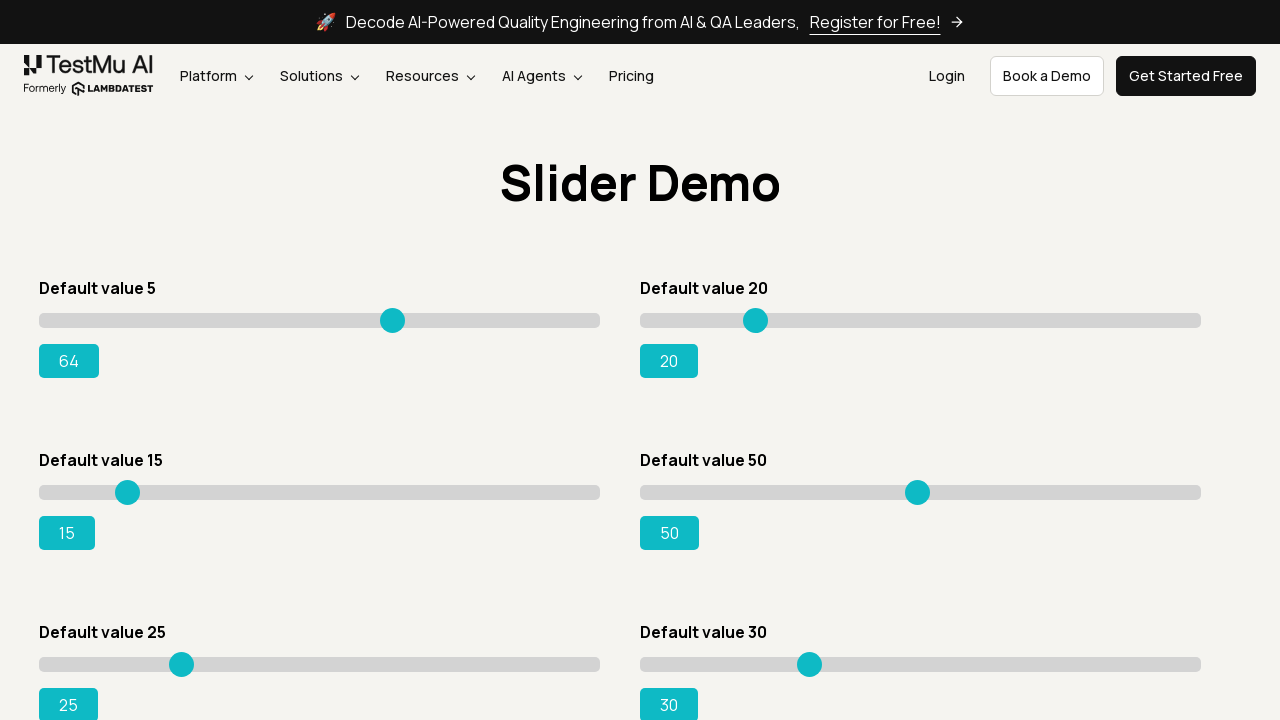

Pressed ArrowRight on slider 1, current value: 65 on input.sp__range >> nth=0
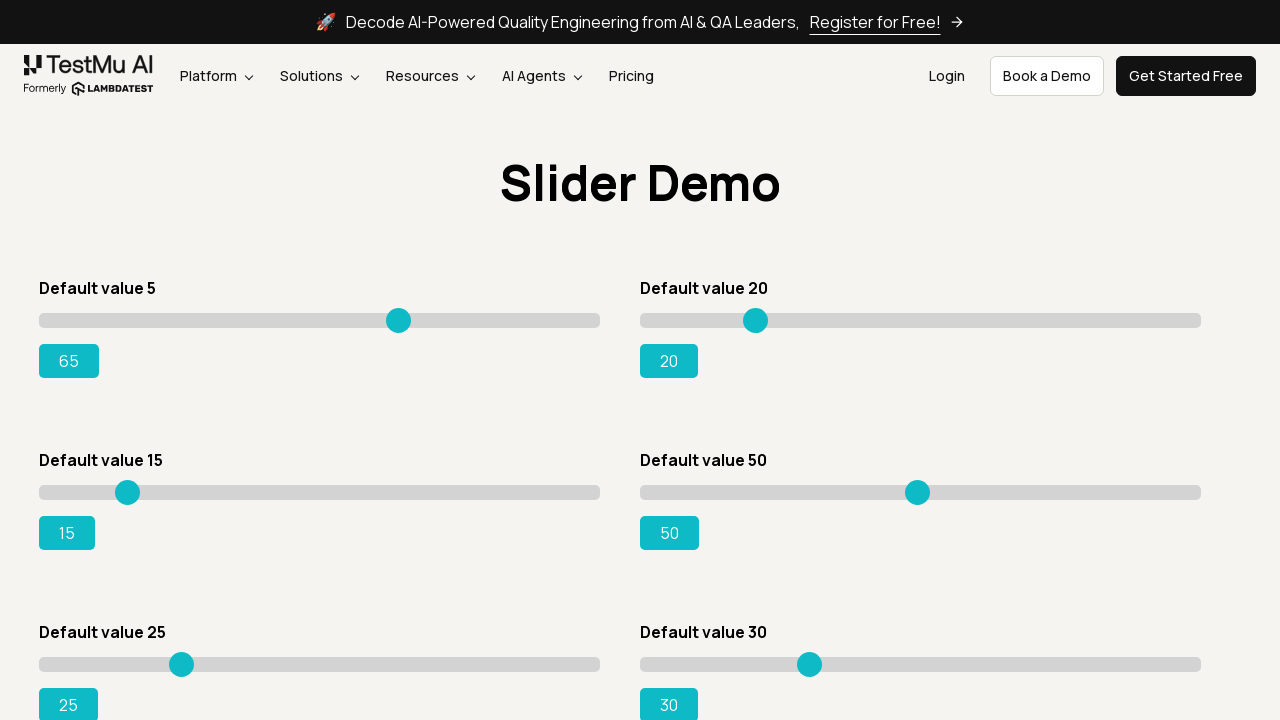

Pressed ArrowRight on slider 1, current value: 66 on input.sp__range >> nth=0
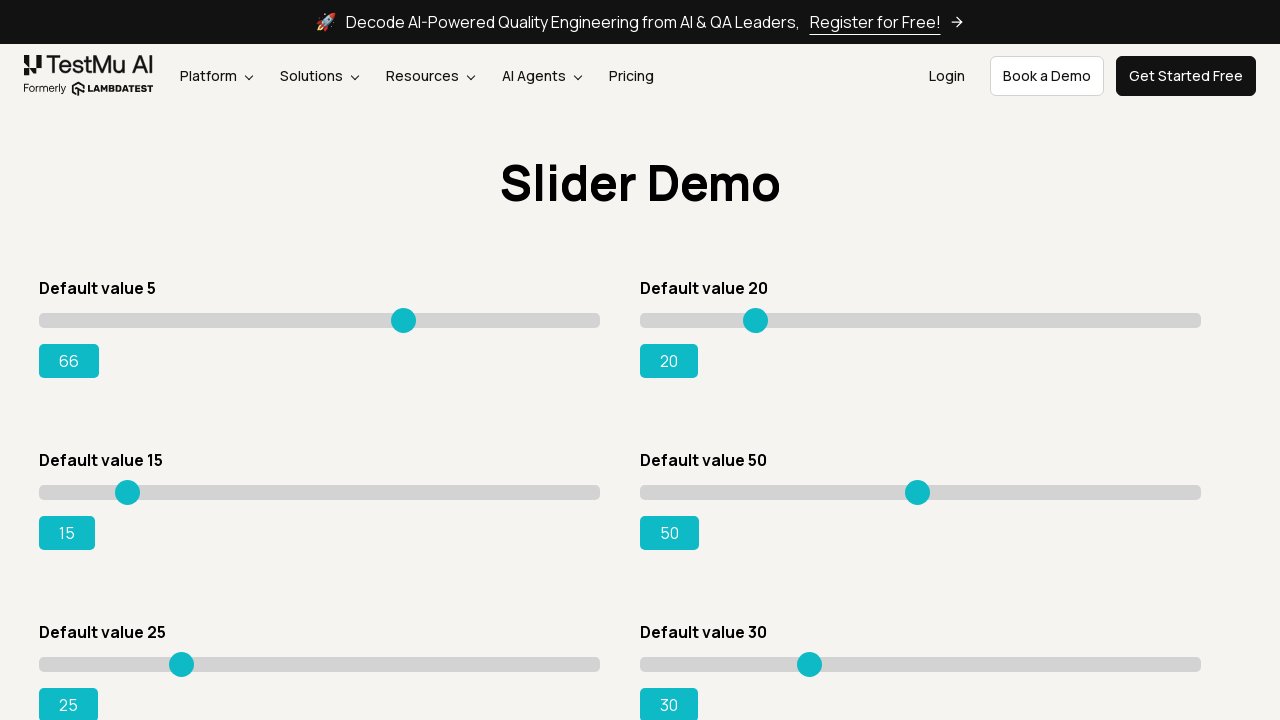

Pressed ArrowRight on slider 1, current value: 67 on input.sp__range >> nth=0
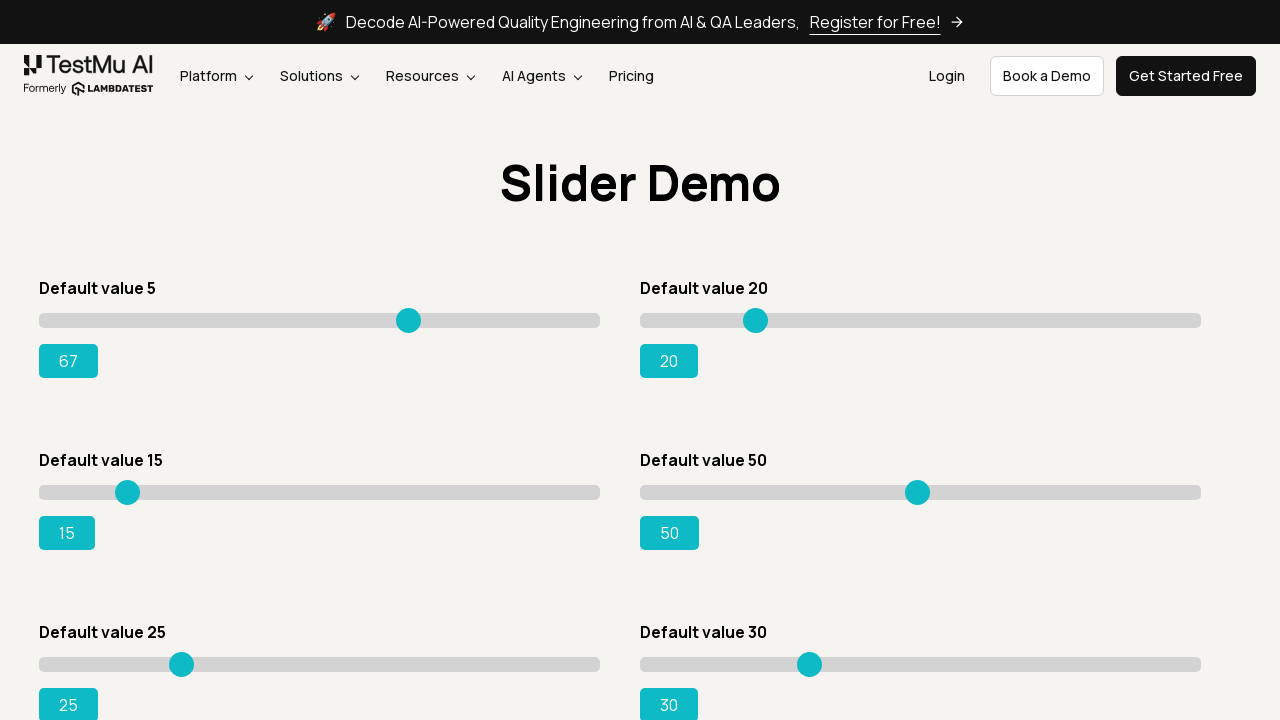

Pressed ArrowRight on slider 1, current value: 68 on input.sp__range >> nth=0
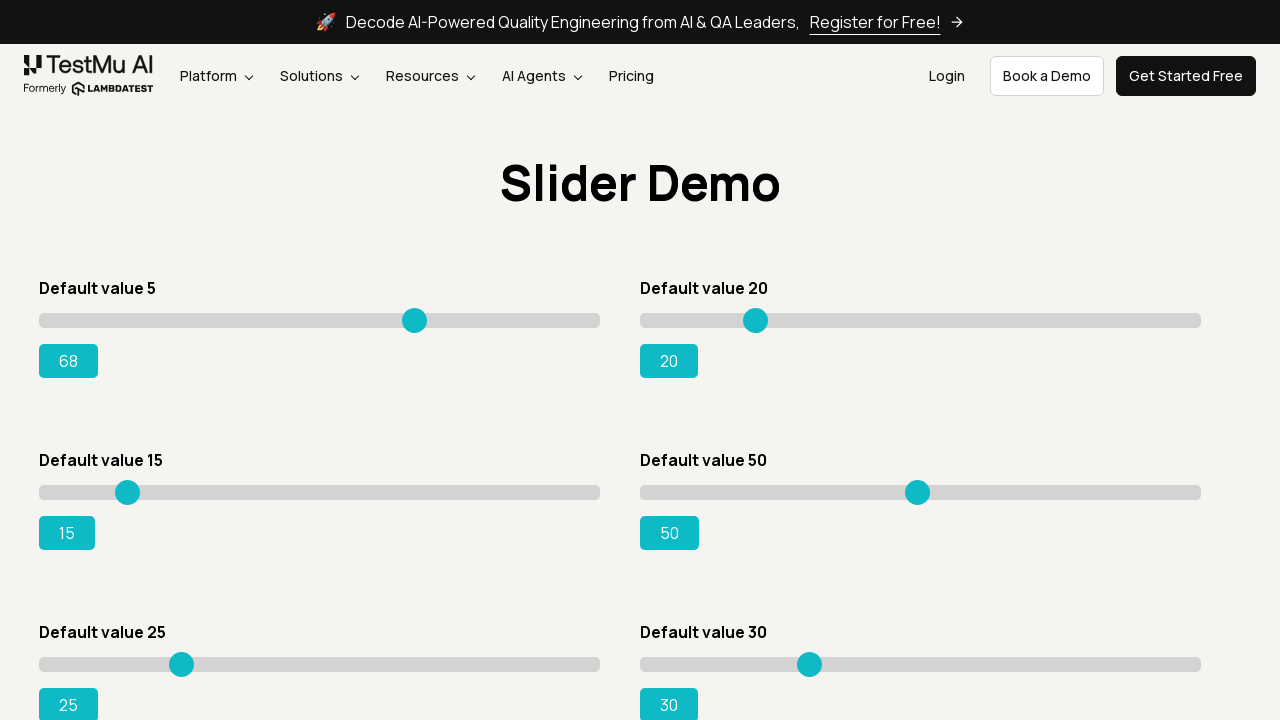

Pressed ArrowRight on slider 1, current value: 69 on input.sp__range >> nth=0
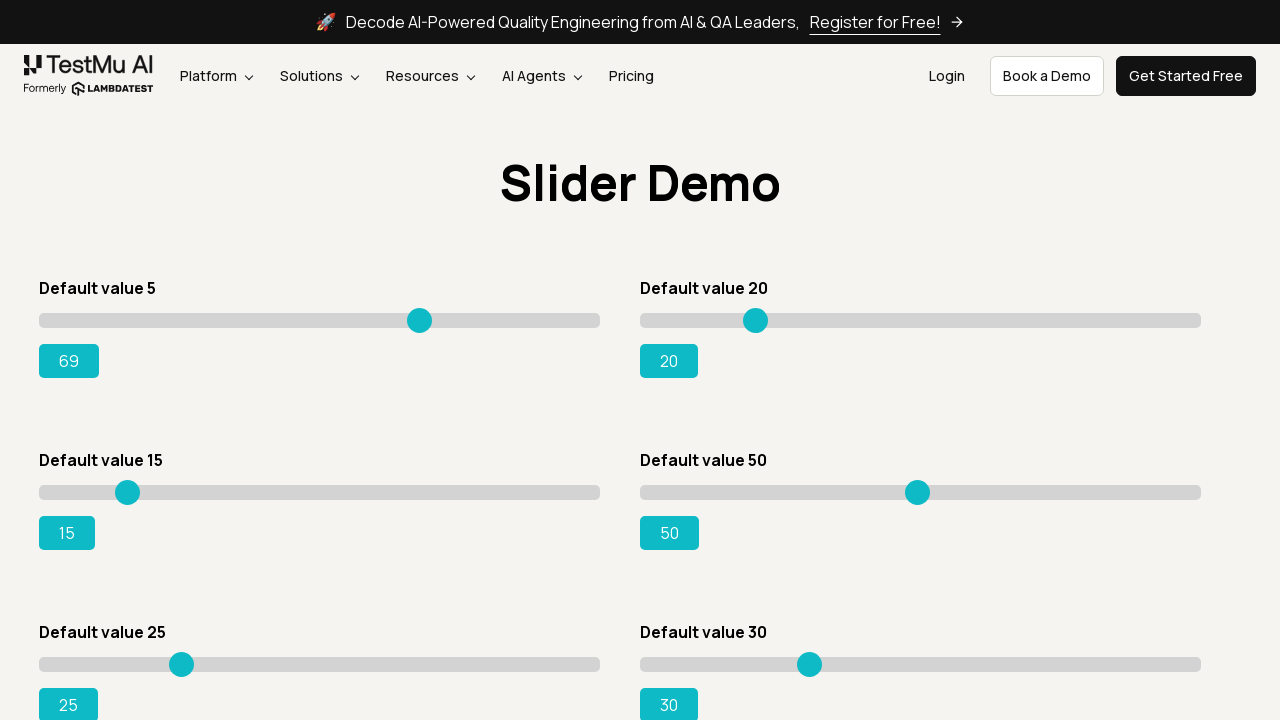

Pressed ArrowRight on slider 1, current value: 70 on input.sp__range >> nth=0
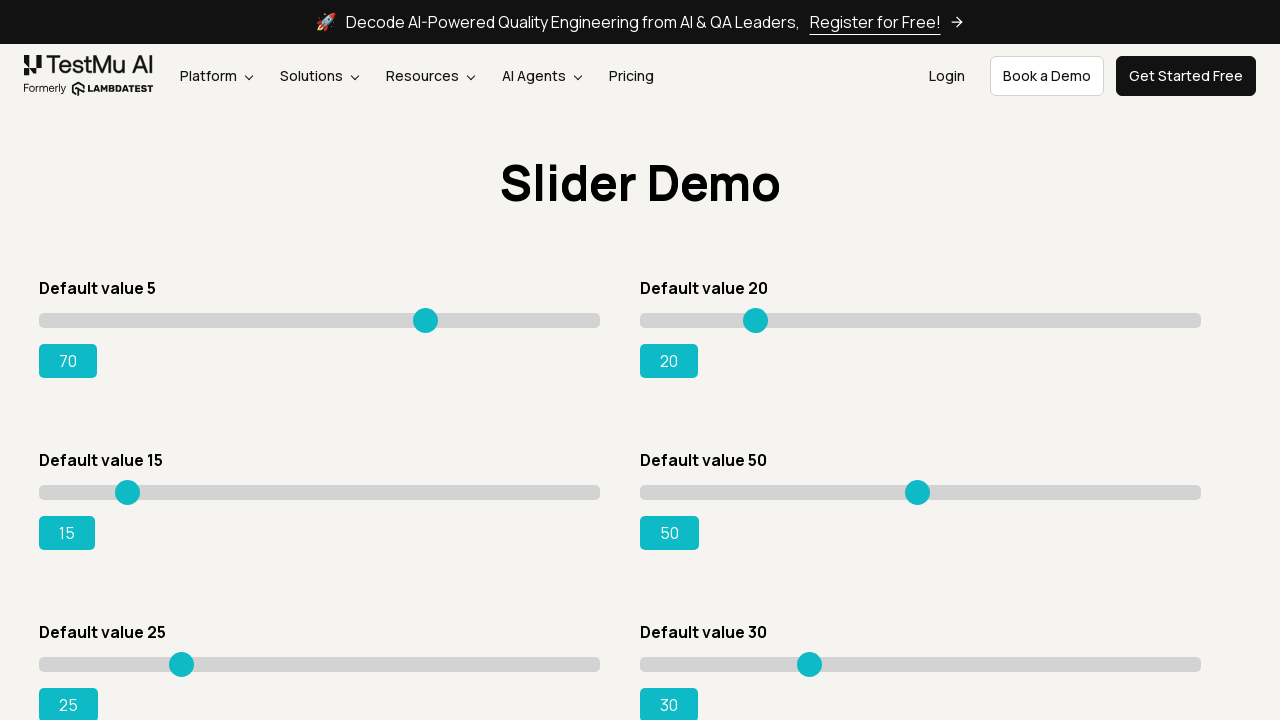

Pressed ArrowRight on slider 1, current value: 71 on input.sp__range >> nth=0
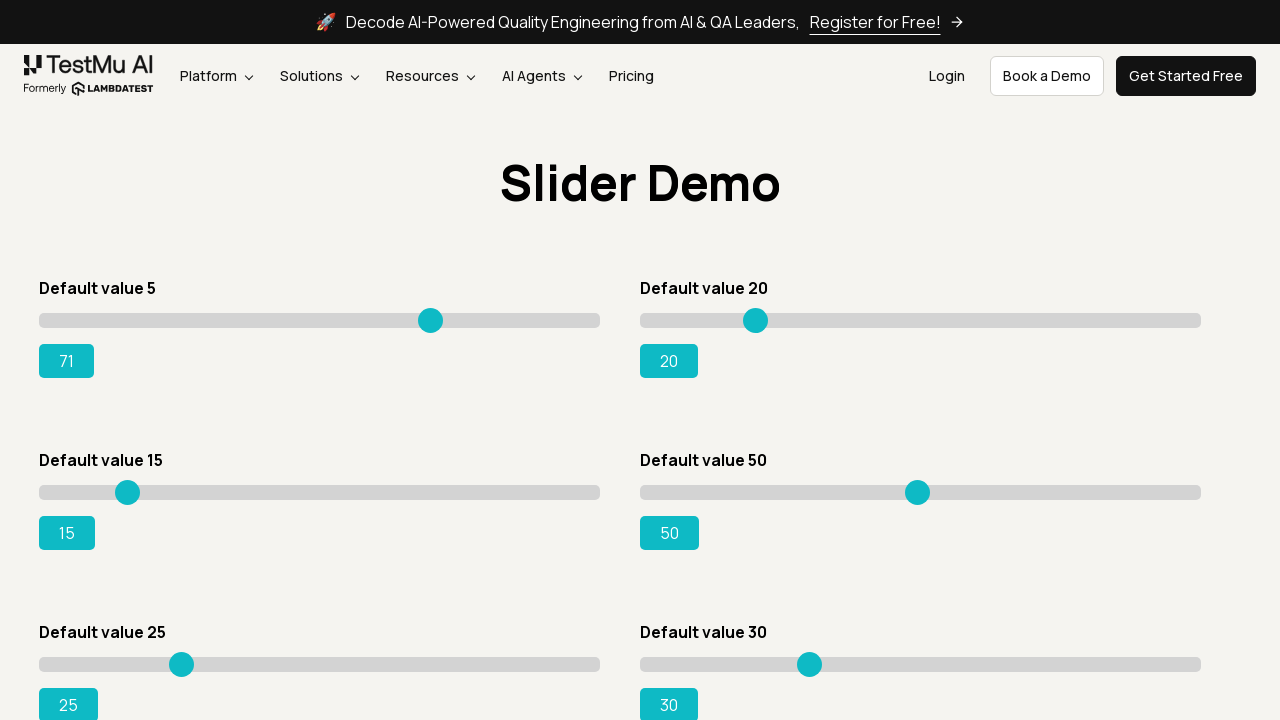

Pressed ArrowRight on slider 1, current value: 72 on input.sp__range >> nth=0
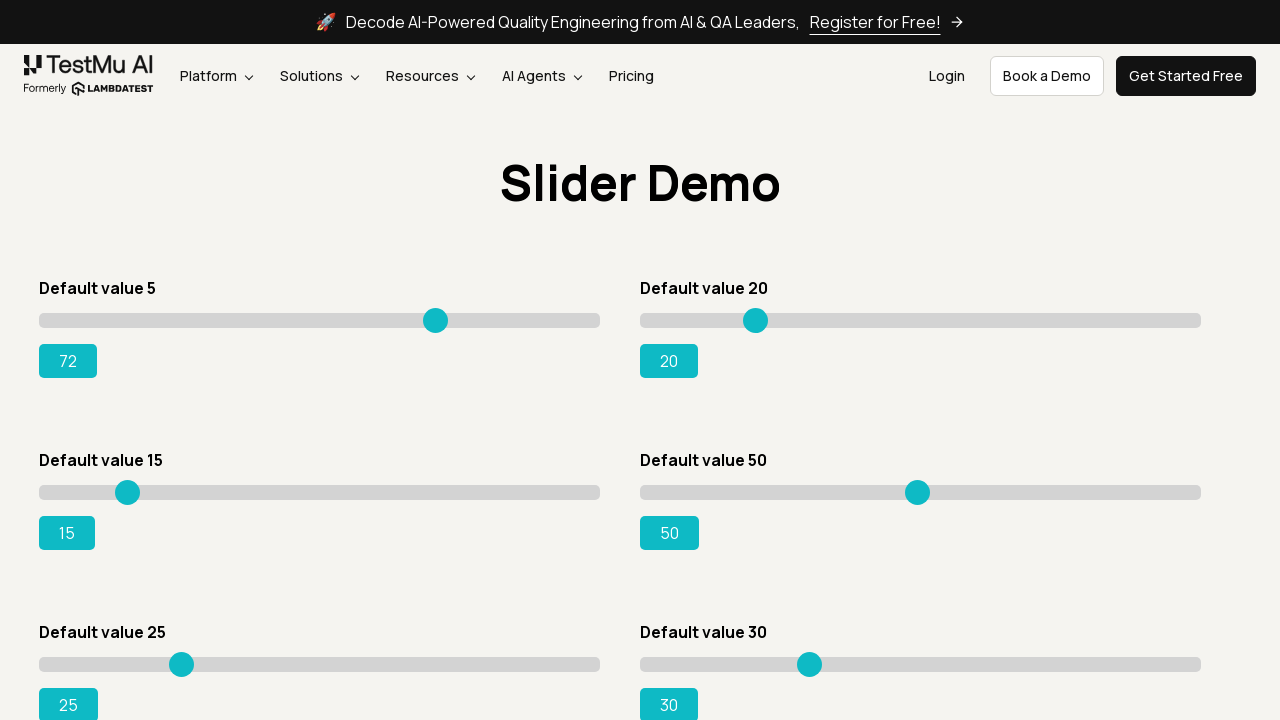

Pressed ArrowRight on slider 1, current value: 73 on input.sp__range >> nth=0
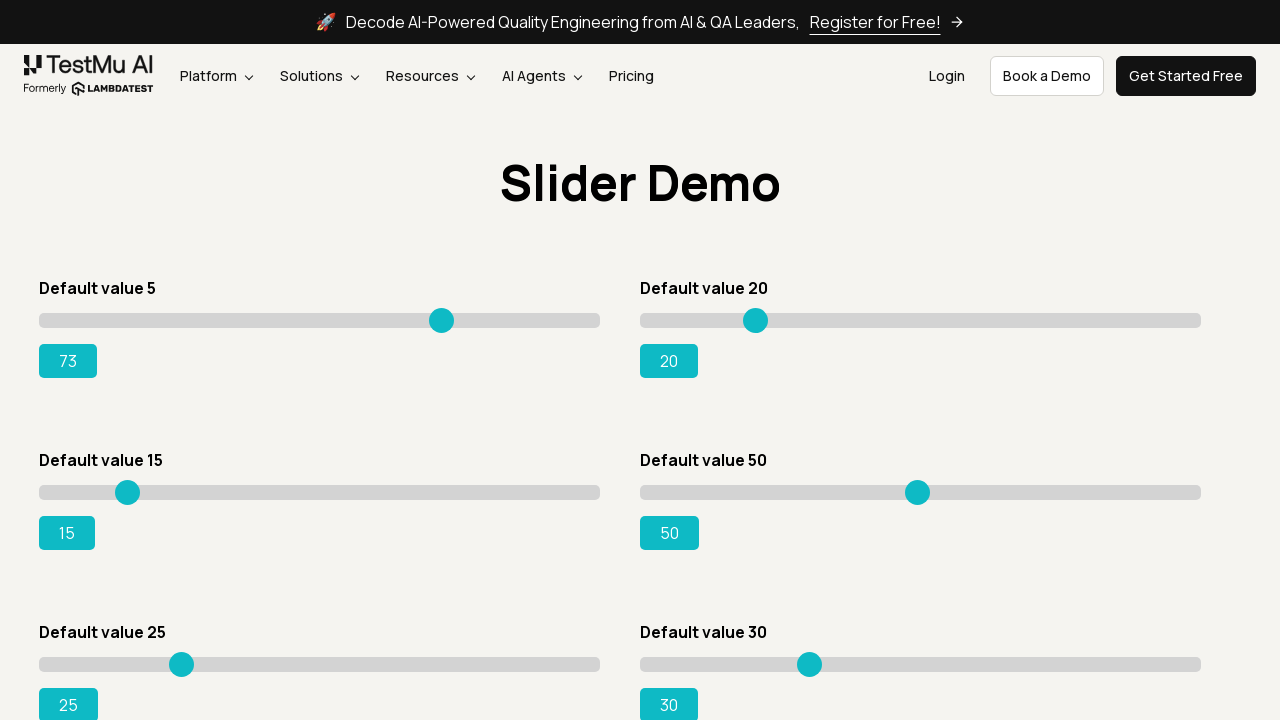

Pressed ArrowRight on slider 1, current value: 74 on input.sp__range >> nth=0
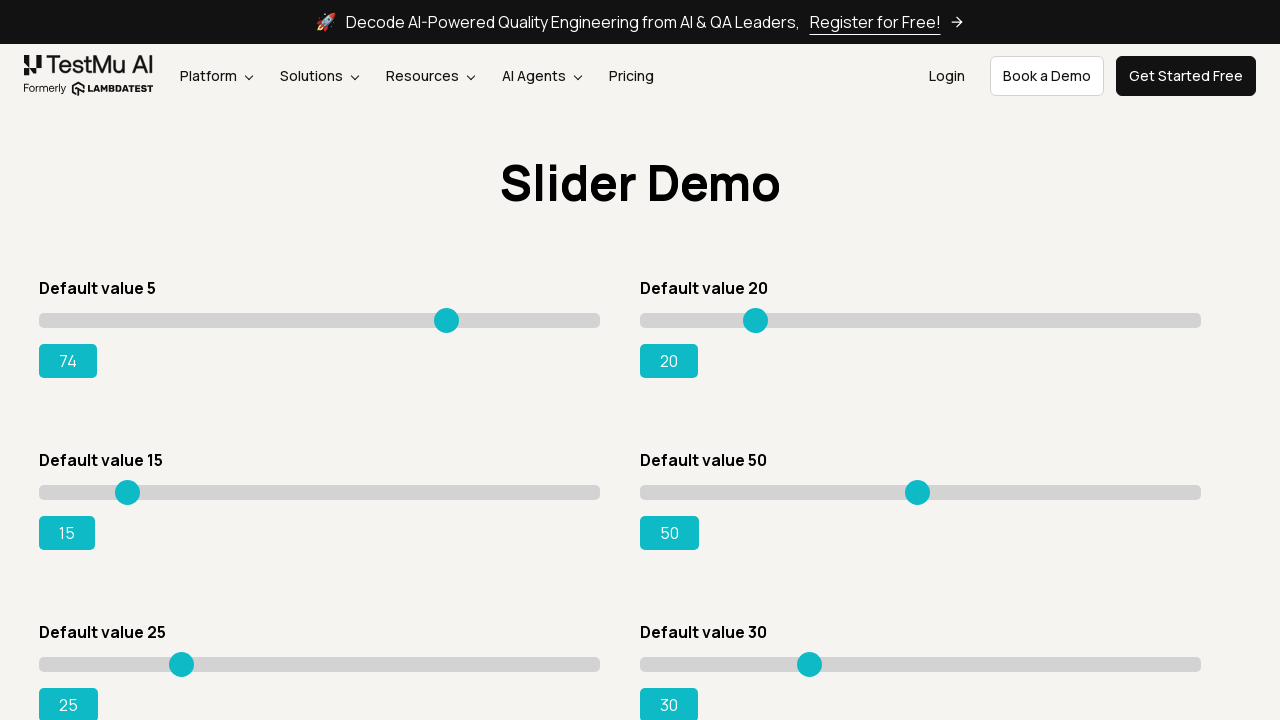

Pressed ArrowRight on slider 1, current value: 75 on input.sp__range >> nth=0
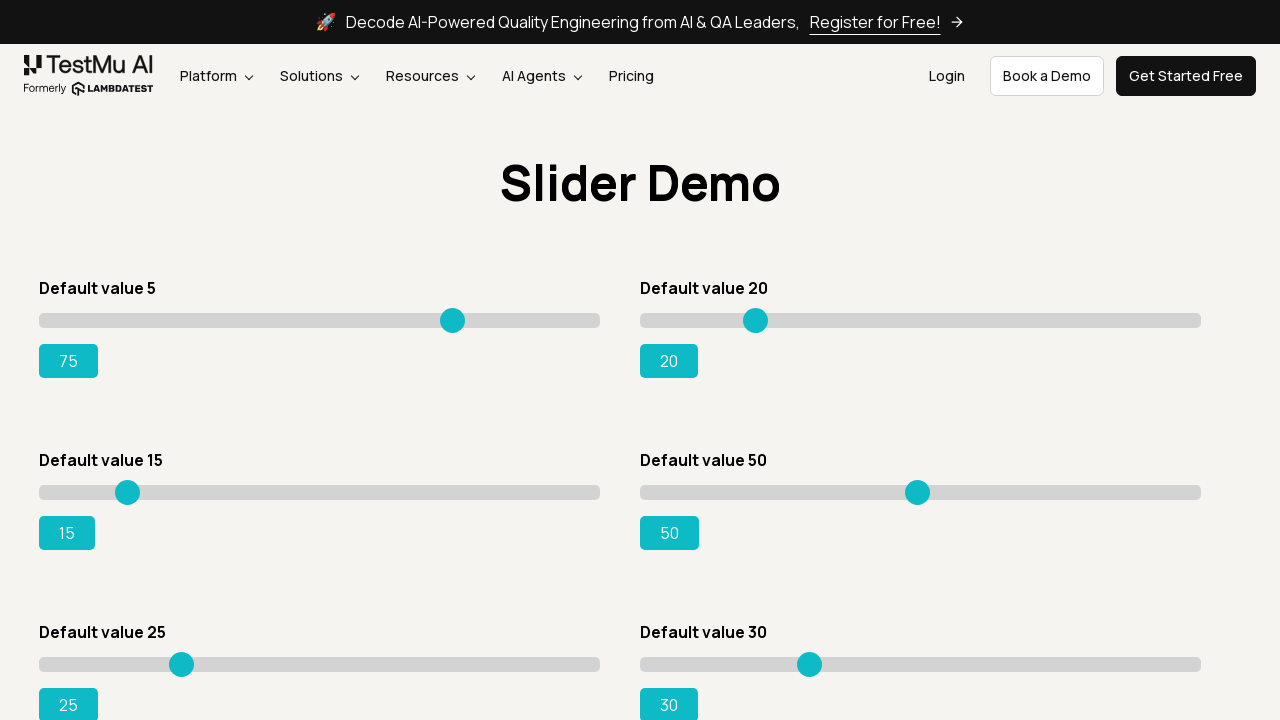

Pressed ArrowRight on slider 1, current value: 76 on input.sp__range >> nth=0
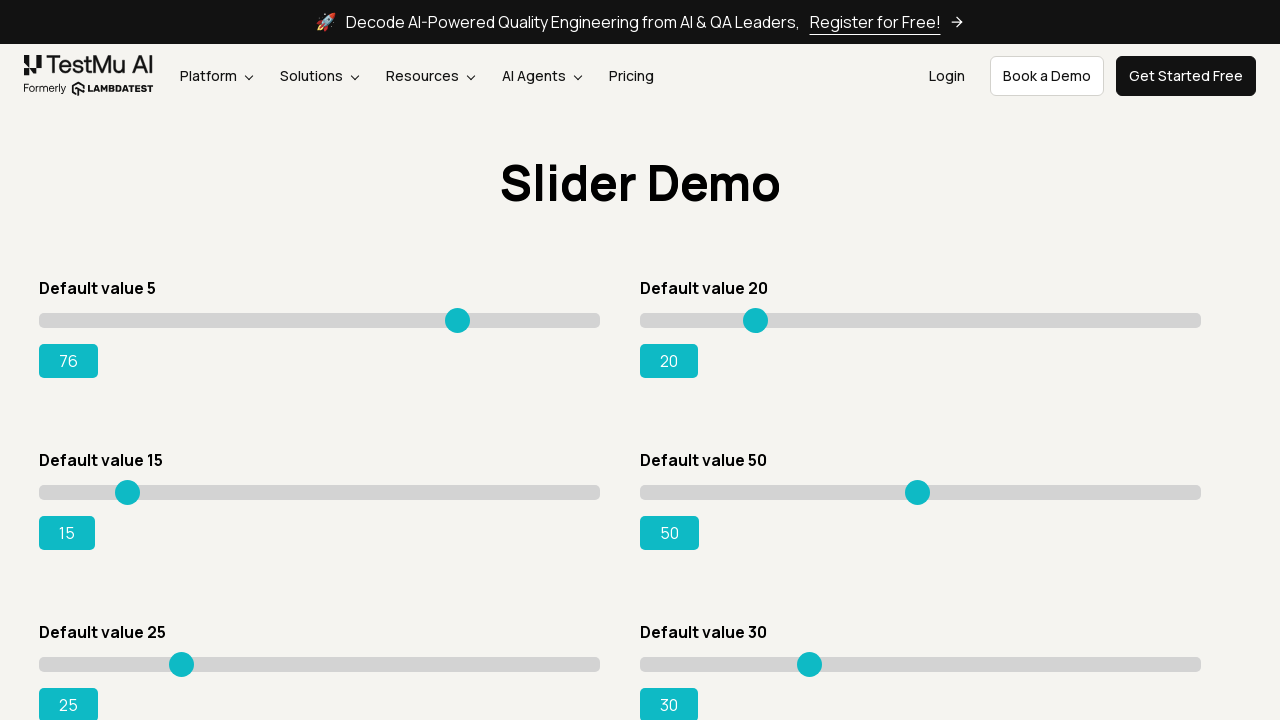

Pressed ArrowRight on slider 1, current value: 77 on input.sp__range >> nth=0
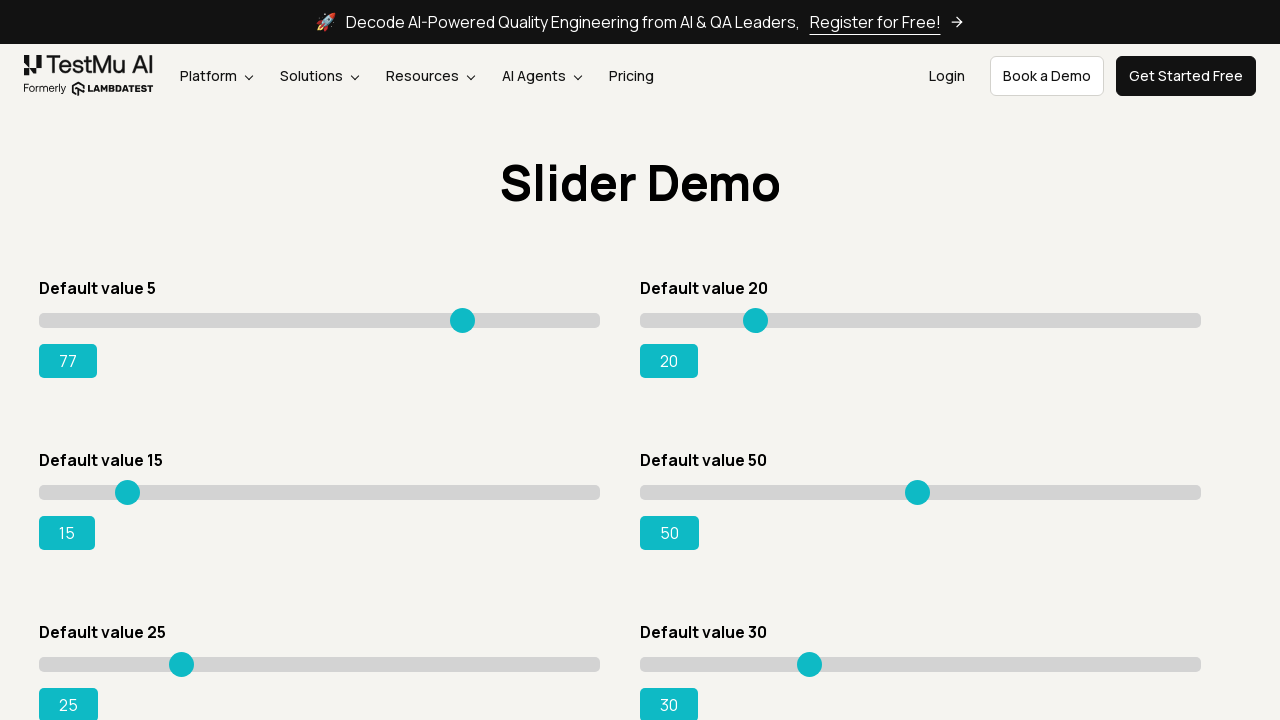

Pressed ArrowRight on slider 1, current value: 78 on input.sp__range >> nth=0
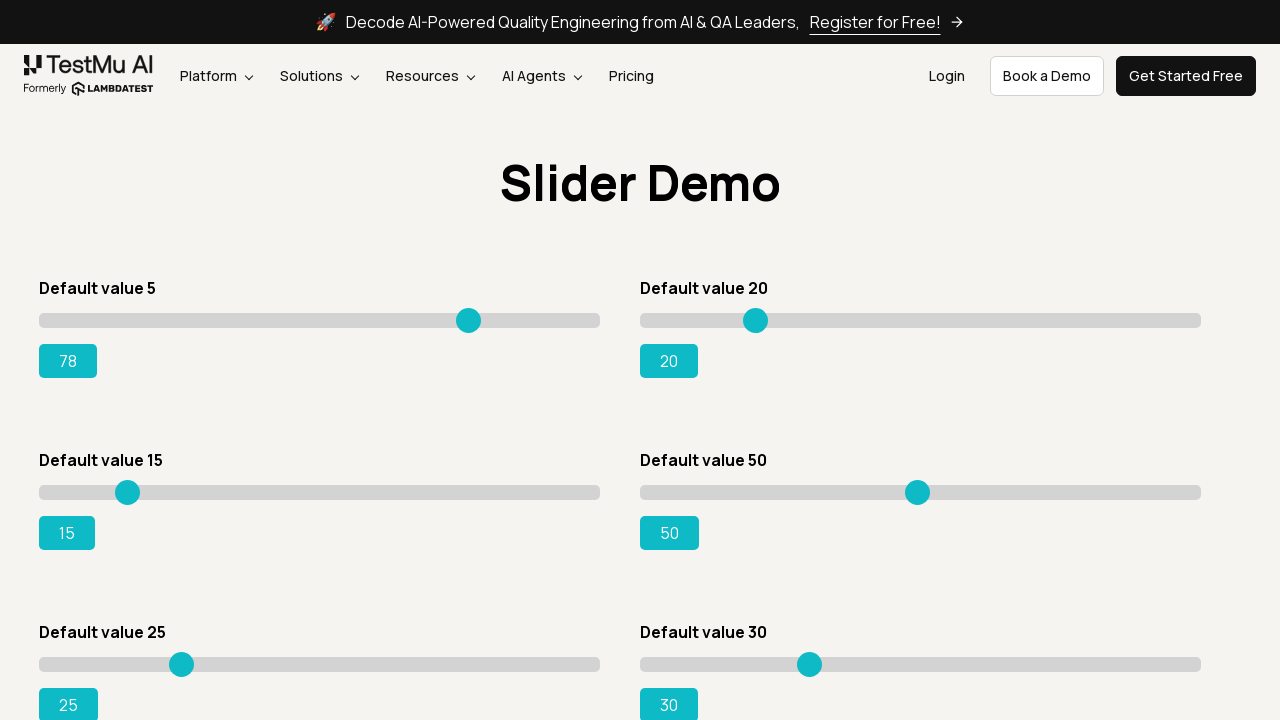

Pressed ArrowRight on slider 1, current value: 79 on input.sp__range >> nth=0
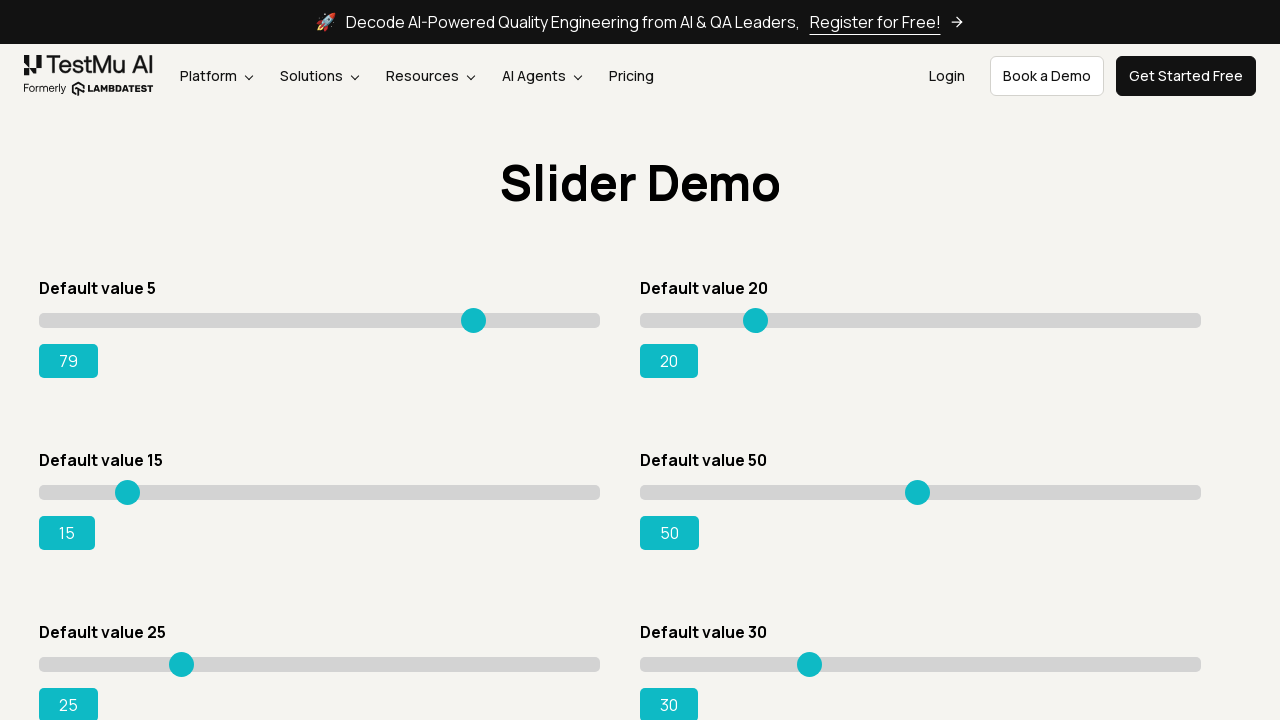

Pressed ArrowRight on slider 1, current value: 80 on input.sp__range >> nth=0
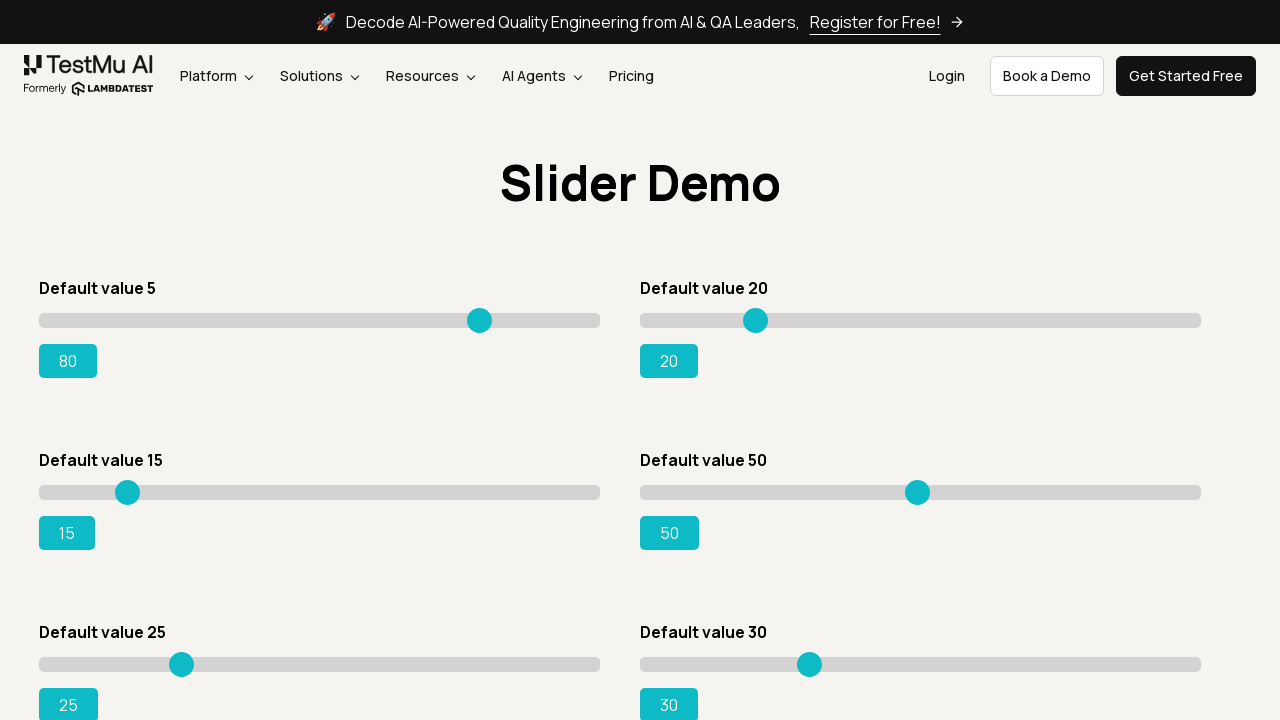

Pressed ArrowRight on slider 1, current value: 81 on input.sp__range >> nth=0
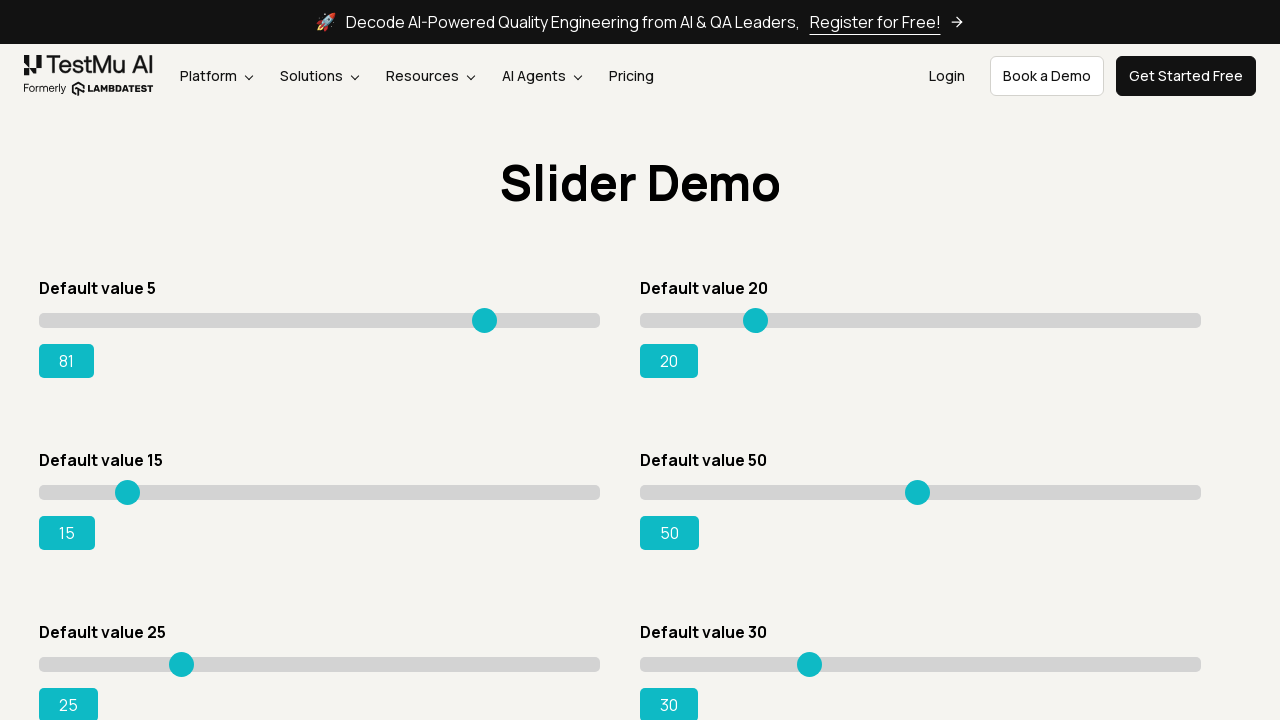

Pressed ArrowRight on slider 1, current value: 82 on input.sp__range >> nth=0
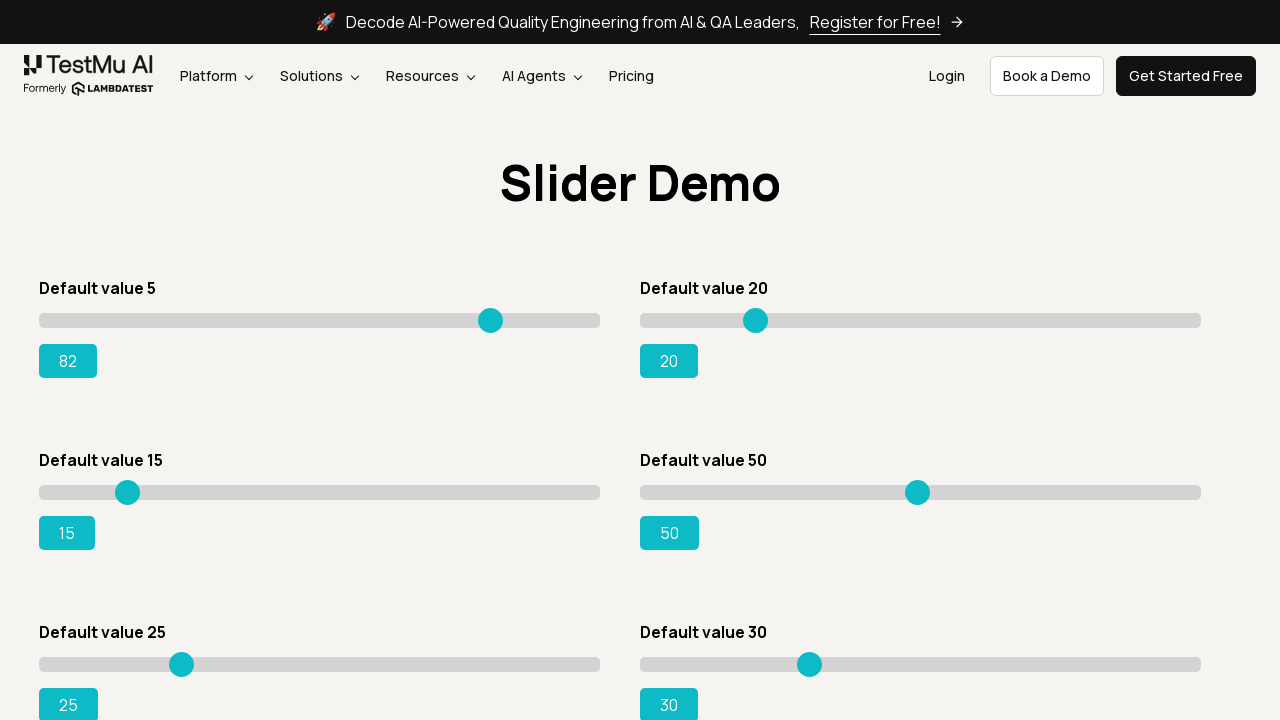

Pressed ArrowRight on slider 1, current value: 83 on input.sp__range >> nth=0
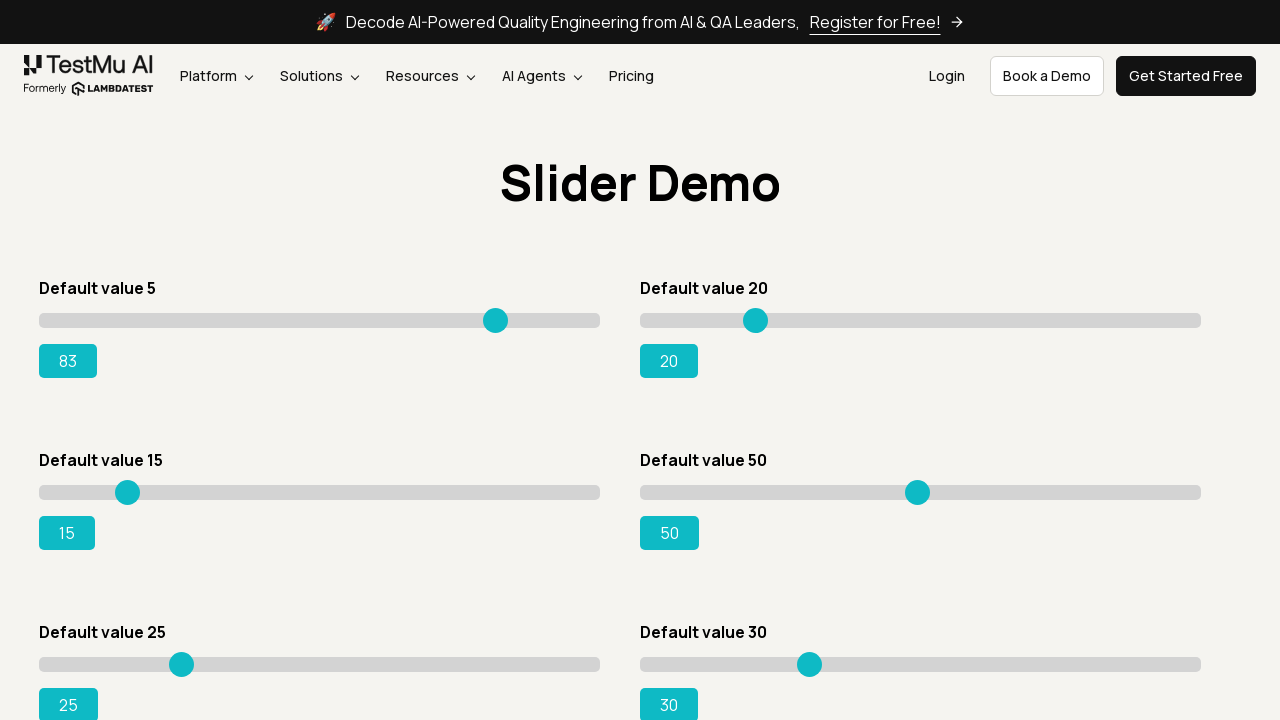

Pressed ArrowRight on slider 1, current value: 84 on input.sp__range >> nth=0
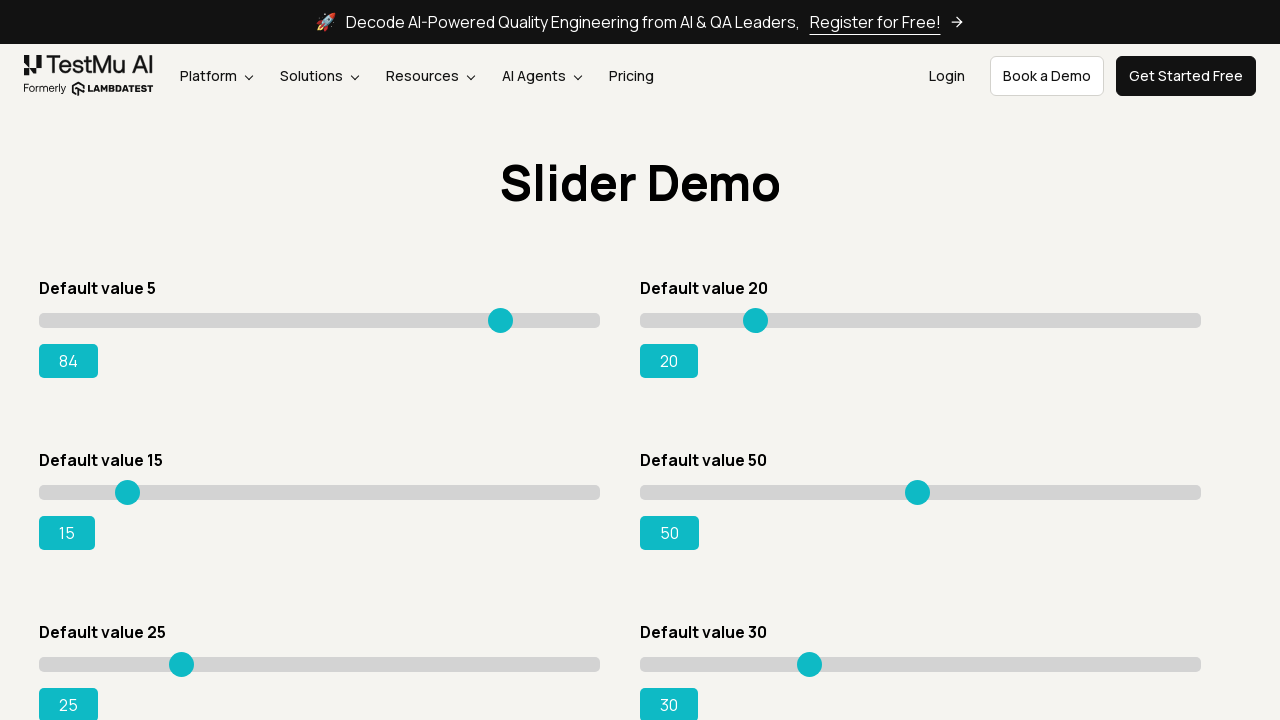

Pressed ArrowRight on slider 1, current value: 85 on input.sp__range >> nth=0
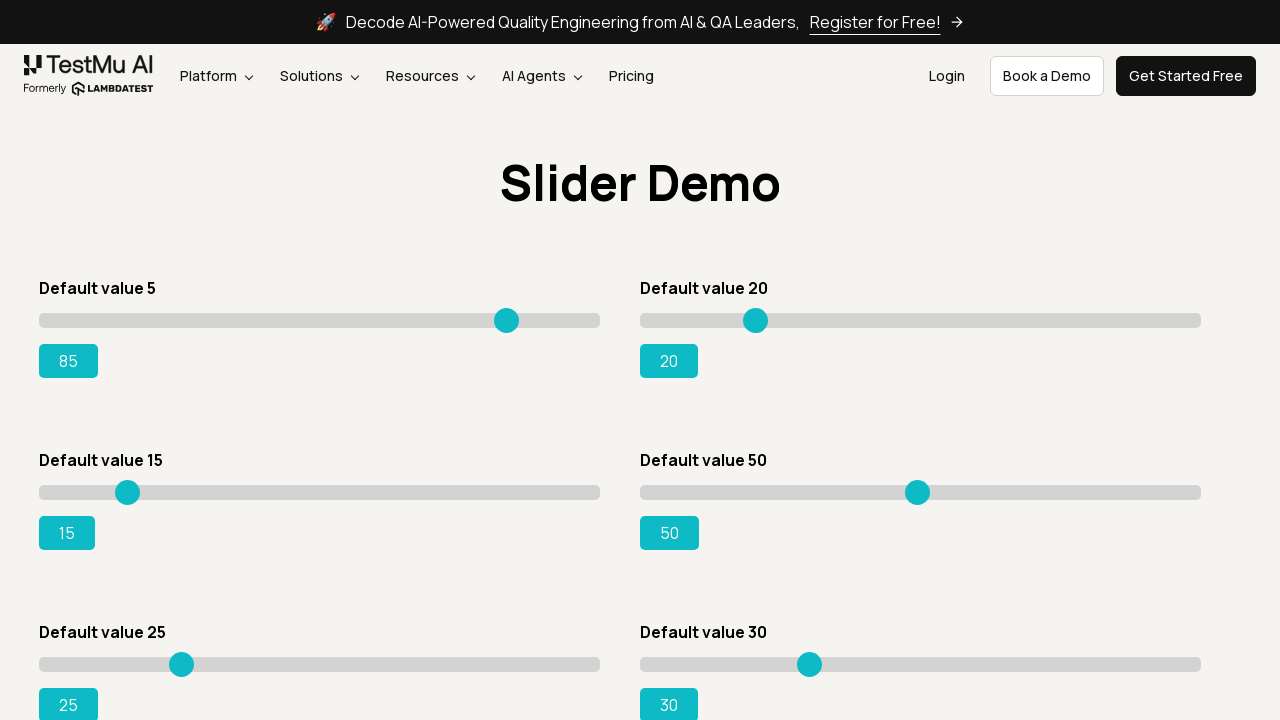

Pressed ArrowRight on slider 1, current value: 86 on input.sp__range >> nth=0
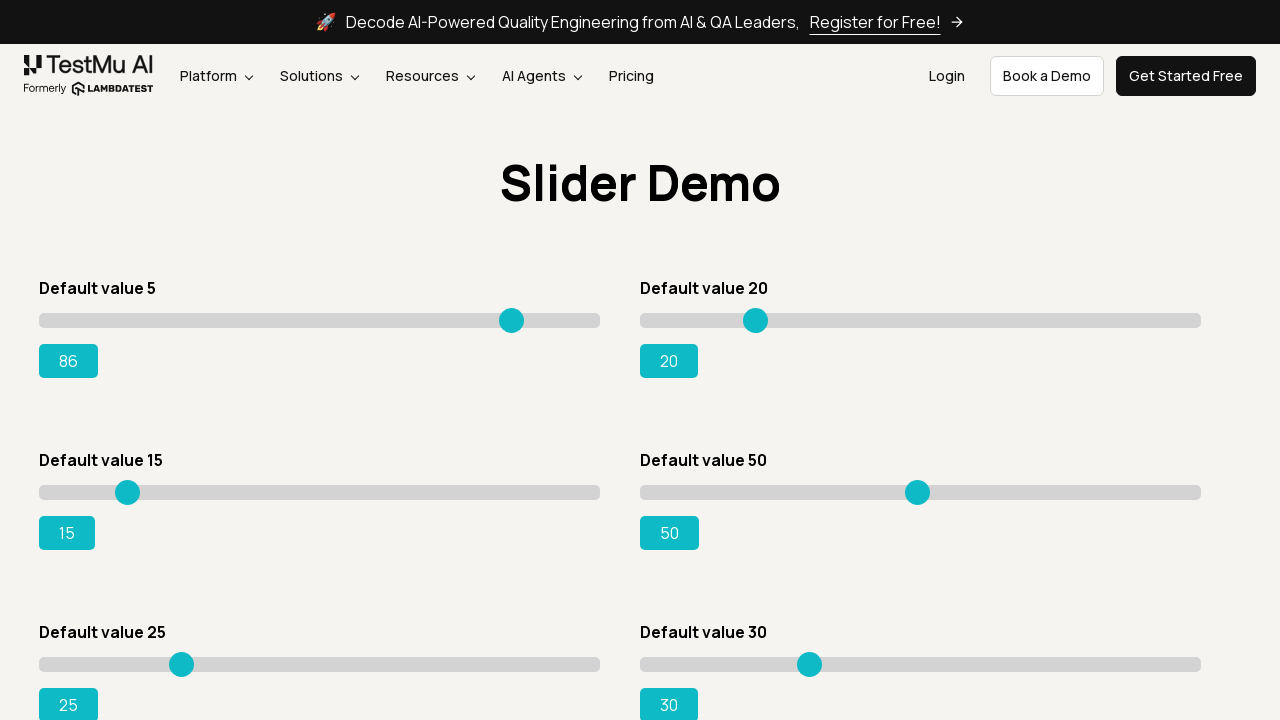

Pressed ArrowRight on slider 1, current value: 87 on input.sp__range >> nth=0
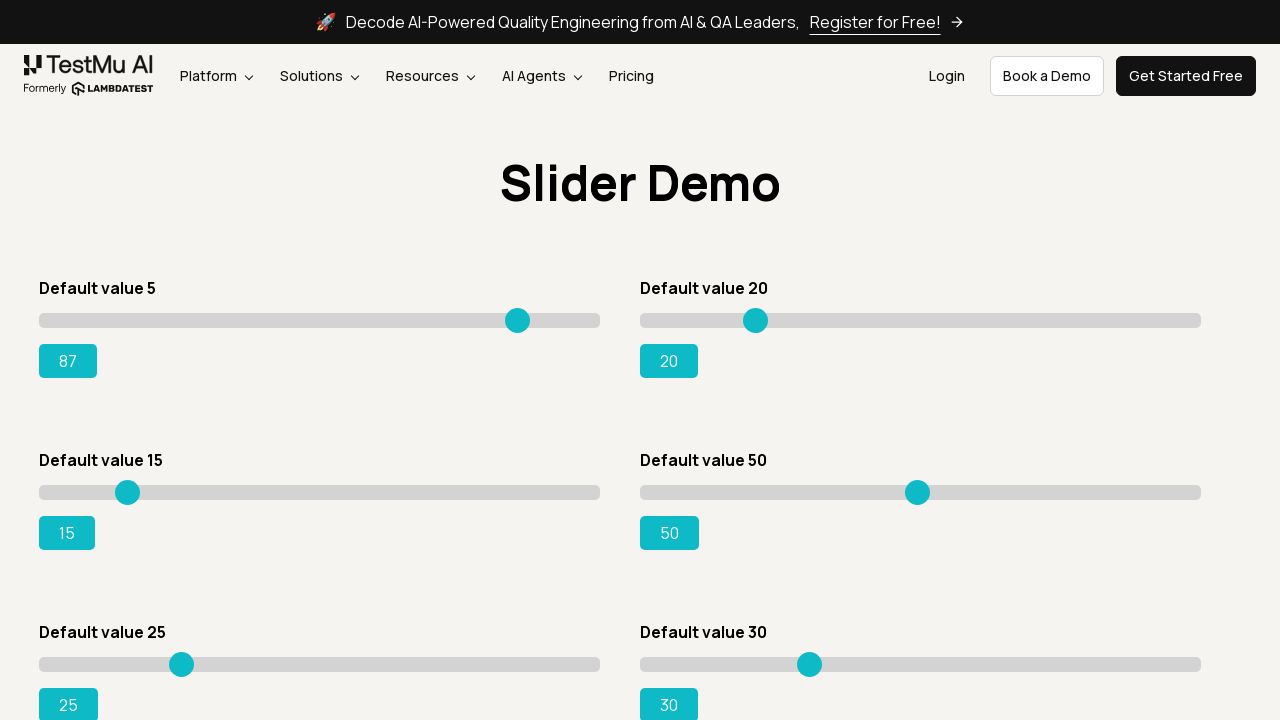

Pressed ArrowRight on slider 1, current value: 88 on input.sp__range >> nth=0
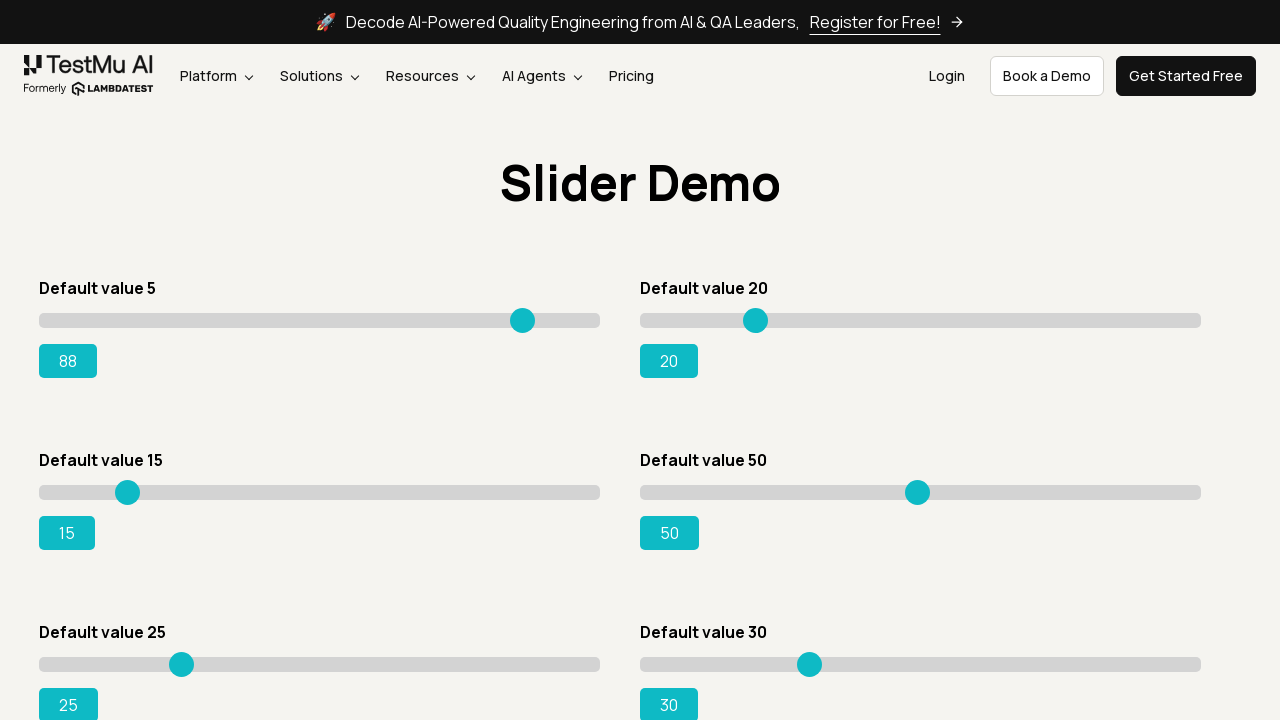

Pressed ArrowRight on slider 1, current value: 89 on input.sp__range >> nth=0
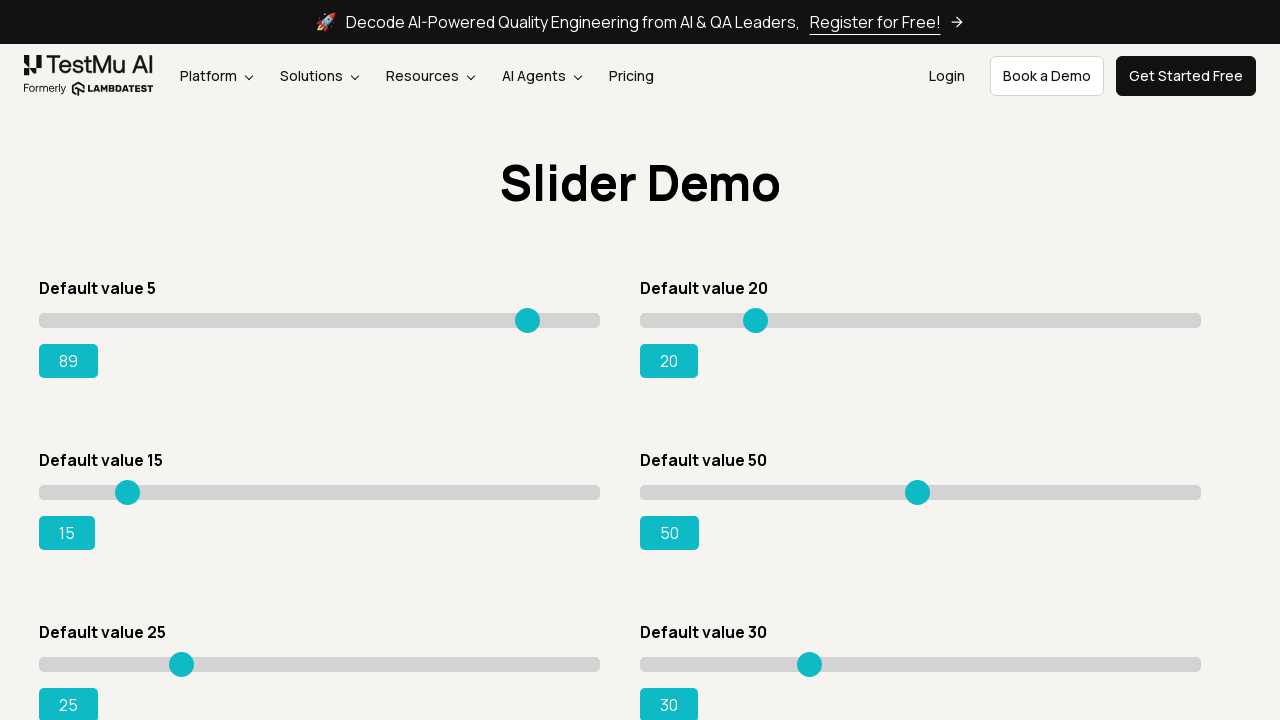

Pressed ArrowRight on slider 1, current value: 90 on input.sp__range >> nth=0
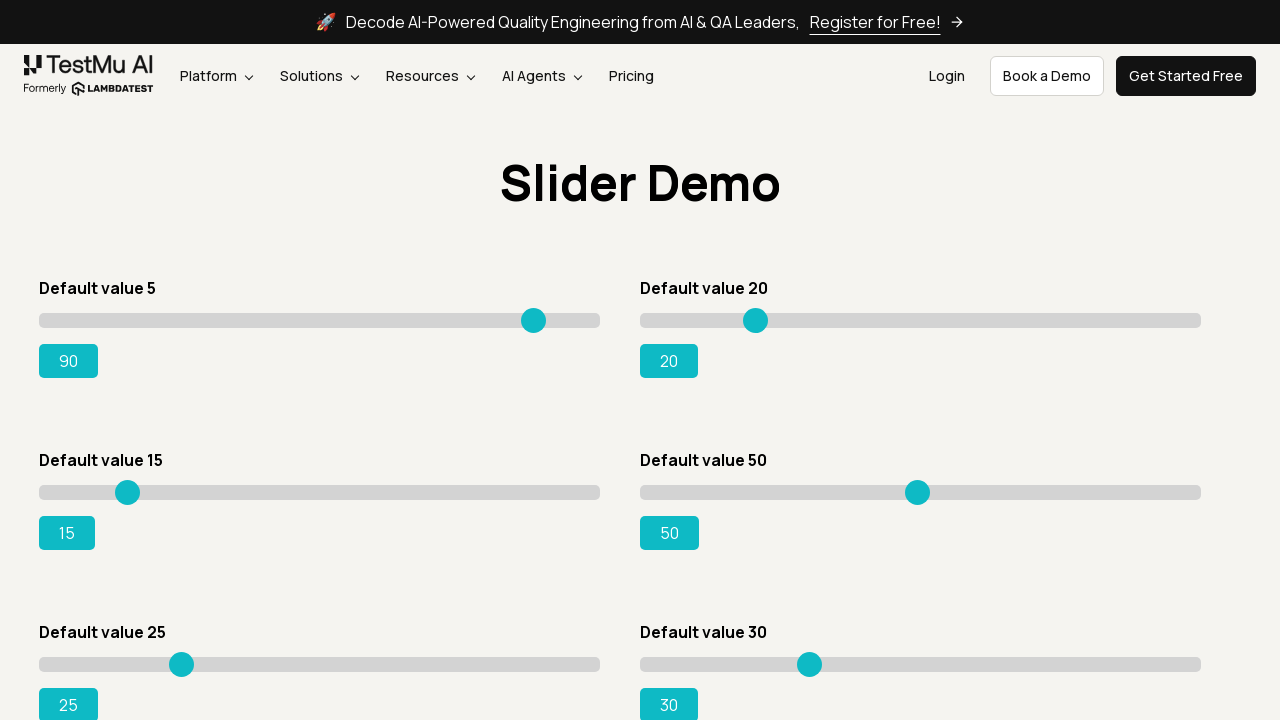

Pressed ArrowRight on slider 1, current value: 91 on input.sp__range >> nth=0
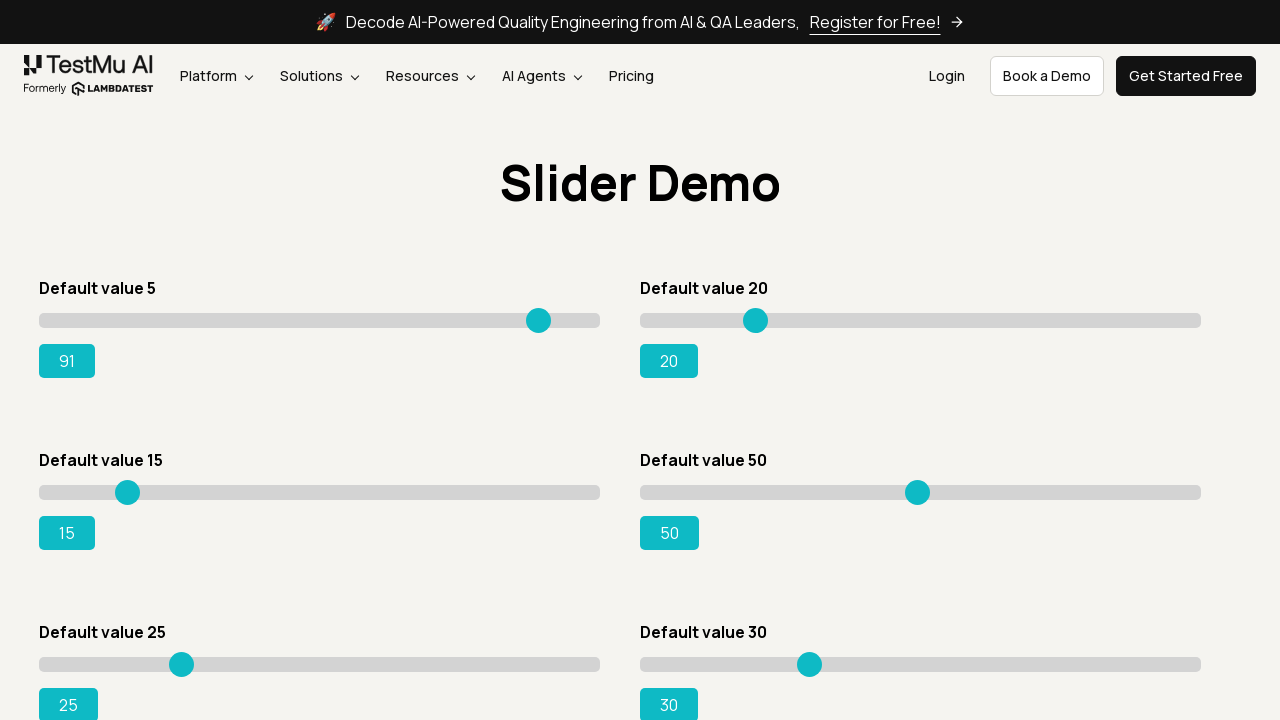

Pressed ArrowRight on slider 1, current value: 92 on input.sp__range >> nth=0
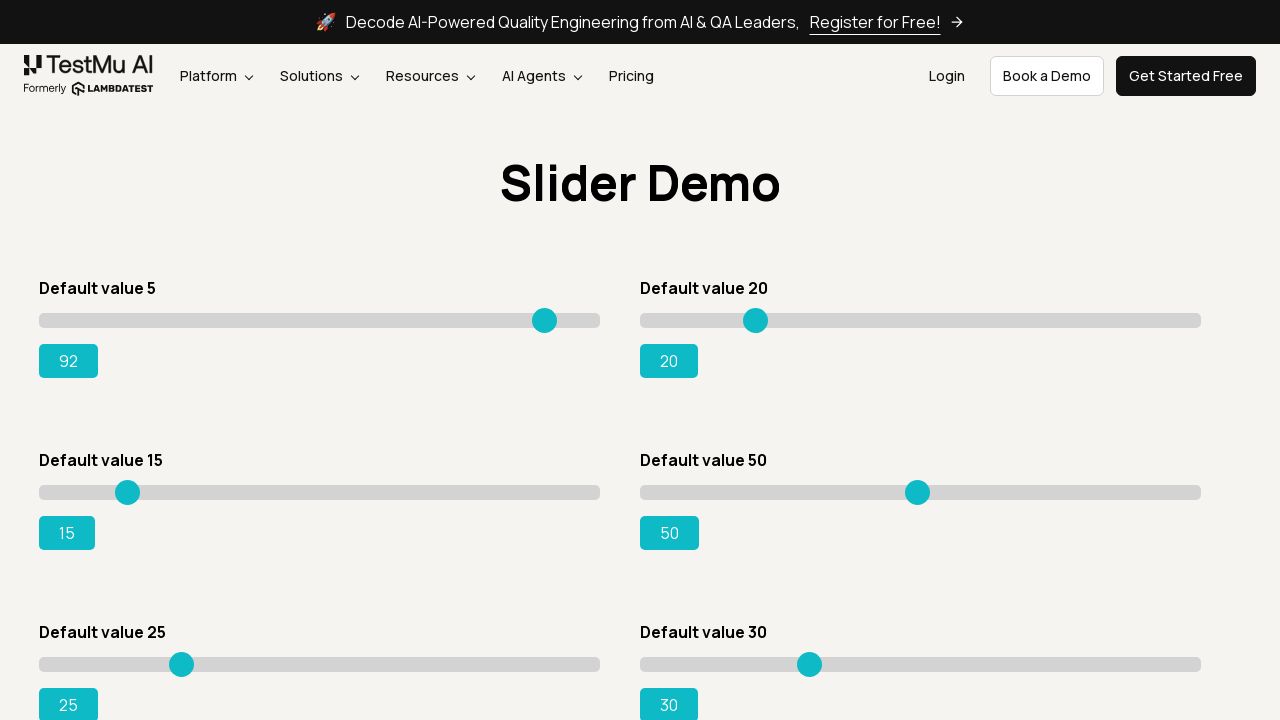

Pressed ArrowRight on slider 1, current value: 93 on input.sp__range >> nth=0
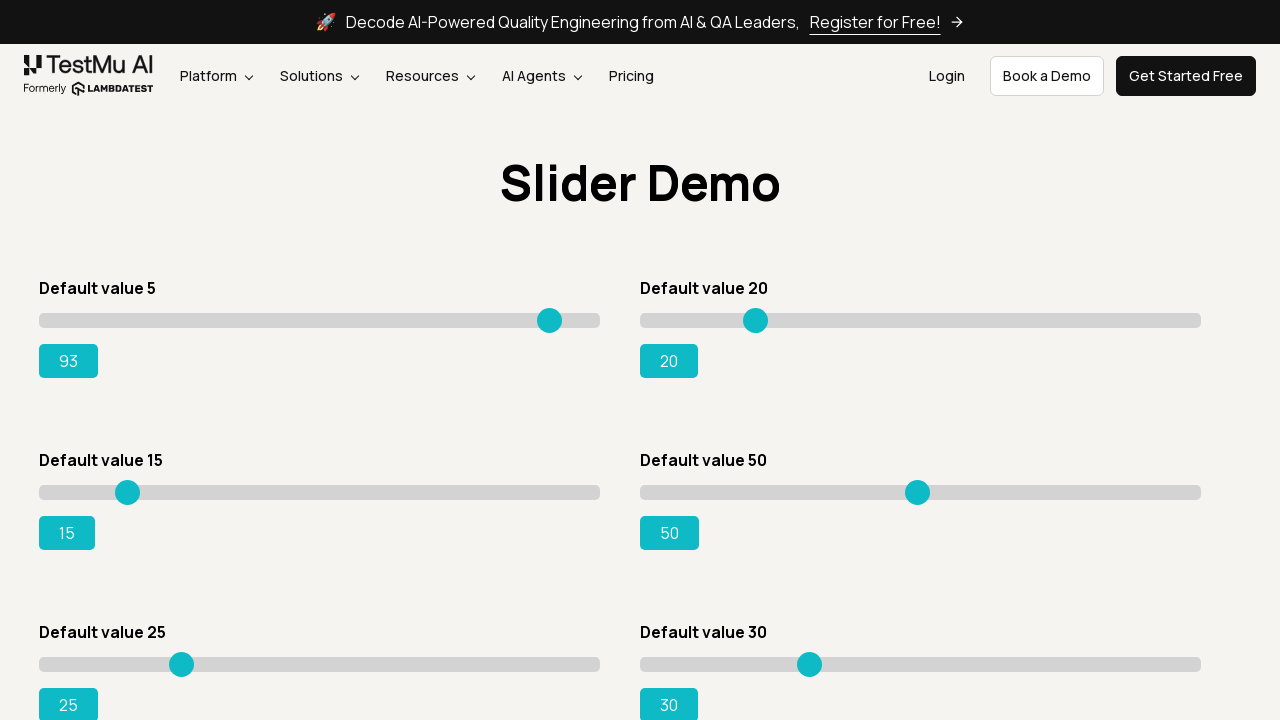

Pressed ArrowRight on slider 1, current value: 94 on input.sp__range >> nth=0
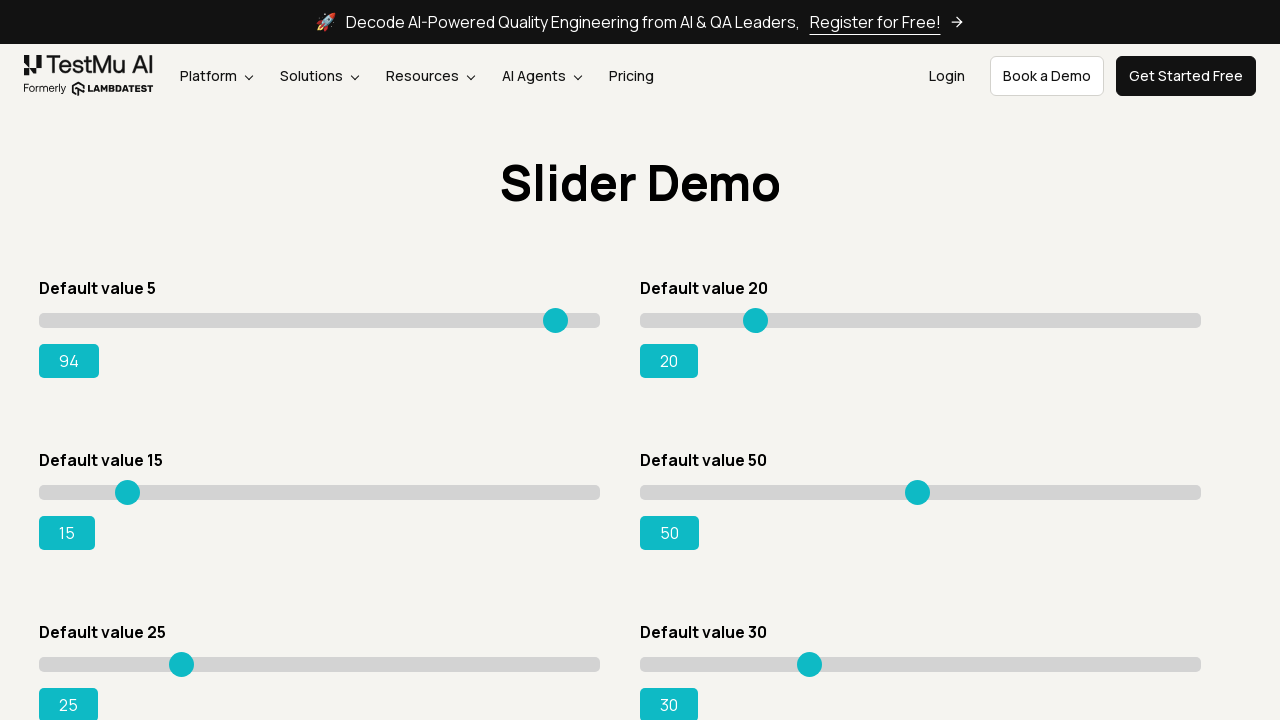

Pressed ArrowRight on slider 1, current value: 95 on input.sp__range >> nth=0
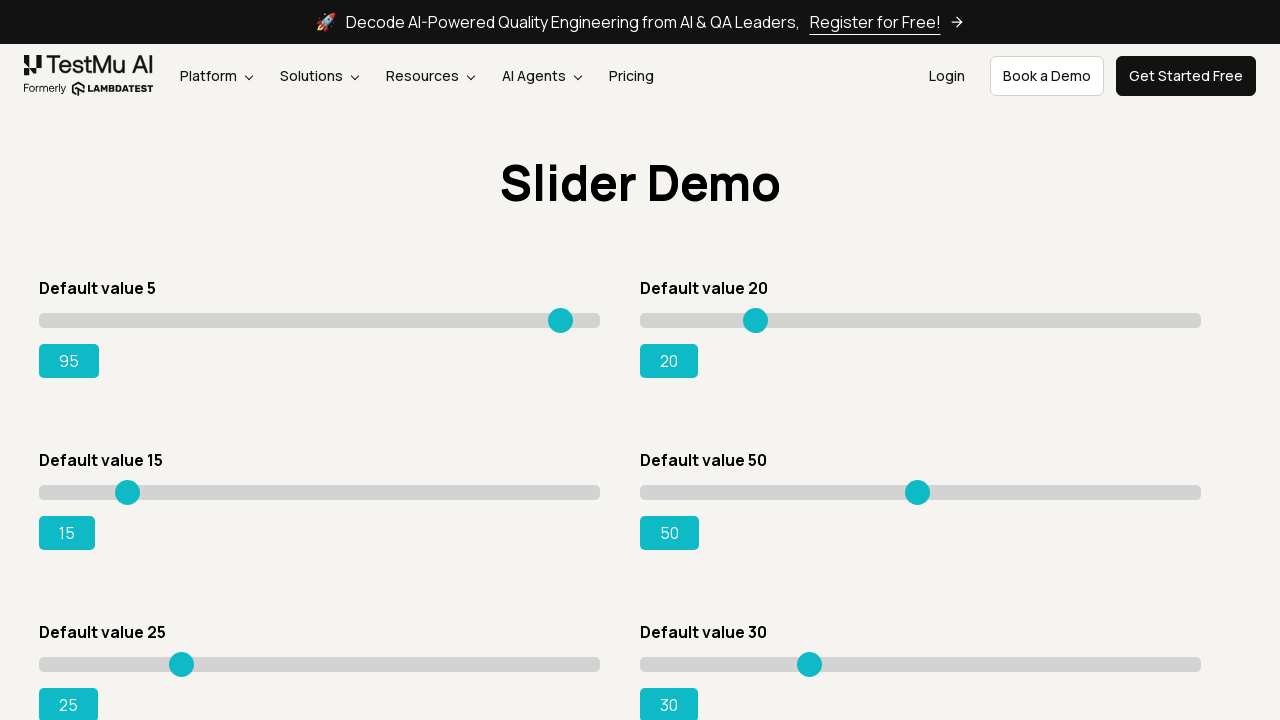

Pressed ArrowRight on slider 1, current value: 96 on input.sp__range >> nth=0
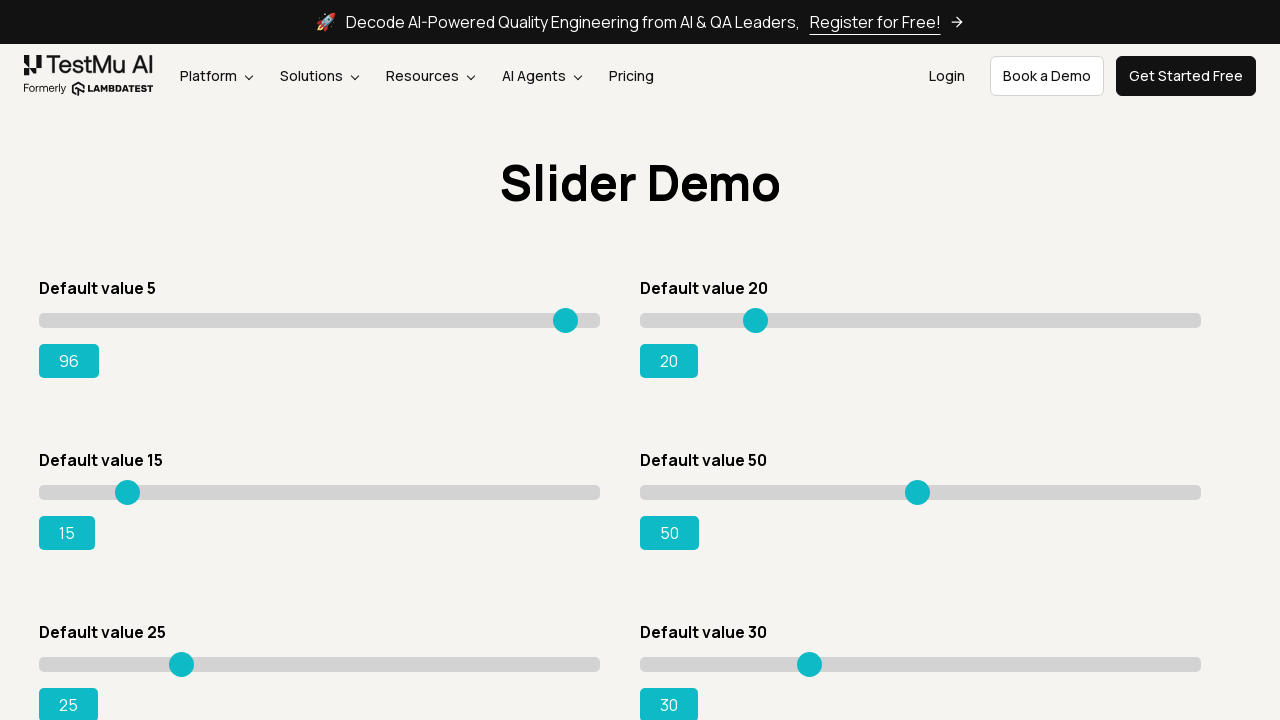

Pressed ArrowRight on slider 1, current value: 97 on input.sp__range >> nth=0
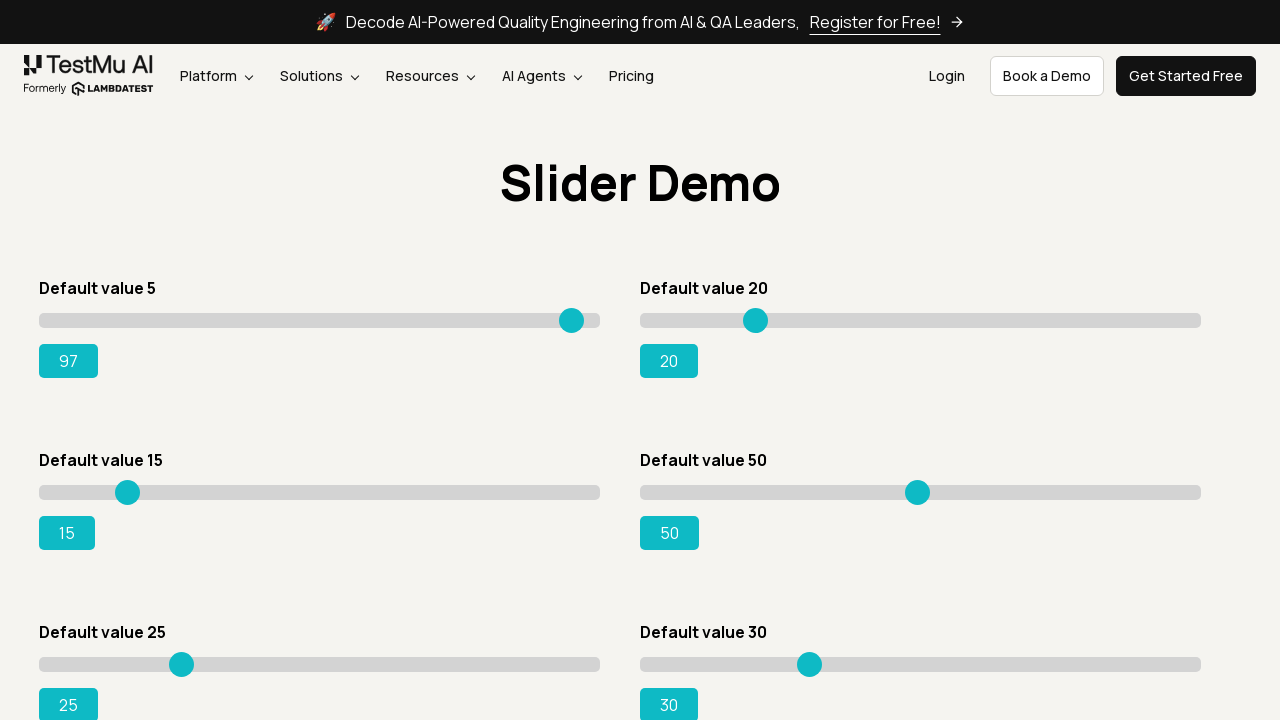

Pressed ArrowRight on slider 1, current value: 98 on input.sp__range >> nth=0
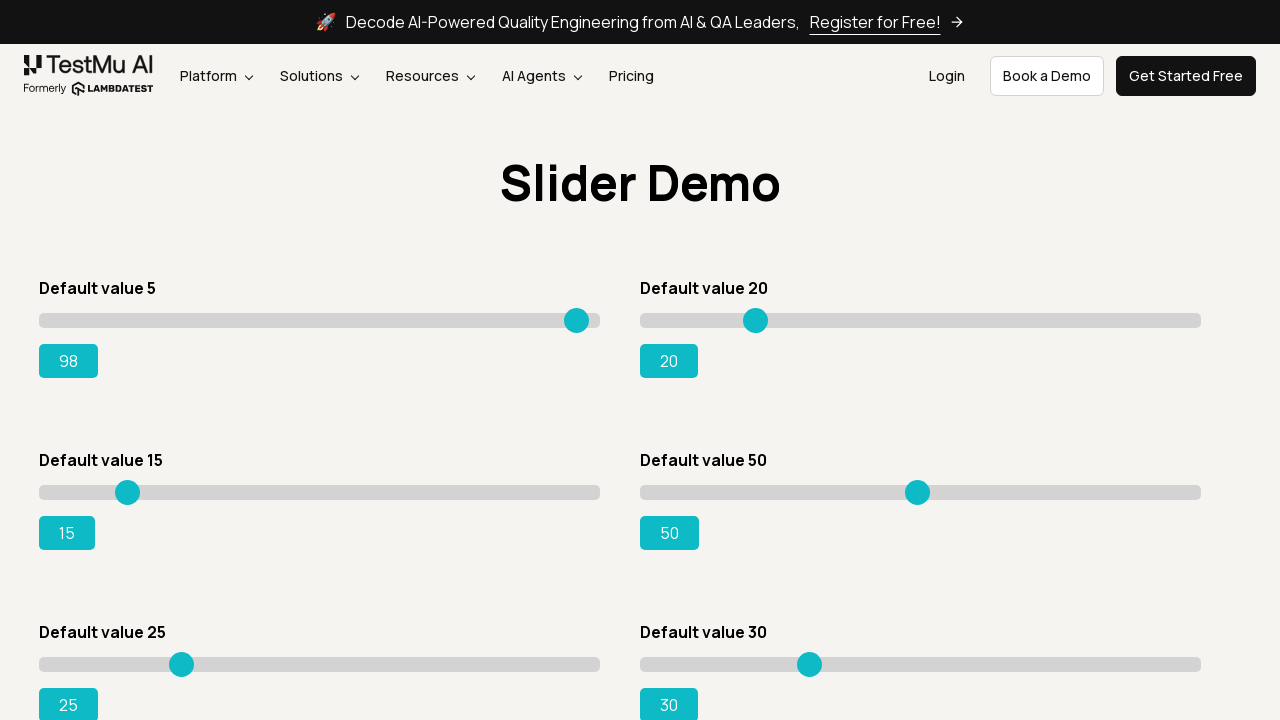

Pressed ArrowRight on slider 1, current value: 99 on input.sp__range >> nth=0
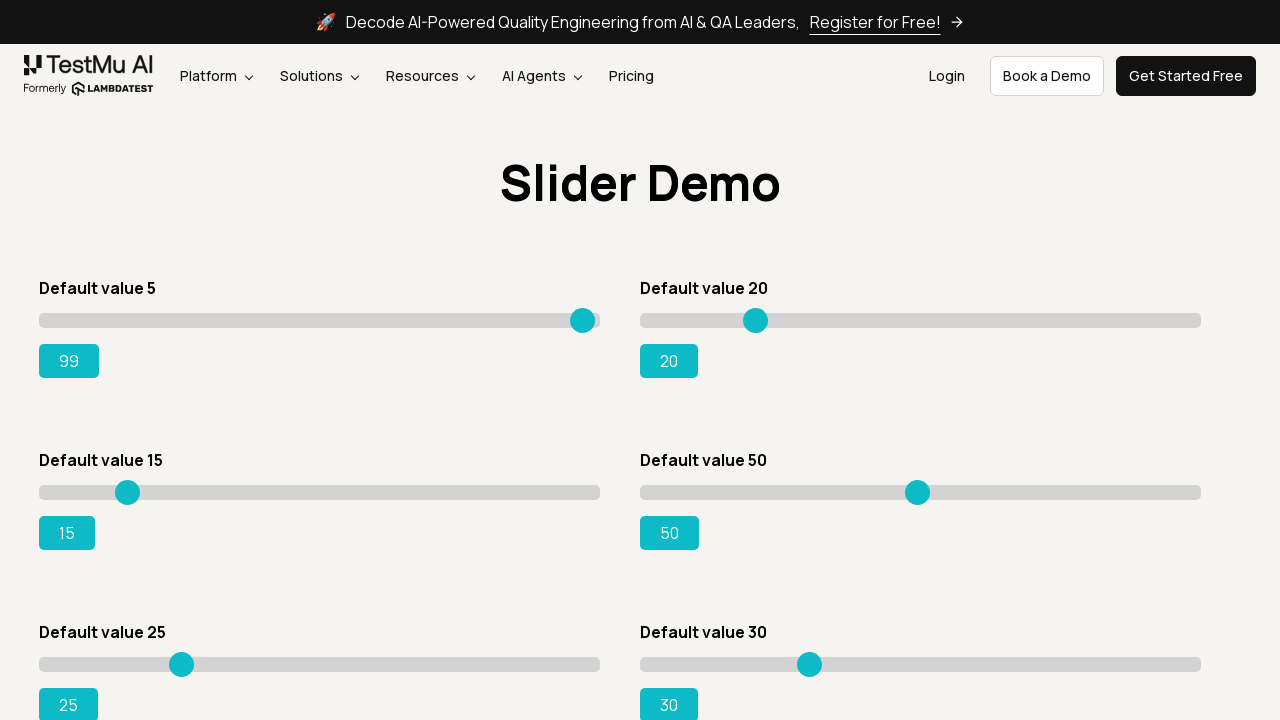

Slider 1 reached target value of 99
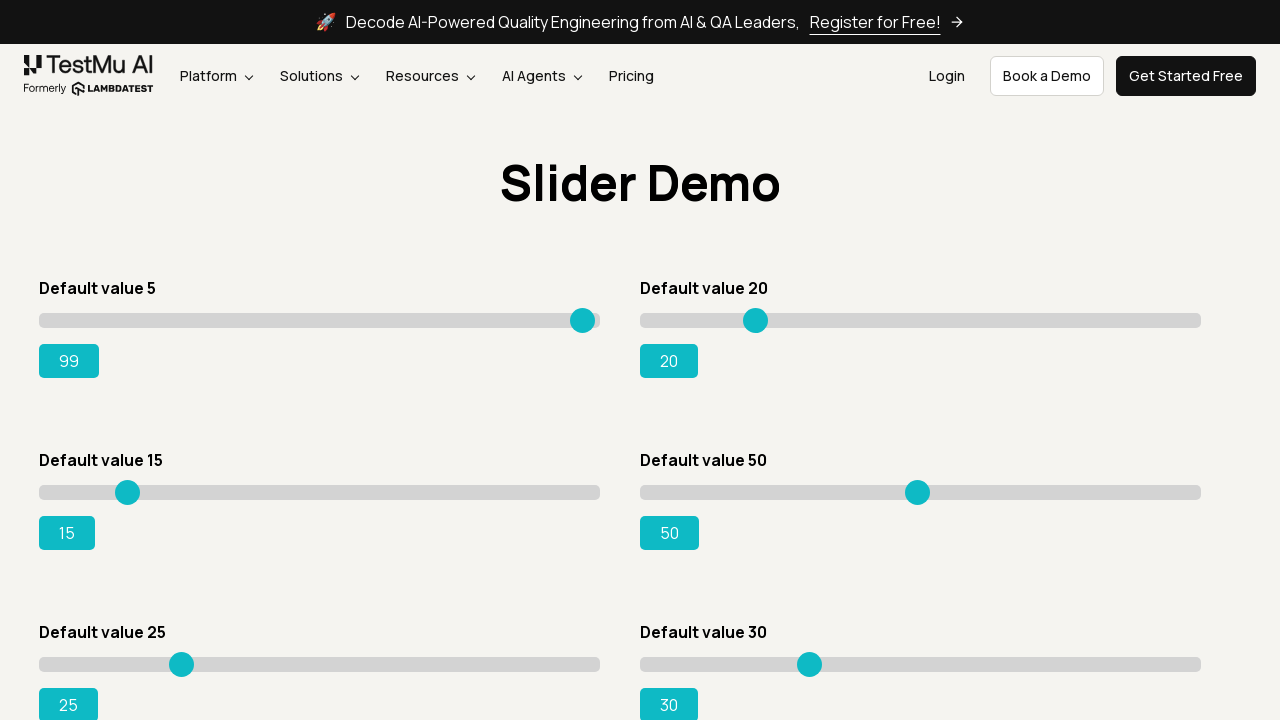

Pressed ArrowRight on slider 2, current value: 21 on input.sp__range >> nth=1
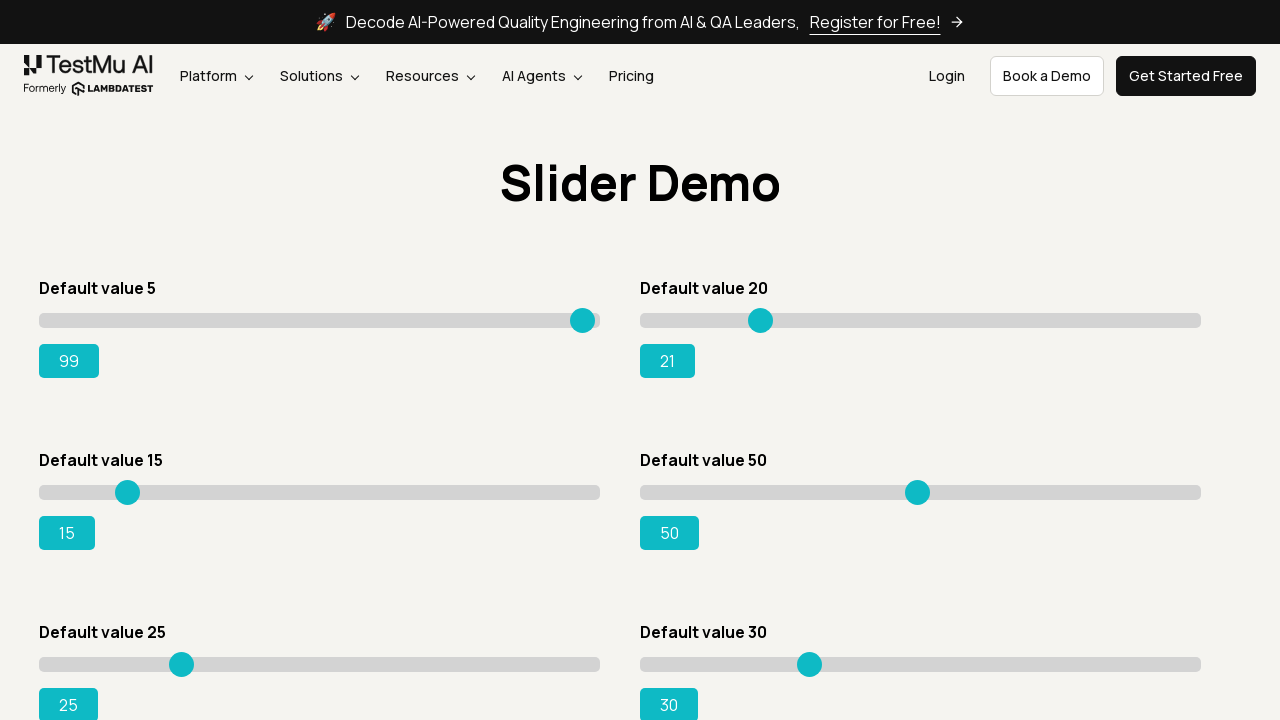

Pressed ArrowRight on slider 2, current value: 22 on input.sp__range >> nth=1
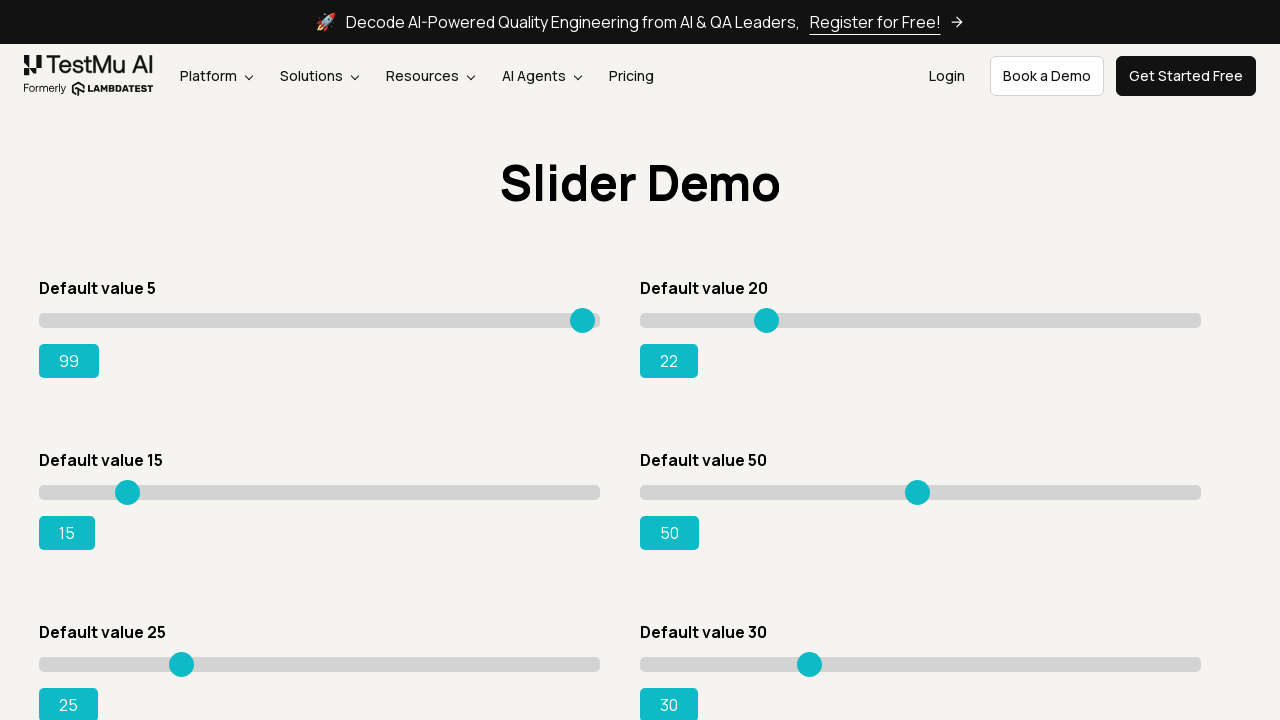

Pressed ArrowRight on slider 2, current value: 23 on input.sp__range >> nth=1
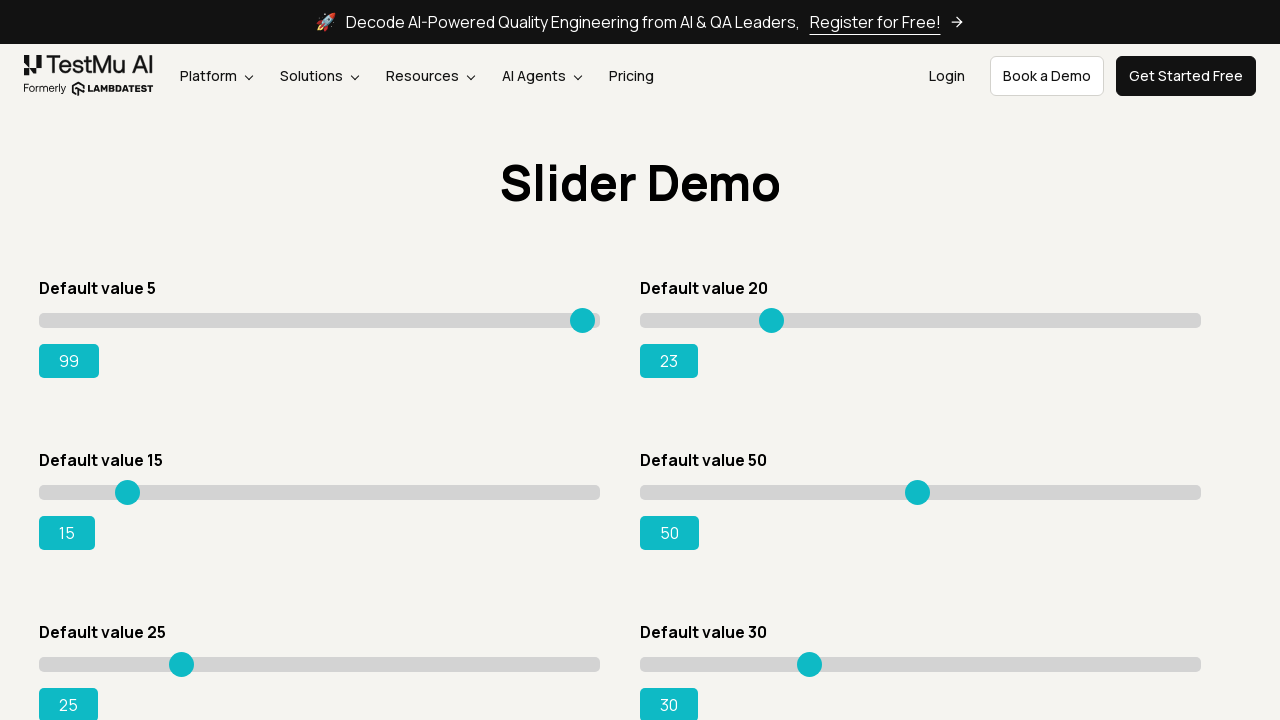

Pressed ArrowRight on slider 2, current value: 24 on input.sp__range >> nth=1
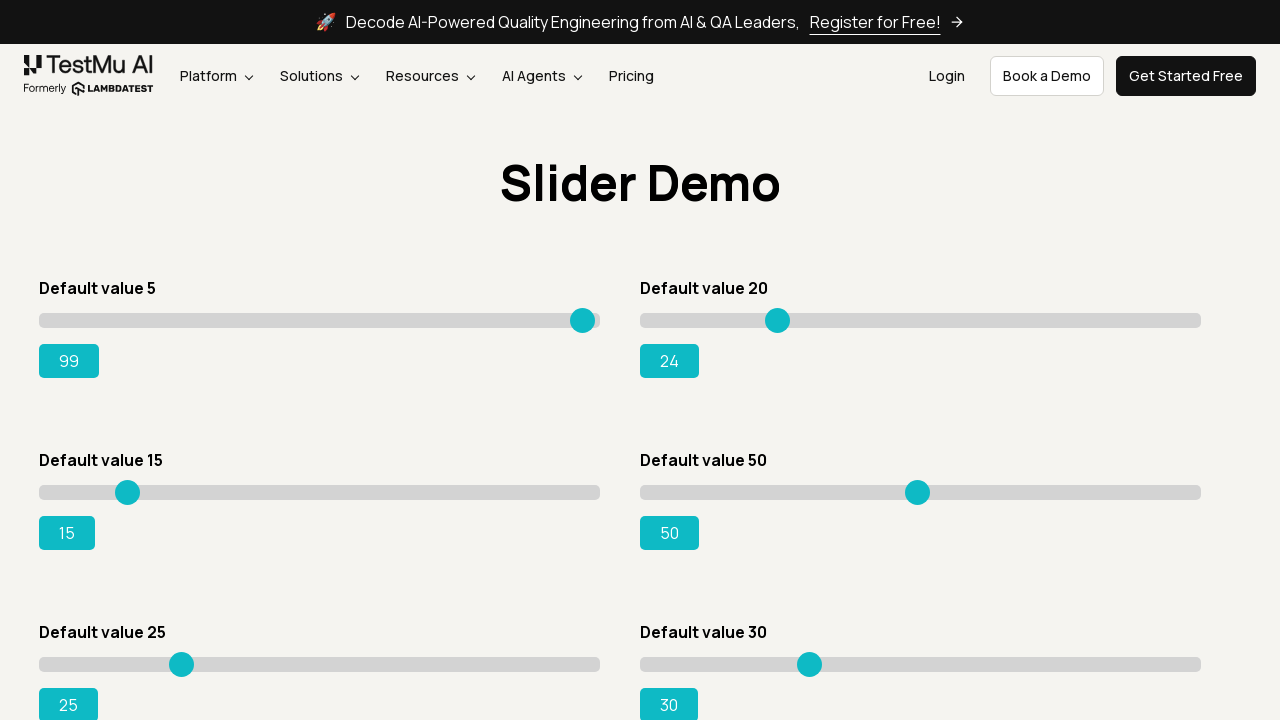

Pressed ArrowRight on slider 2, current value: 25 on input.sp__range >> nth=1
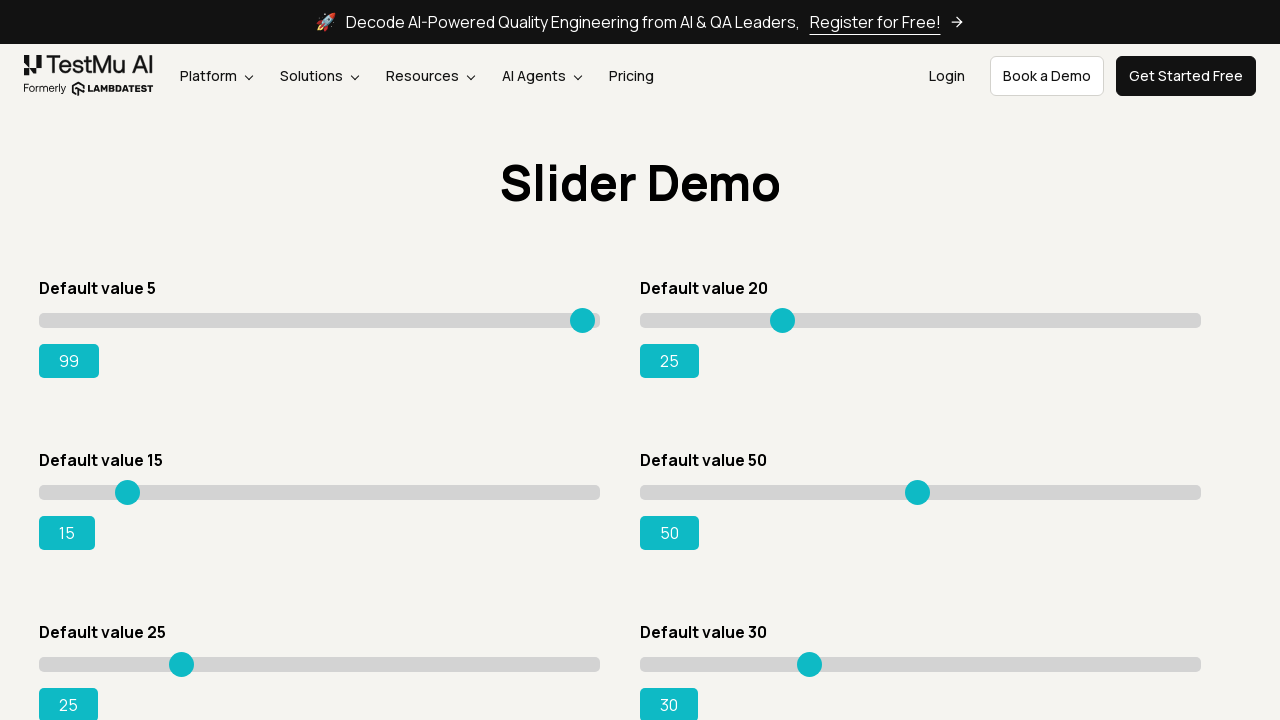

Pressed ArrowRight on slider 2, current value: 26 on input.sp__range >> nth=1
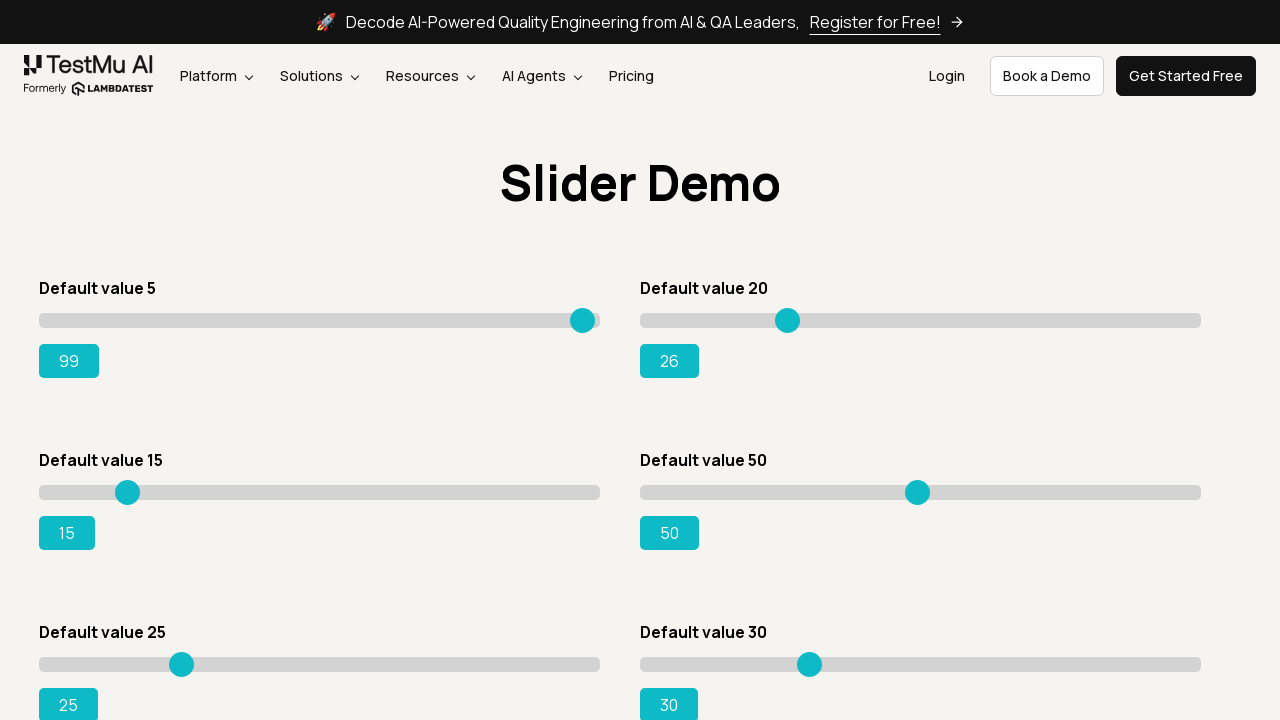

Pressed ArrowRight on slider 2, current value: 27 on input.sp__range >> nth=1
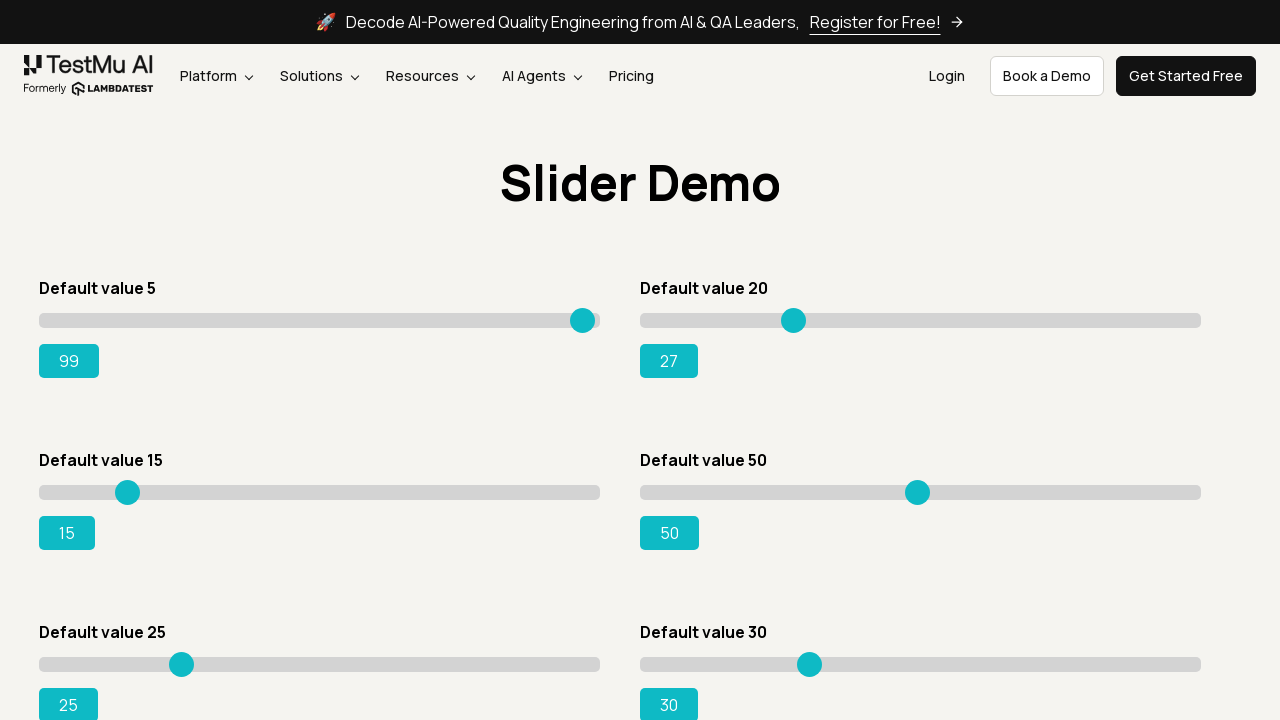

Pressed ArrowRight on slider 2, current value: 28 on input.sp__range >> nth=1
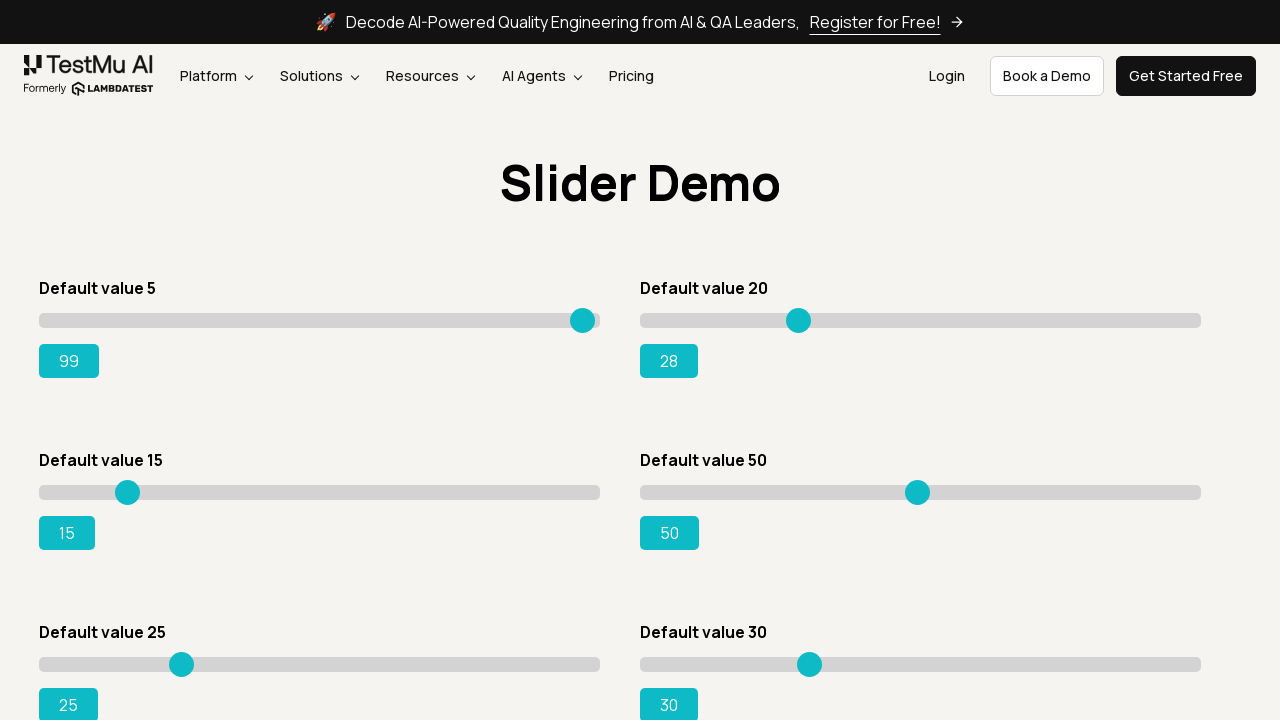

Pressed ArrowRight on slider 2, current value: 29 on input.sp__range >> nth=1
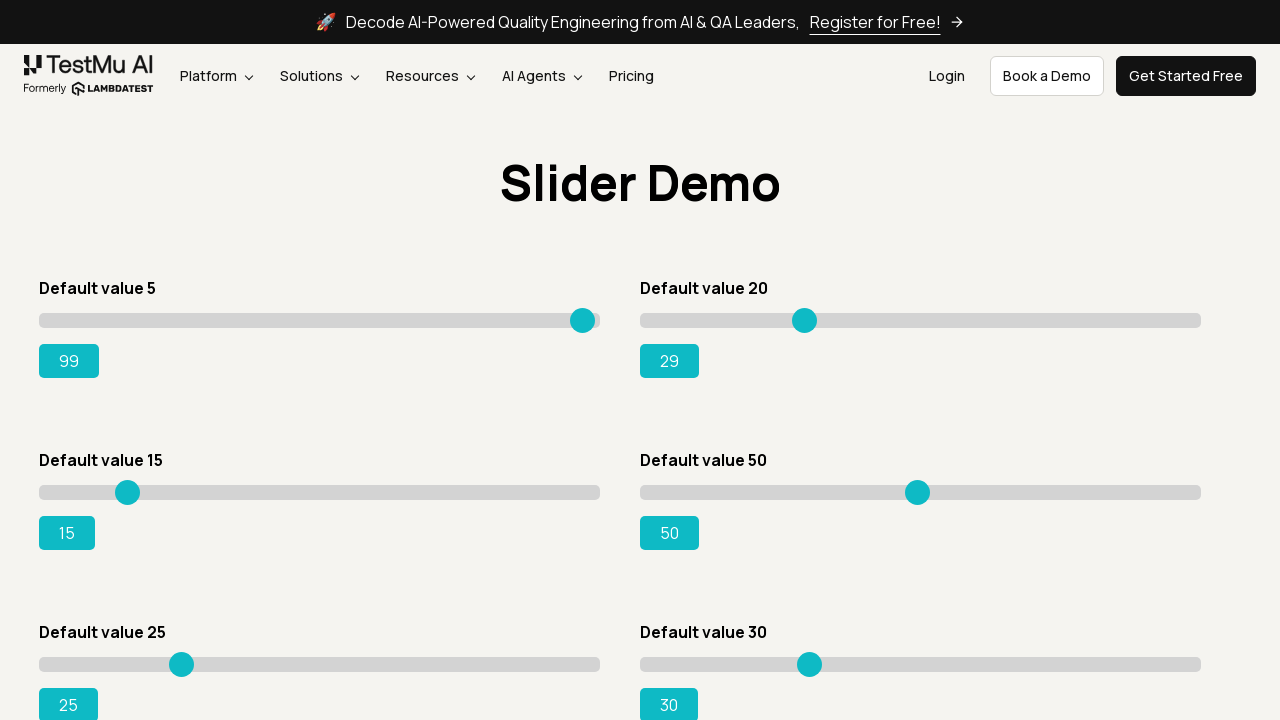

Pressed ArrowRight on slider 2, current value: 30 on input.sp__range >> nth=1
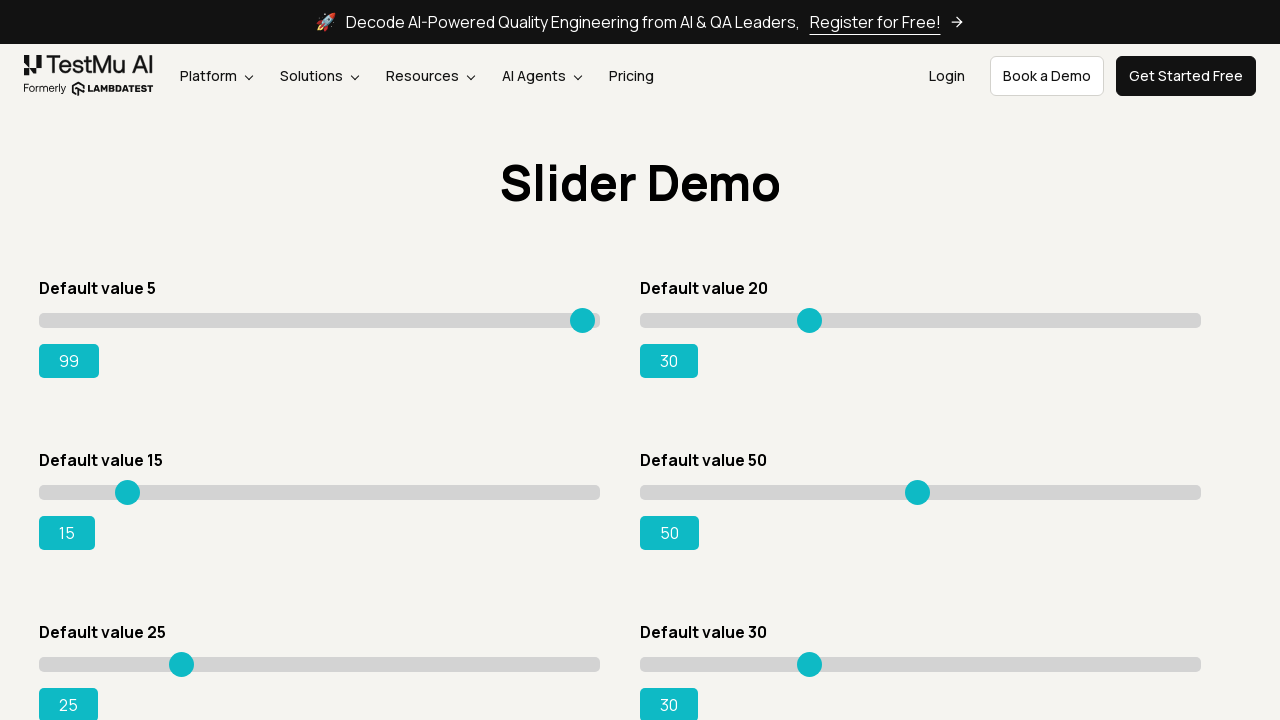

Pressed ArrowRight on slider 2, current value: 31 on input.sp__range >> nth=1
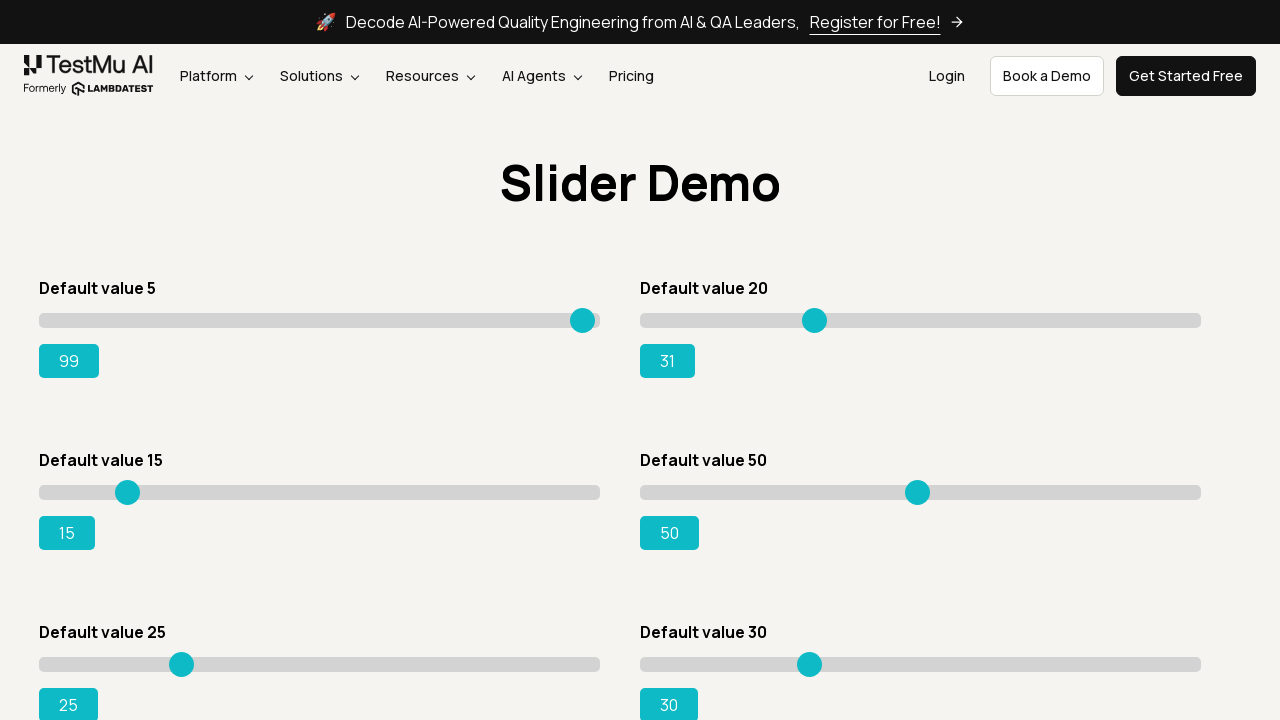

Pressed ArrowRight on slider 2, current value: 32 on input.sp__range >> nth=1
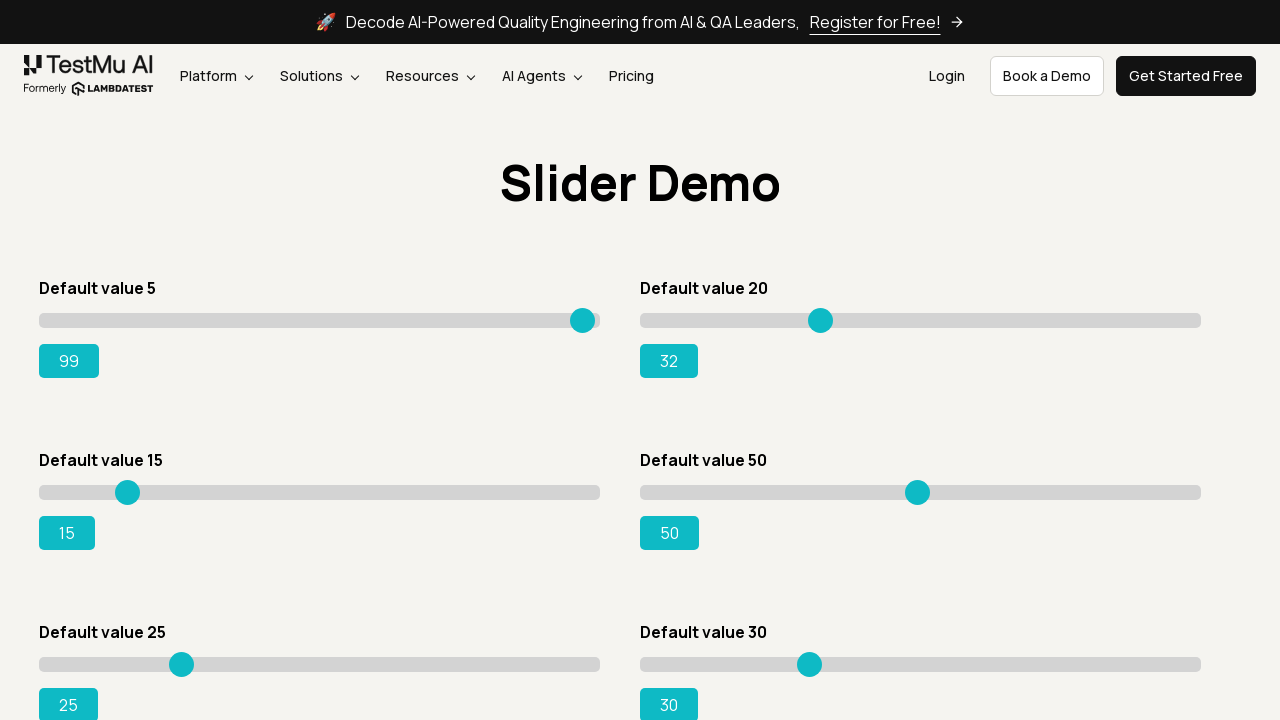

Pressed ArrowRight on slider 2, current value: 33 on input.sp__range >> nth=1
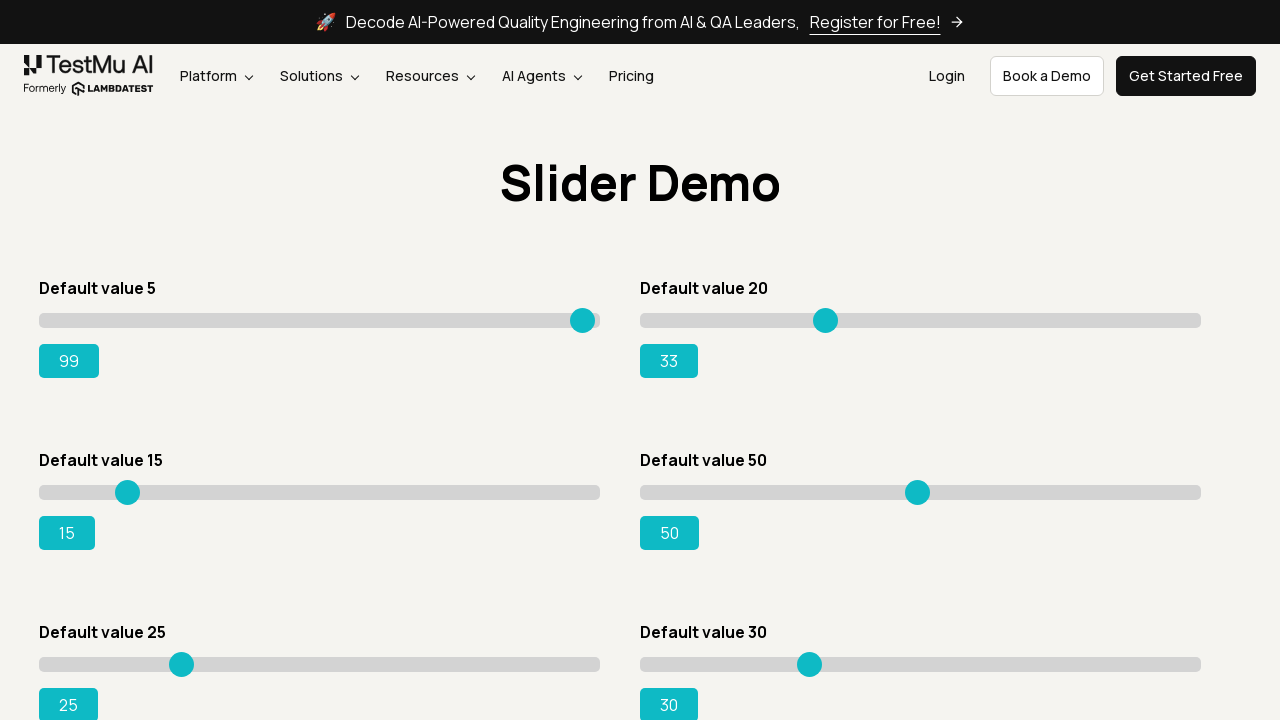

Pressed ArrowRight on slider 2, current value: 34 on input.sp__range >> nth=1
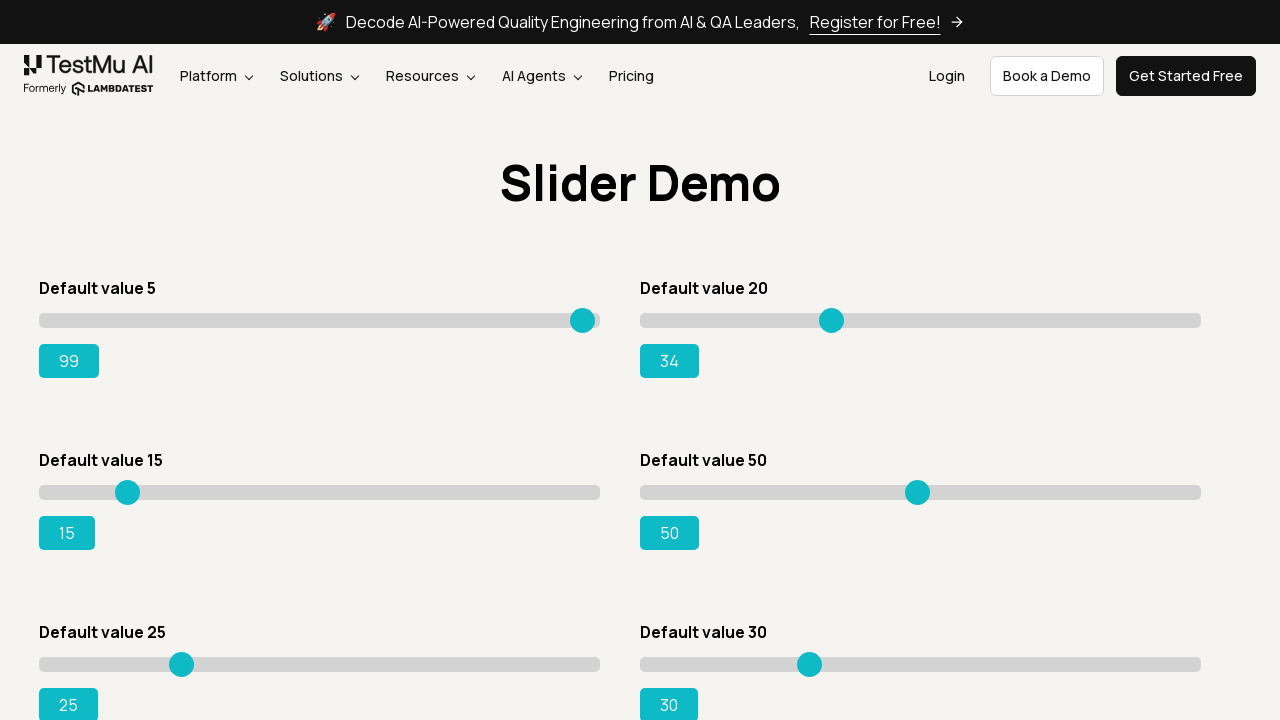

Pressed ArrowRight on slider 2, current value: 35 on input.sp__range >> nth=1
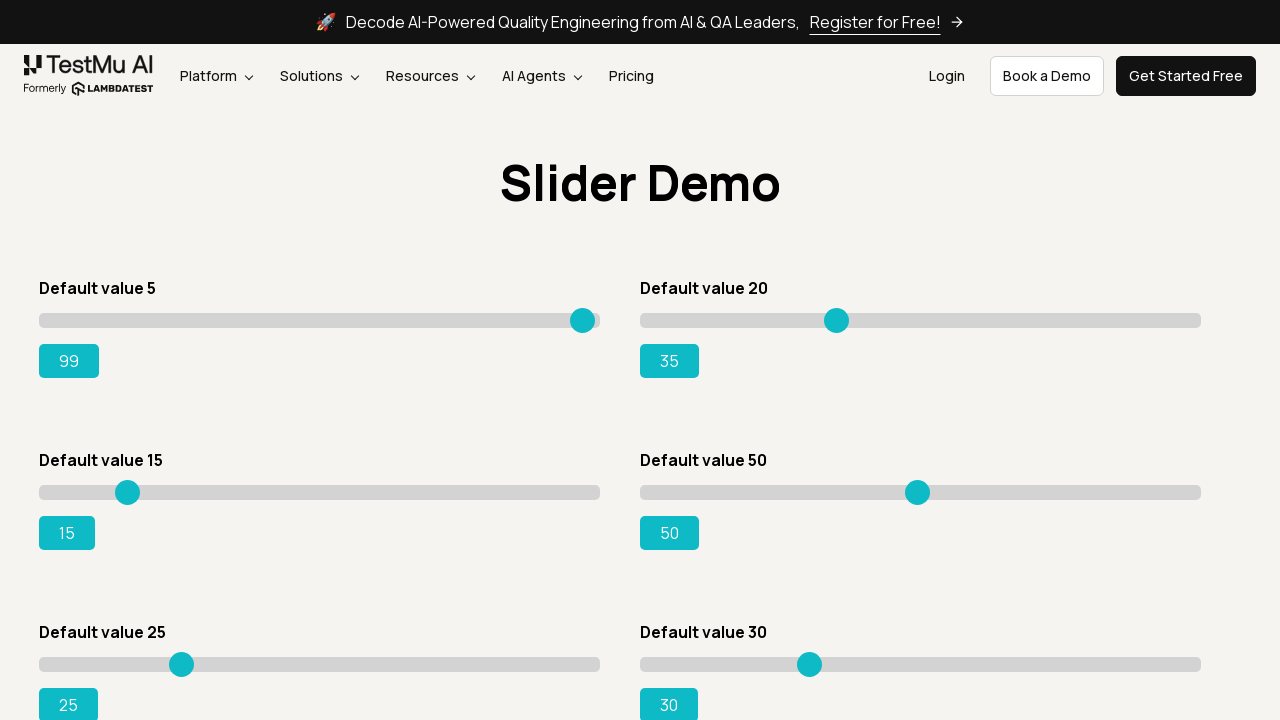

Pressed ArrowRight on slider 2, current value: 36 on input.sp__range >> nth=1
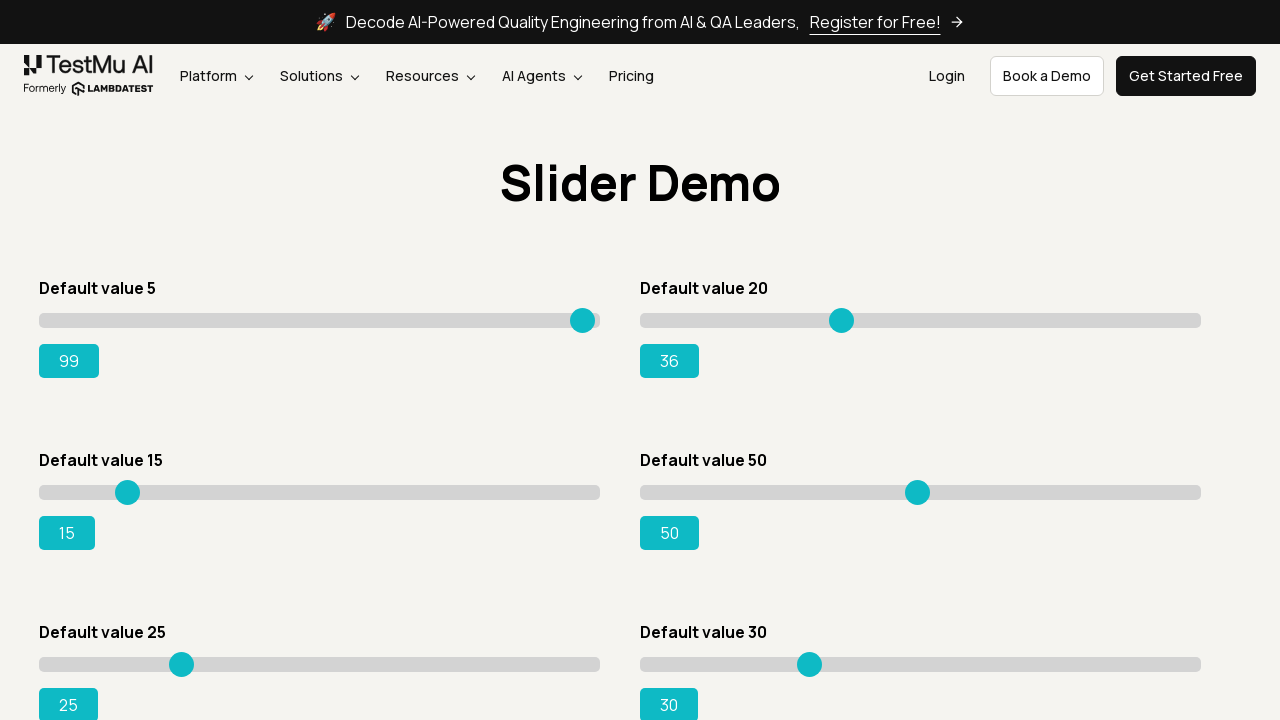

Pressed ArrowRight on slider 2, current value: 37 on input.sp__range >> nth=1
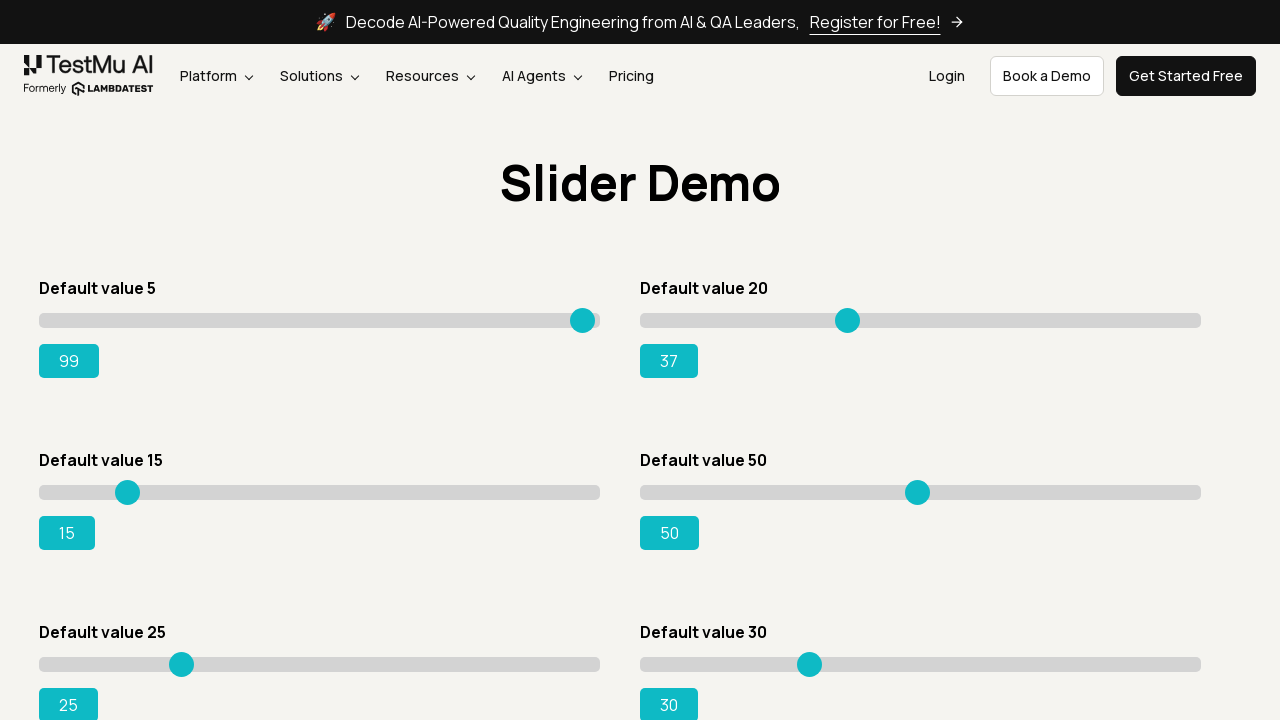

Pressed ArrowRight on slider 2, current value: 38 on input.sp__range >> nth=1
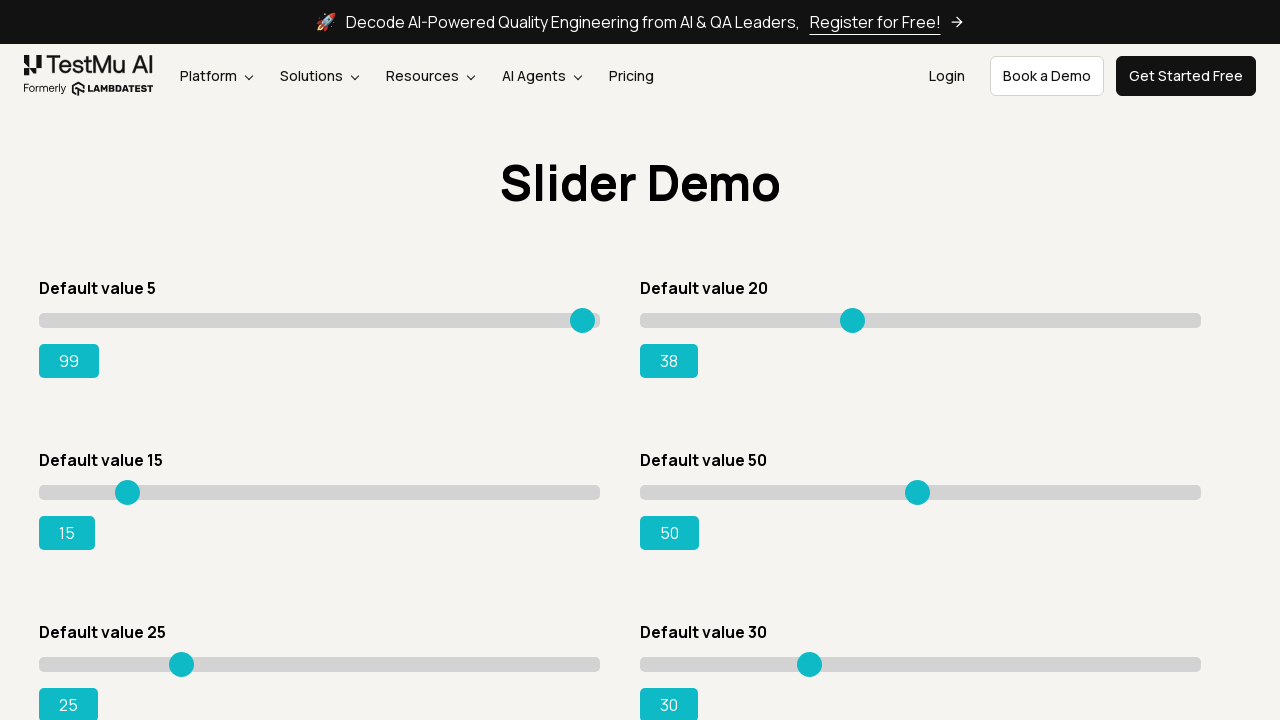

Pressed ArrowRight on slider 2, current value: 39 on input.sp__range >> nth=1
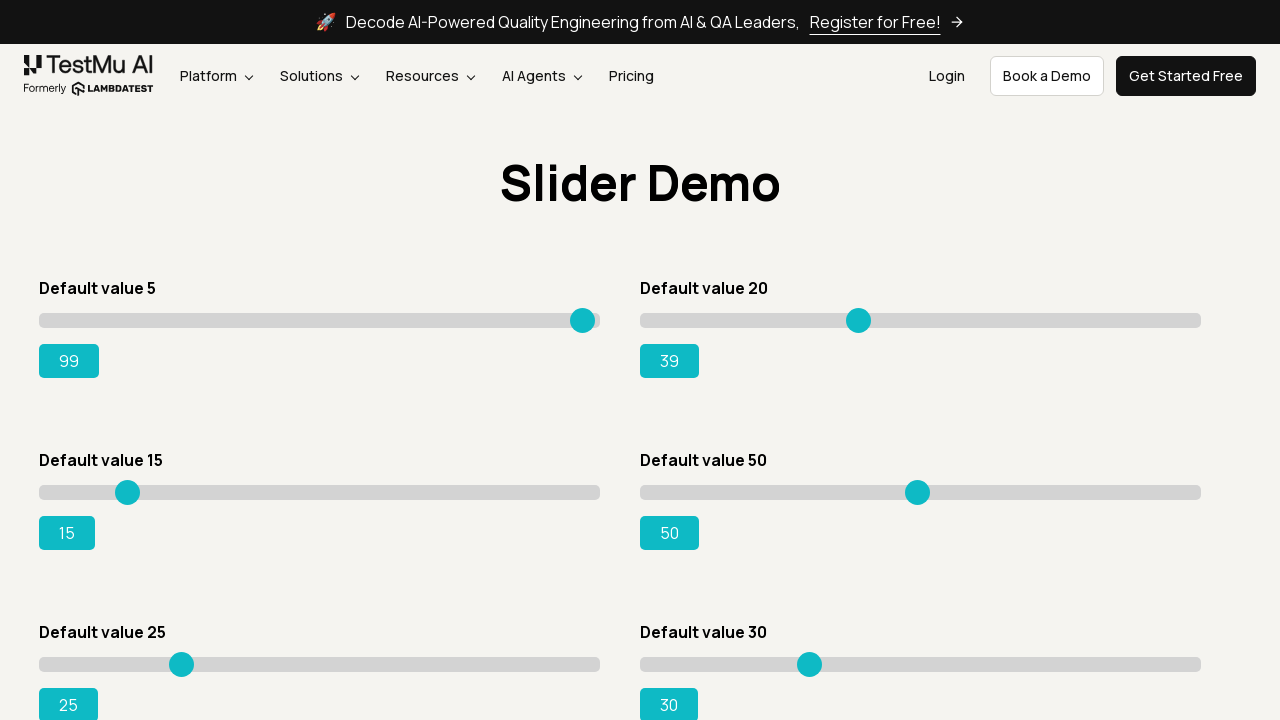

Pressed ArrowRight on slider 2, current value: 40 on input.sp__range >> nth=1
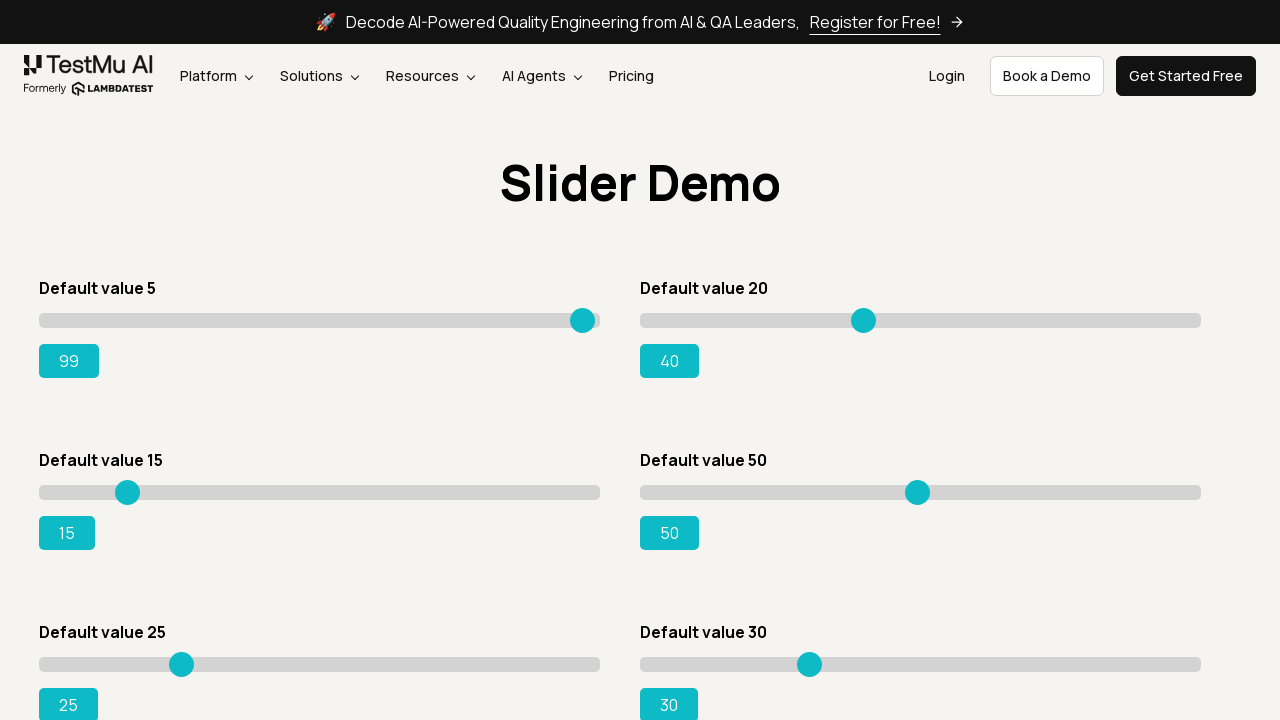

Pressed ArrowRight on slider 2, current value: 41 on input.sp__range >> nth=1
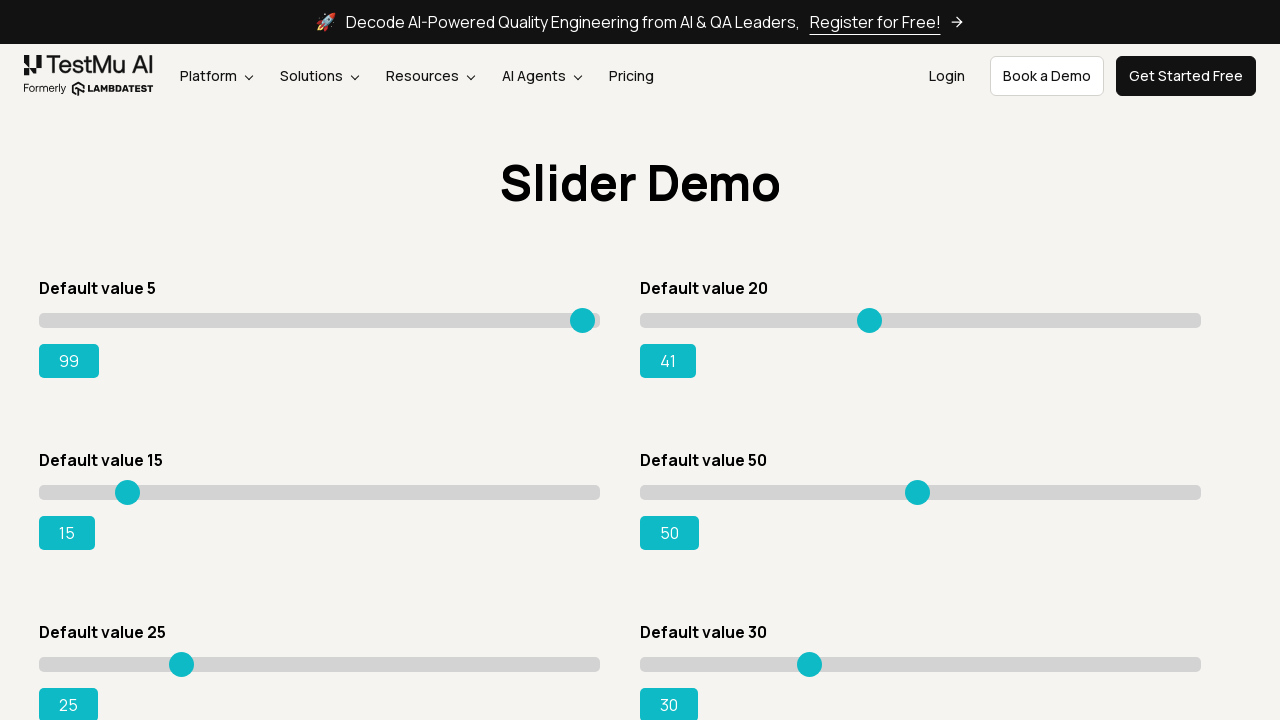

Pressed ArrowRight on slider 2, current value: 42 on input.sp__range >> nth=1
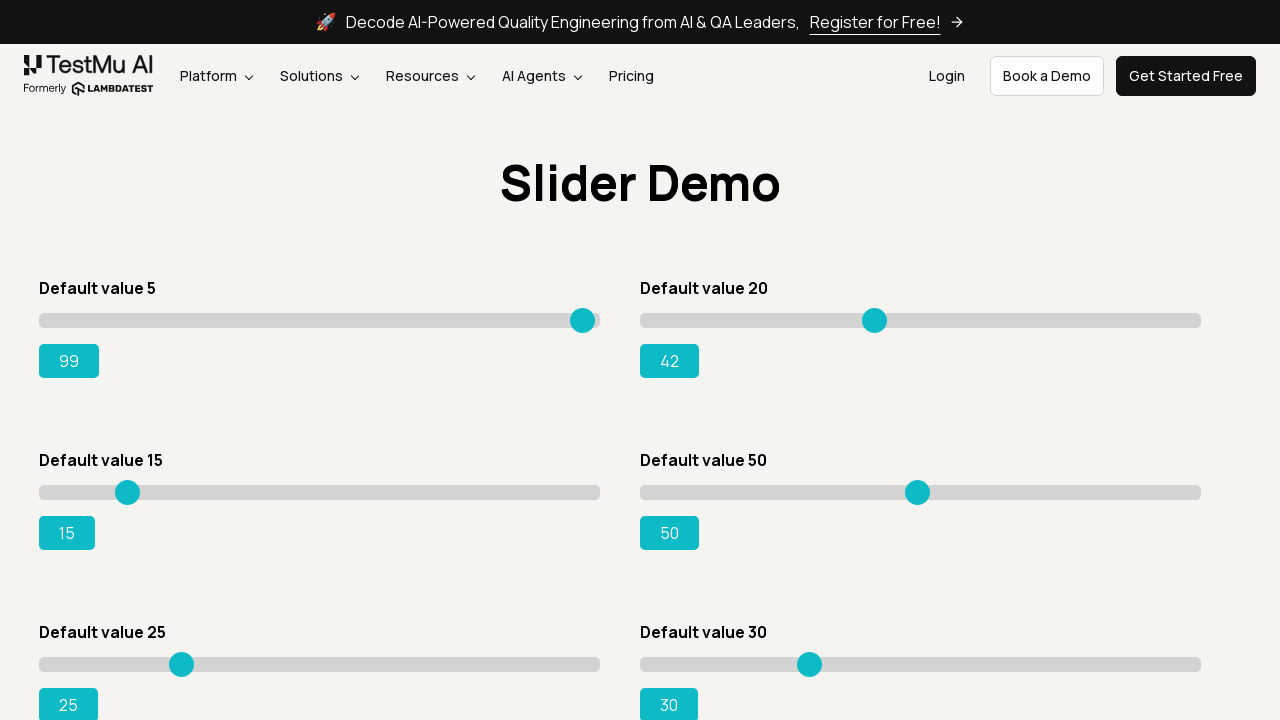

Pressed ArrowRight on slider 2, current value: 43 on input.sp__range >> nth=1
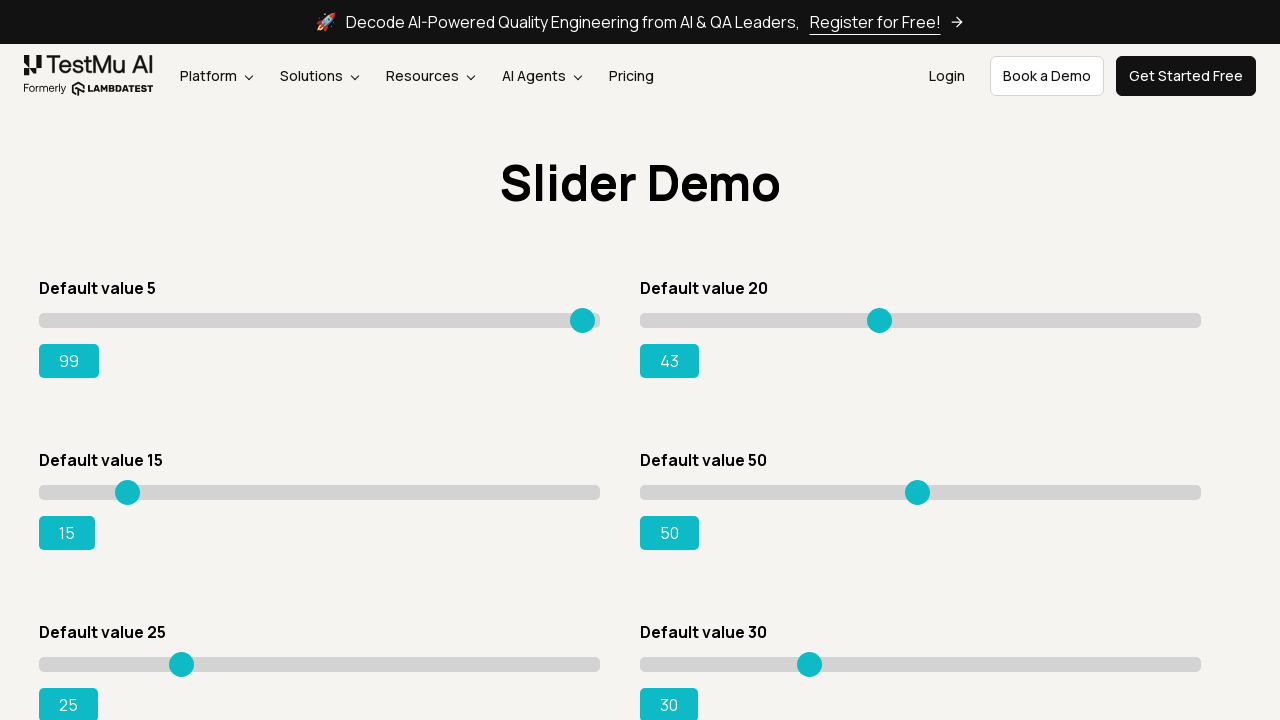

Pressed ArrowRight on slider 2, current value: 44 on input.sp__range >> nth=1
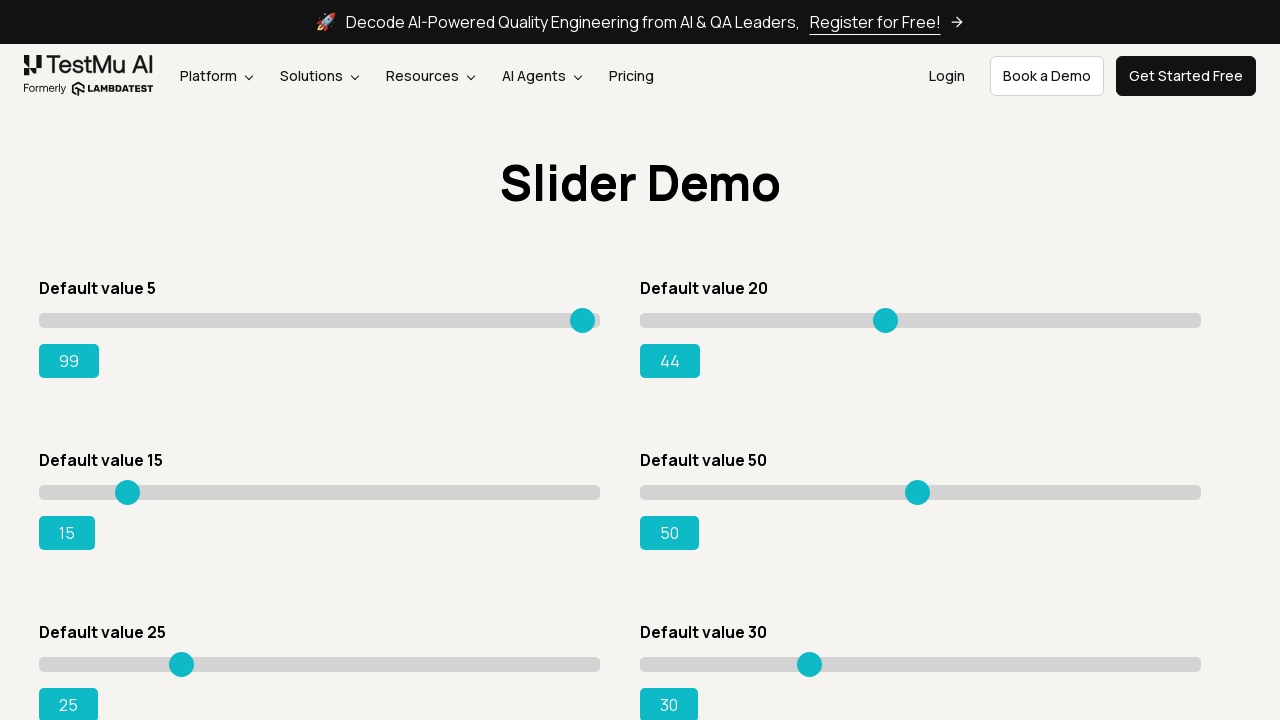

Pressed ArrowRight on slider 2, current value: 45 on input.sp__range >> nth=1
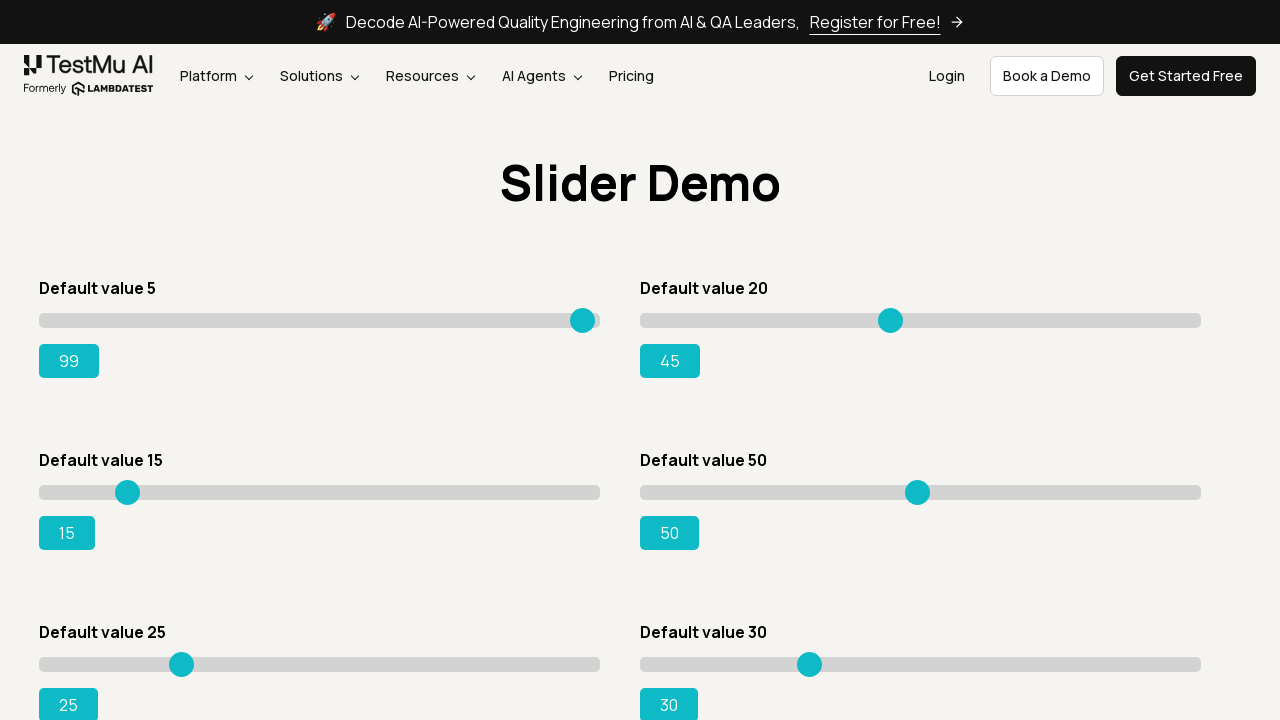

Pressed ArrowRight on slider 2, current value: 46 on input.sp__range >> nth=1
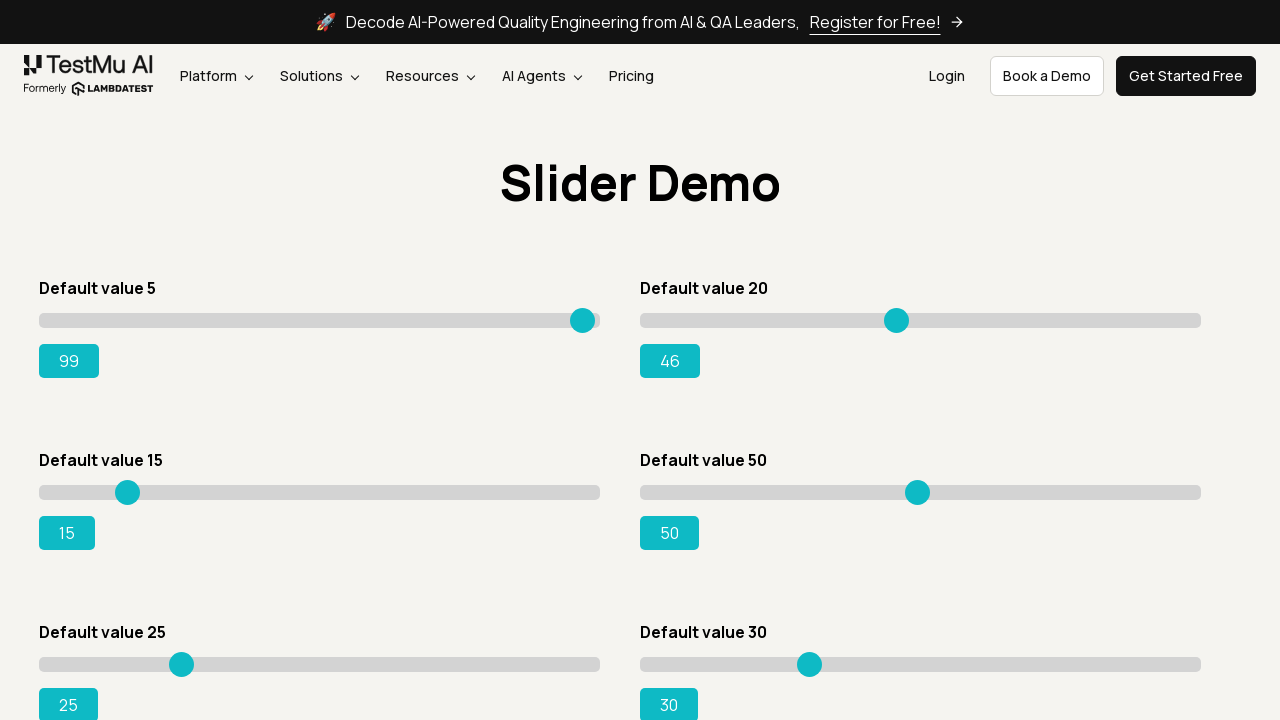

Pressed ArrowRight on slider 2, current value: 47 on input.sp__range >> nth=1
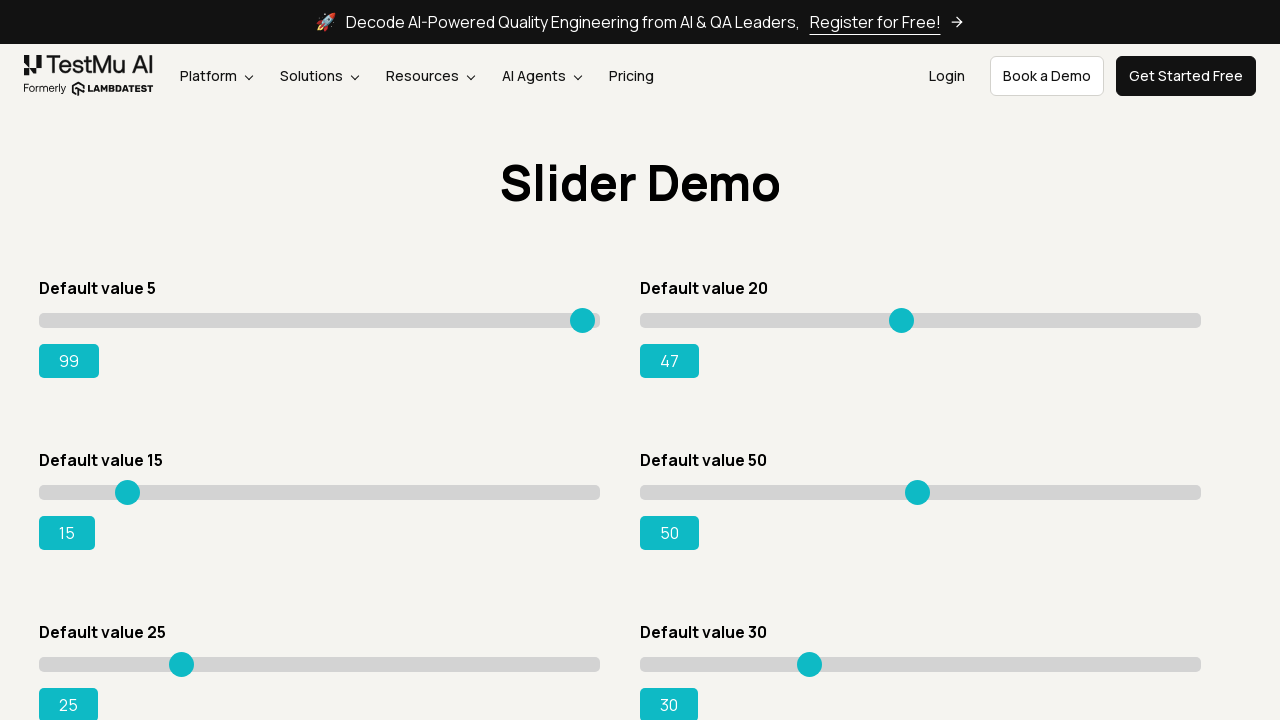

Pressed ArrowRight on slider 2, current value: 48 on input.sp__range >> nth=1
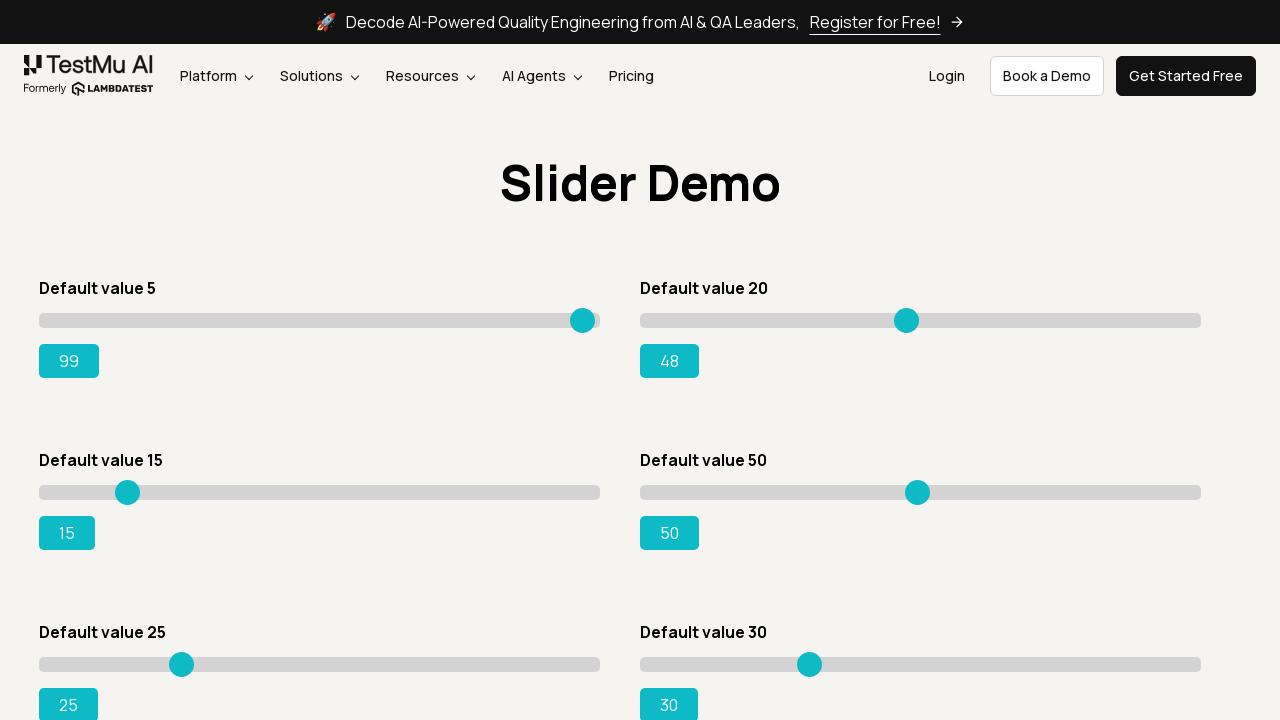

Pressed ArrowRight on slider 2, current value: 49 on input.sp__range >> nth=1
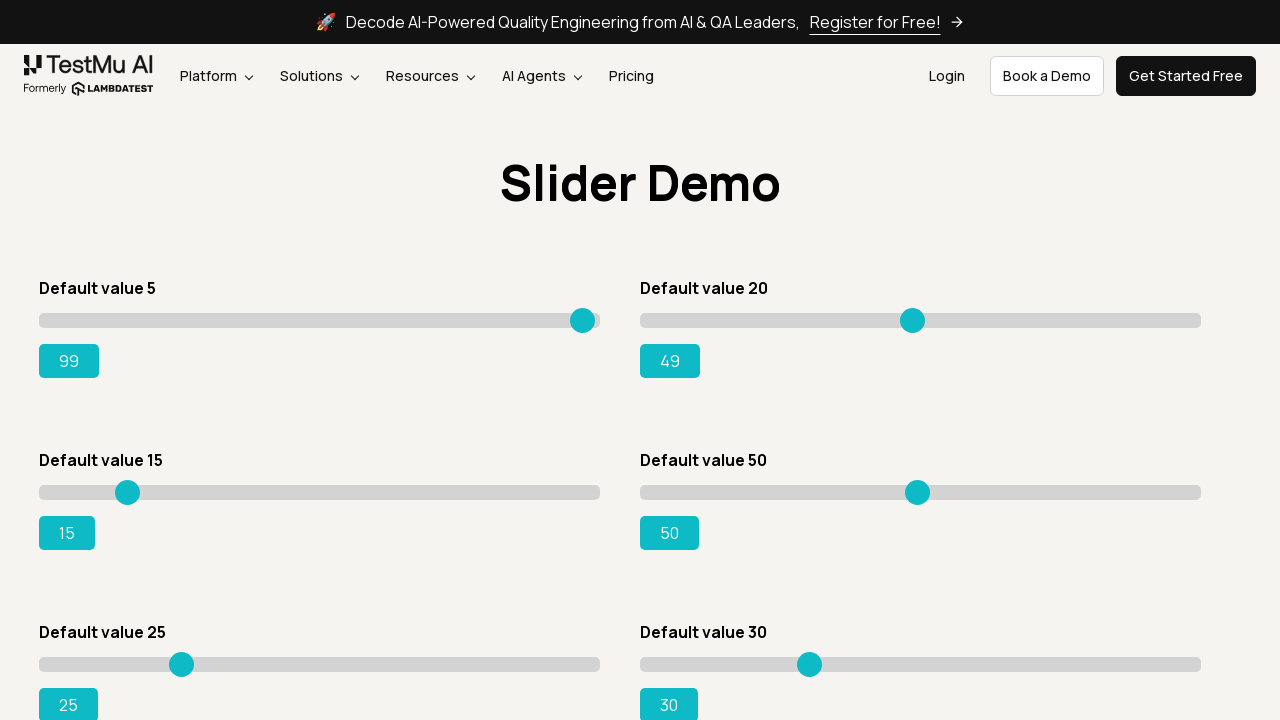

Pressed ArrowRight on slider 2, current value: 50 on input.sp__range >> nth=1
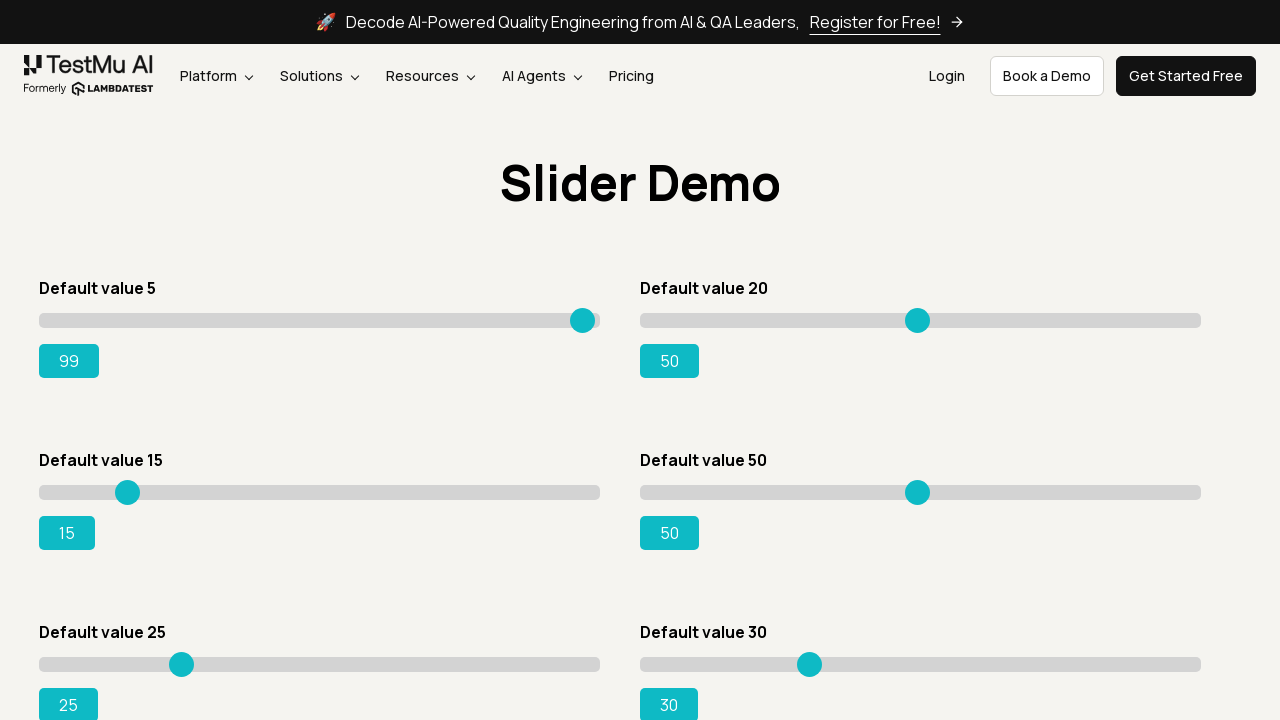

Pressed ArrowRight on slider 2, current value: 51 on input.sp__range >> nth=1
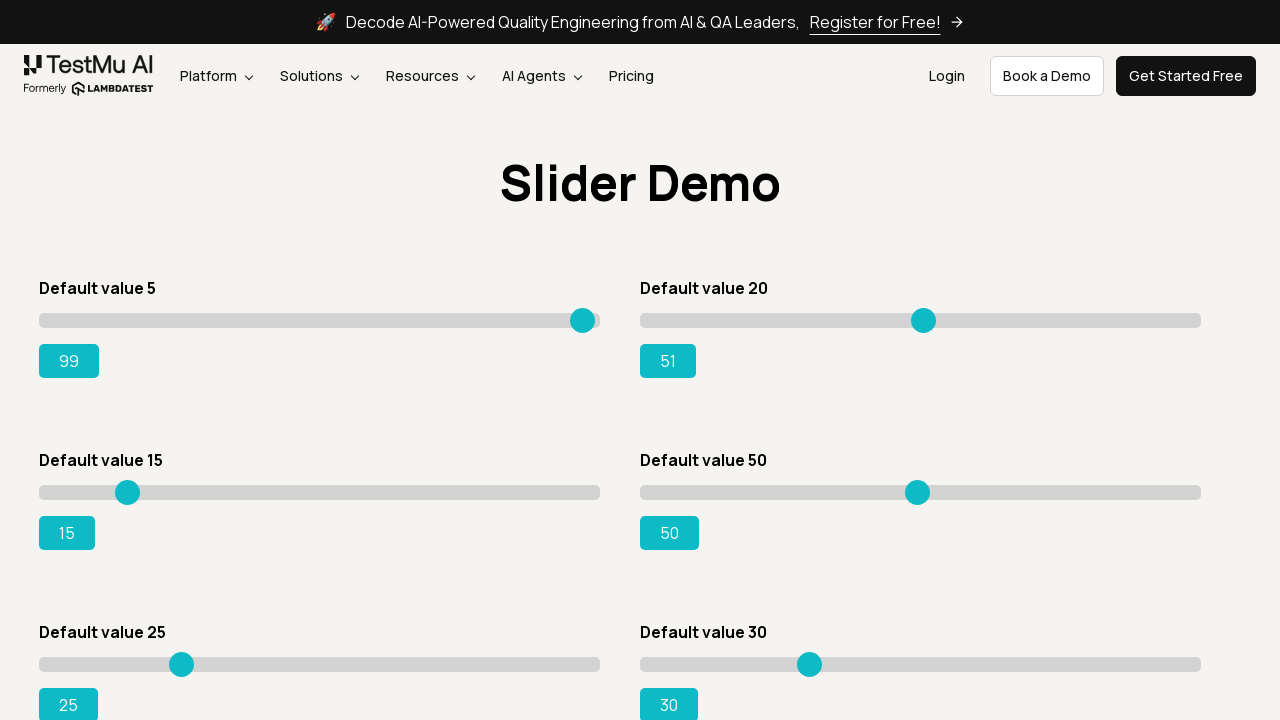

Pressed ArrowRight on slider 2, current value: 52 on input.sp__range >> nth=1
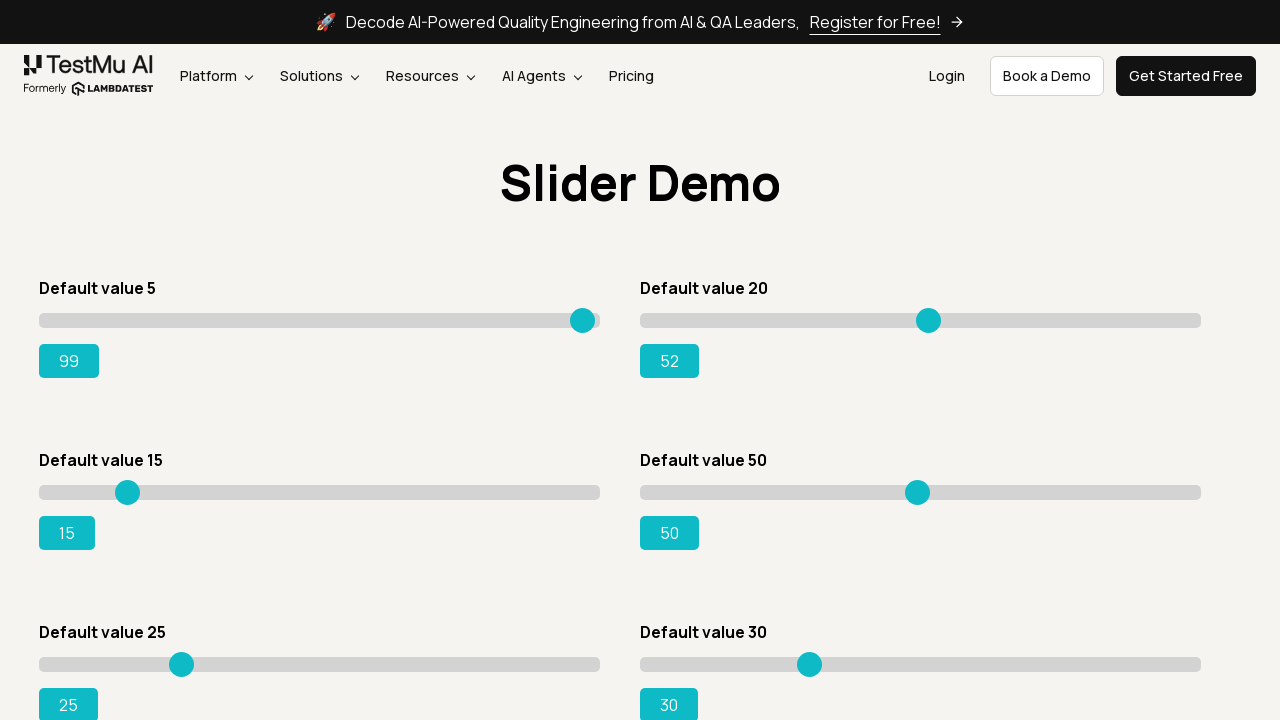

Pressed ArrowRight on slider 2, current value: 53 on input.sp__range >> nth=1
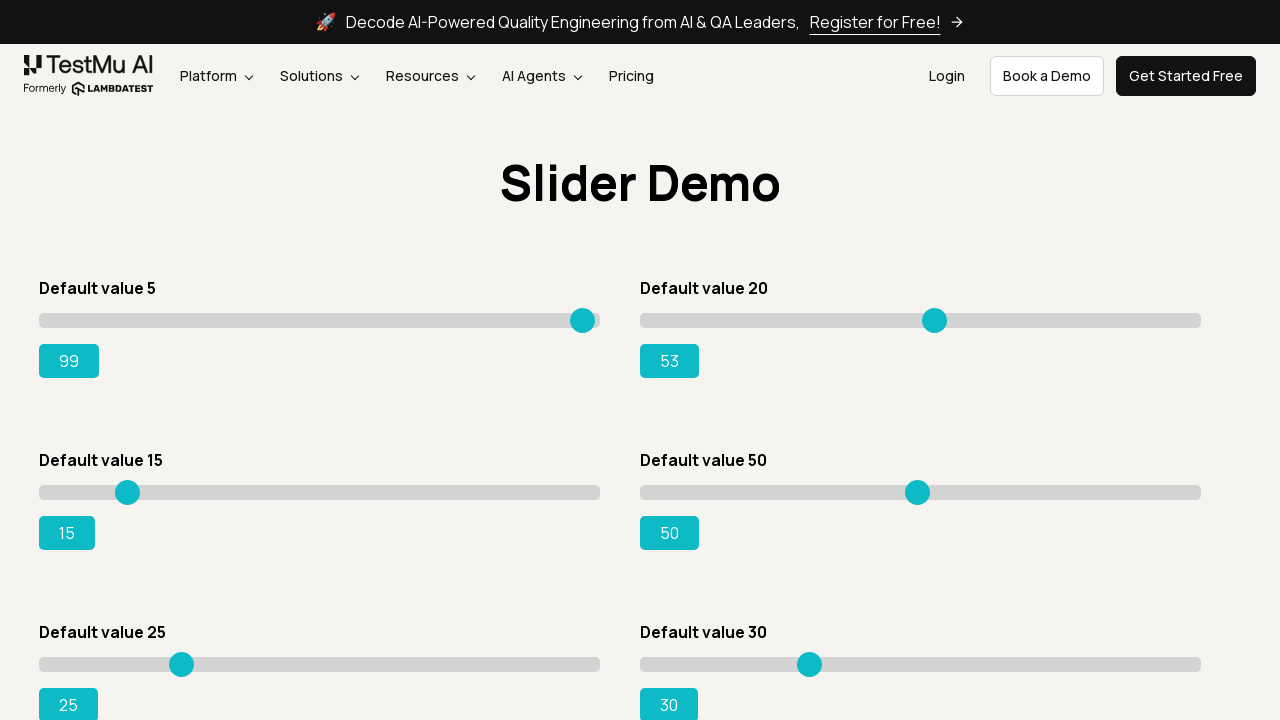

Pressed ArrowRight on slider 2, current value: 54 on input.sp__range >> nth=1
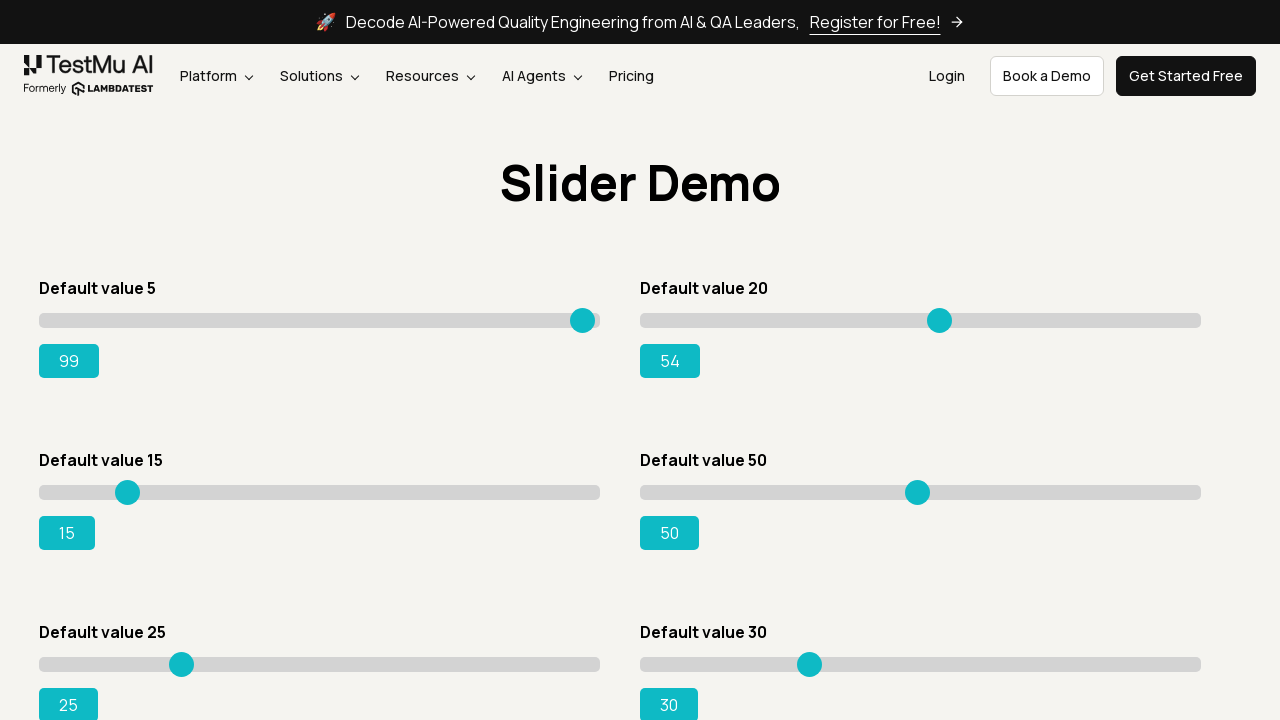

Pressed ArrowRight on slider 2, current value: 55 on input.sp__range >> nth=1
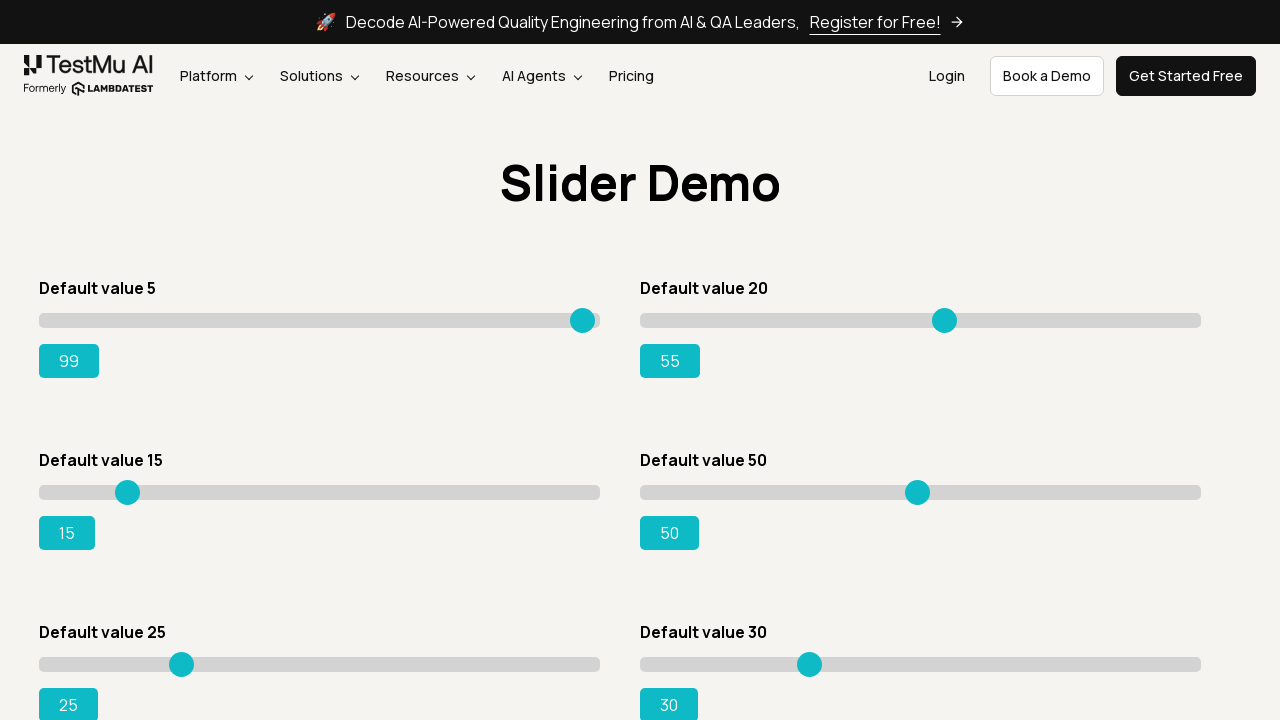

Pressed ArrowRight on slider 2, current value: 56 on input.sp__range >> nth=1
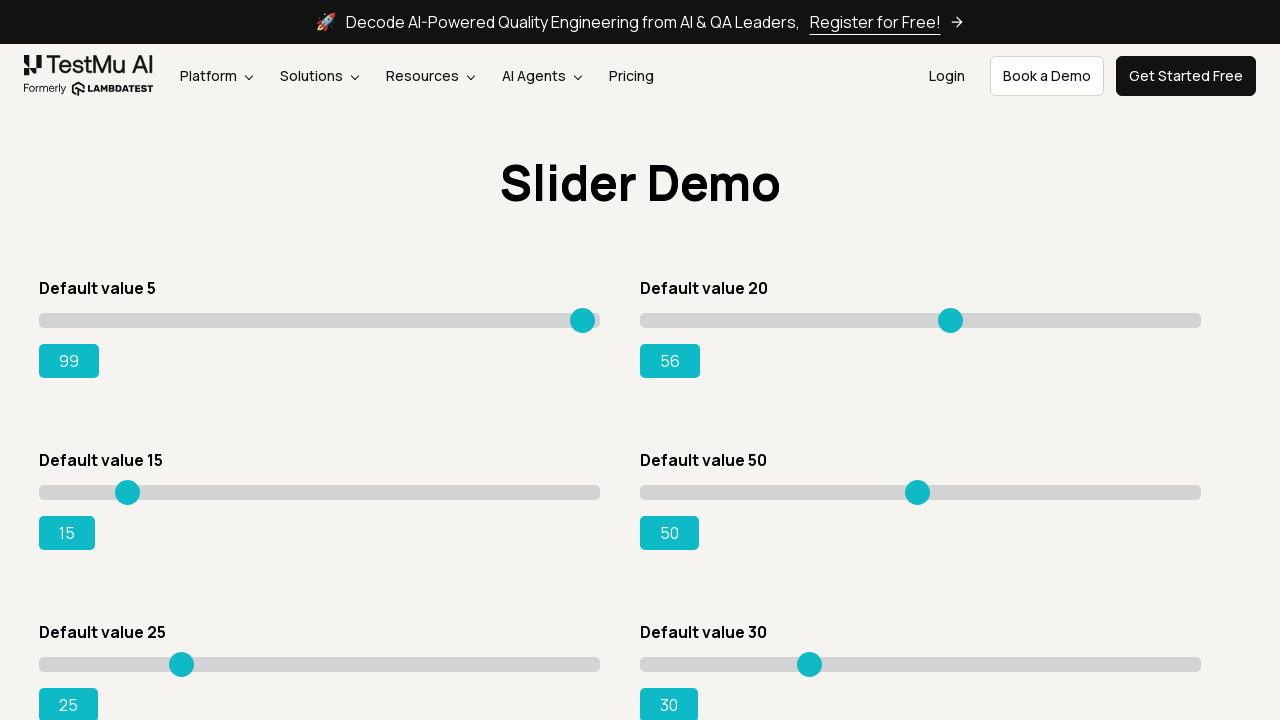

Pressed ArrowRight on slider 2, current value: 57 on input.sp__range >> nth=1
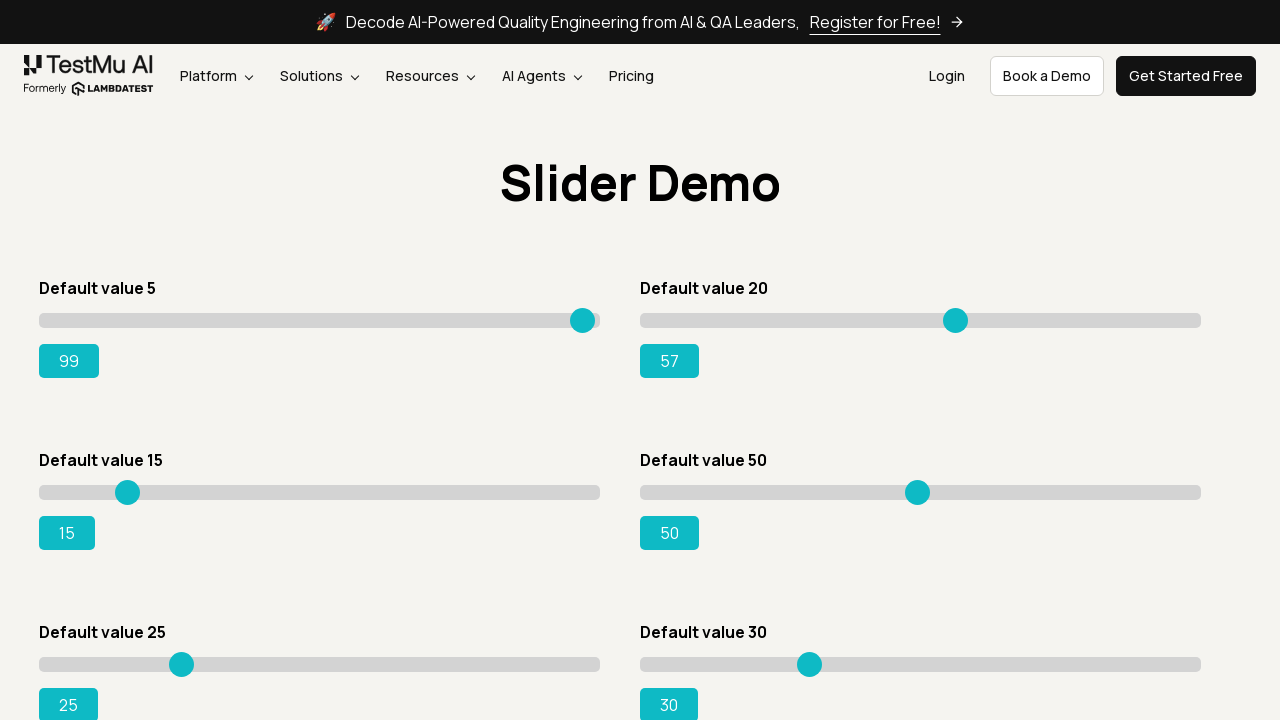

Pressed ArrowRight on slider 2, current value: 58 on input.sp__range >> nth=1
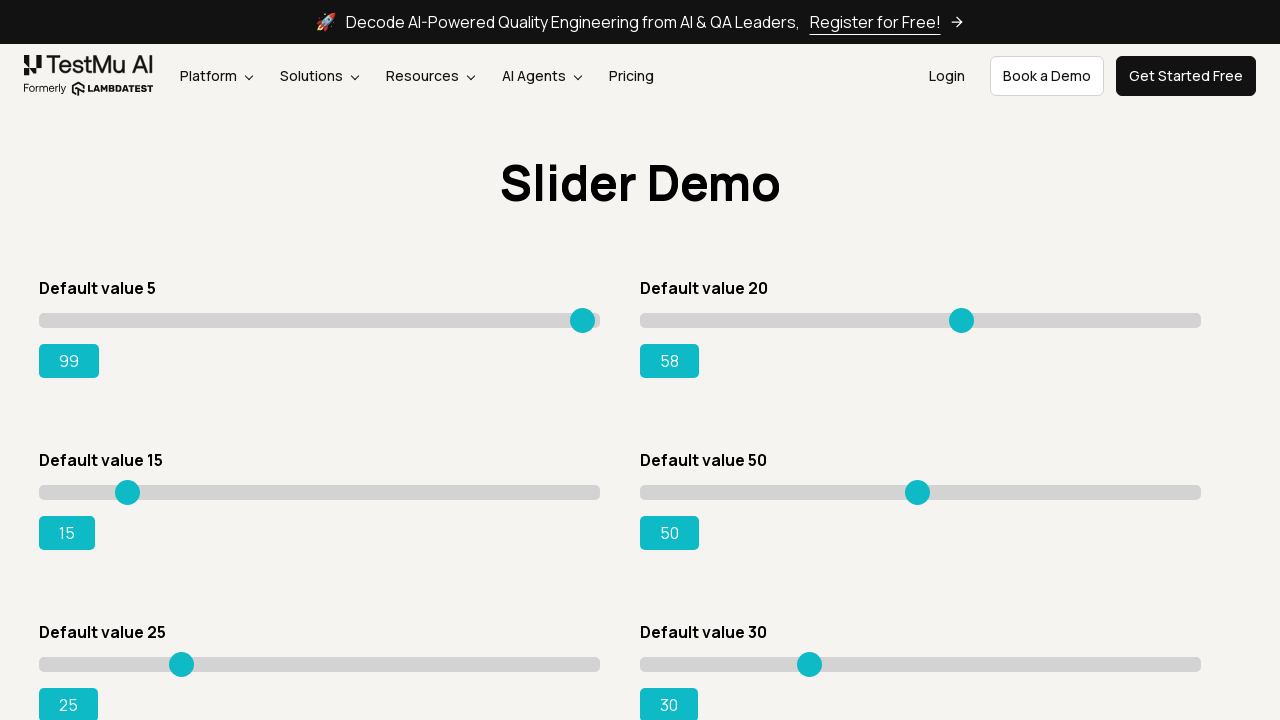

Pressed ArrowRight on slider 2, current value: 59 on input.sp__range >> nth=1
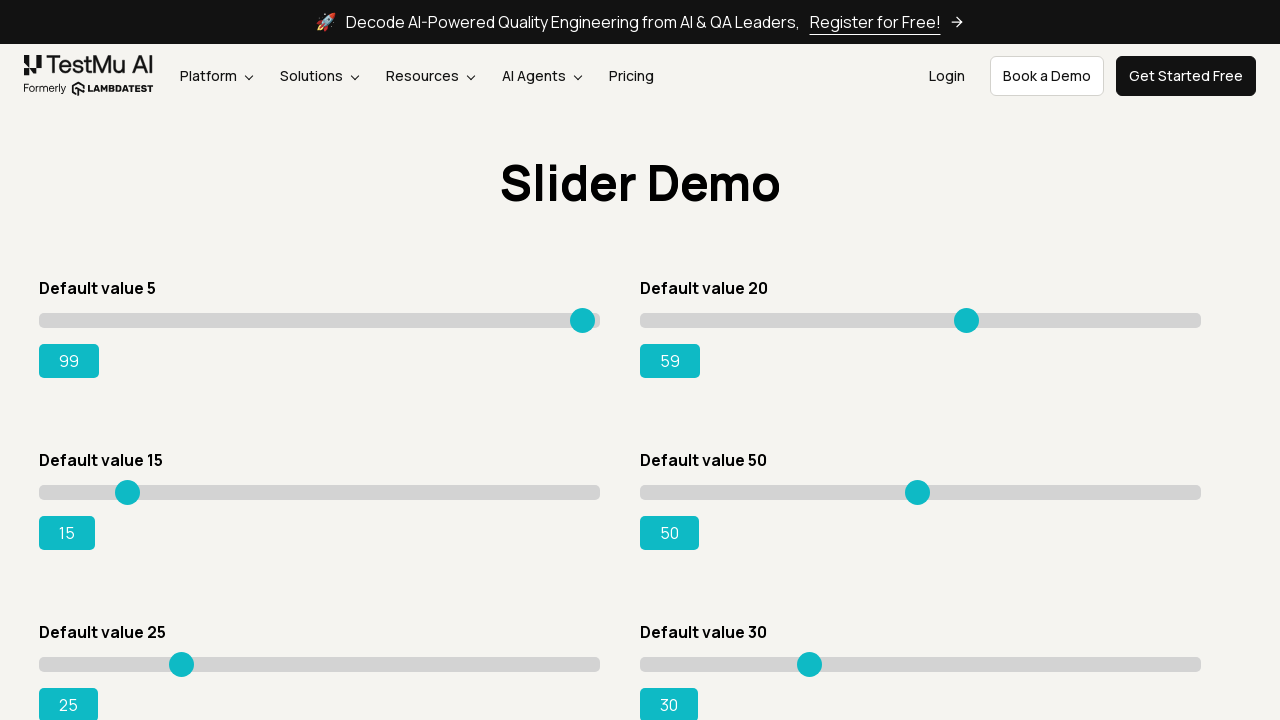

Pressed ArrowRight on slider 2, current value: 60 on input.sp__range >> nth=1
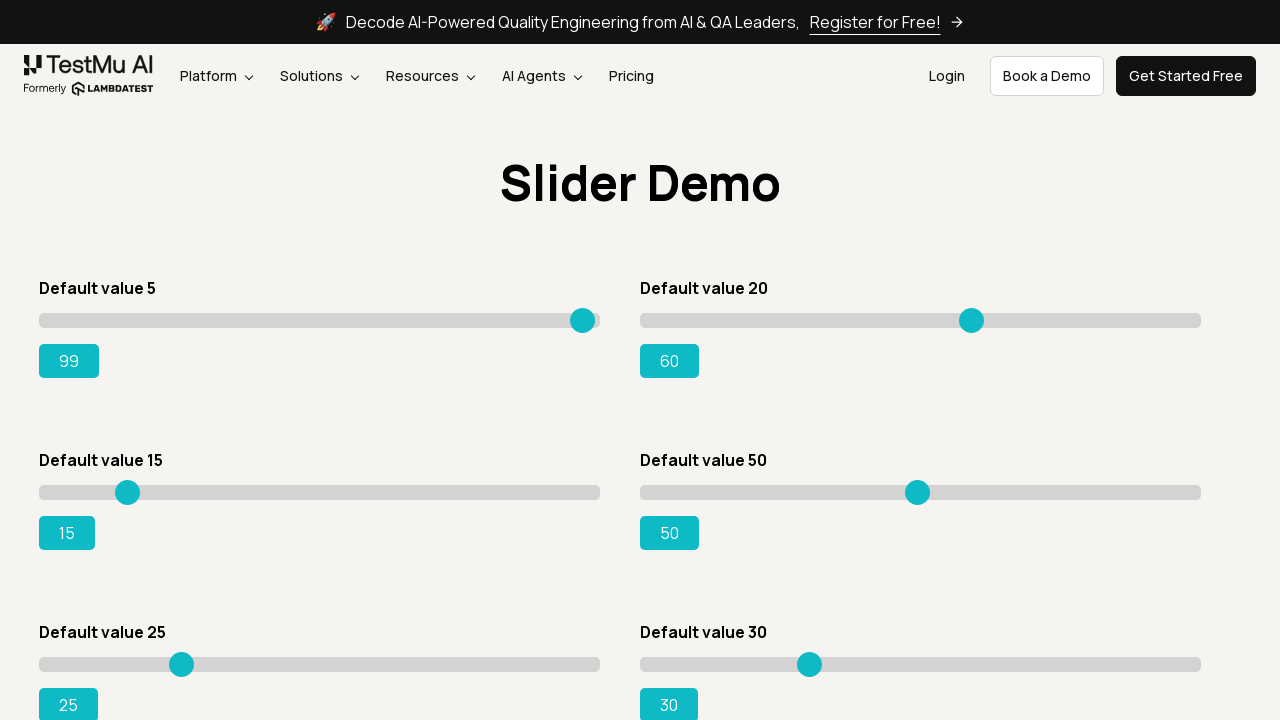

Pressed ArrowRight on slider 2, current value: 61 on input.sp__range >> nth=1
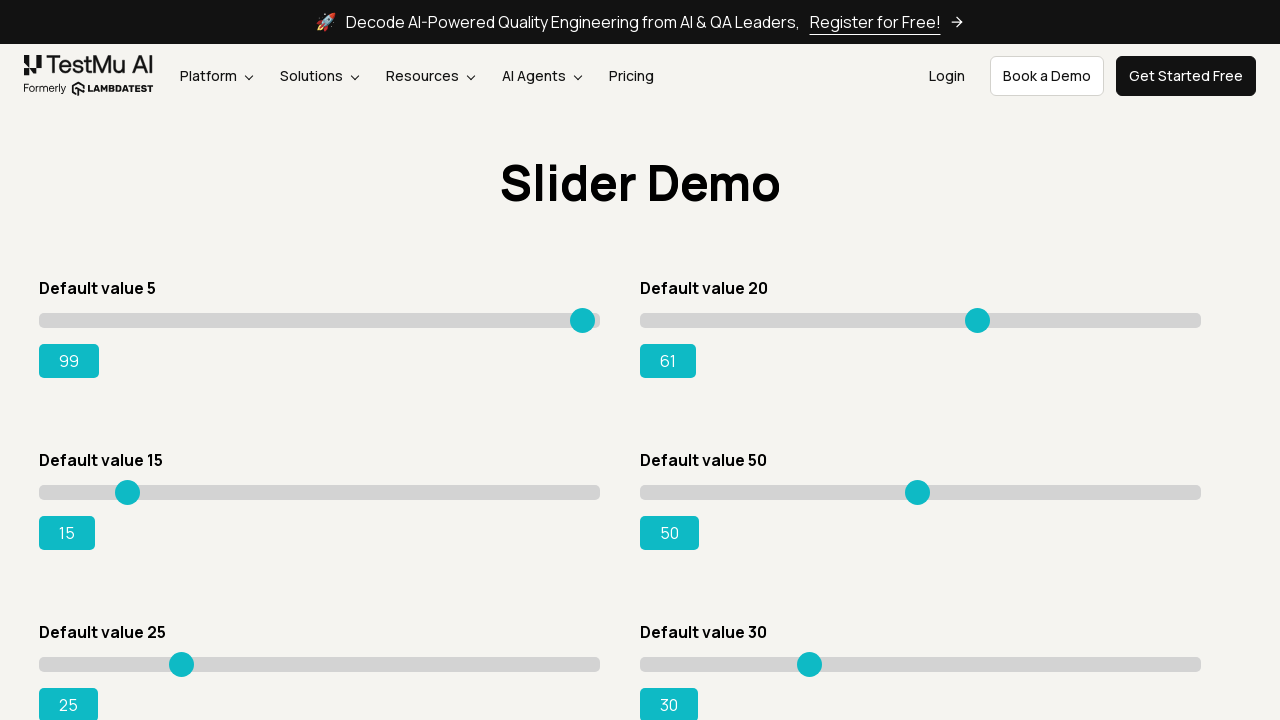

Pressed ArrowRight on slider 2, current value: 62 on input.sp__range >> nth=1
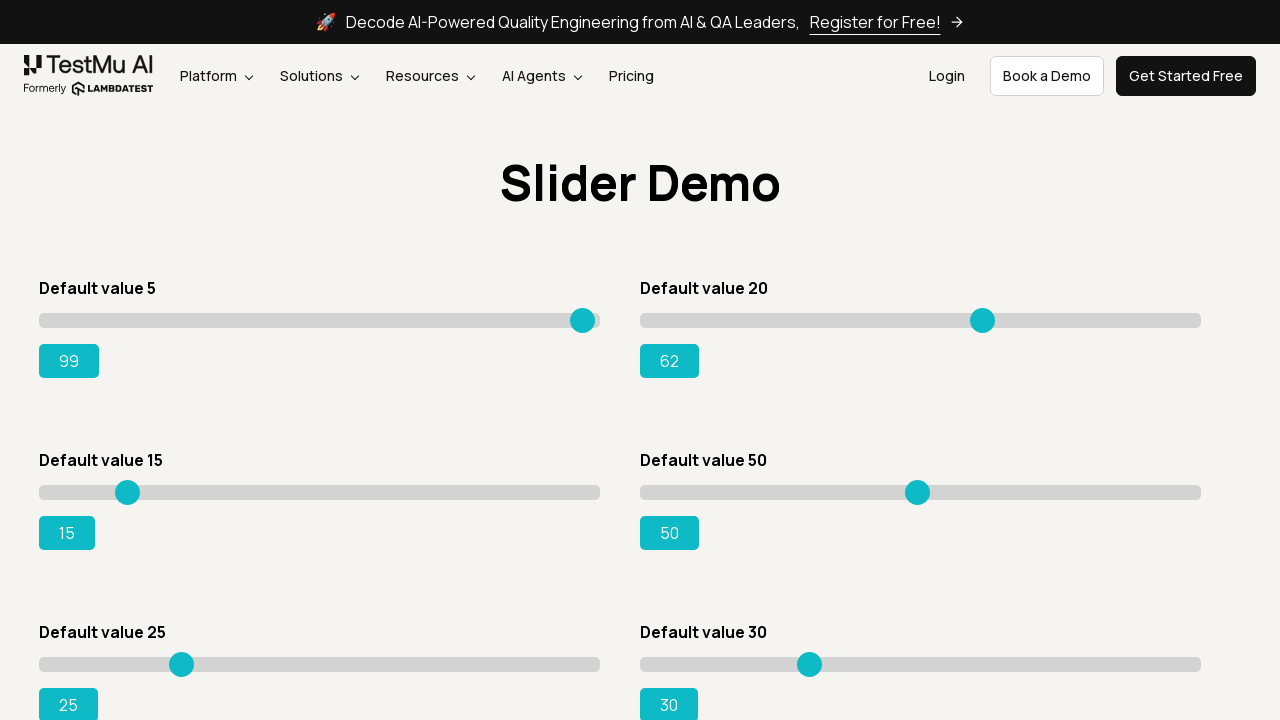

Pressed ArrowRight on slider 2, current value: 63 on input.sp__range >> nth=1
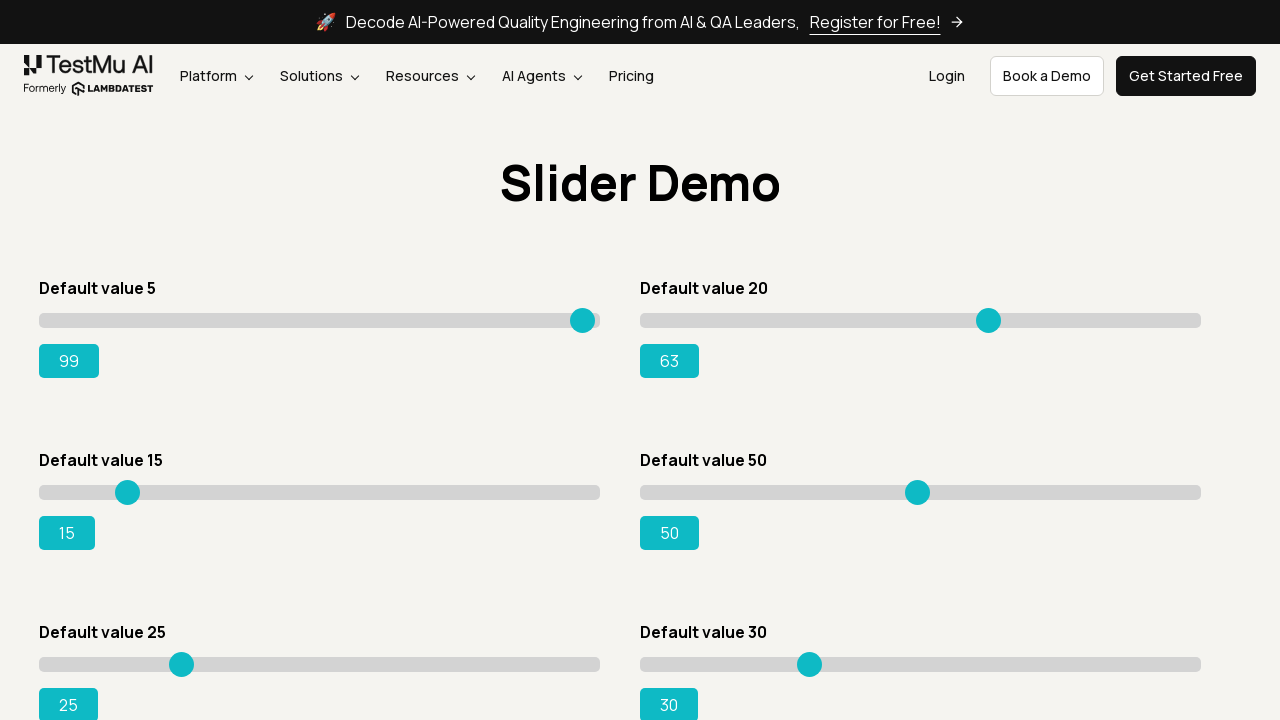

Pressed ArrowRight on slider 2, current value: 64 on input.sp__range >> nth=1
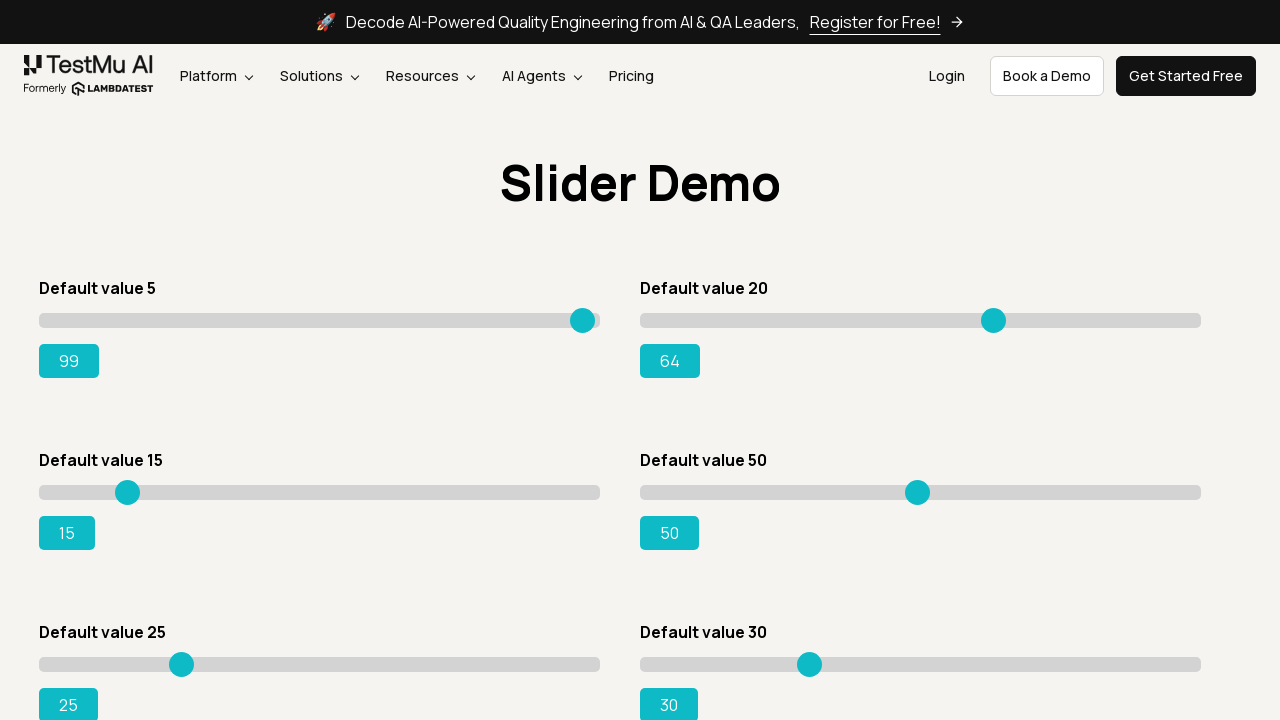

Pressed ArrowRight on slider 2, current value: 65 on input.sp__range >> nth=1
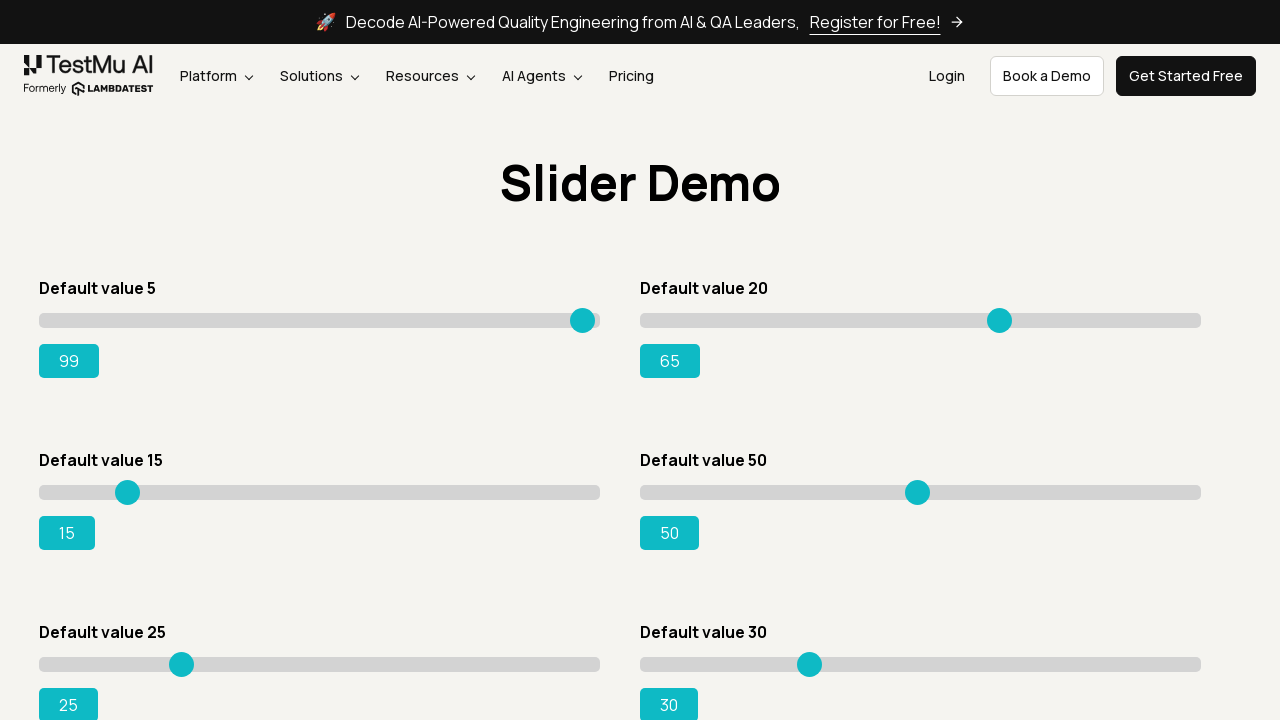

Pressed ArrowRight on slider 2, current value: 66 on input.sp__range >> nth=1
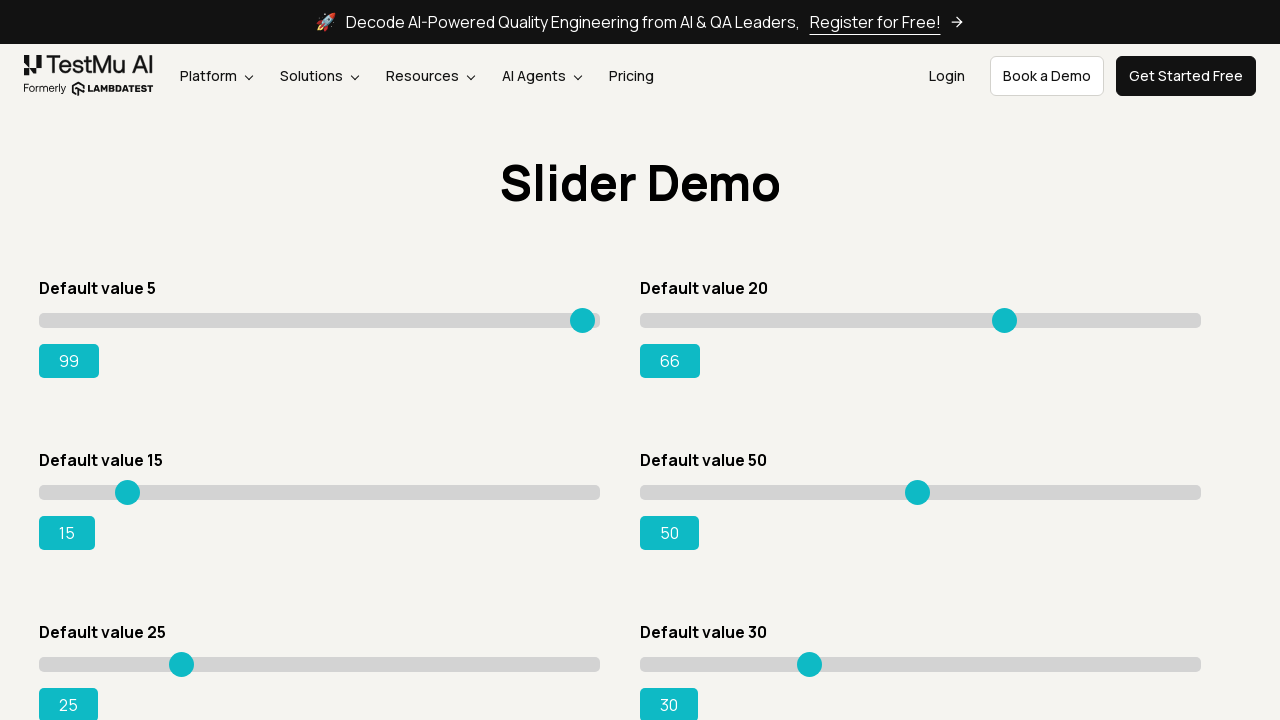

Pressed ArrowRight on slider 2, current value: 67 on input.sp__range >> nth=1
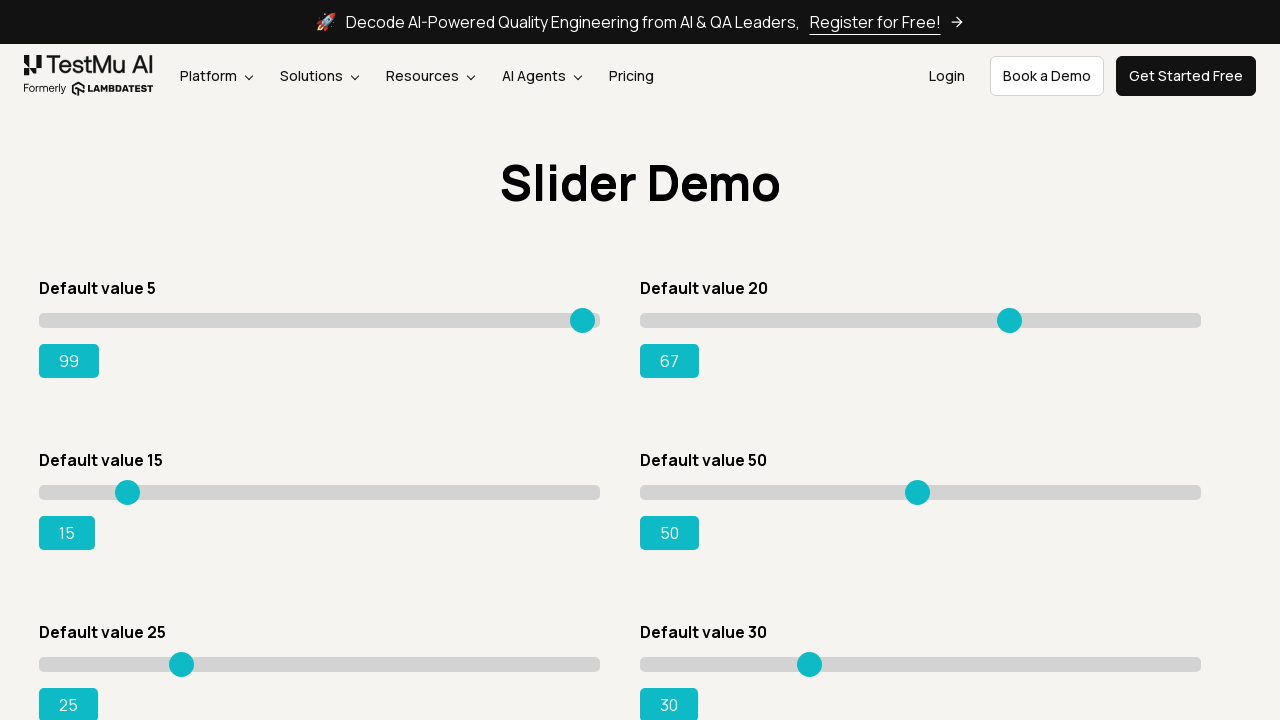

Pressed ArrowRight on slider 2, current value: 68 on input.sp__range >> nth=1
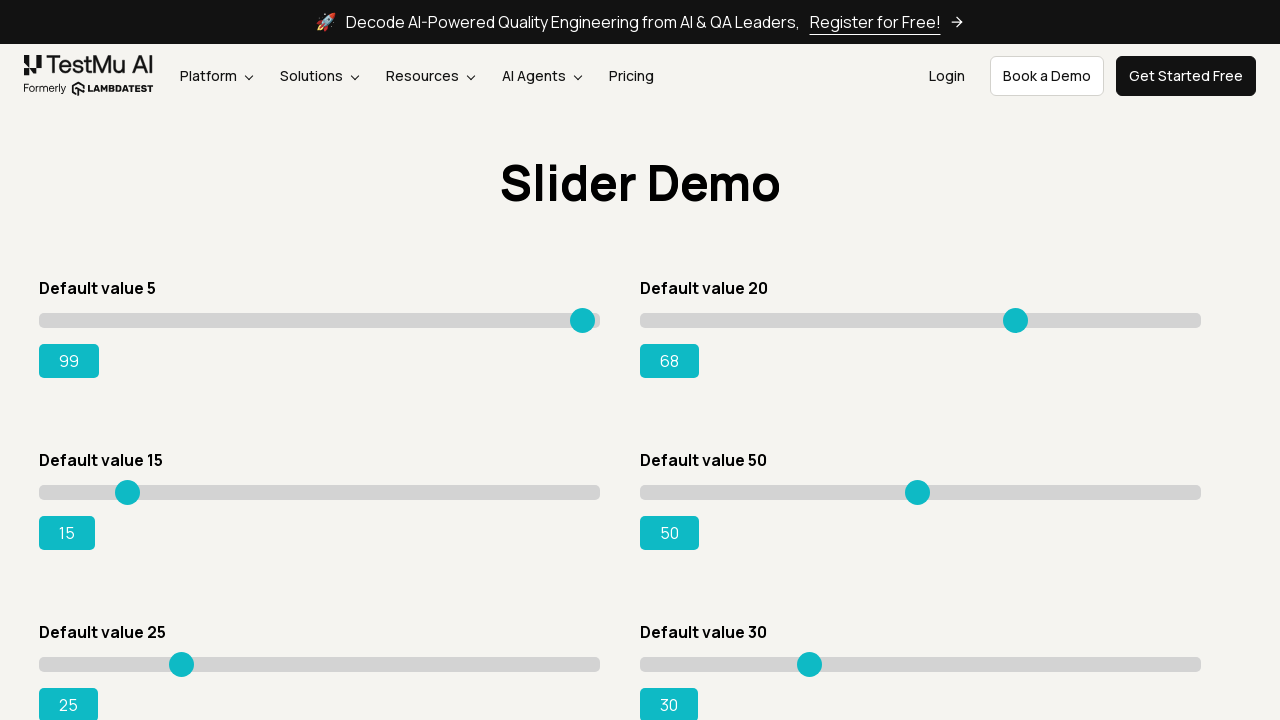

Pressed ArrowRight on slider 2, current value: 69 on input.sp__range >> nth=1
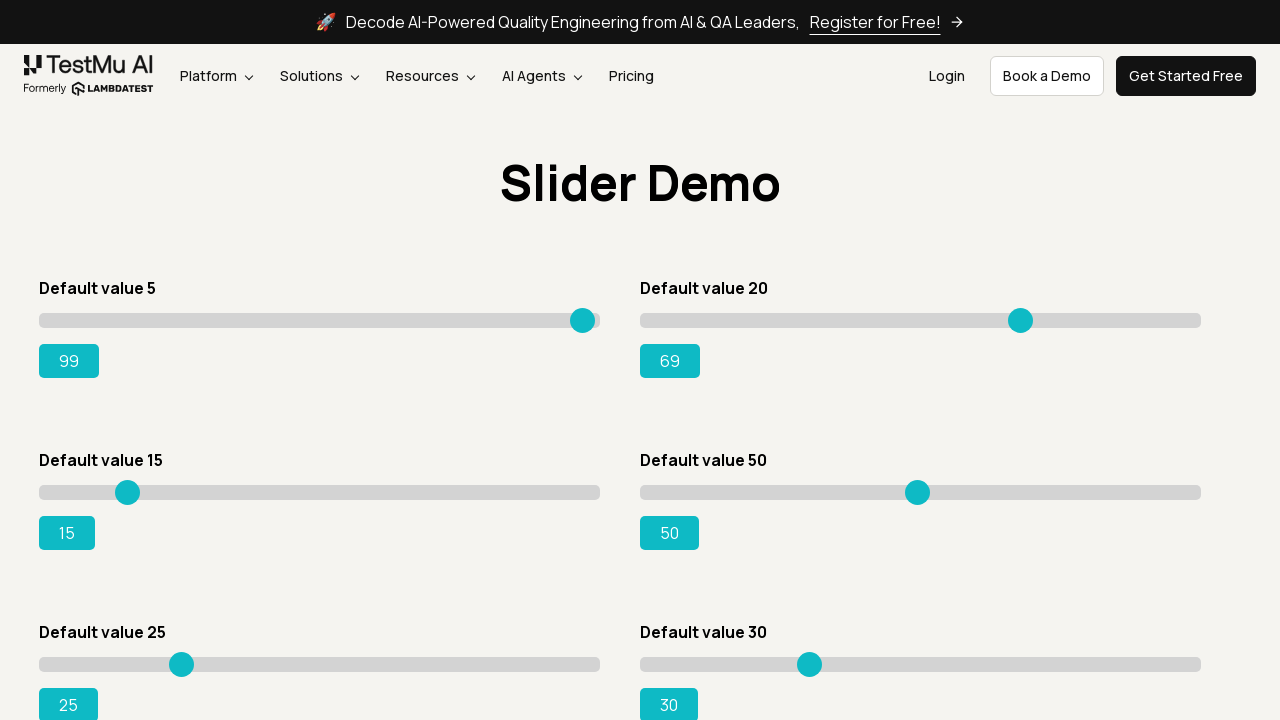

Pressed ArrowRight on slider 2, current value: 70 on input.sp__range >> nth=1
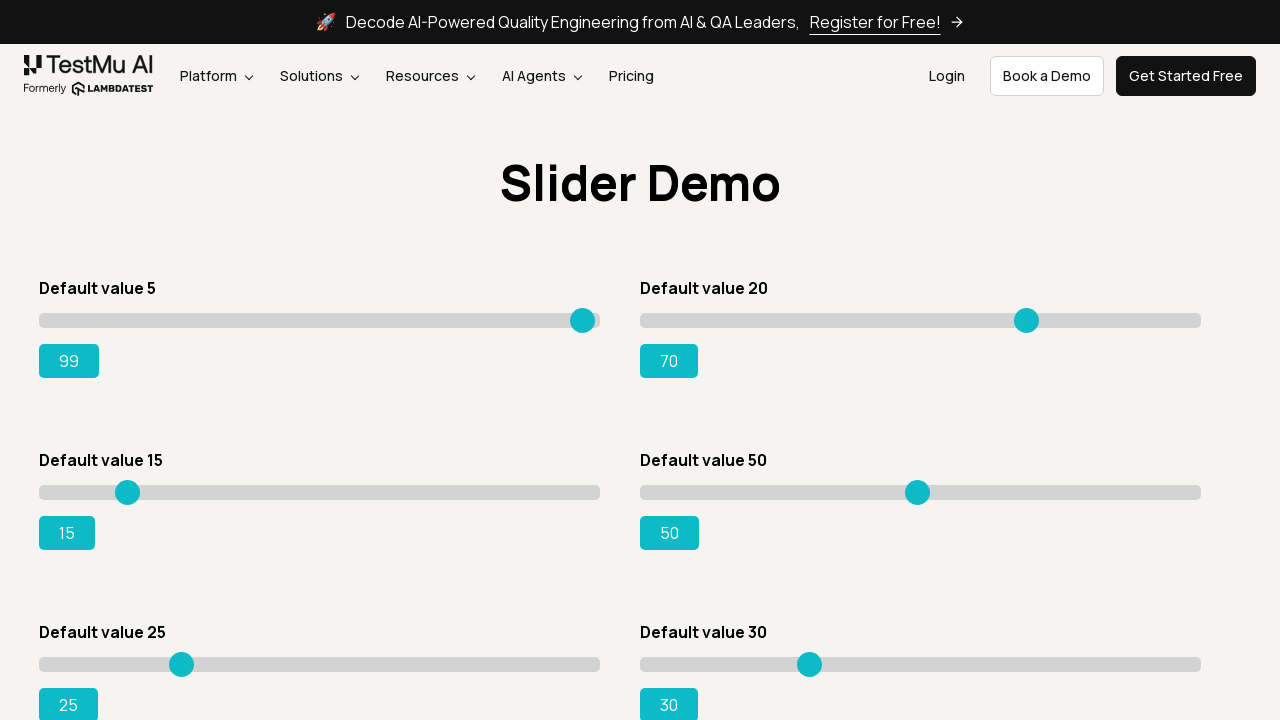

Pressed ArrowRight on slider 2, current value: 71 on input.sp__range >> nth=1
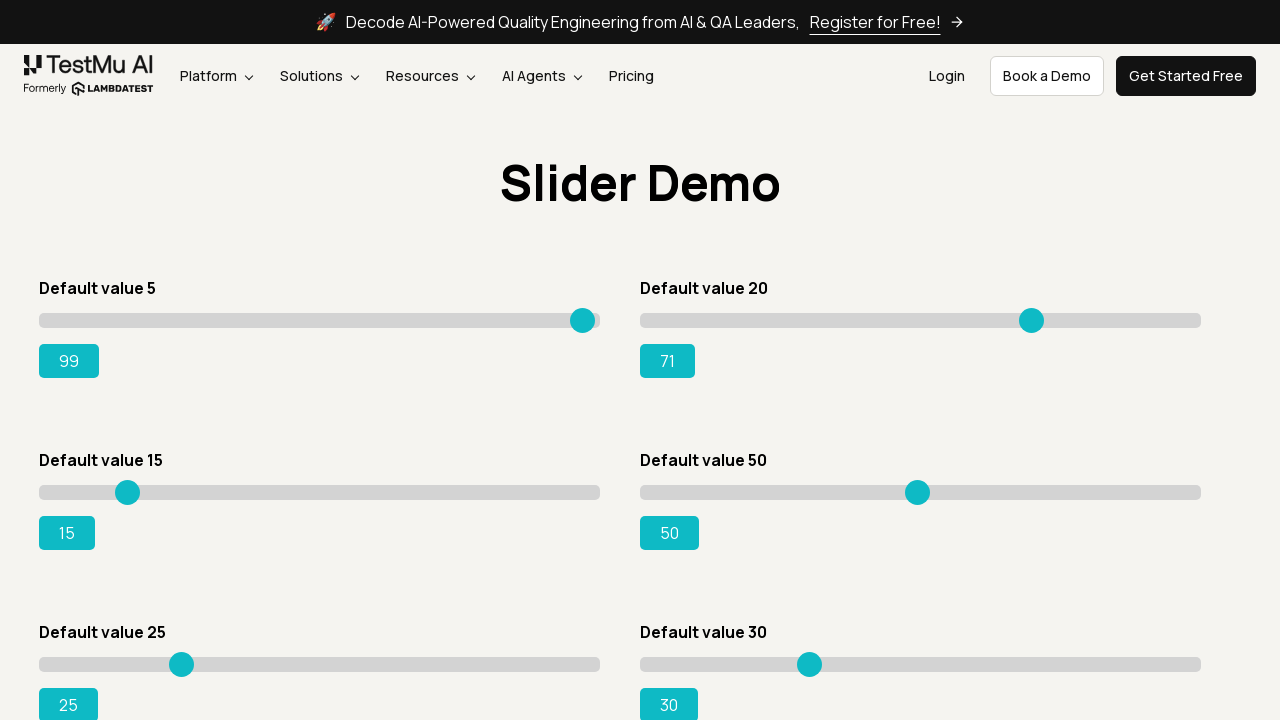

Pressed ArrowRight on slider 2, current value: 72 on input.sp__range >> nth=1
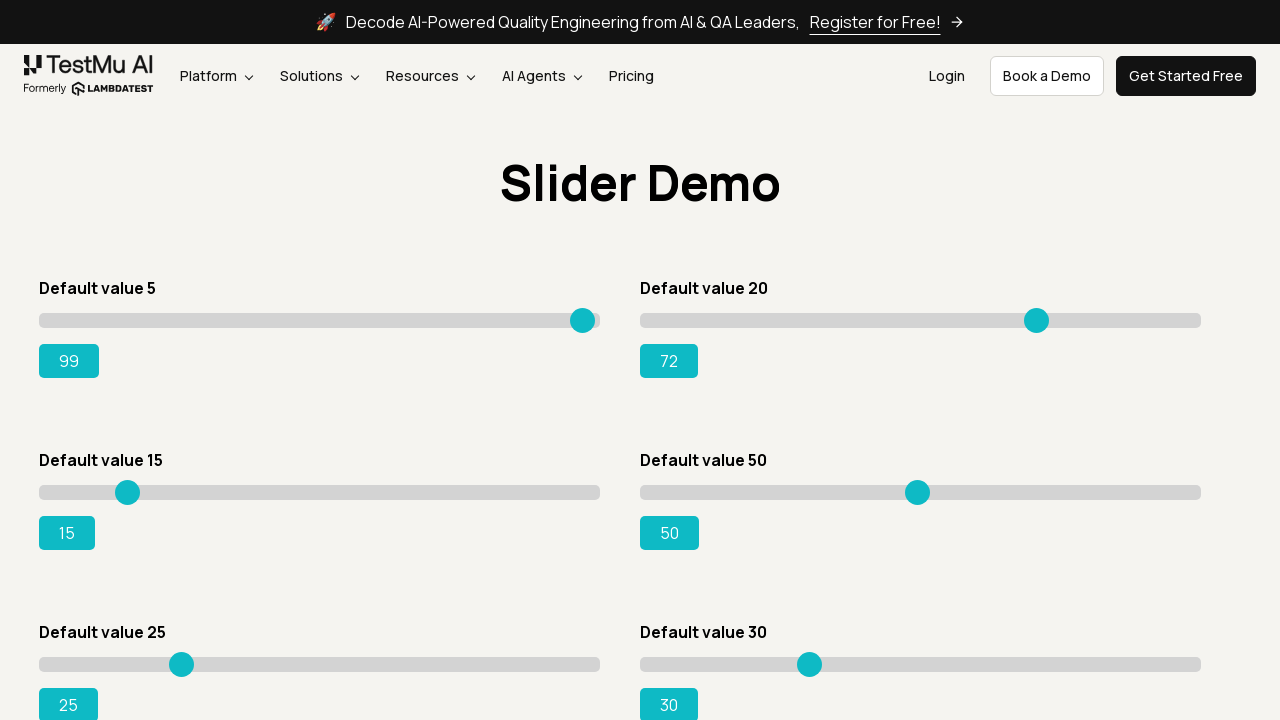

Pressed ArrowRight on slider 2, current value: 73 on input.sp__range >> nth=1
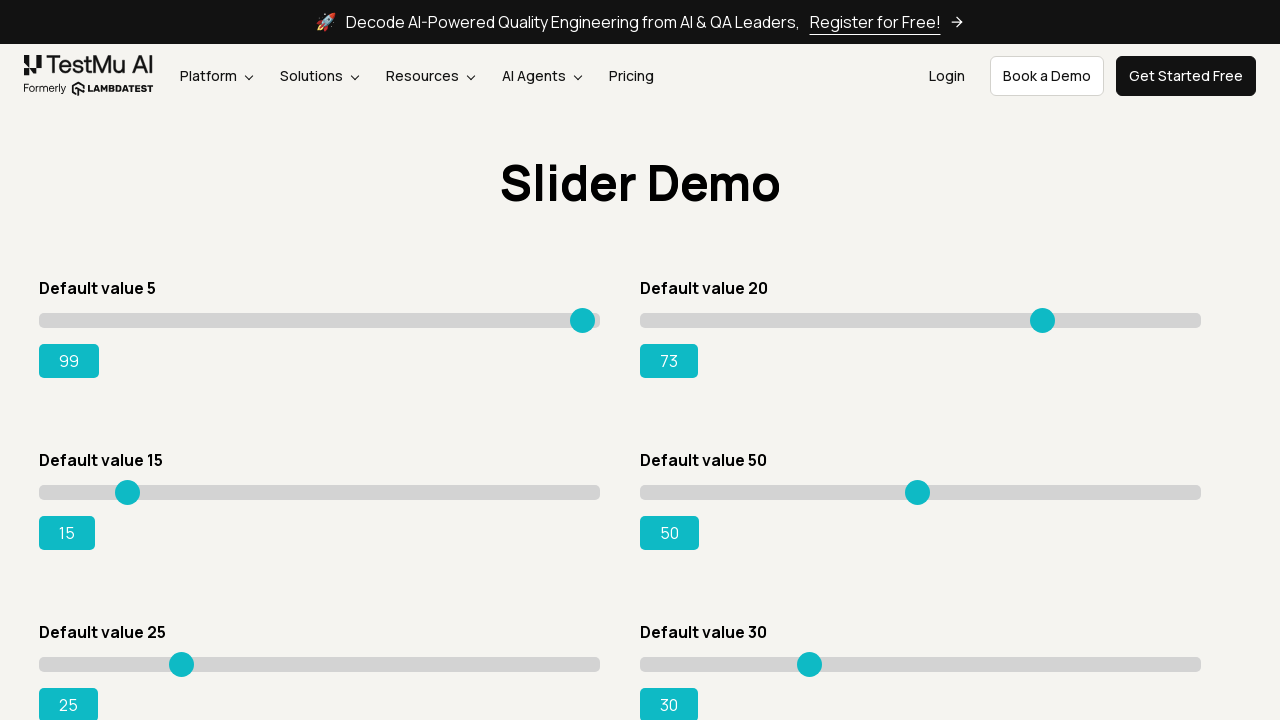

Pressed ArrowRight on slider 2, current value: 74 on input.sp__range >> nth=1
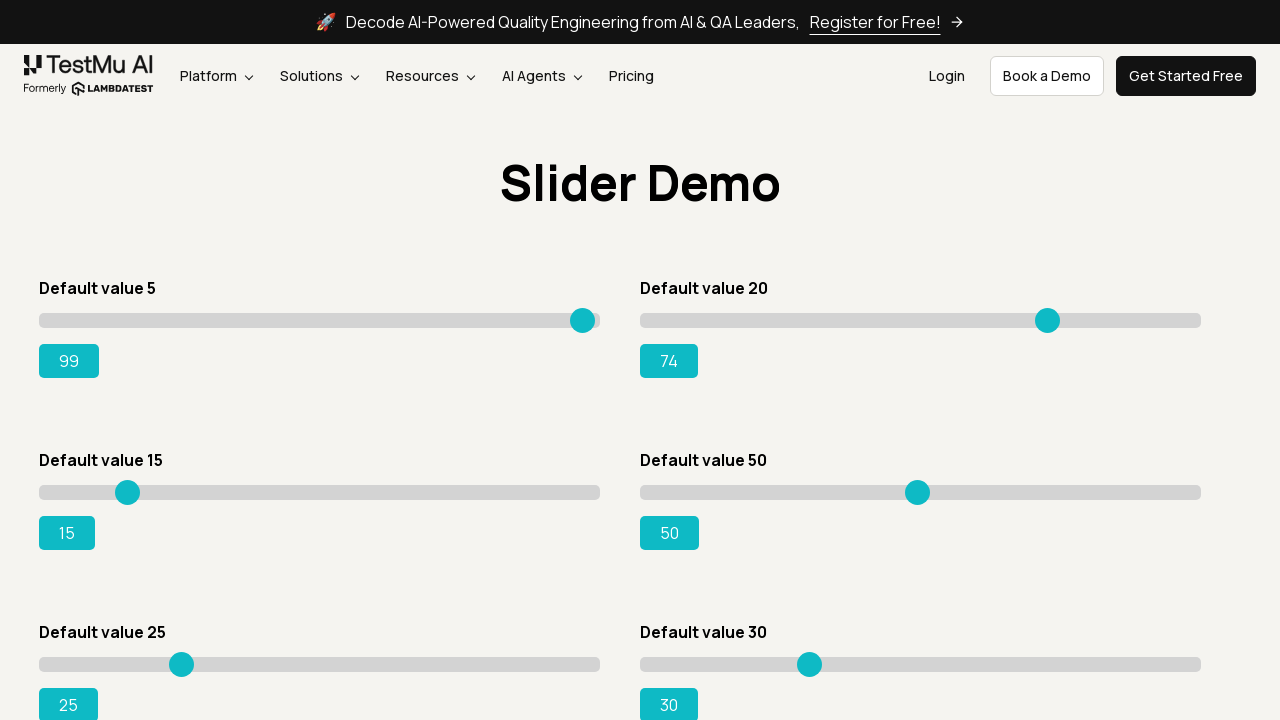

Pressed ArrowRight on slider 2, current value: 75 on input.sp__range >> nth=1
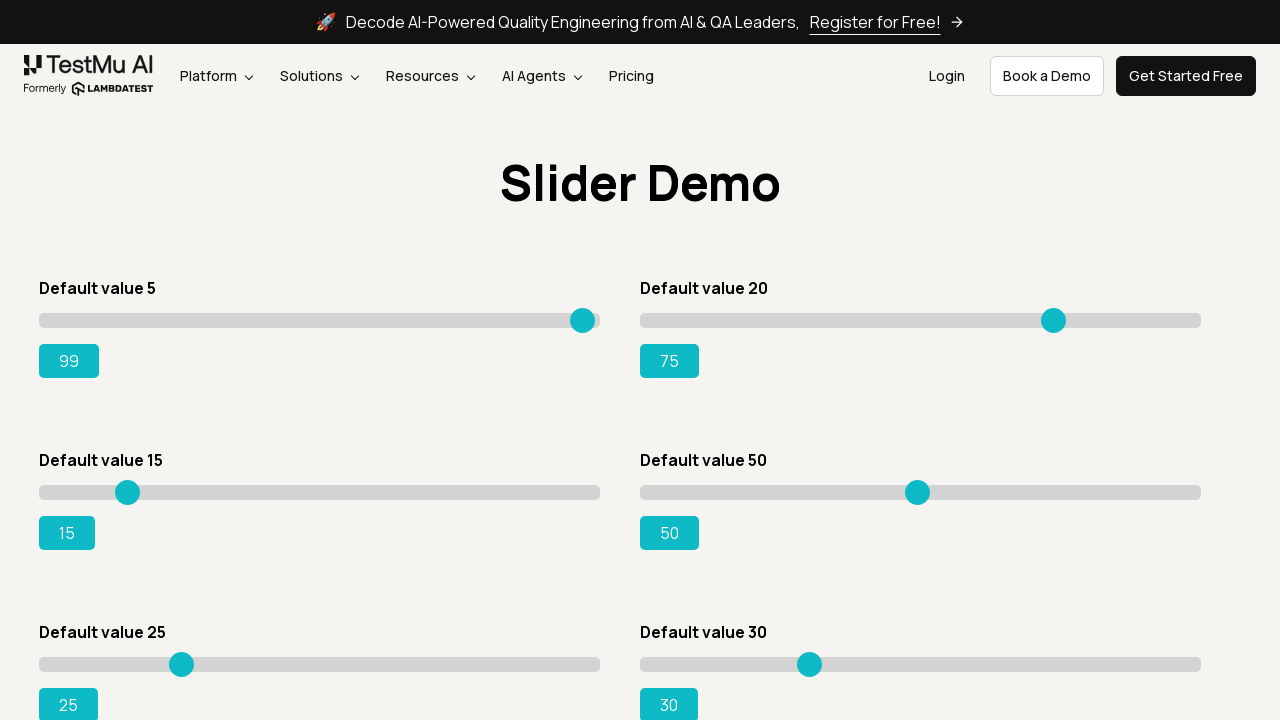

Pressed ArrowRight on slider 2, current value: 76 on input.sp__range >> nth=1
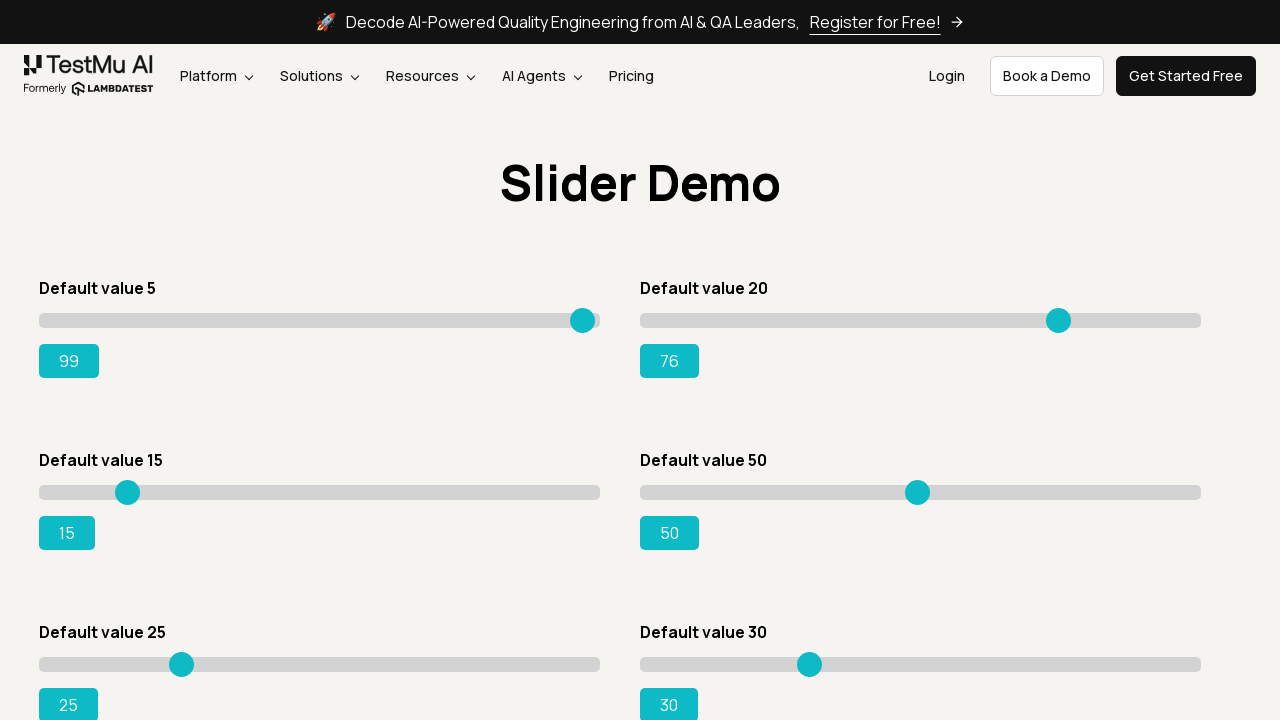

Pressed ArrowRight on slider 2, current value: 77 on input.sp__range >> nth=1
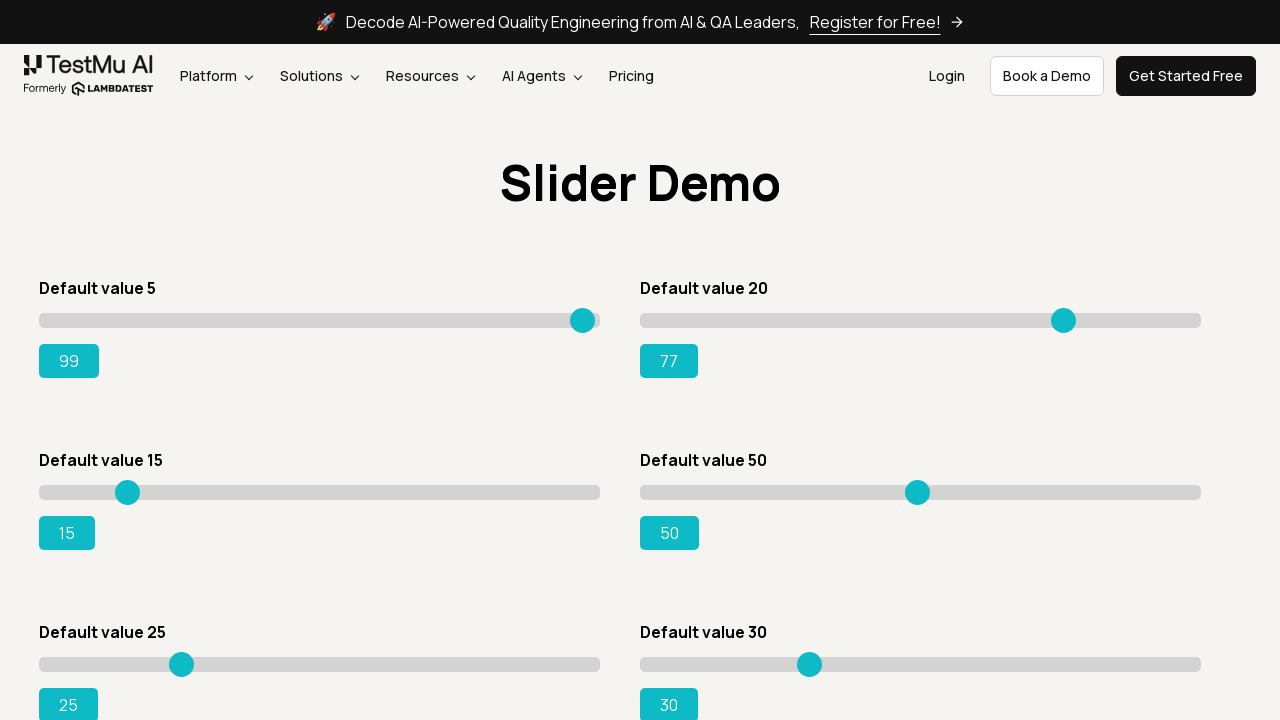

Pressed ArrowRight on slider 2, current value: 78 on input.sp__range >> nth=1
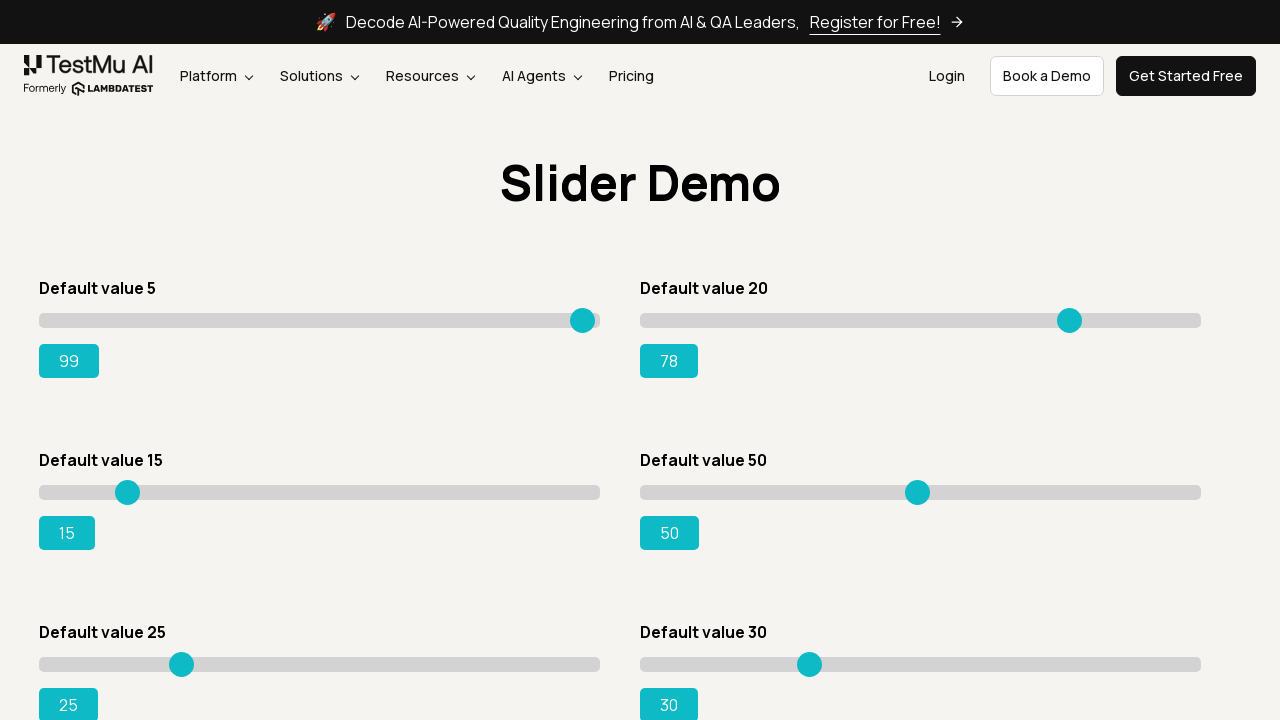

Pressed ArrowRight on slider 2, current value: 79 on input.sp__range >> nth=1
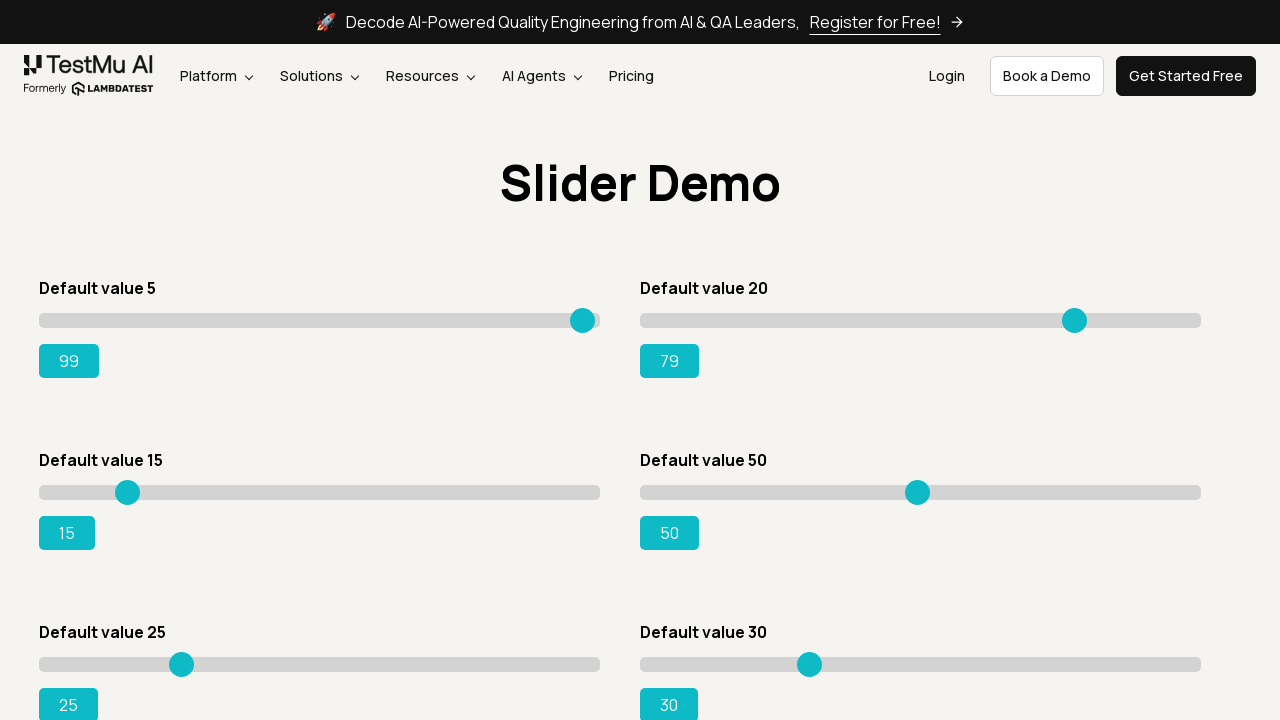

Pressed ArrowRight on slider 2, current value: 80 on input.sp__range >> nth=1
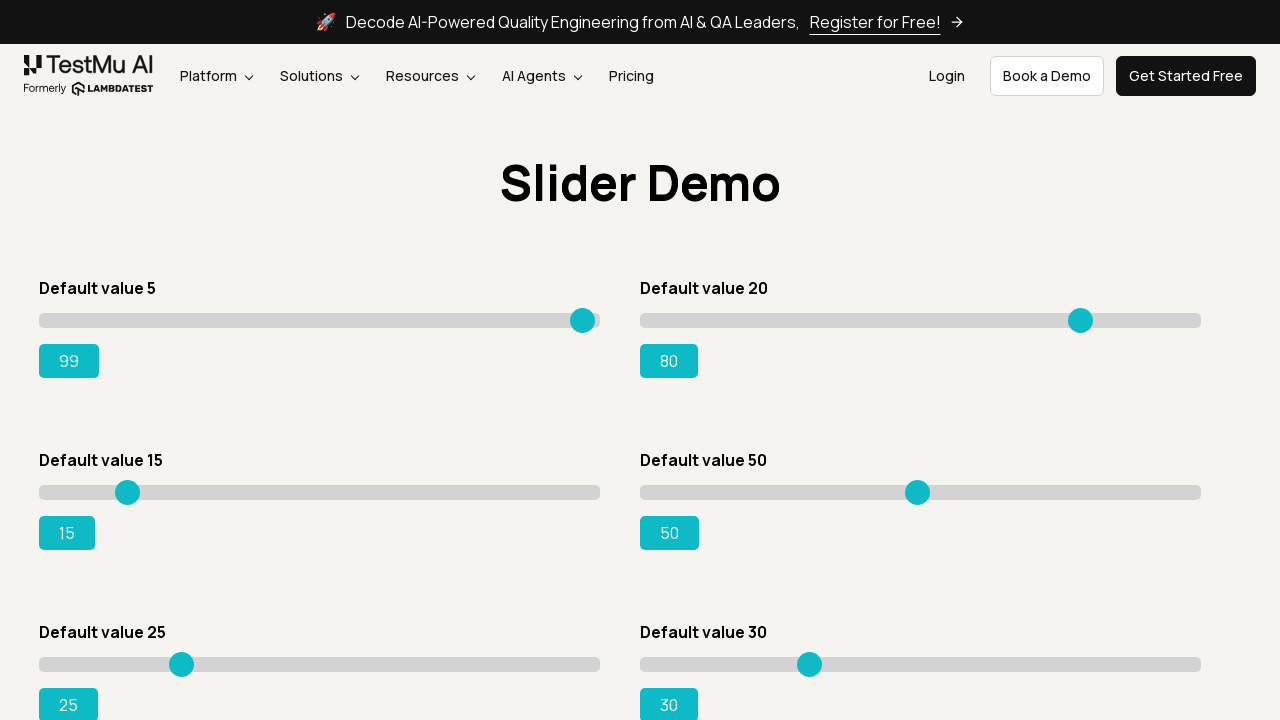

Pressed ArrowRight on slider 2, current value: 81 on input.sp__range >> nth=1
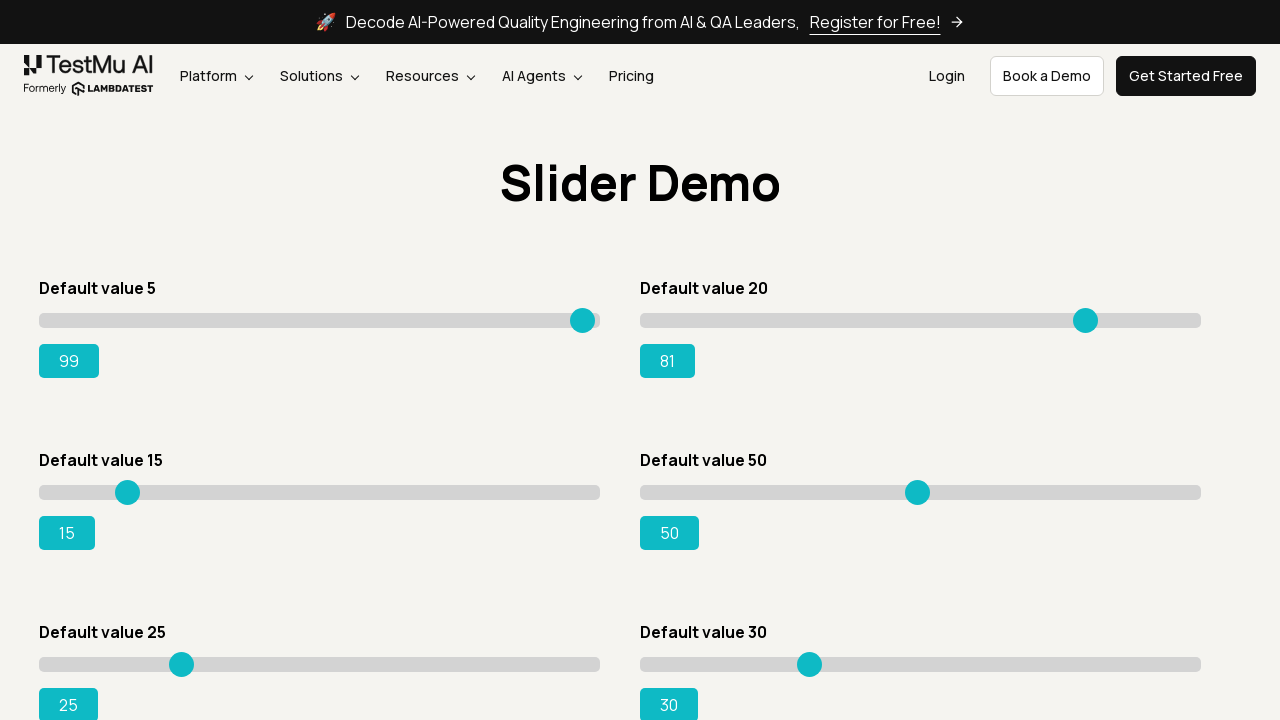

Pressed ArrowRight on slider 2, current value: 82 on input.sp__range >> nth=1
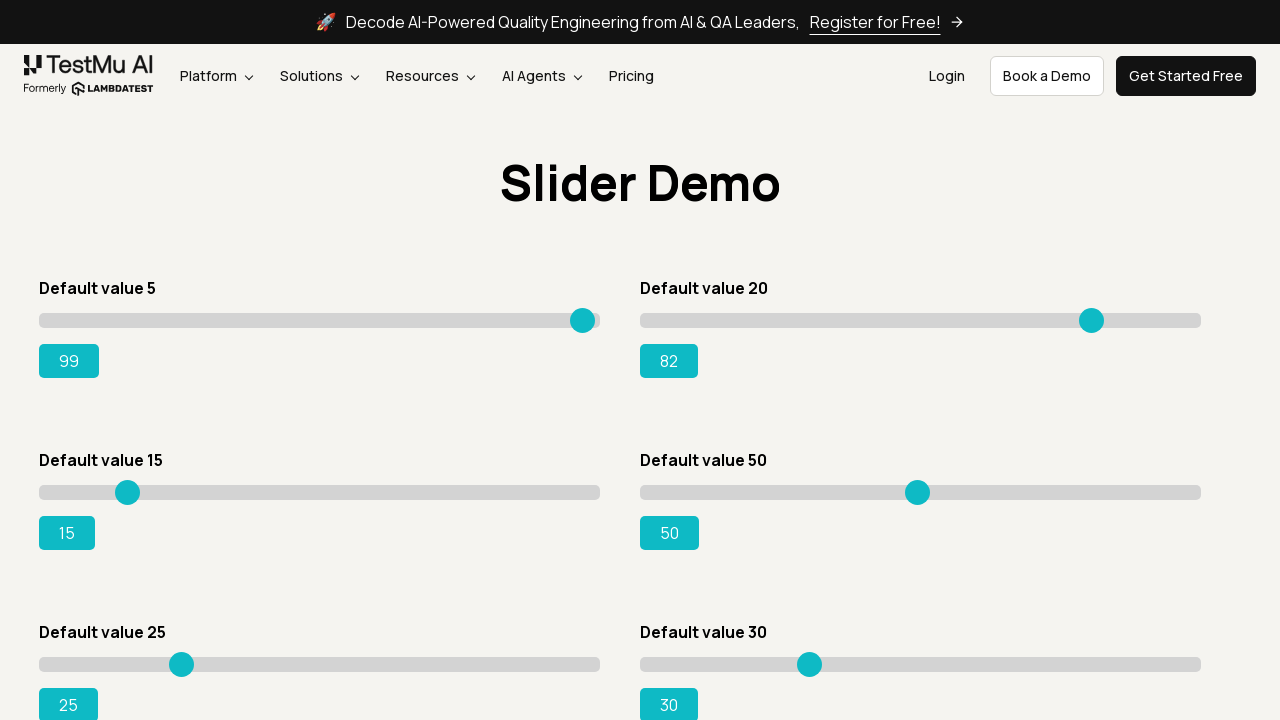

Pressed ArrowRight on slider 2, current value: 83 on input.sp__range >> nth=1
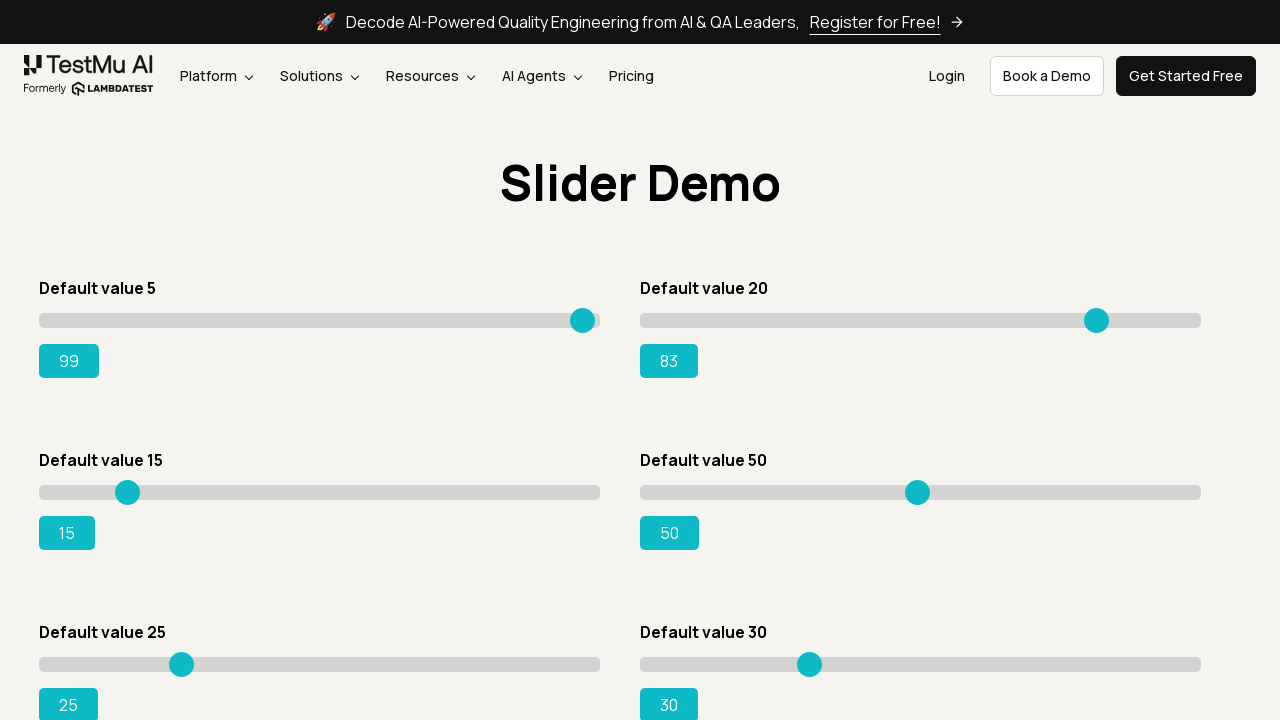

Pressed ArrowRight on slider 2, current value: 84 on input.sp__range >> nth=1
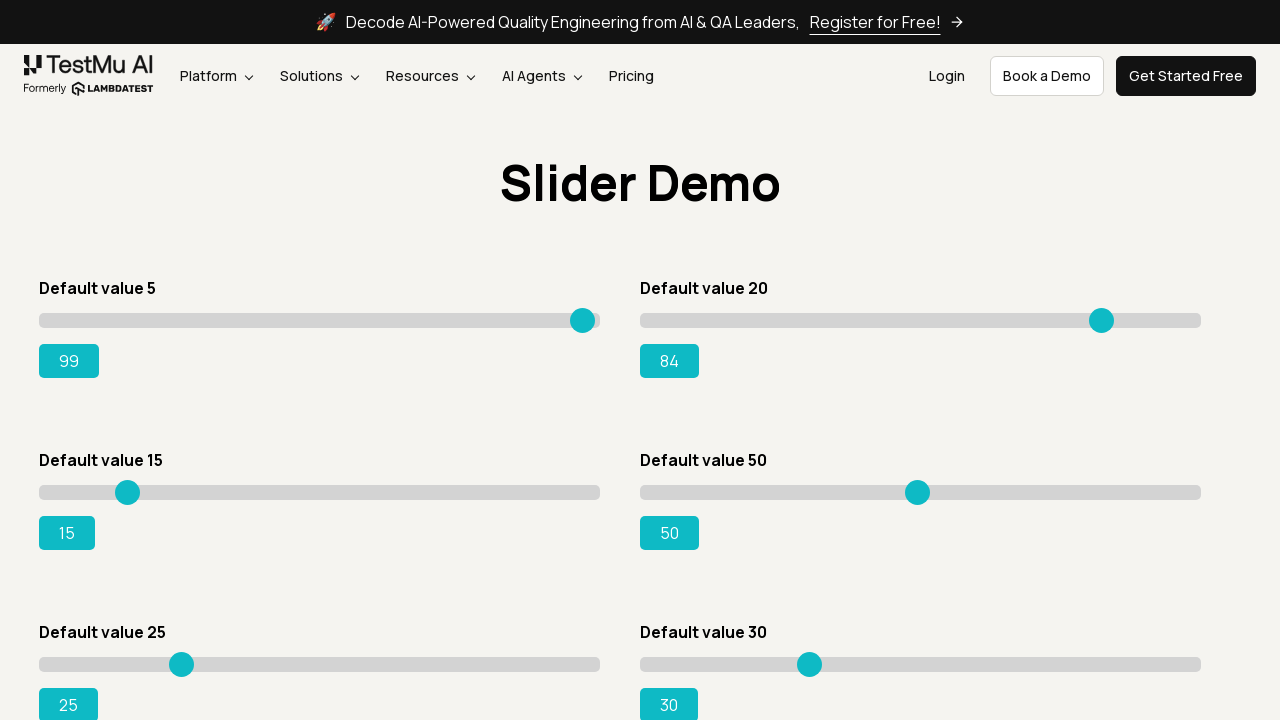

Pressed ArrowRight on slider 2, current value: 85 on input.sp__range >> nth=1
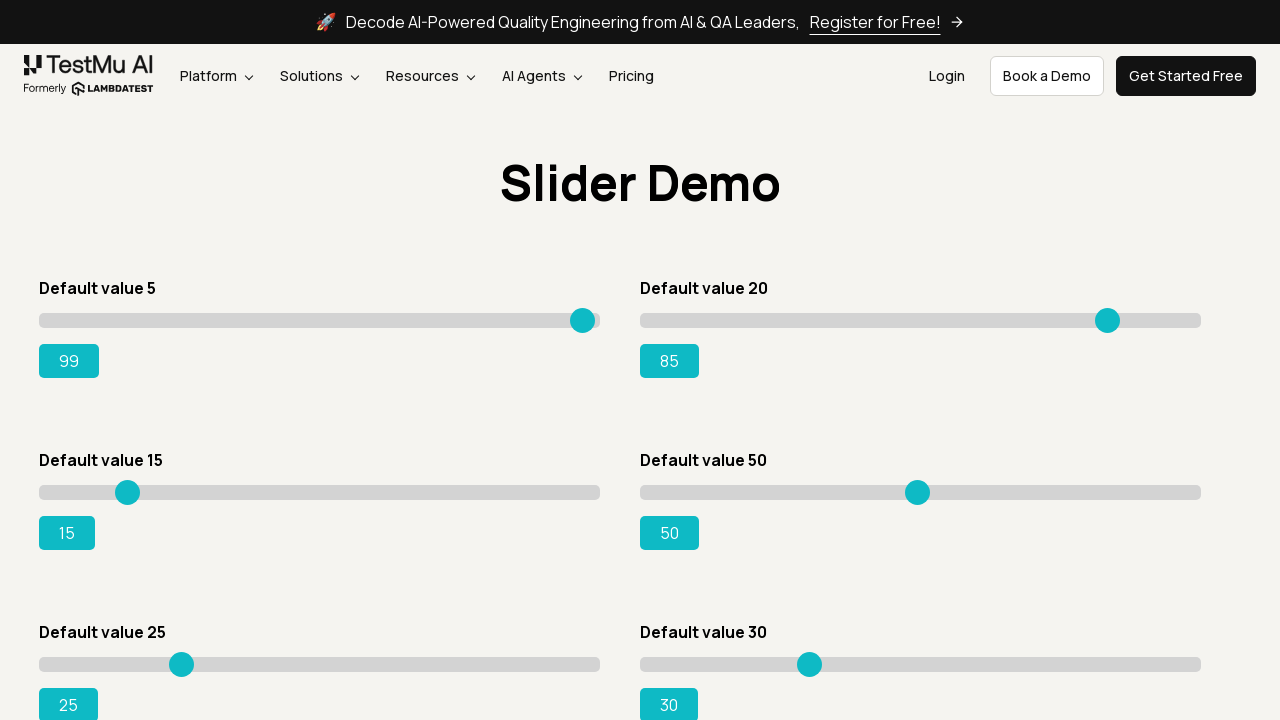

Pressed ArrowRight on slider 2, current value: 86 on input.sp__range >> nth=1
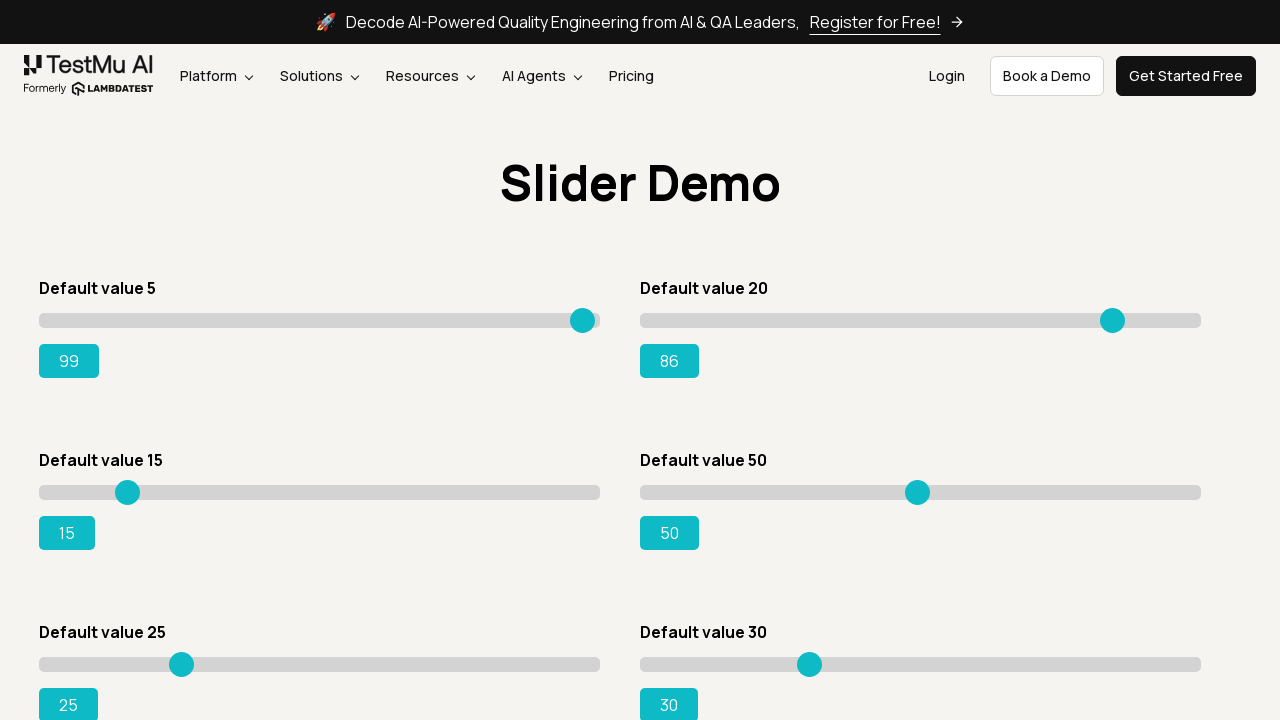

Pressed ArrowRight on slider 2, current value: 87 on input.sp__range >> nth=1
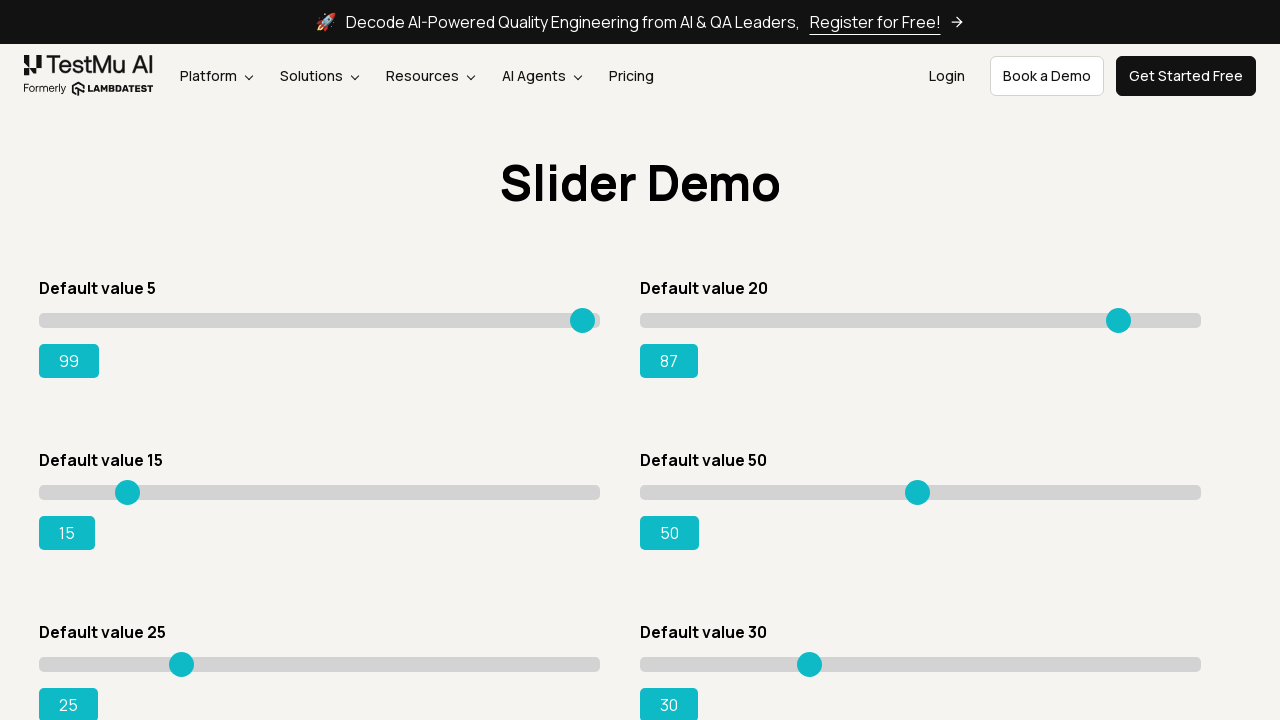

Pressed ArrowRight on slider 2, current value: 88 on input.sp__range >> nth=1
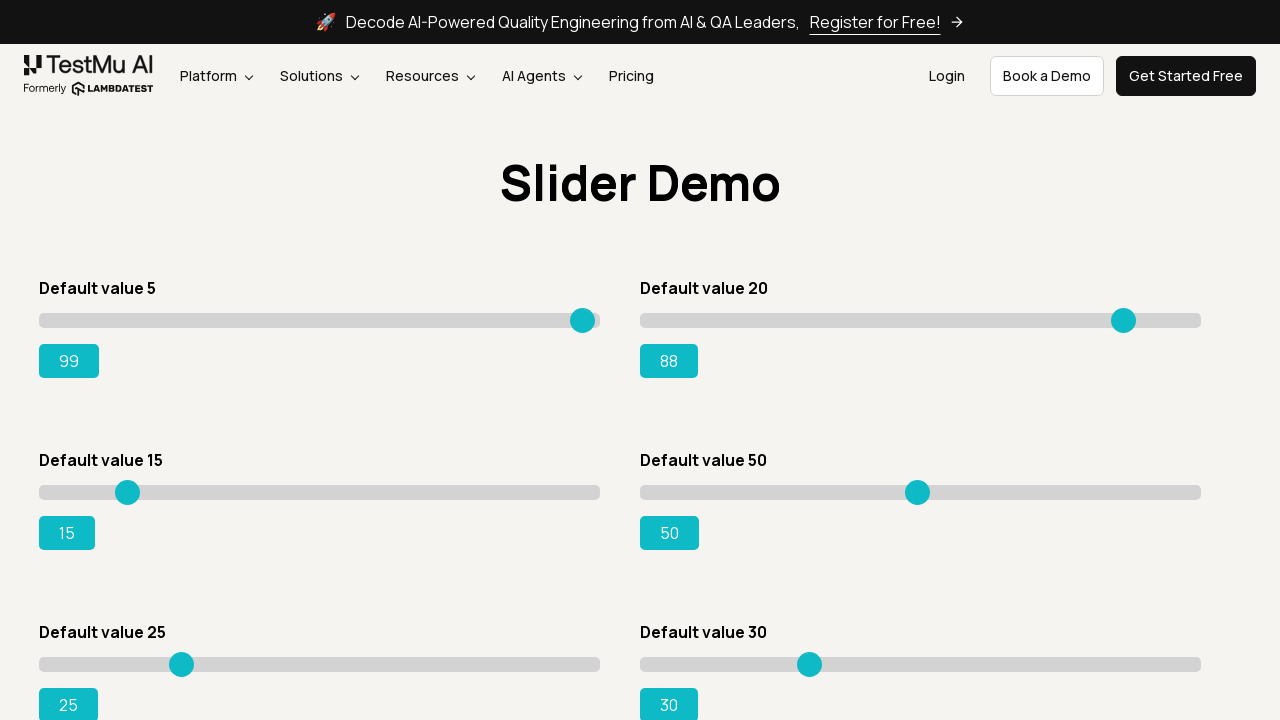

Pressed ArrowRight on slider 2, current value: 89 on input.sp__range >> nth=1
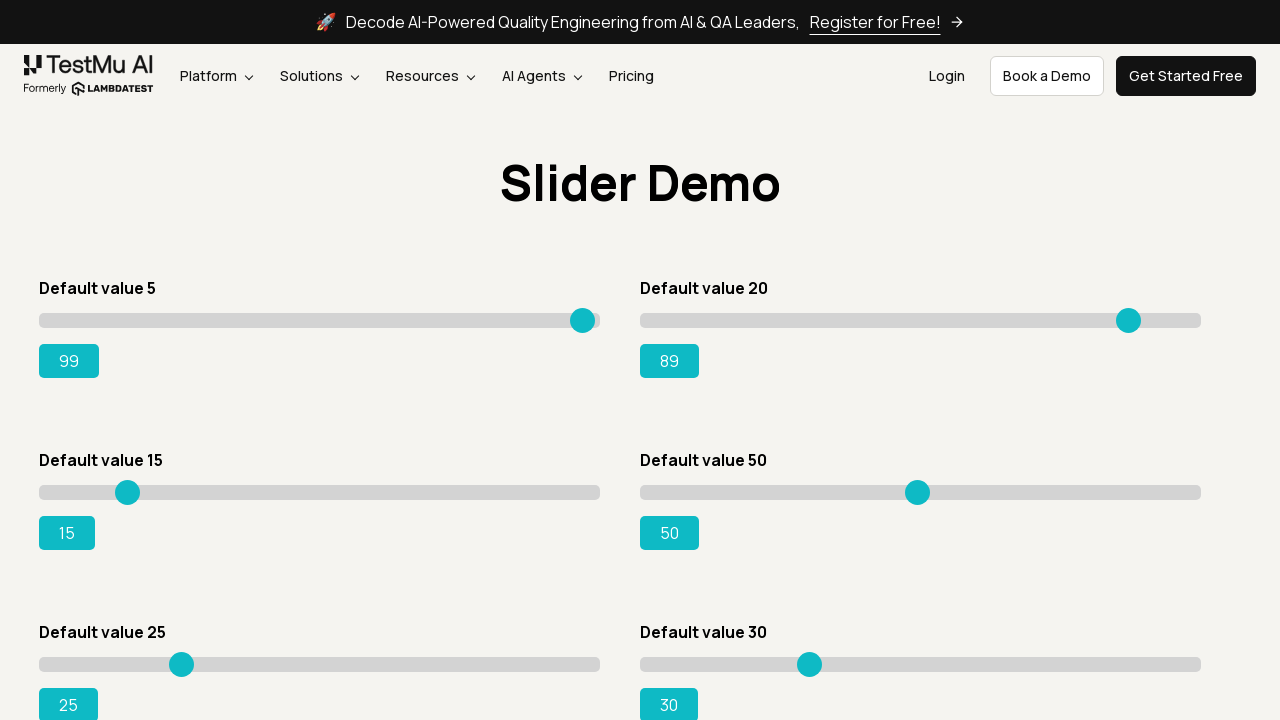

Pressed ArrowRight on slider 2, current value: 90 on input.sp__range >> nth=1
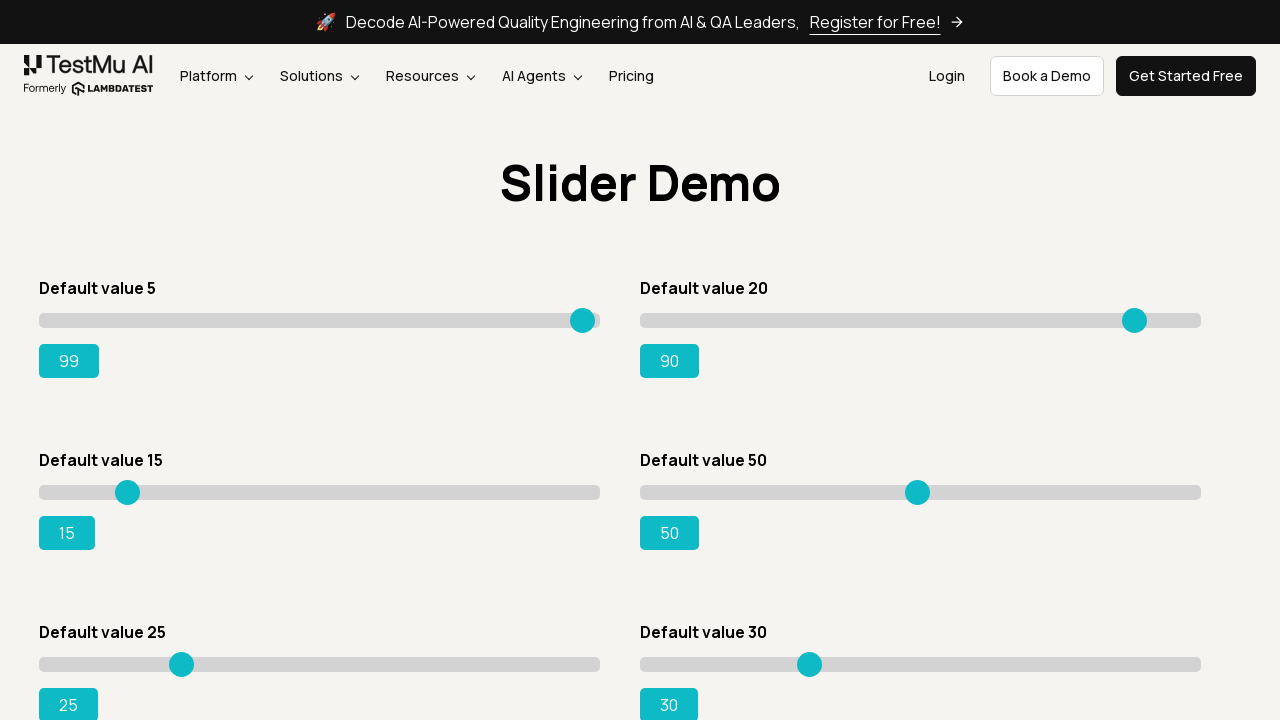

Pressed ArrowRight on slider 2, current value: 91 on input.sp__range >> nth=1
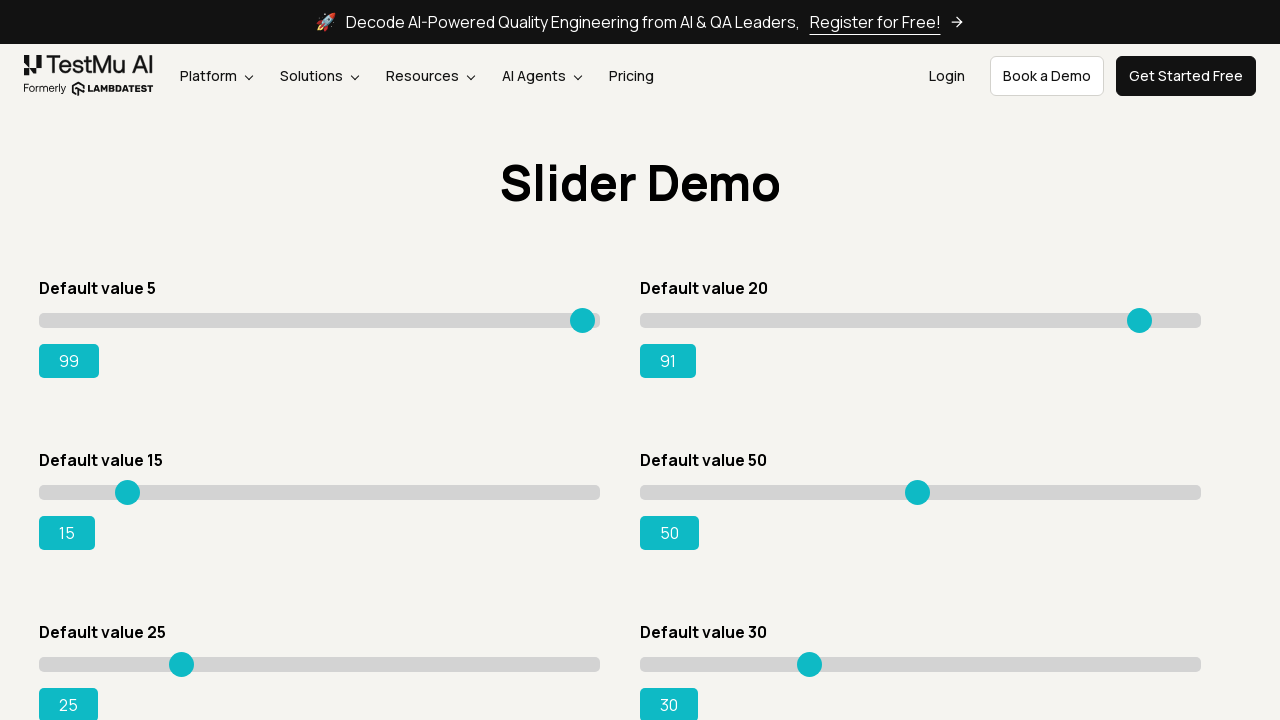

Pressed ArrowRight on slider 2, current value: 92 on input.sp__range >> nth=1
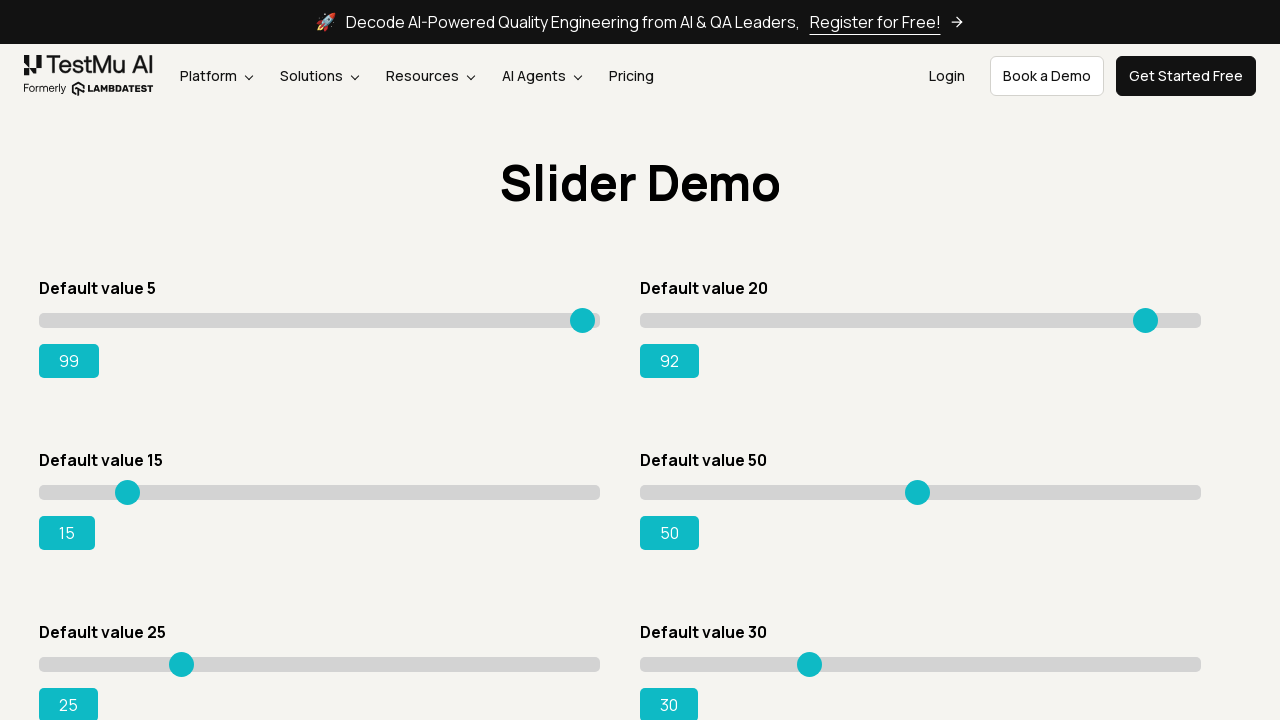

Pressed ArrowRight on slider 2, current value: 93 on input.sp__range >> nth=1
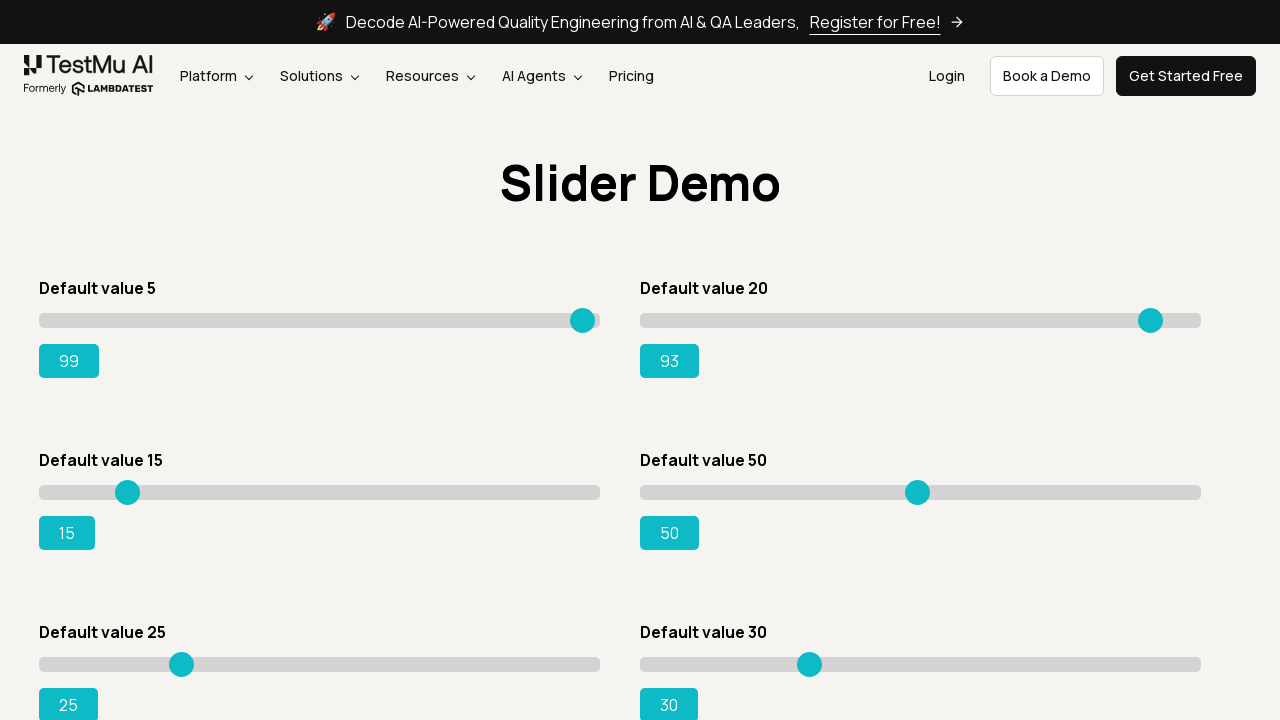

Pressed ArrowRight on slider 2, current value: 94 on input.sp__range >> nth=1
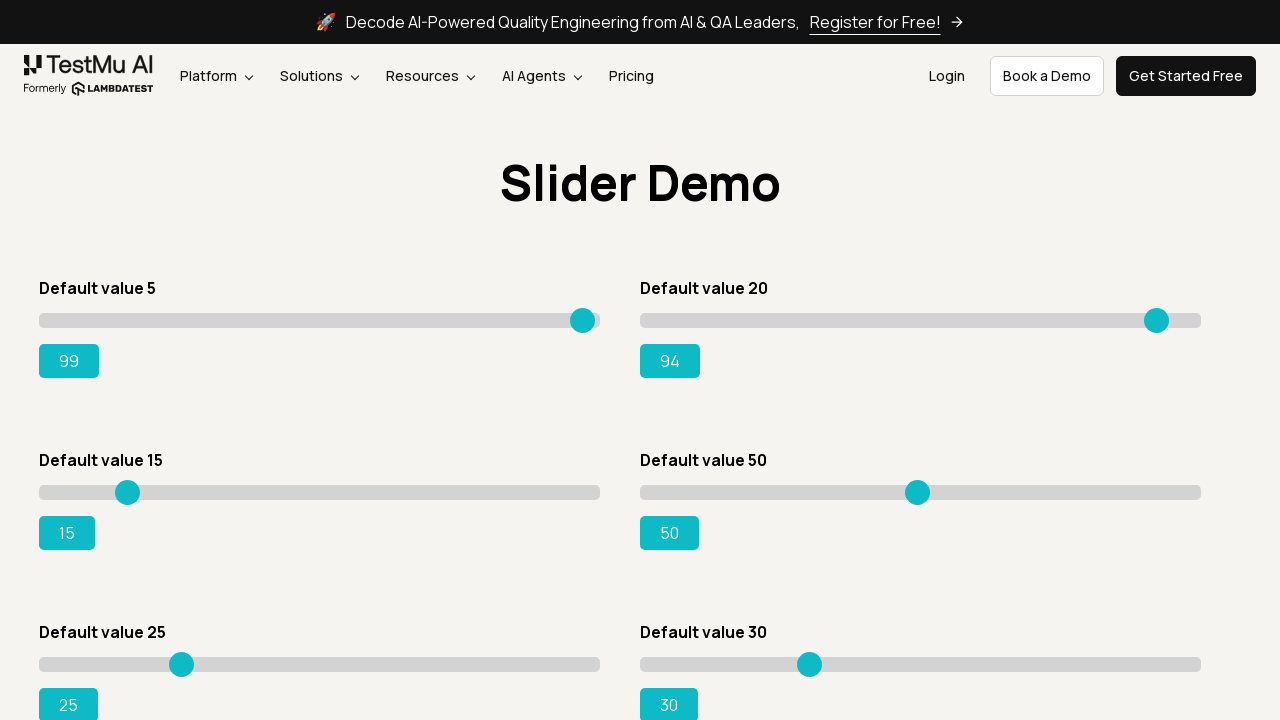

Pressed ArrowRight on slider 2, current value: 95 on input.sp__range >> nth=1
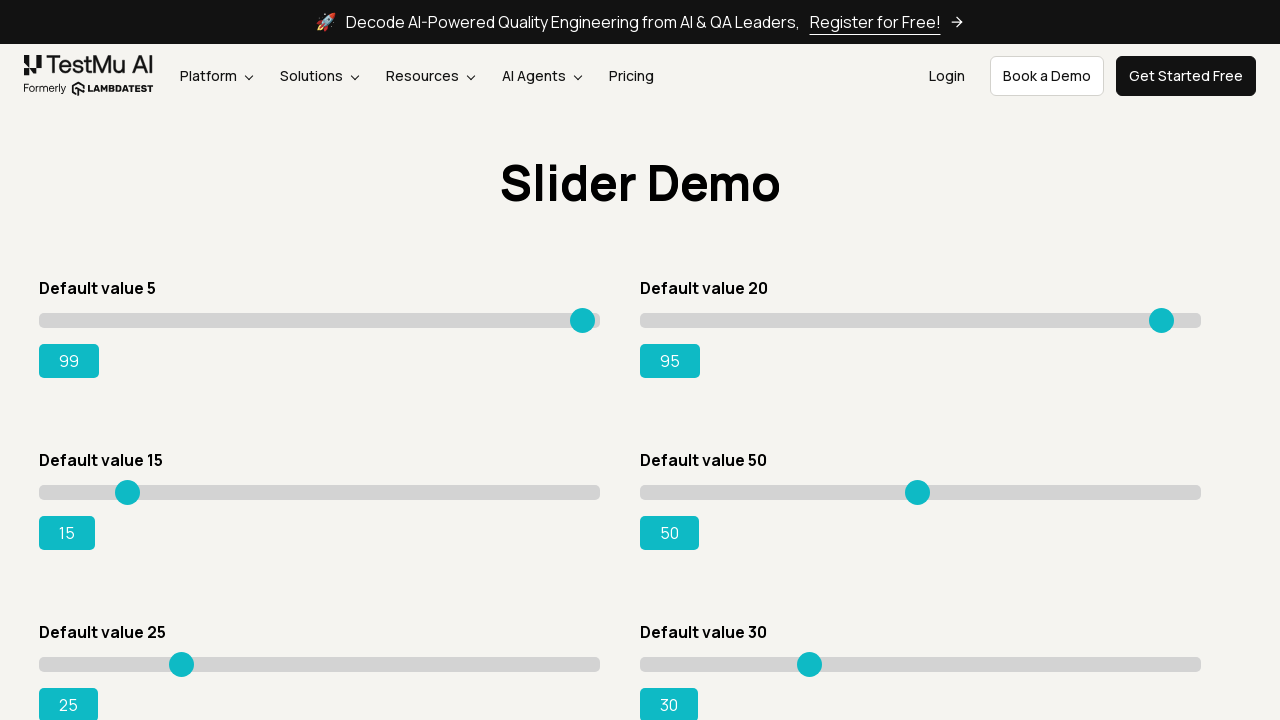

Pressed ArrowRight on slider 2, current value: 96 on input.sp__range >> nth=1
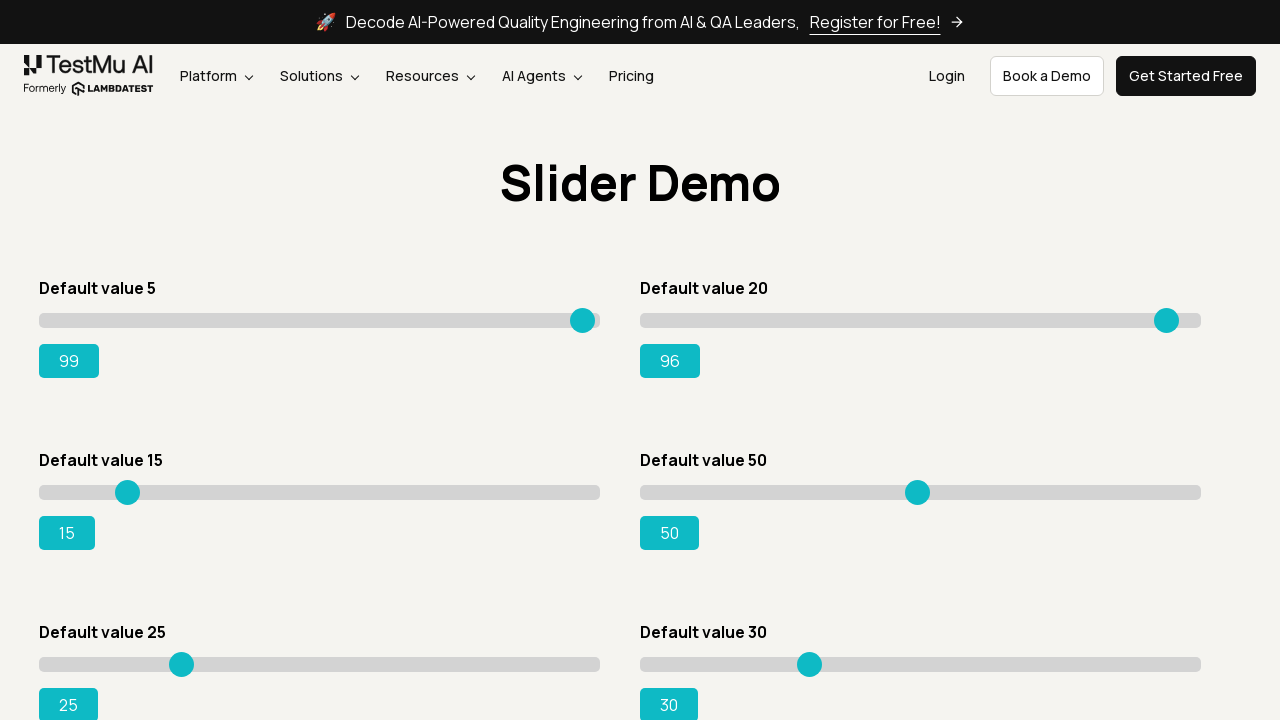

Pressed ArrowRight on slider 2, current value: 97 on input.sp__range >> nth=1
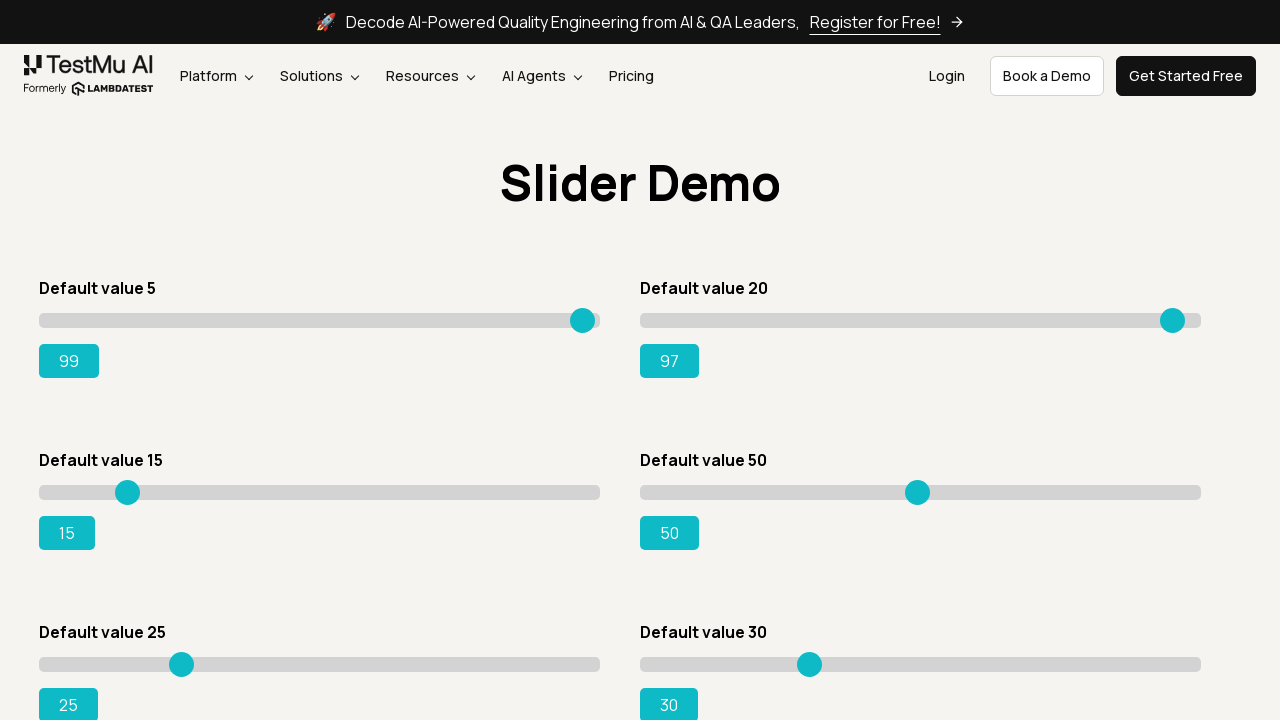

Pressed ArrowRight on slider 2, current value: 98 on input.sp__range >> nth=1
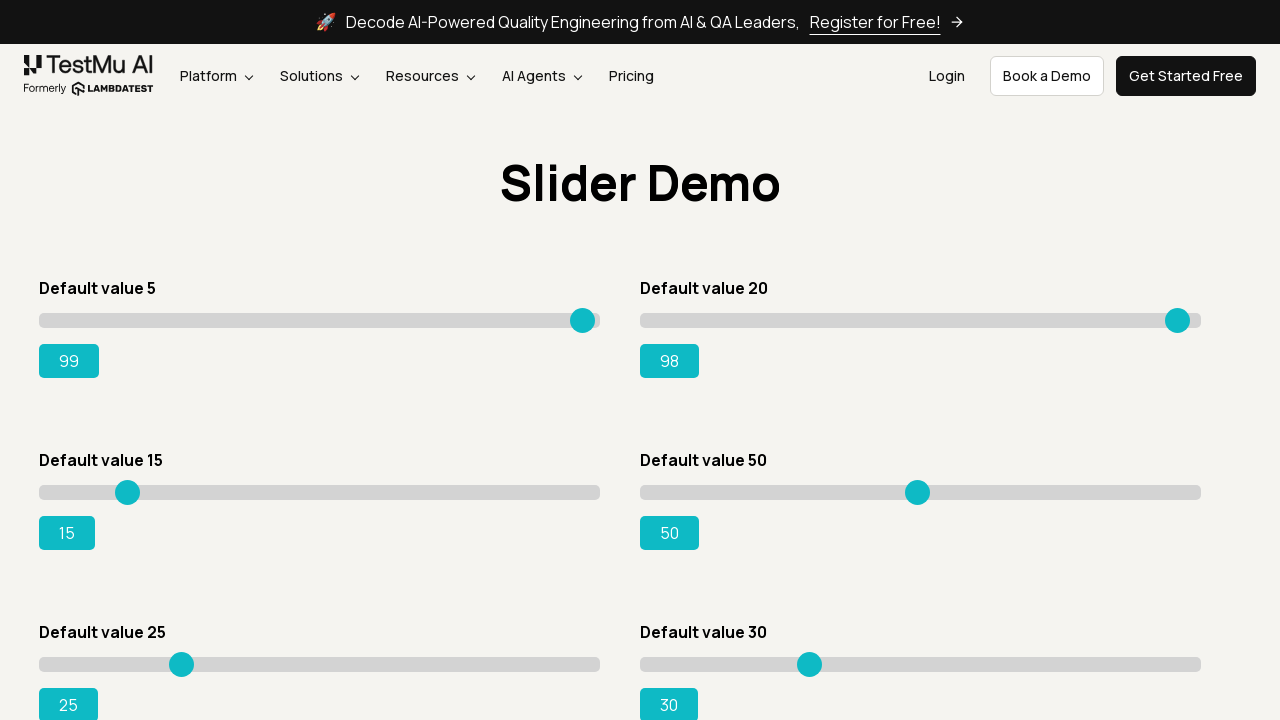

Pressed ArrowRight on slider 2, current value: 99 on input.sp__range >> nth=1
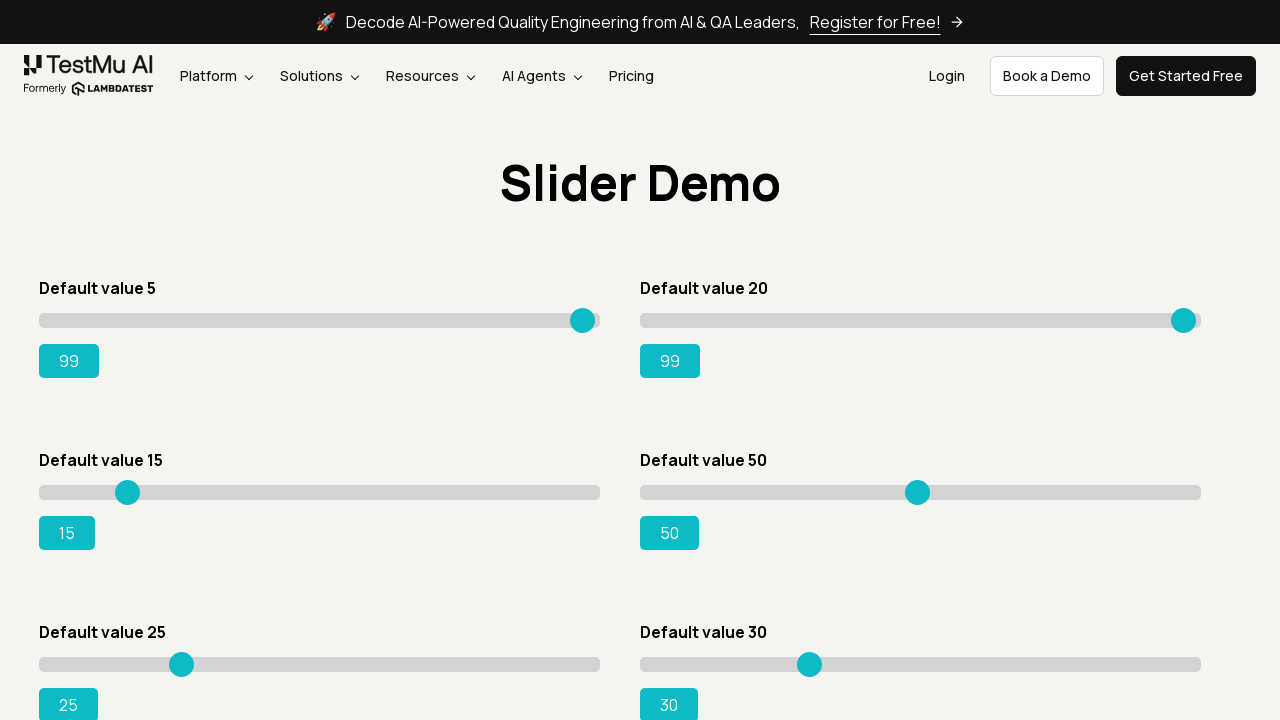

Slider 2 reached target value of 99
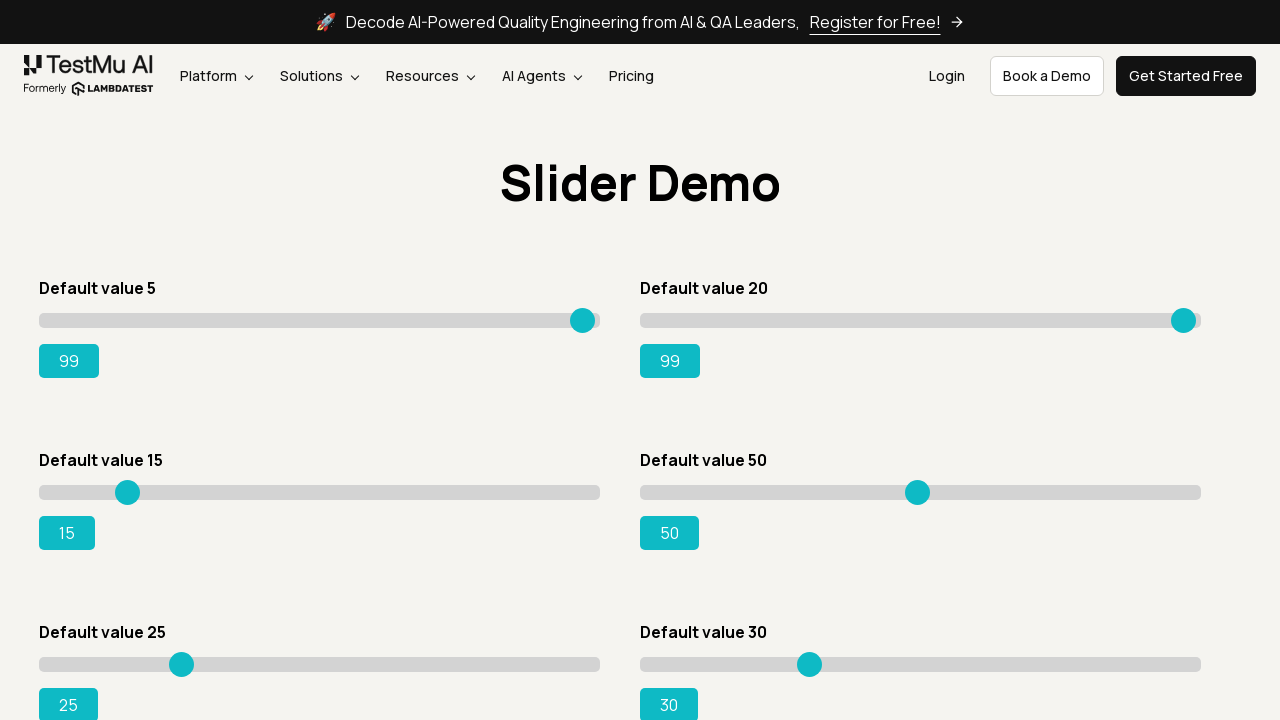

Pressed ArrowRight on slider 3, current value: 16 on input.sp__range >> nth=2
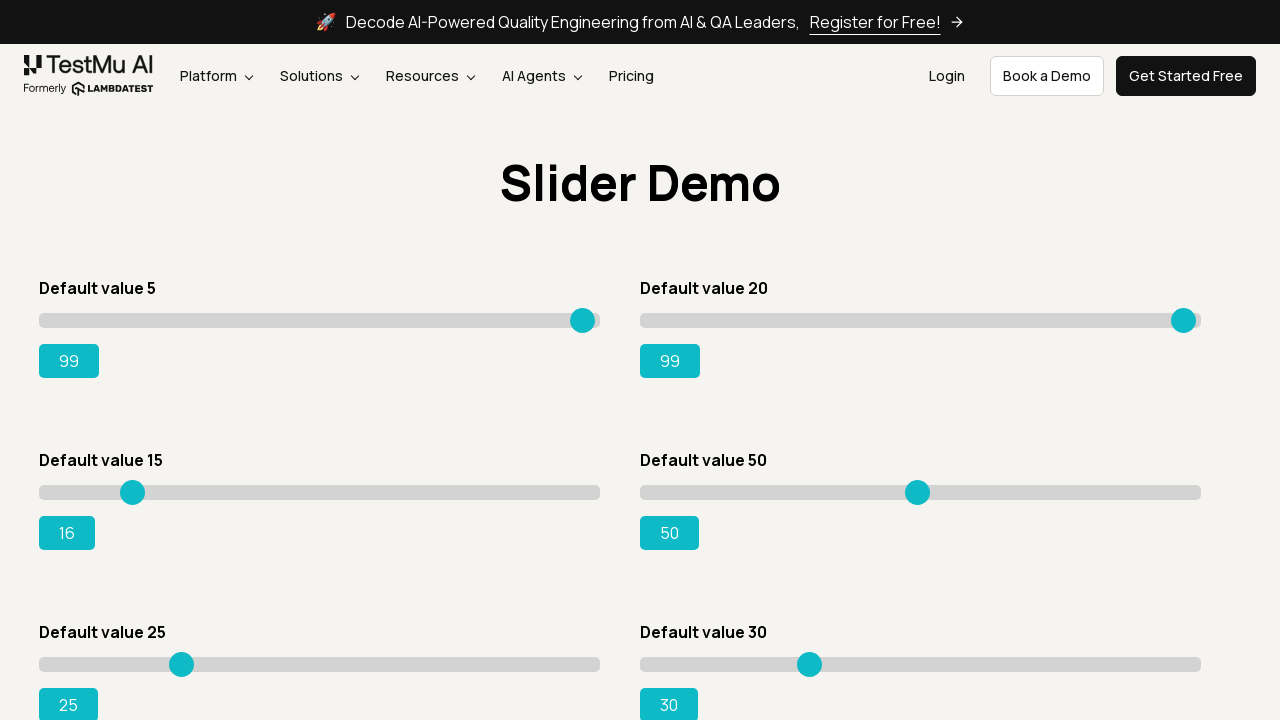

Pressed ArrowRight on slider 3, current value: 17 on input.sp__range >> nth=2
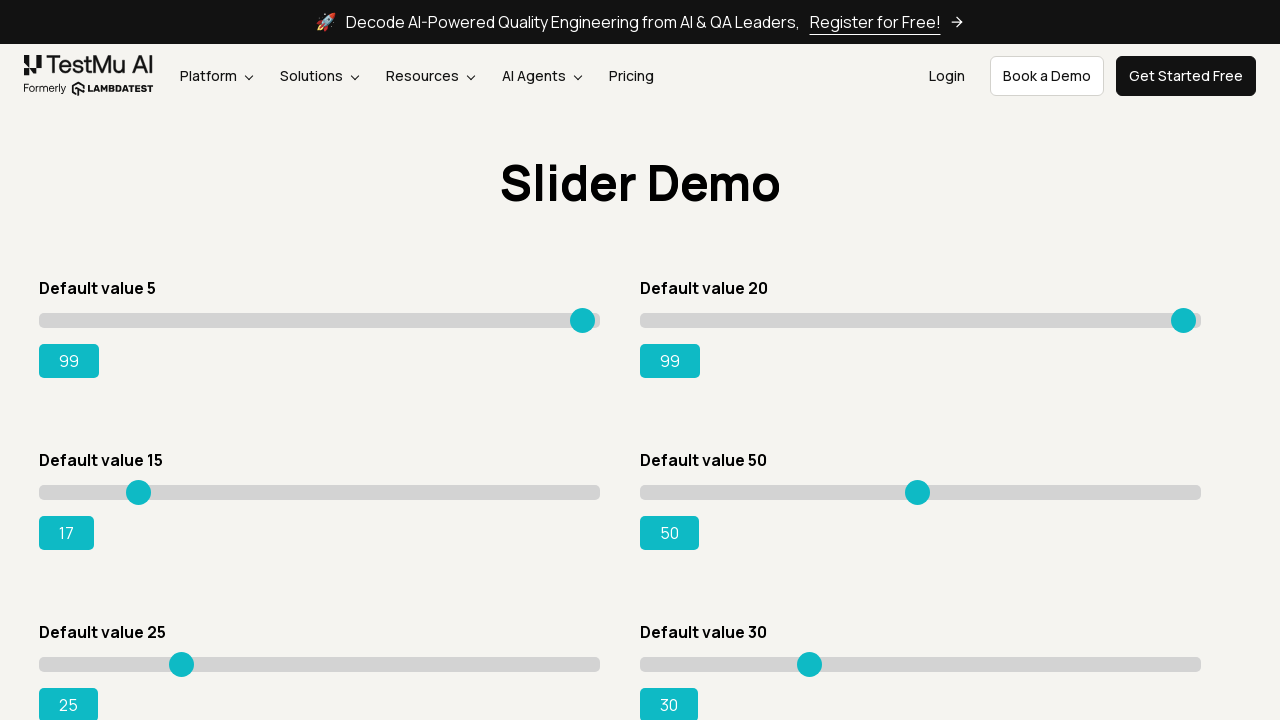

Pressed ArrowRight on slider 3, current value: 18 on input.sp__range >> nth=2
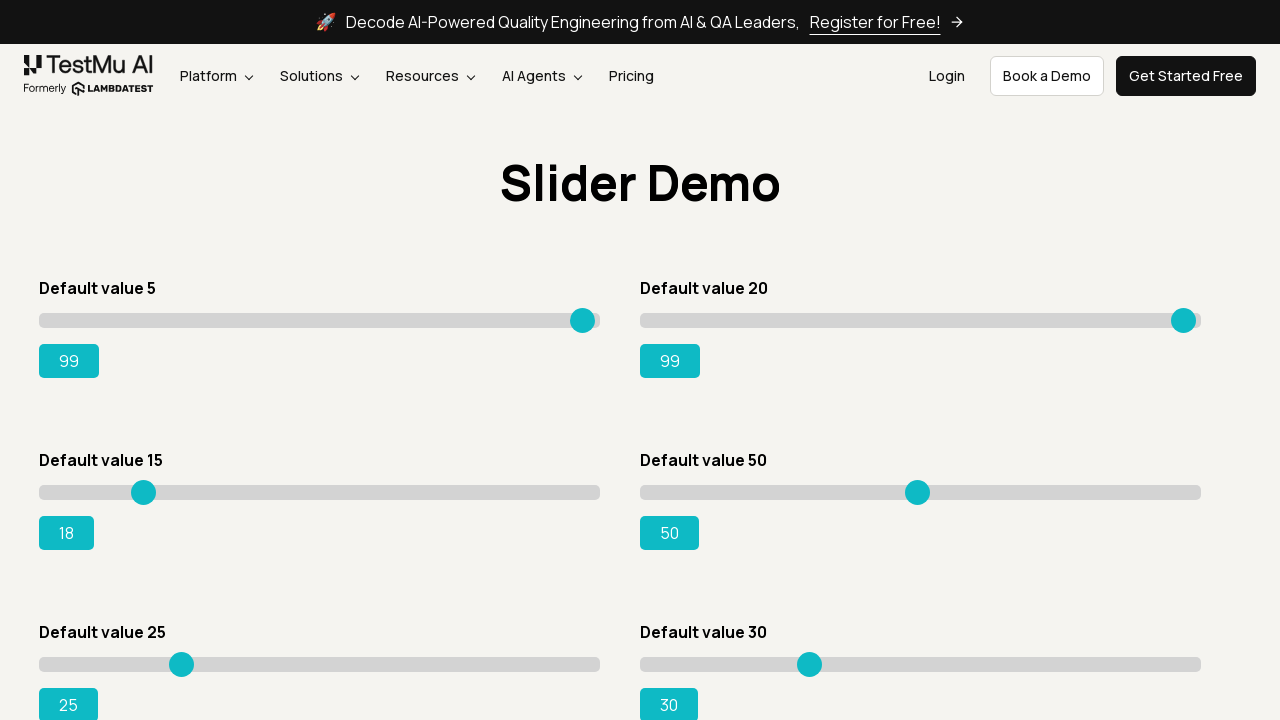

Pressed ArrowRight on slider 3, current value: 19 on input.sp__range >> nth=2
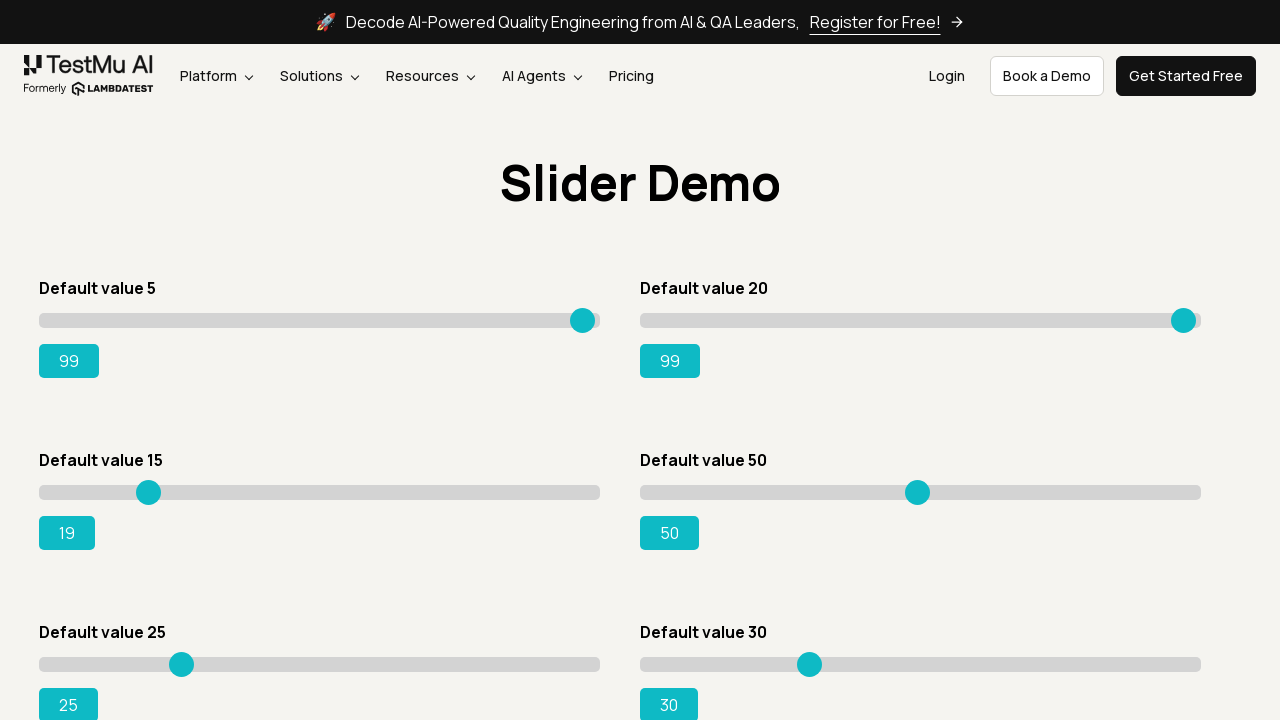

Pressed ArrowRight on slider 3, current value: 20 on input.sp__range >> nth=2
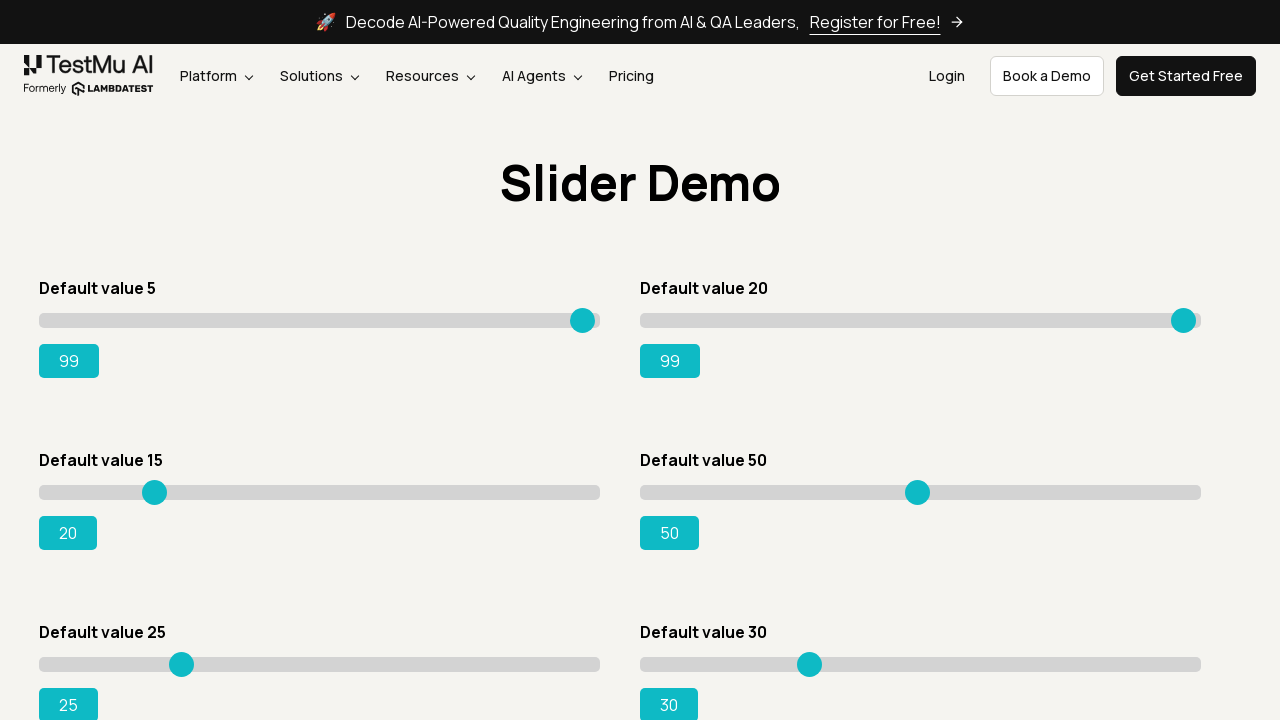

Pressed ArrowRight on slider 3, current value: 21 on input.sp__range >> nth=2
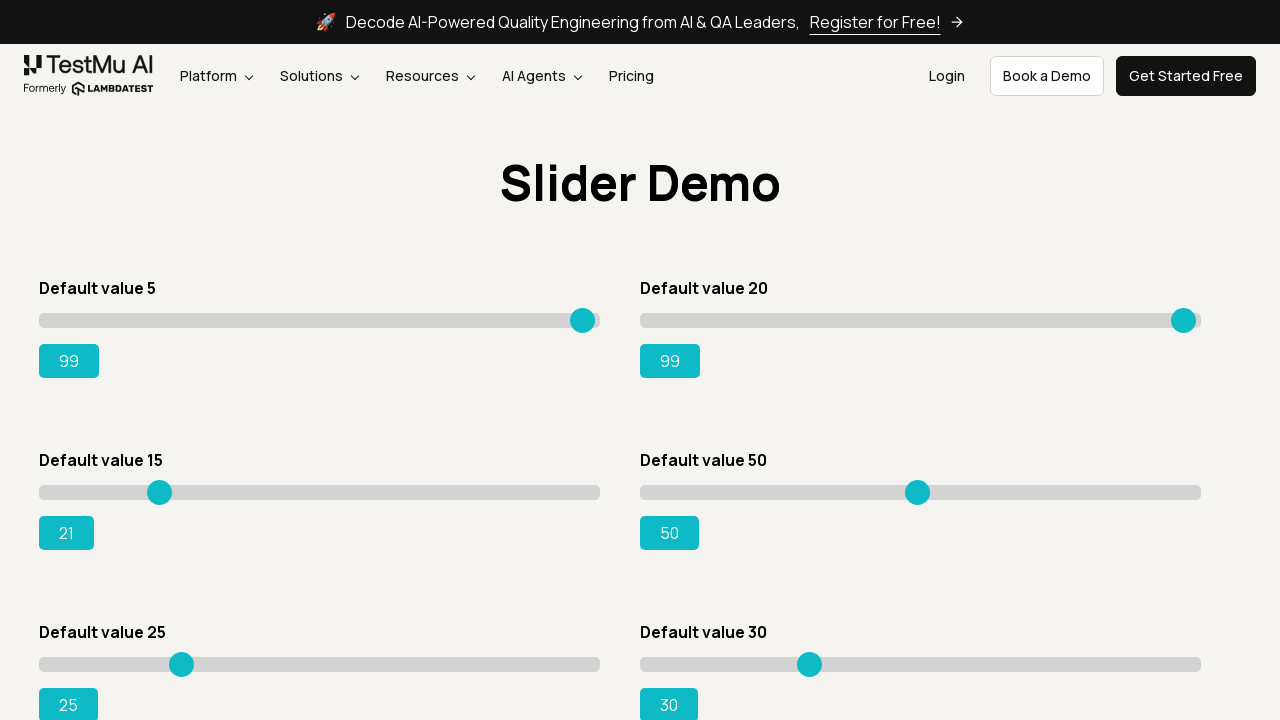

Pressed ArrowRight on slider 3, current value: 22 on input.sp__range >> nth=2
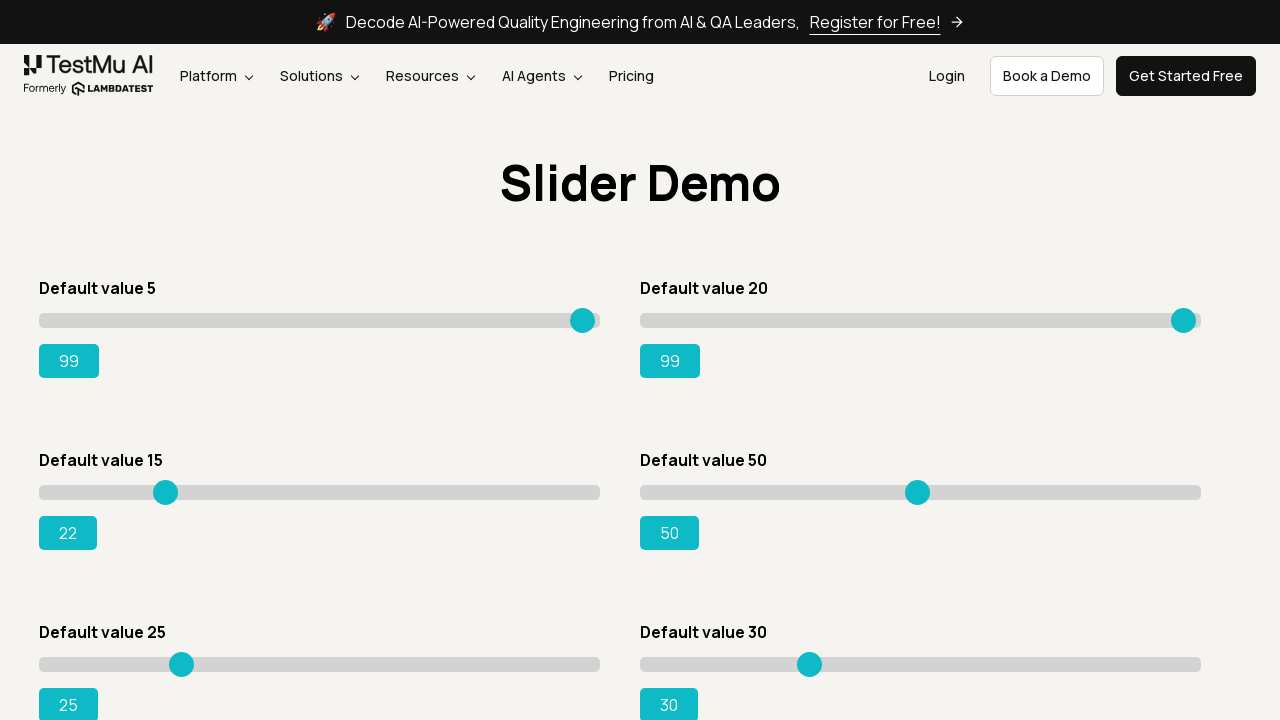

Pressed ArrowRight on slider 3, current value: 23 on input.sp__range >> nth=2
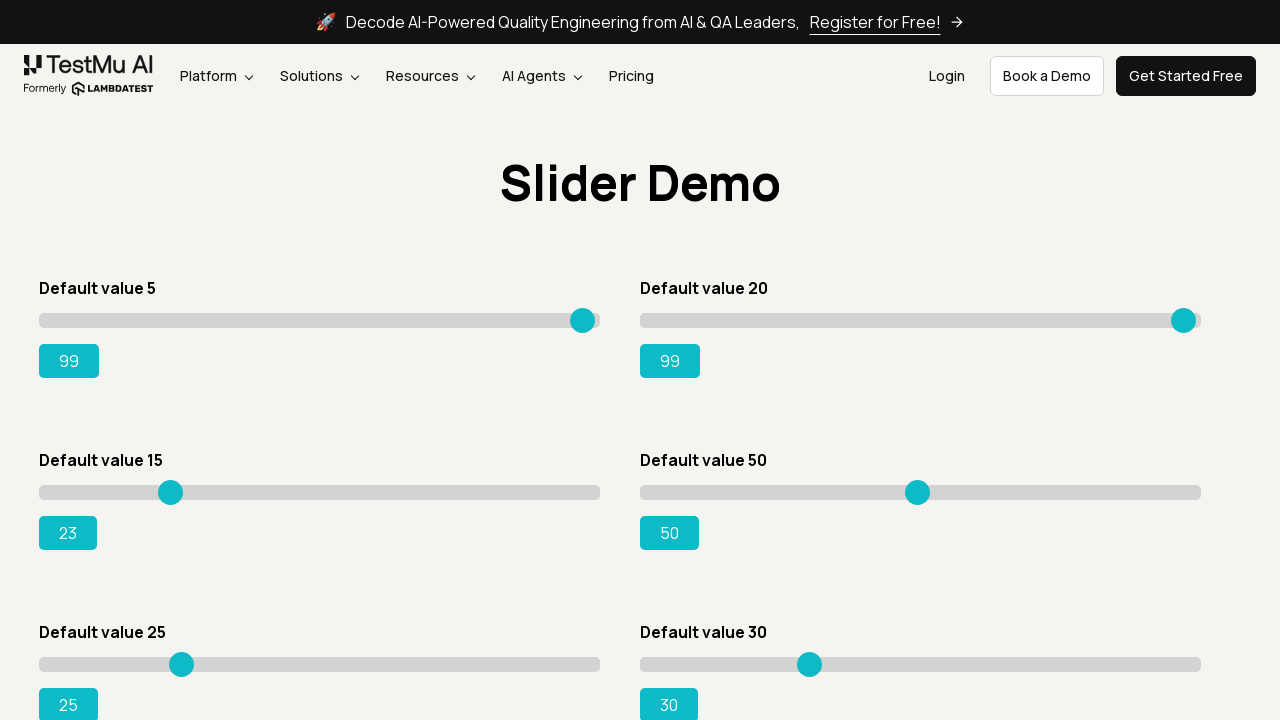

Pressed ArrowRight on slider 3, current value: 24 on input.sp__range >> nth=2
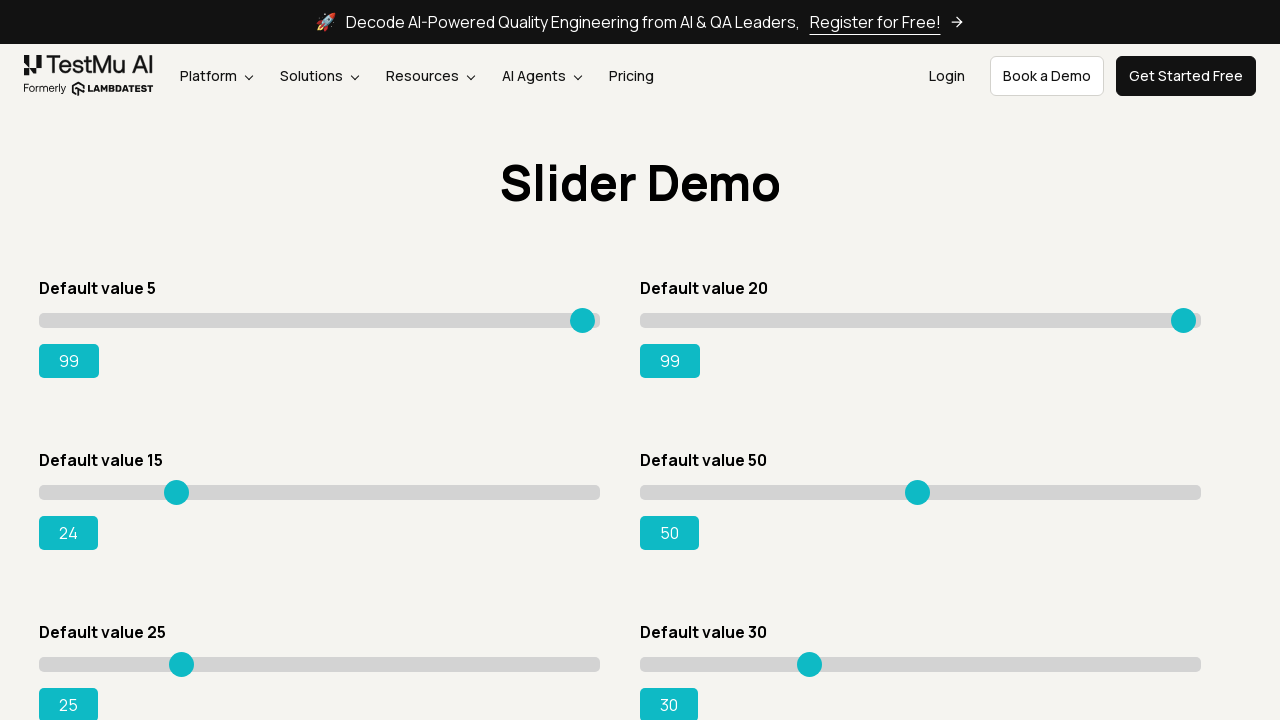

Pressed ArrowRight on slider 3, current value: 25 on input.sp__range >> nth=2
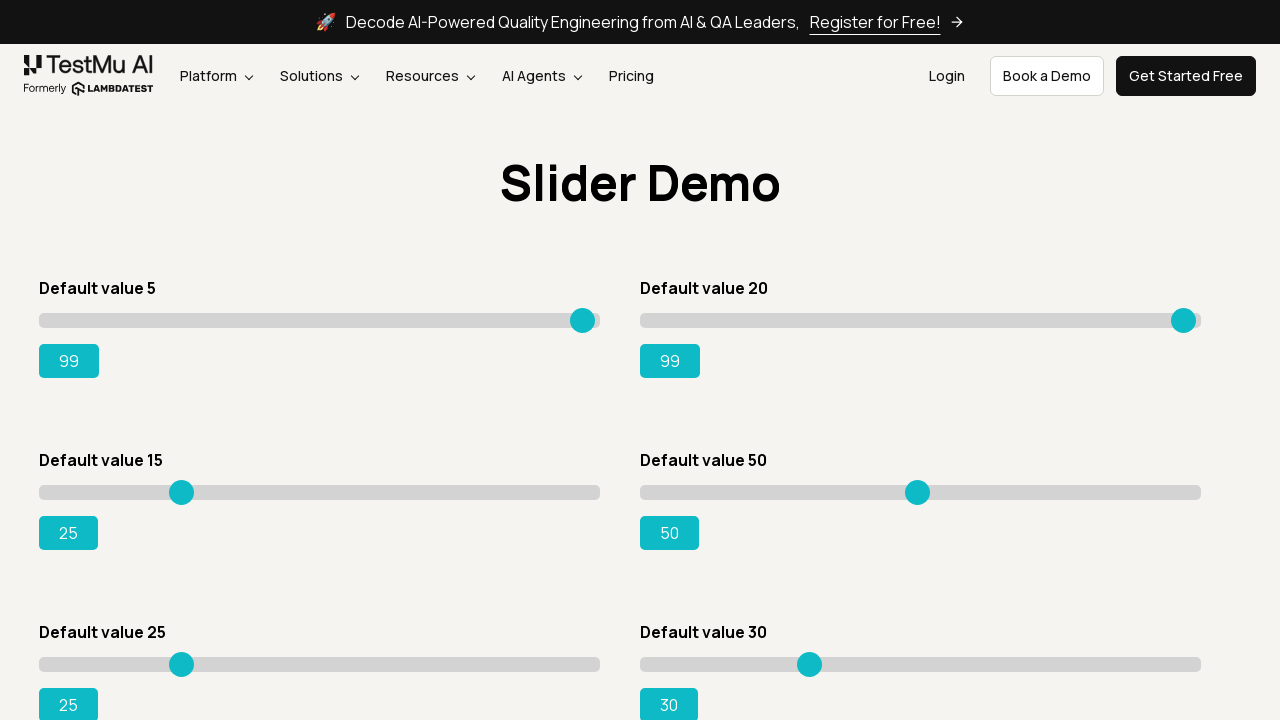

Pressed ArrowRight on slider 3, current value: 26 on input.sp__range >> nth=2
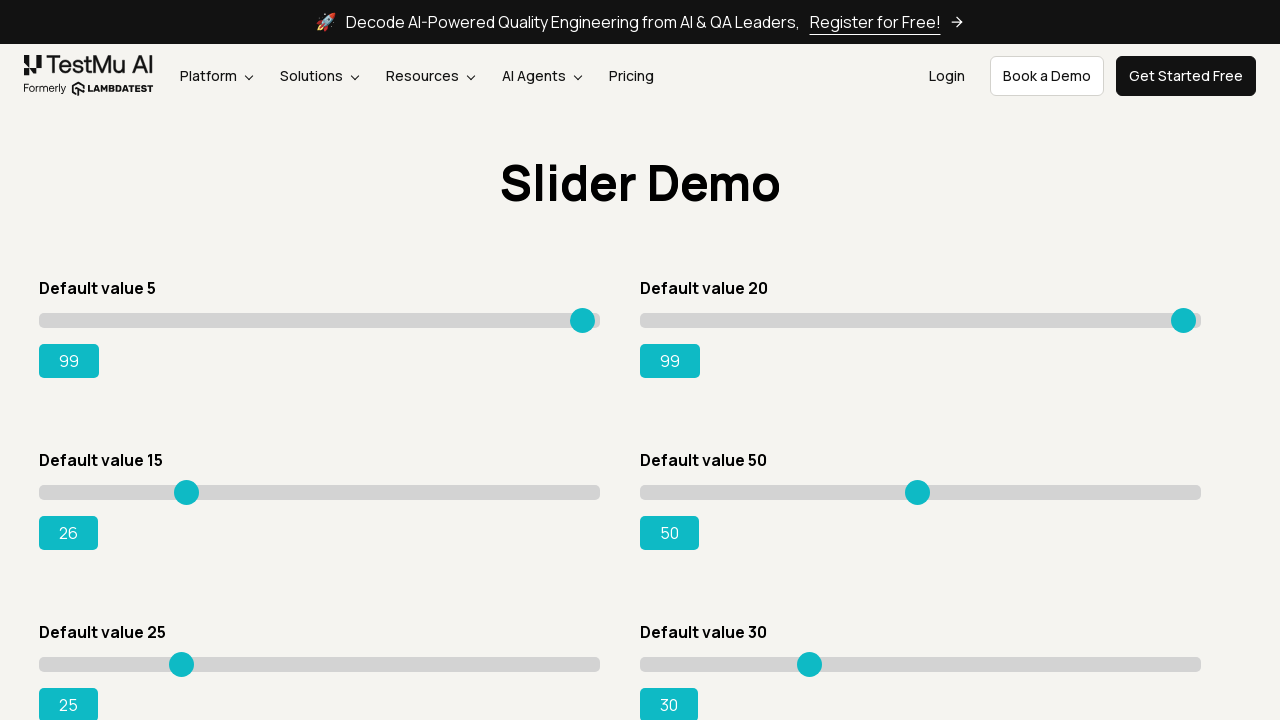

Pressed ArrowRight on slider 3, current value: 27 on input.sp__range >> nth=2
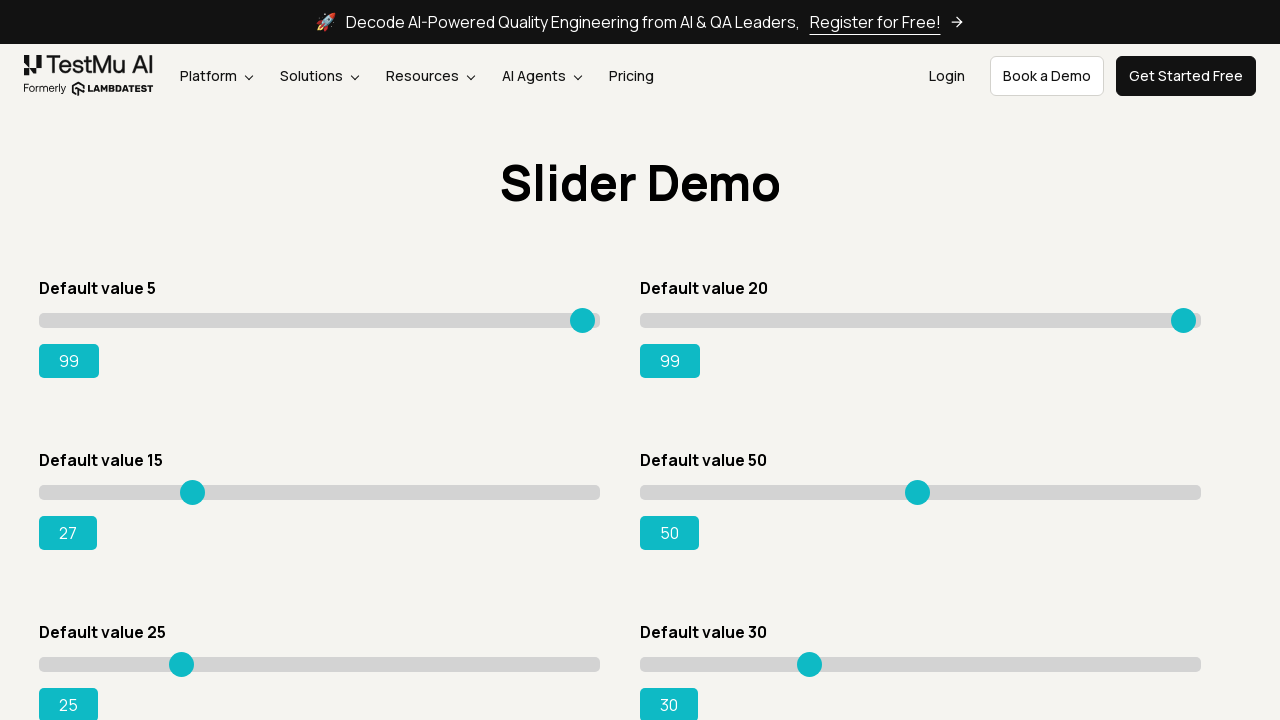

Pressed ArrowRight on slider 3, current value: 28 on input.sp__range >> nth=2
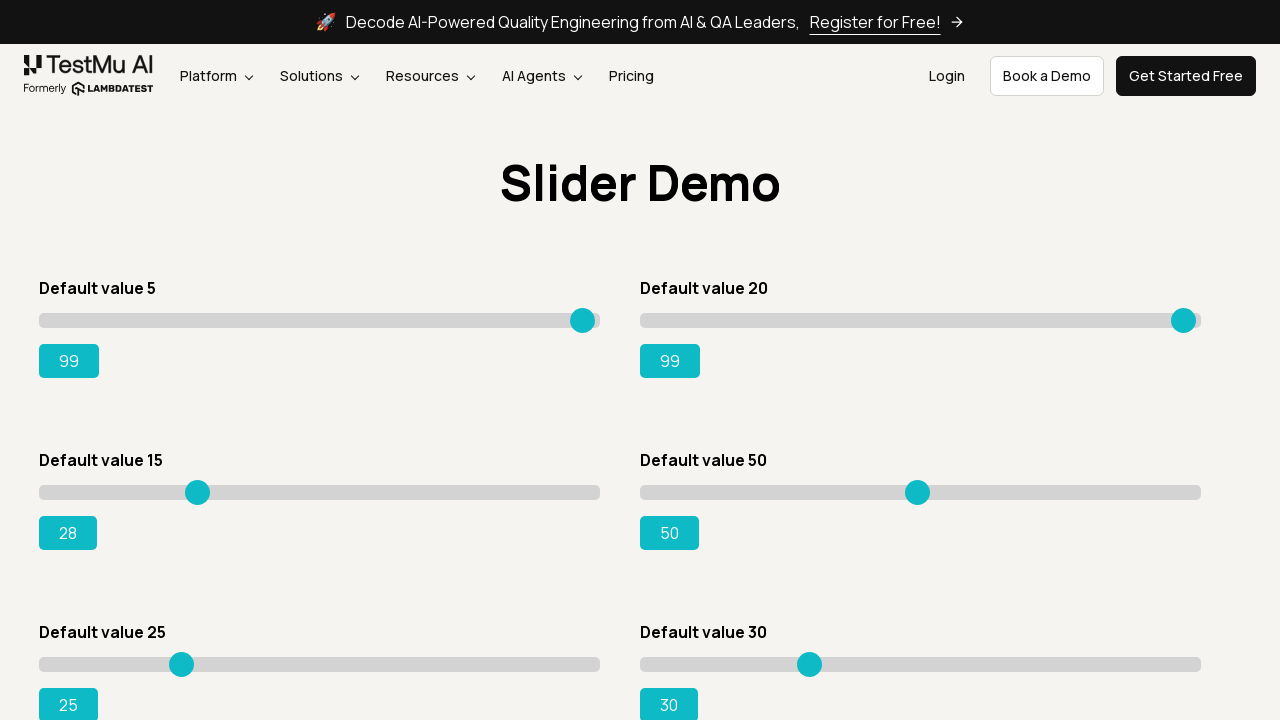

Pressed ArrowRight on slider 3, current value: 29 on input.sp__range >> nth=2
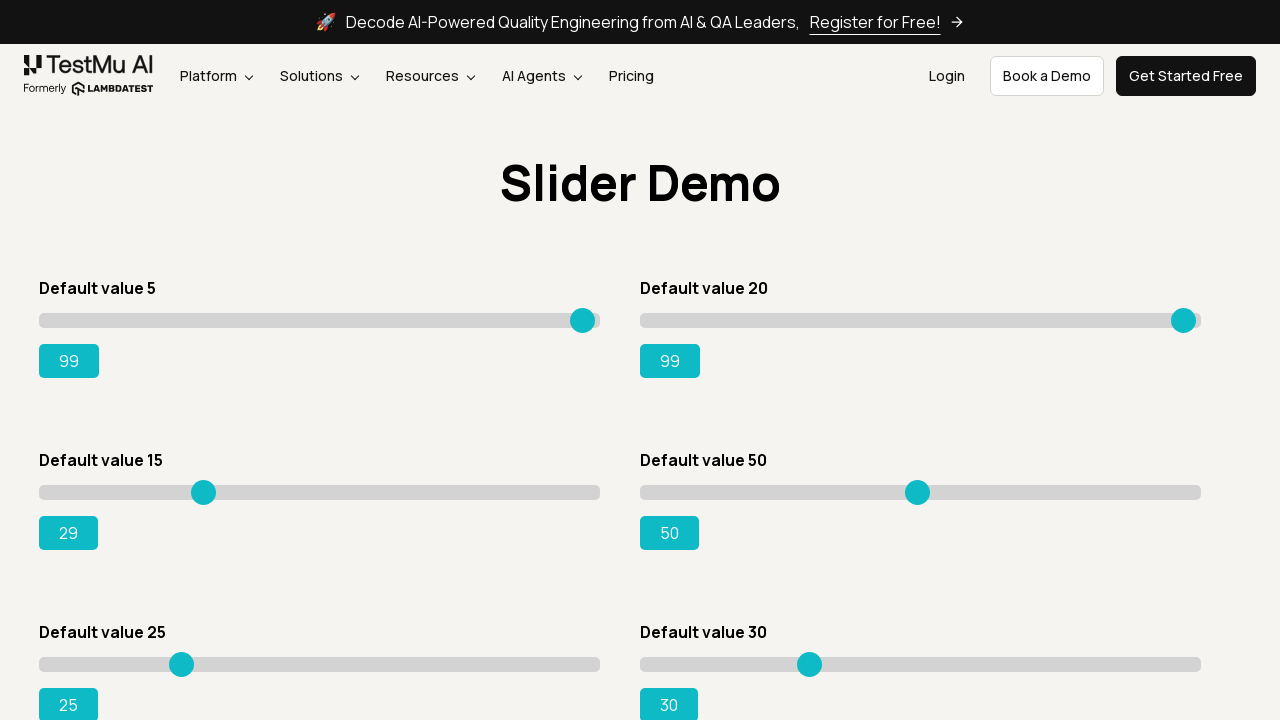

Pressed ArrowRight on slider 3, current value: 30 on input.sp__range >> nth=2
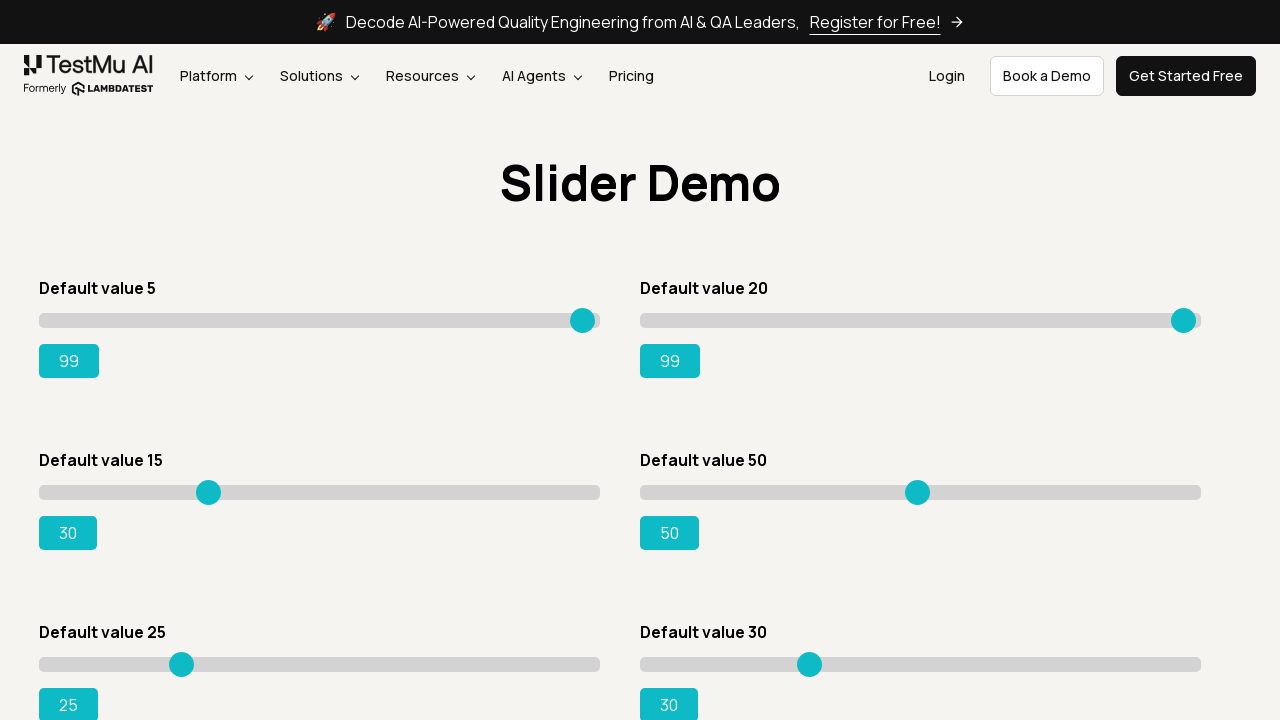

Pressed ArrowRight on slider 3, current value: 31 on input.sp__range >> nth=2
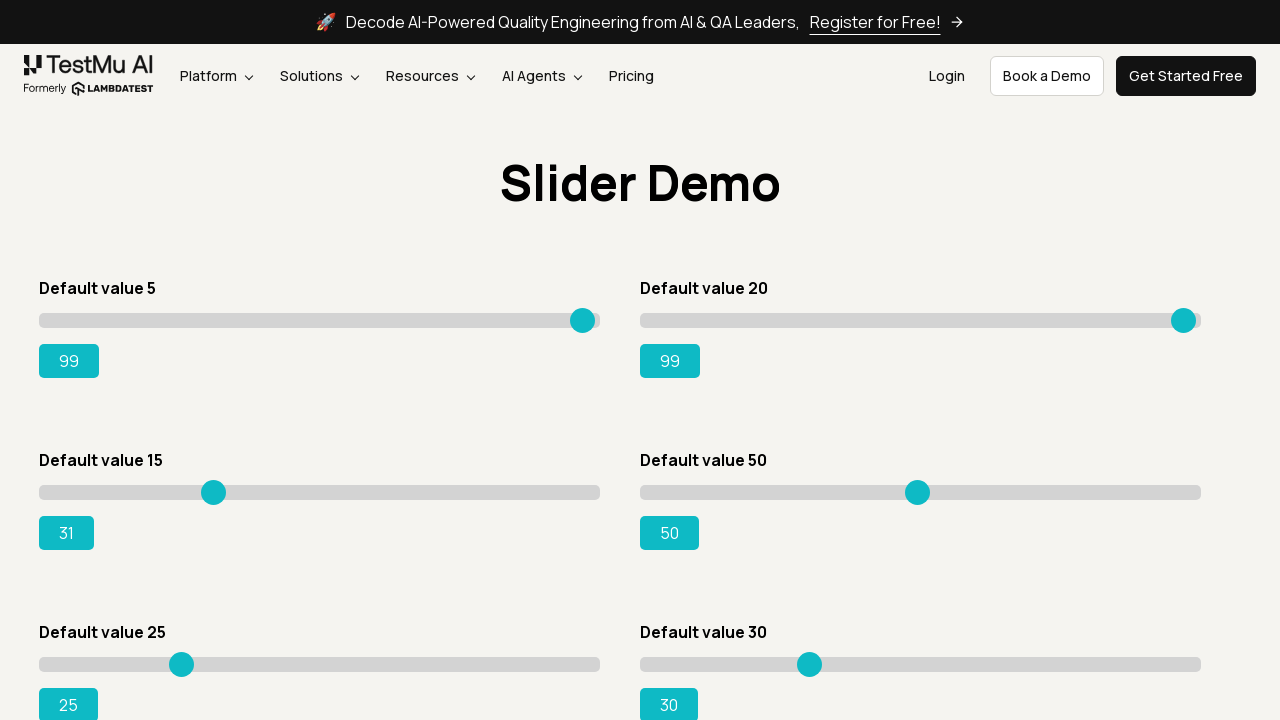

Pressed ArrowRight on slider 3, current value: 32 on input.sp__range >> nth=2
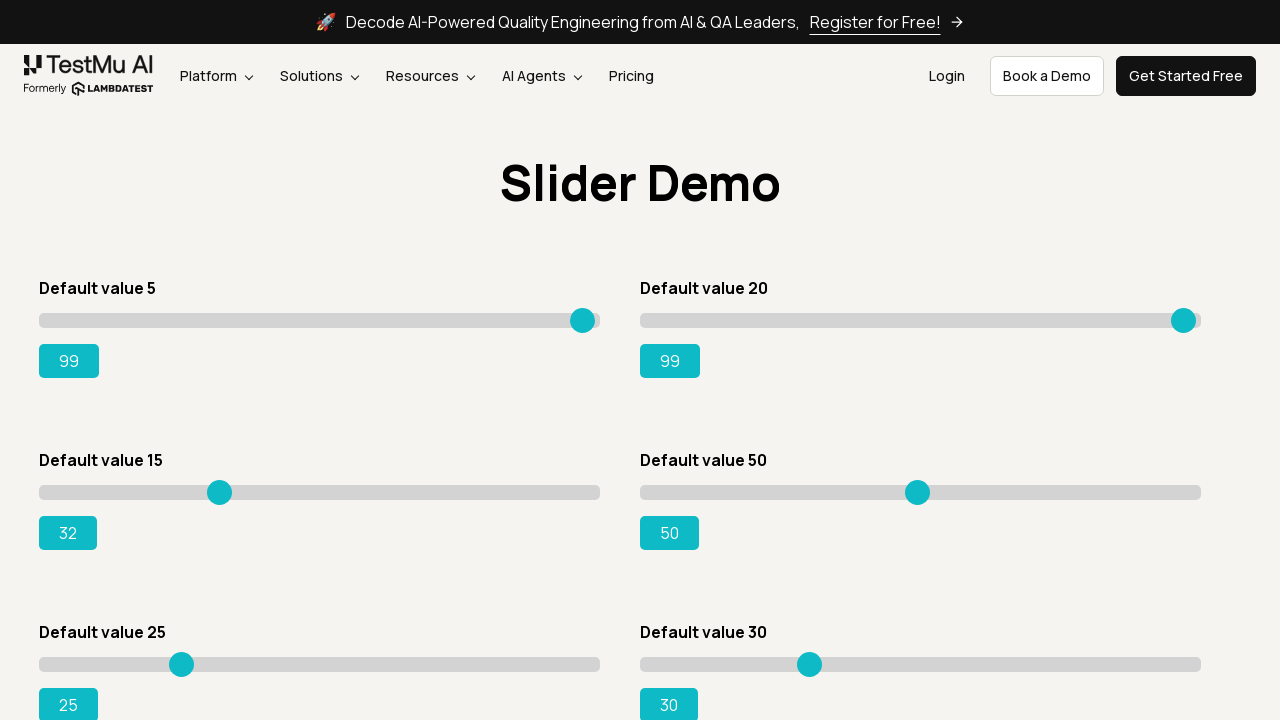

Pressed ArrowRight on slider 3, current value: 33 on input.sp__range >> nth=2
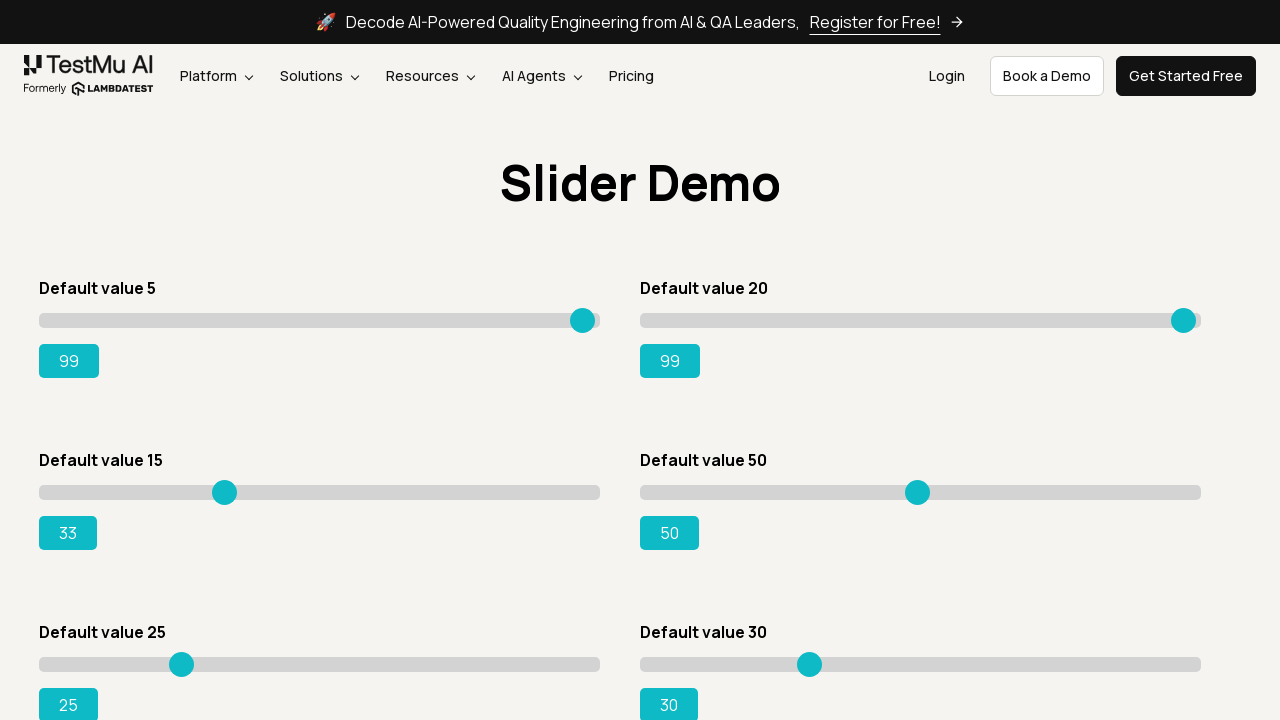

Pressed ArrowRight on slider 3, current value: 34 on input.sp__range >> nth=2
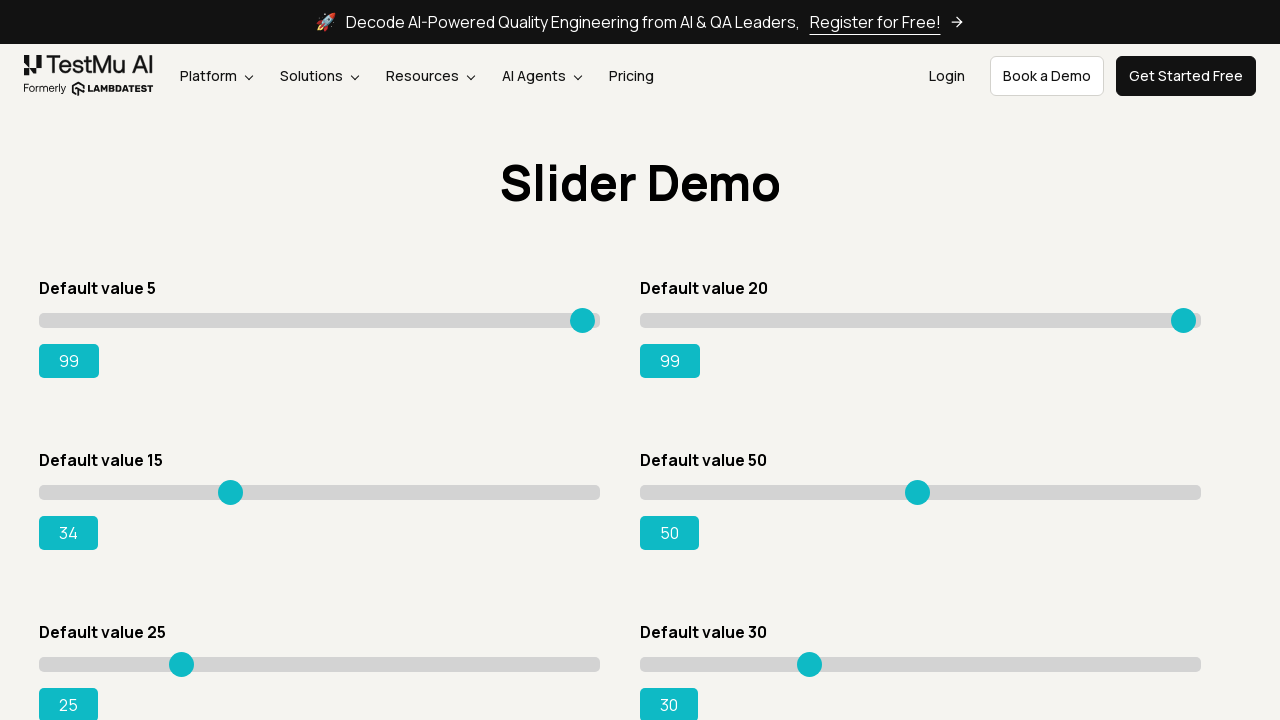

Pressed ArrowRight on slider 3, current value: 35 on input.sp__range >> nth=2
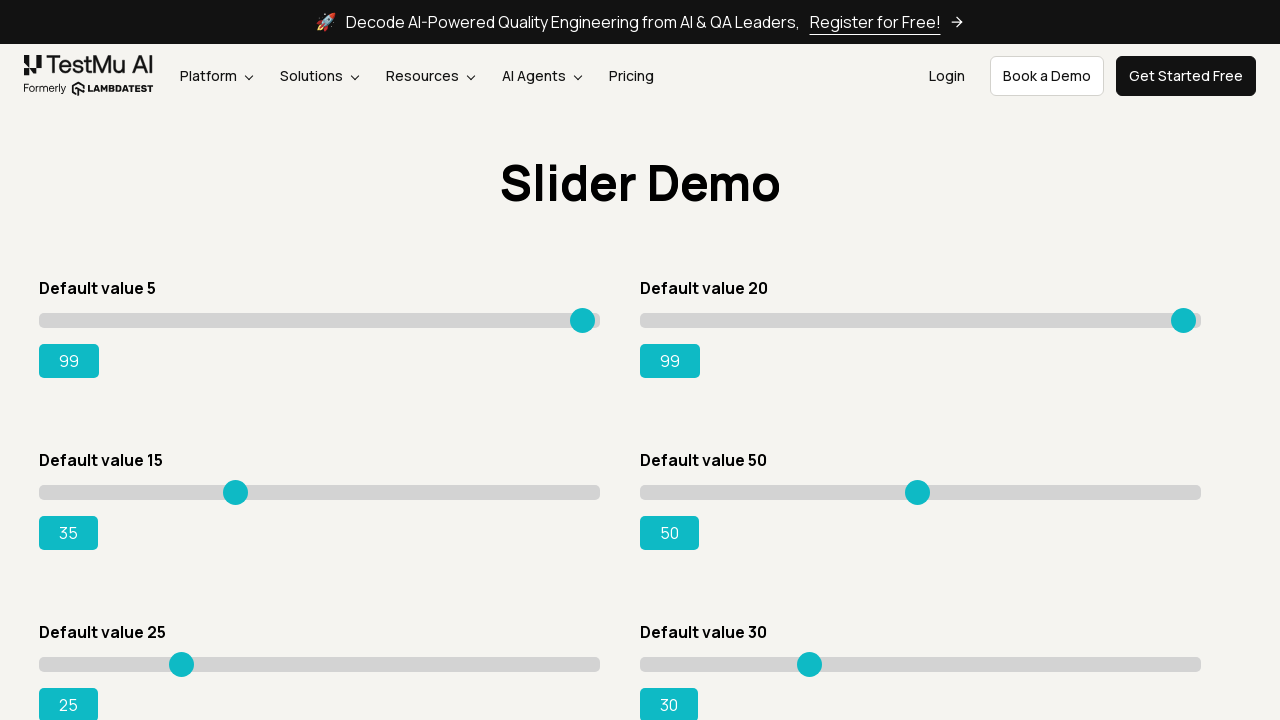

Pressed ArrowRight on slider 3, current value: 36 on input.sp__range >> nth=2
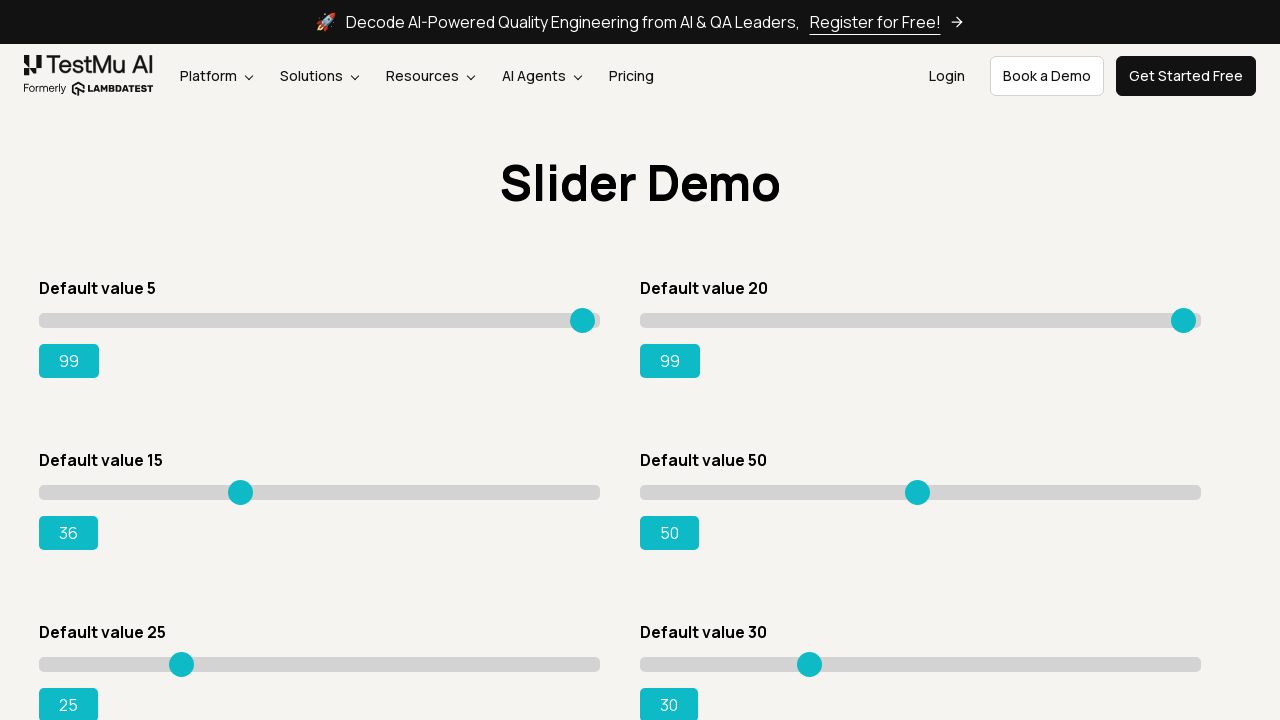

Pressed ArrowRight on slider 3, current value: 37 on input.sp__range >> nth=2
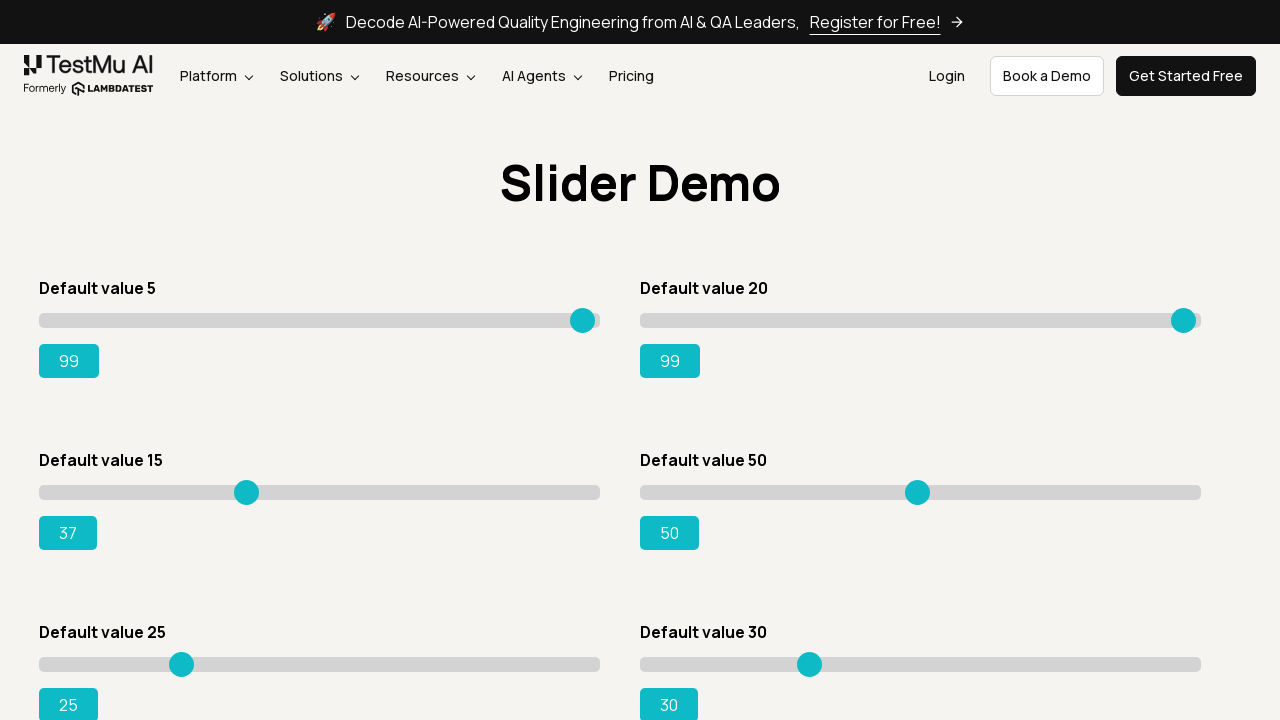

Pressed ArrowRight on slider 3, current value: 38 on input.sp__range >> nth=2
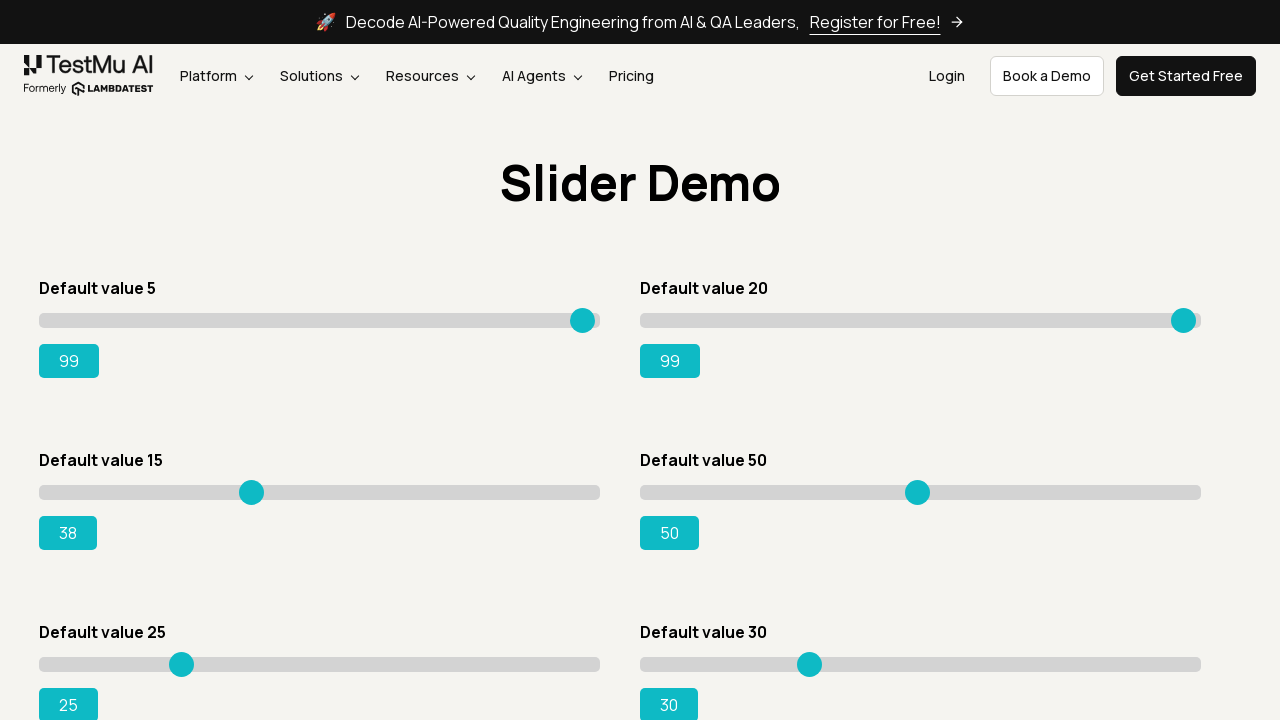

Pressed ArrowRight on slider 3, current value: 39 on input.sp__range >> nth=2
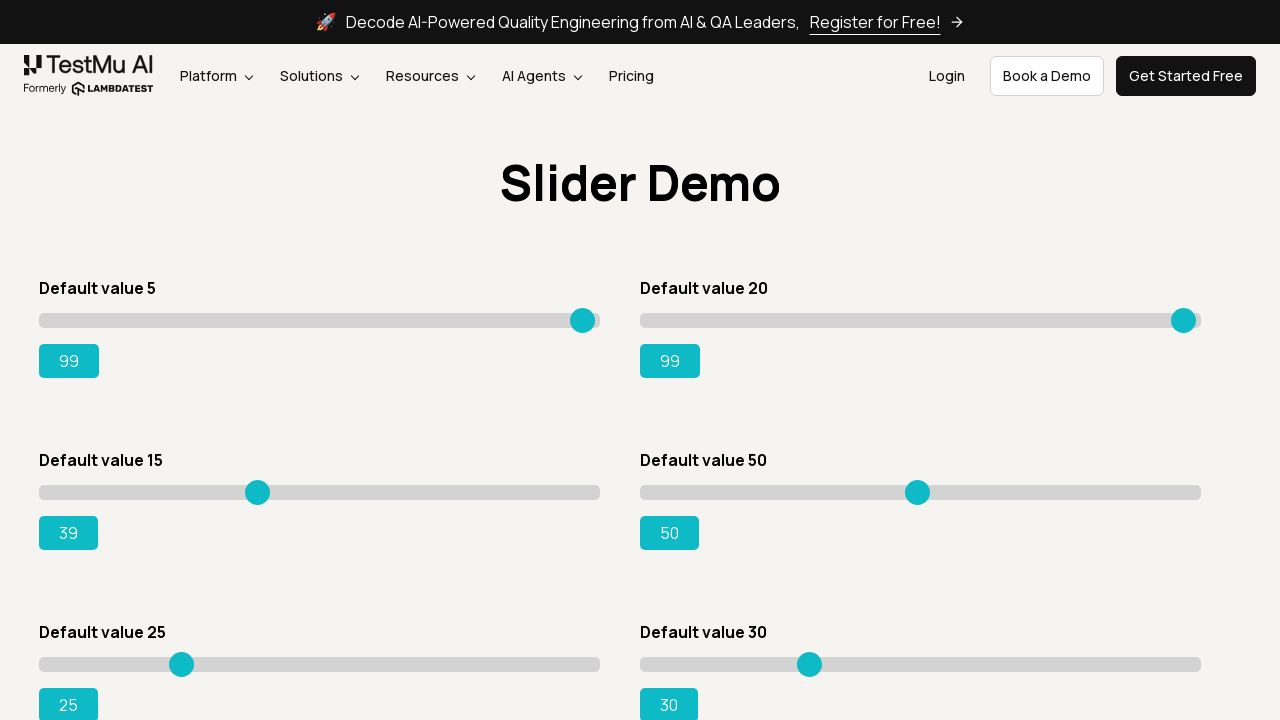

Pressed ArrowRight on slider 3, current value: 40 on input.sp__range >> nth=2
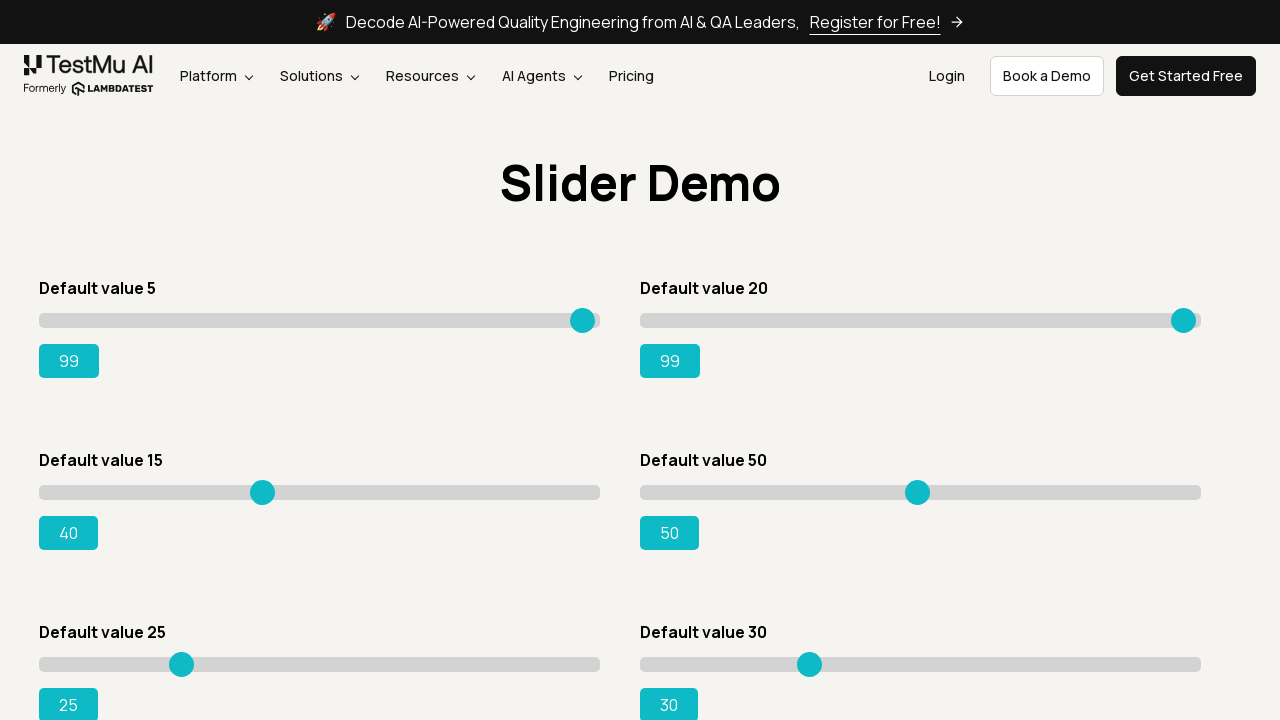

Pressed ArrowRight on slider 3, current value: 41 on input.sp__range >> nth=2
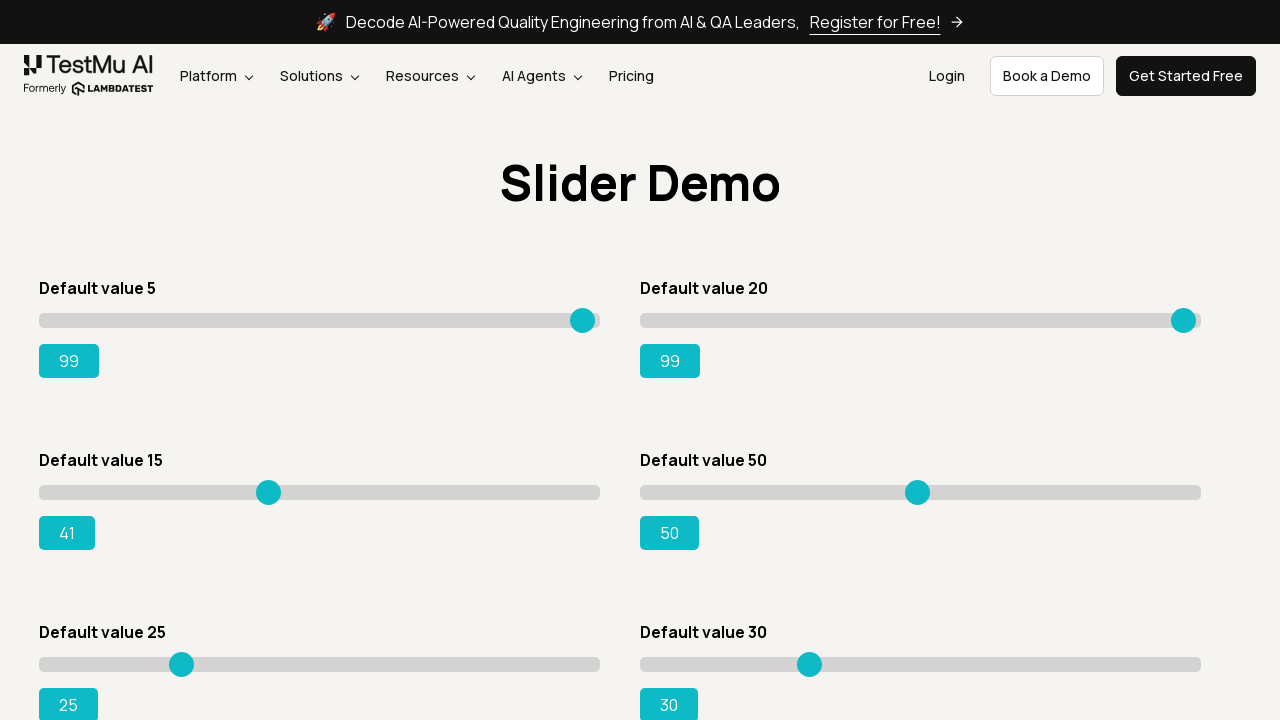

Pressed ArrowRight on slider 3, current value: 42 on input.sp__range >> nth=2
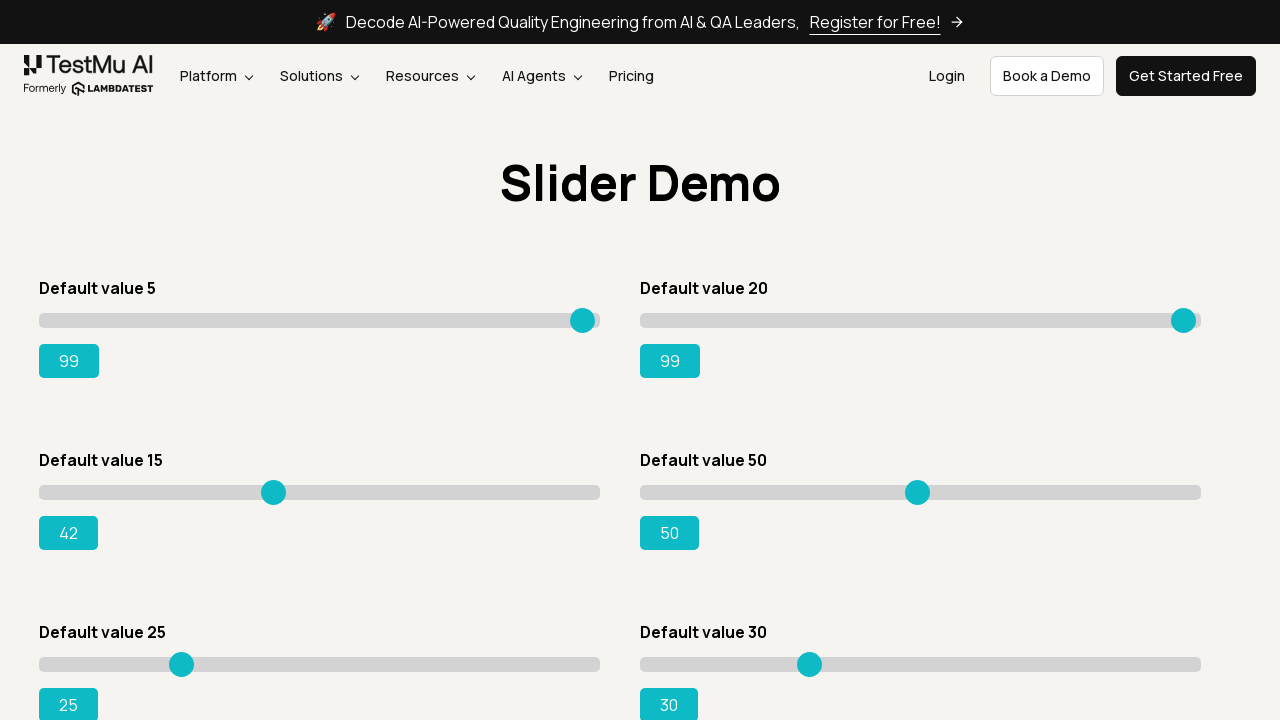

Pressed ArrowRight on slider 3, current value: 43 on input.sp__range >> nth=2
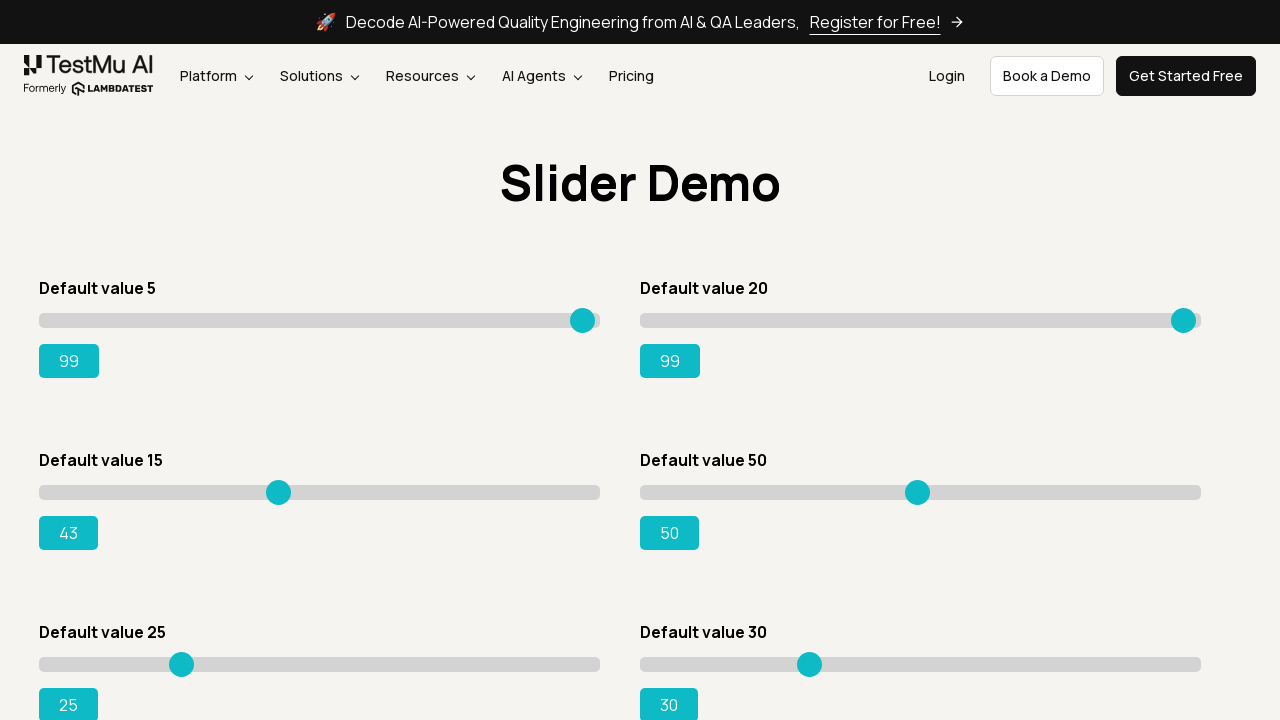

Pressed ArrowRight on slider 3, current value: 44 on input.sp__range >> nth=2
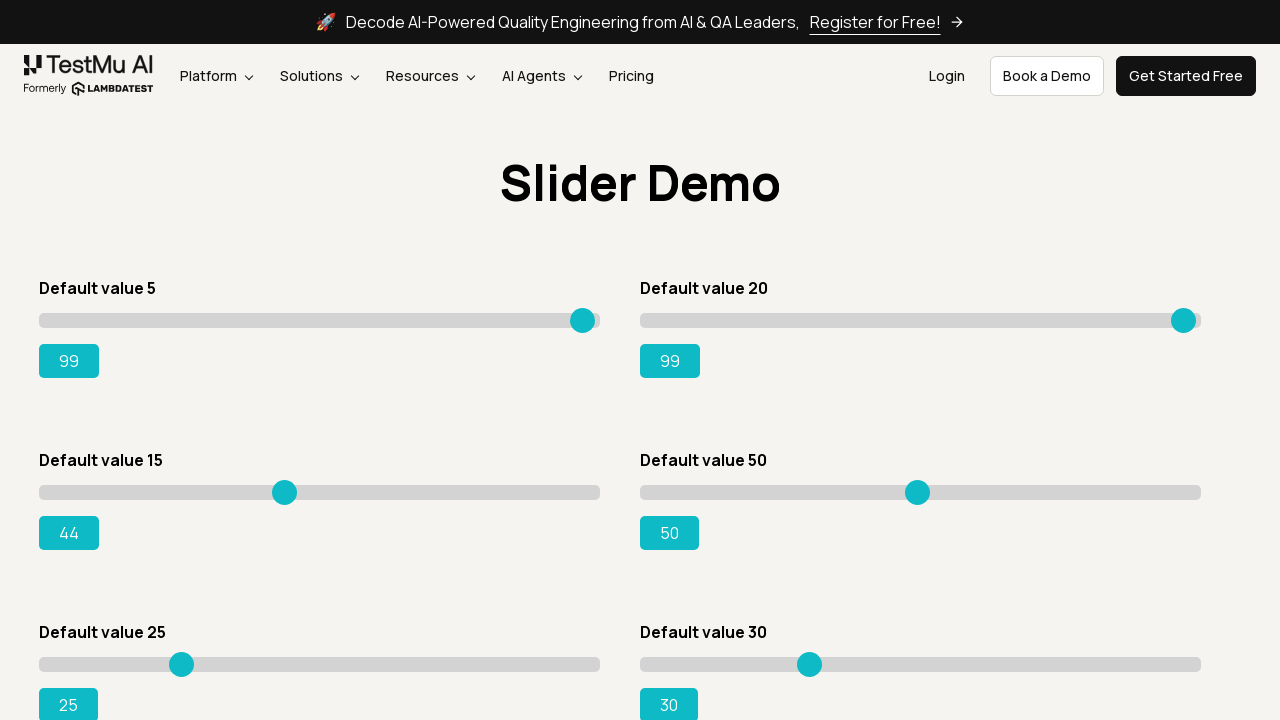

Pressed ArrowRight on slider 3, current value: 45 on input.sp__range >> nth=2
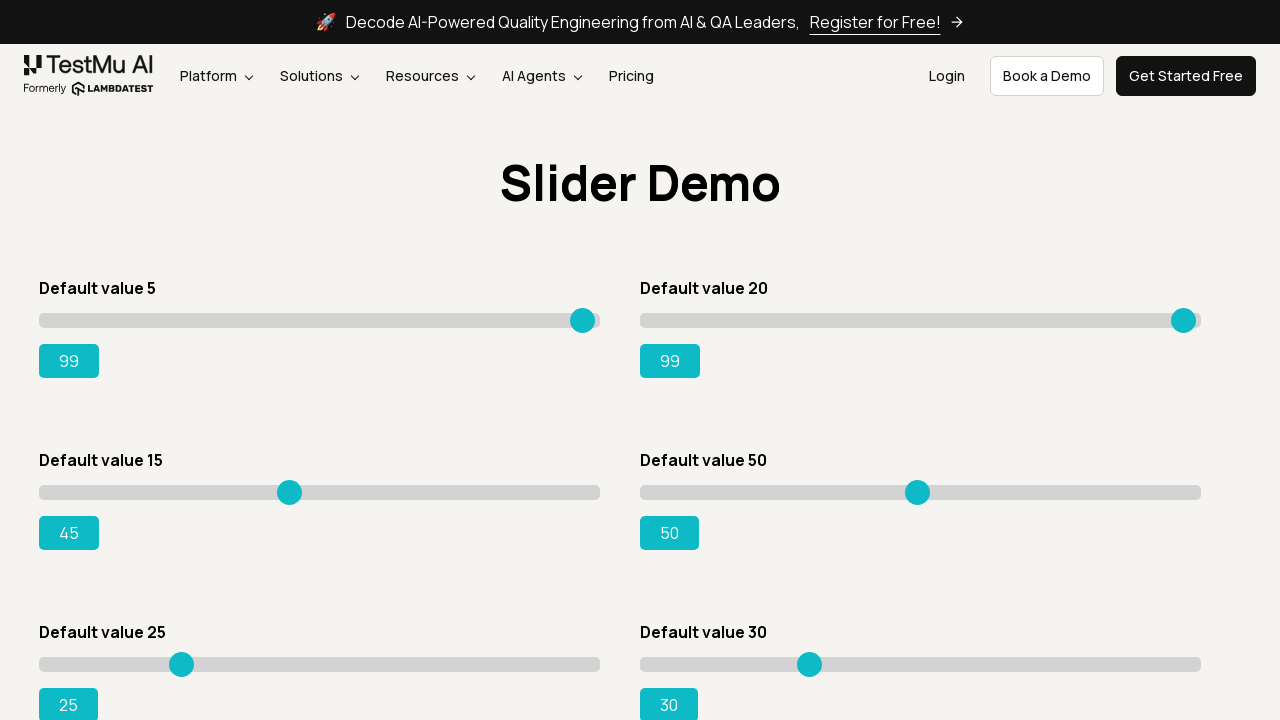

Pressed ArrowRight on slider 3, current value: 46 on input.sp__range >> nth=2
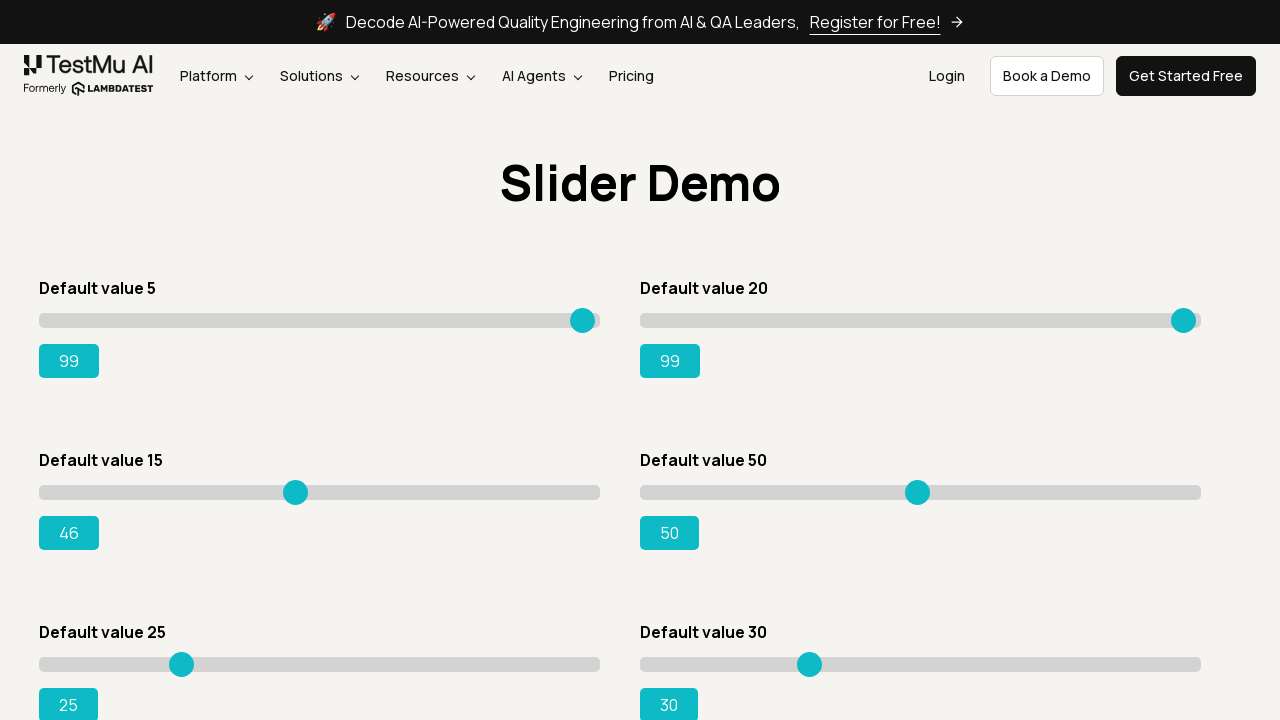

Pressed ArrowRight on slider 3, current value: 47 on input.sp__range >> nth=2
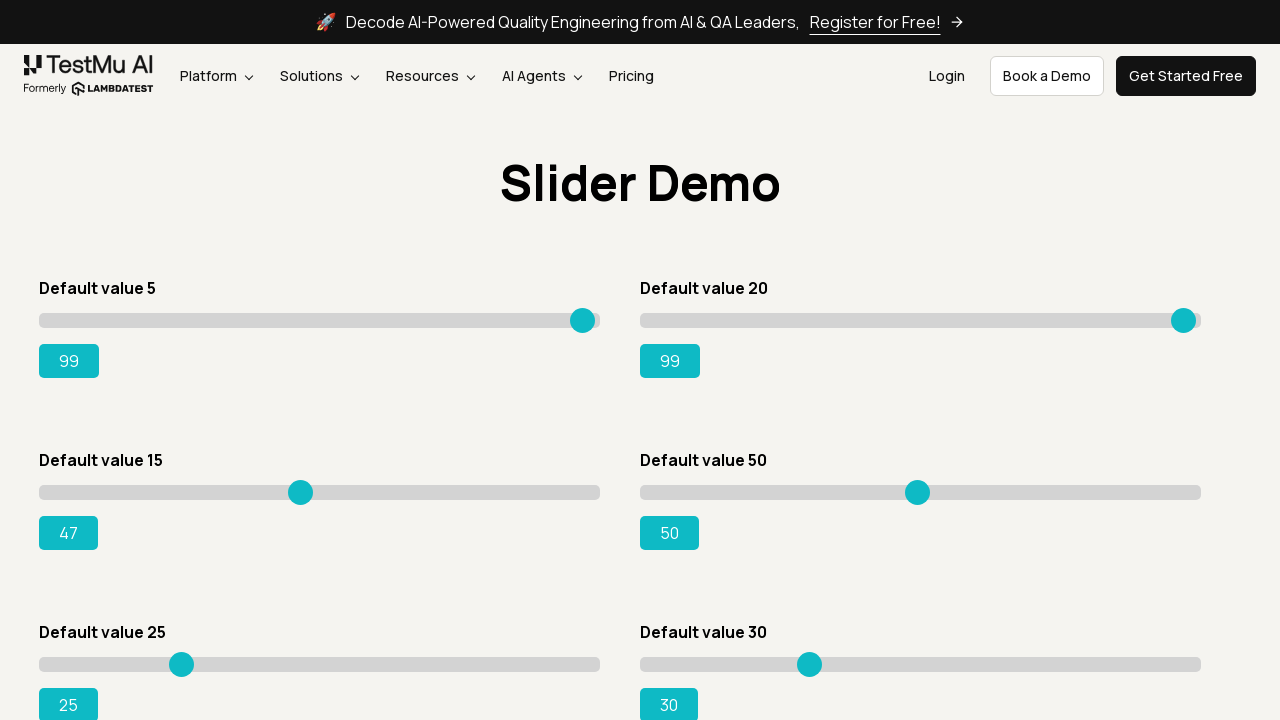

Pressed ArrowRight on slider 3, current value: 48 on input.sp__range >> nth=2
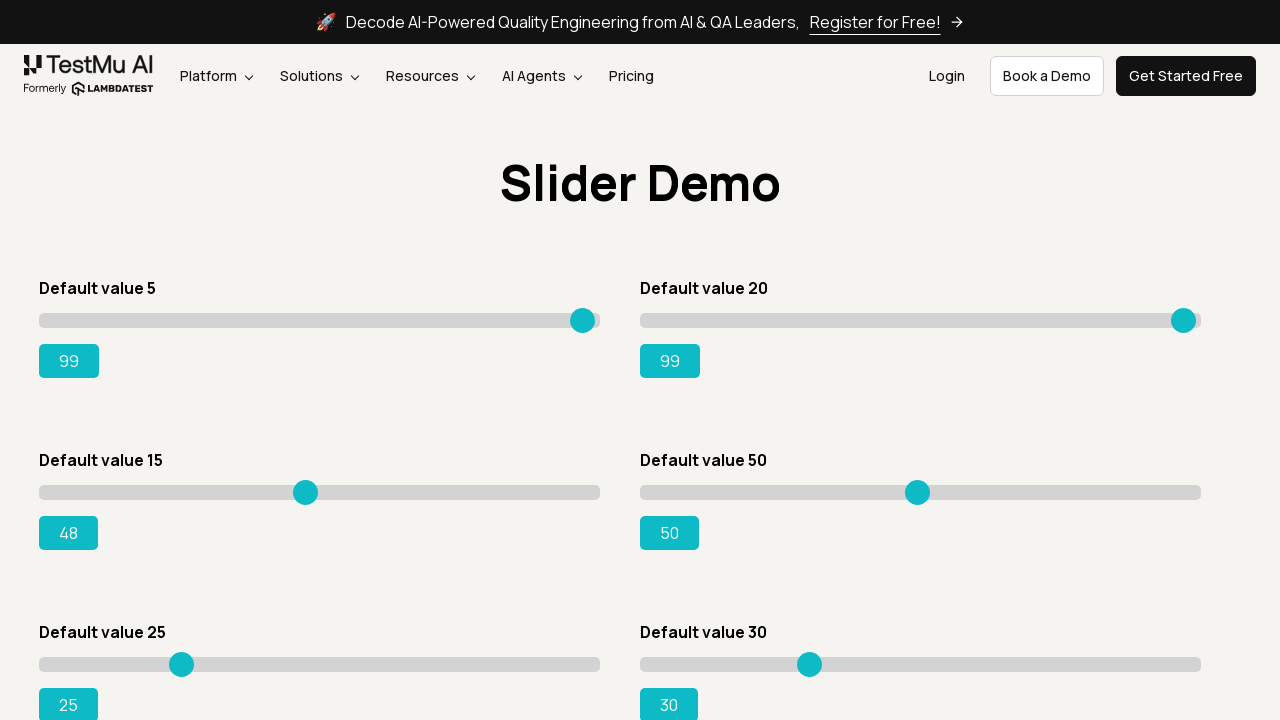

Pressed ArrowRight on slider 3, current value: 49 on input.sp__range >> nth=2
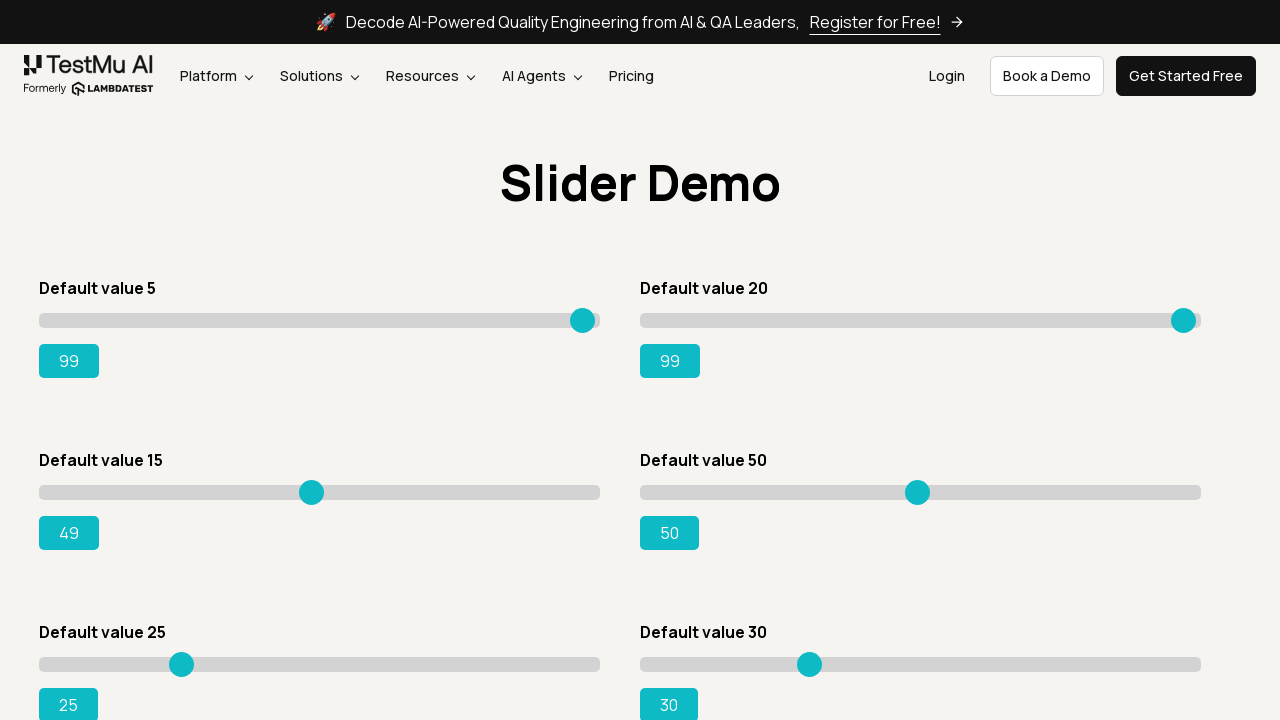

Pressed ArrowRight on slider 3, current value: 50 on input.sp__range >> nth=2
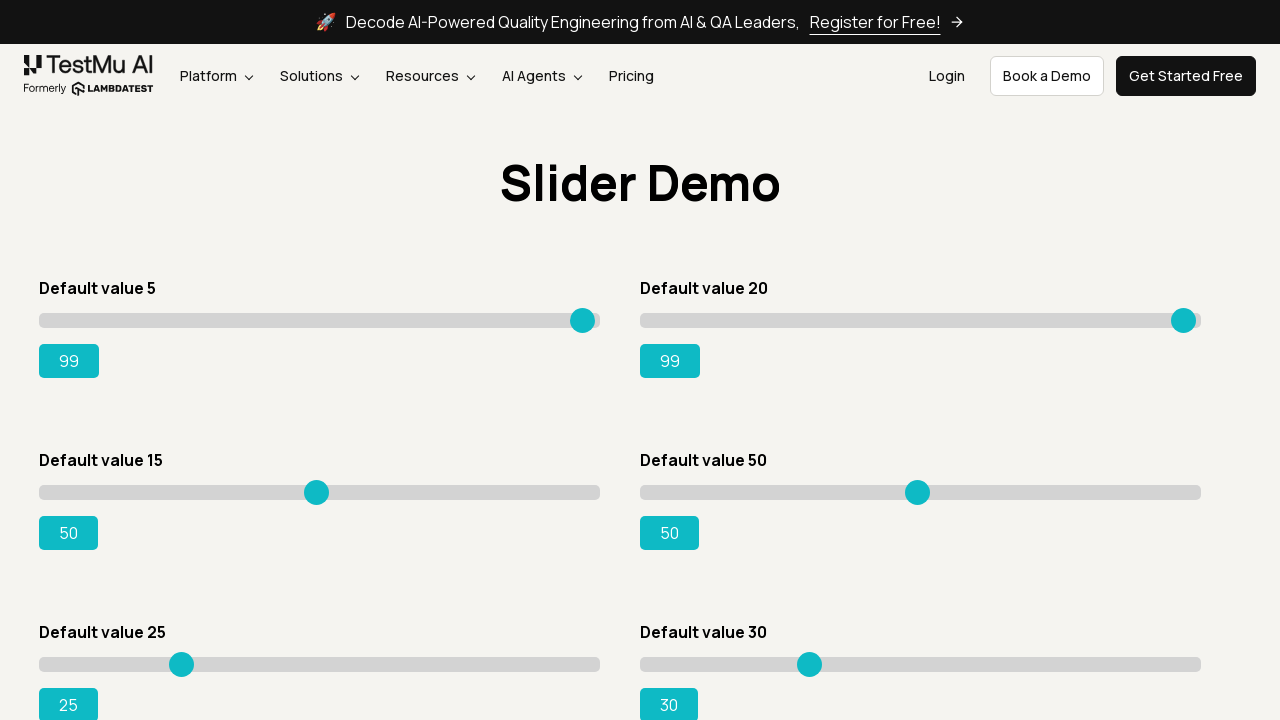

Pressed ArrowRight on slider 3, current value: 51 on input.sp__range >> nth=2
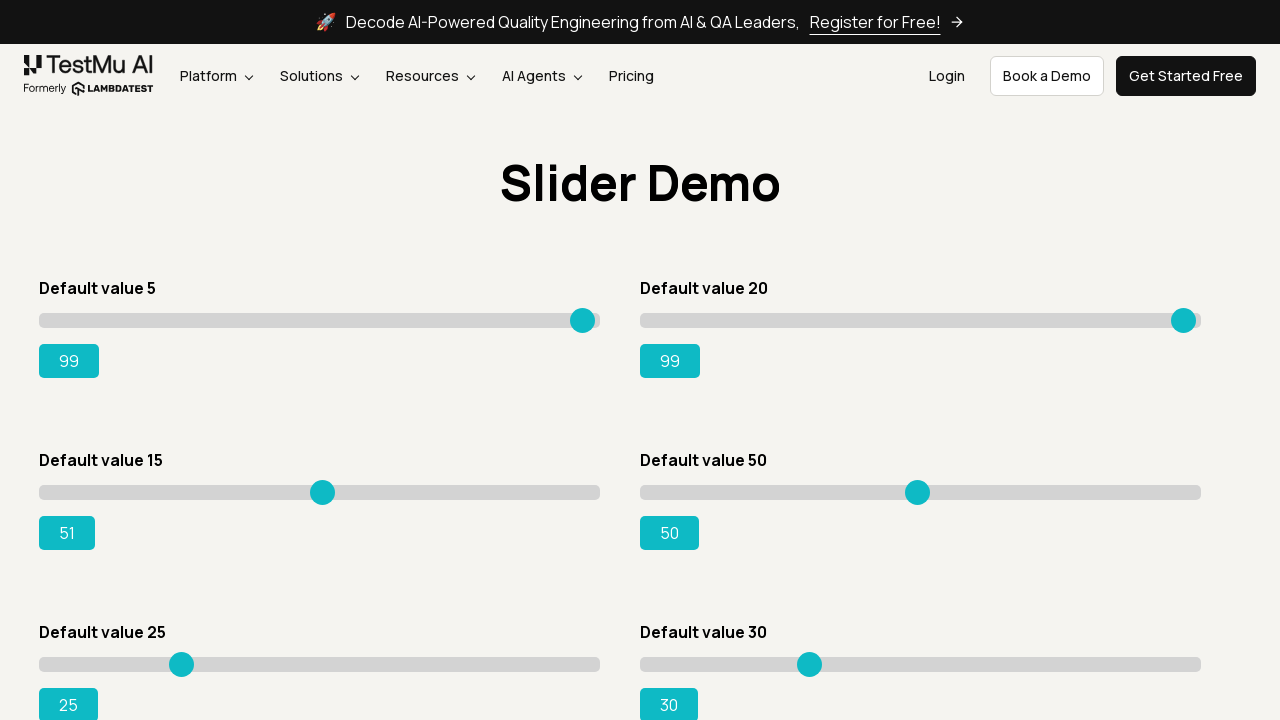

Pressed ArrowRight on slider 3, current value: 52 on input.sp__range >> nth=2
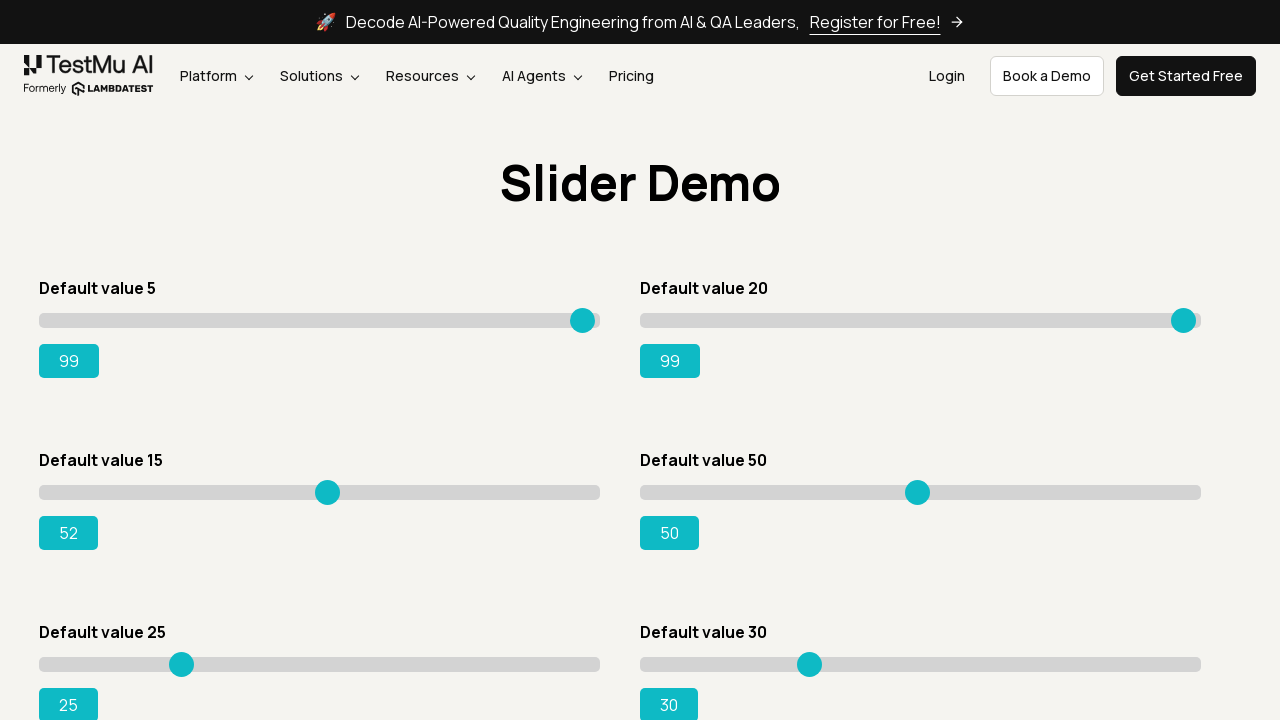

Pressed ArrowRight on slider 3, current value: 53 on input.sp__range >> nth=2
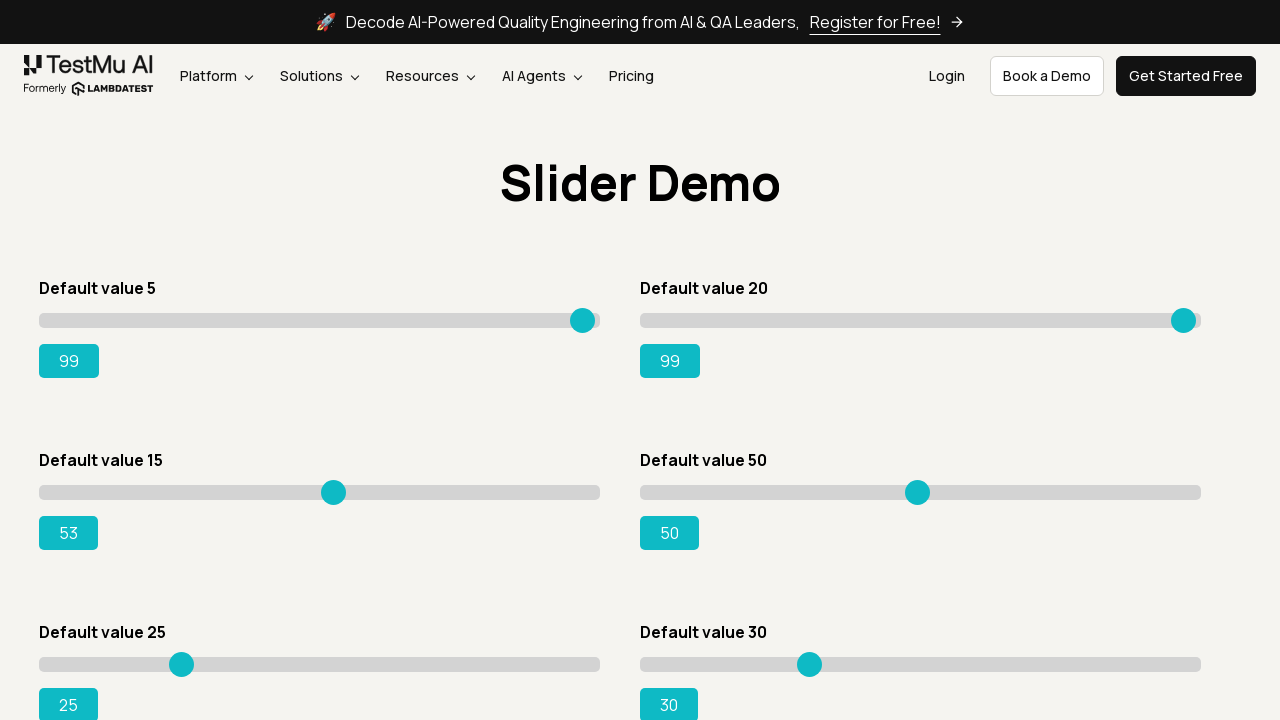

Pressed ArrowRight on slider 3, current value: 54 on input.sp__range >> nth=2
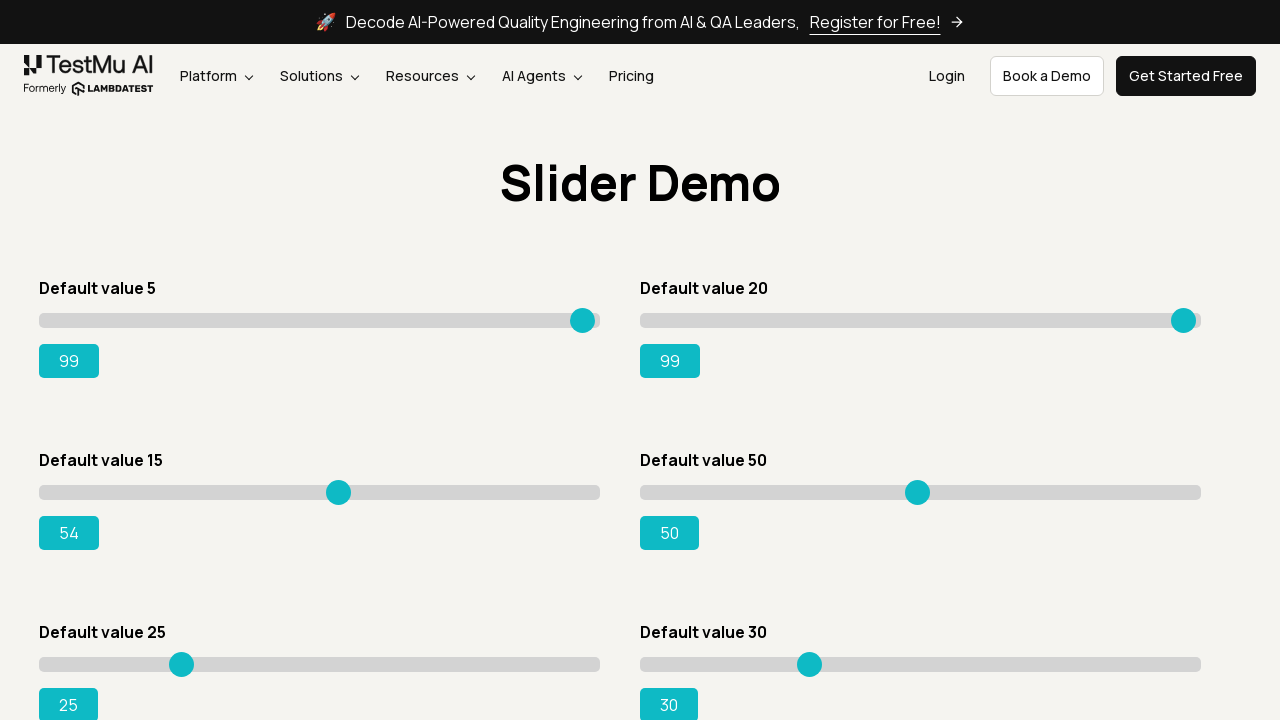

Pressed ArrowRight on slider 3, current value: 55 on input.sp__range >> nth=2
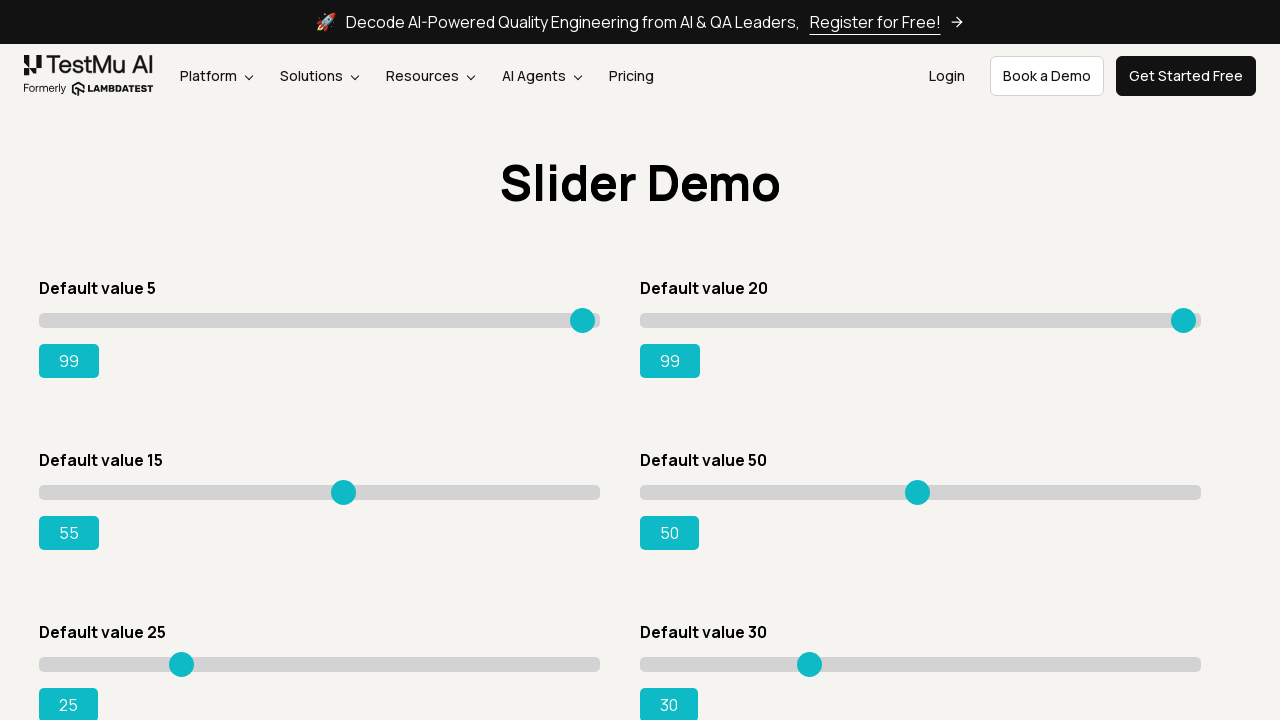

Pressed ArrowRight on slider 3, current value: 56 on input.sp__range >> nth=2
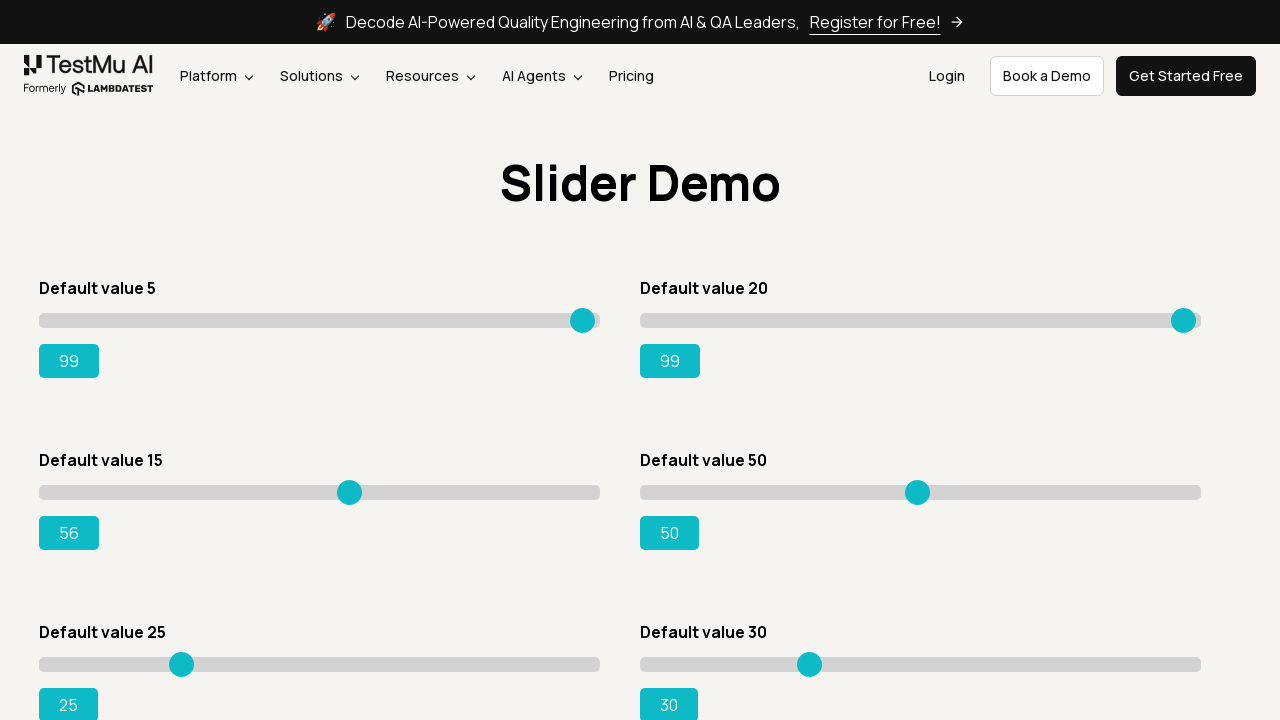

Pressed ArrowRight on slider 3, current value: 57 on input.sp__range >> nth=2
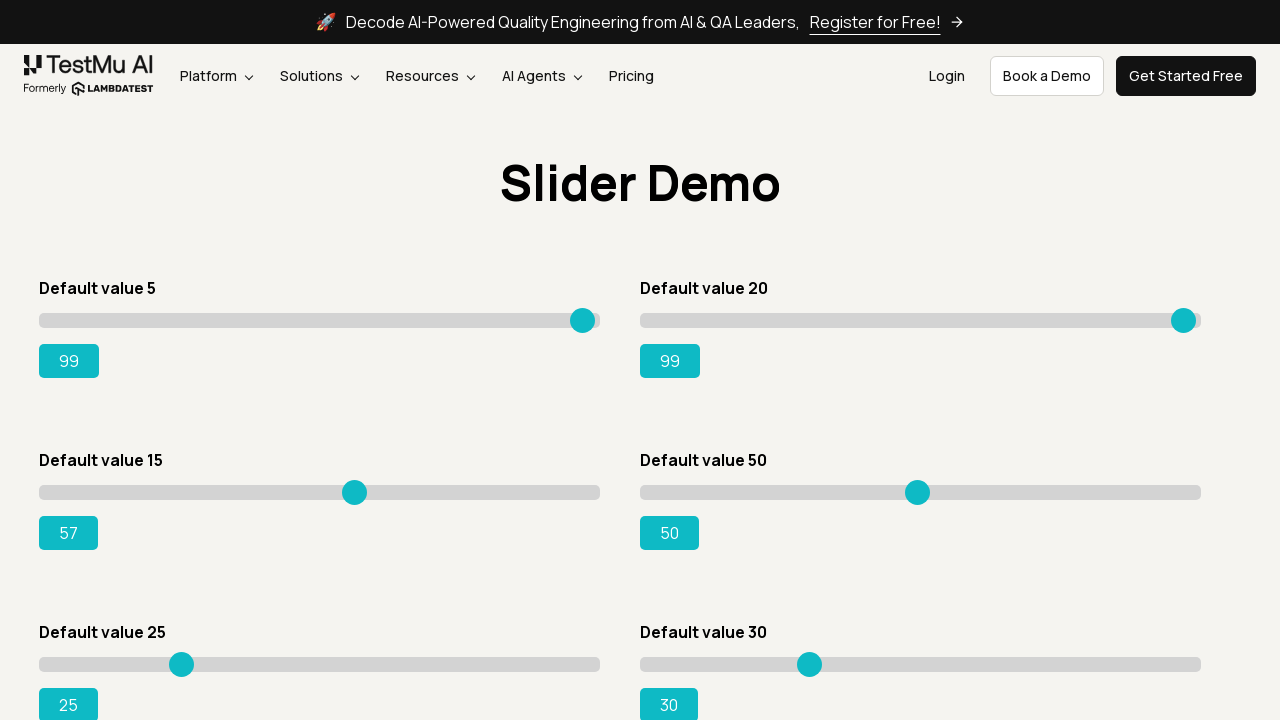

Pressed ArrowRight on slider 3, current value: 58 on input.sp__range >> nth=2
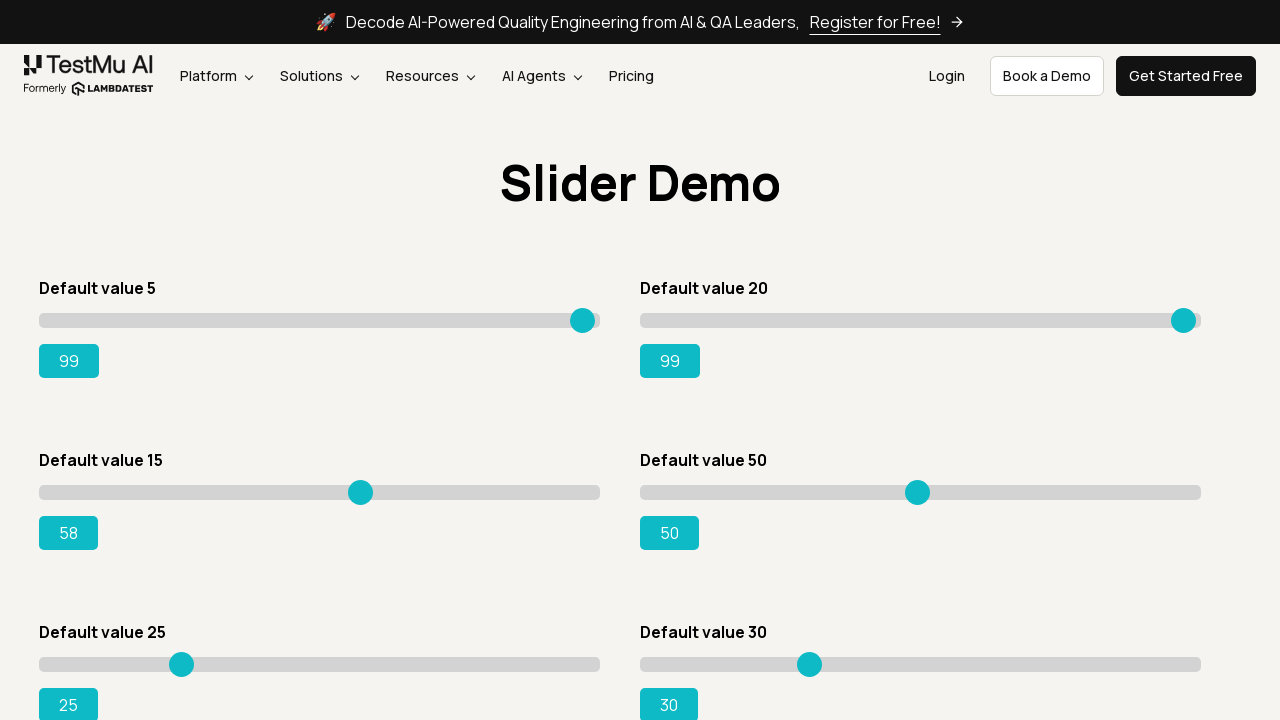

Pressed ArrowRight on slider 3, current value: 59 on input.sp__range >> nth=2
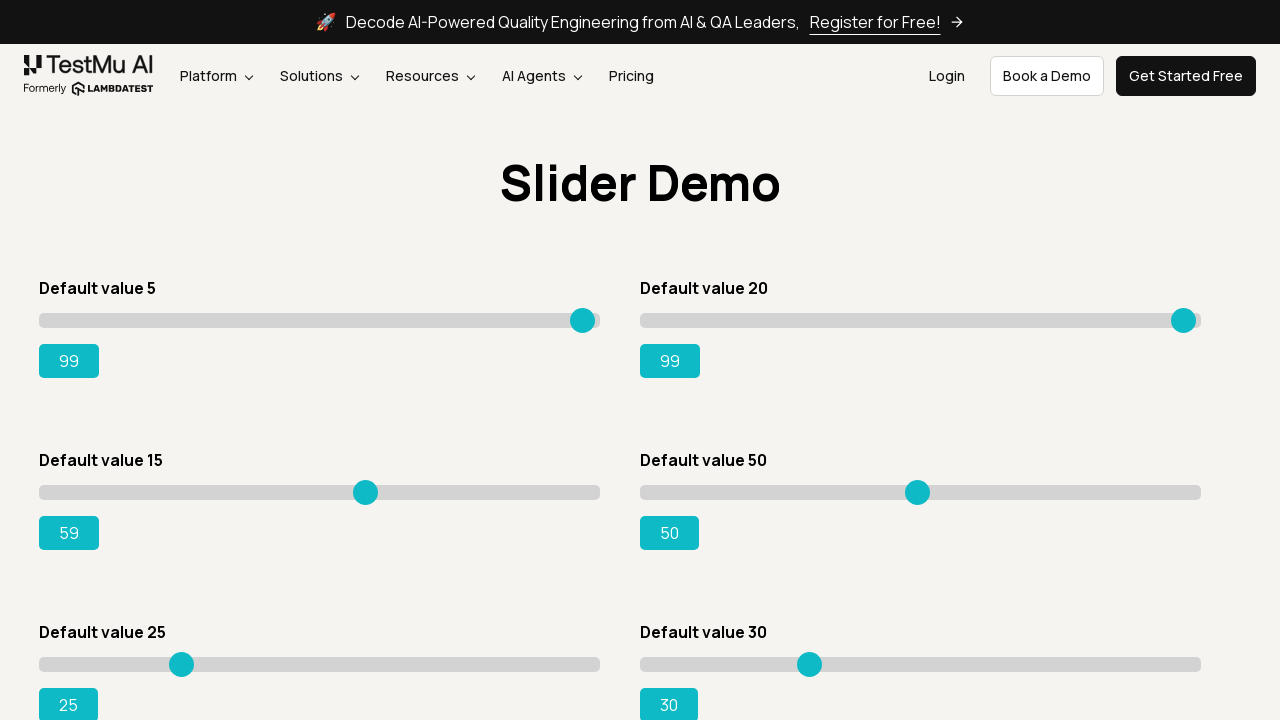

Pressed ArrowRight on slider 3, current value: 60 on input.sp__range >> nth=2
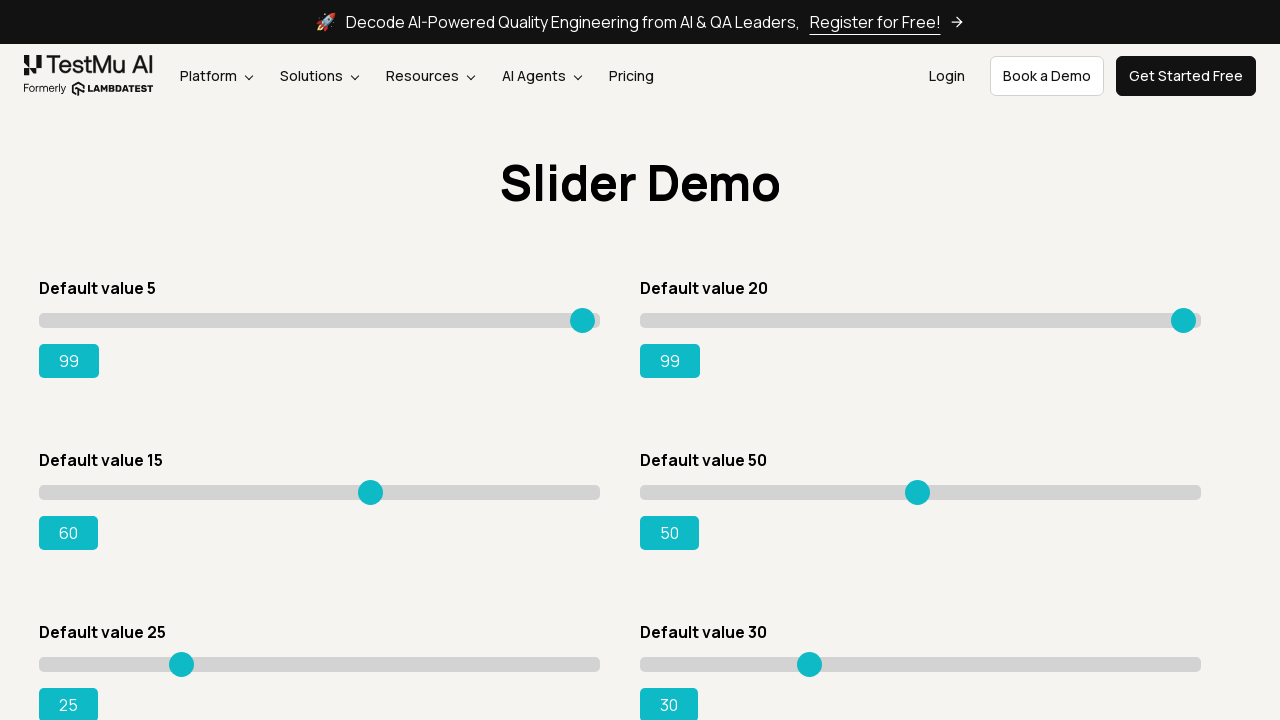

Pressed ArrowRight on slider 3, current value: 61 on input.sp__range >> nth=2
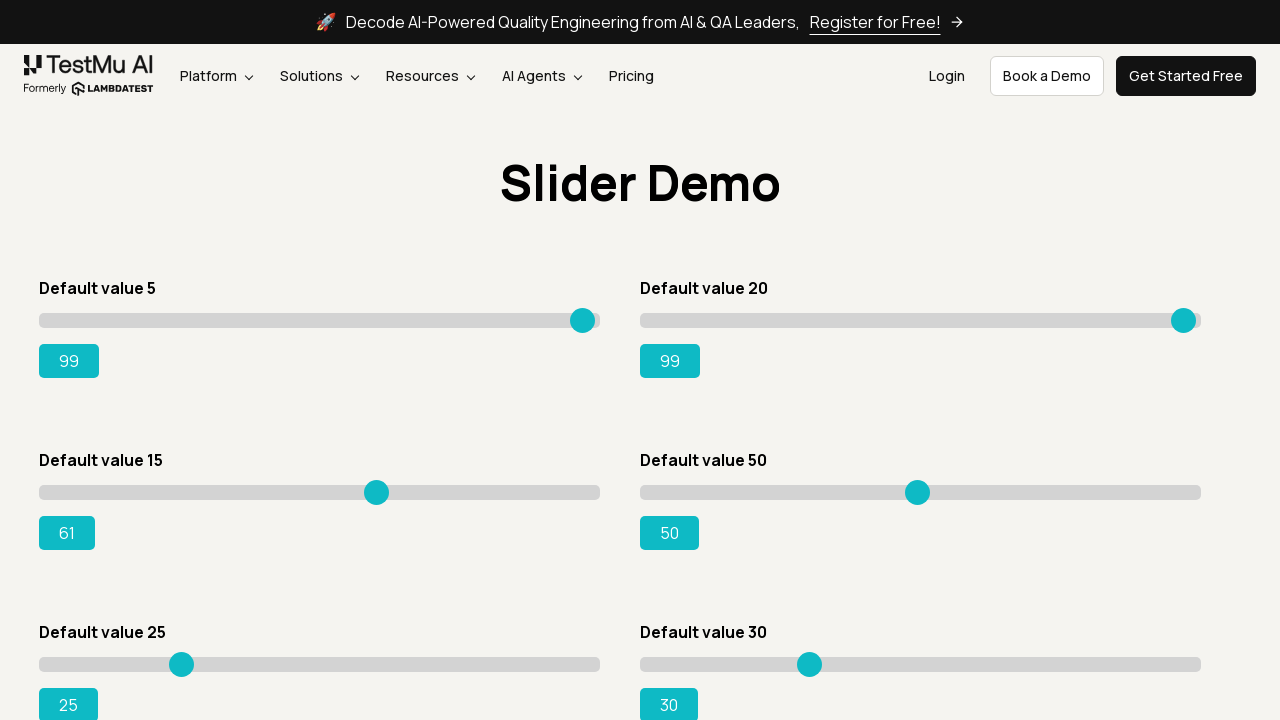

Pressed ArrowRight on slider 3, current value: 62 on input.sp__range >> nth=2
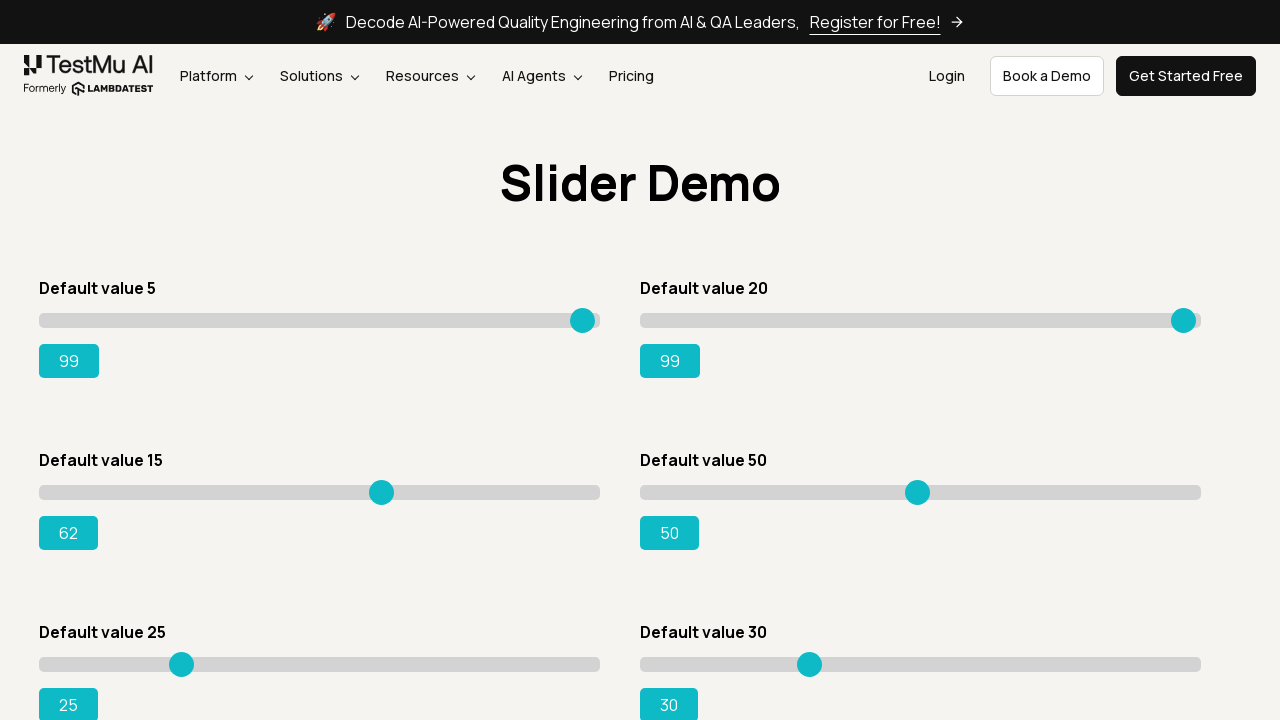

Pressed ArrowRight on slider 3, current value: 63 on input.sp__range >> nth=2
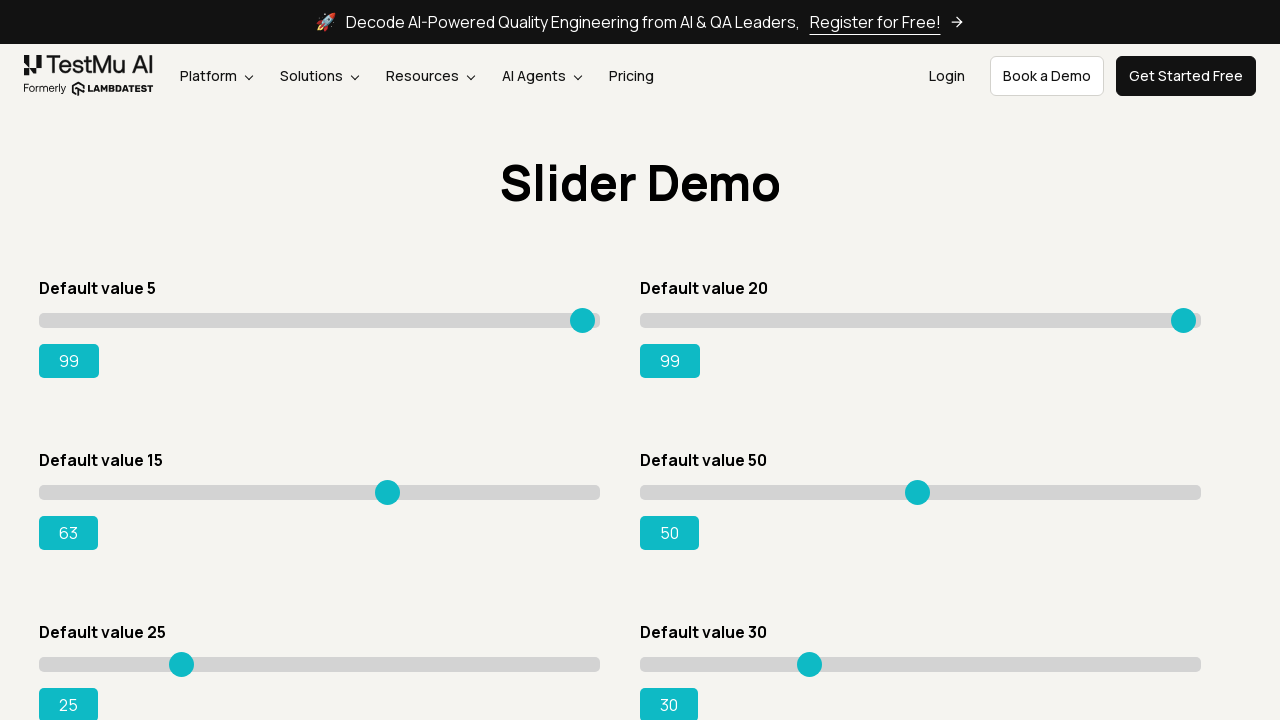

Pressed ArrowRight on slider 3, current value: 64 on input.sp__range >> nth=2
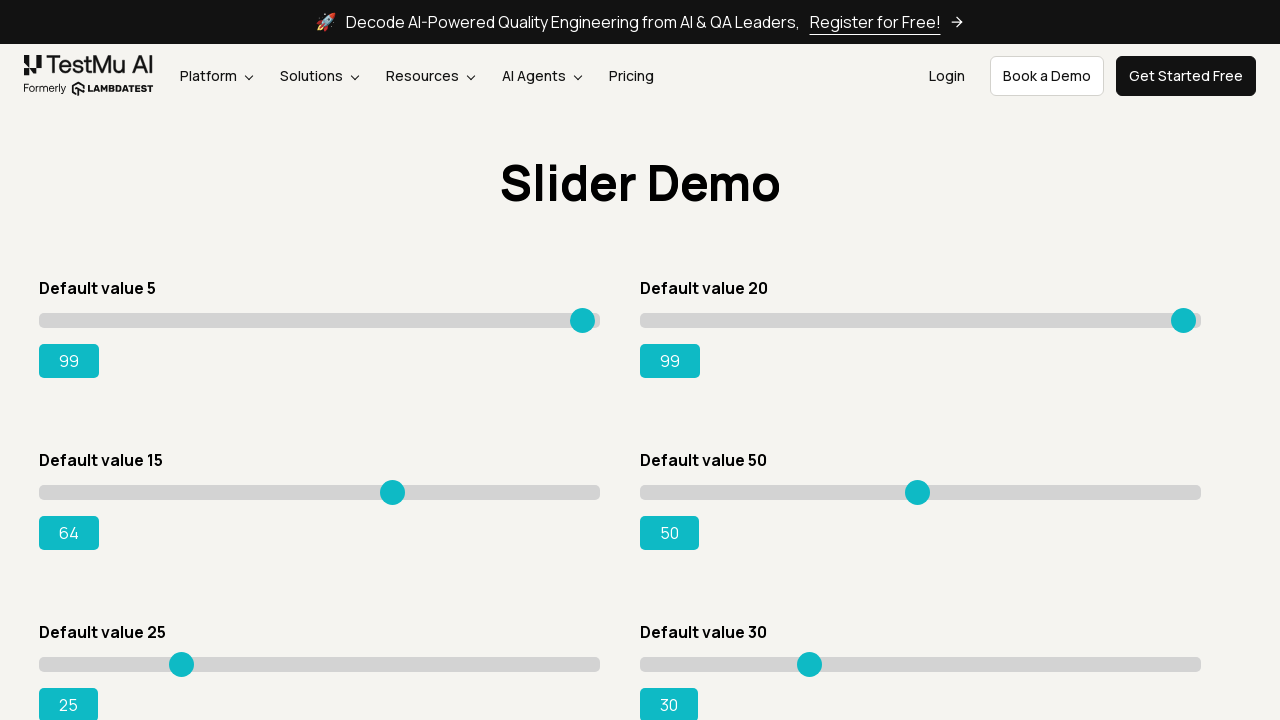

Pressed ArrowRight on slider 3, current value: 65 on input.sp__range >> nth=2
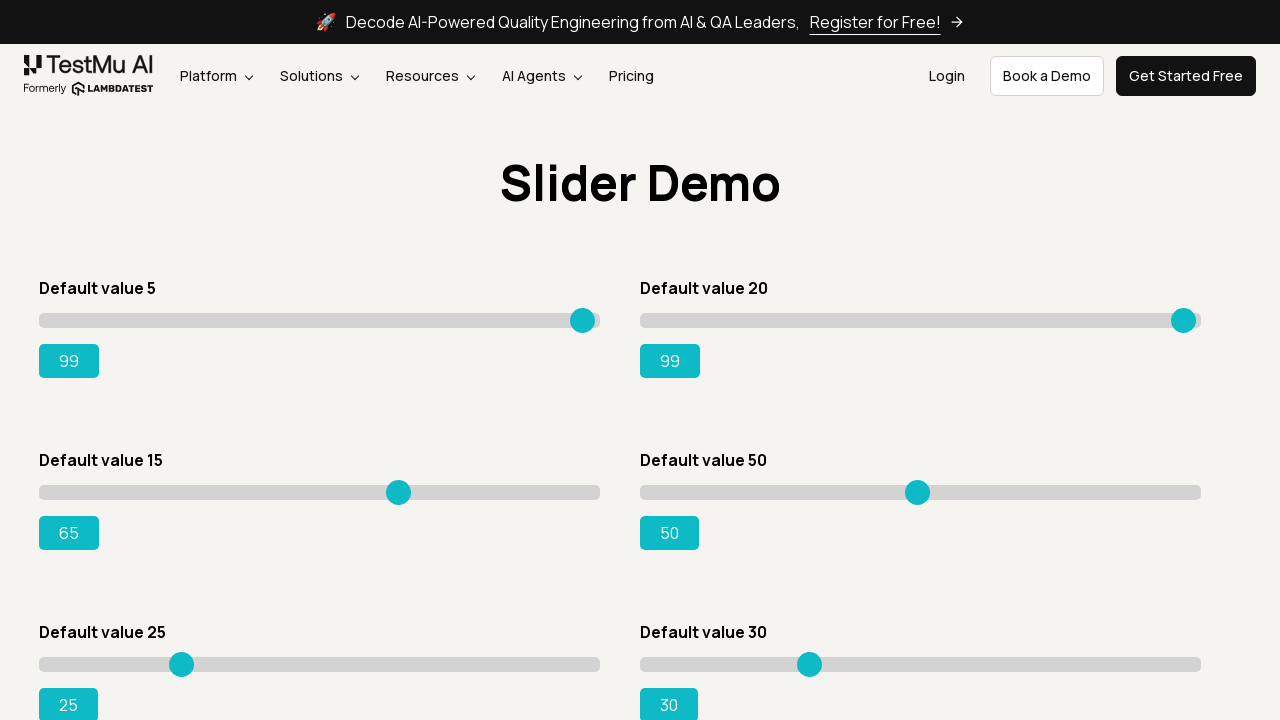

Pressed ArrowRight on slider 3, current value: 66 on input.sp__range >> nth=2
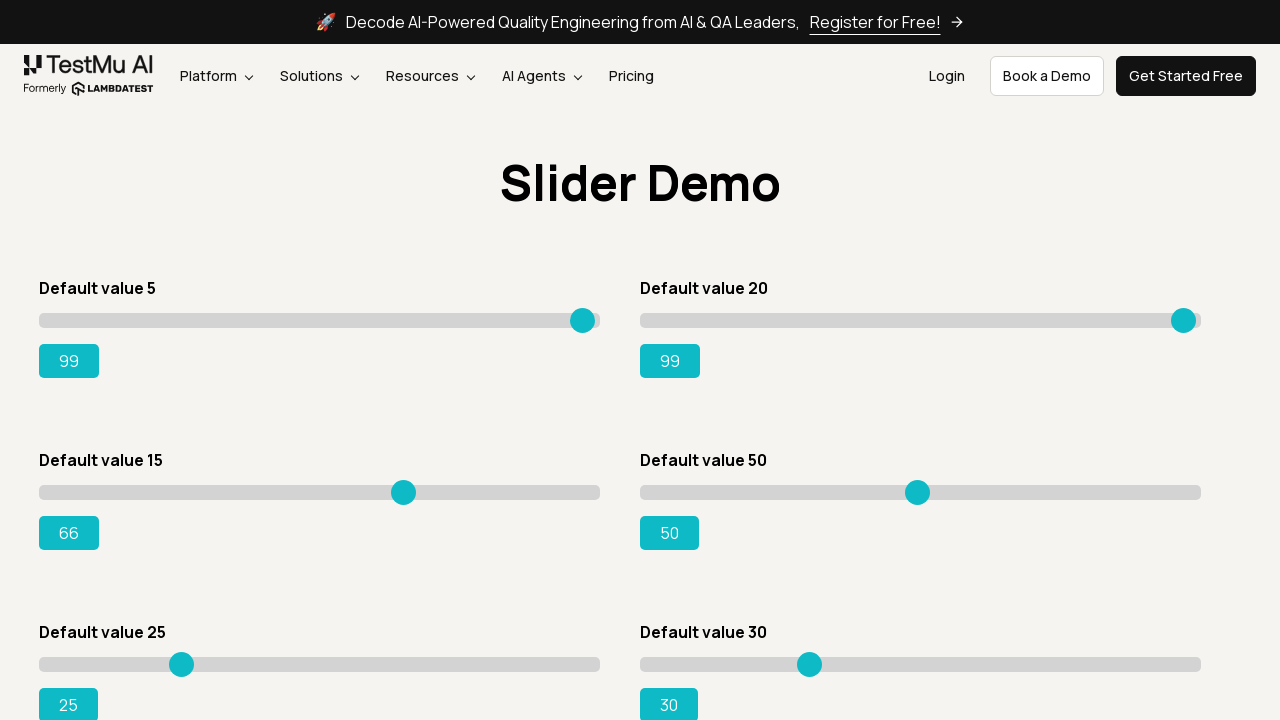

Pressed ArrowRight on slider 3, current value: 67 on input.sp__range >> nth=2
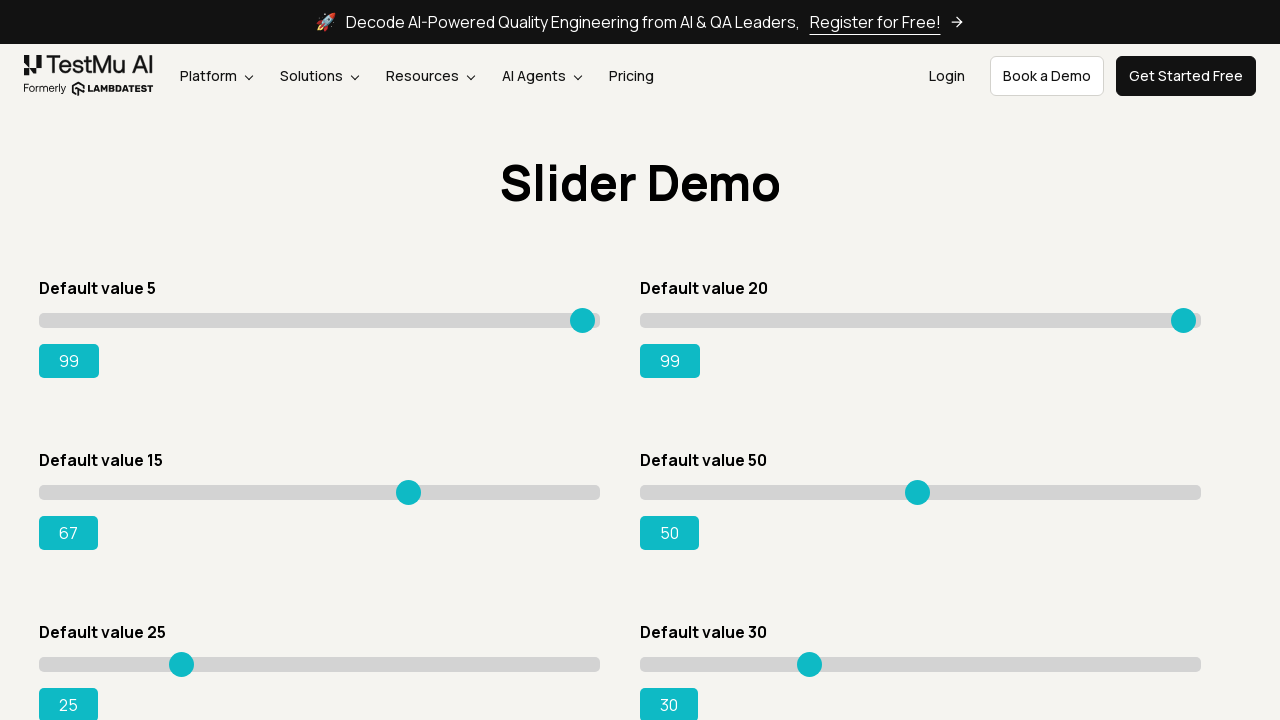

Pressed ArrowRight on slider 3, current value: 68 on input.sp__range >> nth=2
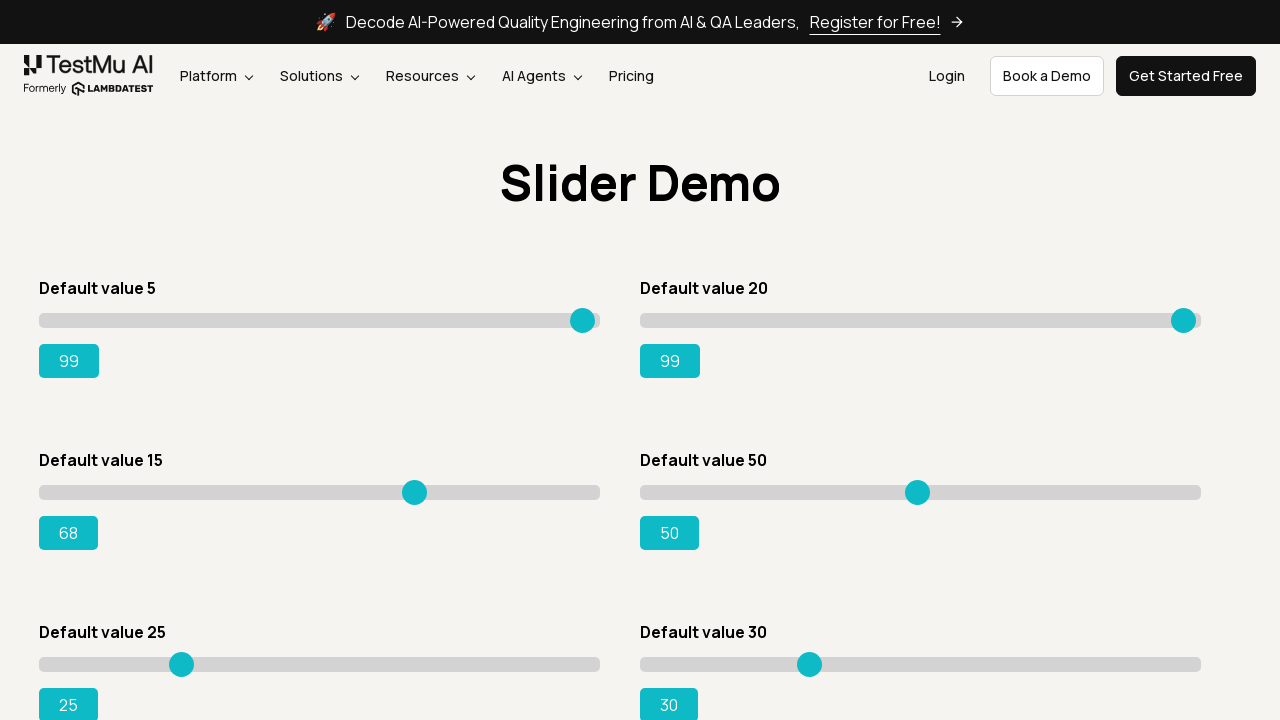

Pressed ArrowRight on slider 3, current value: 69 on input.sp__range >> nth=2
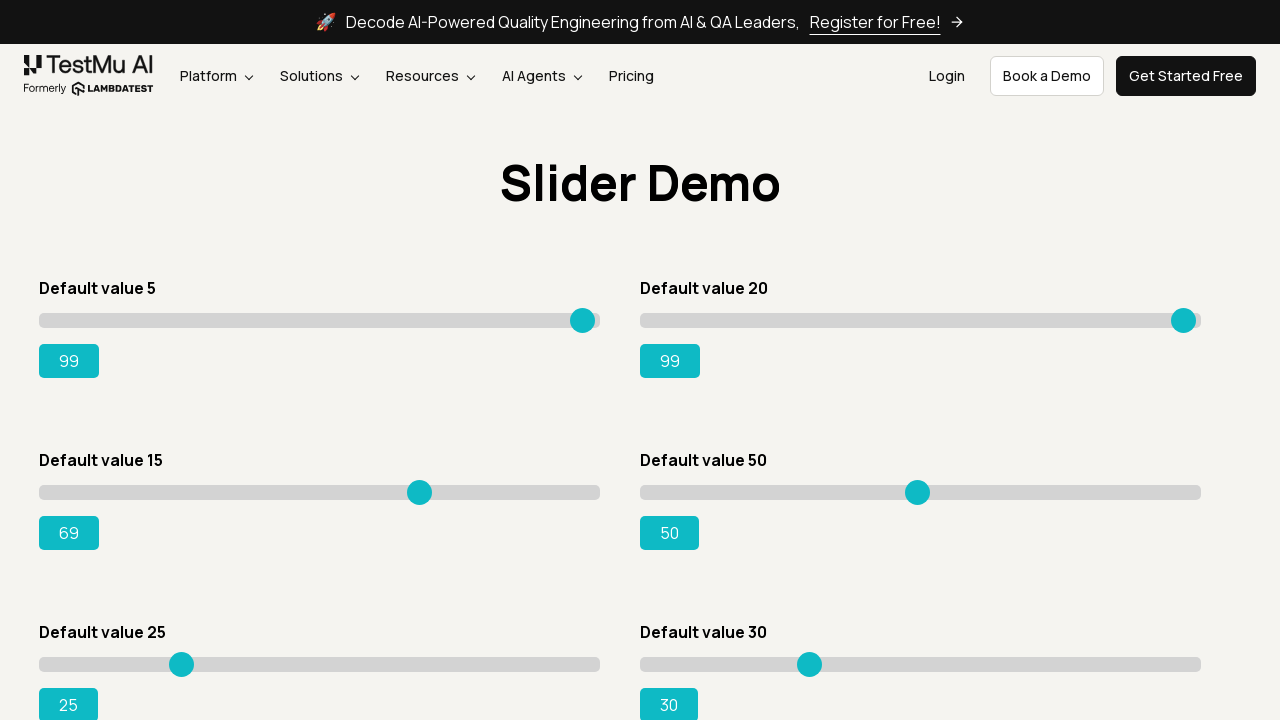

Pressed ArrowRight on slider 3, current value: 70 on input.sp__range >> nth=2
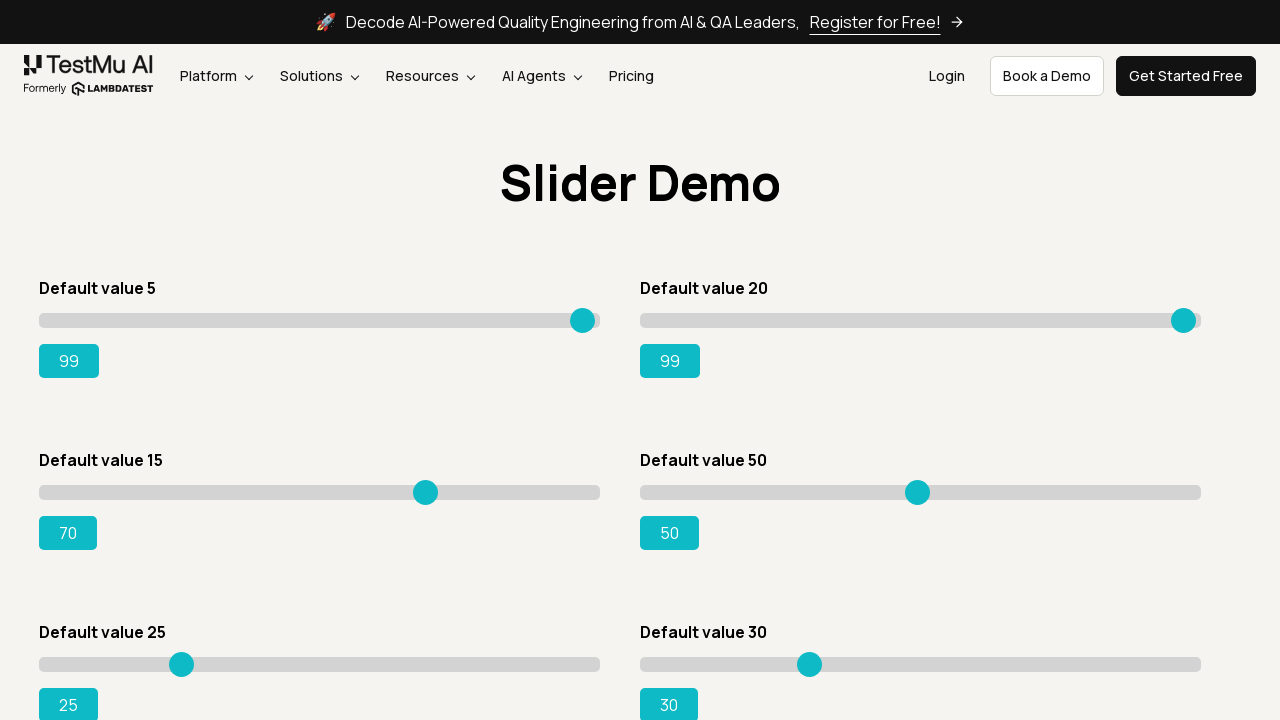

Pressed ArrowRight on slider 3, current value: 71 on input.sp__range >> nth=2
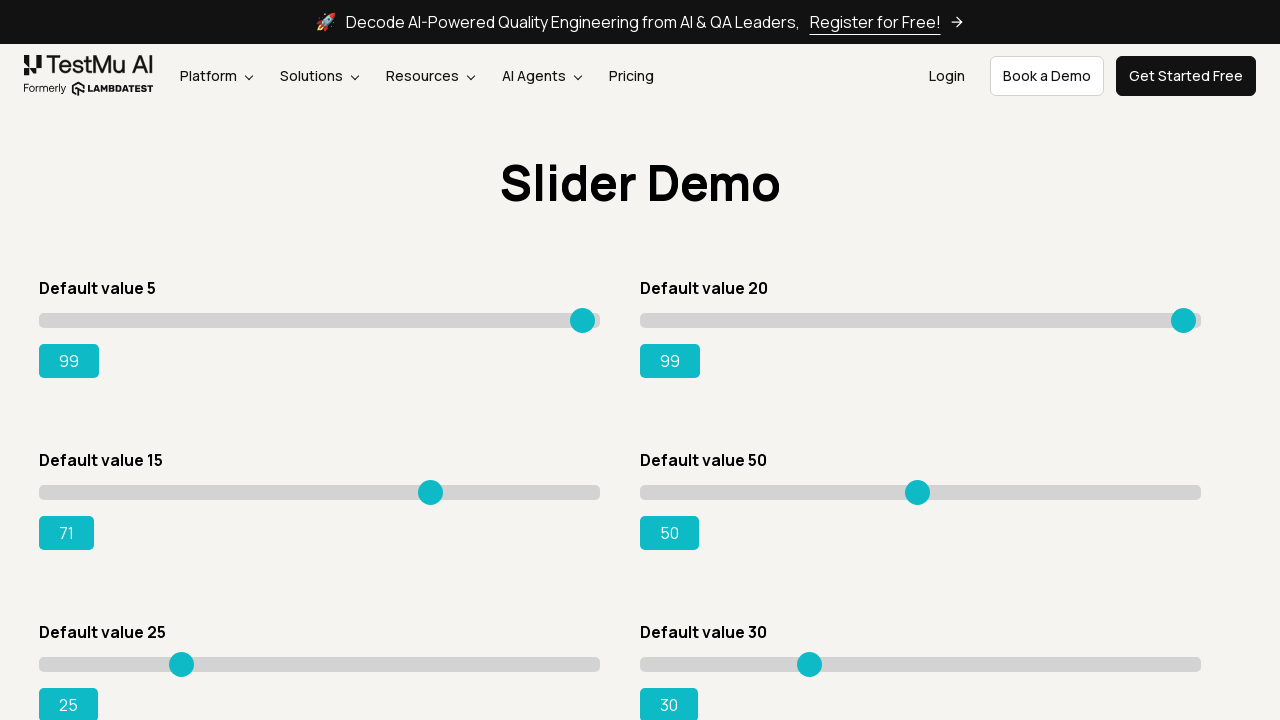

Pressed ArrowRight on slider 3, current value: 72 on input.sp__range >> nth=2
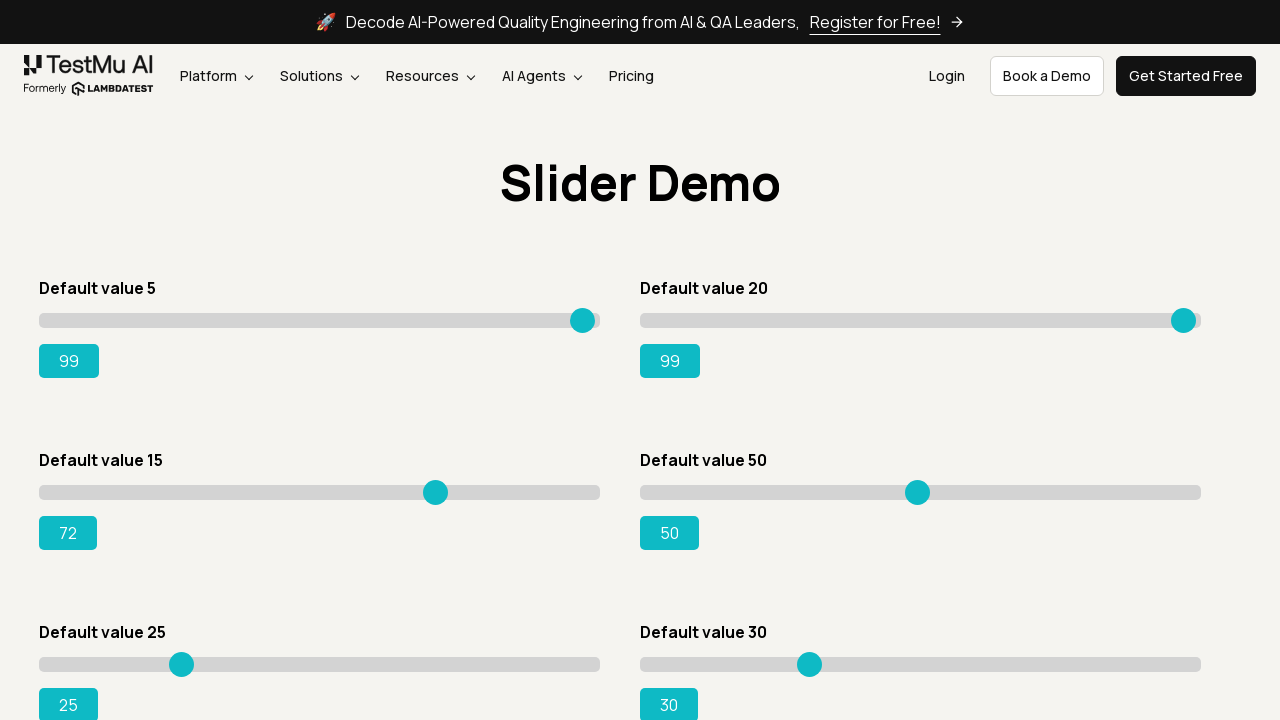

Pressed ArrowRight on slider 3, current value: 73 on input.sp__range >> nth=2
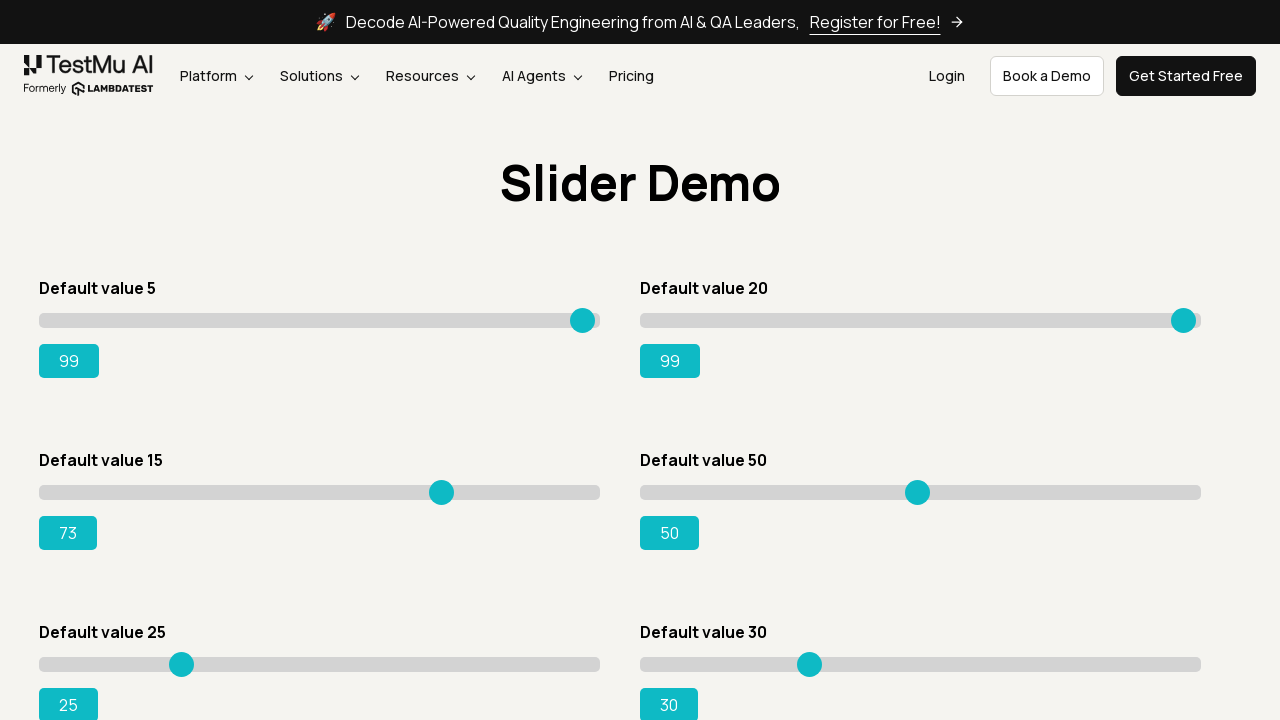

Pressed ArrowRight on slider 3, current value: 74 on input.sp__range >> nth=2
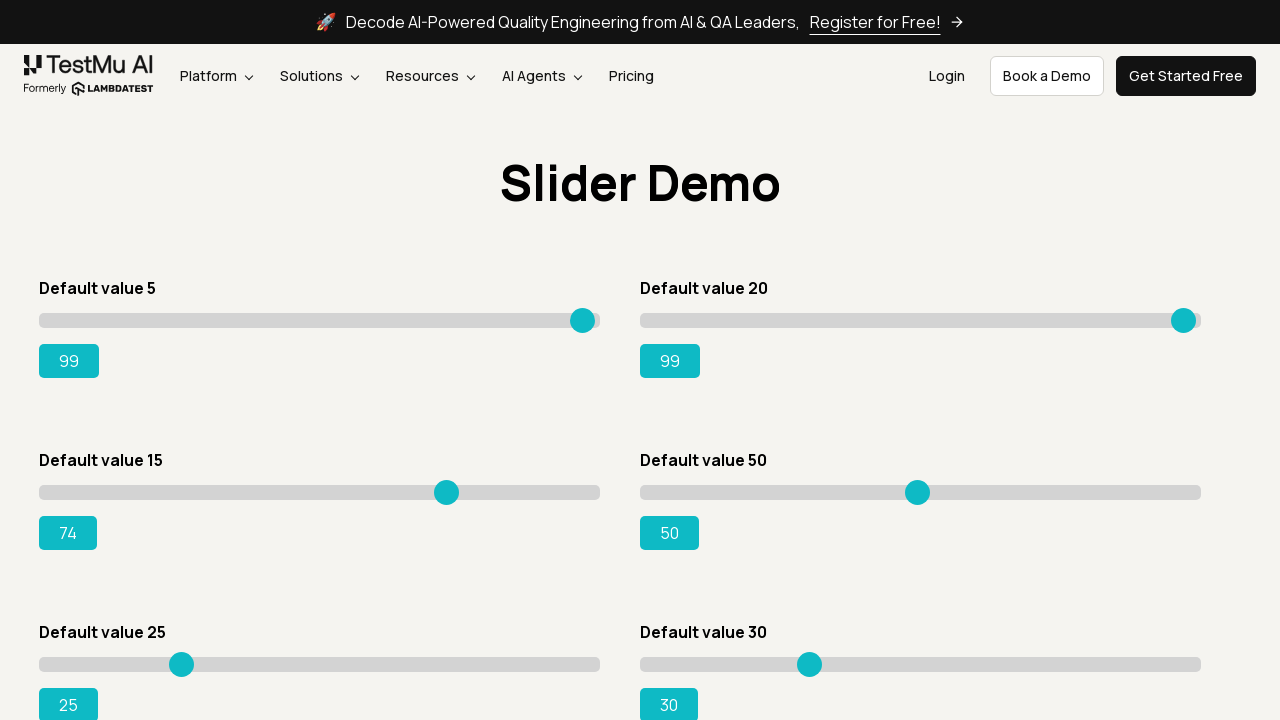

Pressed ArrowRight on slider 3, current value: 75 on input.sp__range >> nth=2
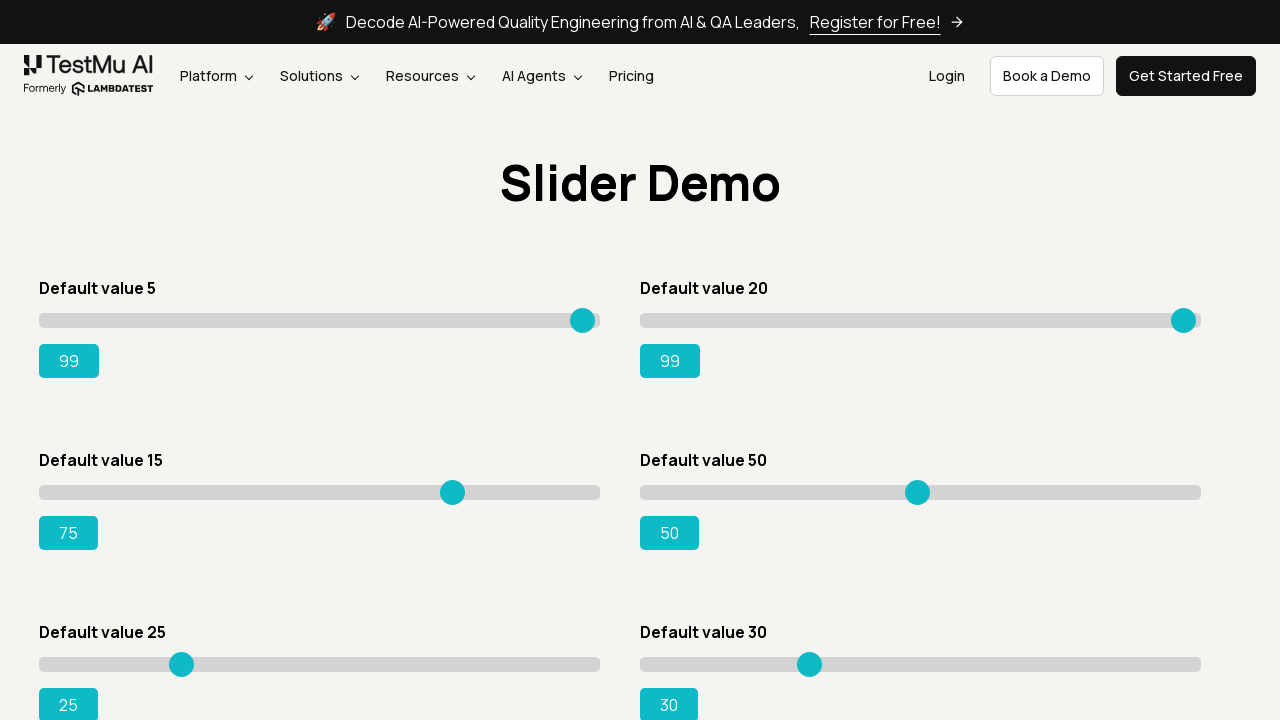

Pressed ArrowRight on slider 3, current value: 76 on input.sp__range >> nth=2
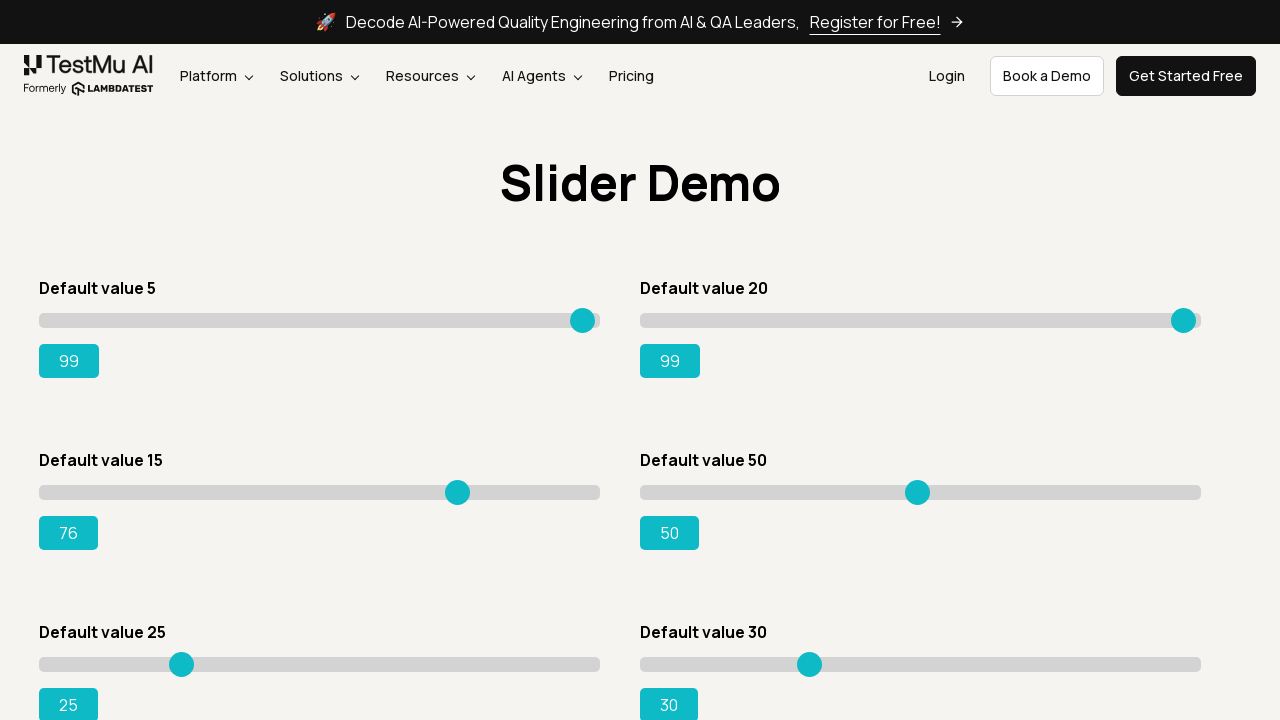

Pressed ArrowRight on slider 3, current value: 77 on input.sp__range >> nth=2
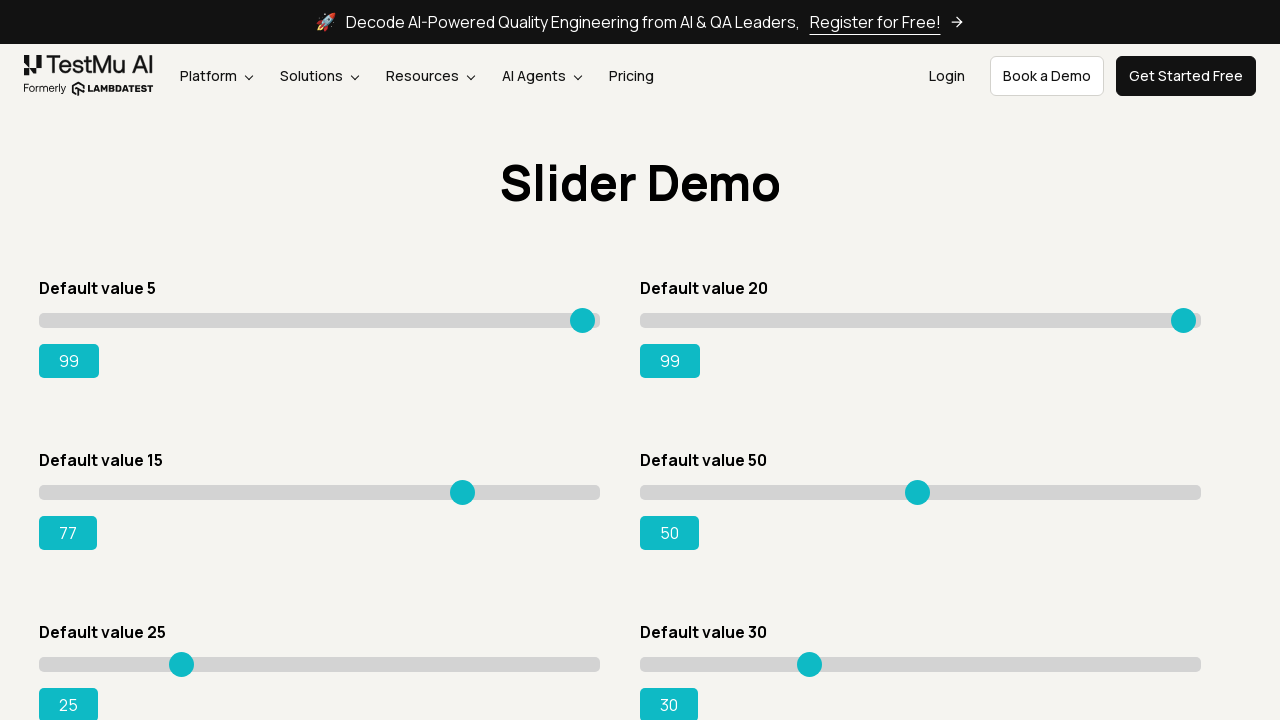

Pressed ArrowRight on slider 3, current value: 78 on input.sp__range >> nth=2
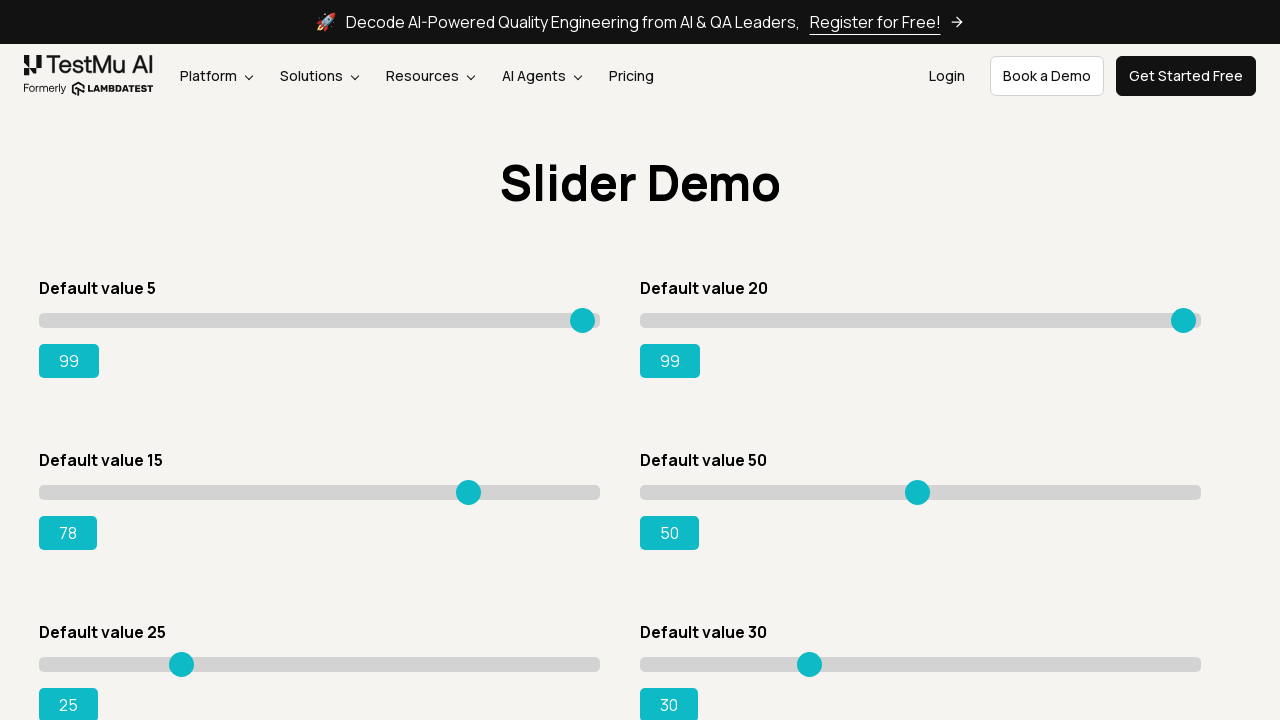

Pressed ArrowRight on slider 3, current value: 79 on input.sp__range >> nth=2
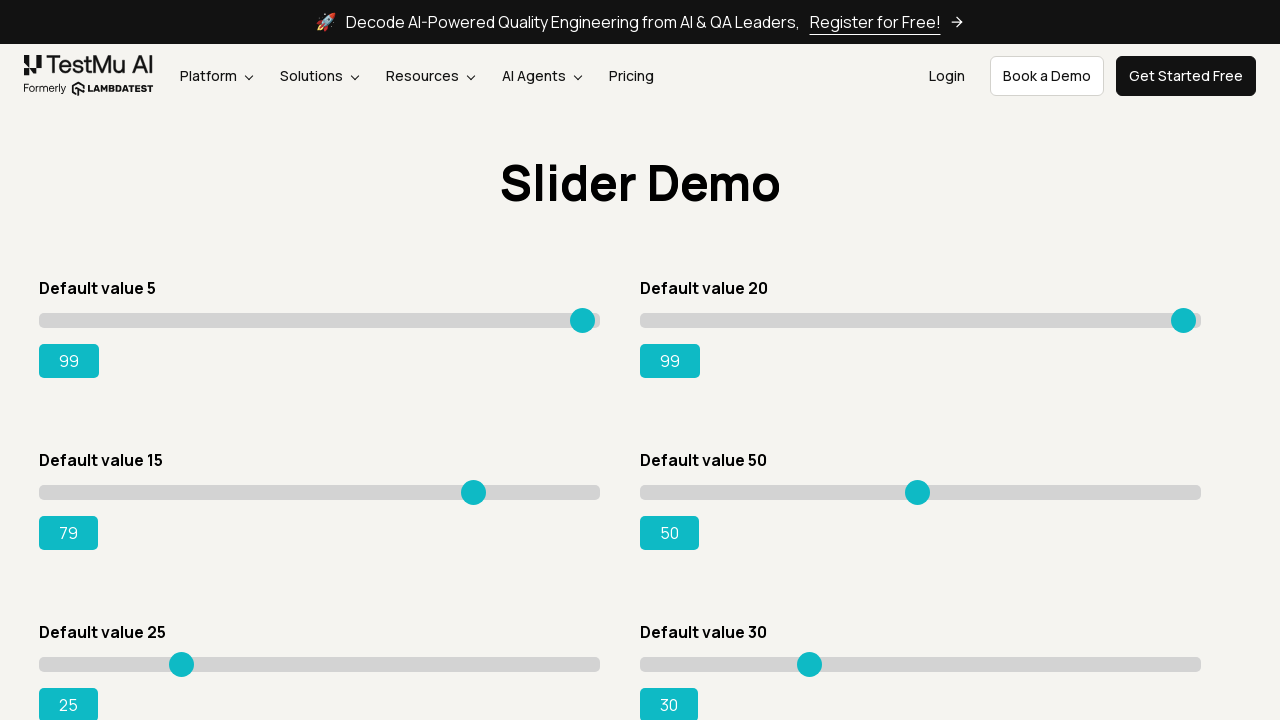

Pressed ArrowRight on slider 3, current value: 80 on input.sp__range >> nth=2
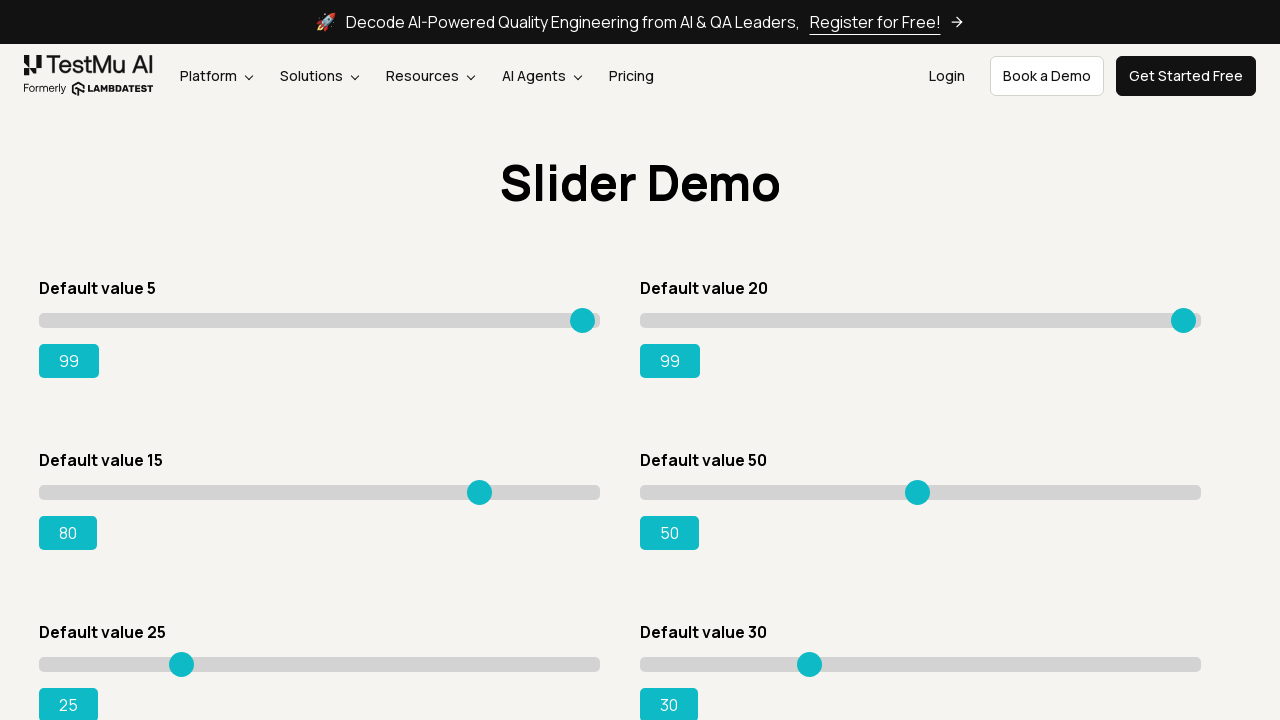

Pressed ArrowRight on slider 3, current value: 81 on input.sp__range >> nth=2
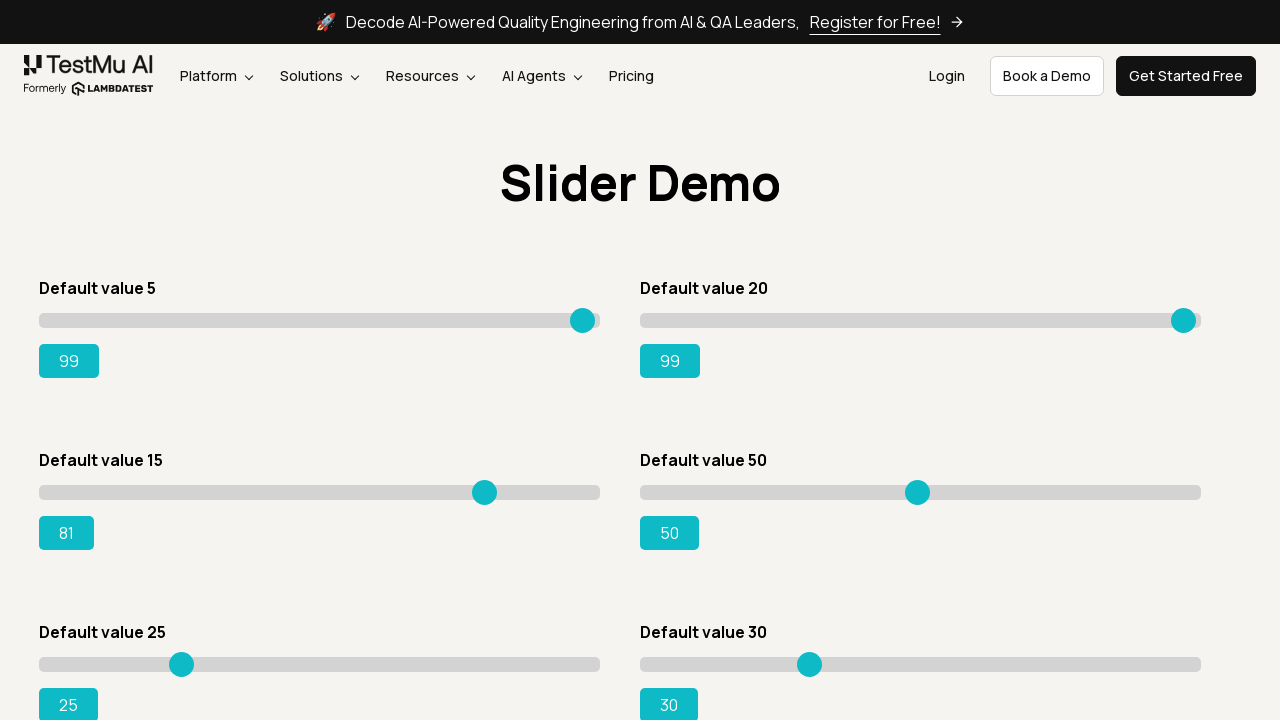

Pressed ArrowRight on slider 3, current value: 82 on input.sp__range >> nth=2
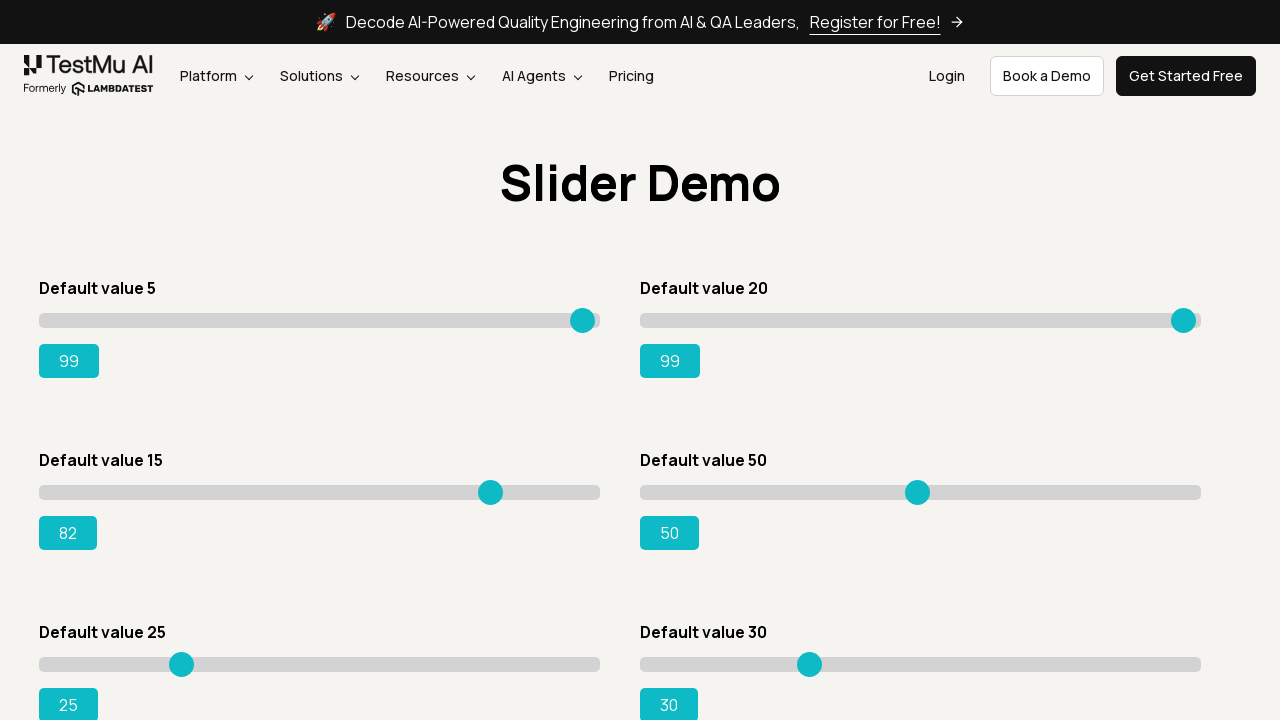

Pressed ArrowRight on slider 3, current value: 83 on input.sp__range >> nth=2
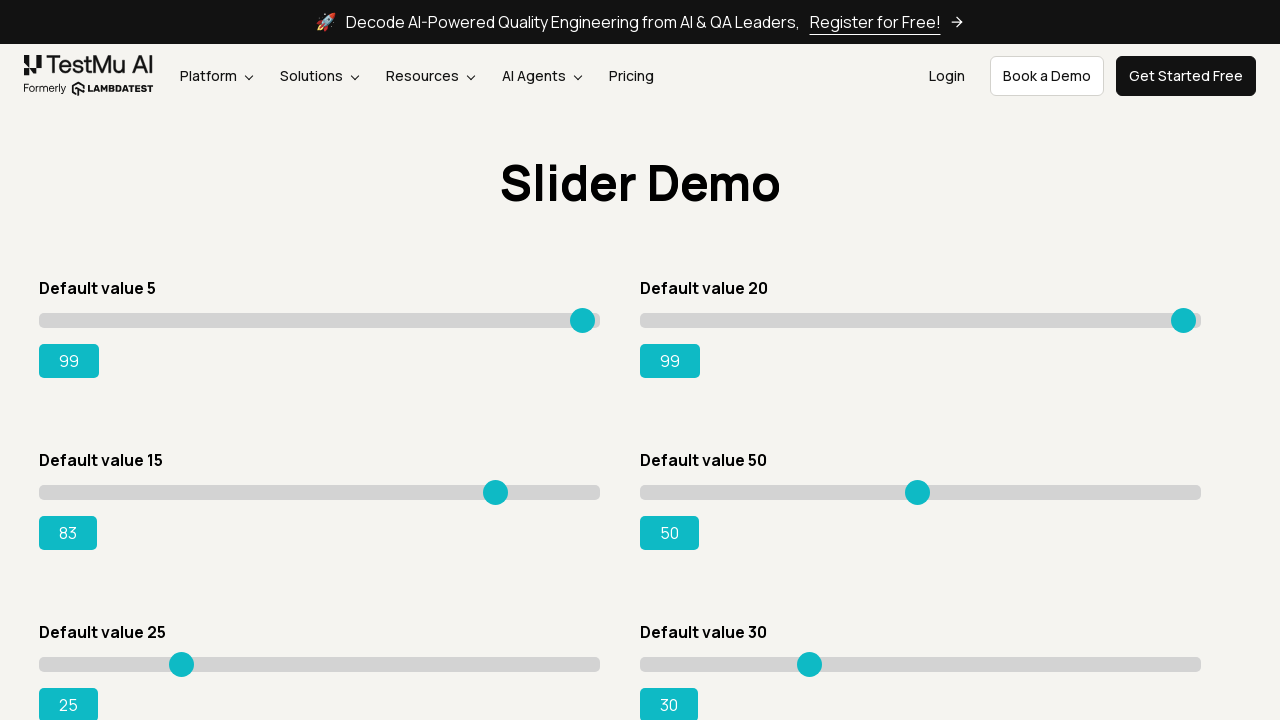

Pressed ArrowRight on slider 3, current value: 84 on input.sp__range >> nth=2
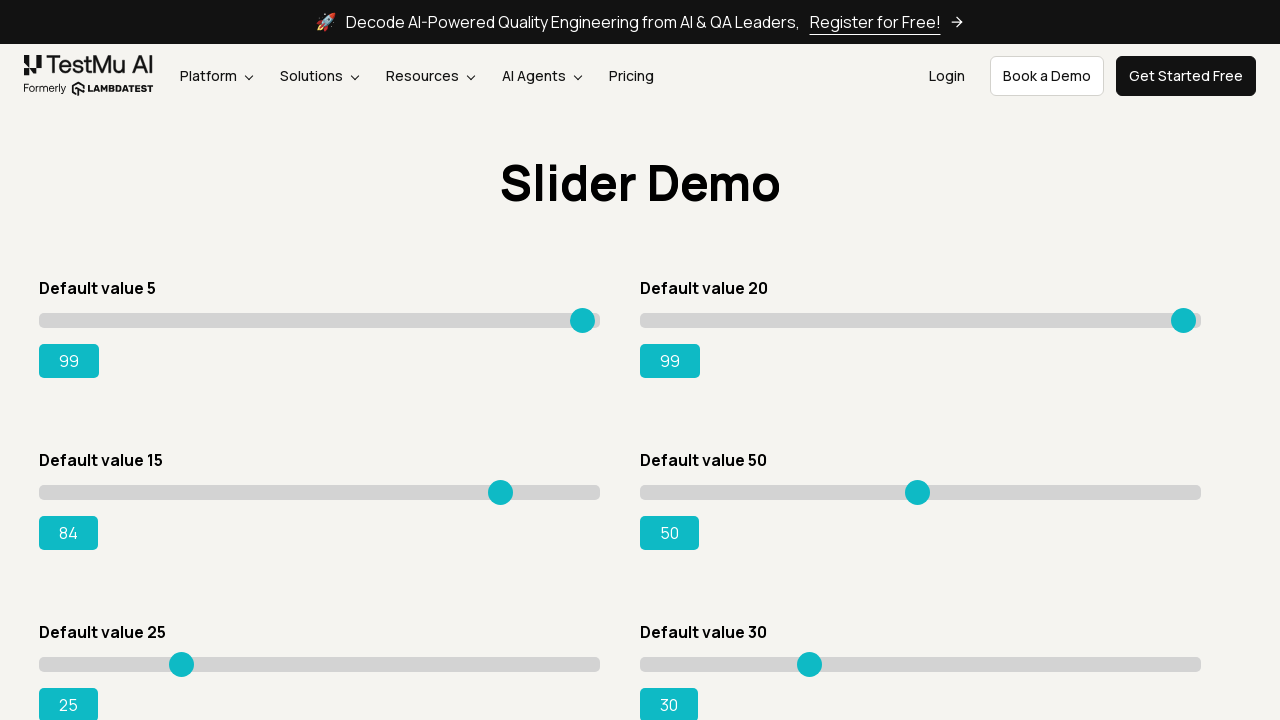

Pressed ArrowRight on slider 3, current value: 85 on input.sp__range >> nth=2
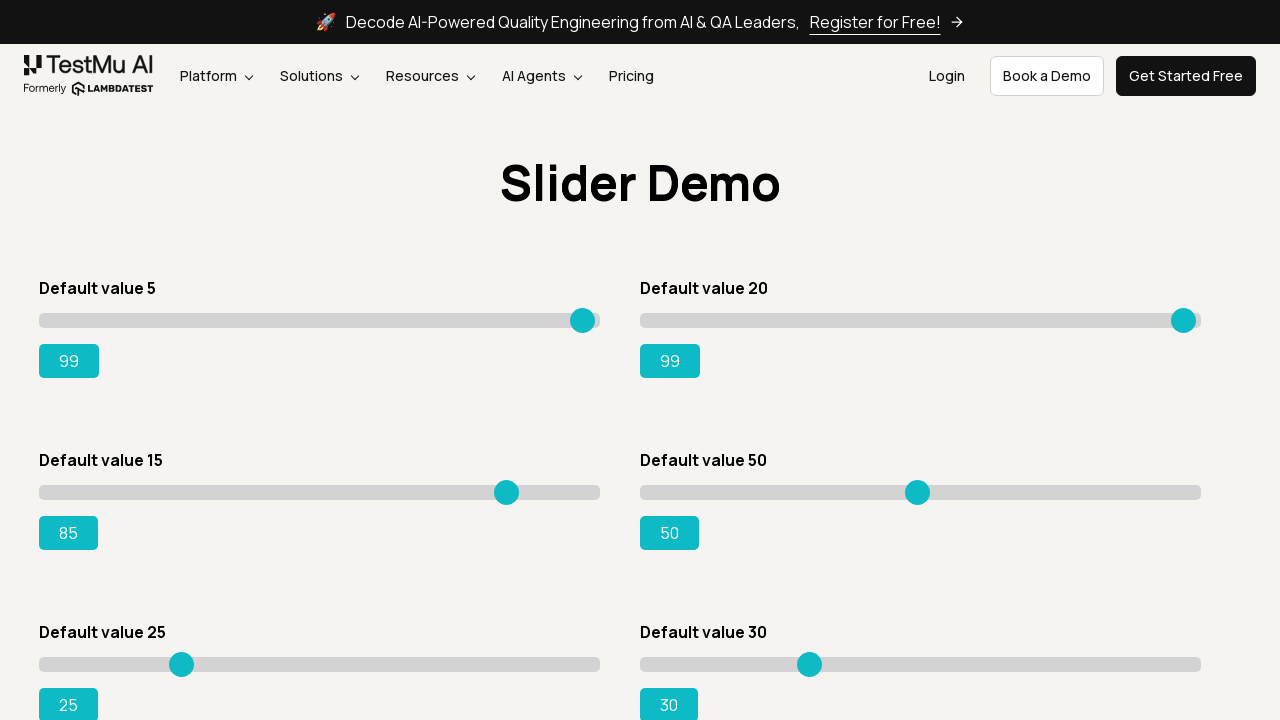

Pressed ArrowRight on slider 3, current value: 86 on input.sp__range >> nth=2
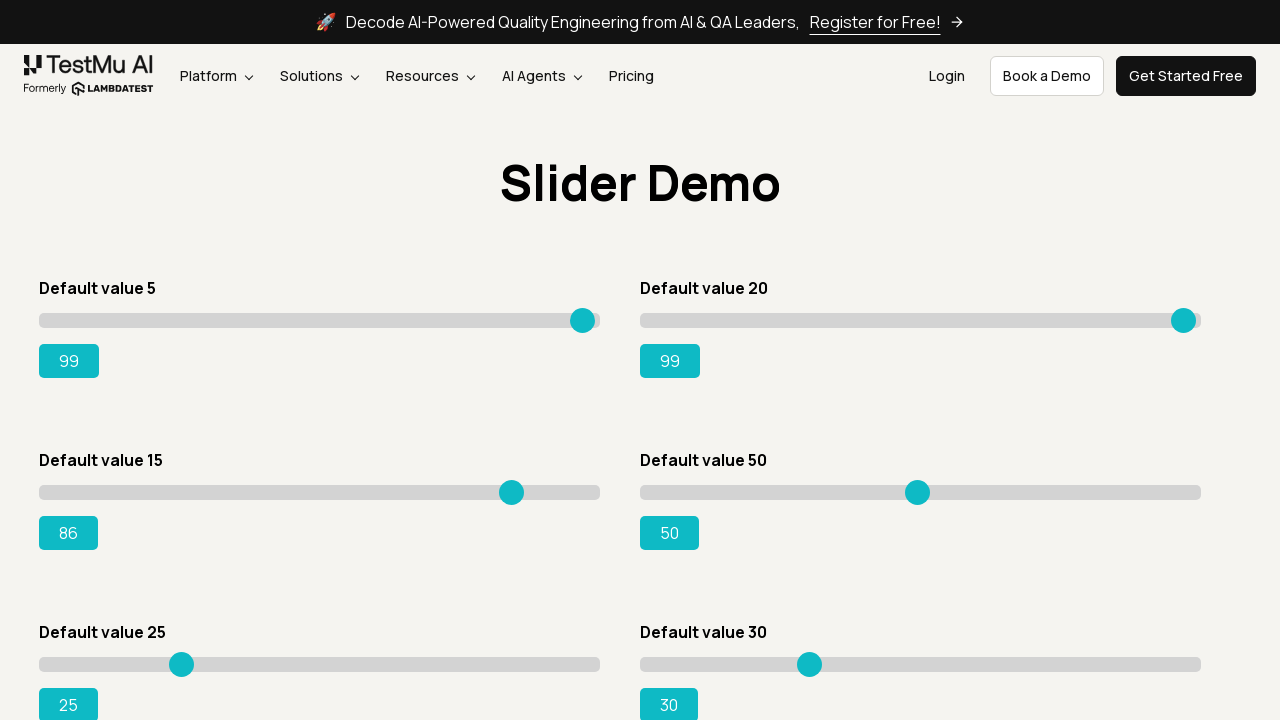

Pressed ArrowRight on slider 3, current value: 87 on input.sp__range >> nth=2
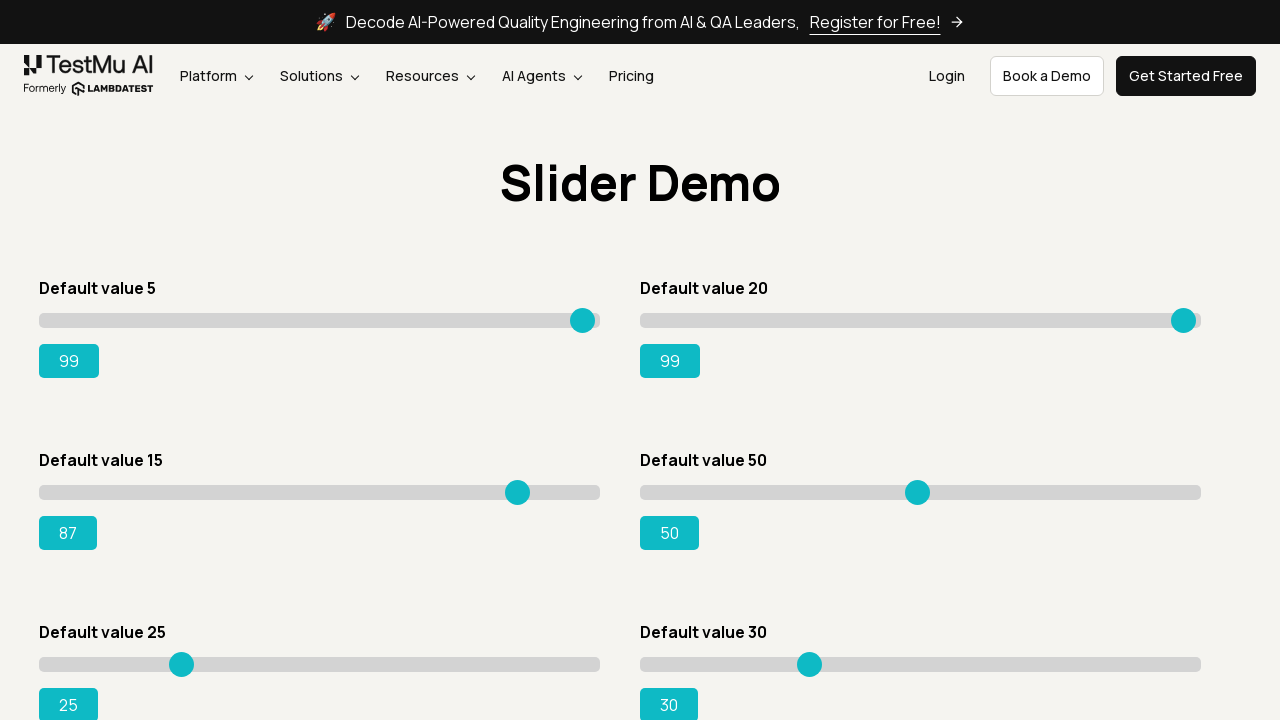

Pressed ArrowRight on slider 3, current value: 88 on input.sp__range >> nth=2
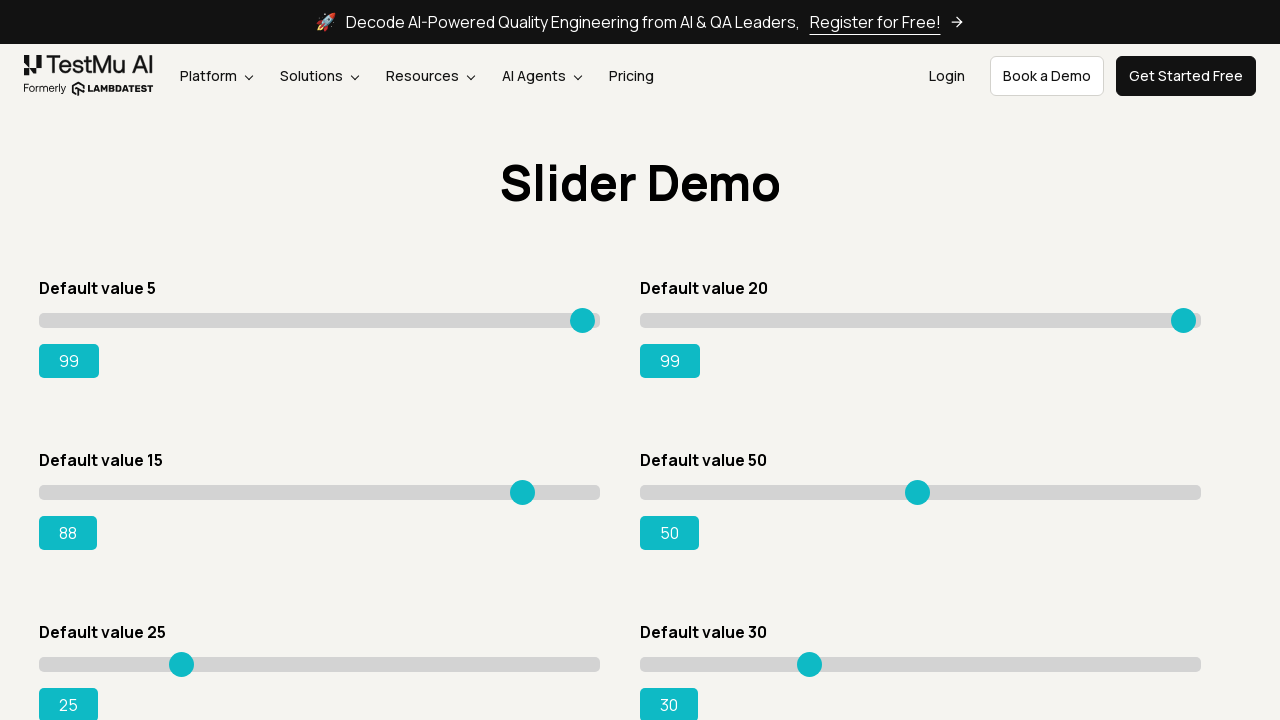

Pressed ArrowRight on slider 3, current value: 89 on input.sp__range >> nth=2
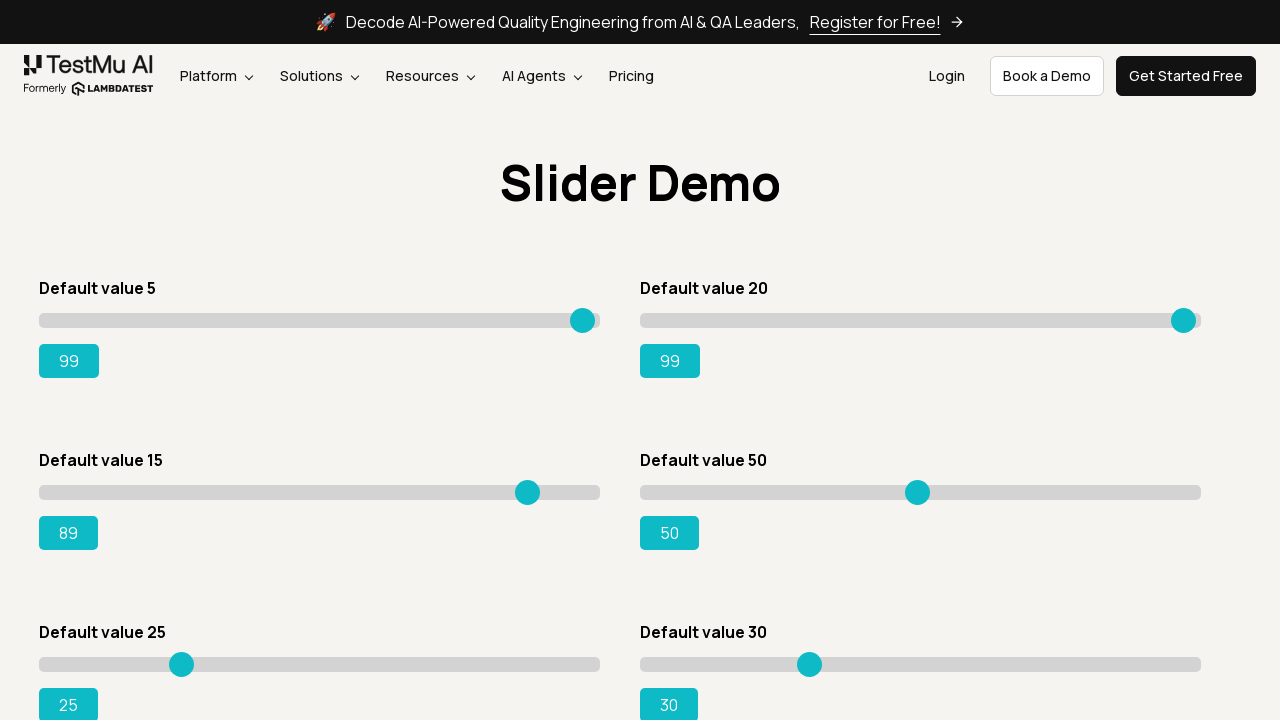

Pressed ArrowRight on slider 3, current value: 90 on input.sp__range >> nth=2
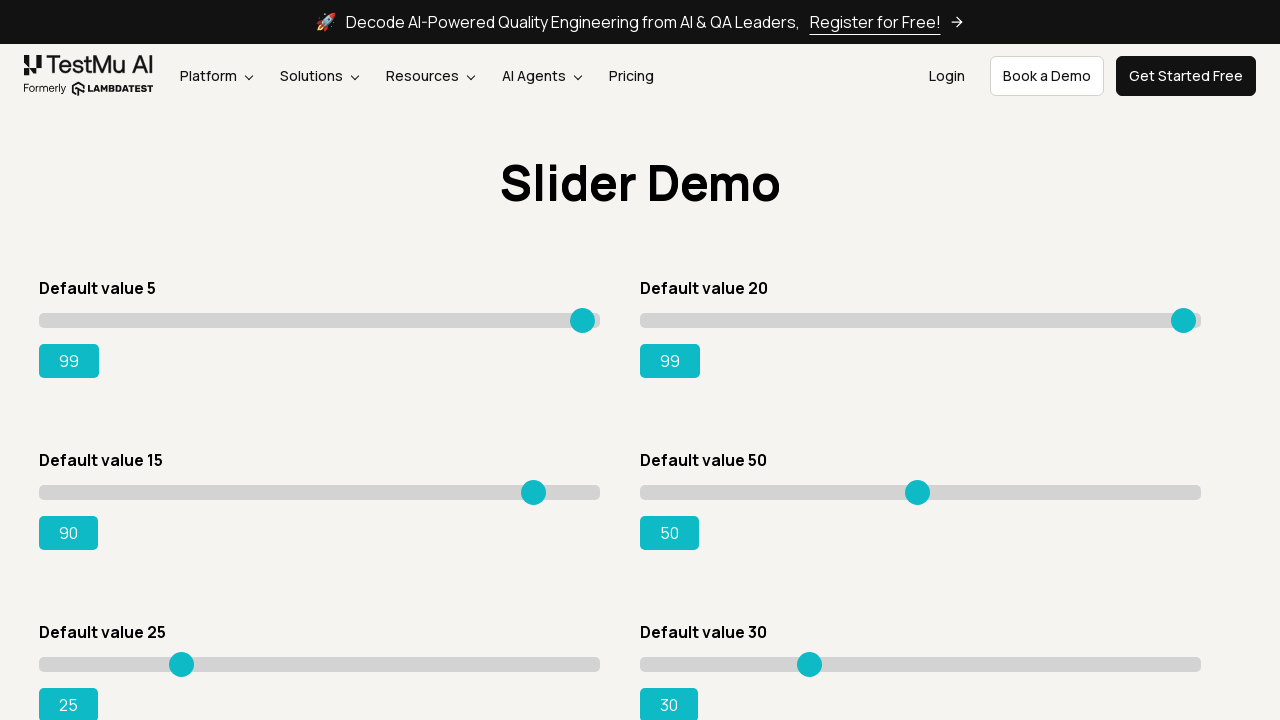

Pressed ArrowRight on slider 3, current value: 91 on input.sp__range >> nth=2
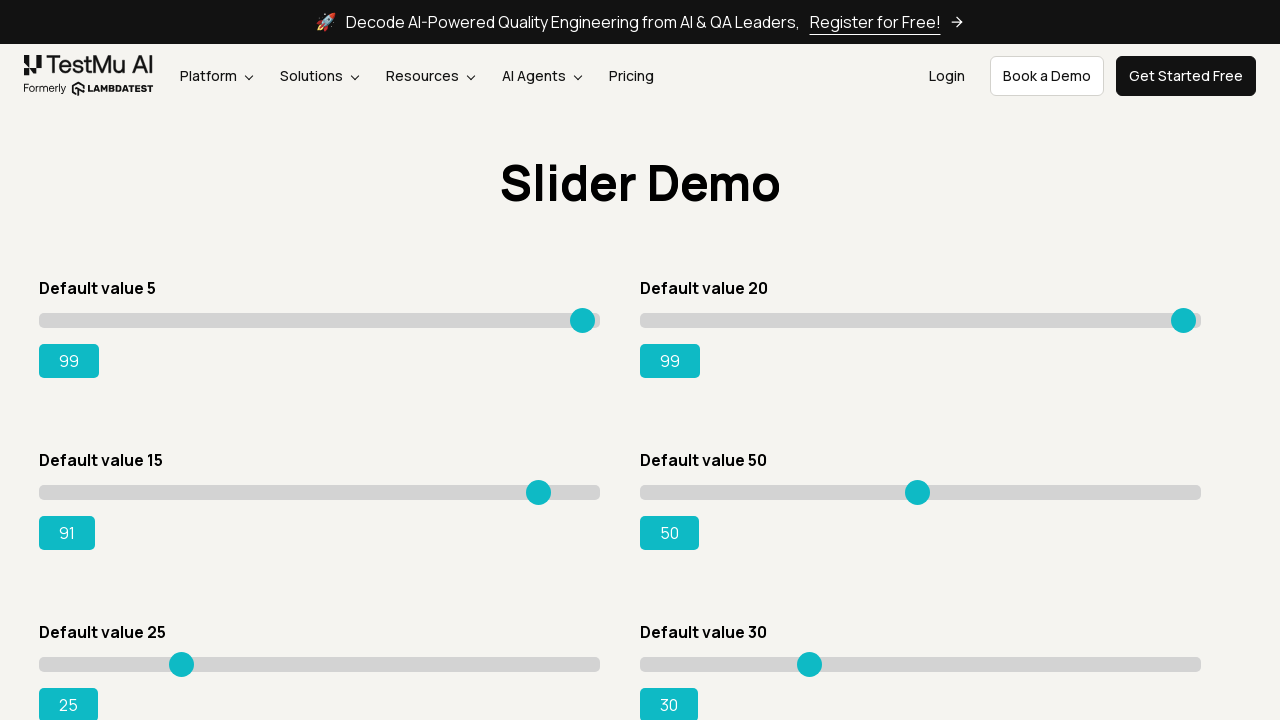

Pressed ArrowRight on slider 3, current value: 92 on input.sp__range >> nth=2
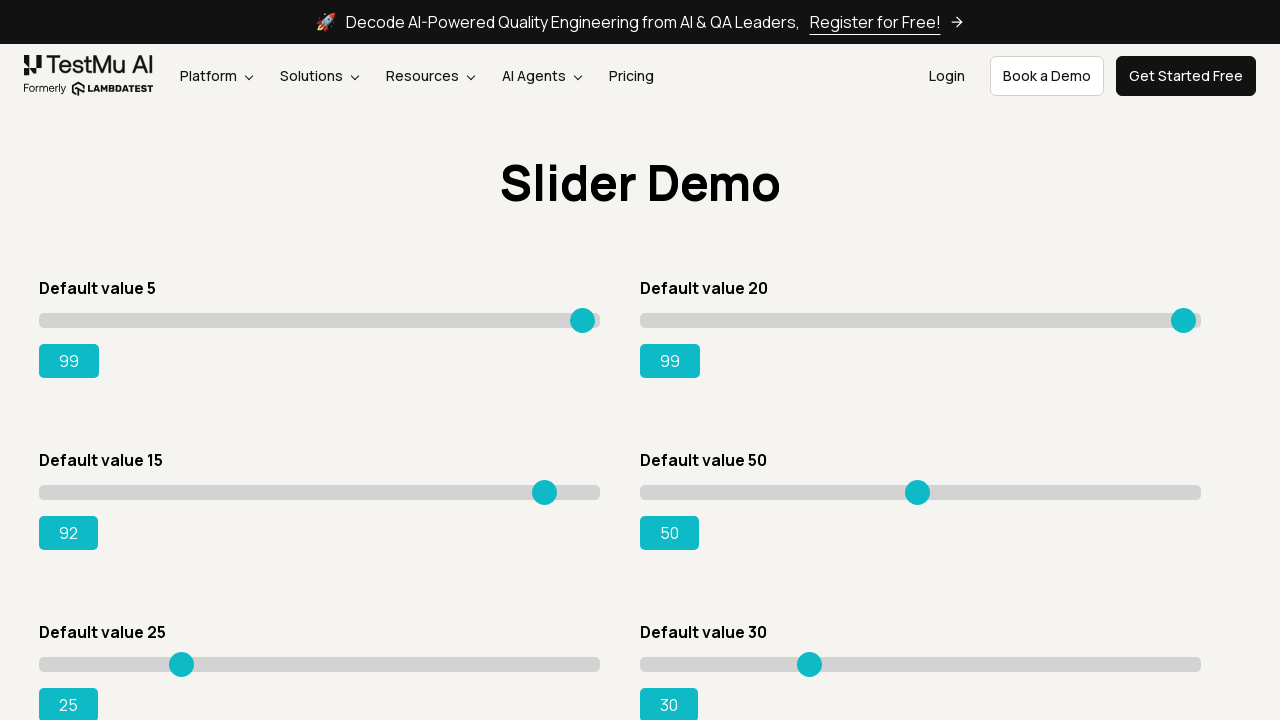

Pressed ArrowRight on slider 3, current value: 93 on input.sp__range >> nth=2
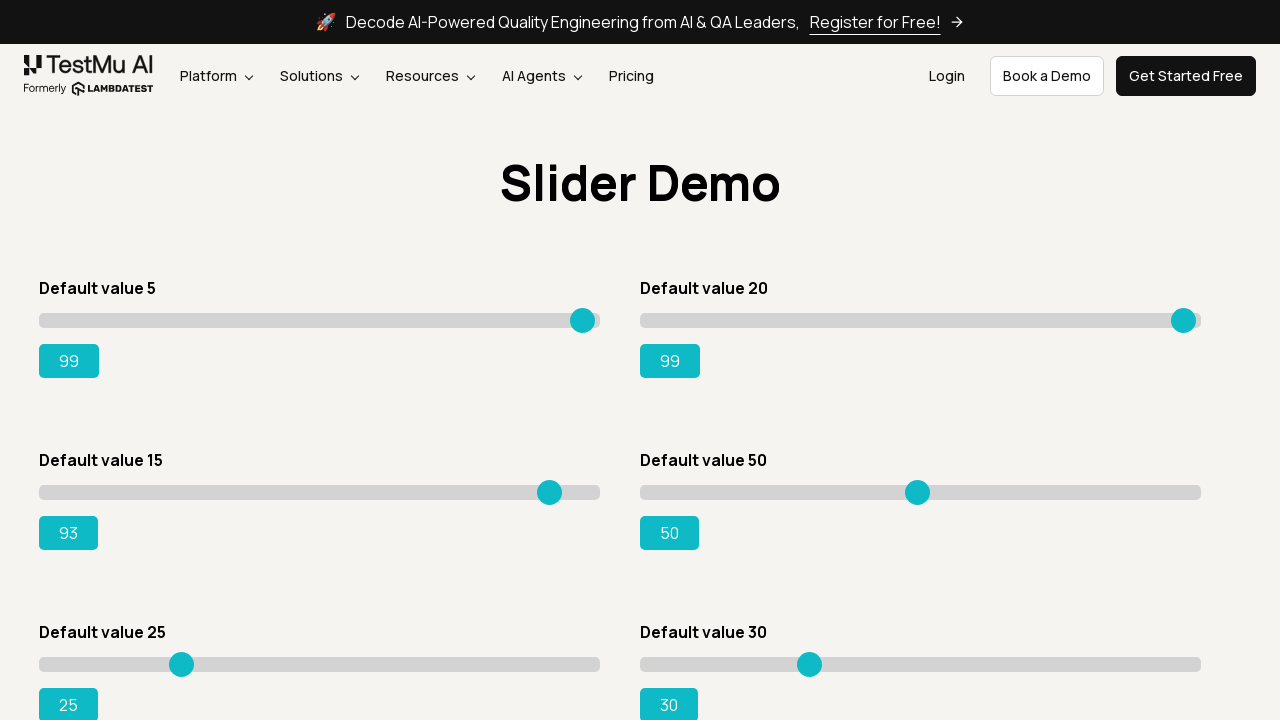

Pressed ArrowRight on slider 3, current value: 94 on input.sp__range >> nth=2
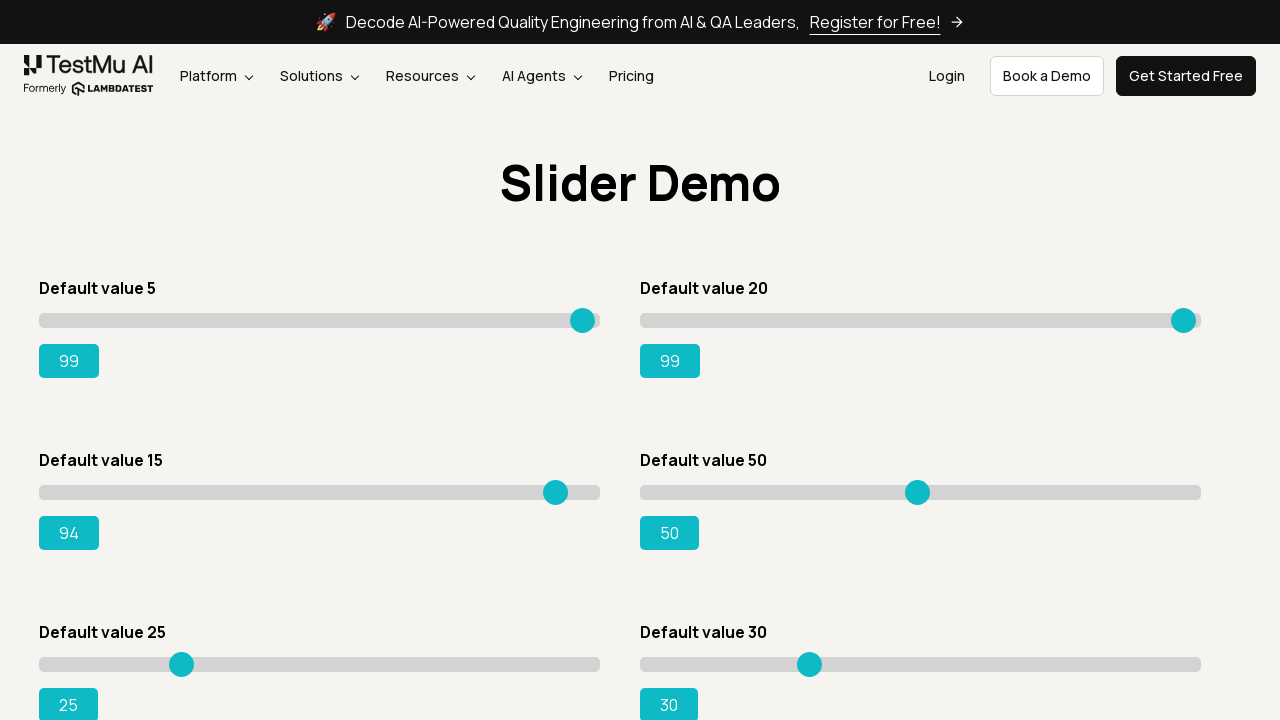

Pressed ArrowRight on slider 3, current value: 95 on input.sp__range >> nth=2
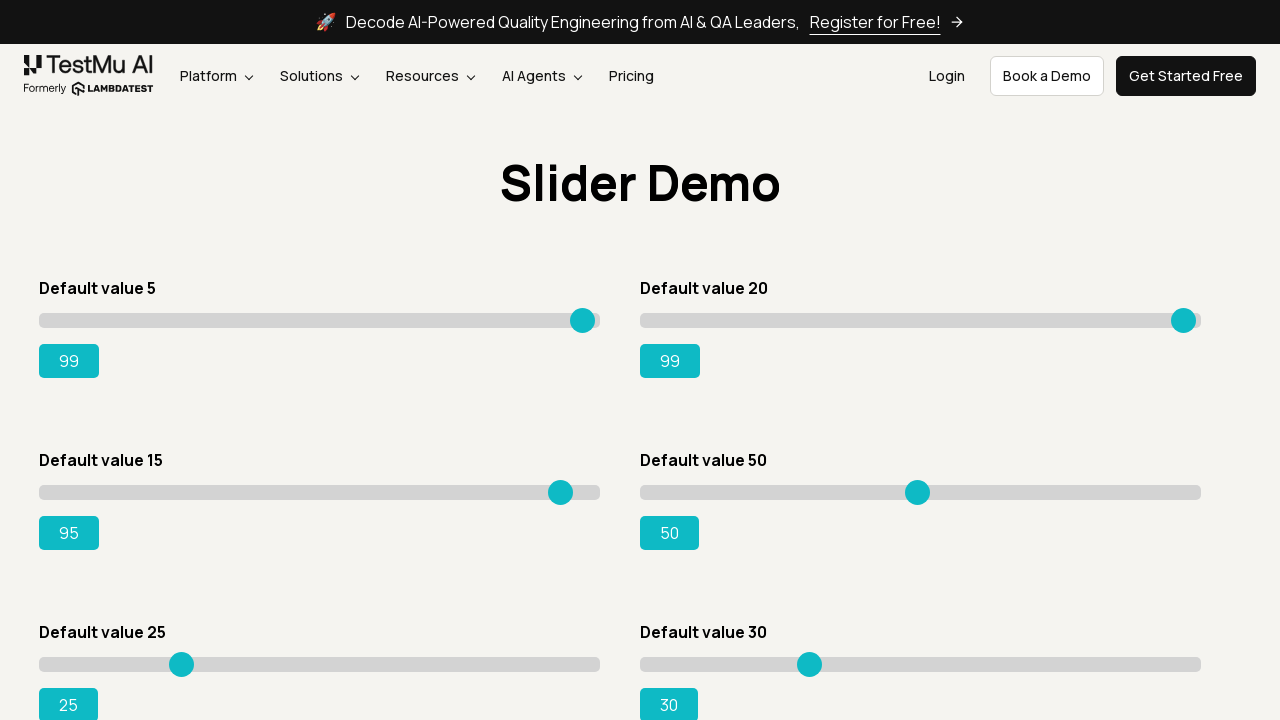

Pressed ArrowRight on slider 3, current value: 96 on input.sp__range >> nth=2
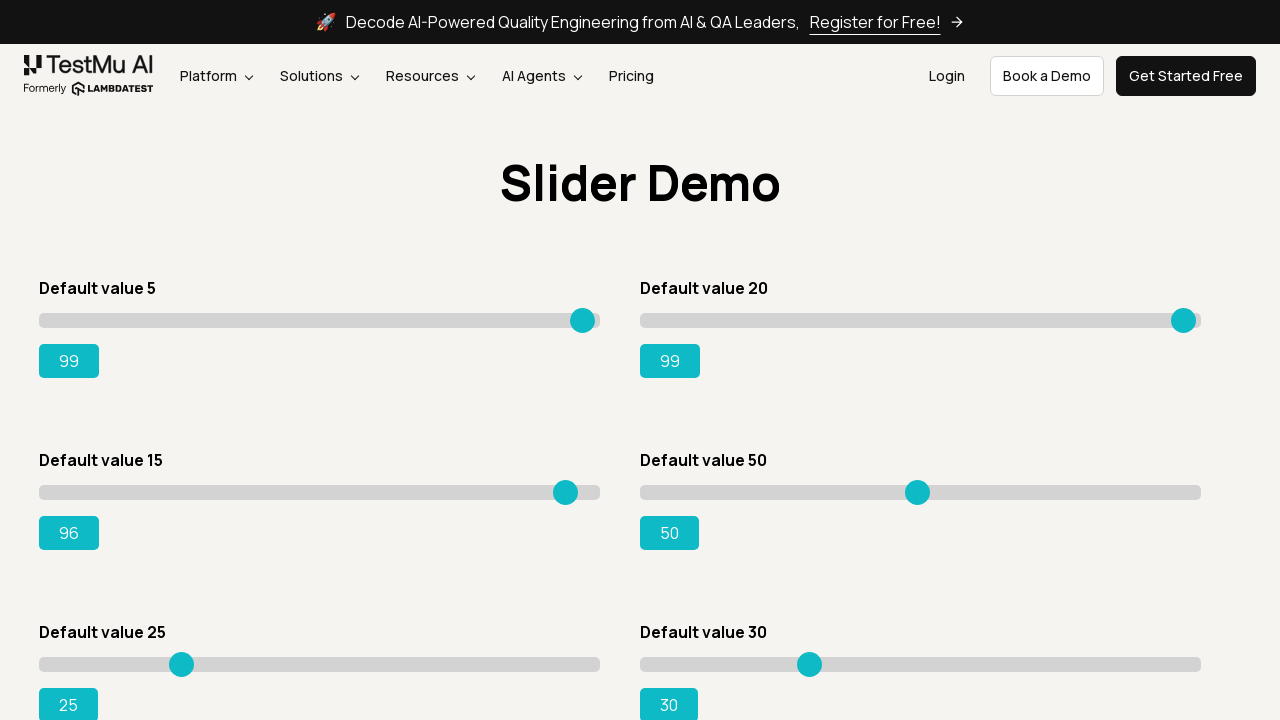

Pressed ArrowRight on slider 3, current value: 97 on input.sp__range >> nth=2
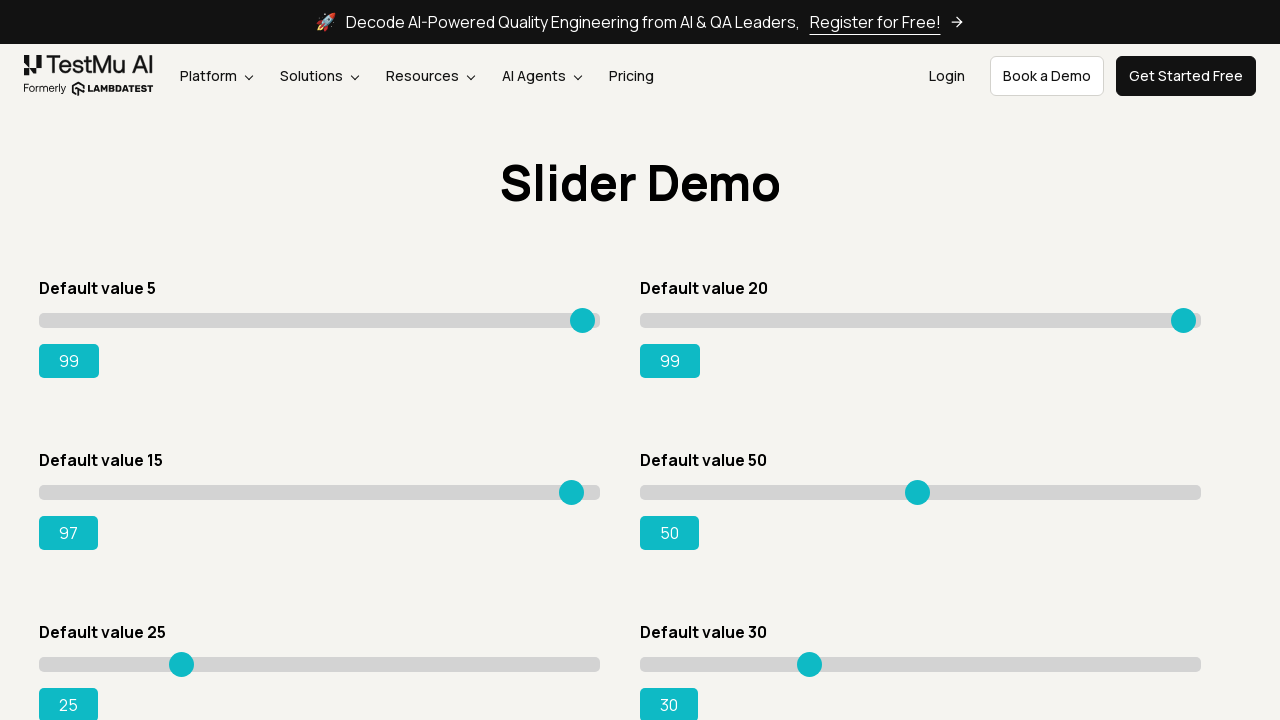

Pressed ArrowRight on slider 3, current value: 98 on input.sp__range >> nth=2
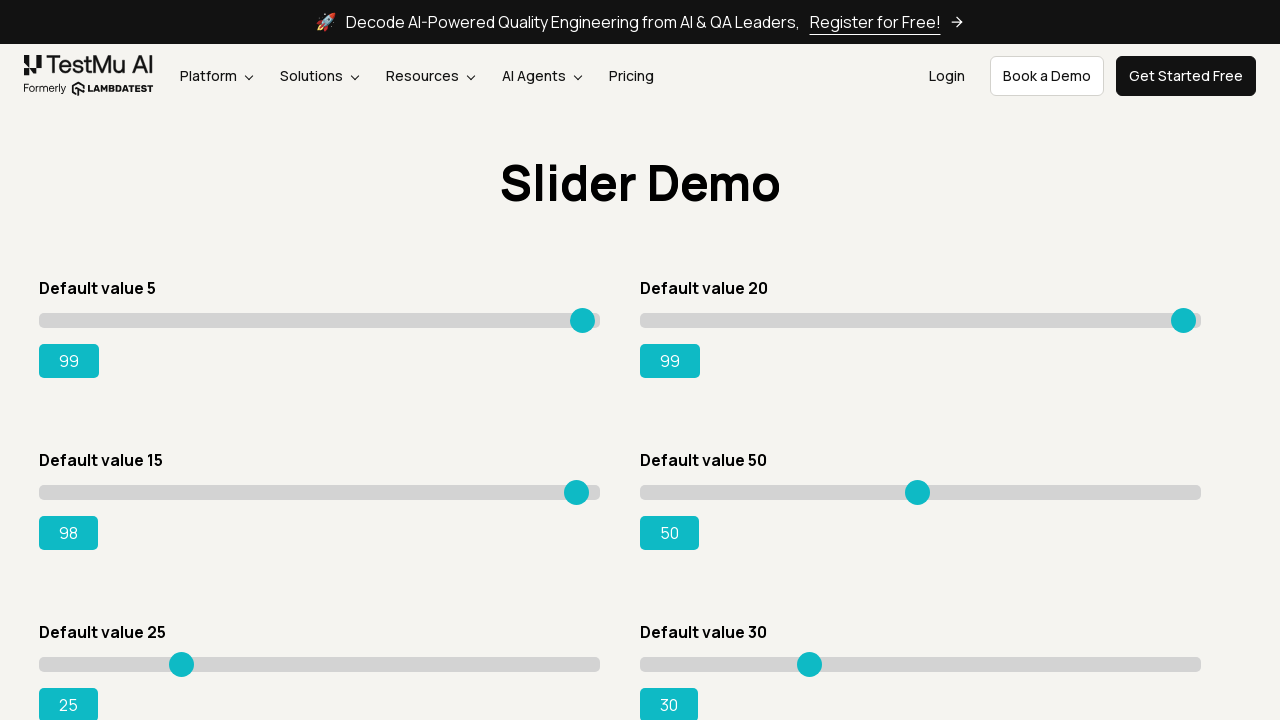

Pressed ArrowRight on slider 3, current value: 99 on input.sp__range >> nth=2
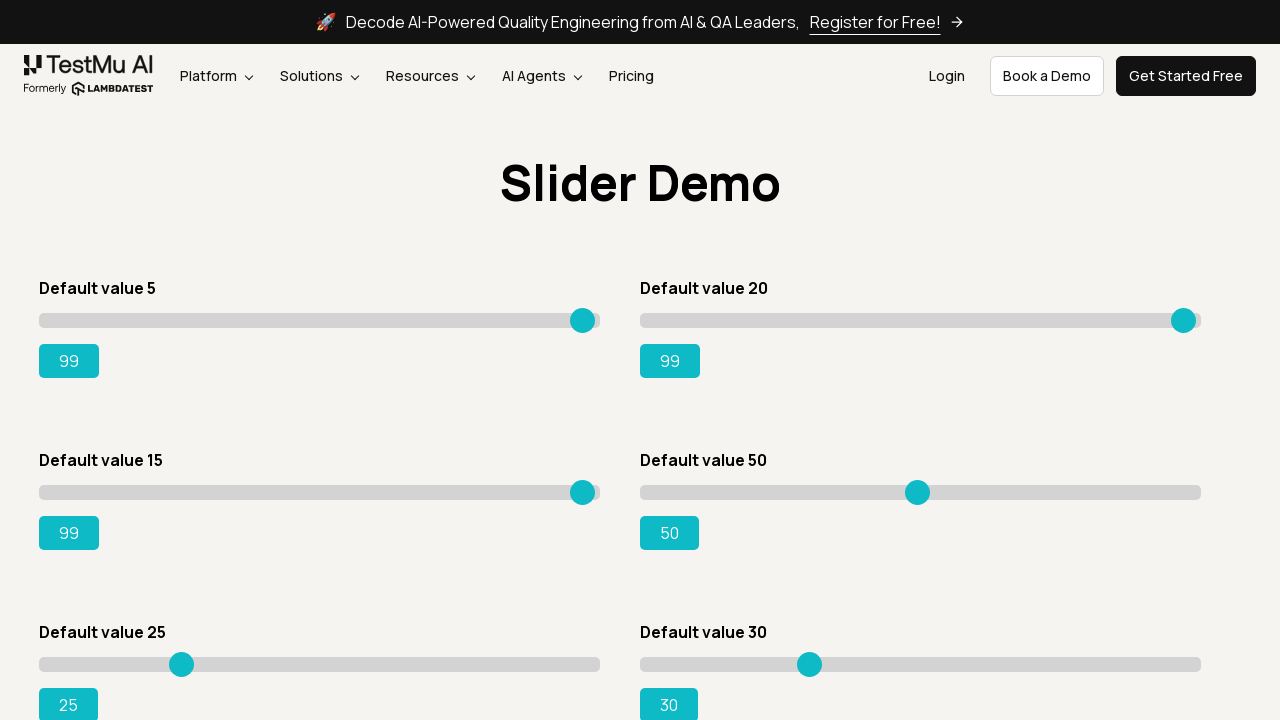

Slider 3 reached target value of 99
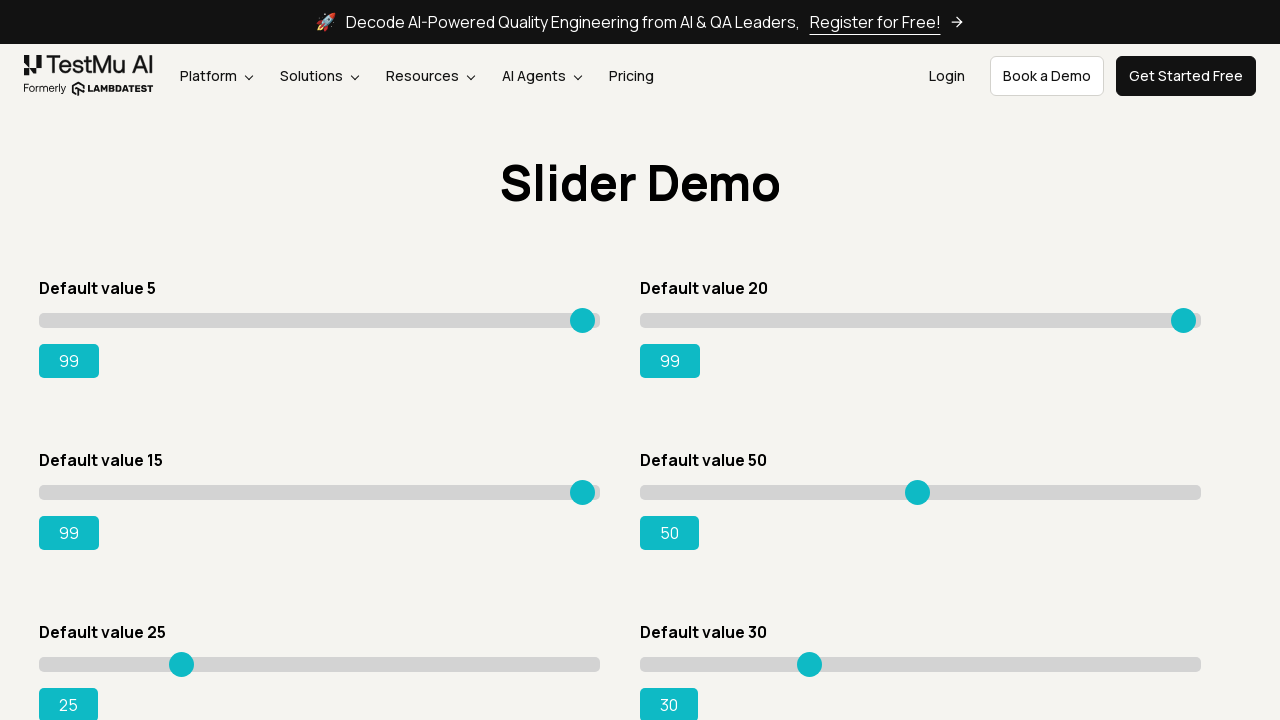

Pressed ArrowRight on slider 4, current value: 51 on input.sp__range >> nth=3
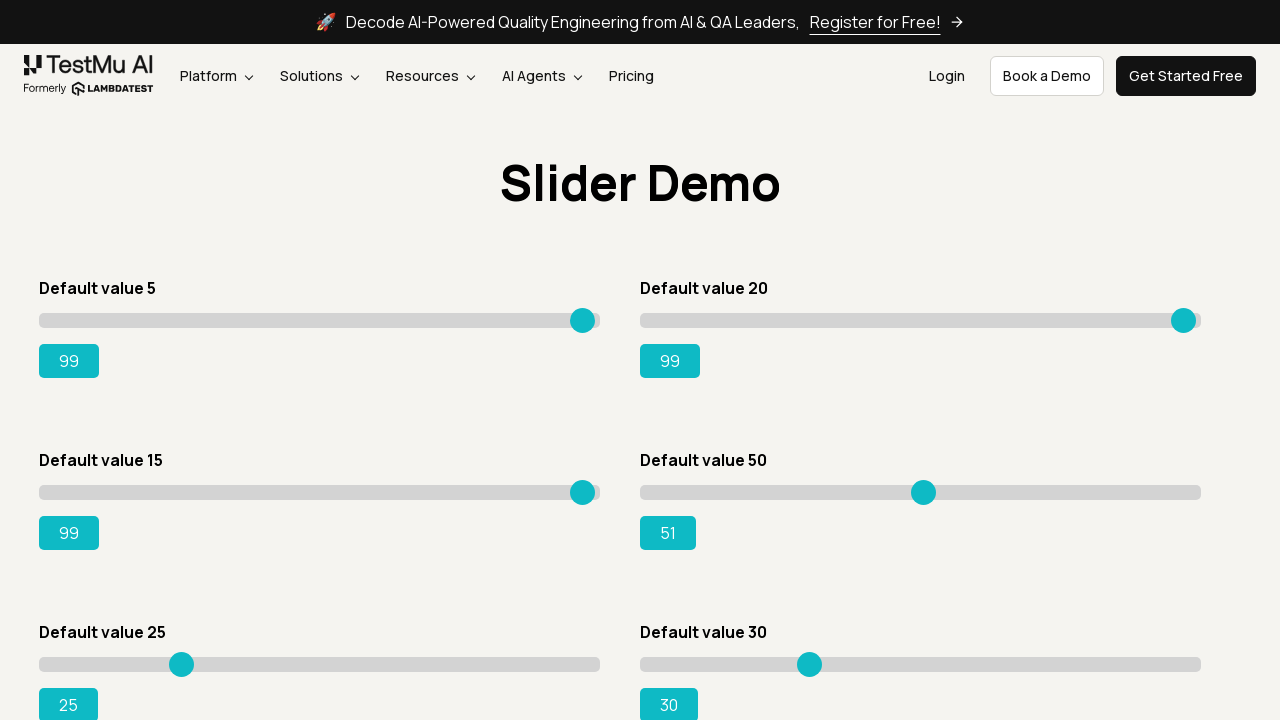

Pressed ArrowRight on slider 4, current value: 52 on input.sp__range >> nth=3
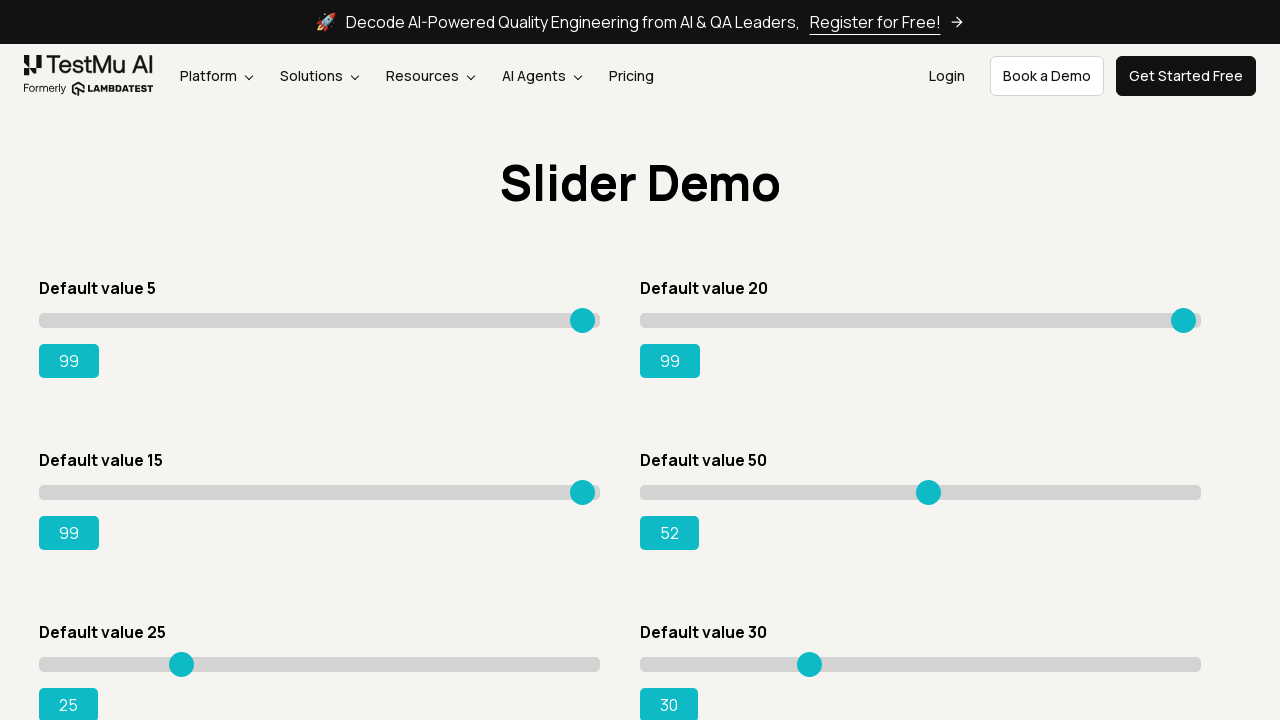

Pressed ArrowRight on slider 4, current value: 53 on input.sp__range >> nth=3
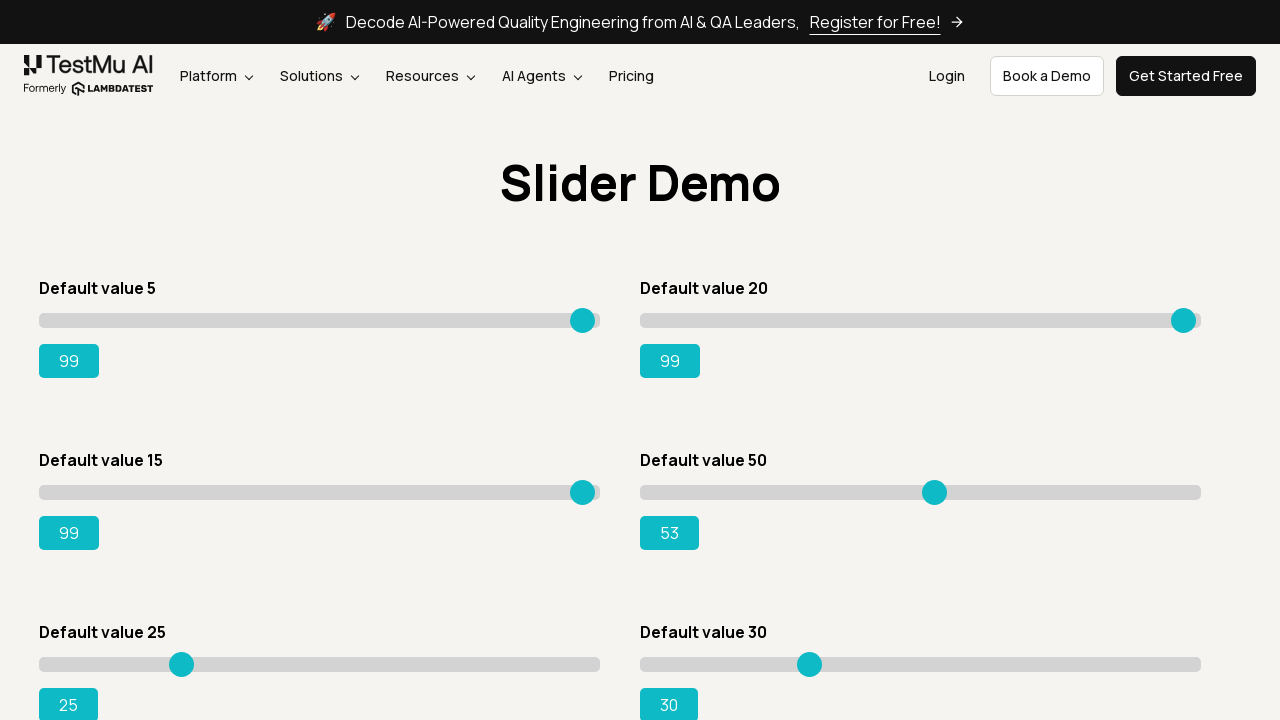

Pressed ArrowRight on slider 4, current value: 54 on input.sp__range >> nth=3
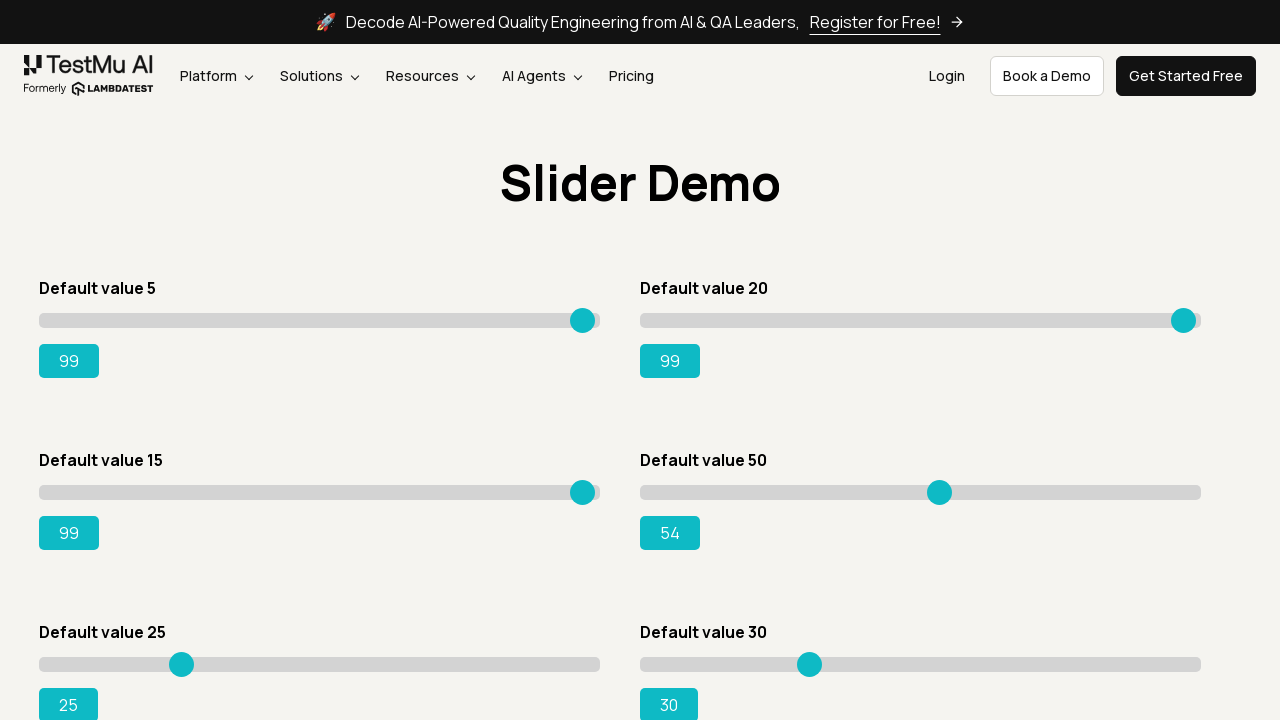

Pressed ArrowRight on slider 4, current value: 55 on input.sp__range >> nth=3
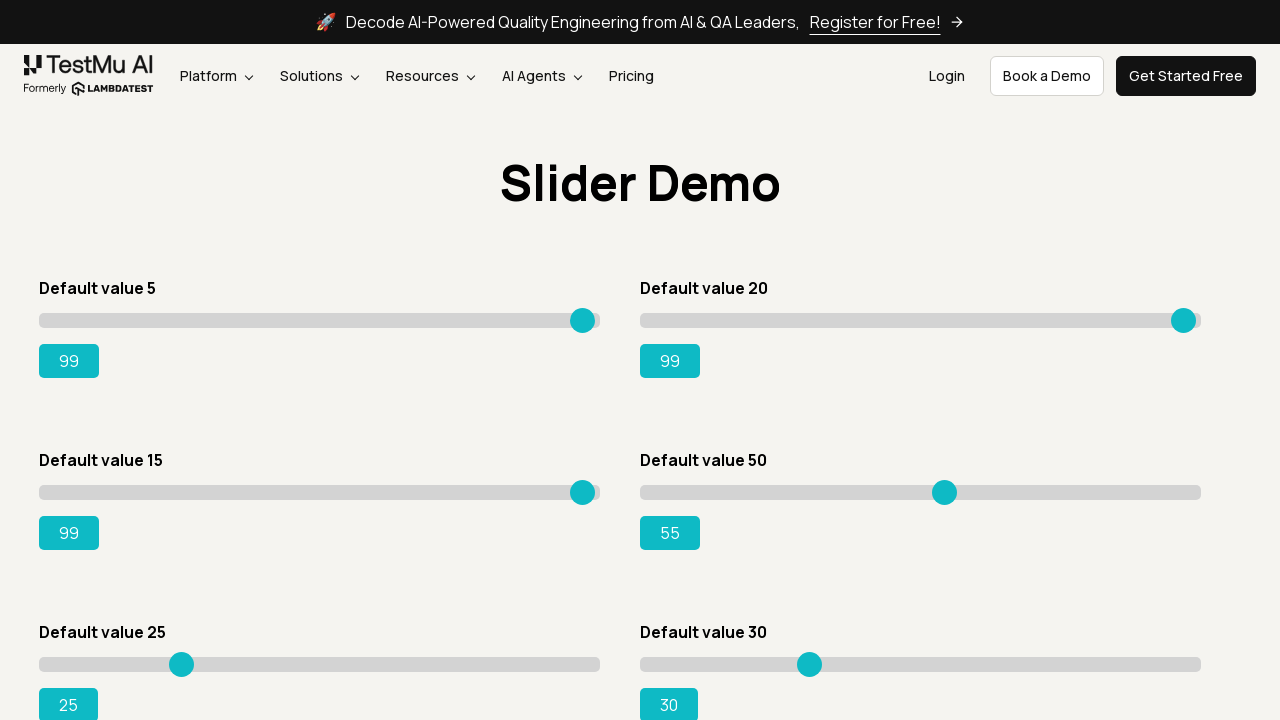

Pressed ArrowRight on slider 4, current value: 56 on input.sp__range >> nth=3
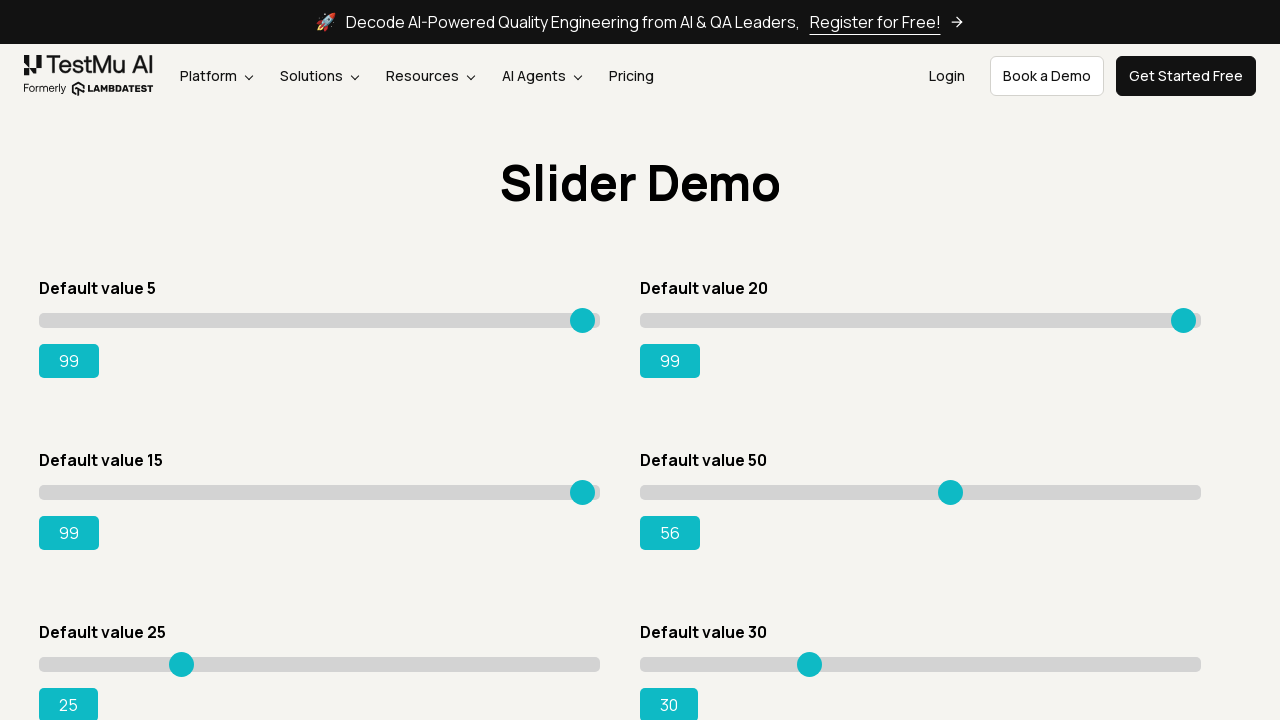

Pressed ArrowRight on slider 4, current value: 57 on input.sp__range >> nth=3
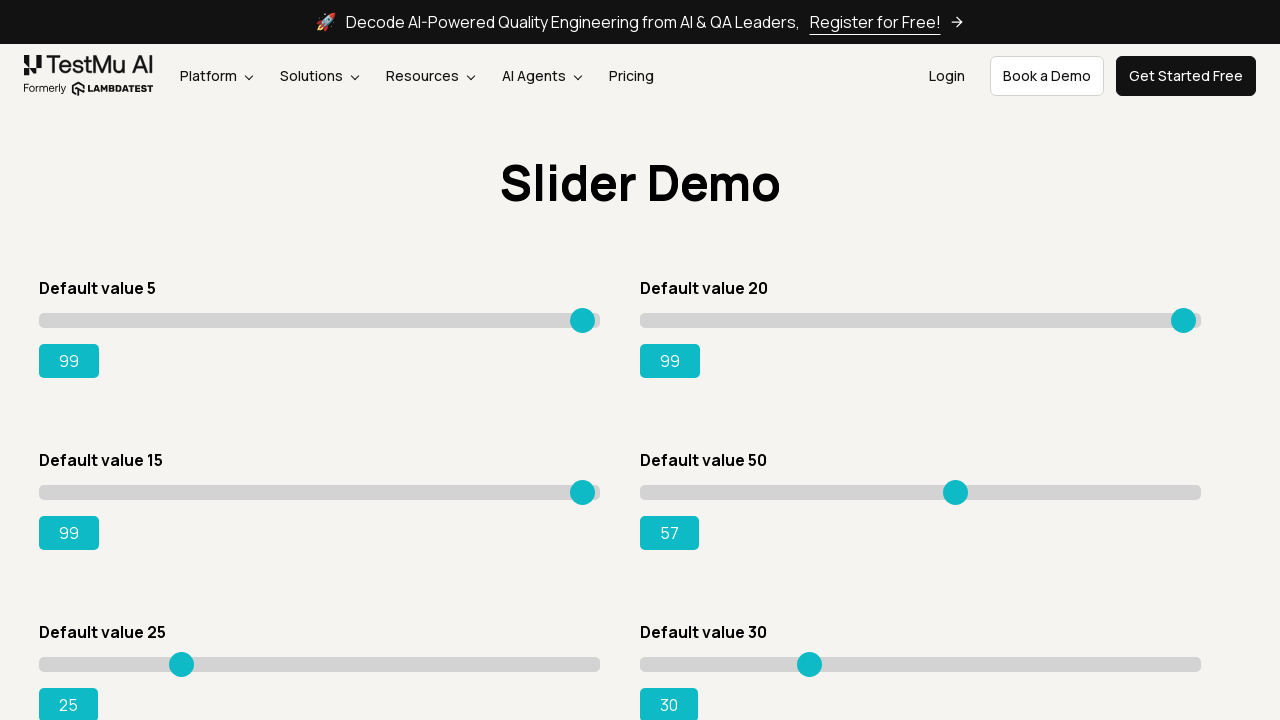

Pressed ArrowRight on slider 4, current value: 58 on input.sp__range >> nth=3
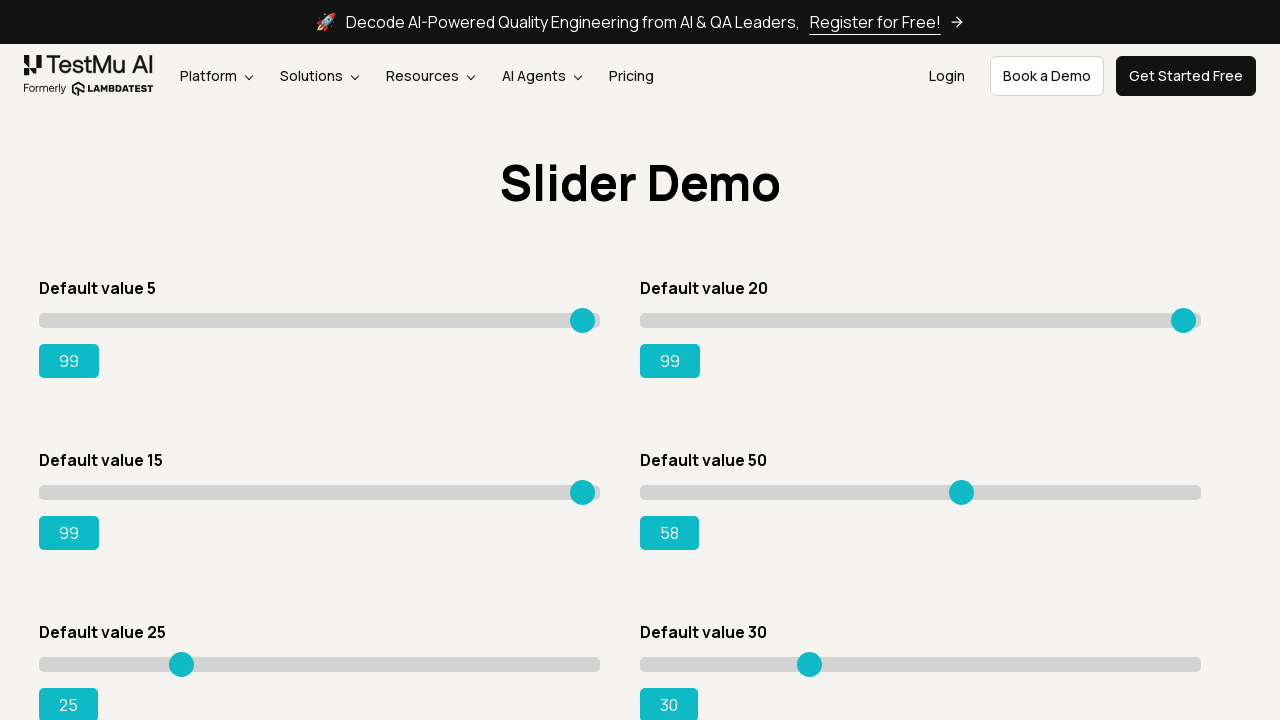

Pressed ArrowRight on slider 4, current value: 59 on input.sp__range >> nth=3
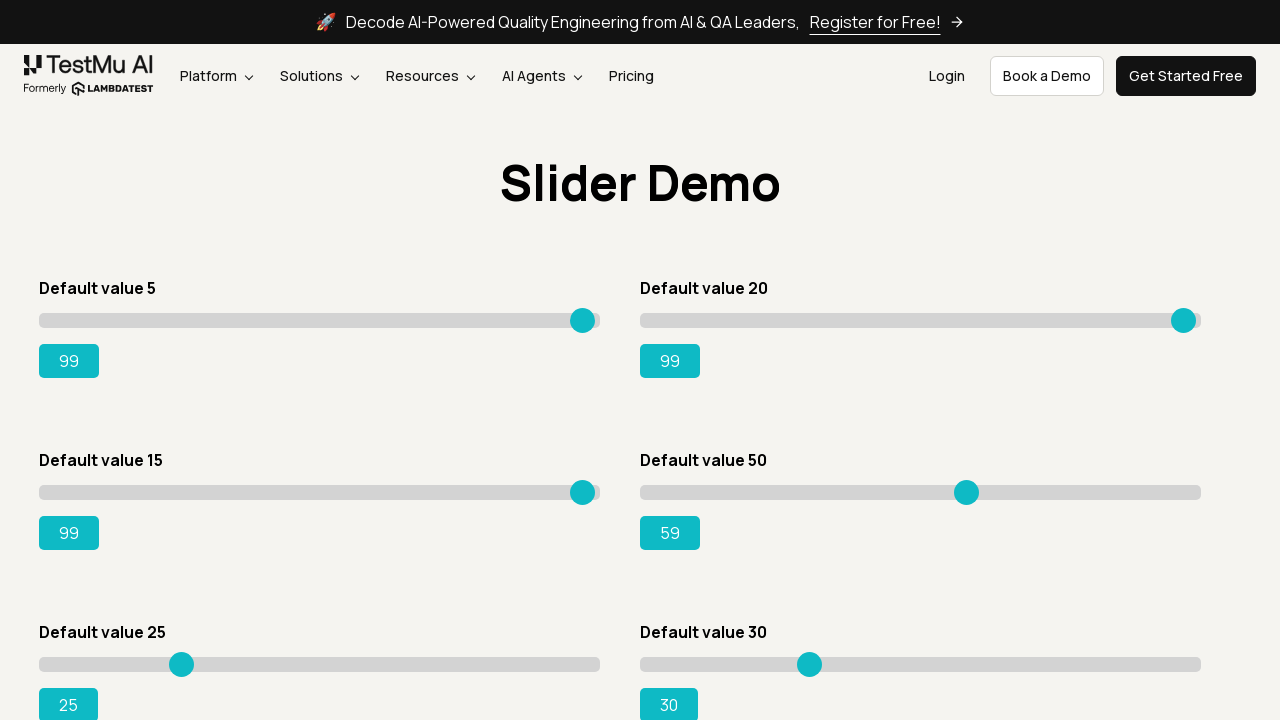

Pressed ArrowRight on slider 4, current value: 60 on input.sp__range >> nth=3
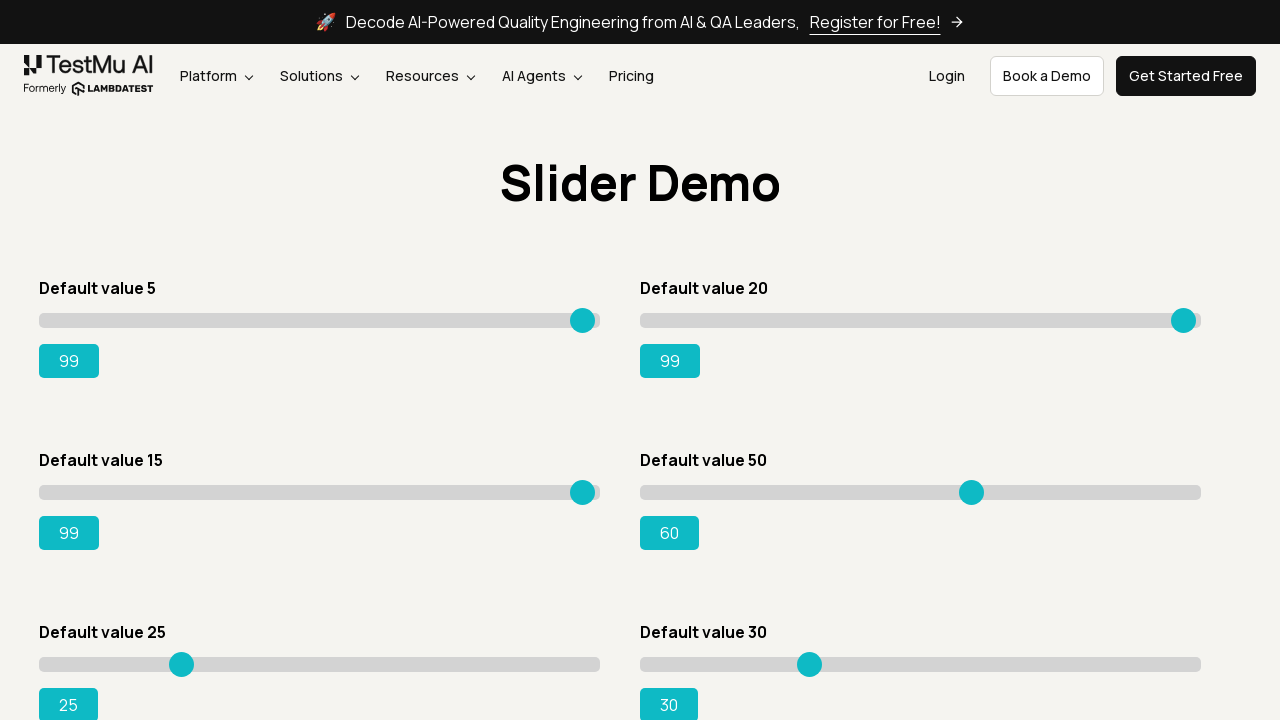

Pressed ArrowRight on slider 4, current value: 61 on input.sp__range >> nth=3
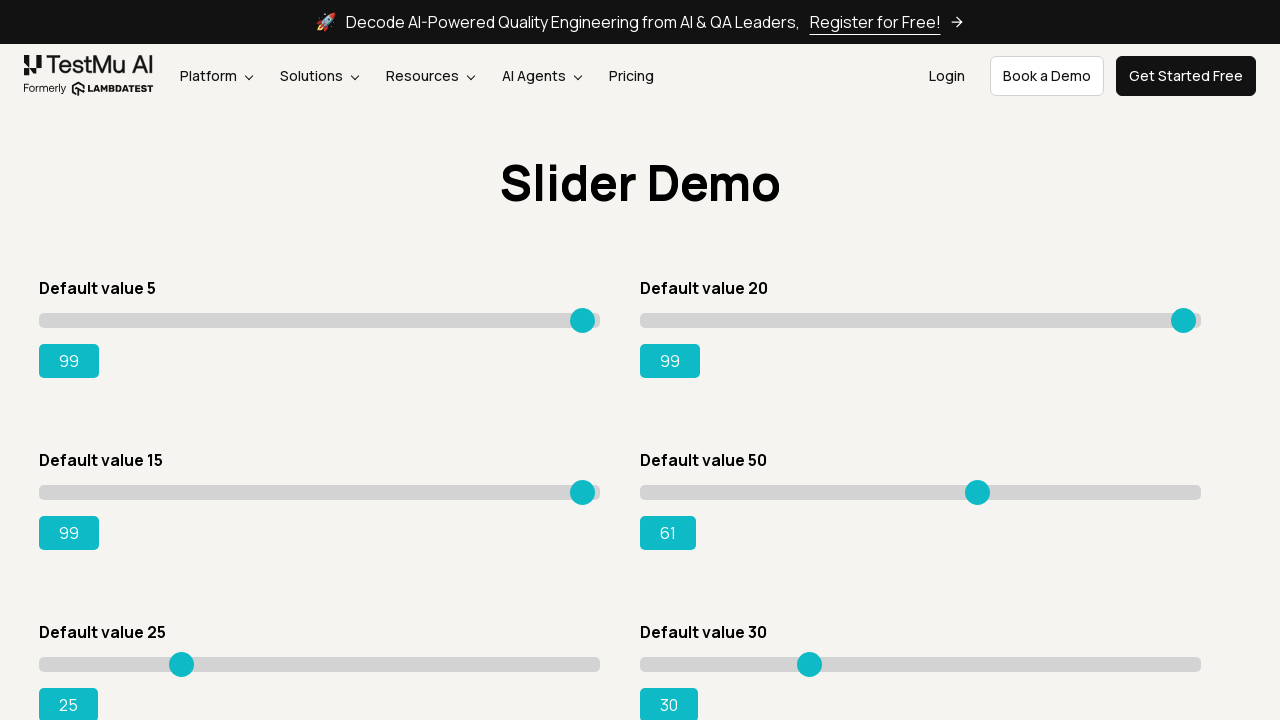

Pressed ArrowRight on slider 4, current value: 62 on input.sp__range >> nth=3
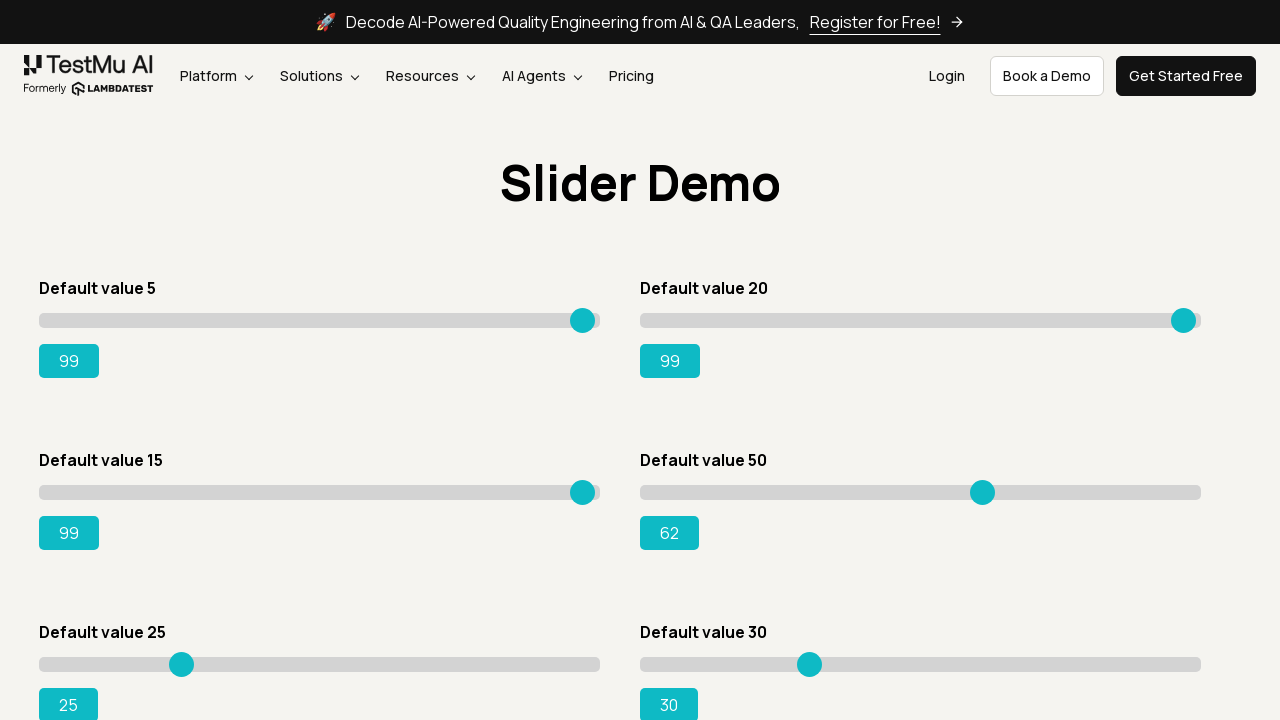

Pressed ArrowRight on slider 4, current value: 63 on input.sp__range >> nth=3
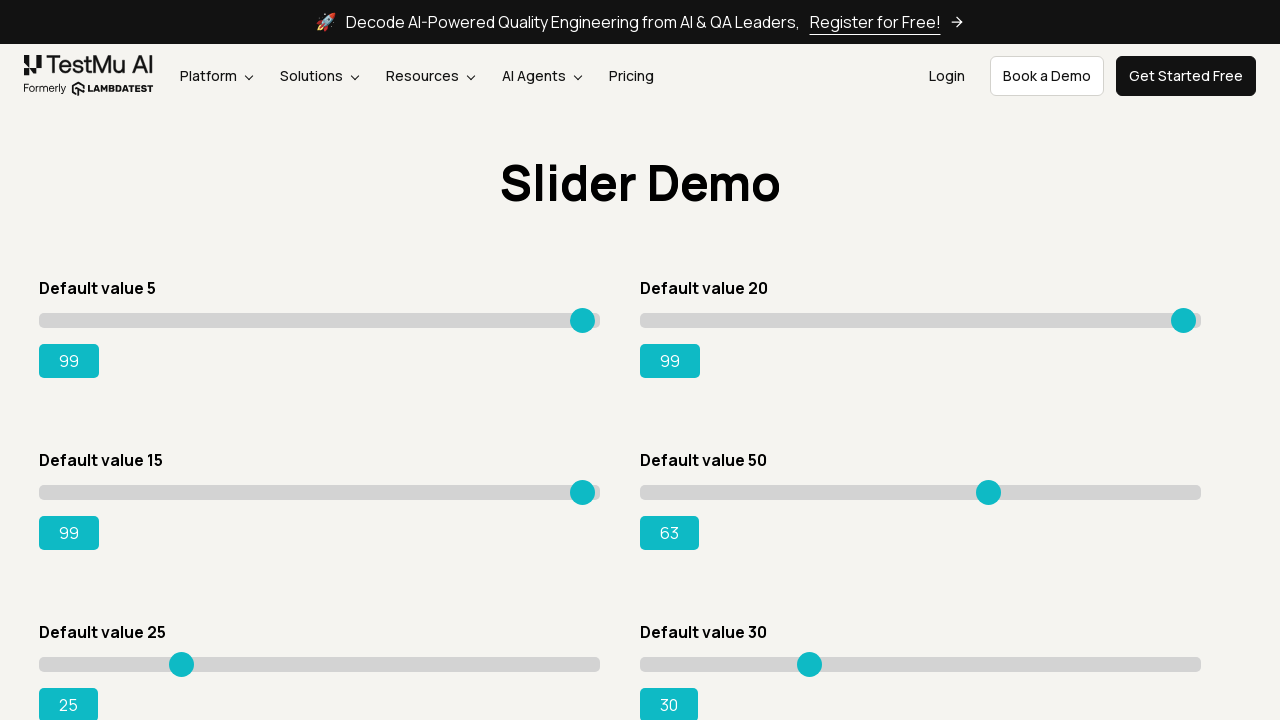

Pressed ArrowRight on slider 4, current value: 64 on input.sp__range >> nth=3
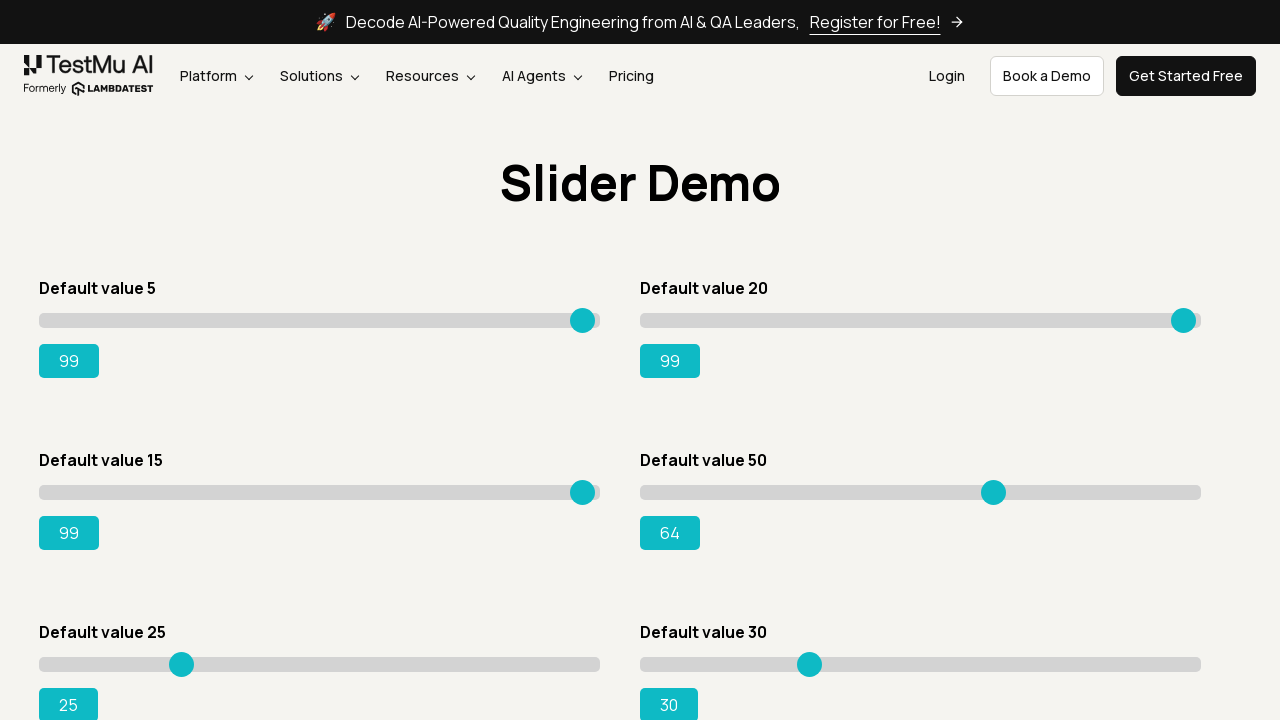

Pressed ArrowRight on slider 4, current value: 65 on input.sp__range >> nth=3
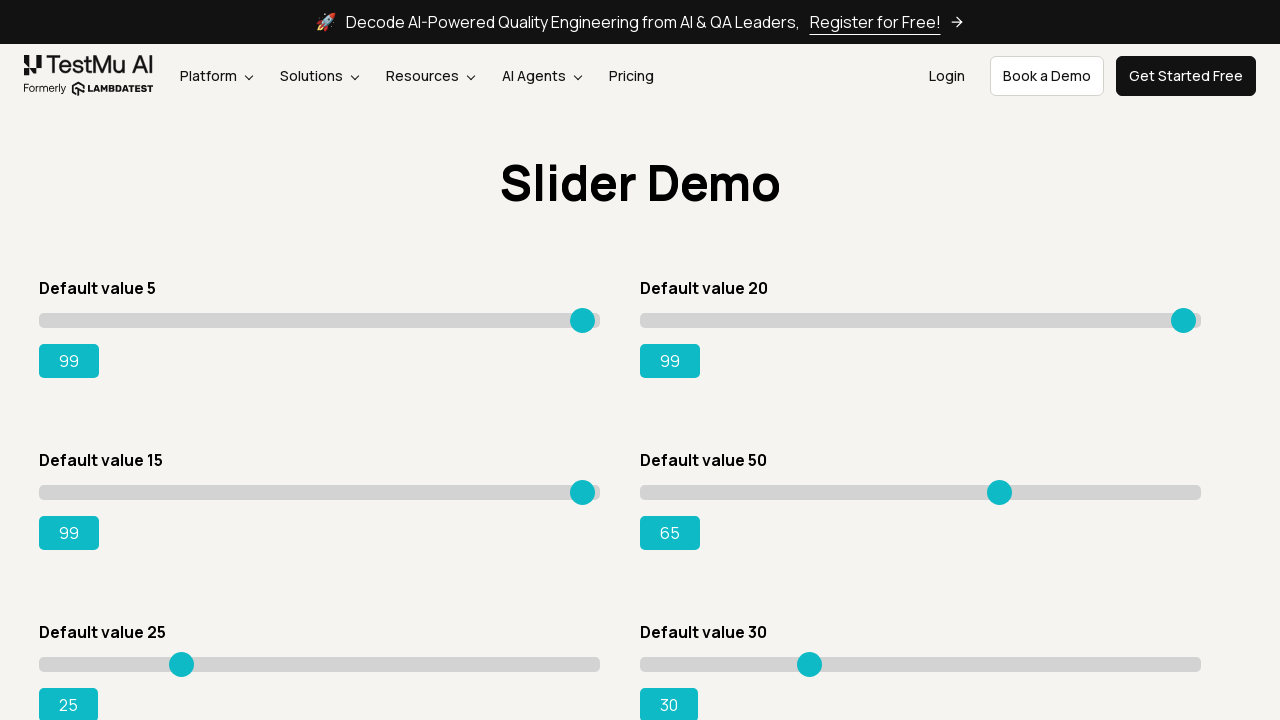

Pressed ArrowRight on slider 4, current value: 66 on input.sp__range >> nth=3
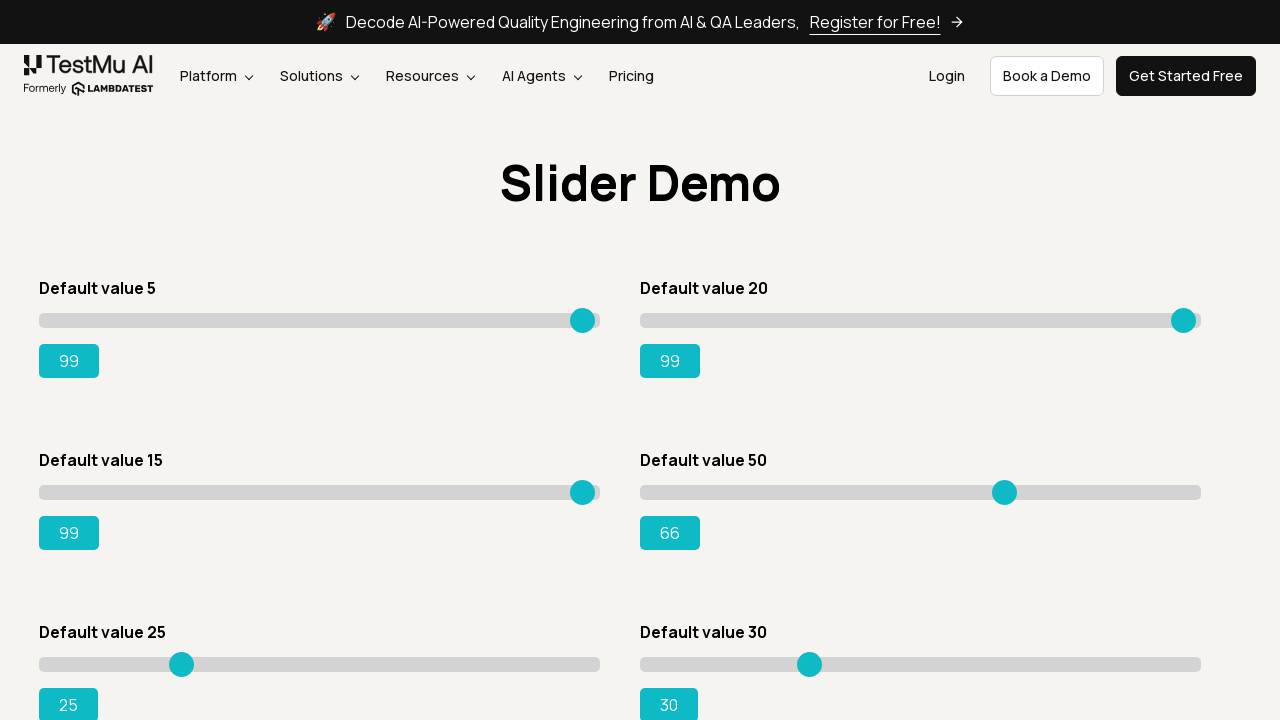

Pressed ArrowRight on slider 4, current value: 67 on input.sp__range >> nth=3
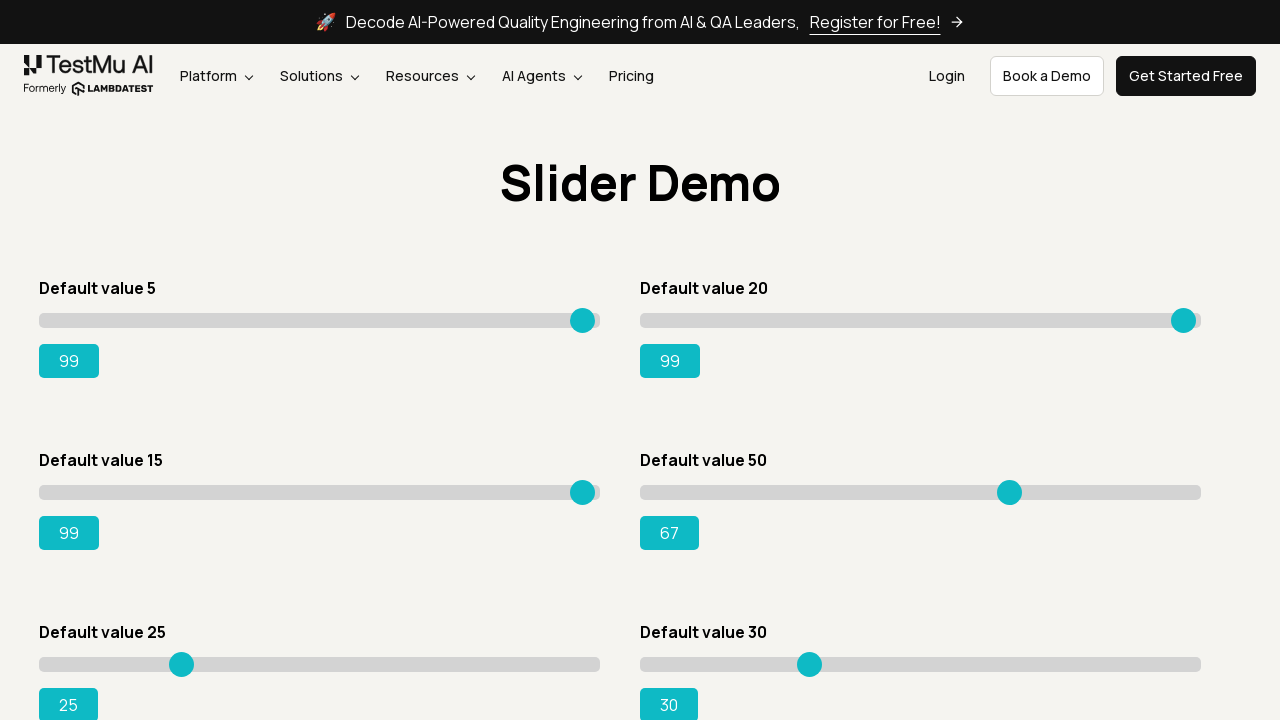

Pressed ArrowRight on slider 4, current value: 68 on input.sp__range >> nth=3
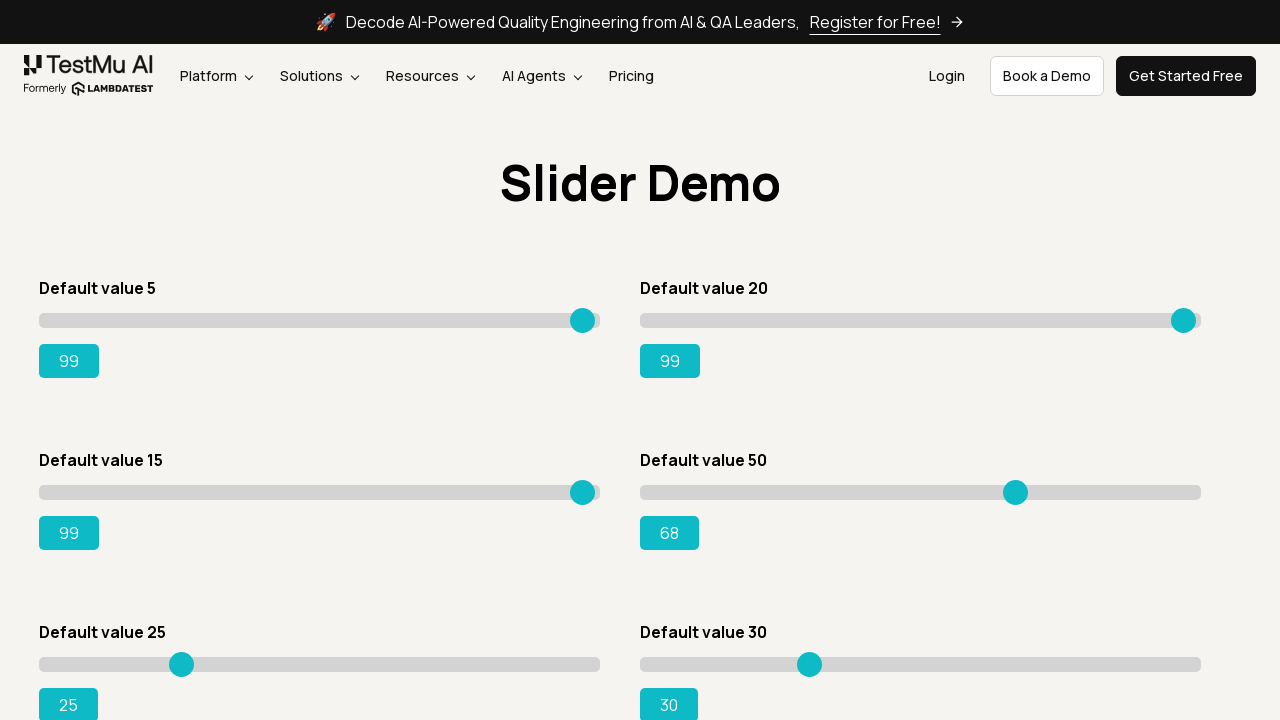

Pressed ArrowRight on slider 4, current value: 69 on input.sp__range >> nth=3
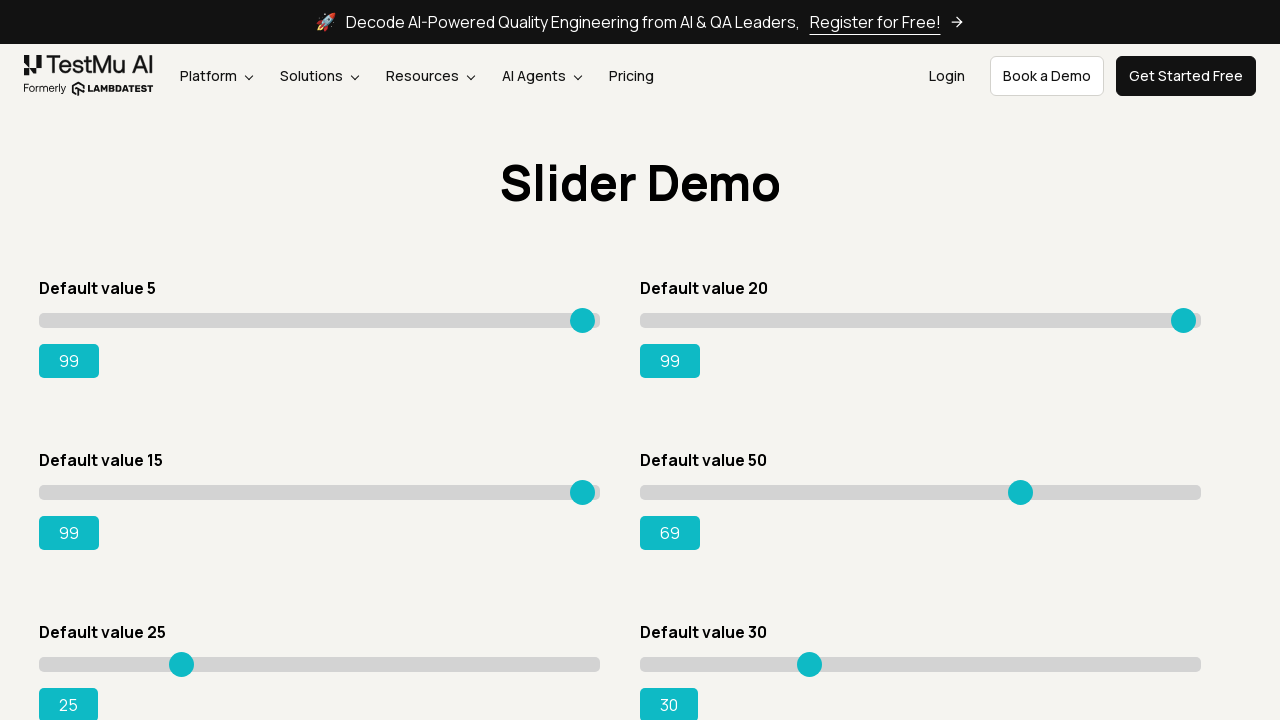

Pressed ArrowRight on slider 4, current value: 70 on input.sp__range >> nth=3
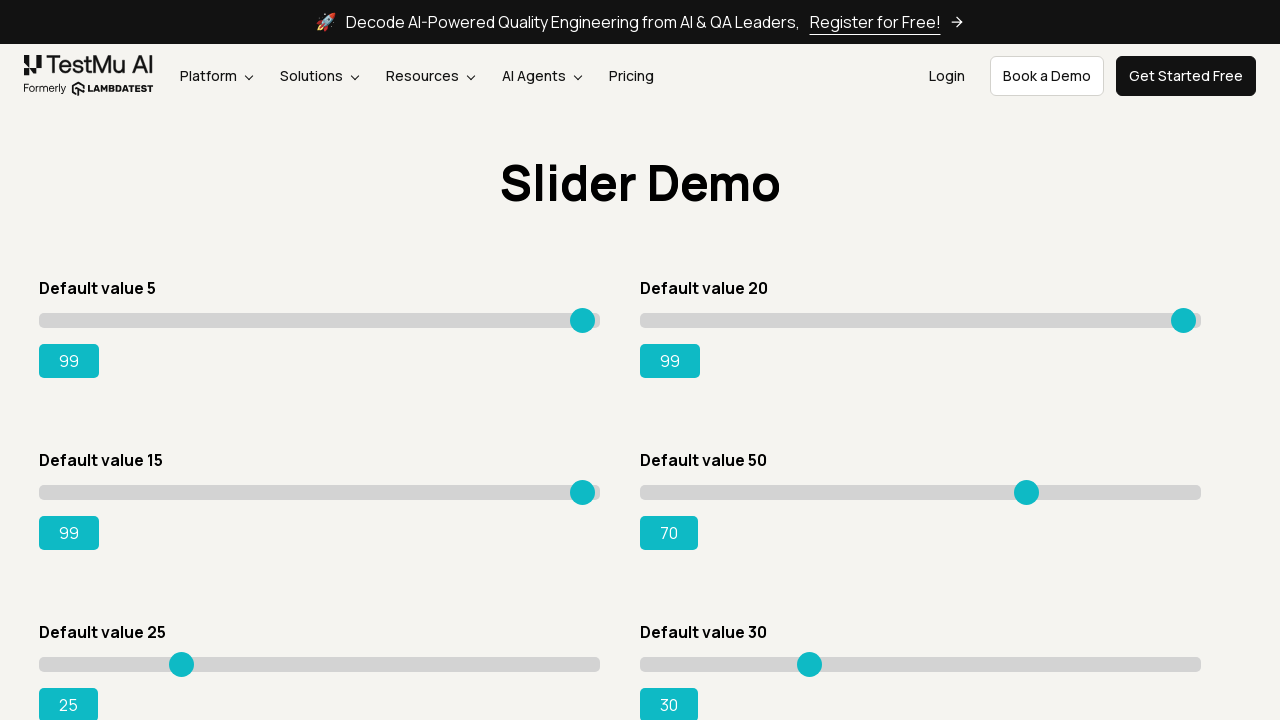

Pressed ArrowRight on slider 4, current value: 71 on input.sp__range >> nth=3
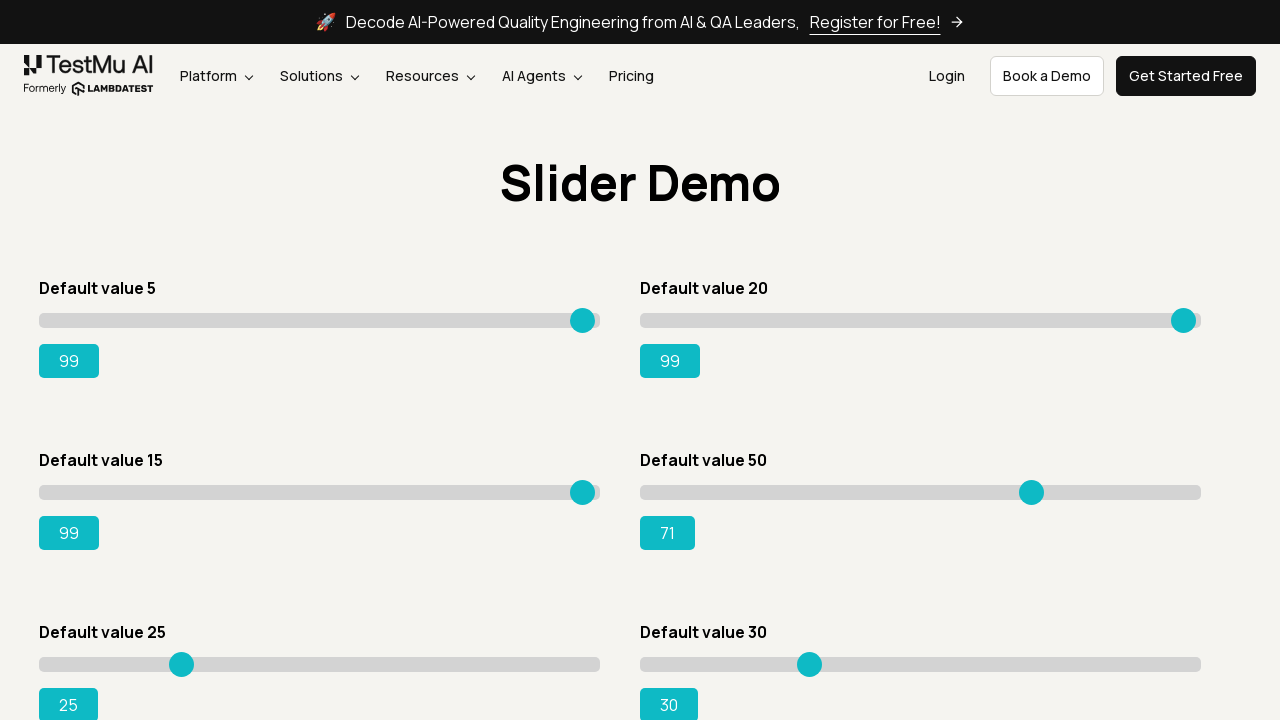

Pressed ArrowRight on slider 4, current value: 72 on input.sp__range >> nth=3
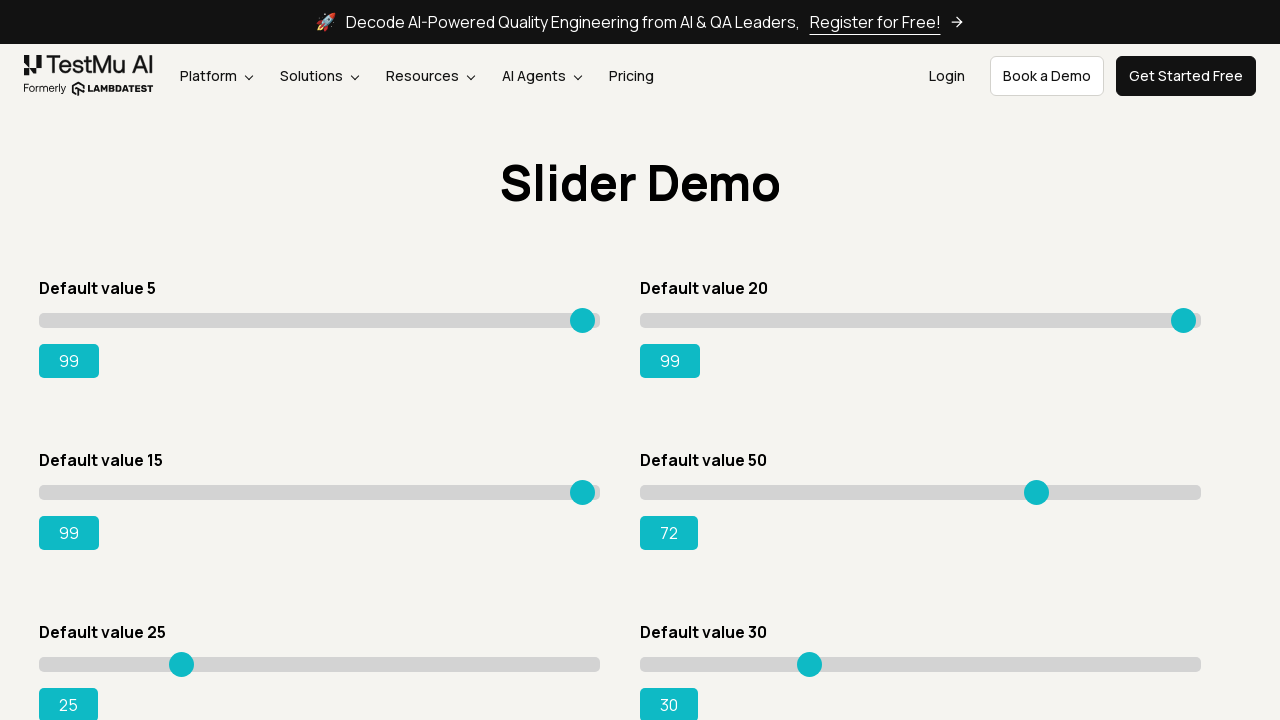

Pressed ArrowRight on slider 4, current value: 73 on input.sp__range >> nth=3
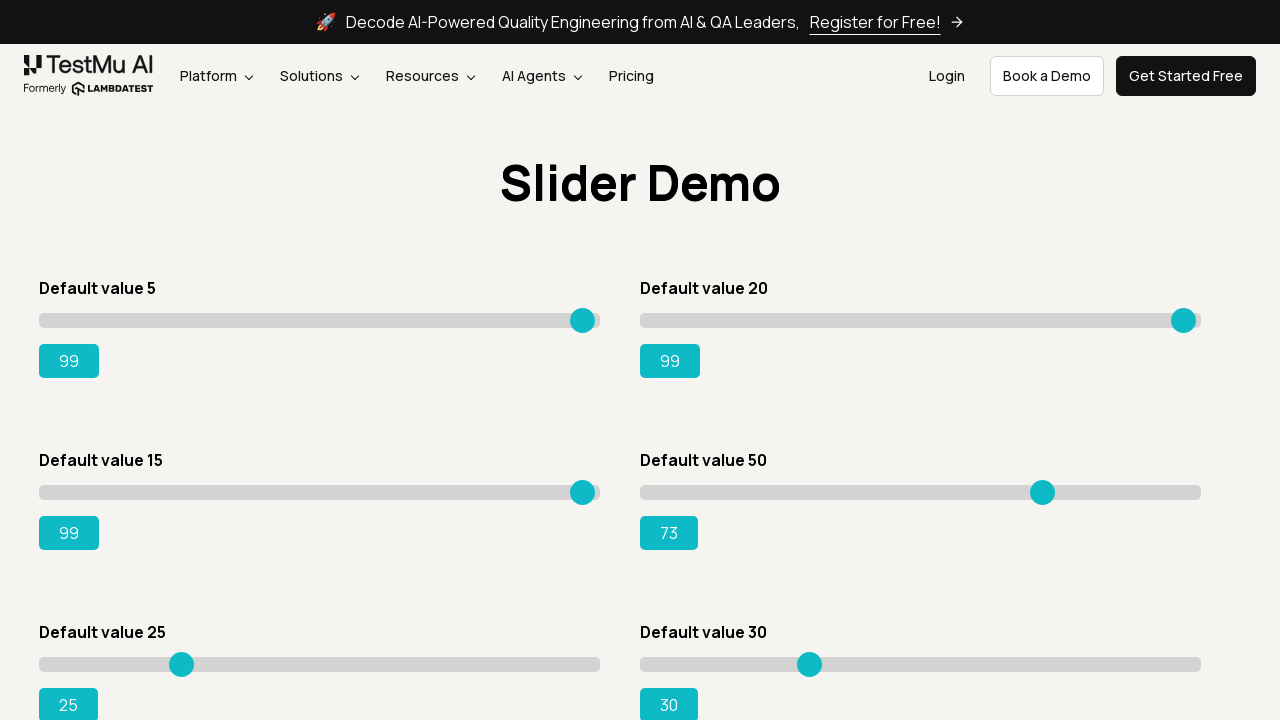

Pressed ArrowRight on slider 4, current value: 74 on input.sp__range >> nth=3
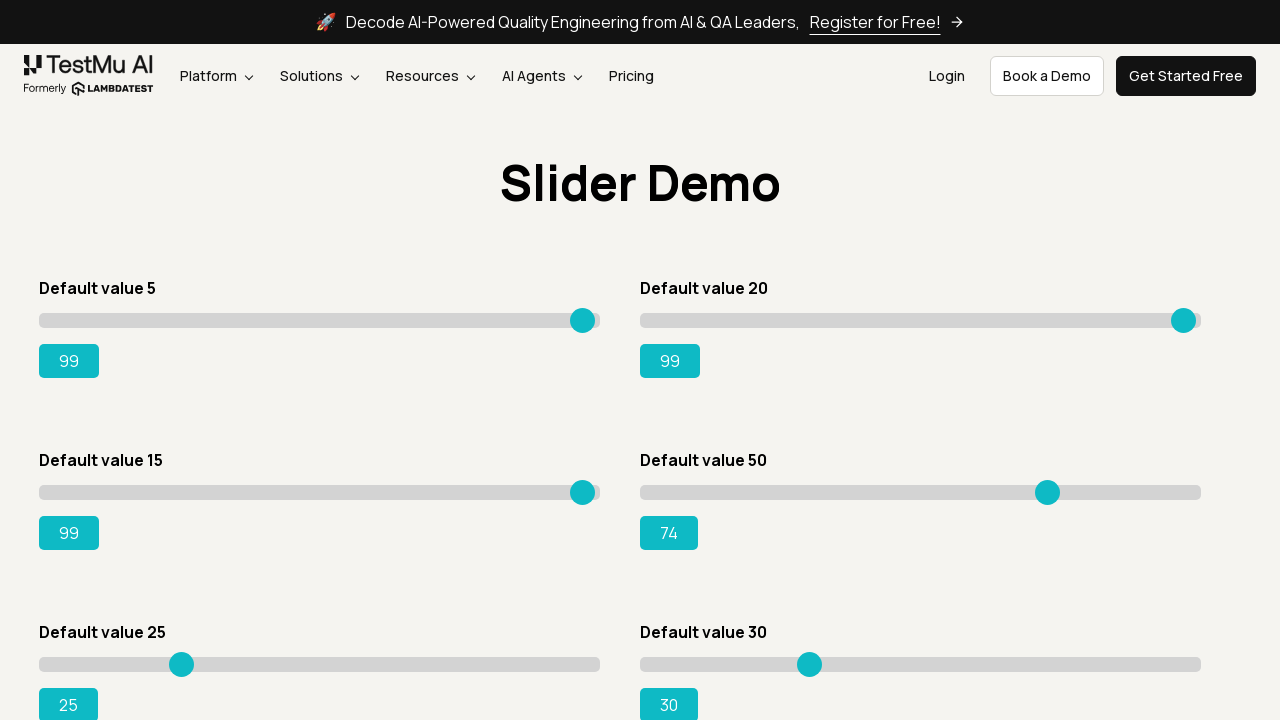

Pressed ArrowRight on slider 4, current value: 75 on input.sp__range >> nth=3
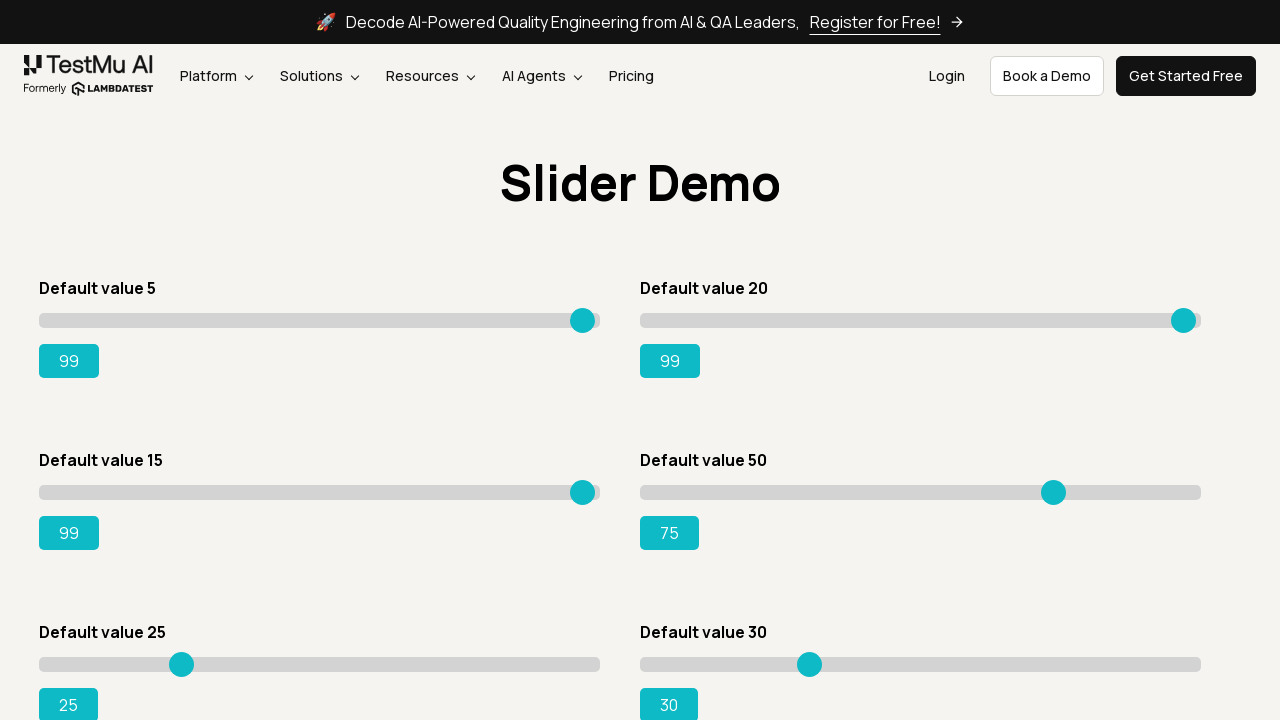

Pressed ArrowRight on slider 4, current value: 76 on input.sp__range >> nth=3
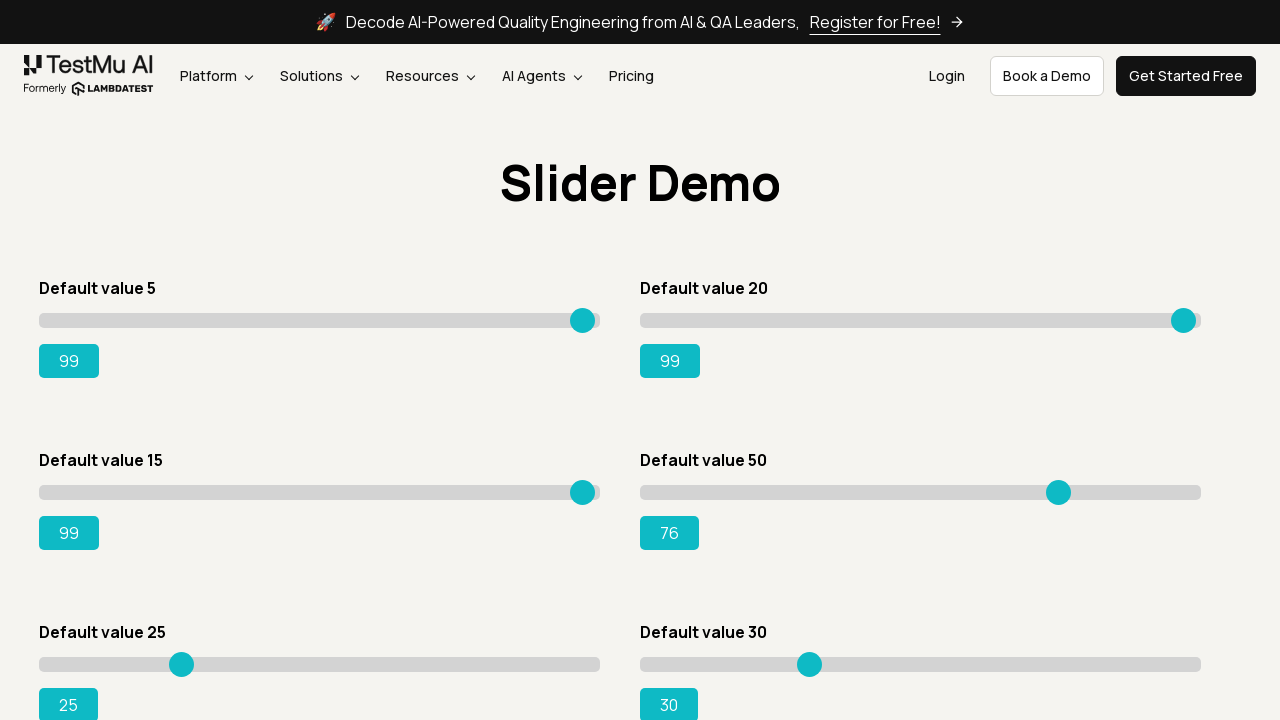

Pressed ArrowRight on slider 4, current value: 77 on input.sp__range >> nth=3
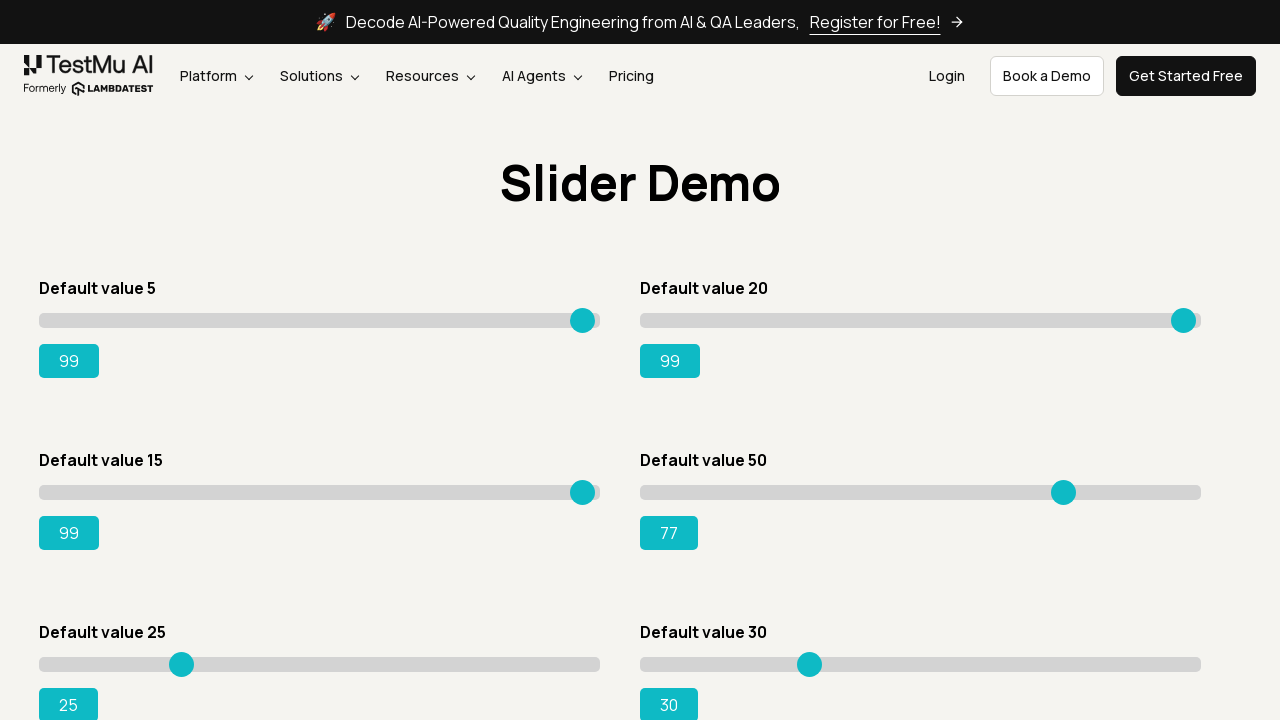

Pressed ArrowRight on slider 4, current value: 78 on input.sp__range >> nth=3
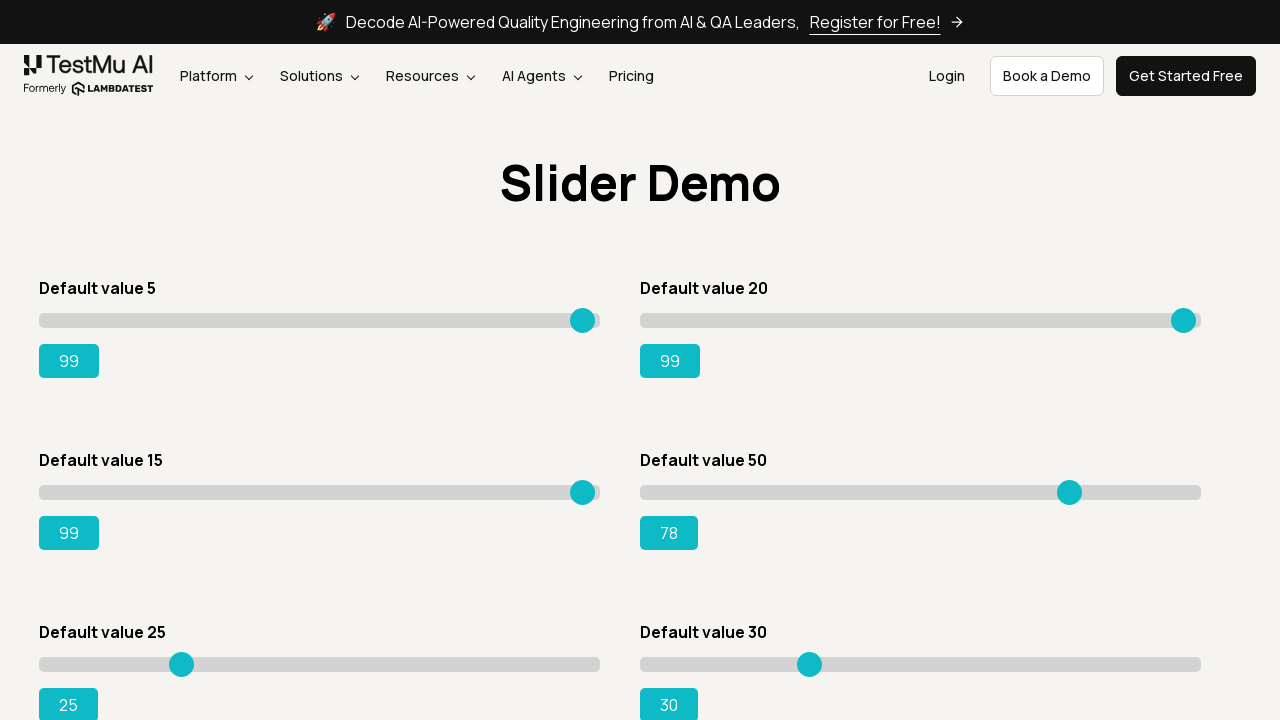

Pressed ArrowRight on slider 4, current value: 79 on input.sp__range >> nth=3
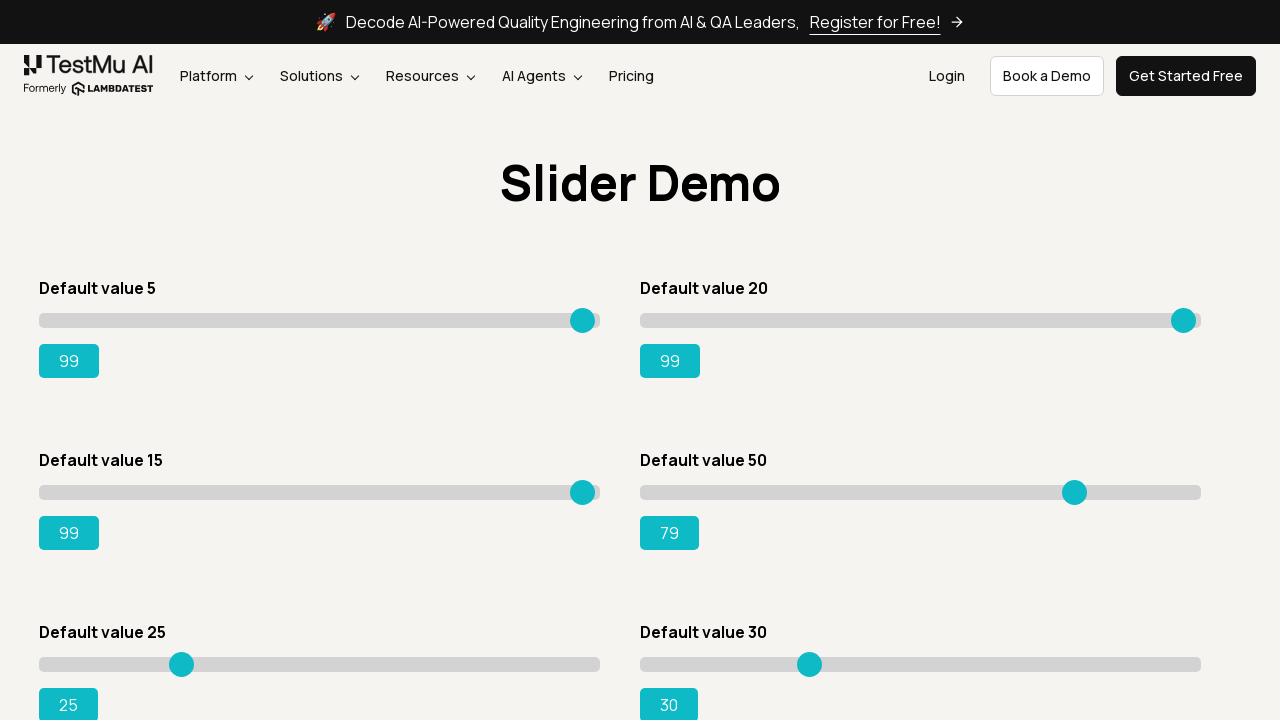

Pressed ArrowRight on slider 4, current value: 80 on input.sp__range >> nth=3
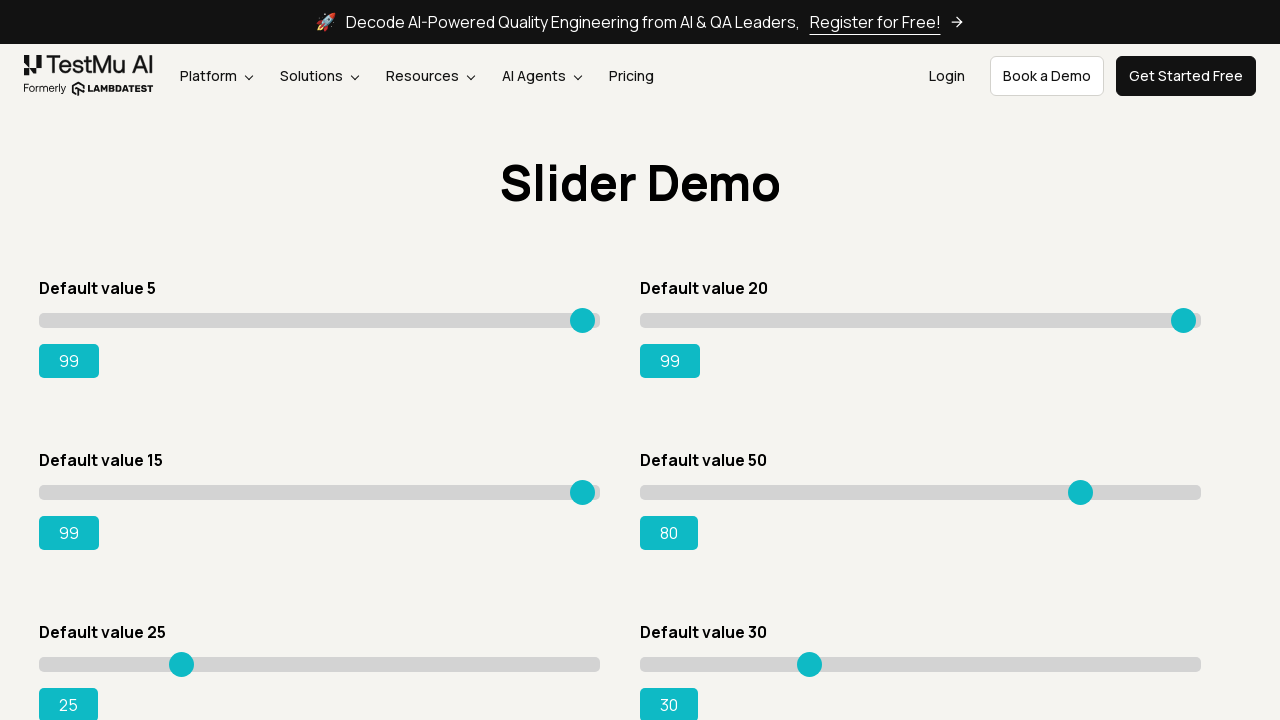

Pressed ArrowRight on slider 4, current value: 81 on input.sp__range >> nth=3
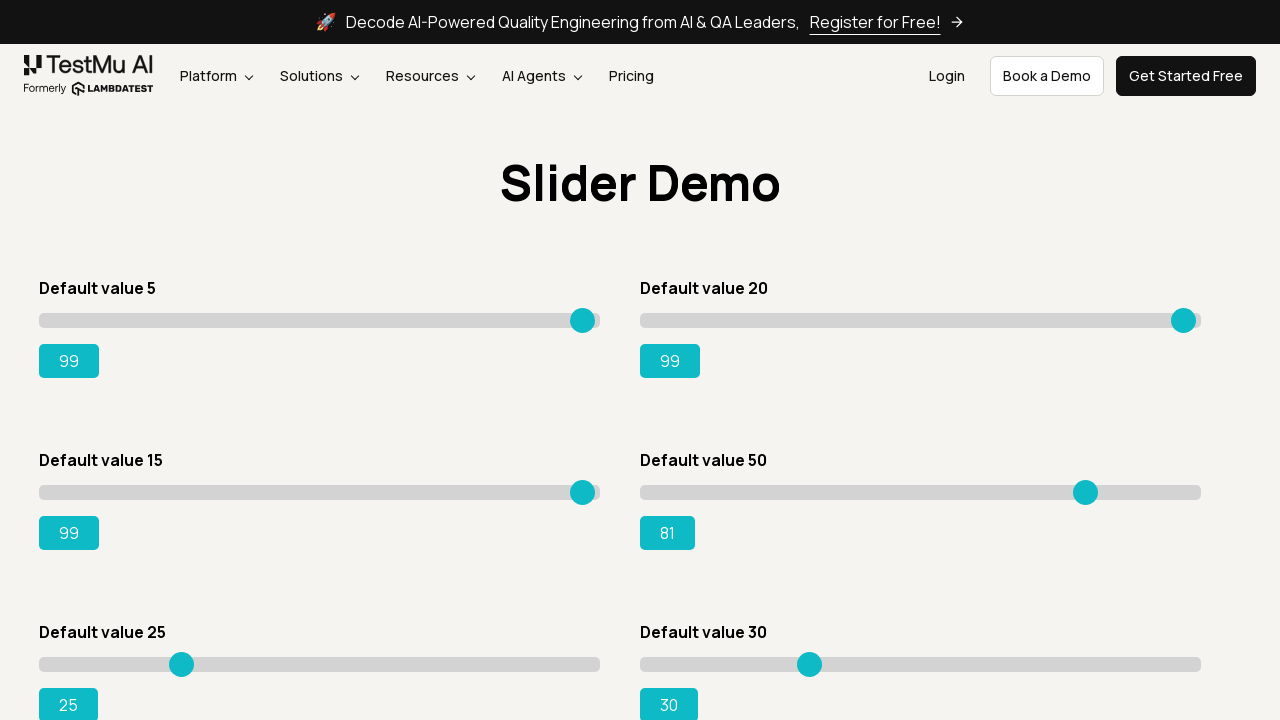

Pressed ArrowRight on slider 4, current value: 82 on input.sp__range >> nth=3
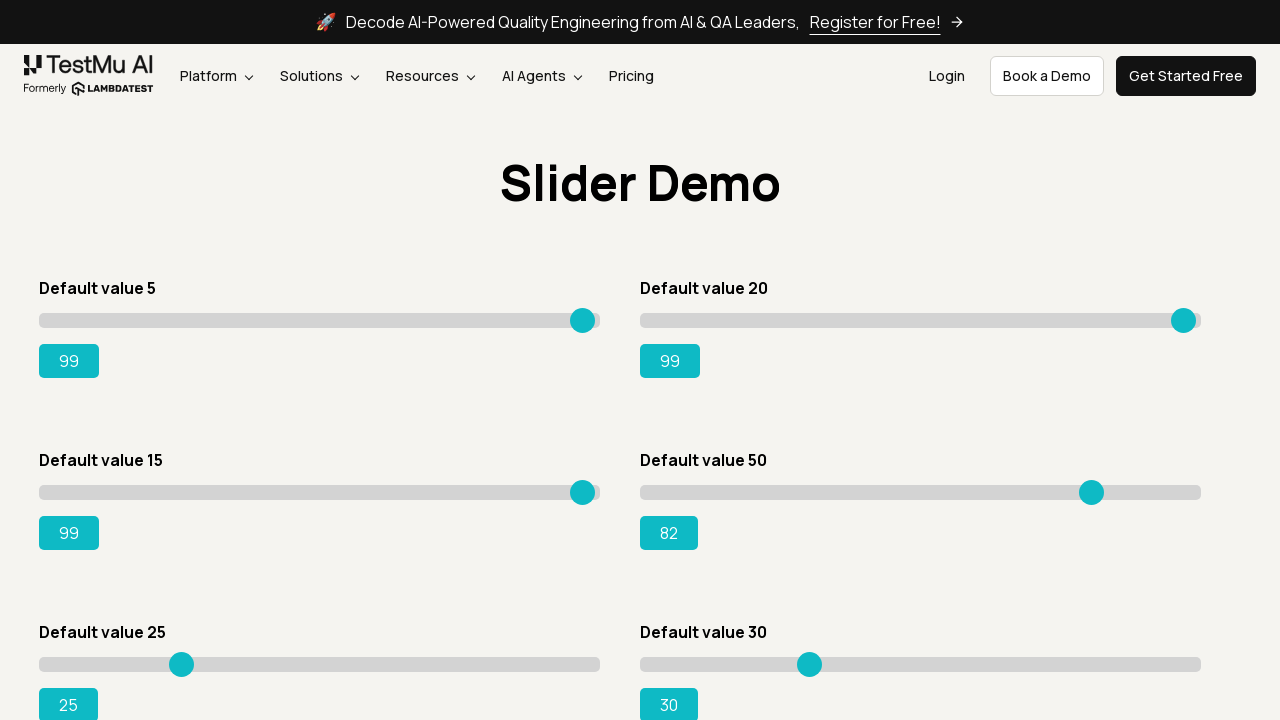

Pressed ArrowRight on slider 4, current value: 83 on input.sp__range >> nth=3
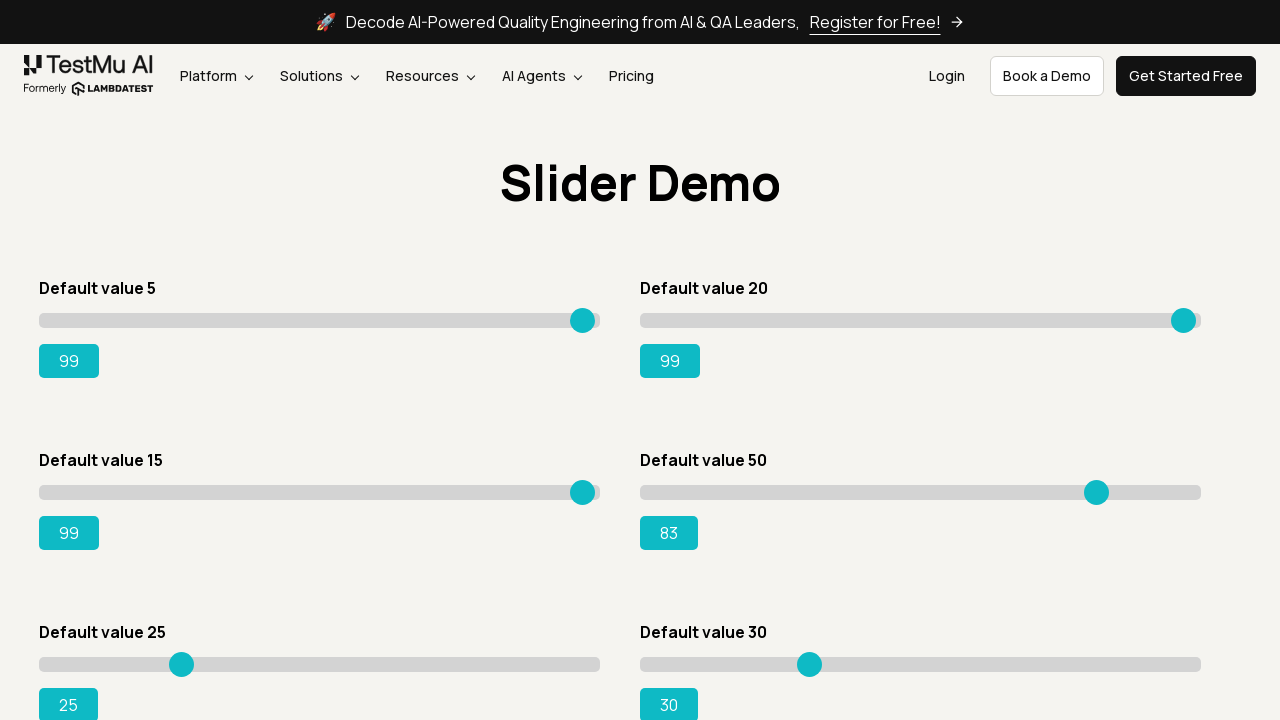

Pressed ArrowRight on slider 4, current value: 84 on input.sp__range >> nth=3
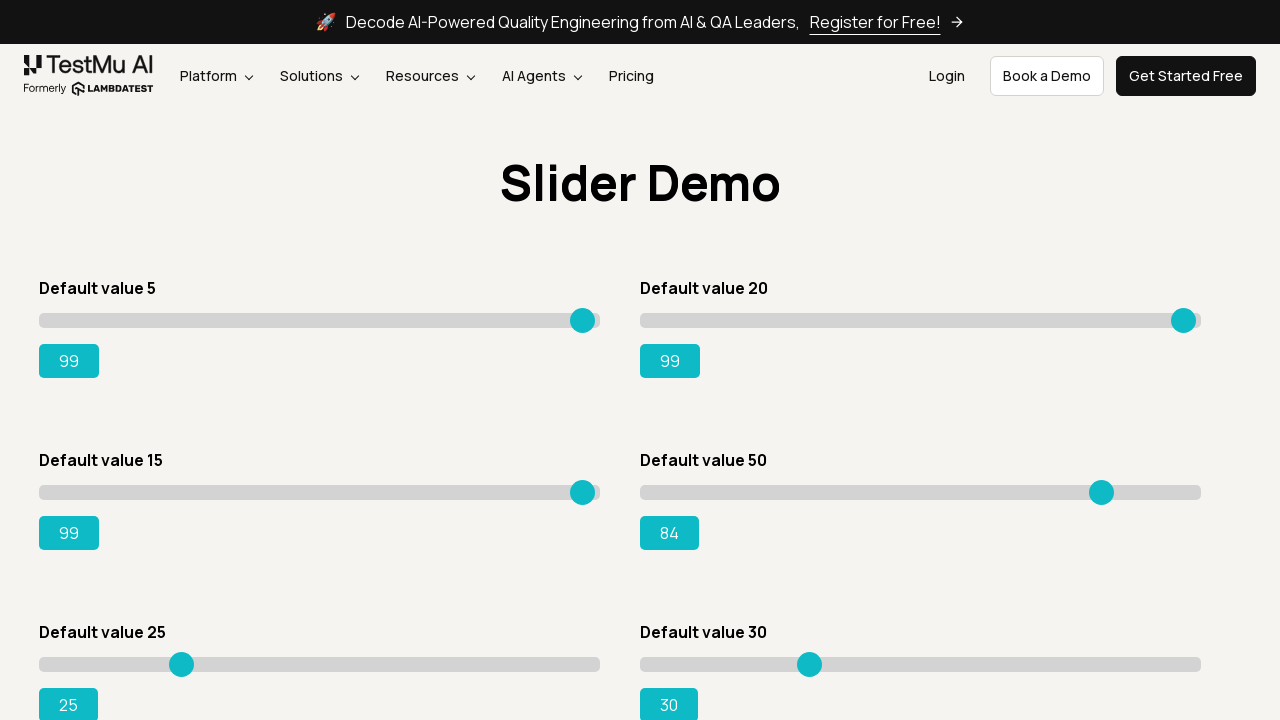

Pressed ArrowRight on slider 4, current value: 85 on input.sp__range >> nth=3
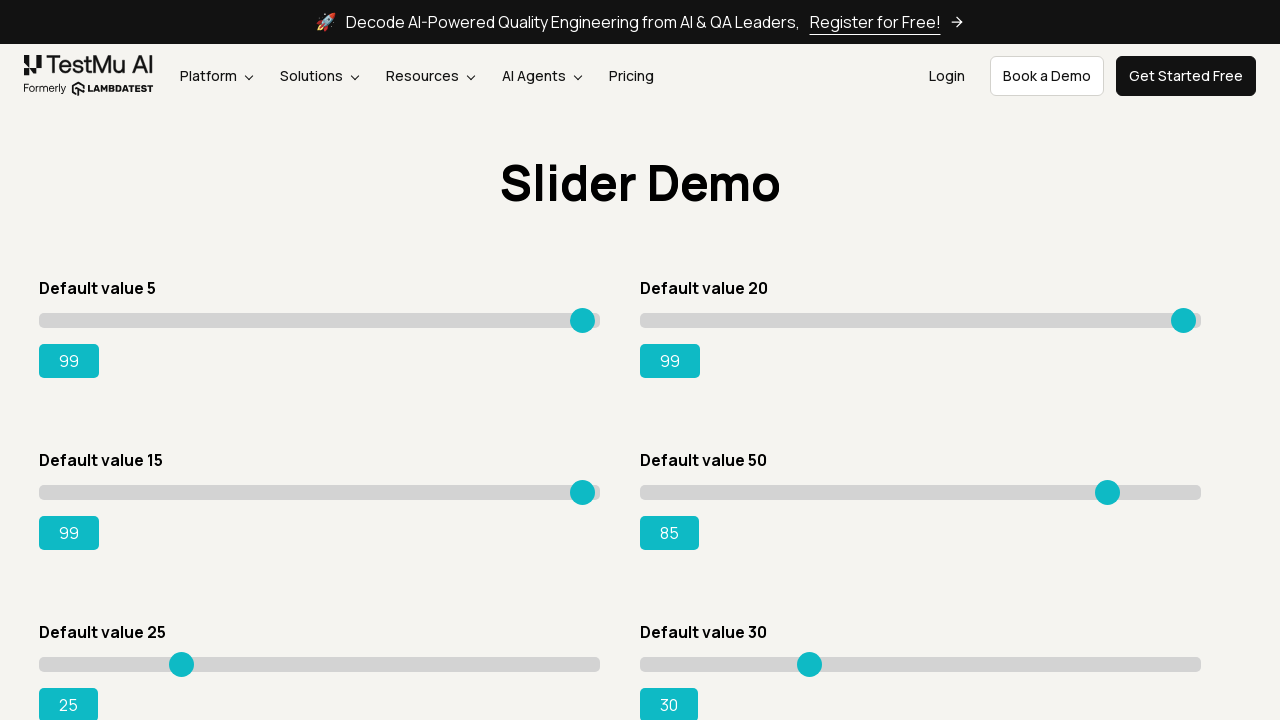

Pressed ArrowRight on slider 4, current value: 86 on input.sp__range >> nth=3
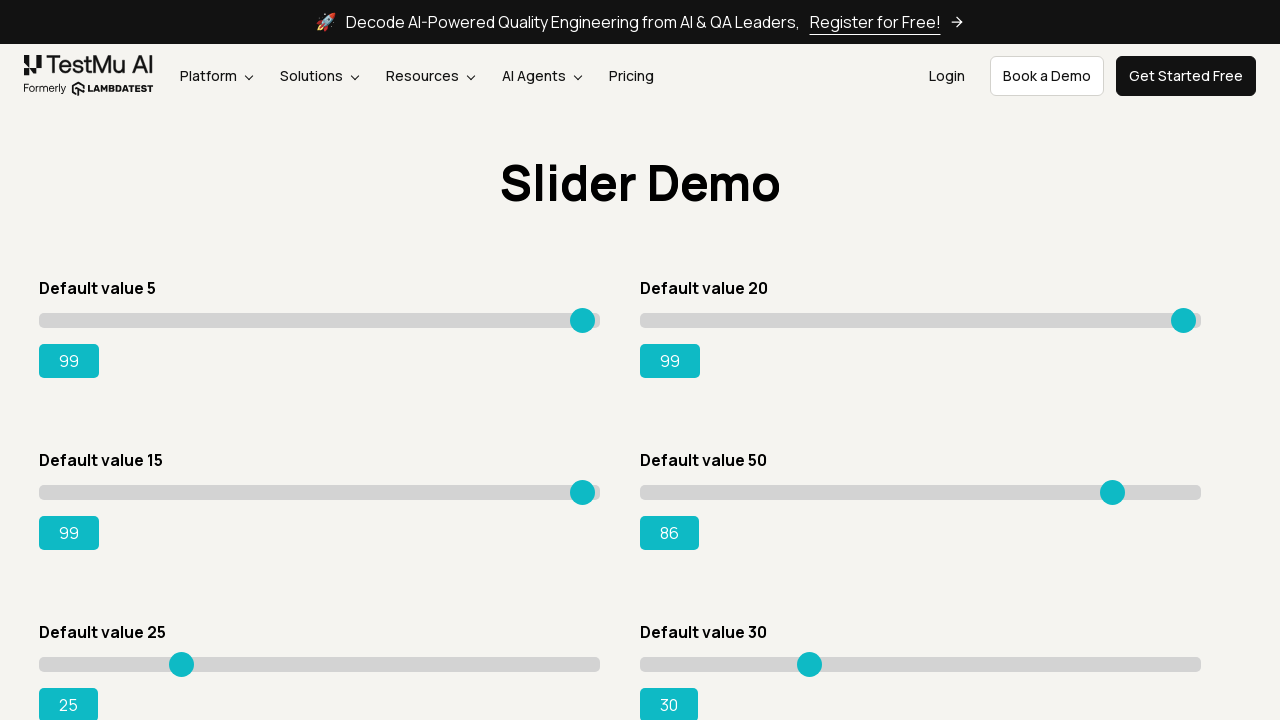

Pressed ArrowRight on slider 4, current value: 87 on input.sp__range >> nth=3
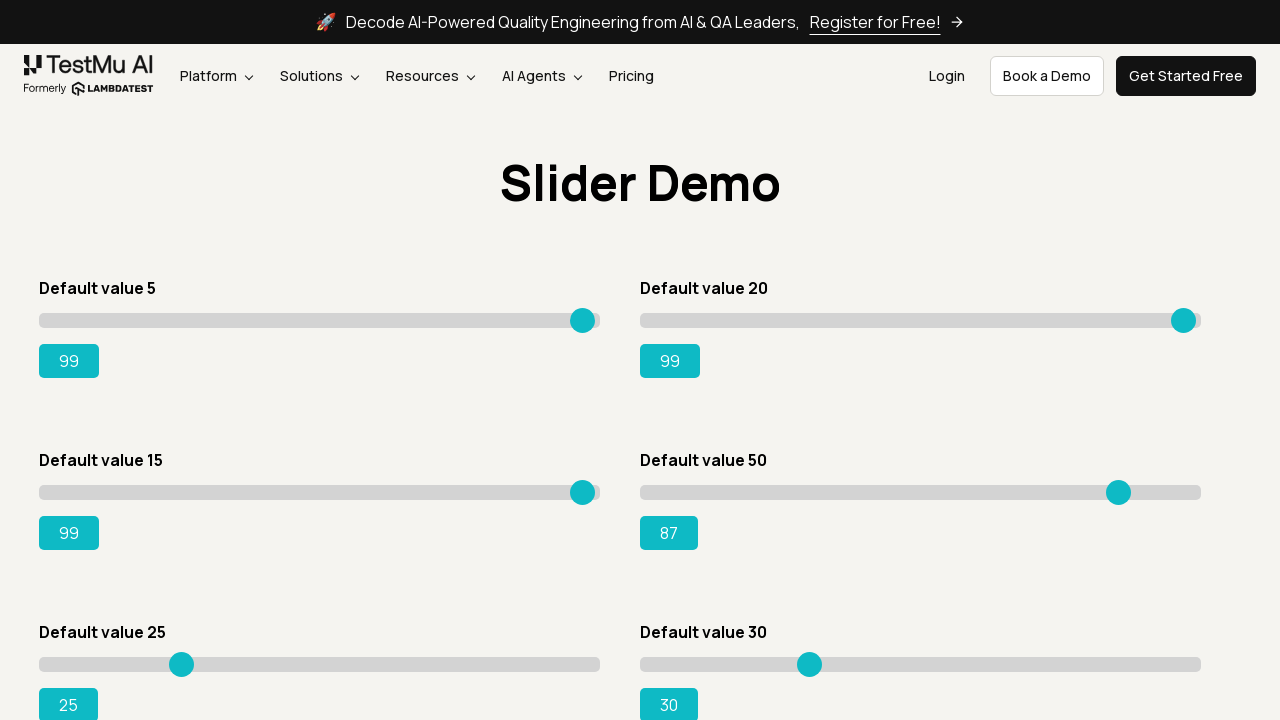

Pressed ArrowRight on slider 4, current value: 88 on input.sp__range >> nth=3
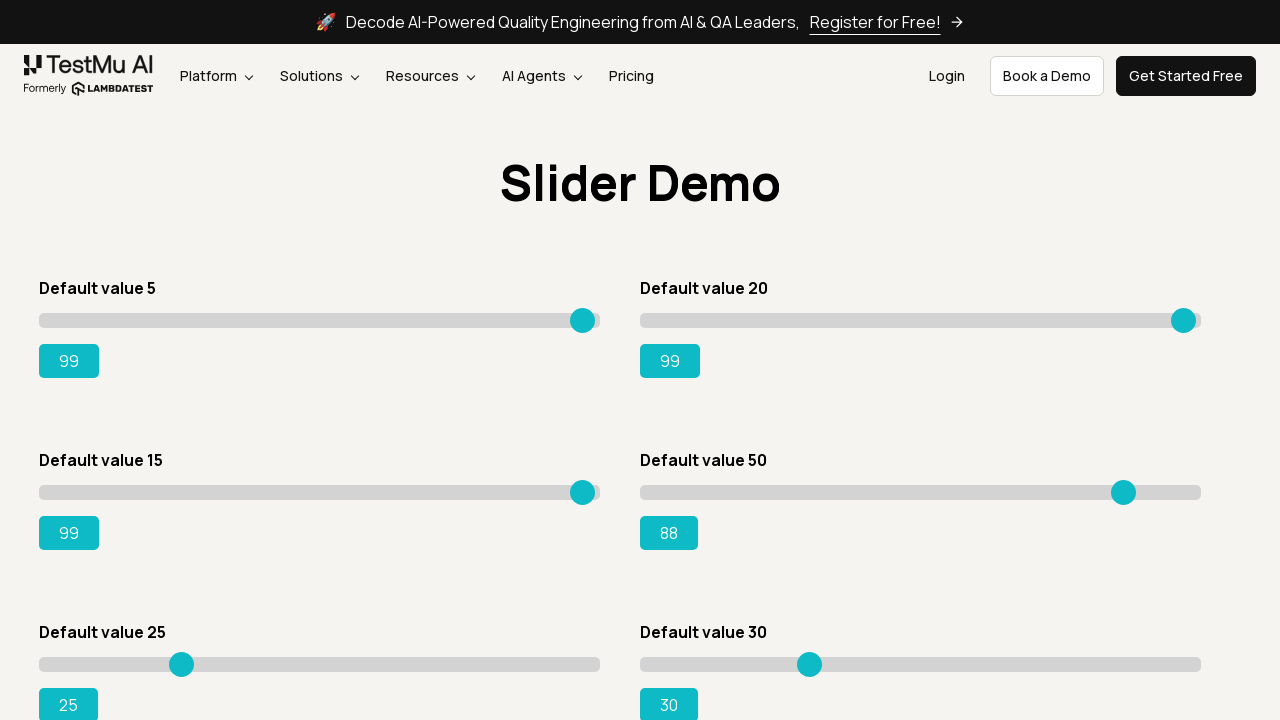

Pressed ArrowRight on slider 4, current value: 89 on input.sp__range >> nth=3
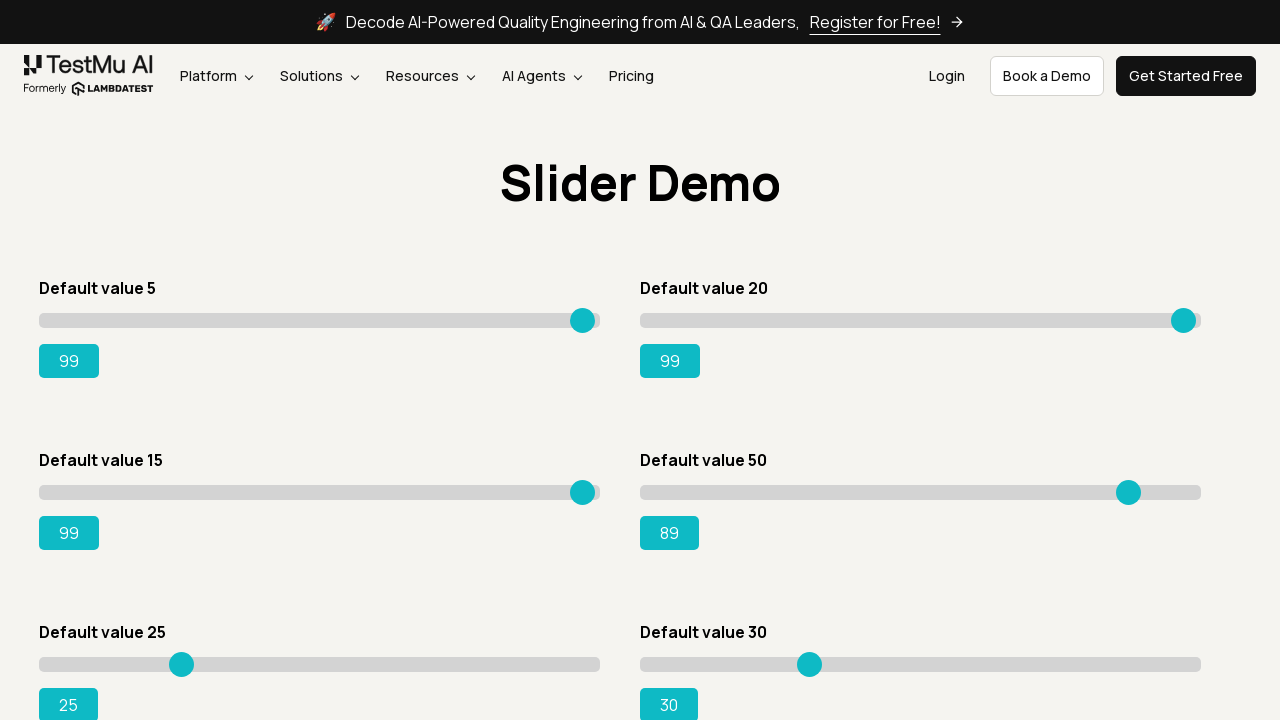

Pressed ArrowRight on slider 4, current value: 90 on input.sp__range >> nth=3
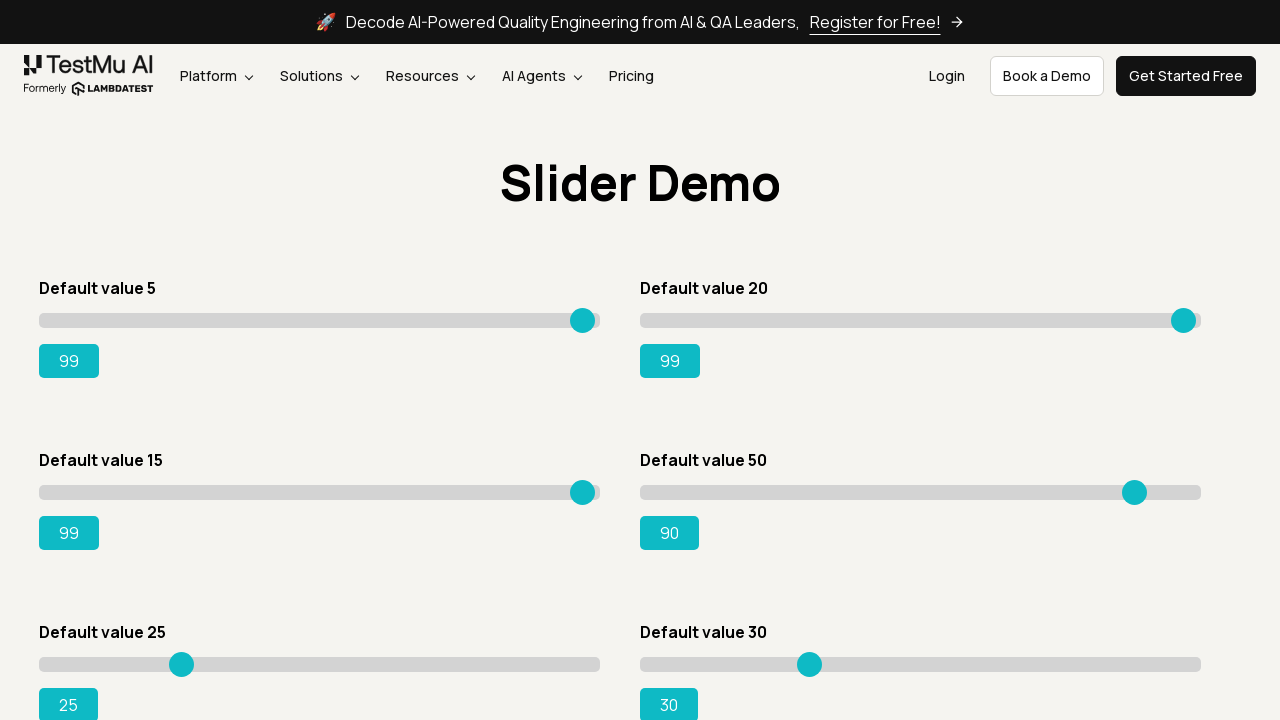

Pressed ArrowRight on slider 4, current value: 91 on input.sp__range >> nth=3
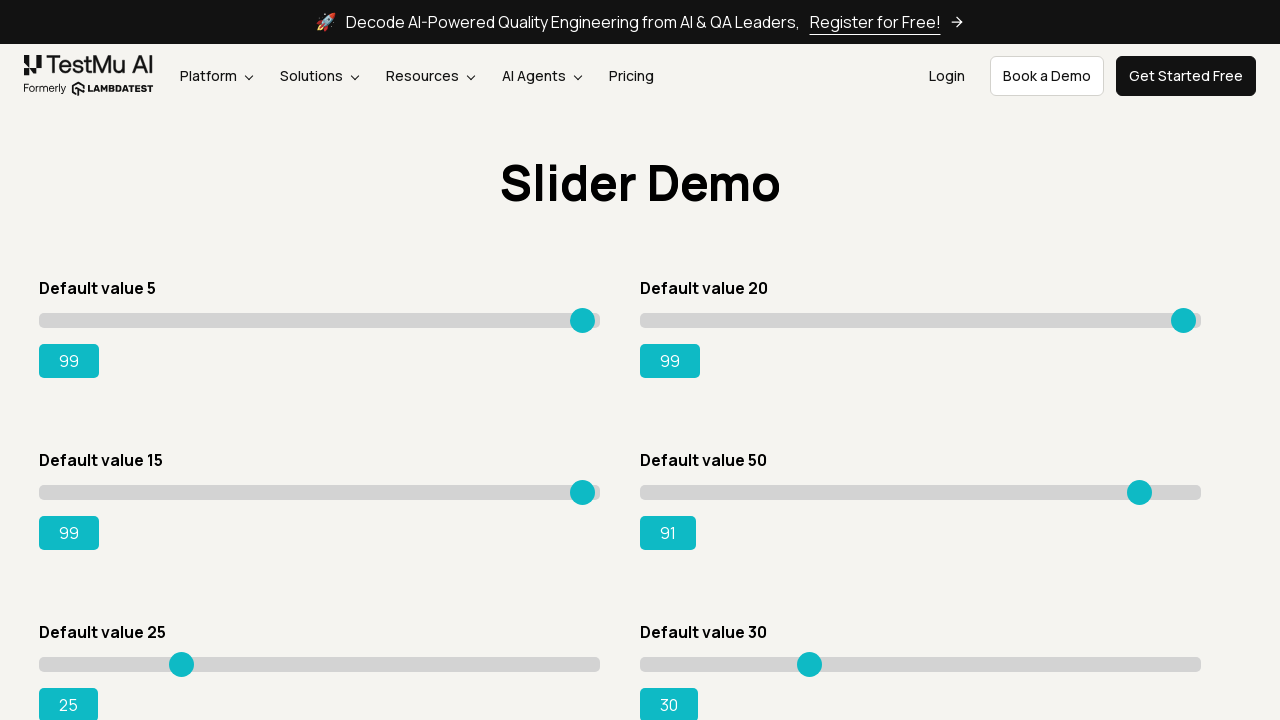

Pressed ArrowRight on slider 4, current value: 92 on input.sp__range >> nth=3
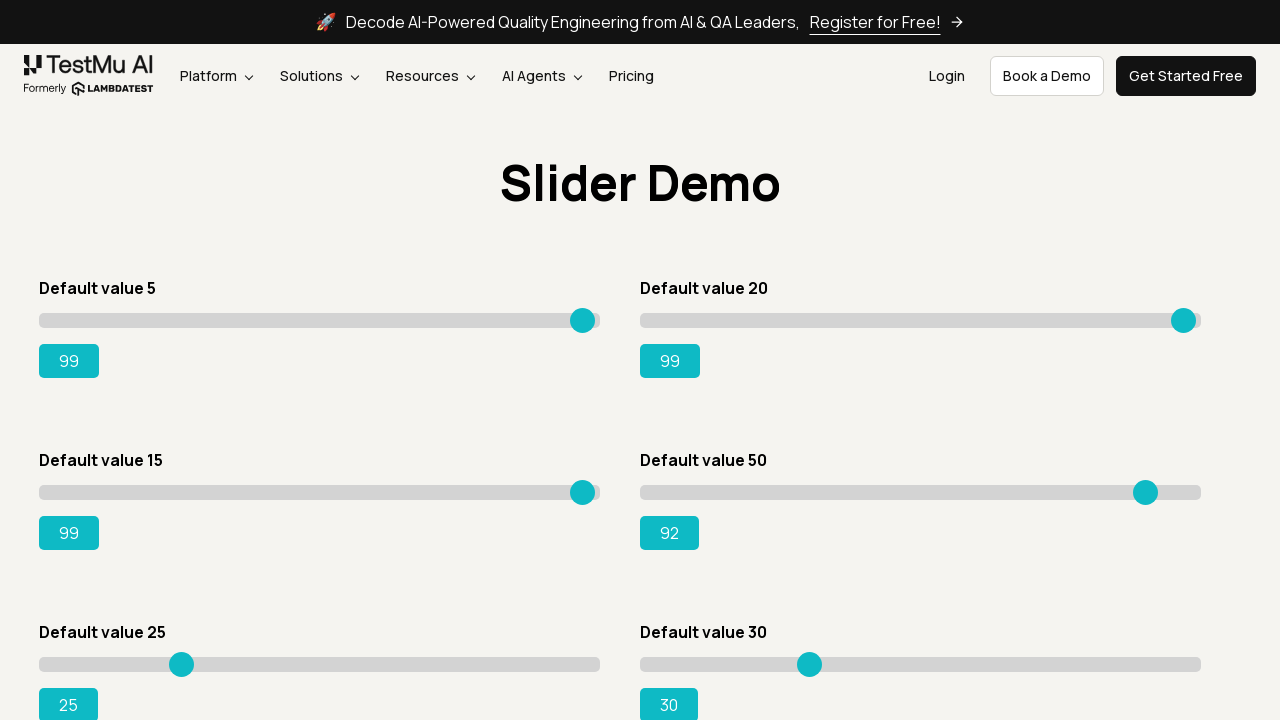

Pressed ArrowRight on slider 4, current value: 93 on input.sp__range >> nth=3
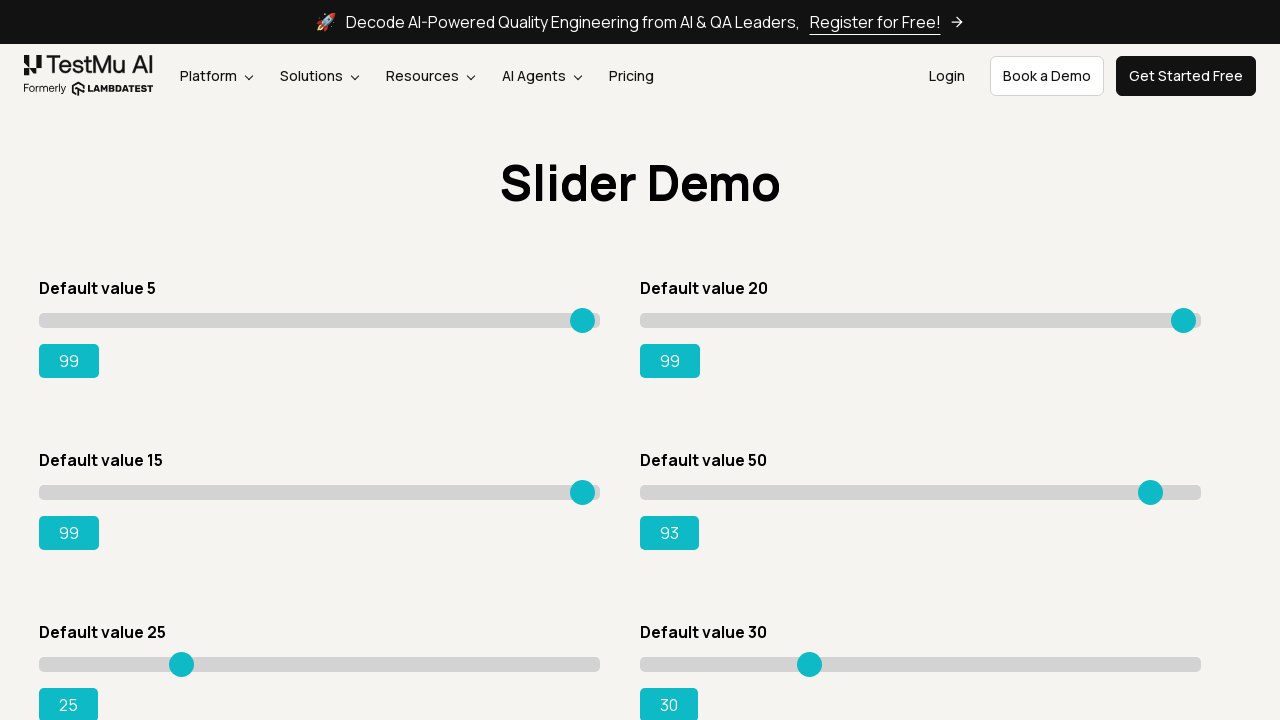

Pressed ArrowRight on slider 4, current value: 94 on input.sp__range >> nth=3
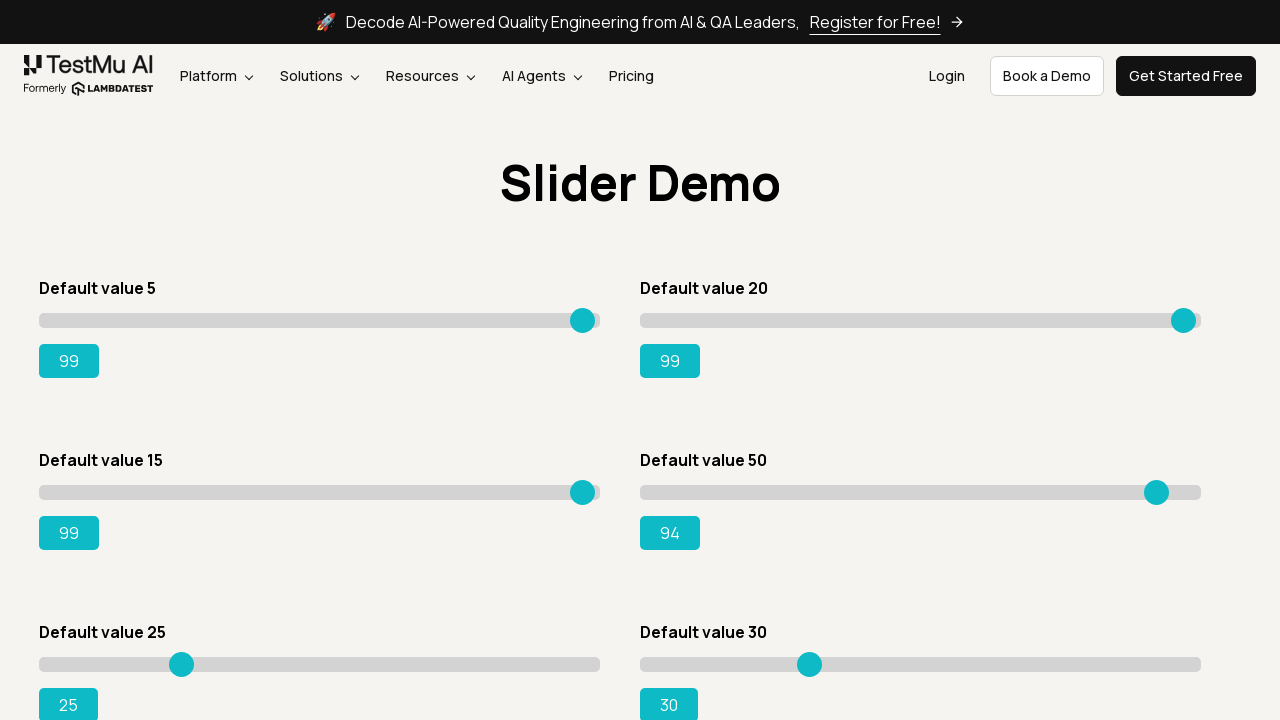

Pressed ArrowRight on slider 4, current value: 95 on input.sp__range >> nth=3
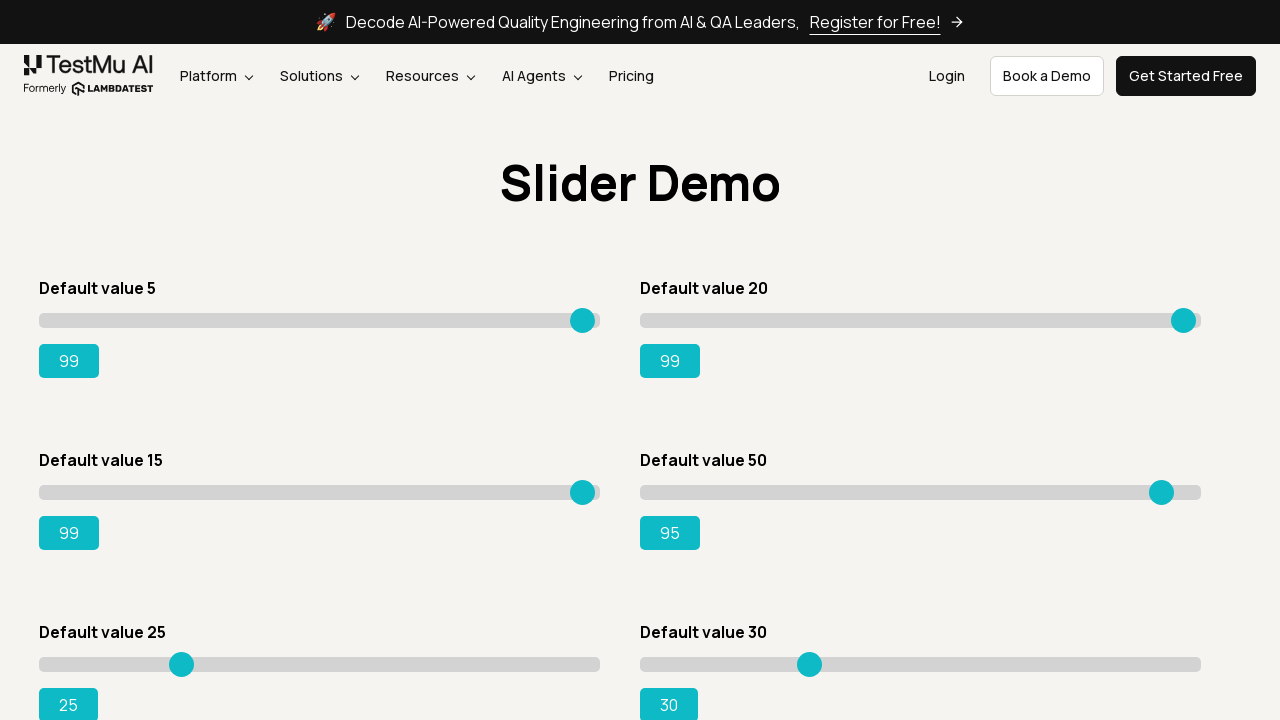

Pressed ArrowRight on slider 4, current value: 96 on input.sp__range >> nth=3
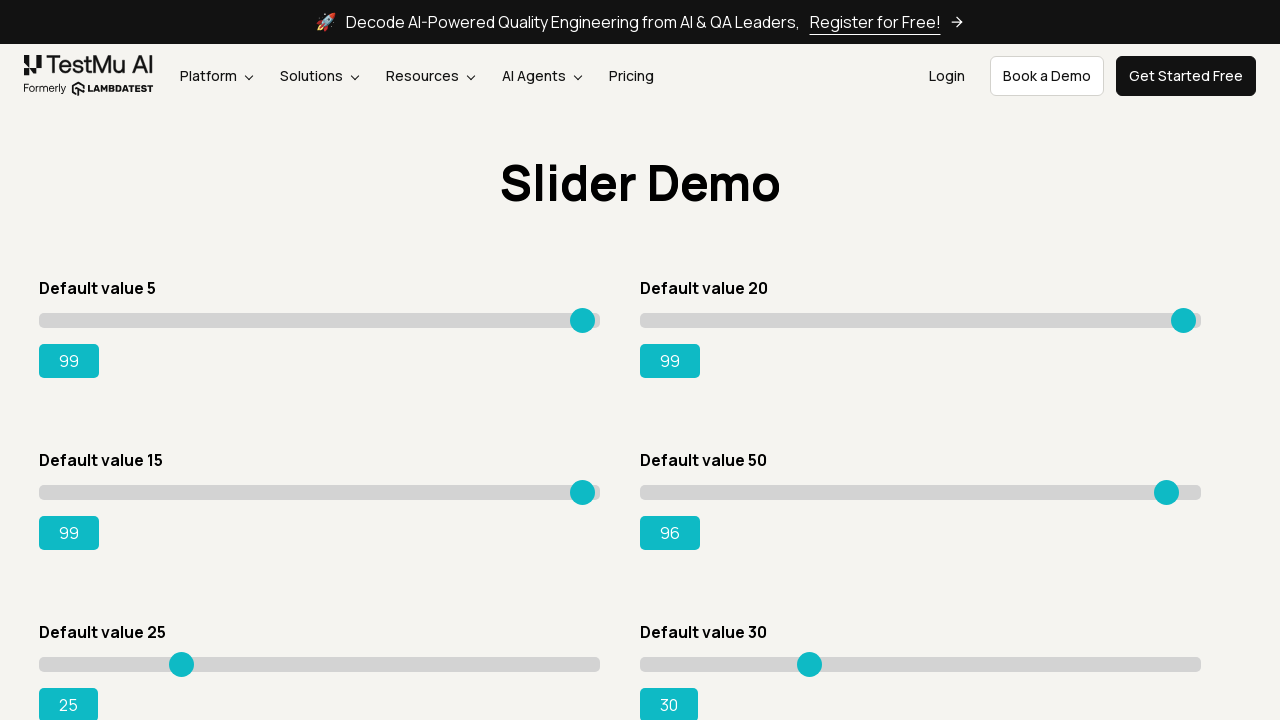

Pressed ArrowRight on slider 4, current value: 97 on input.sp__range >> nth=3
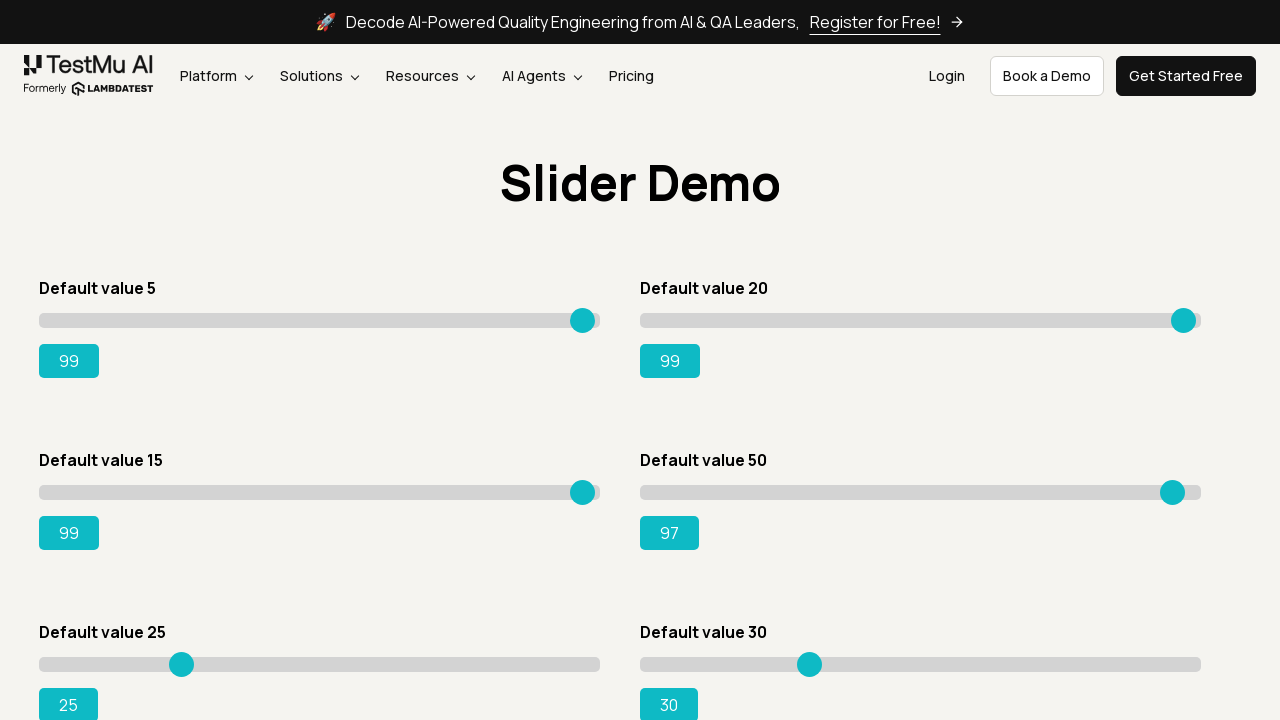

Pressed ArrowRight on slider 4, current value: 98 on input.sp__range >> nth=3
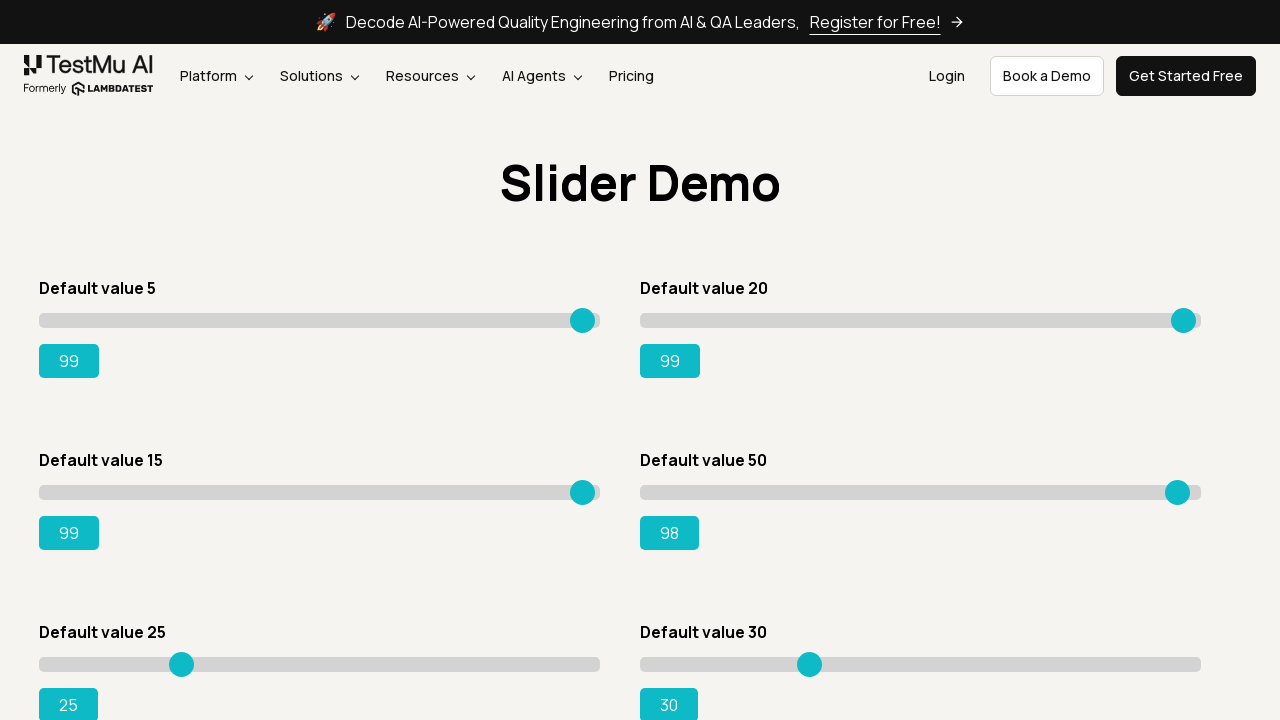

Pressed ArrowRight on slider 4, current value: 99 on input.sp__range >> nth=3
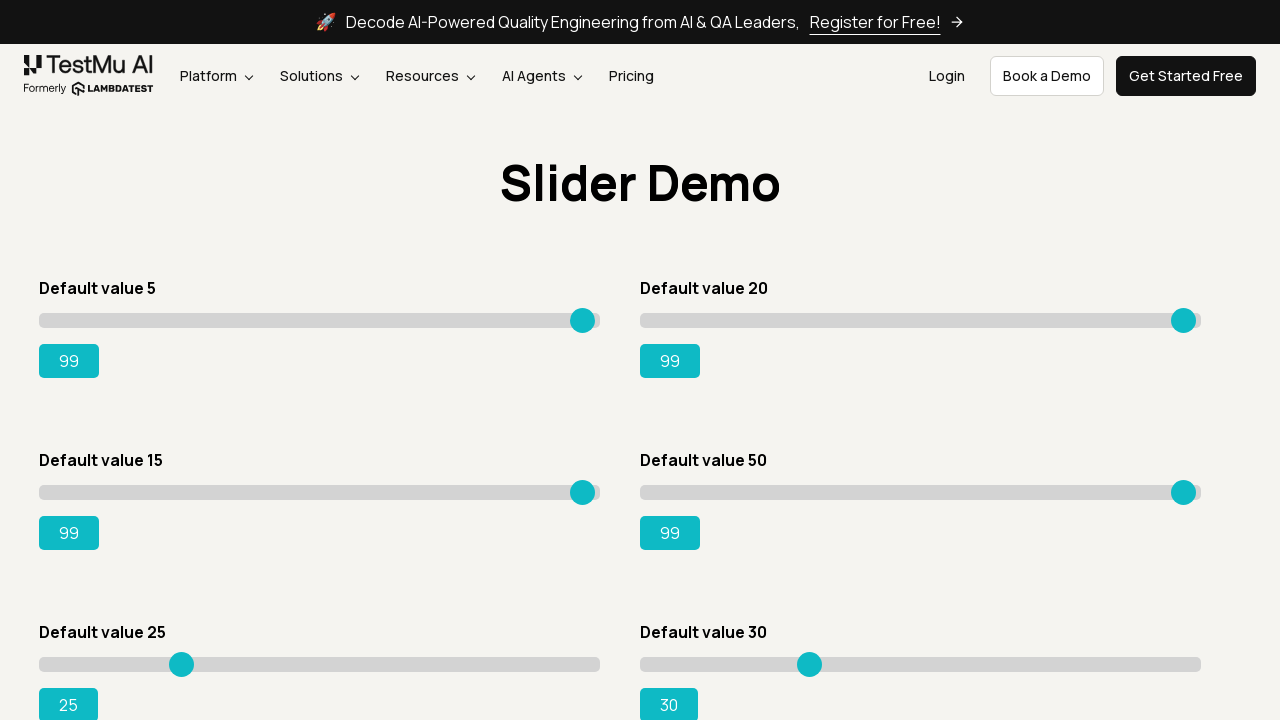

Slider 4 reached target value of 99
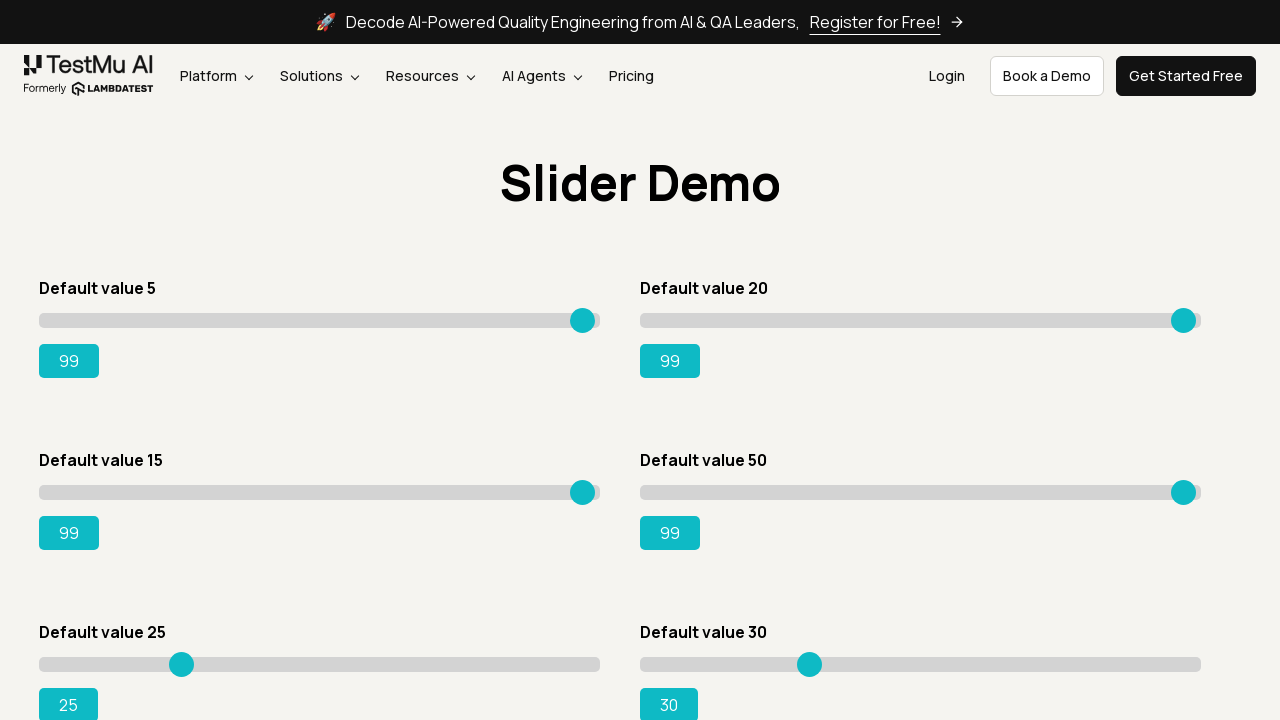

Pressed ArrowRight on slider 5, current value: 26 on input.sp__range >> nth=4
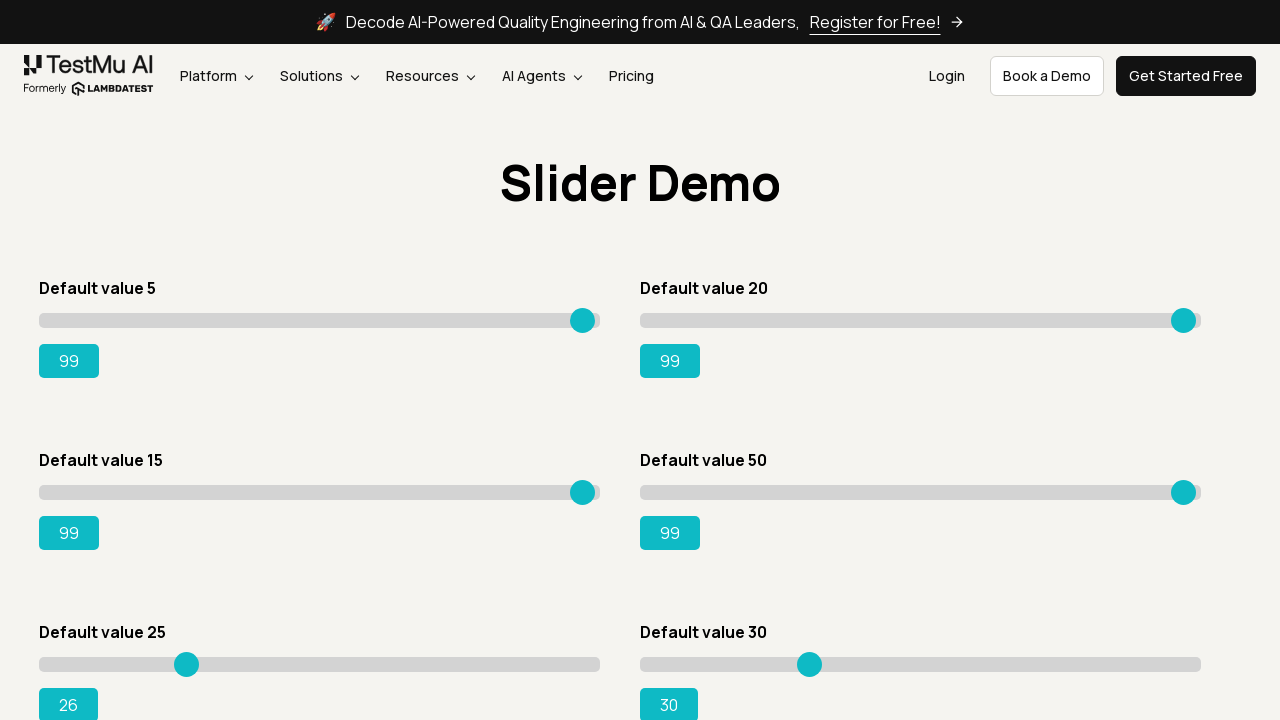

Pressed ArrowRight on slider 5, current value: 27 on input.sp__range >> nth=4
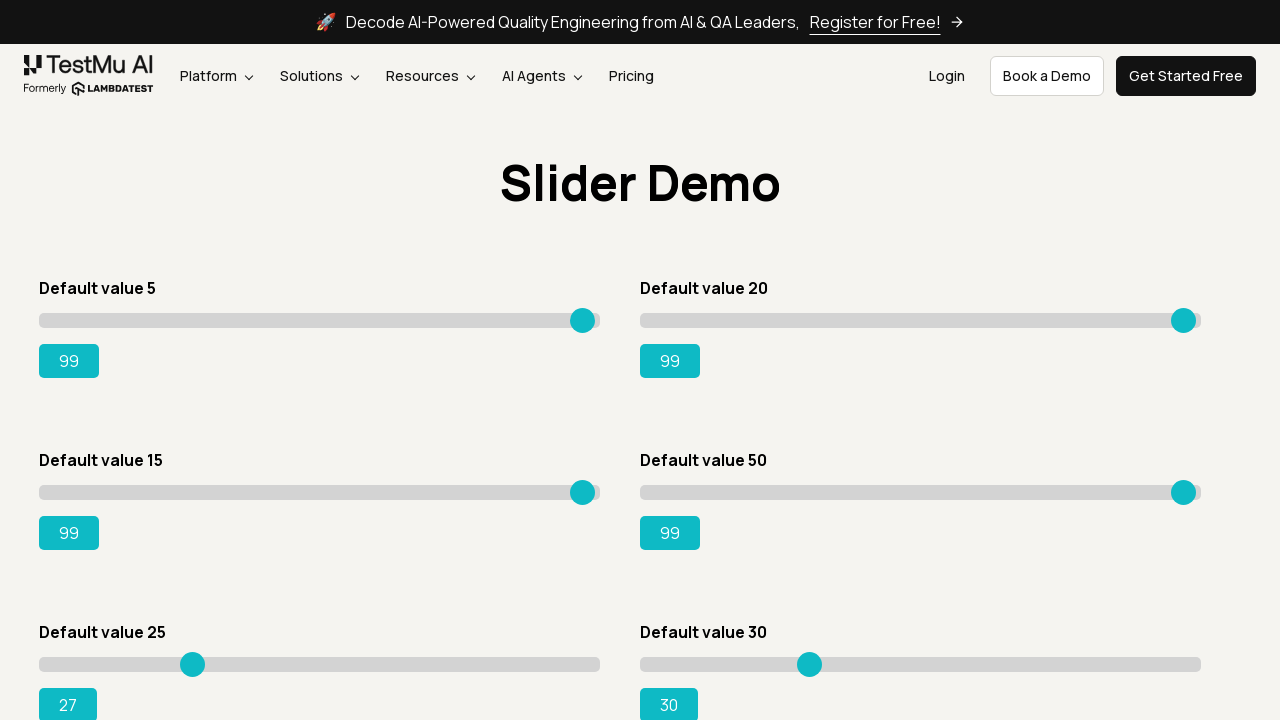

Pressed ArrowRight on slider 5, current value: 28 on input.sp__range >> nth=4
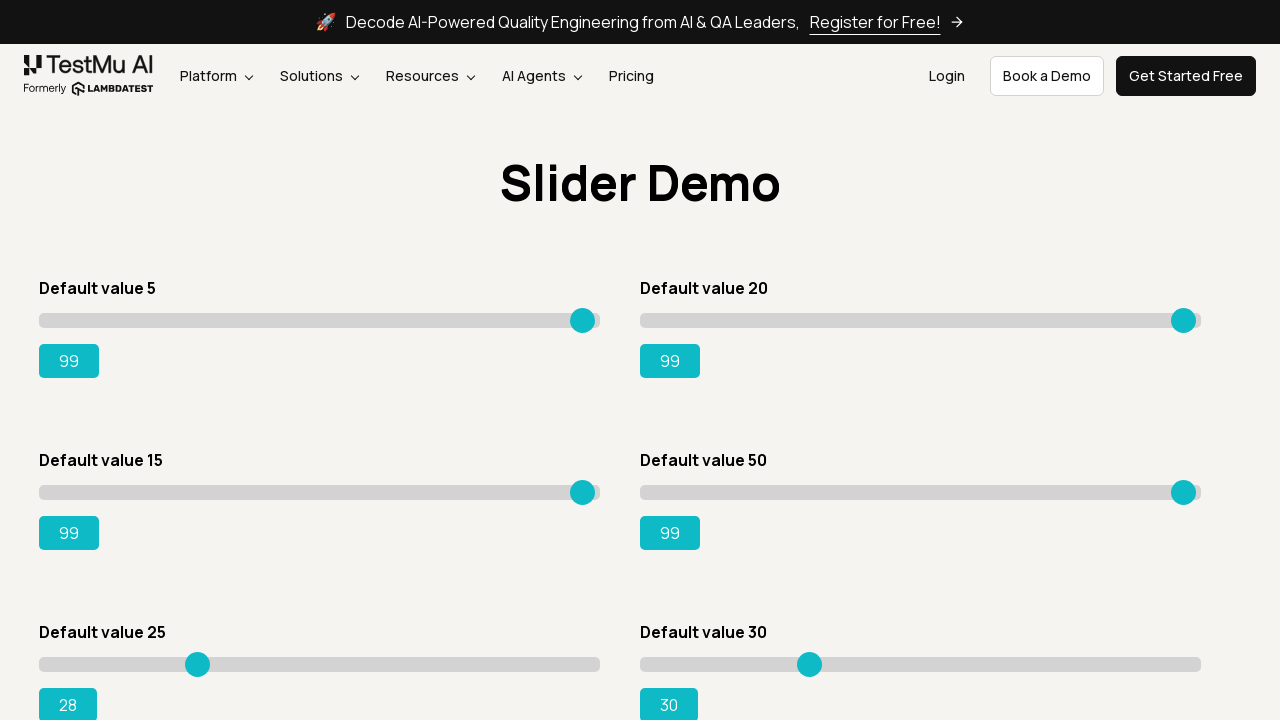

Pressed ArrowRight on slider 5, current value: 29 on input.sp__range >> nth=4
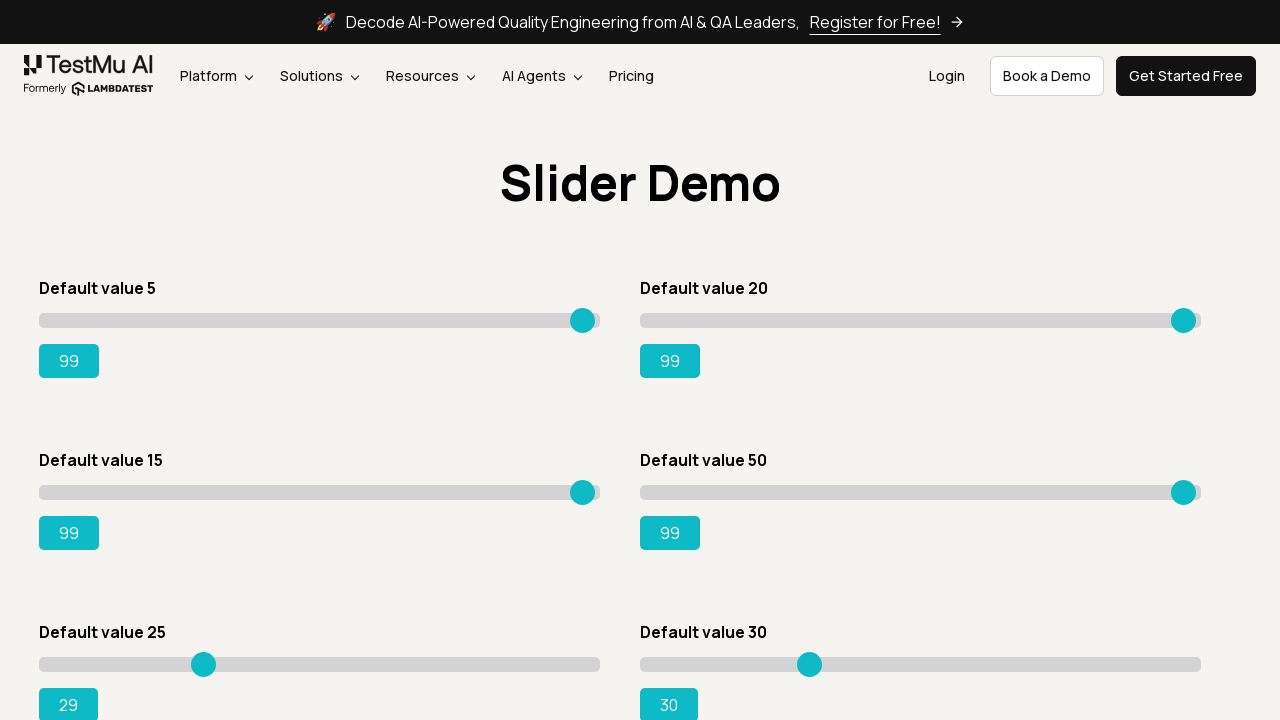

Pressed ArrowRight on slider 5, current value: 30 on input.sp__range >> nth=4
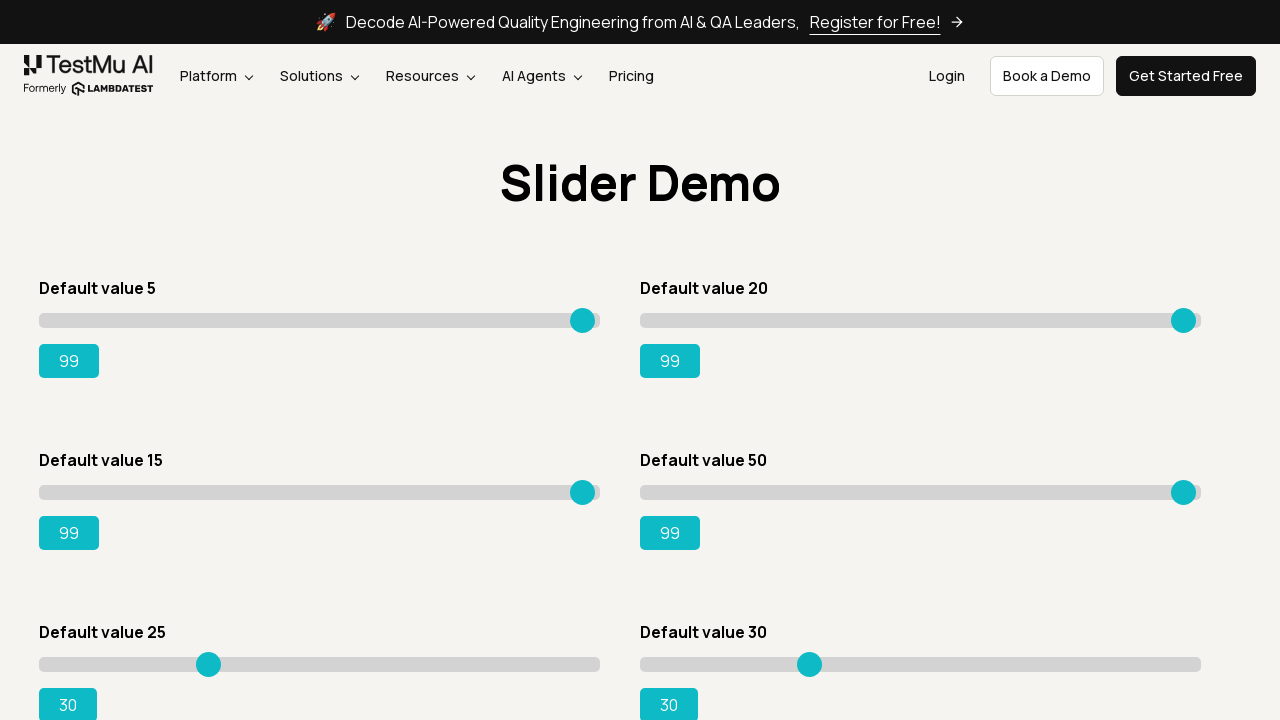

Pressed ArrowRight on slider 5, current value: 31 on input.sp__range >> nth=4
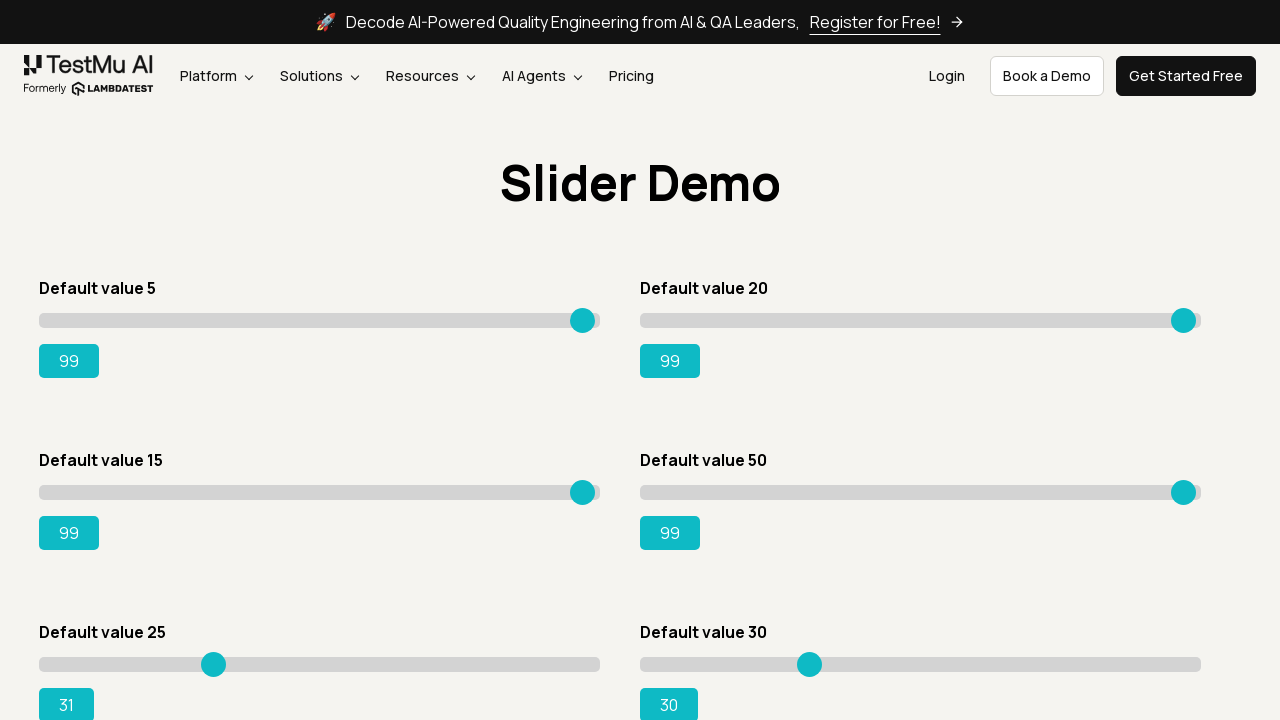

Pressed ArrowRight on slider 5, current value: 32 on input.sp__range >> nth=4
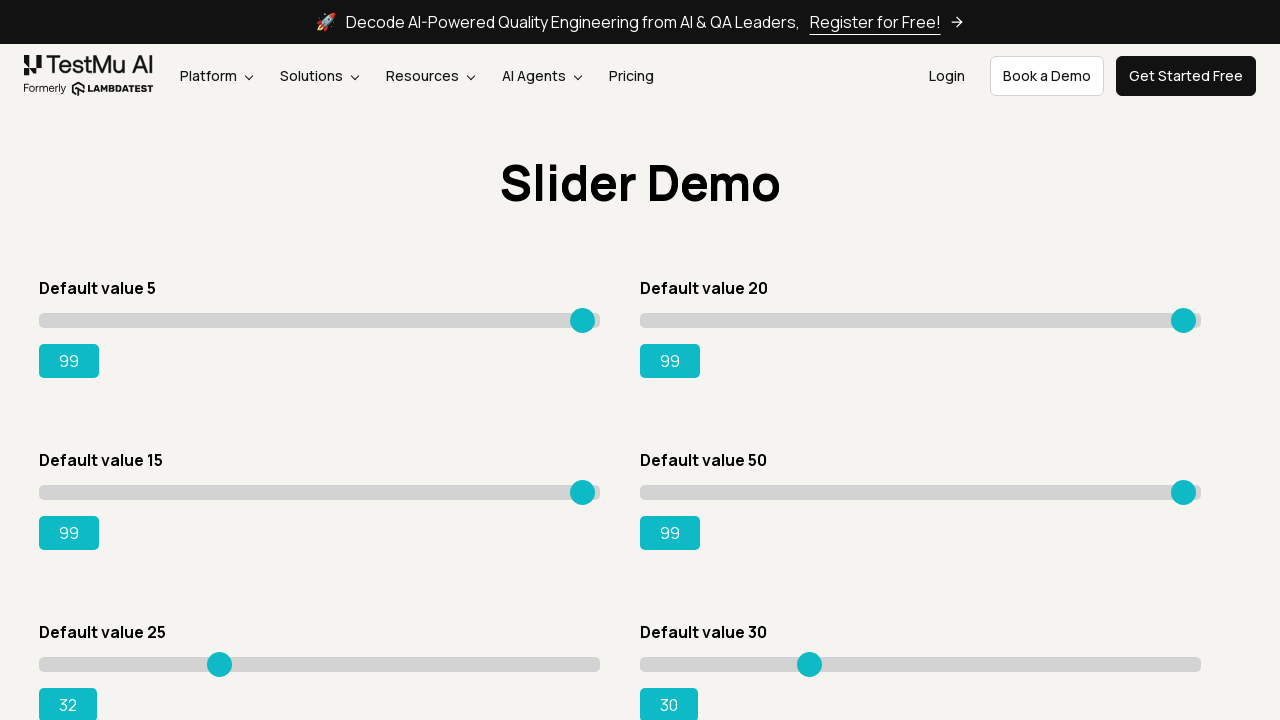

Pressed ArrowRight on slider 5, current value: 33 on input.sp__range >> nth=4
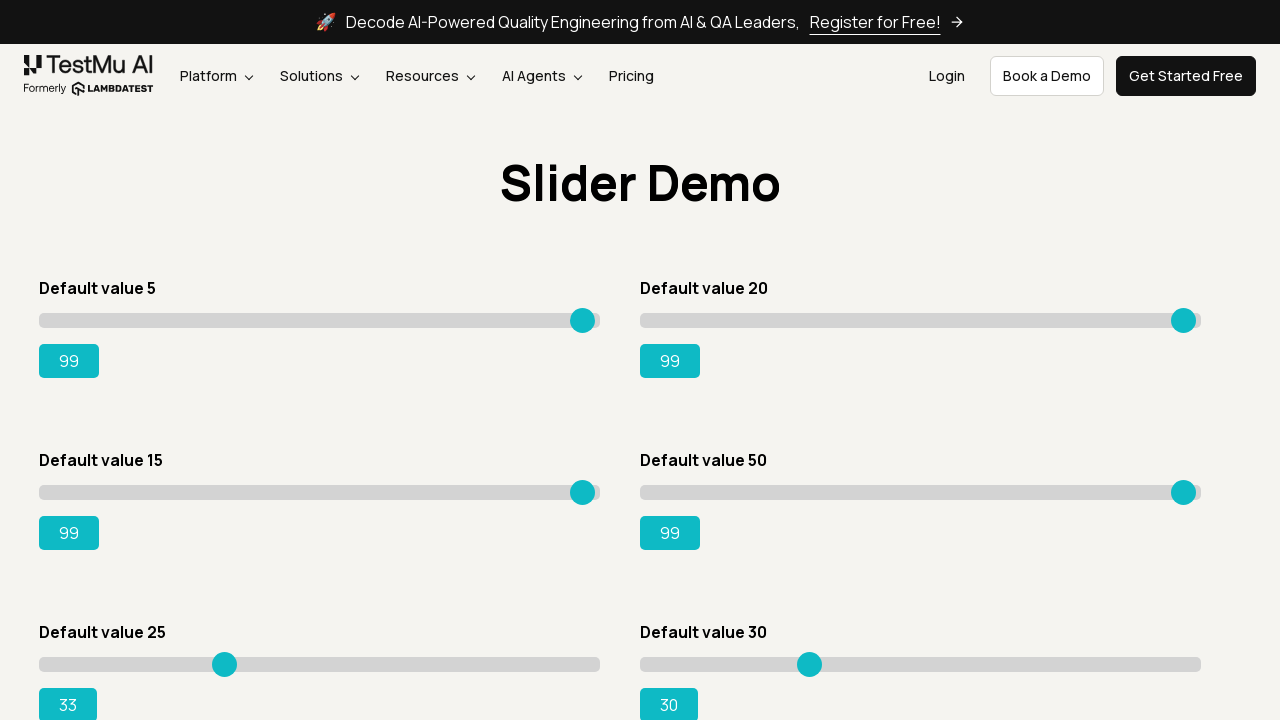

Pressed ArrowRight on slider 5, current value: 34 on input.sp__range >> nth=4
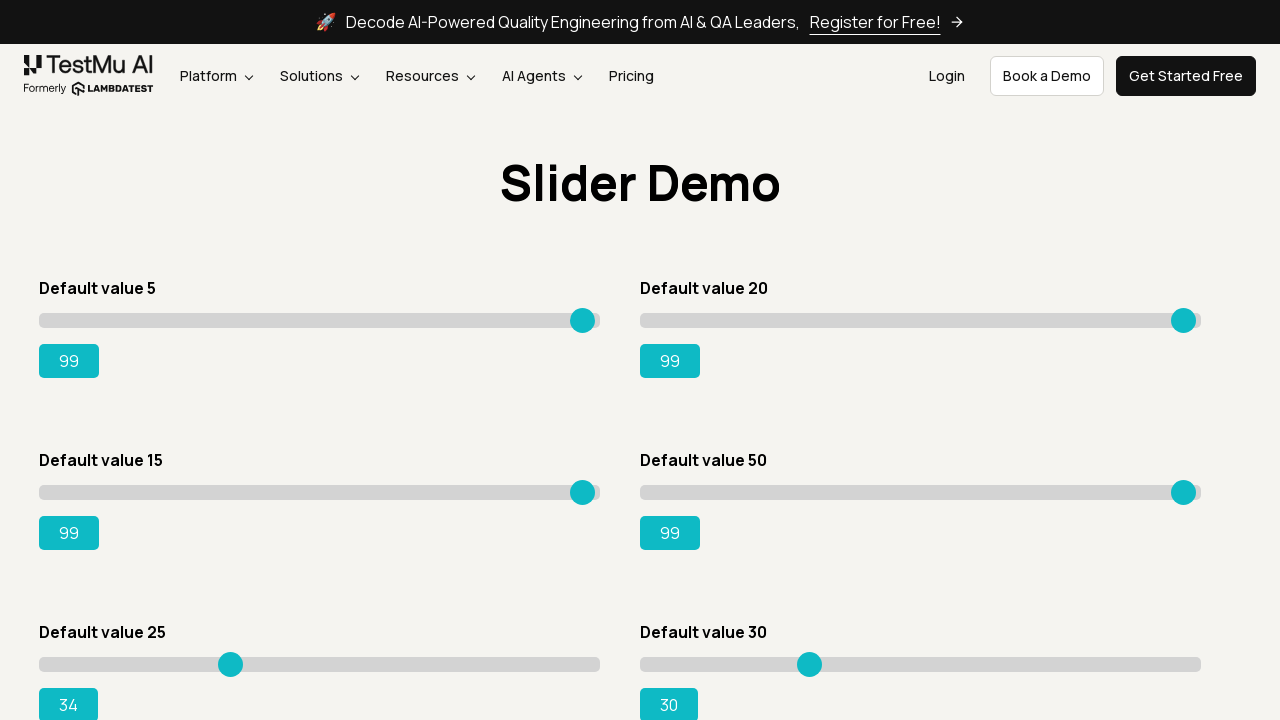

Pressed ArrowRight on slider 5, current value: 35 on input.sp__range >> nth=4
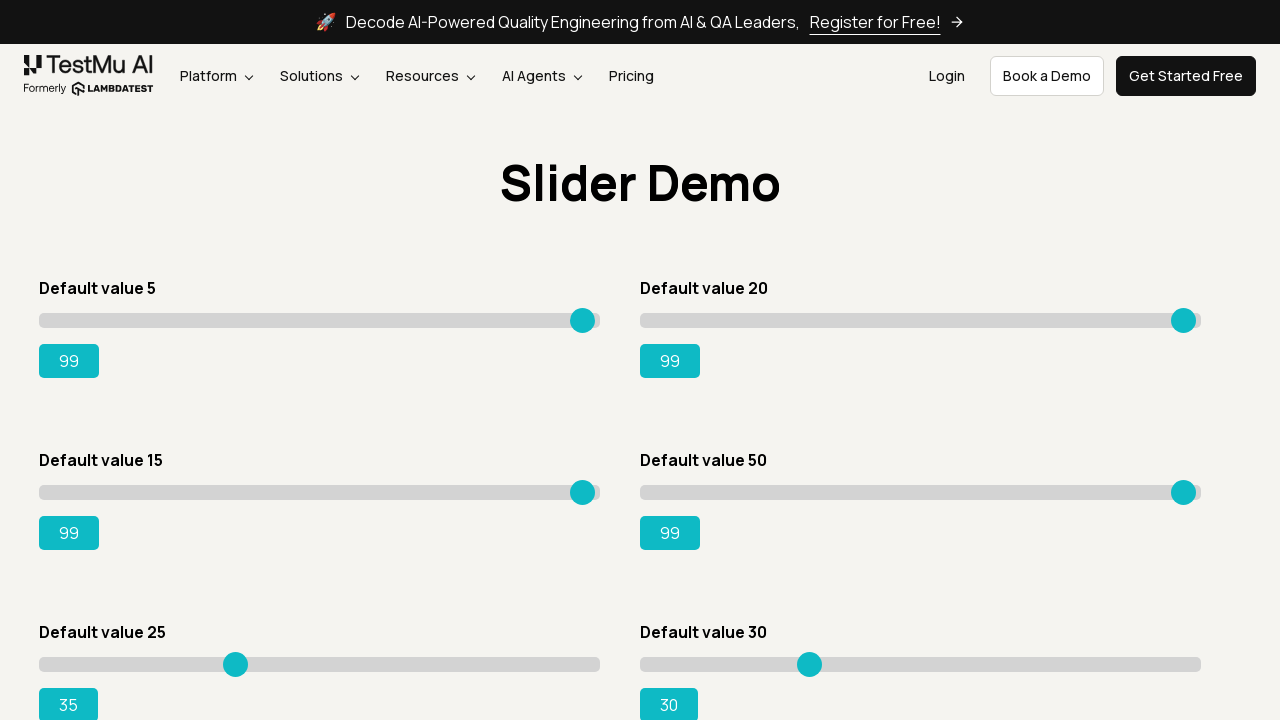

Pressed ArrowRight on slider 5, current value: 36 on input.sp__range >> nth=4
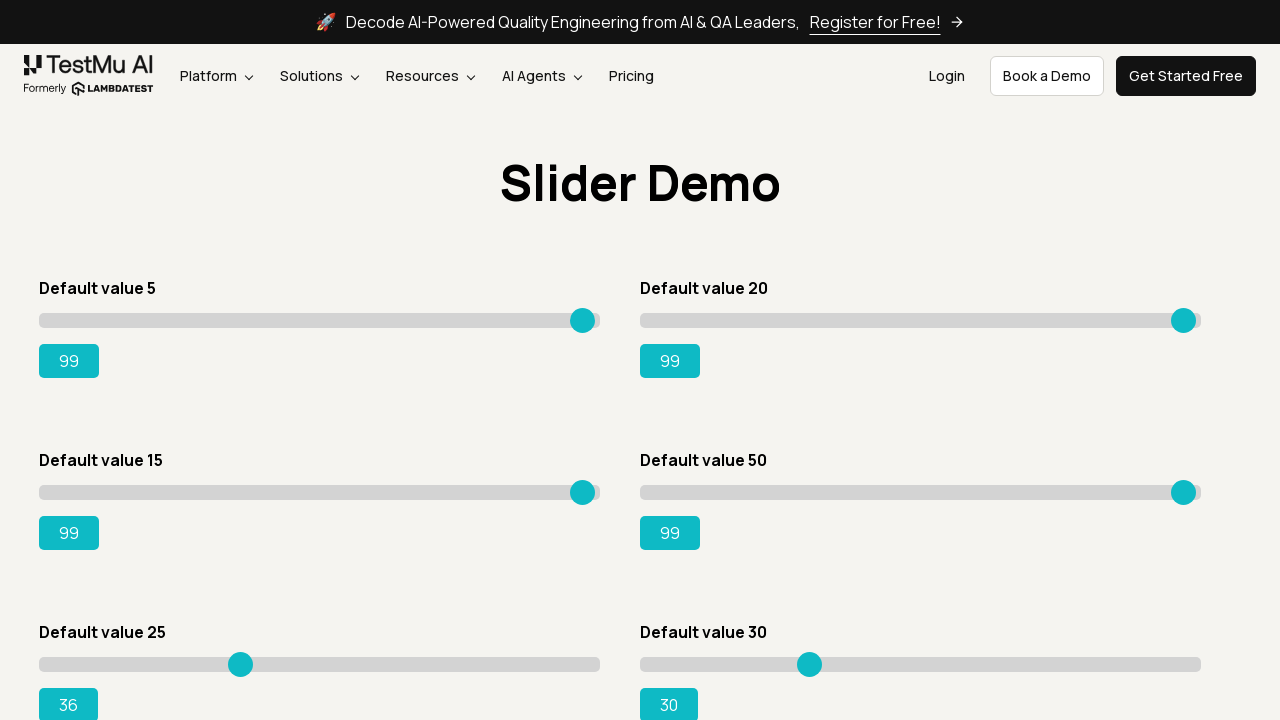

Pressed ArrowRight on slider 5, current value: 37 on input.sp__range >> nth=4
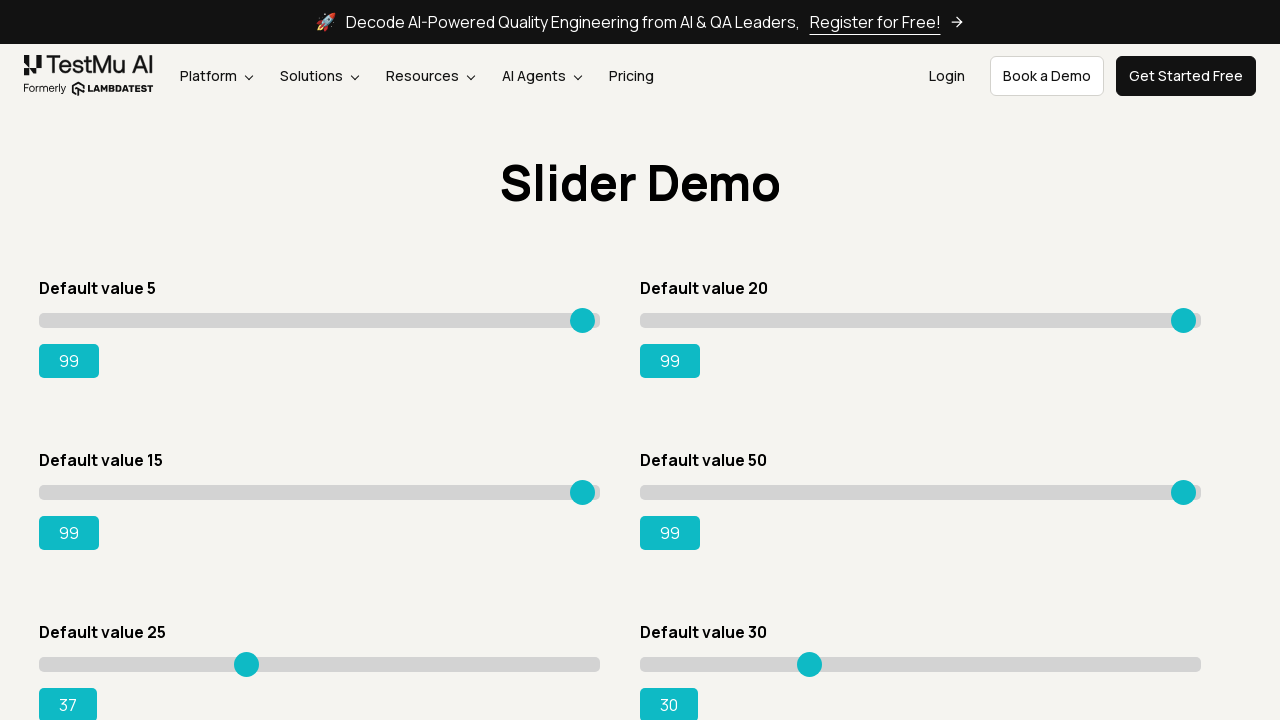

Pressed ArrowRight on slider 5, current value: 38 on input.sp__range >> nth=4
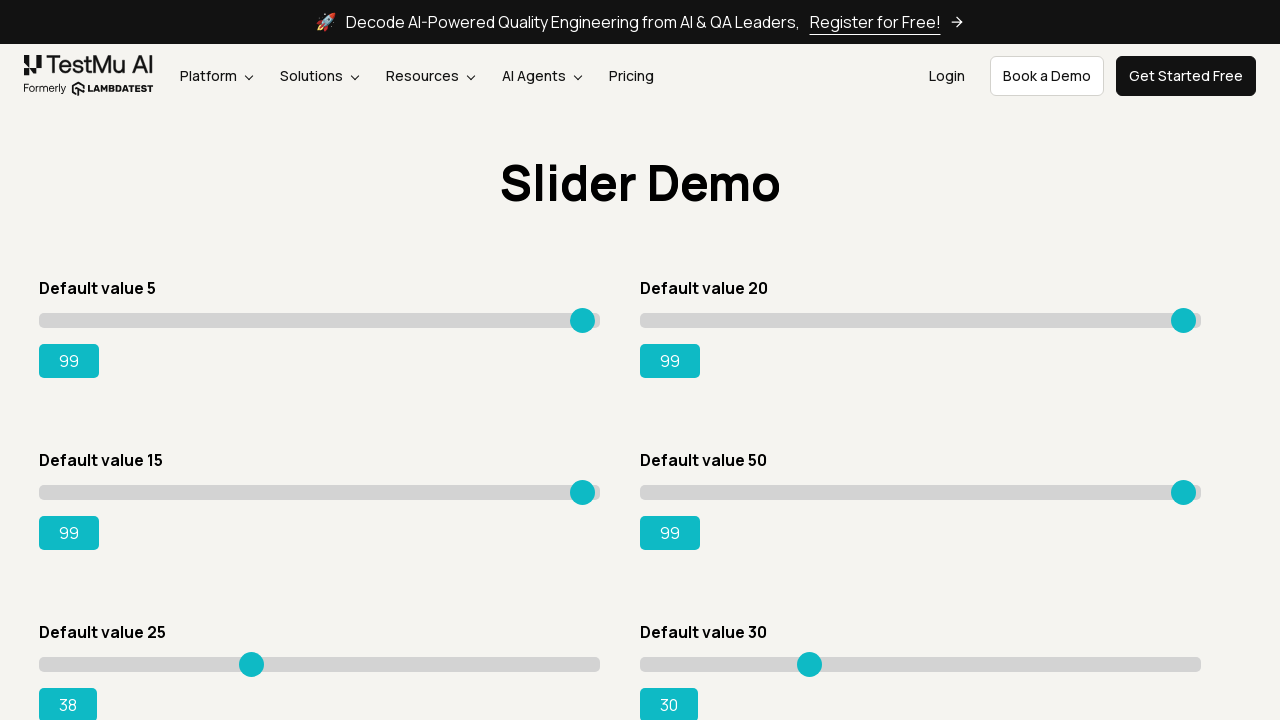

Pressed ArrowRight on slider 5, current value: 39 on input.sp__range >> nth=4
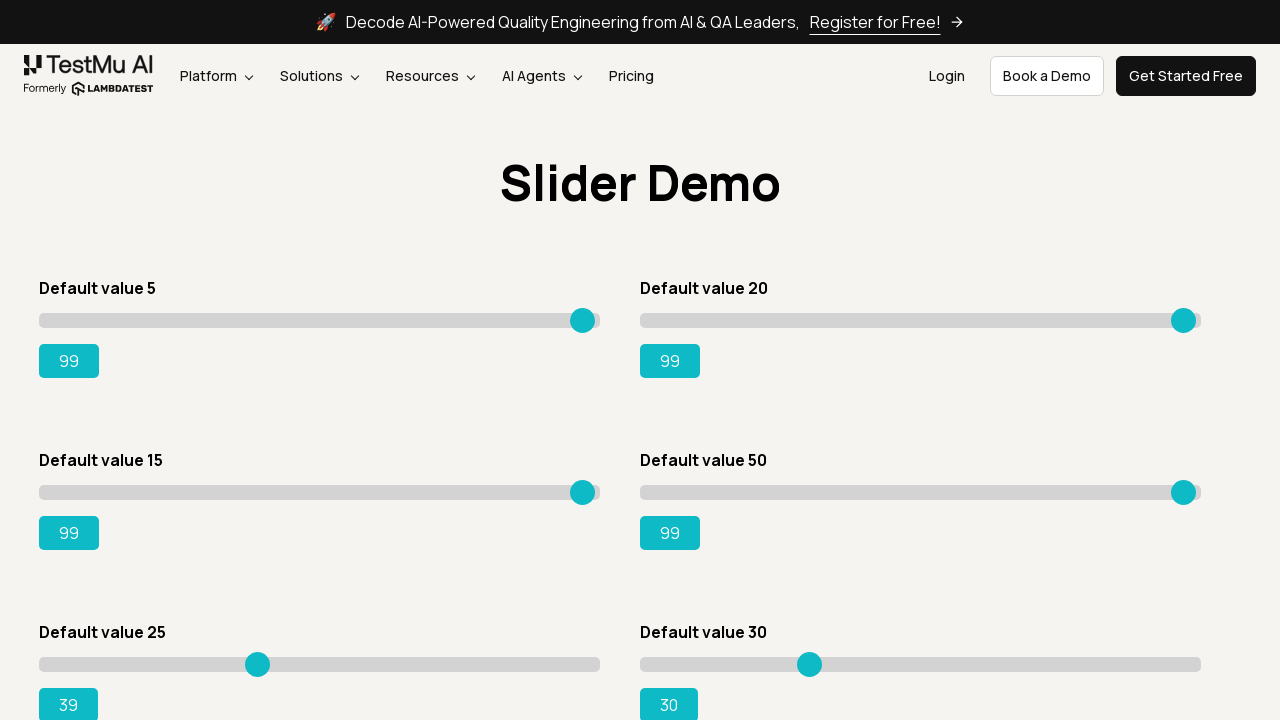

Pressed ArrowRight on slider 5, current value: 40 on input.sp__range >> nth=4
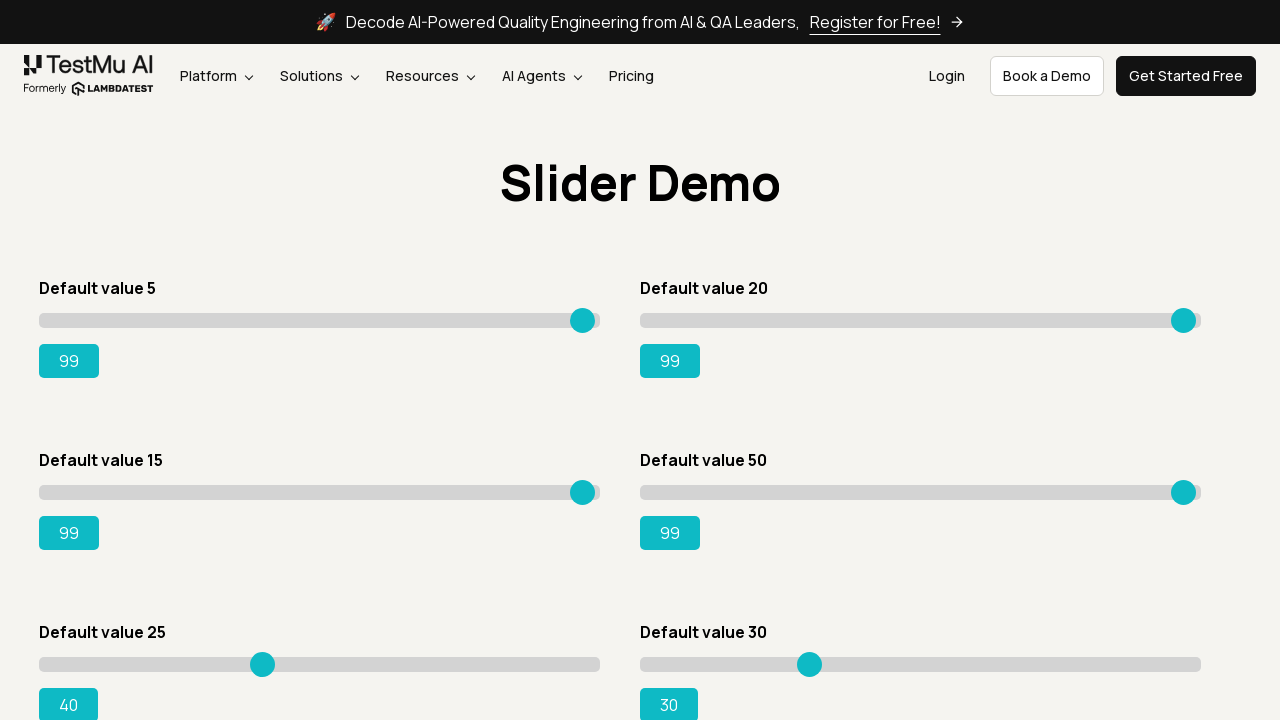

Pressed ArrowRight on slider 5, current value: 41 on input.sp__range >> nth=4
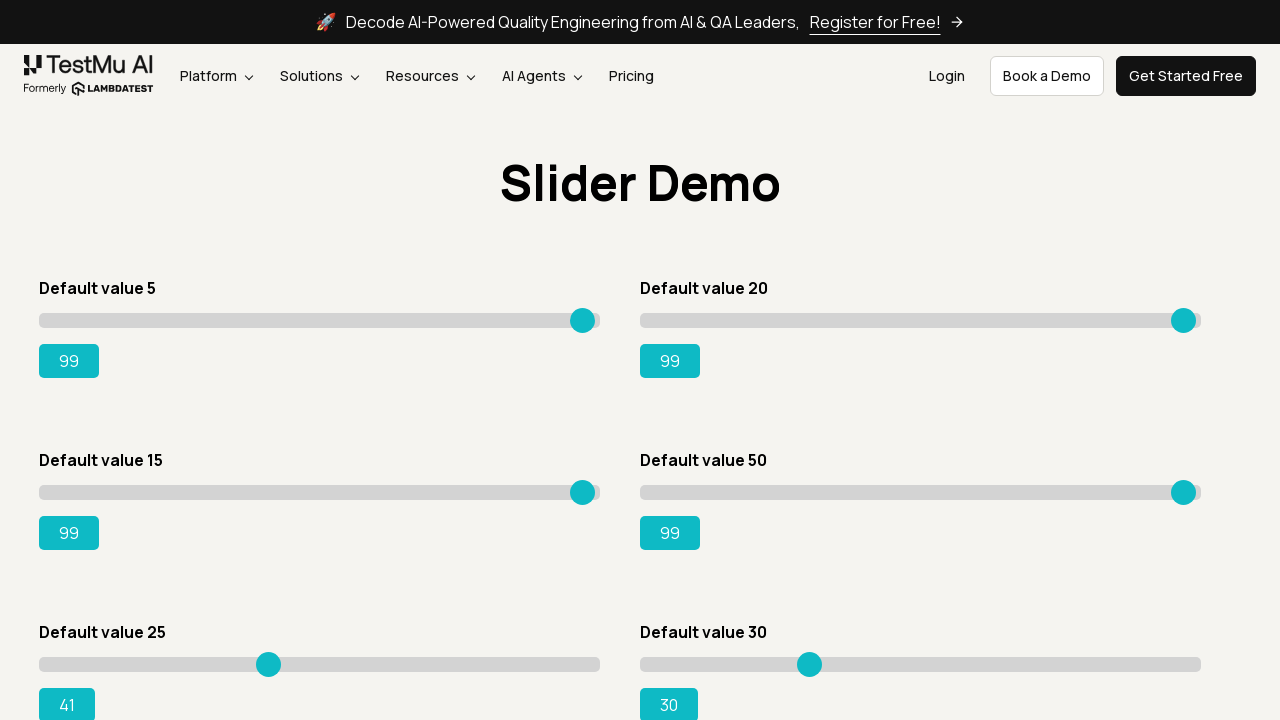

Pressed ArrowRight on slider 5, current value: 42 on input.sp__range >> nth=4
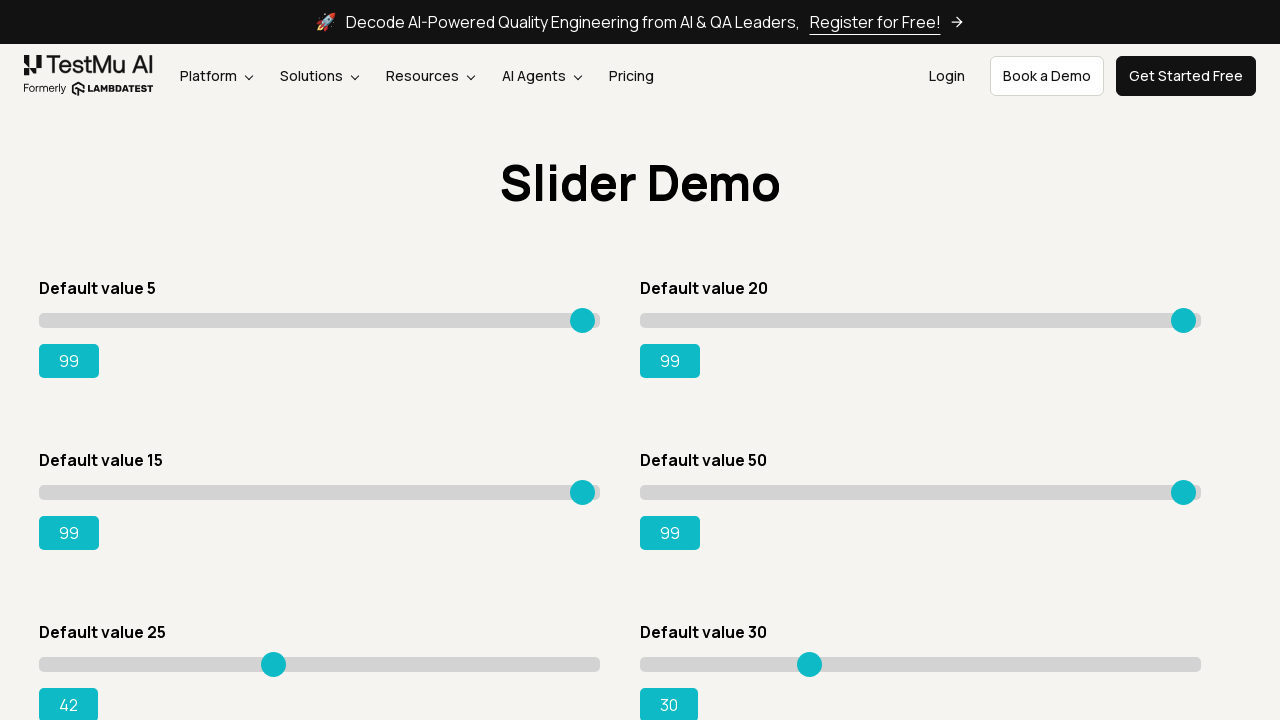

Pressed ArrowRight on slider 5, current value: 43 on input.sp__range >> nth=4
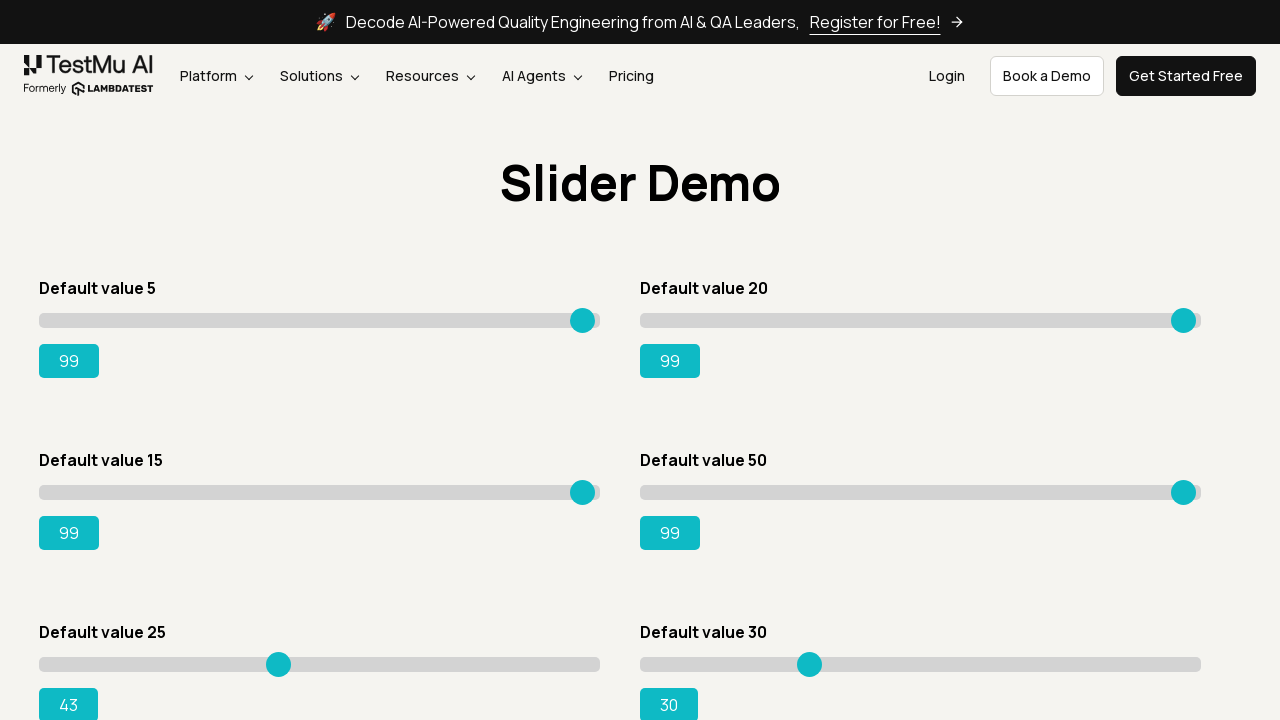

Pressed ArrowRight on slider 5, current value: 44 on input.sp__range >> nth=4
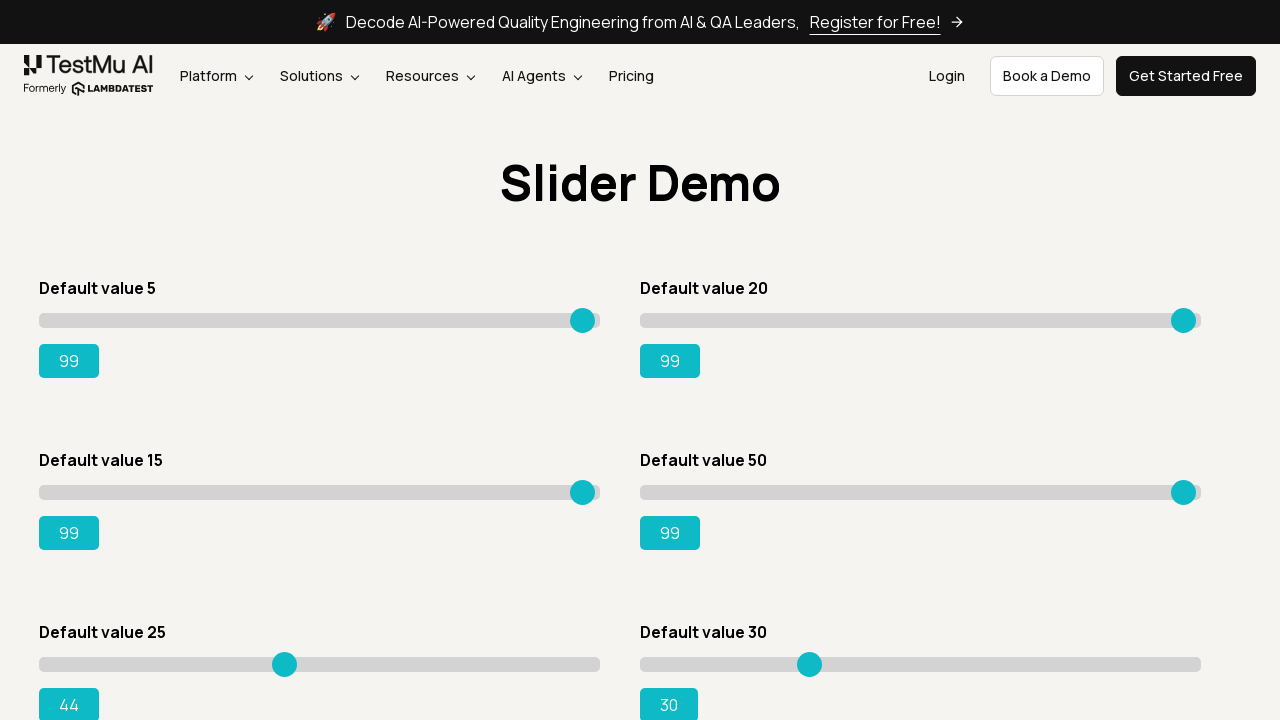

Pressed ArrowRight on slider 5, current value: 45 on input.sp__range >> nth=4
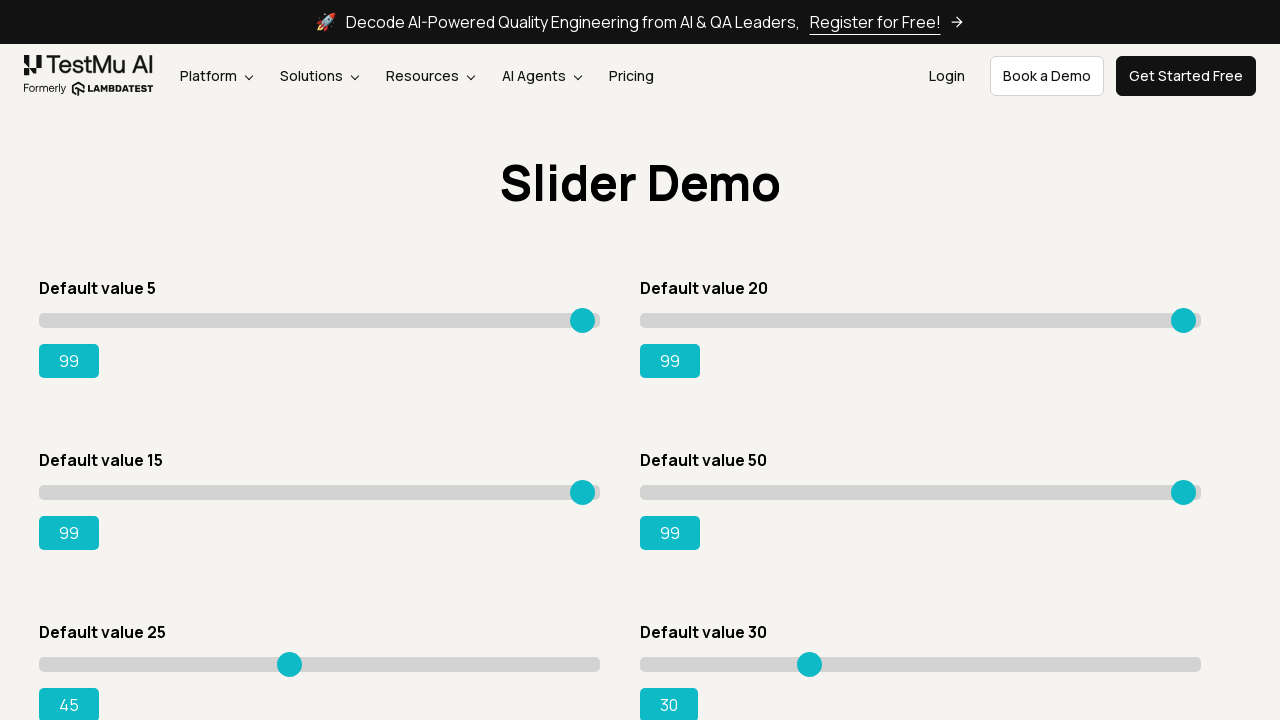

Pressed ArrowRight on slider 5, current value: 46 on input.sp__range >> nth=4
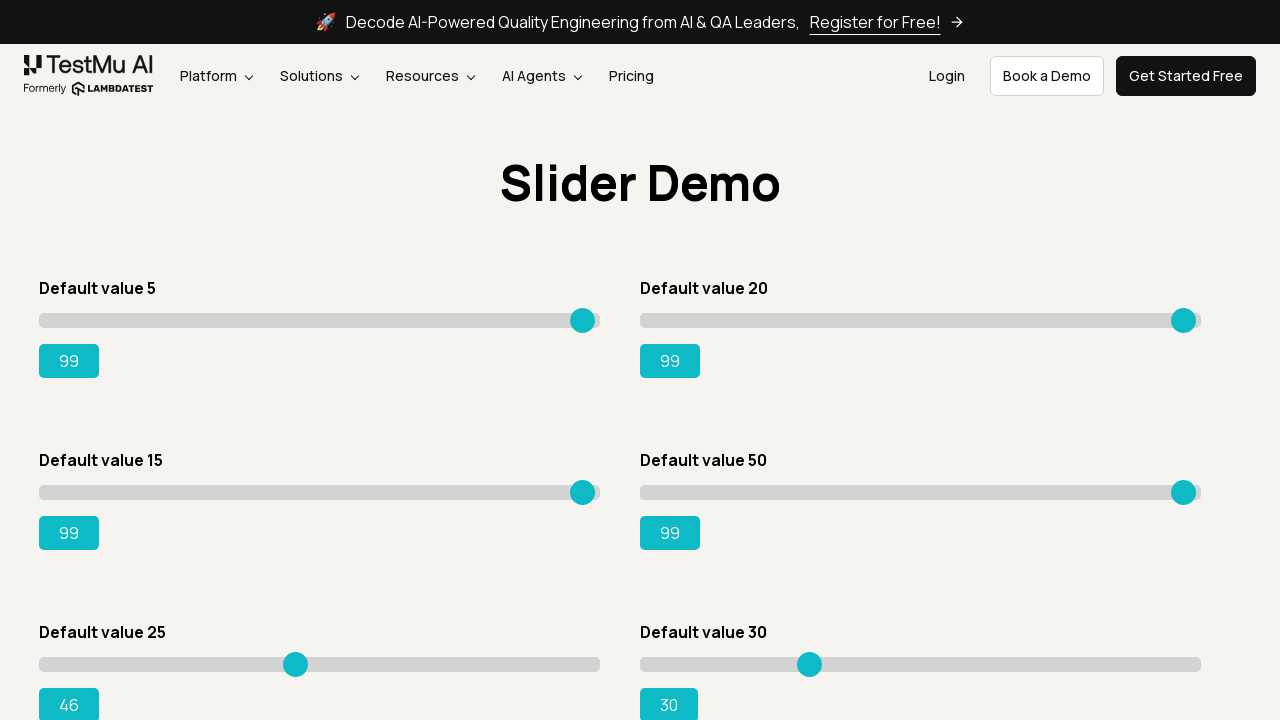

Pressed ArrowRight on slider 5, current value: 47 on input.sp__range >> nth=4
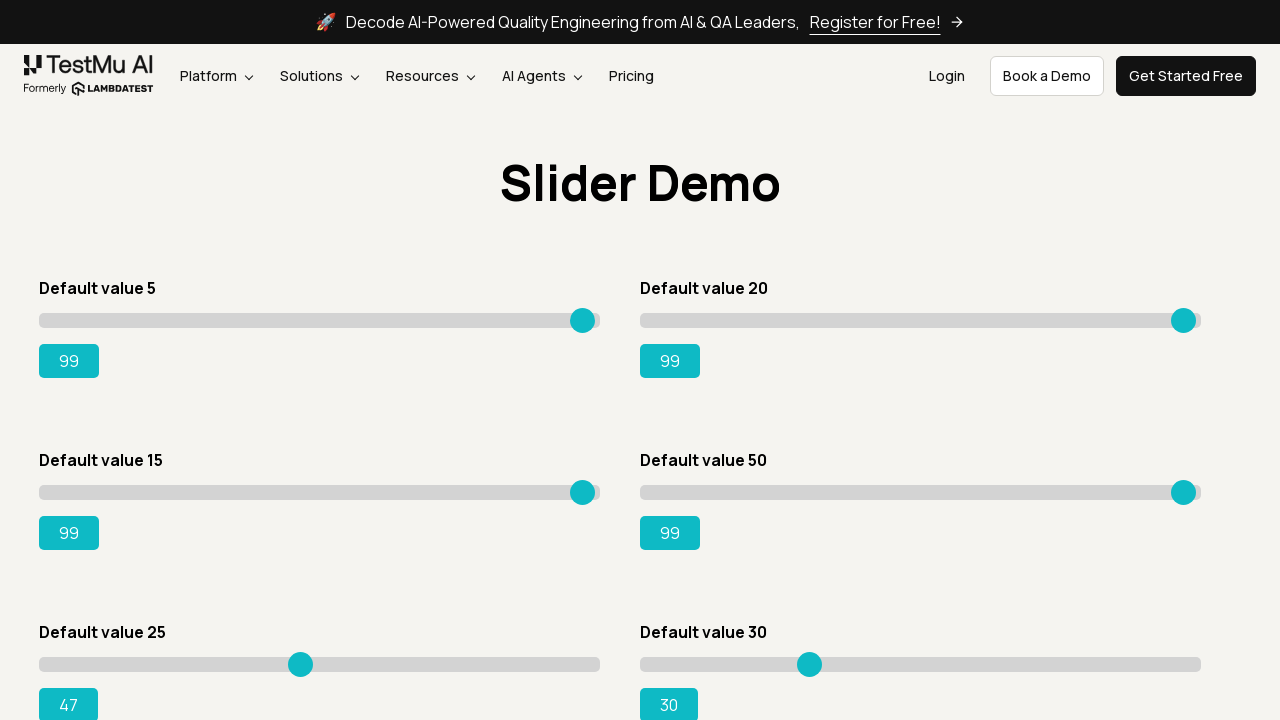

Pressed ArrowRight on slider 5, current value: 48 on input.sp__range >> nth=4
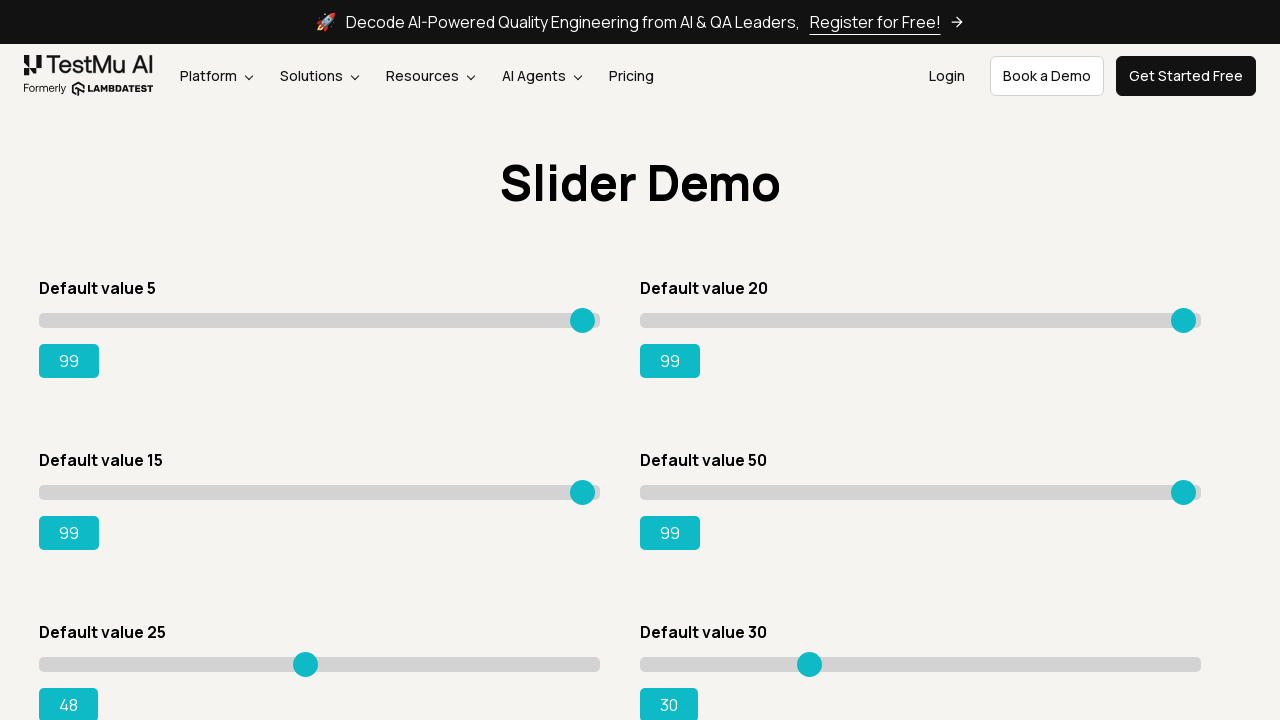

Pressed ArrowRight on slider 5, current value: 49 on input.sp__range >> nth=4
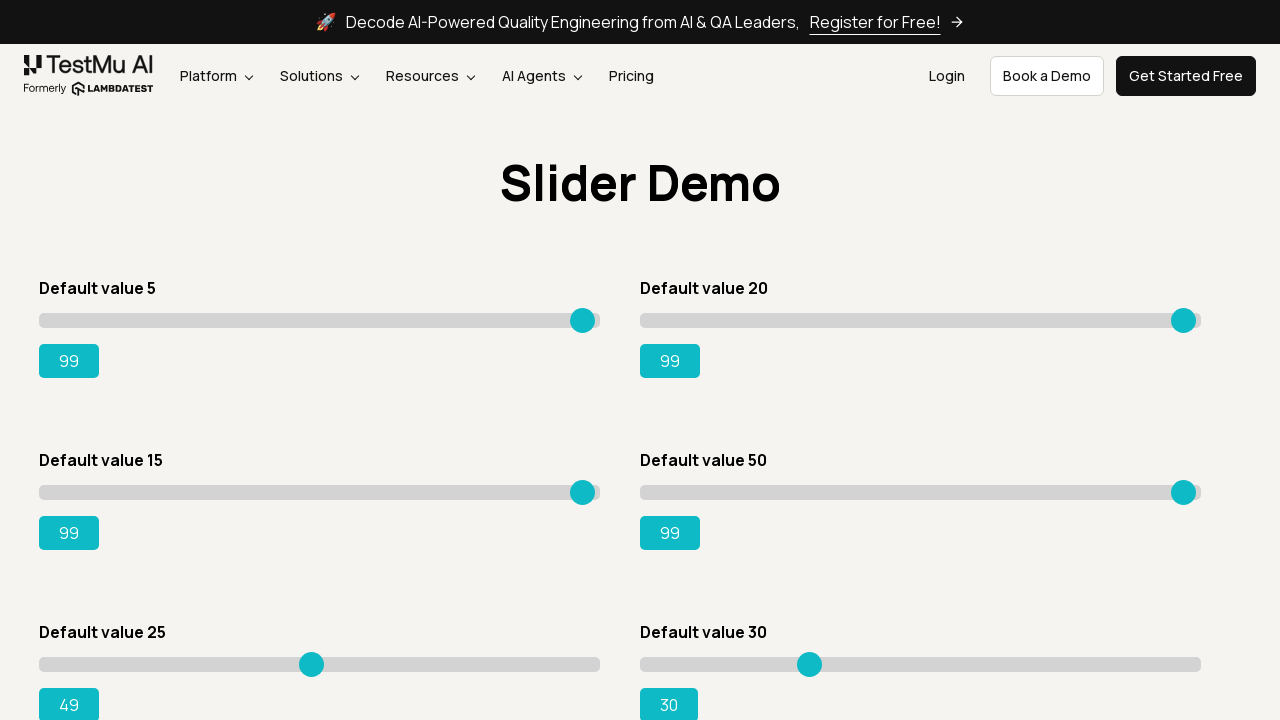

Pressed ArrowRight on slider 5, current value: 50 on input.sp__range >> nth=4
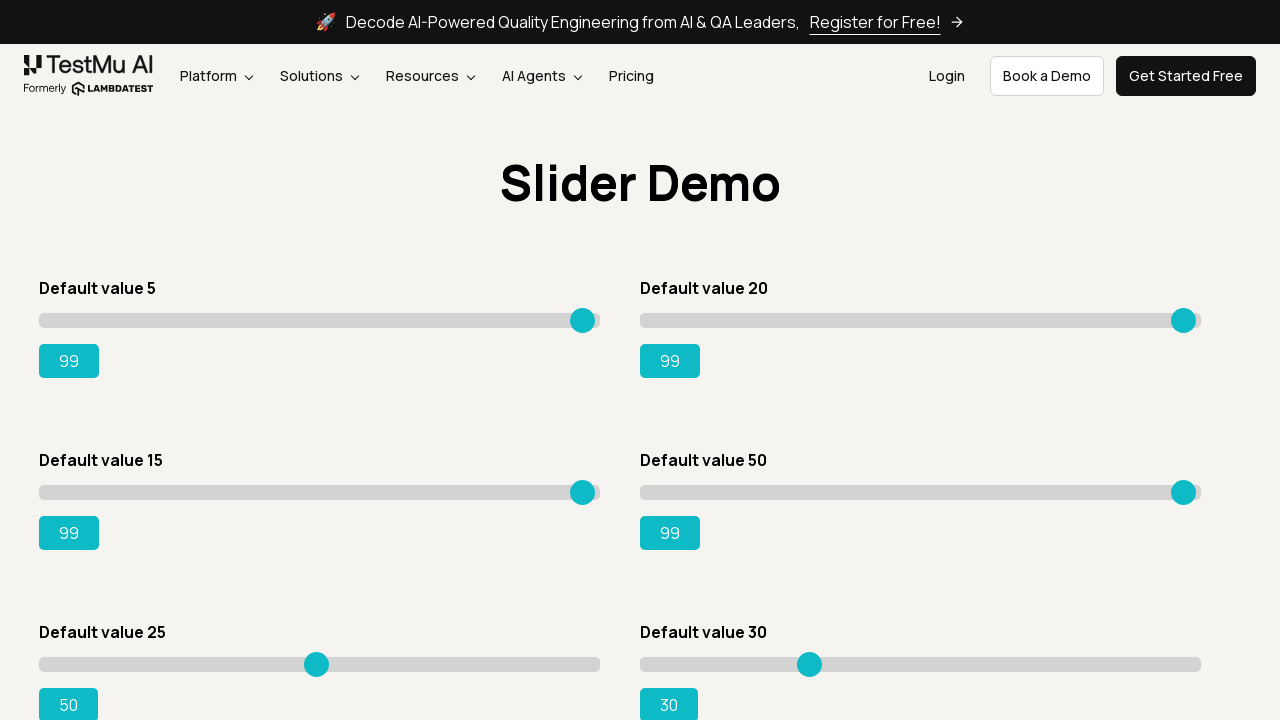

Pressed ArrowRight on slider 5, current value: 51 on input.sp__range >> nth=4
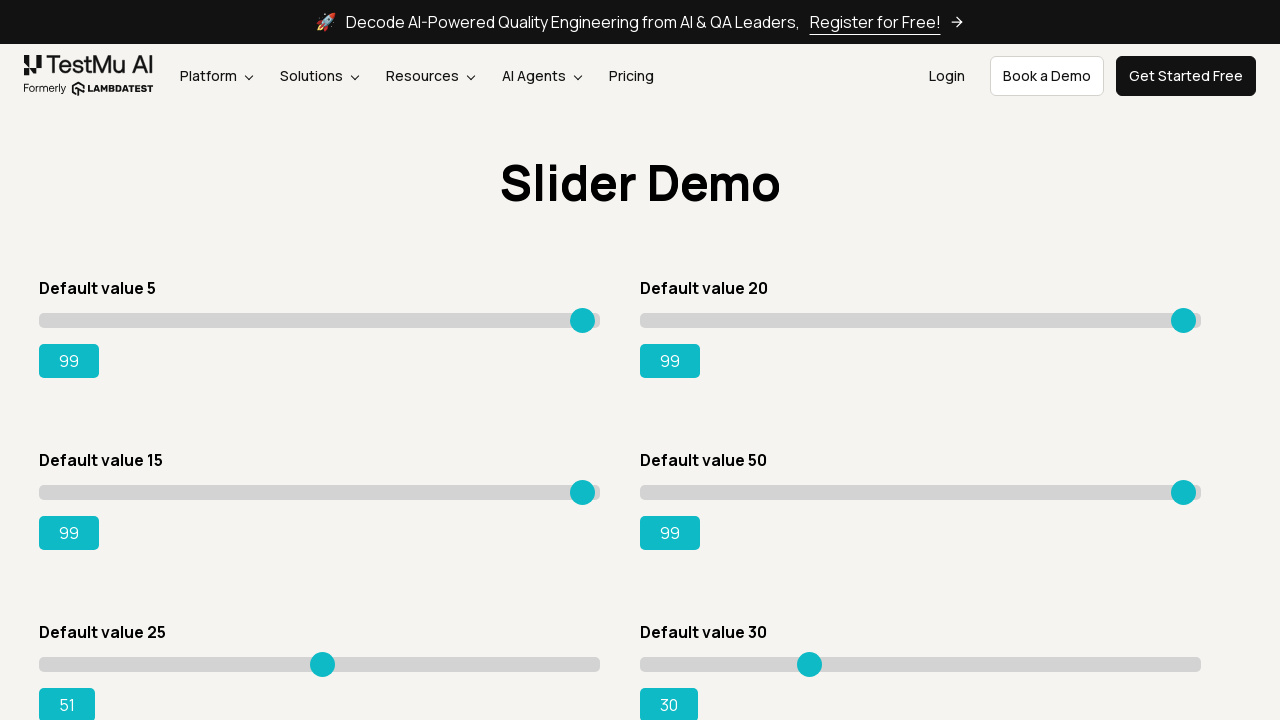

Pressed ArrowRight on slider 5, current value: 52 on input.sp__range >> nth=4
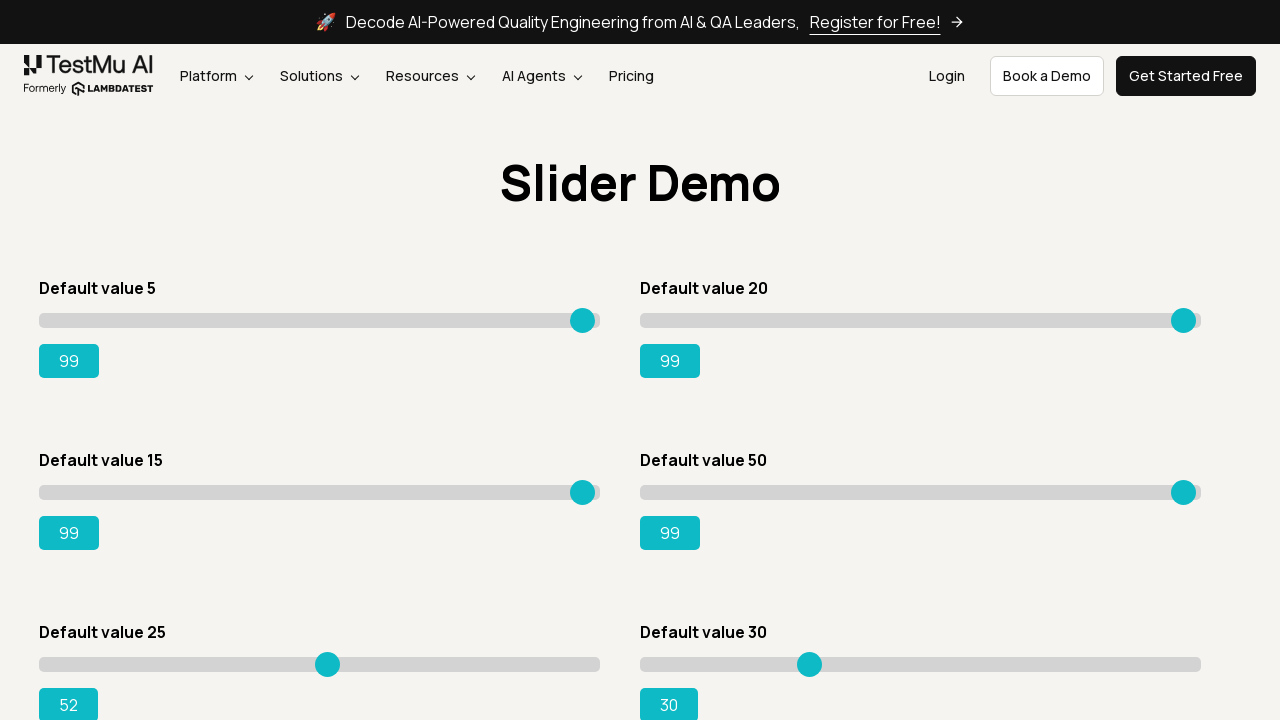

Pressed ArrowRight on slider 5, current value: 53 on input.sp__range >> nth=4
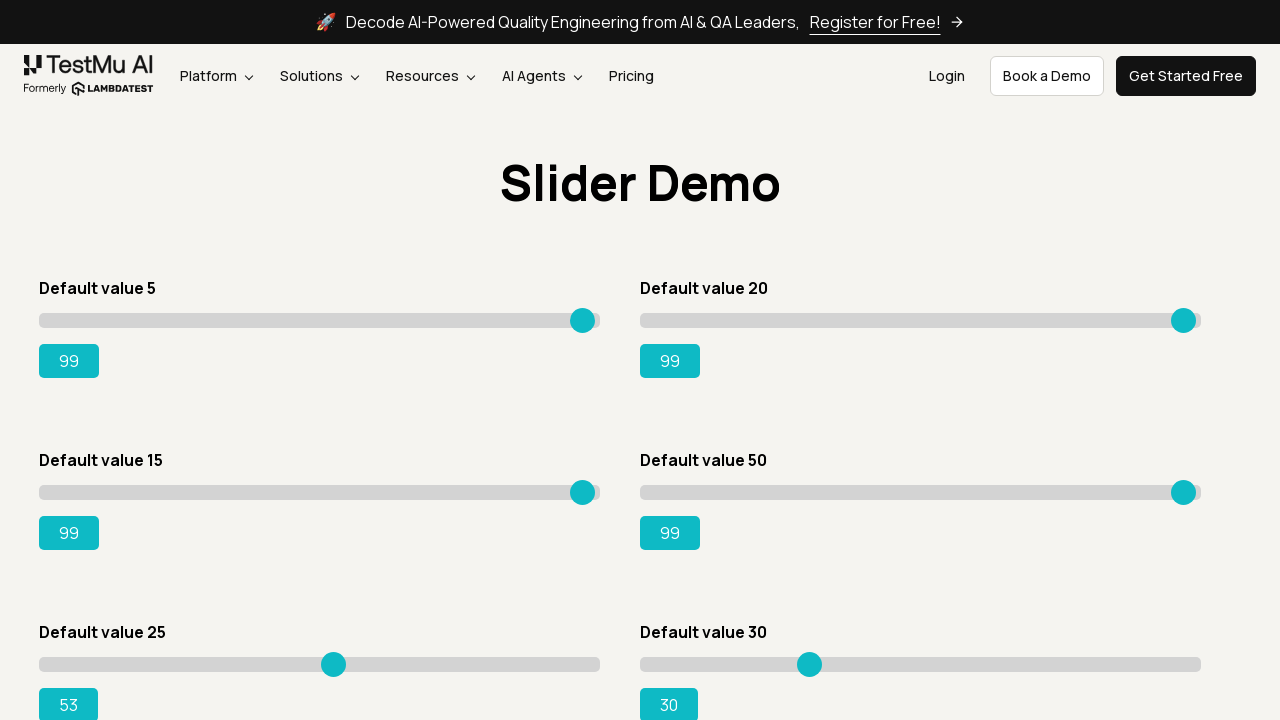

Pressed ArrowRight on slider 5, current value: 54 on input.sp__range >> nth=4
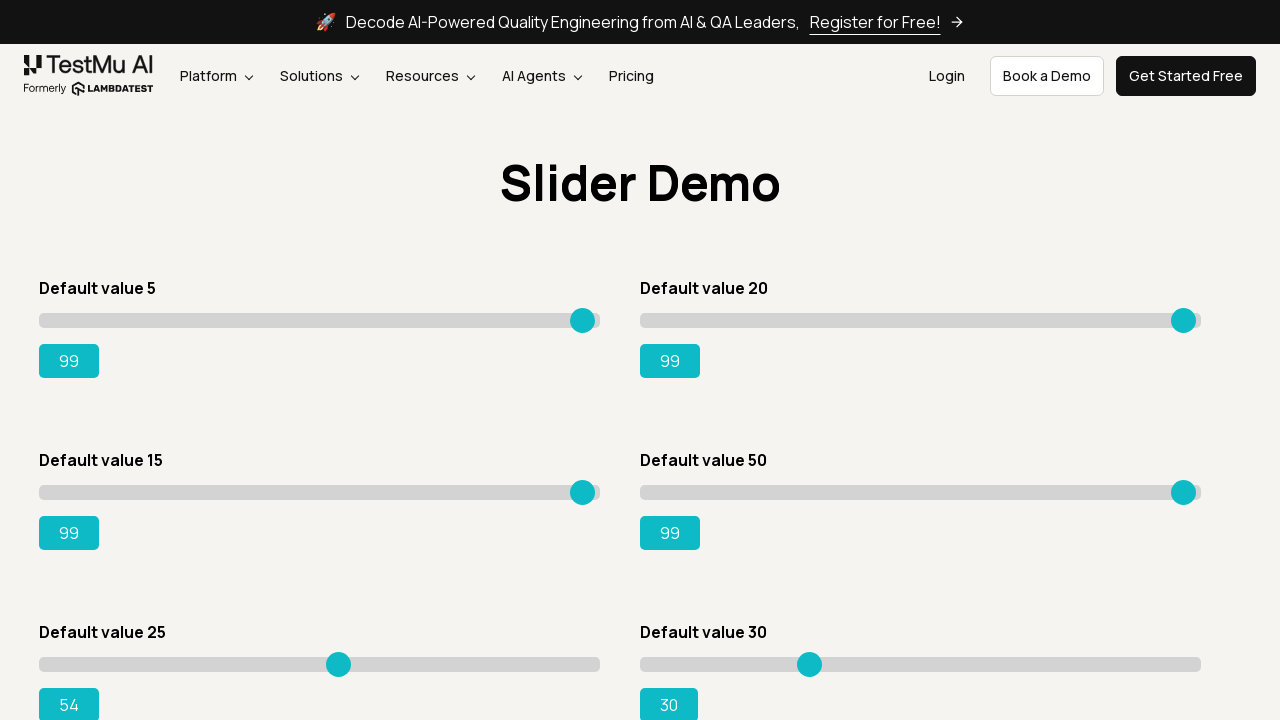

Pressed ArrowRight on slider 5, current value: 55 on input.sp__range >> nth=4
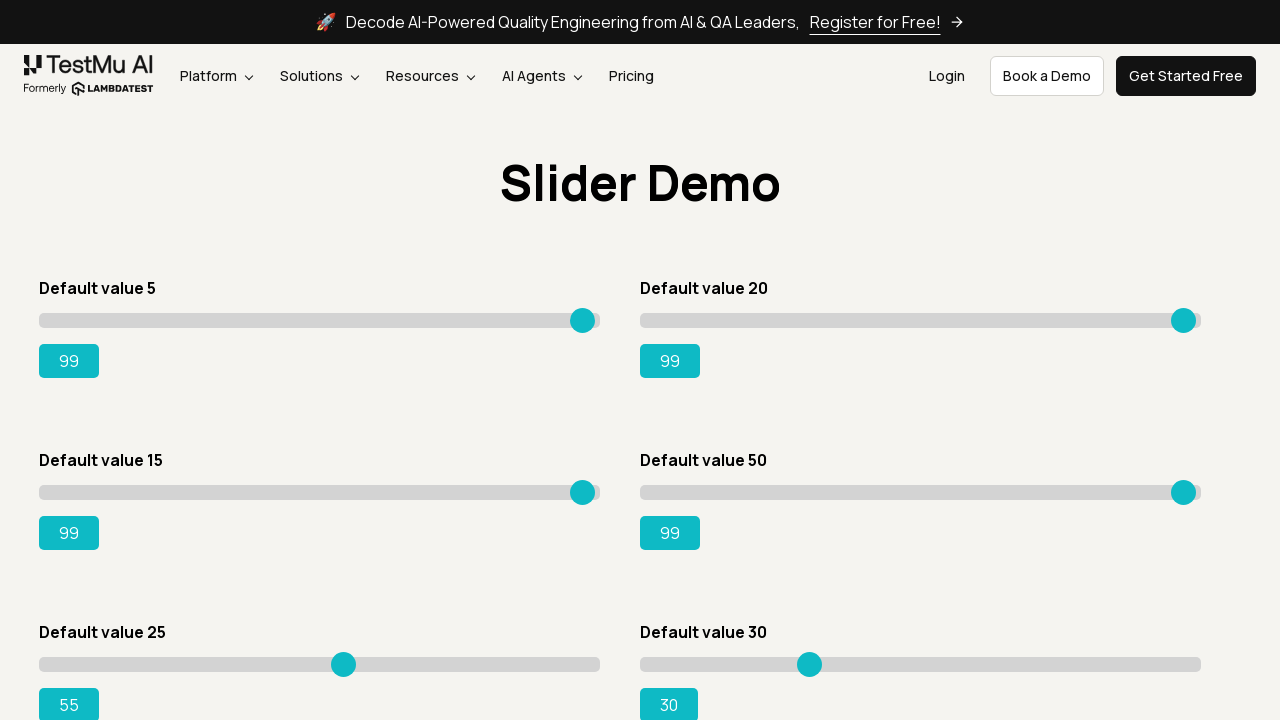

Pressed ArrowRight on slider 5, current value: 56 on input.sp__range >> nth=4
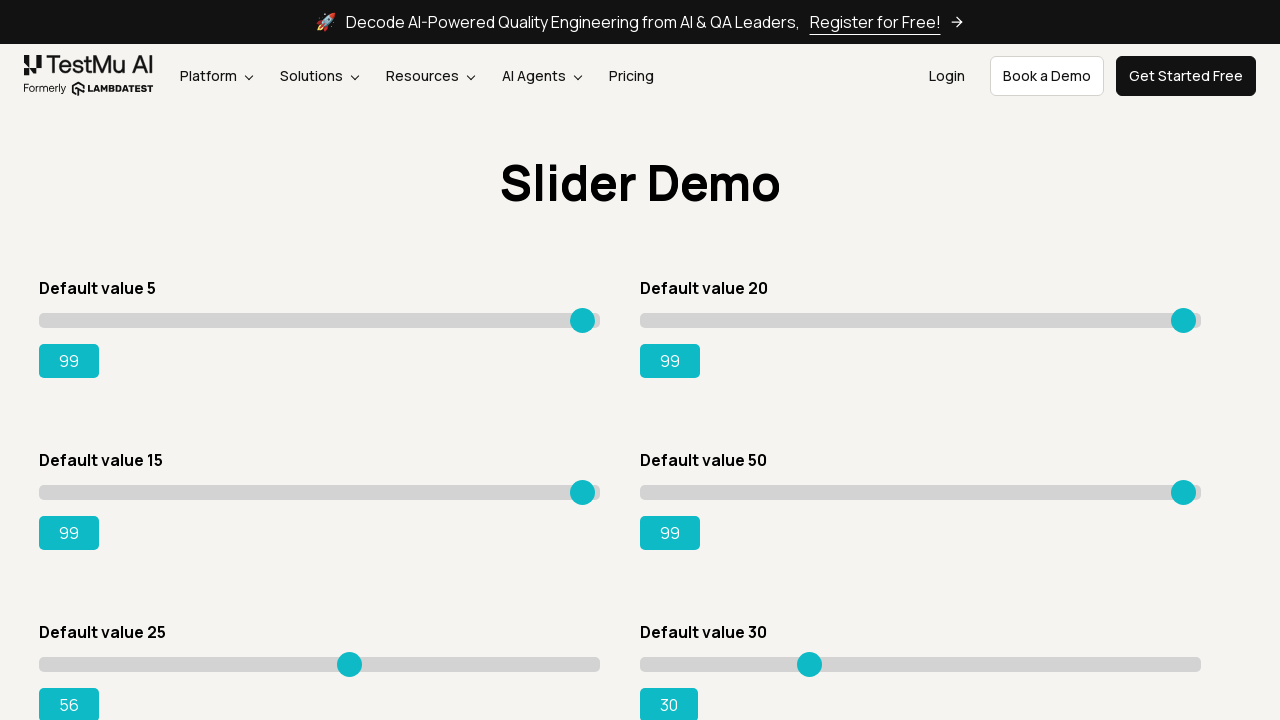

Pressed ArrowRight on slider 5, current value: 57 on input.sp__range >> nth=4
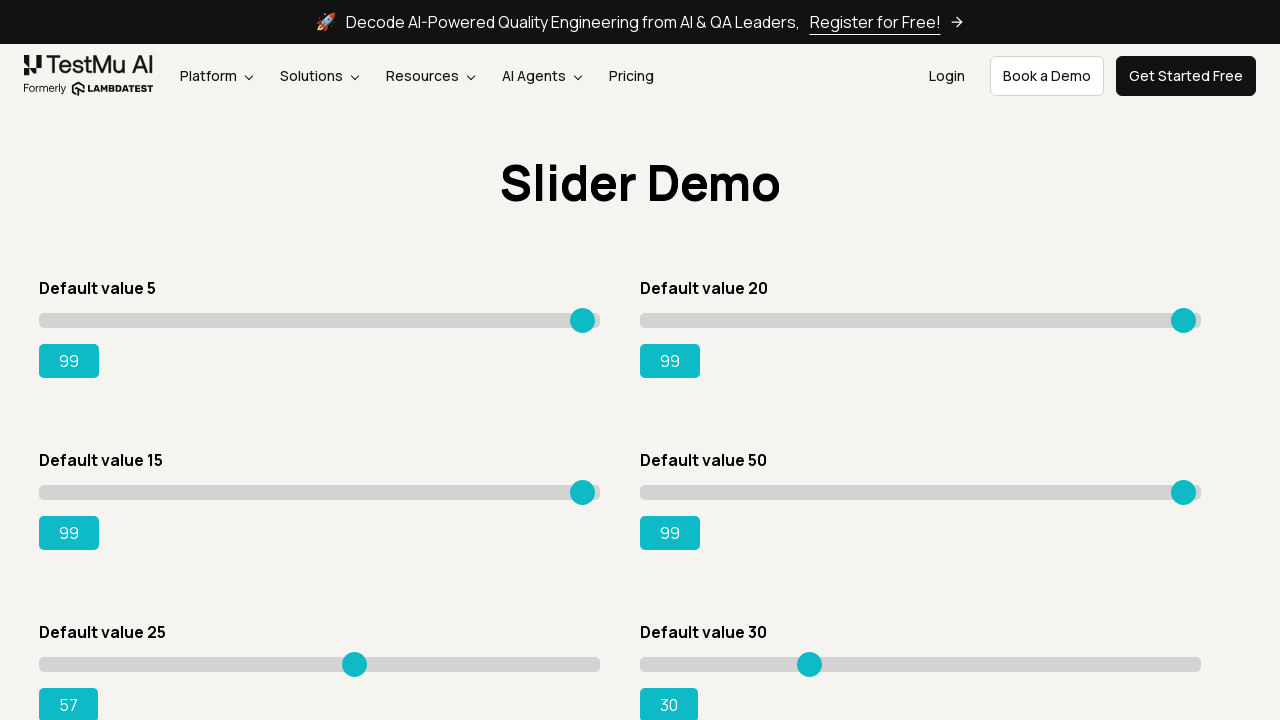

Pressed ArrowRight on slider 5, current value: 58 on input.sp__range >> nth=4
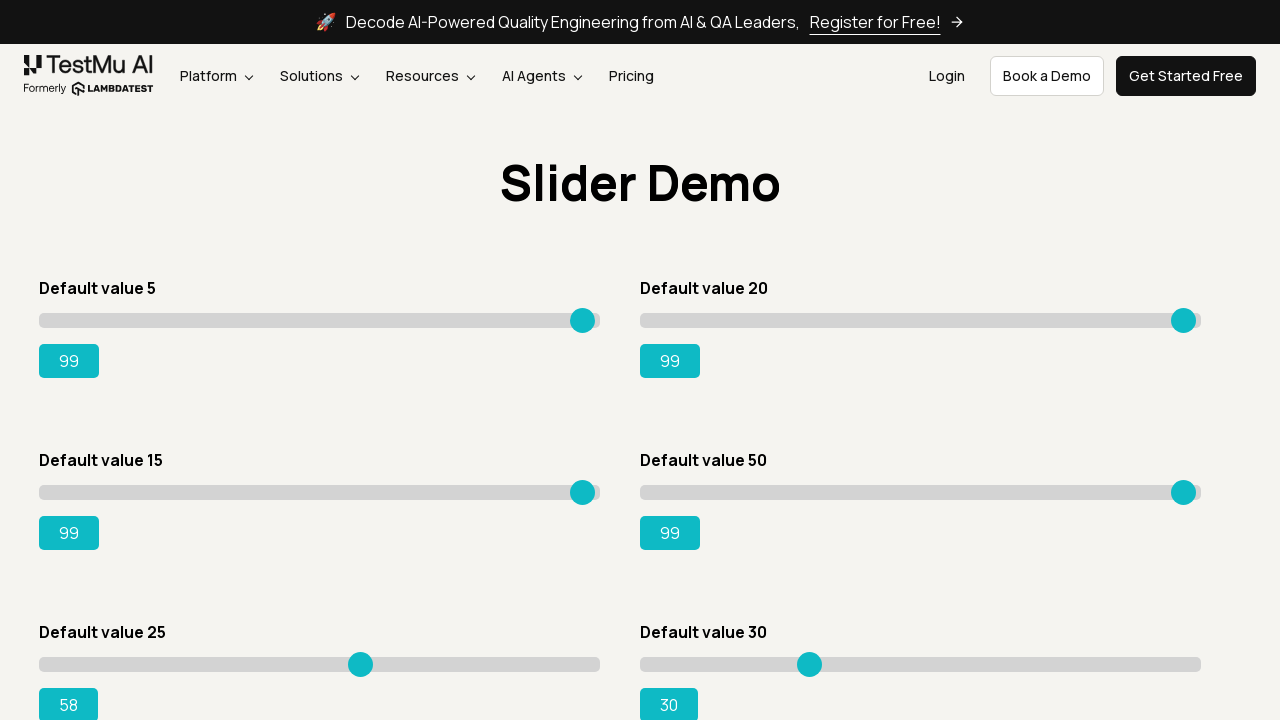

Pressed ArrowRight on slider 5, current value: 59 on input.sp__range >> nth=4
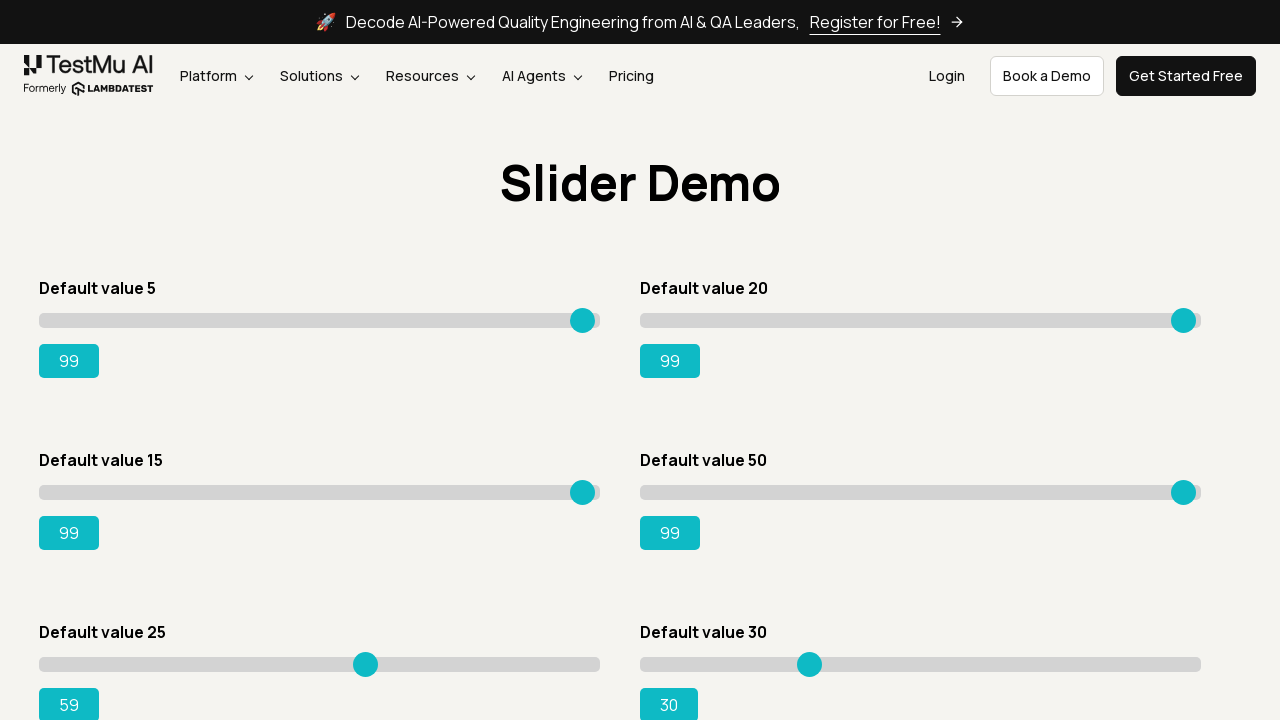

Pressed ArrowRight on slider 5, current value: 60 on input.sp__range >> nth=4
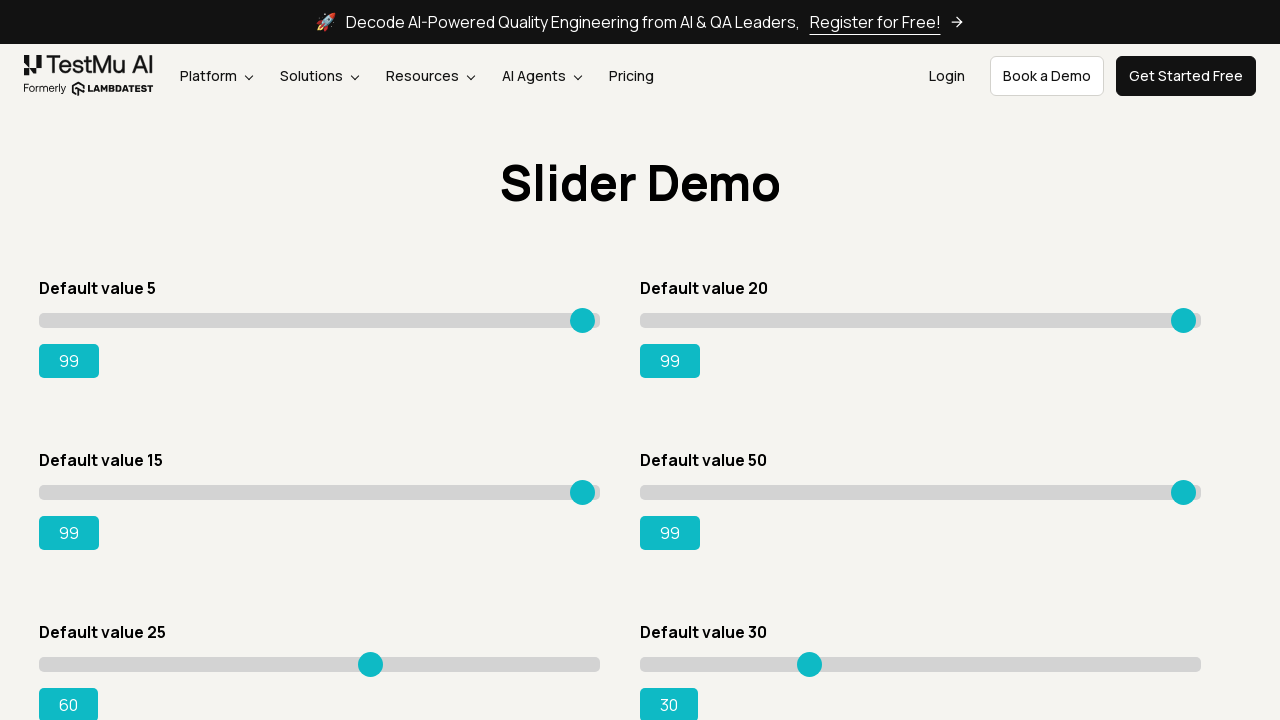

Pressed ArrowRight on slider 5, current value: 61 on input.sp__range >> nth=4
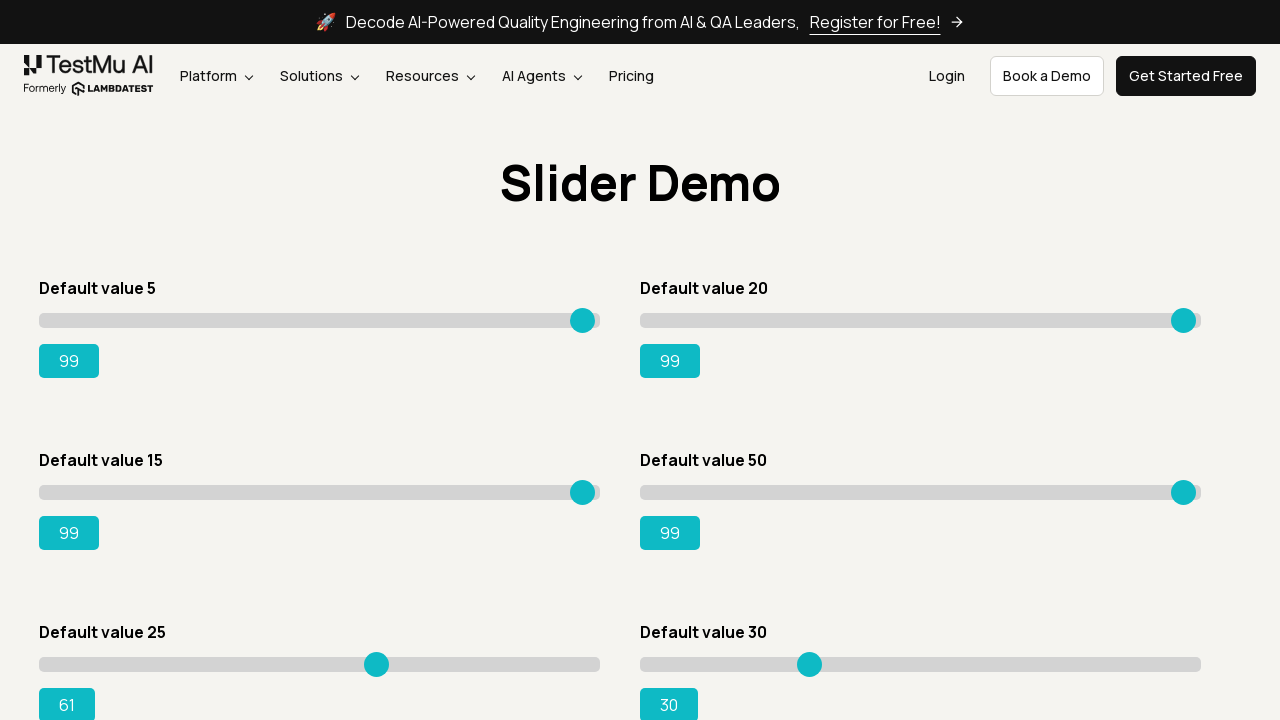

Pressed ArrowRight on slider 5, current value: 62 on input.sp__range >> nth=4
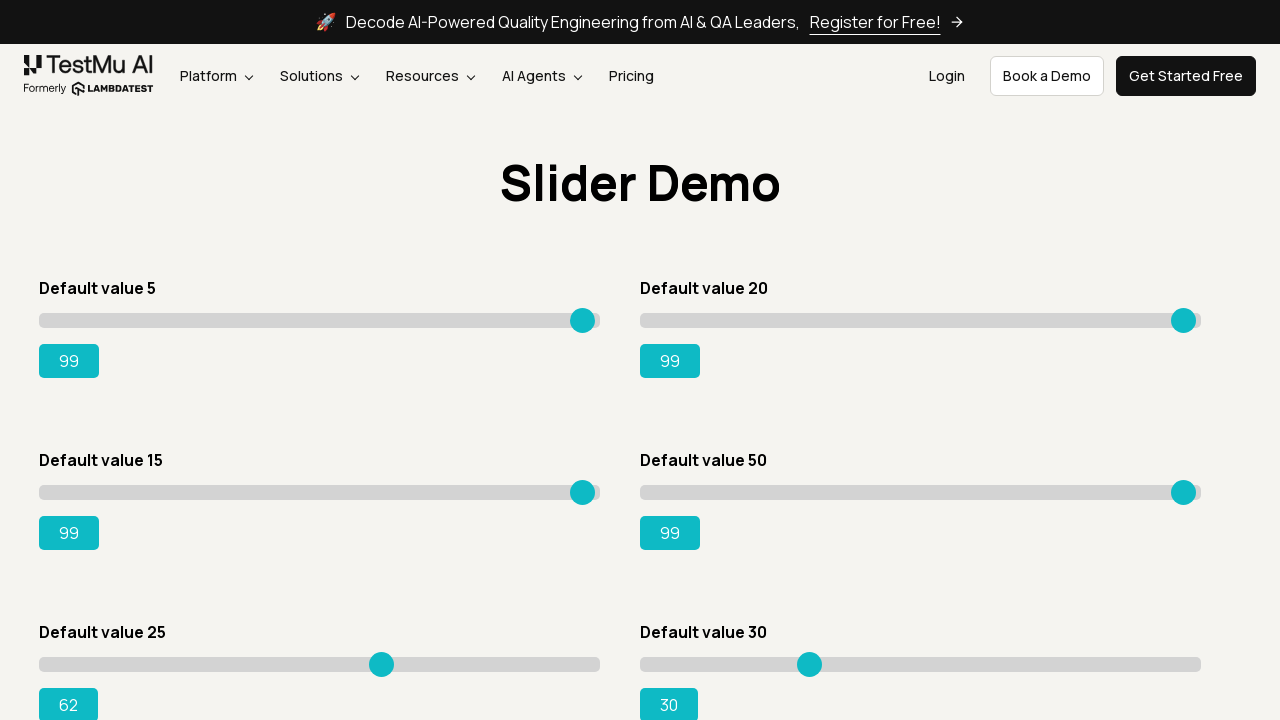

Pressed ArrowRight on slider 5, current value: 63 on input.sp__range >> nth=4
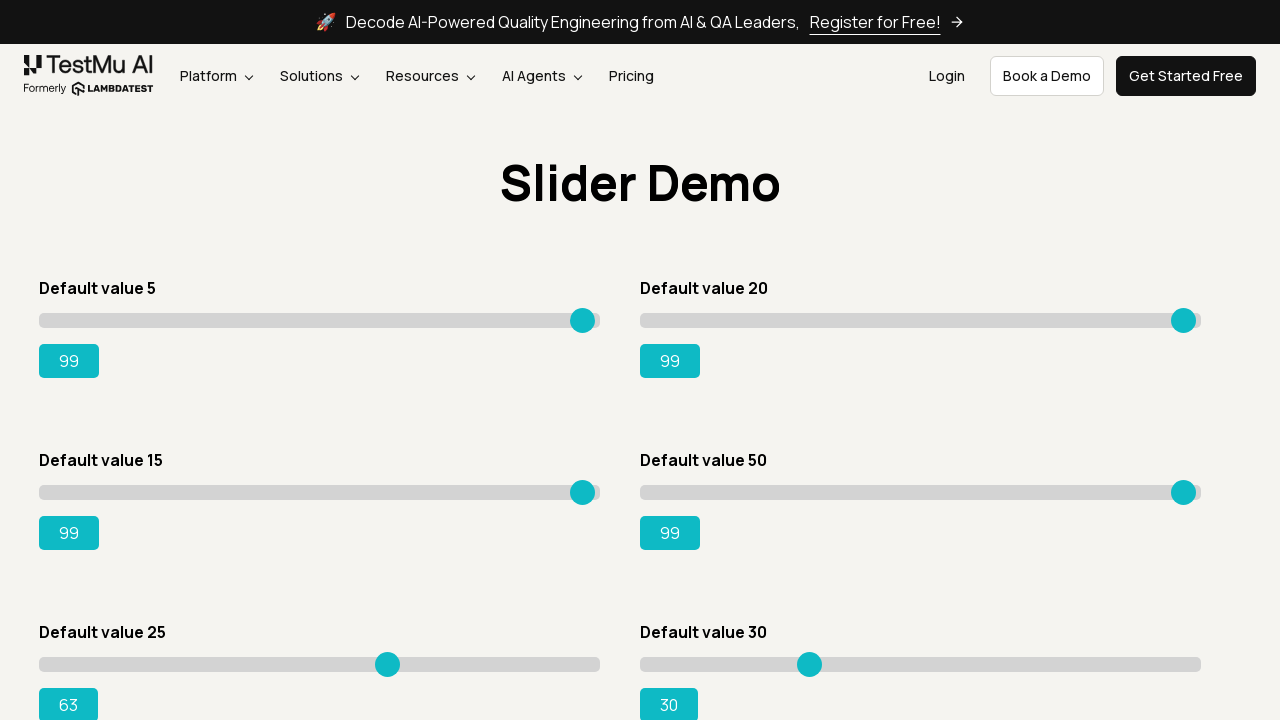

Pressed ArrowRight on slider 5, current value: 64 on input.sp__range >> nth=4
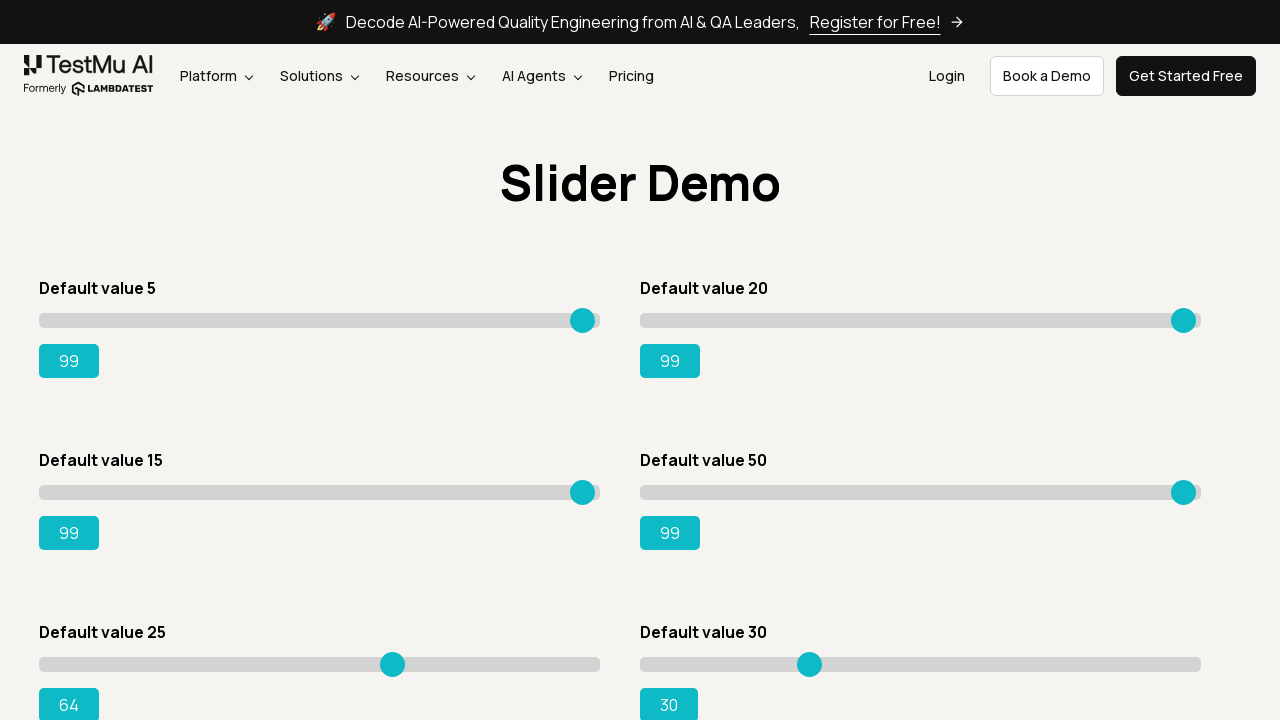

Pressed ArrowRight on slider 5, current value: 65 on input.sp__range >> nth=4
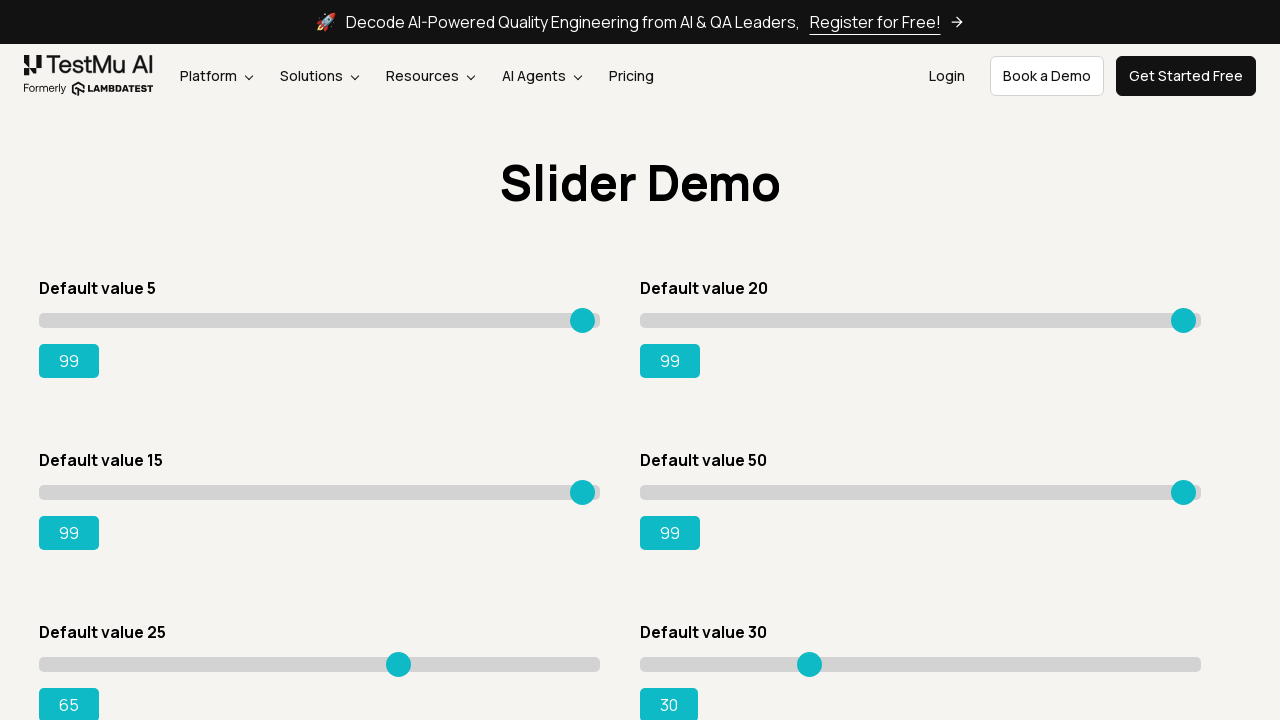

Pressed ArrowRight on slider 5, current value: 66 on input.sp__range >> nth=4
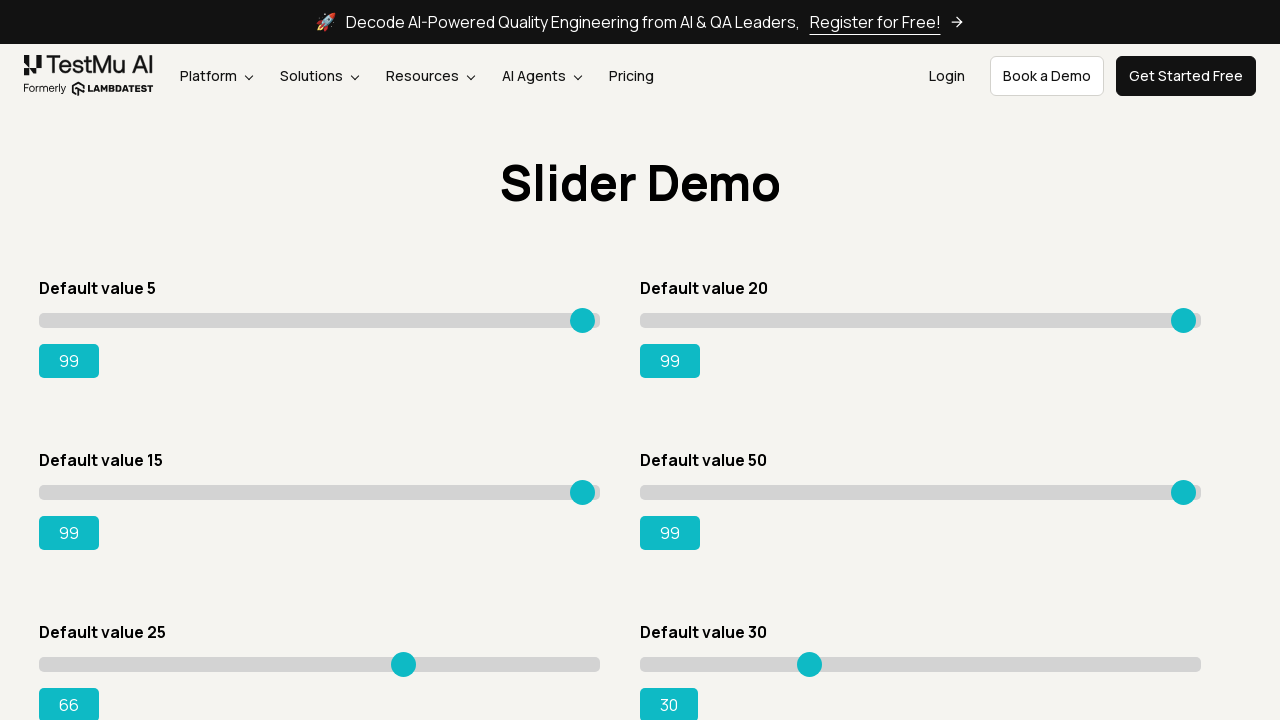

Pressed ArrowRight on slider 5, current value: 67 on input.sp__range >> nth=4
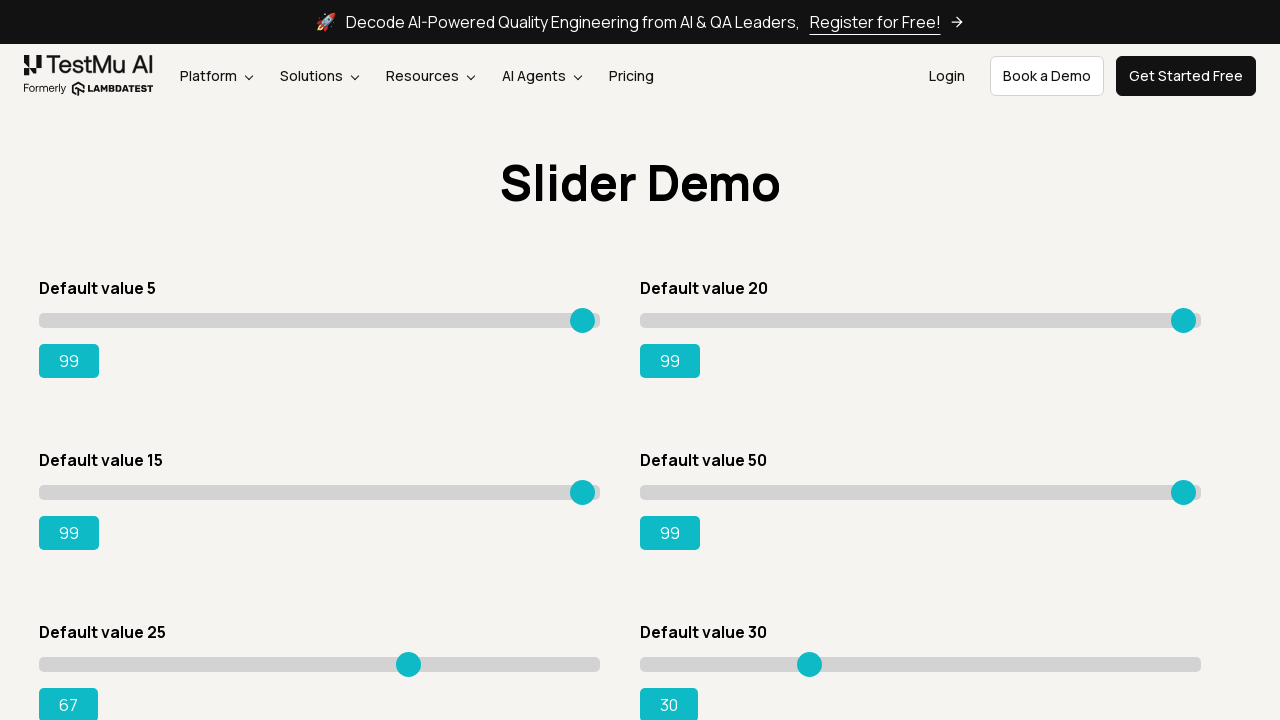

Pressed ArrowRight on slider 5, current value: 68 on input.sp__range >> nth=4
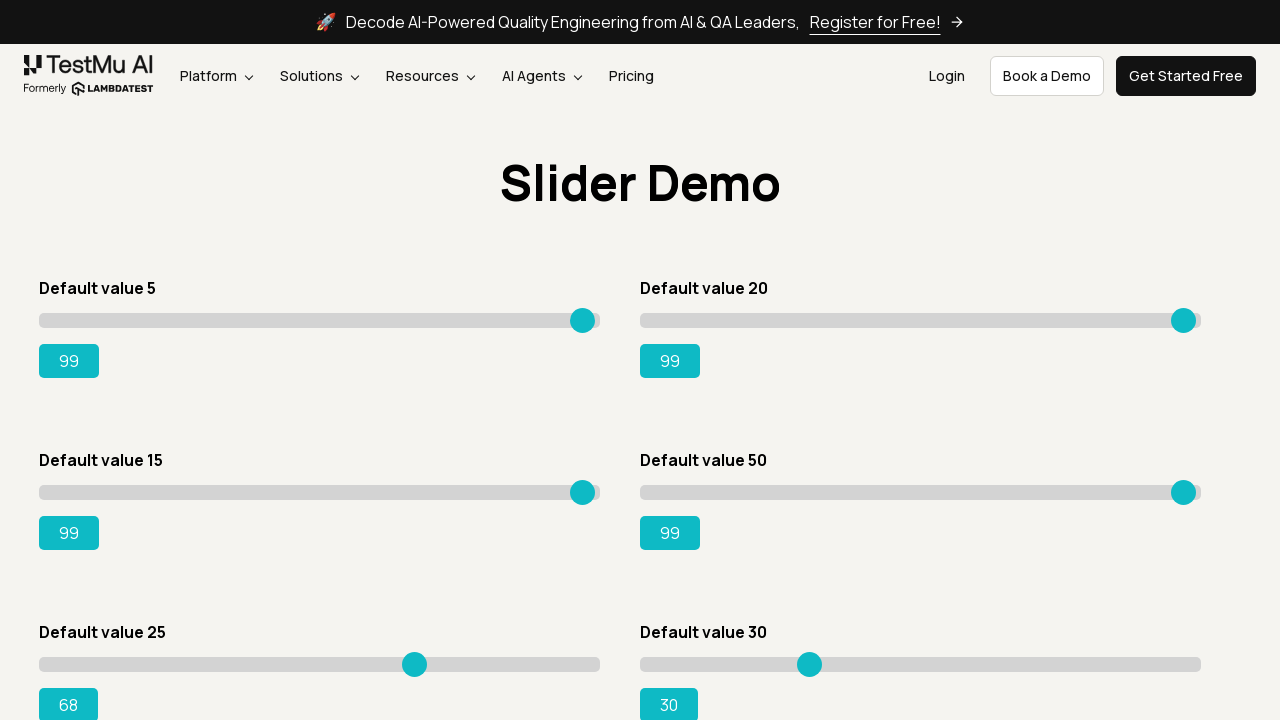

Pressed ArrowRight on slider 5, current value: 69 on input.sp__range >> nth=4
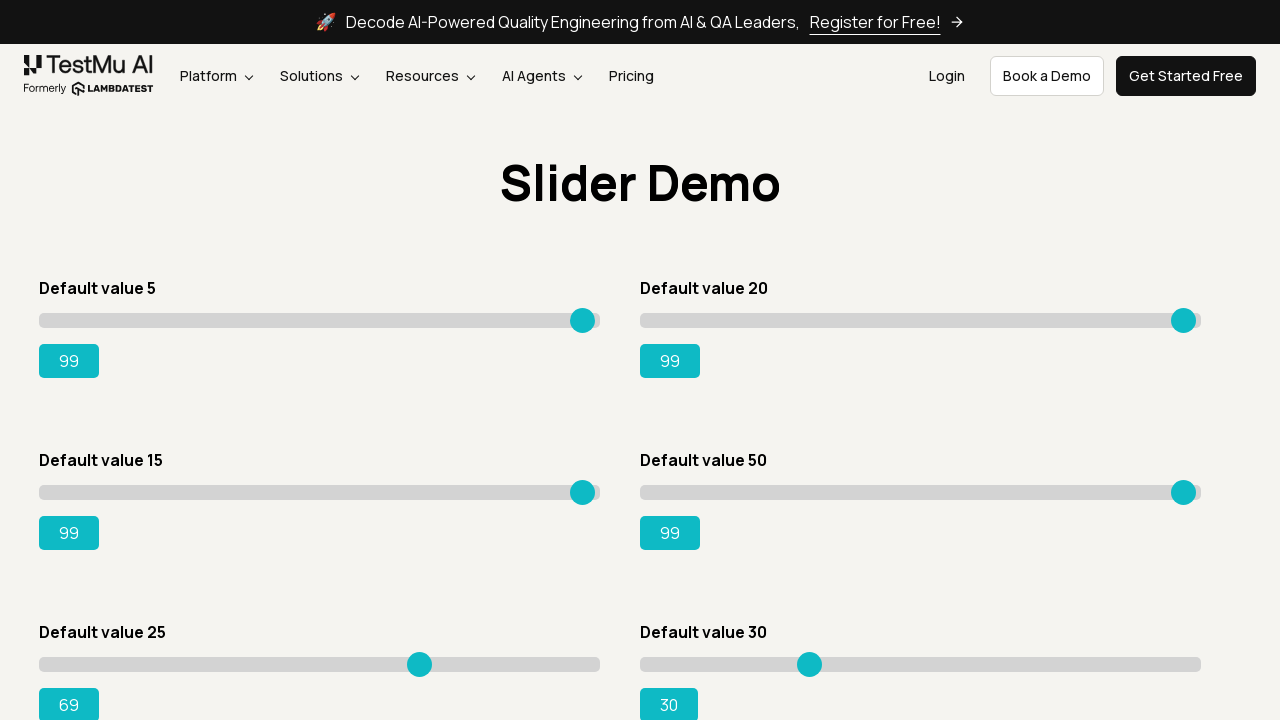

Pressed ArrowRight on slider 5, current value: 70 on input.sp__range >> nth=4
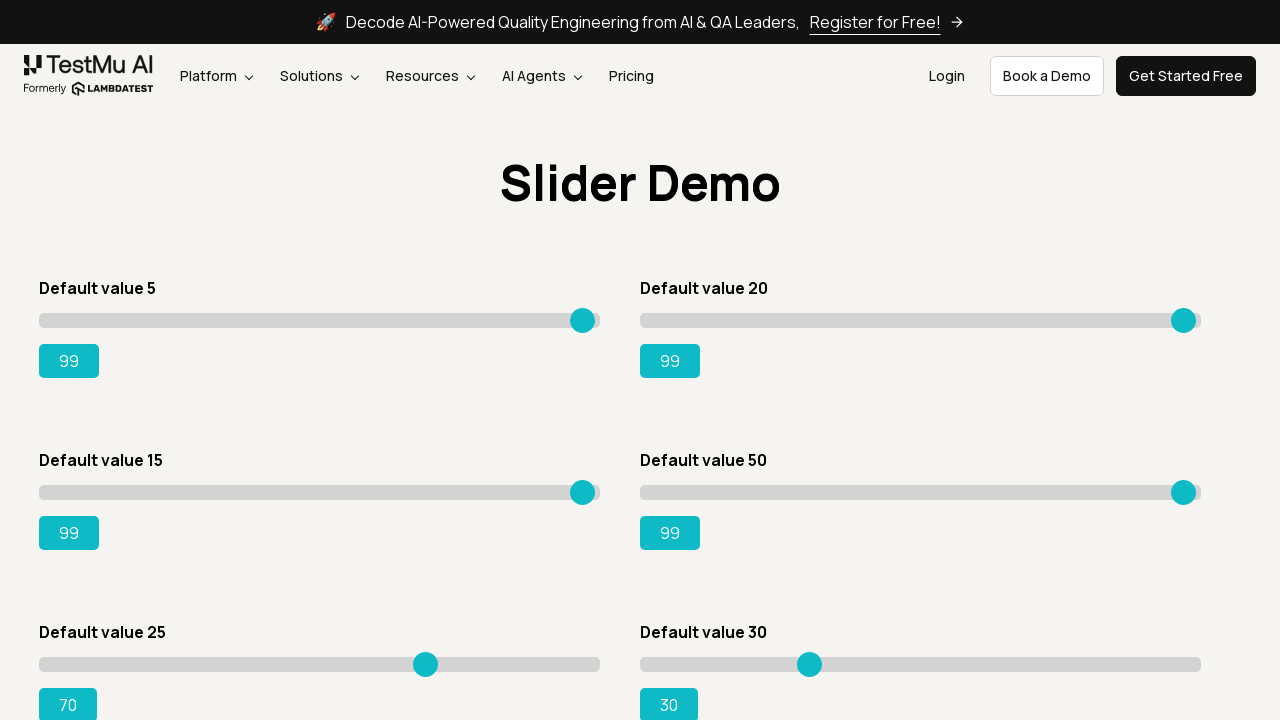

Pressed ArrowRight on slider 5, current value: 71 on input.sp__range >> nth=4
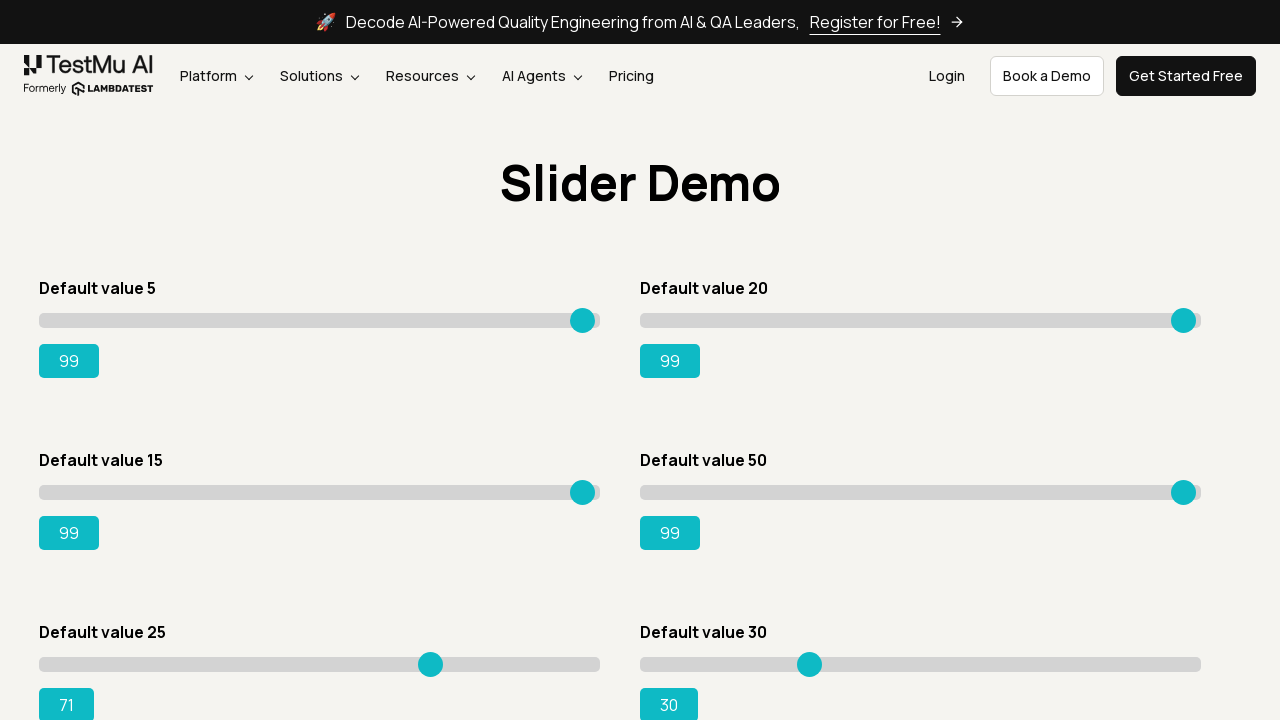

Pressed ArrowRight on slider 5, current value: 72 on input.sp__range >> nth=4
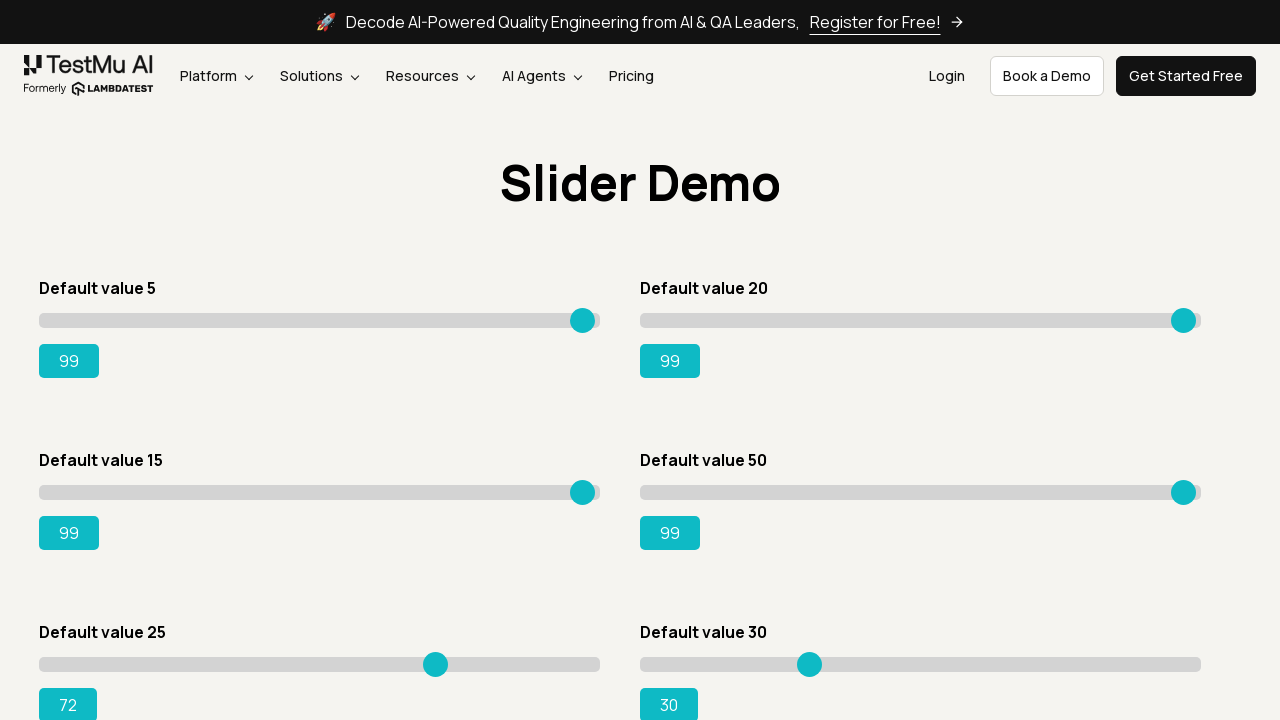

Pressed ArrowRight on slider 5, current value: 73 on input.sp__range >> nth=4
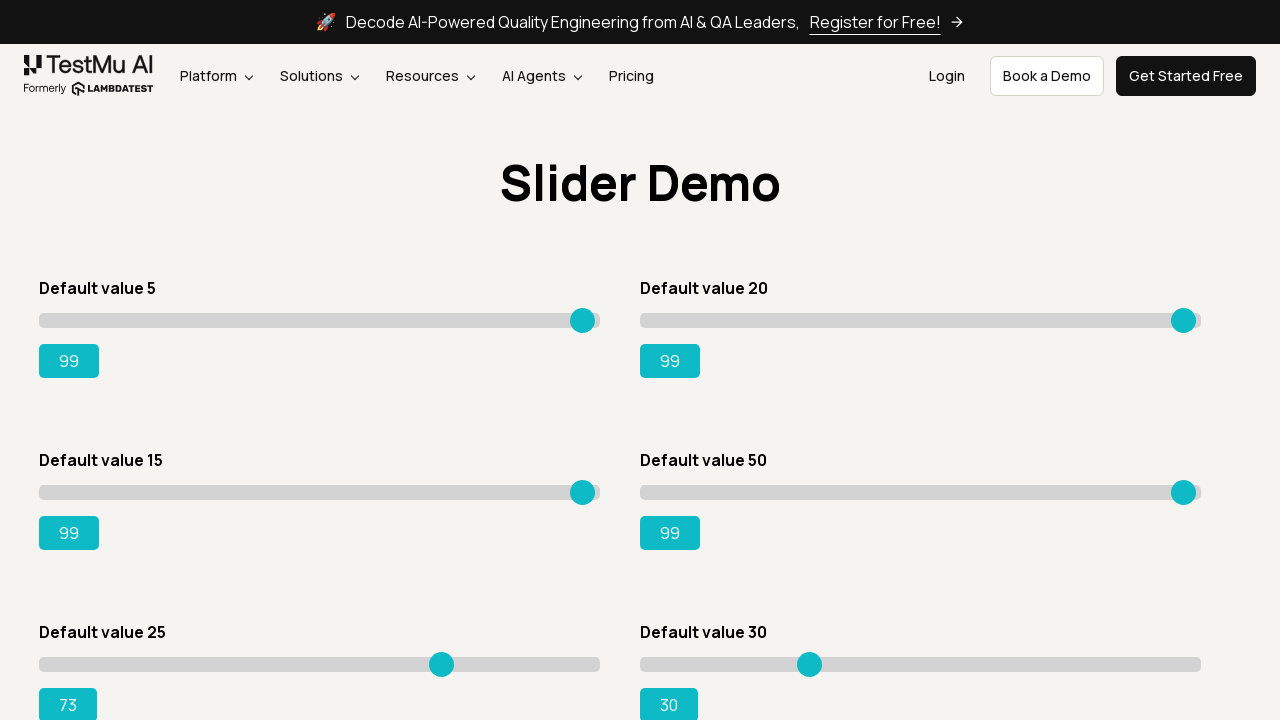

Pressed ArrowRight on slider 5, current value: 74 on input.sp__range >> nth=4
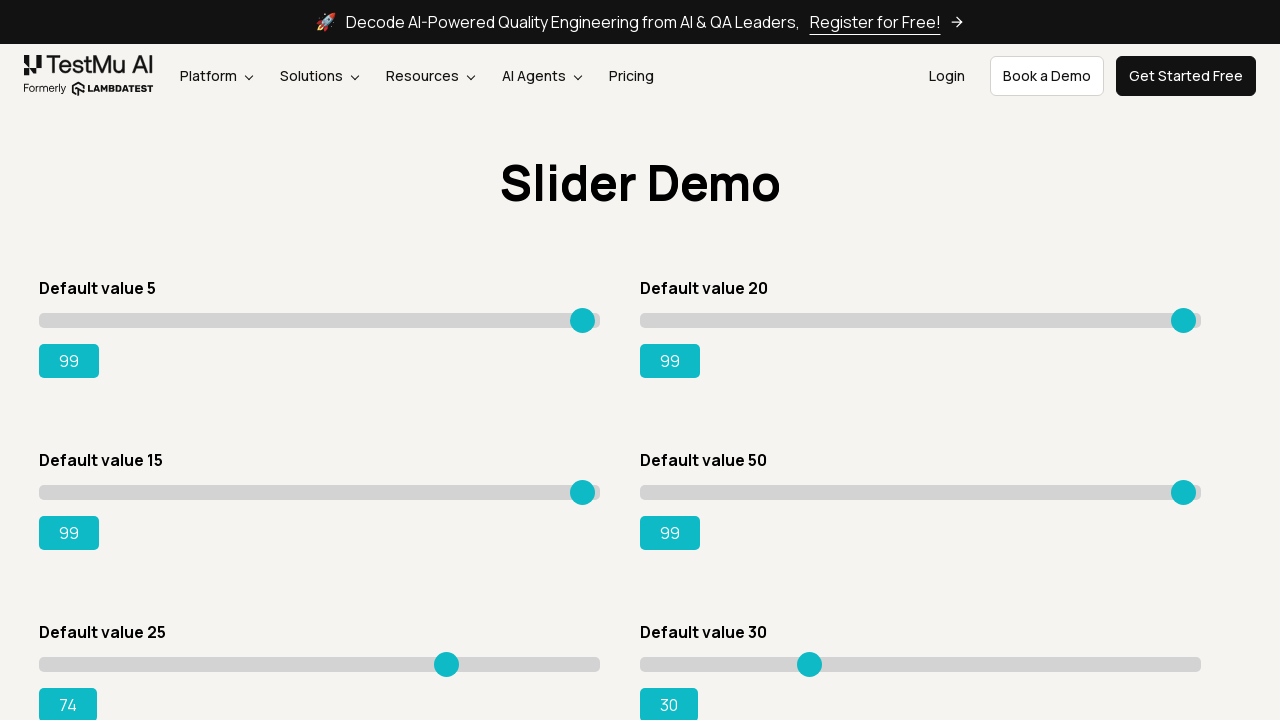

Pressed ArrowRight on slider 5, current value: 75 on input.sp__range >> nth=4
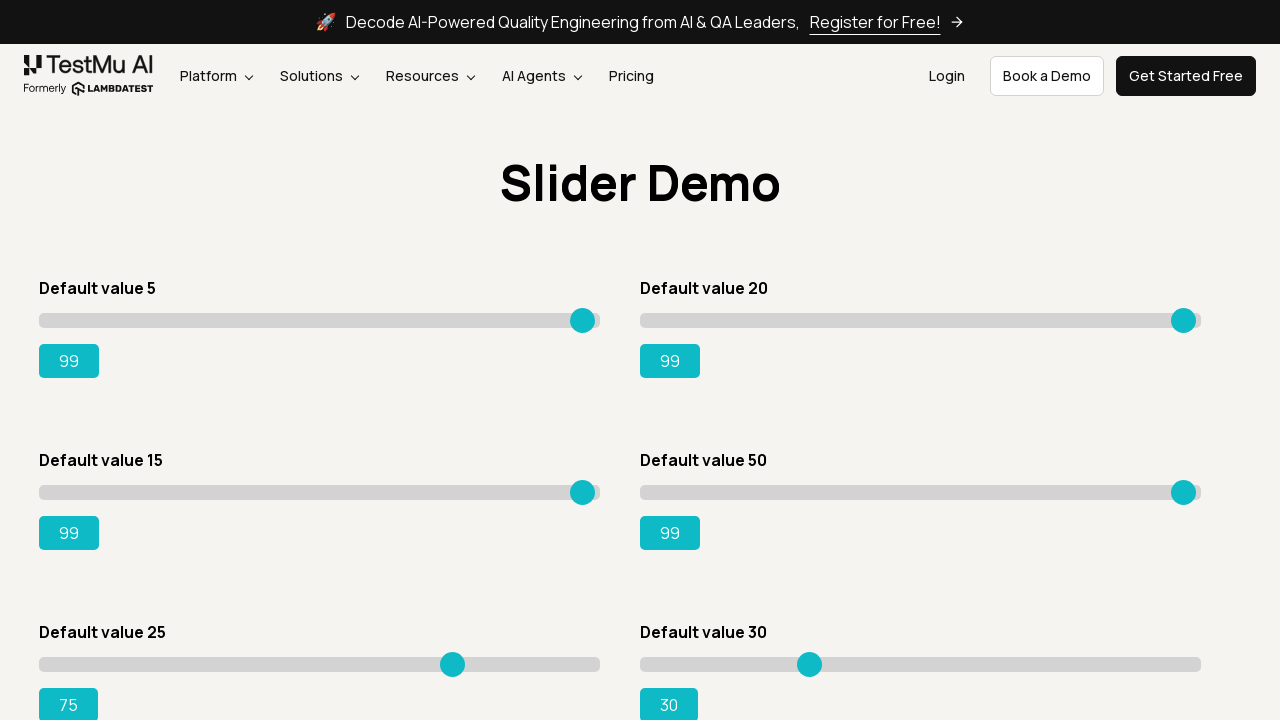

Pressed ArrowRight on slider 5, current value: 76 on input.sp__range >> nth=4
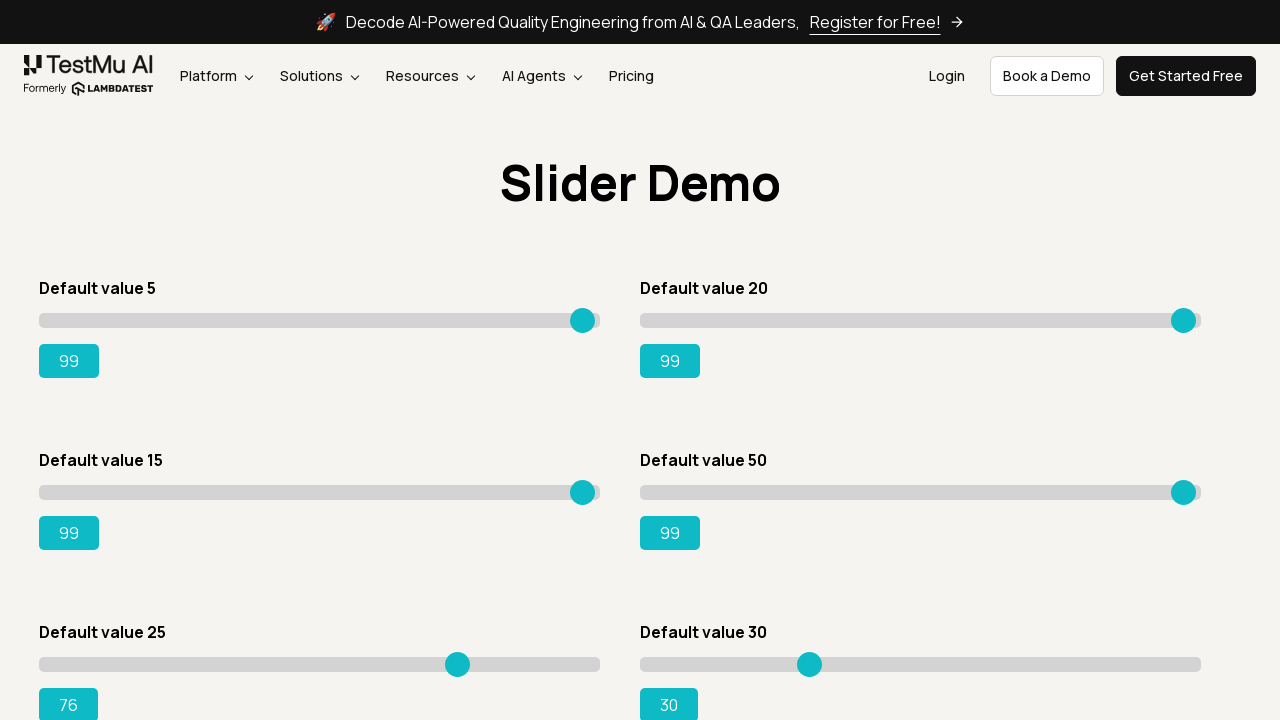

Pressed ArrowRight on slider 5, current value: 77 on input.sp__range >> nth=4
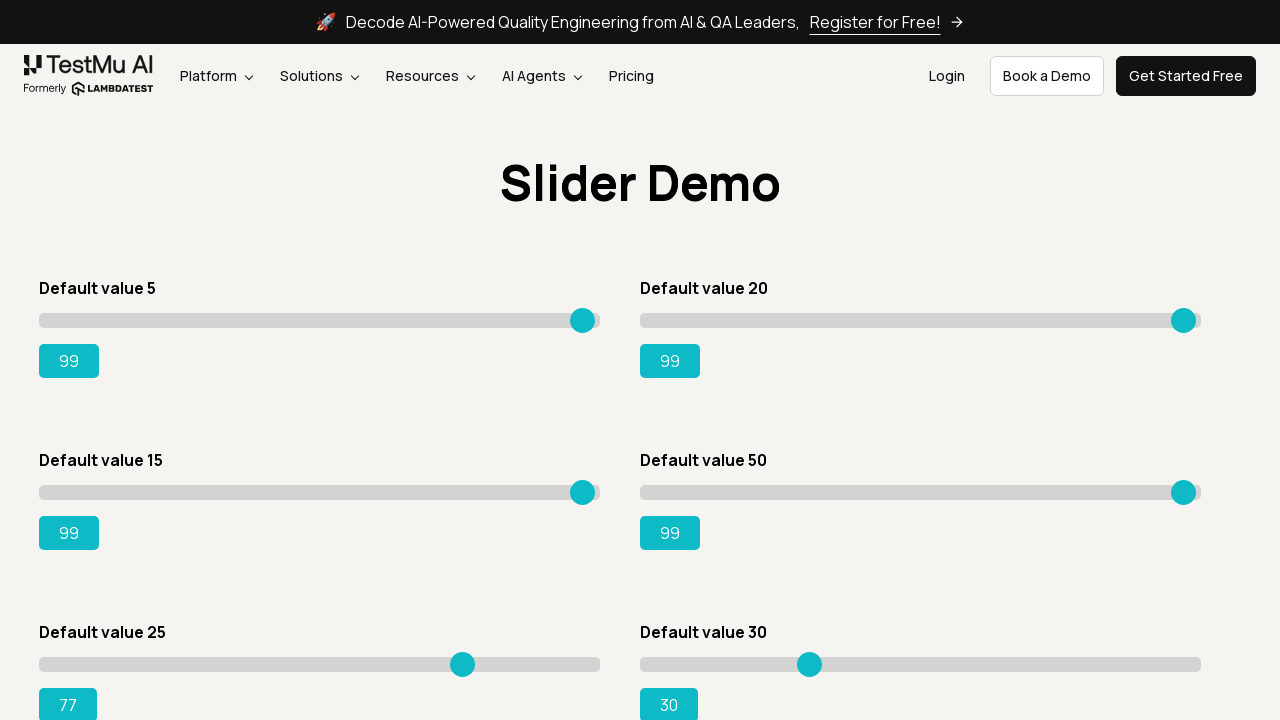

Pressed ArrowRight on slider 5, current value: 78 on input.sp__range >> nth=4
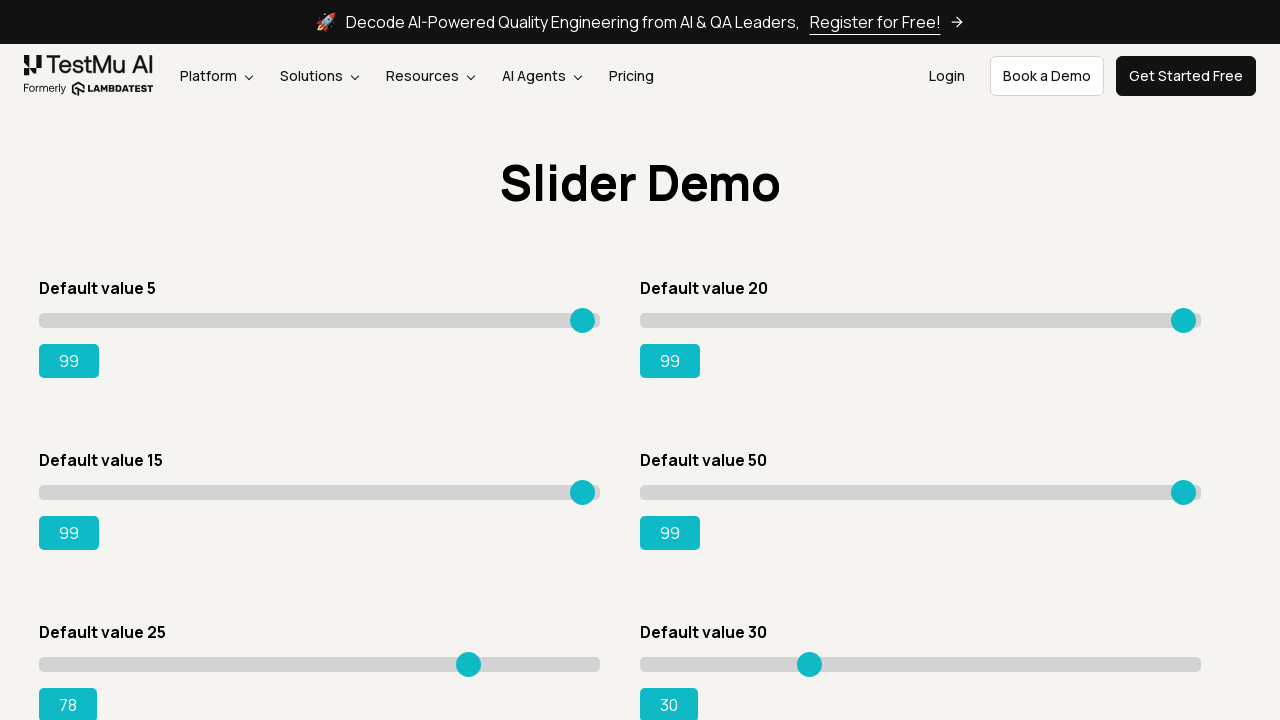

Pressed ArrowRight on slider 5, current value: 79 on input.sp__range >> nth=4
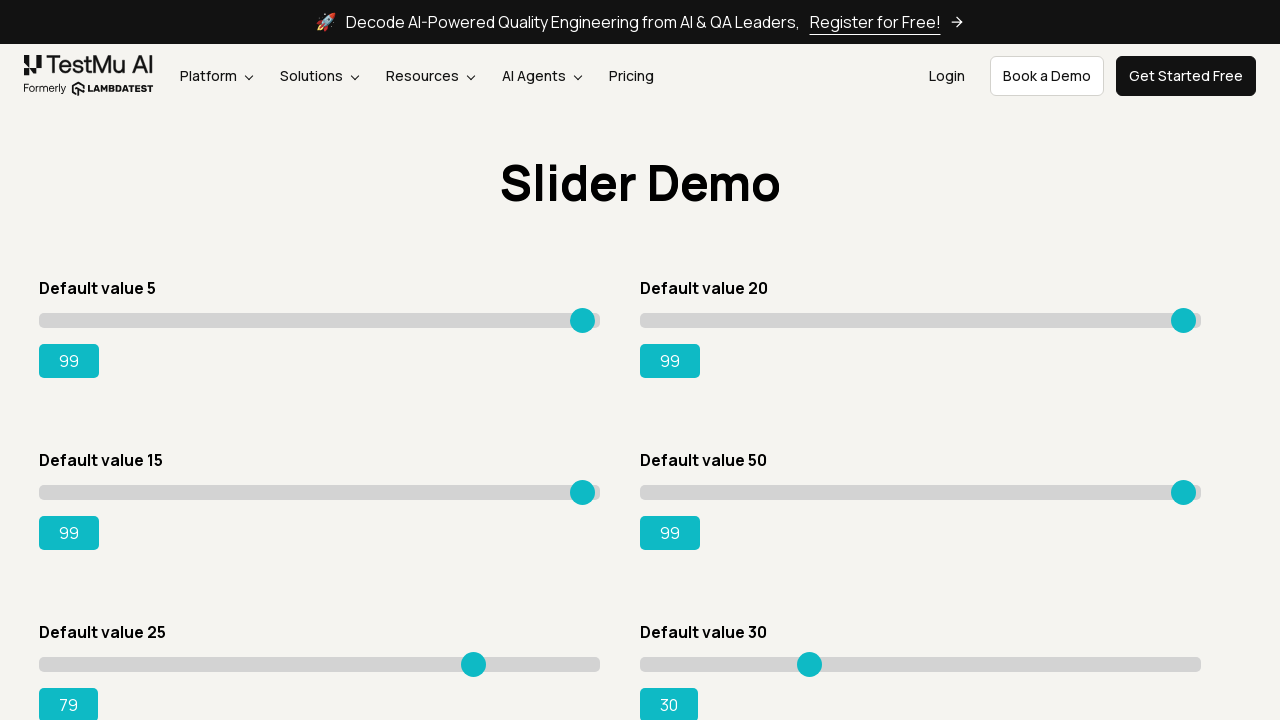

Pressed ArrowRight on slider 5, current value: 80 on input.sp__range >> nth=4
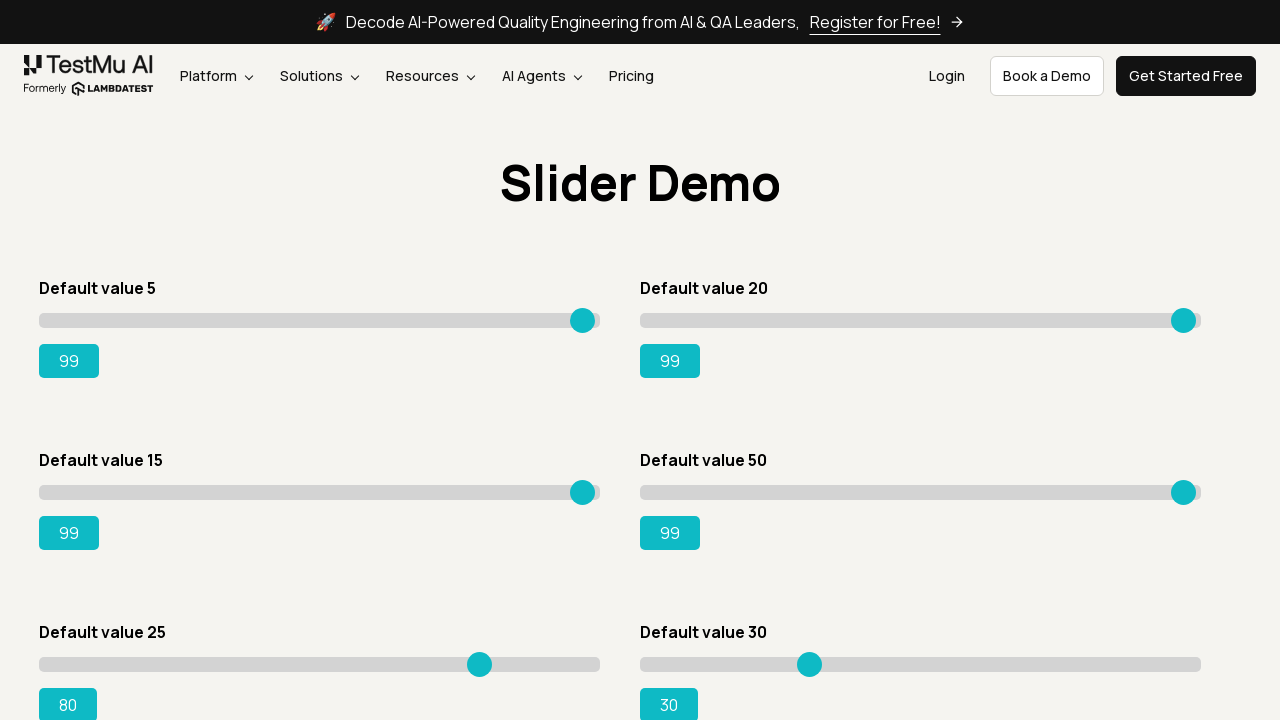

Pressed ArrowRight on slider 5, current value: 81 on input.sp__range >> nth=4
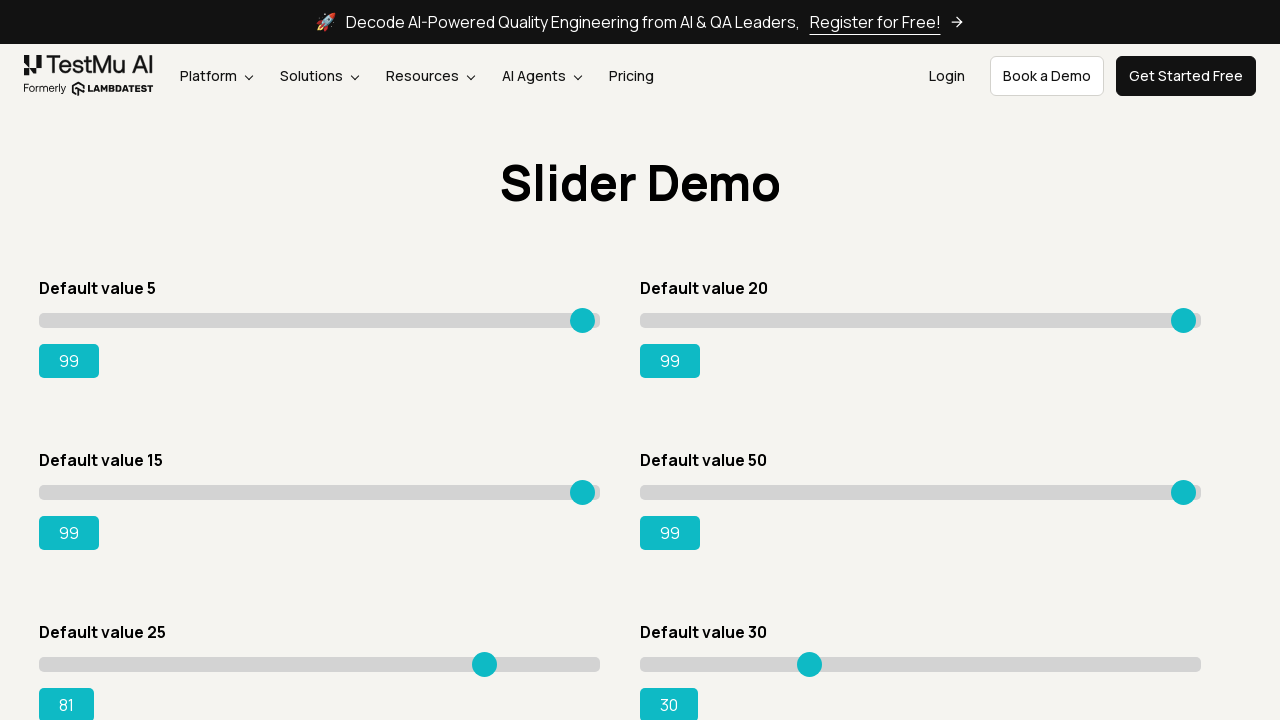

Pressed ArrowRight on slider 5, current value: 82 on input.sp__range >> nth=4
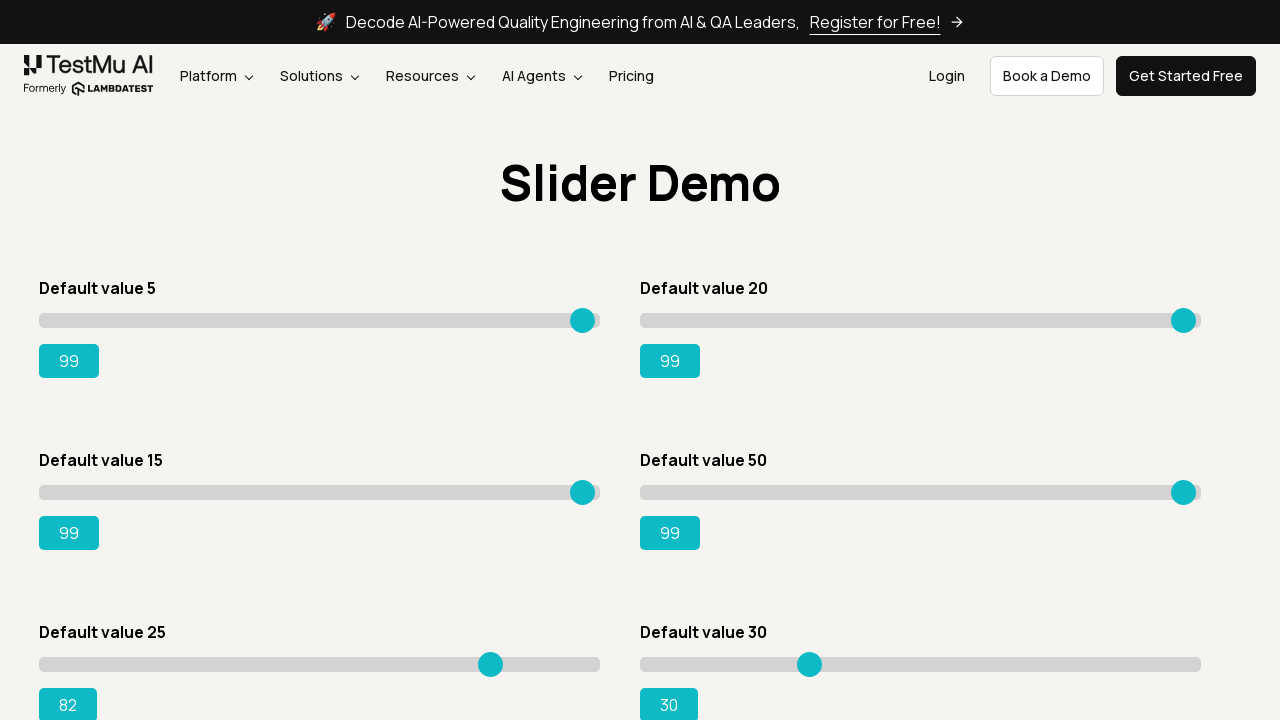

Pressed ArrowRight on slider 5, current value: 83 on input.sp__range >> nth=4
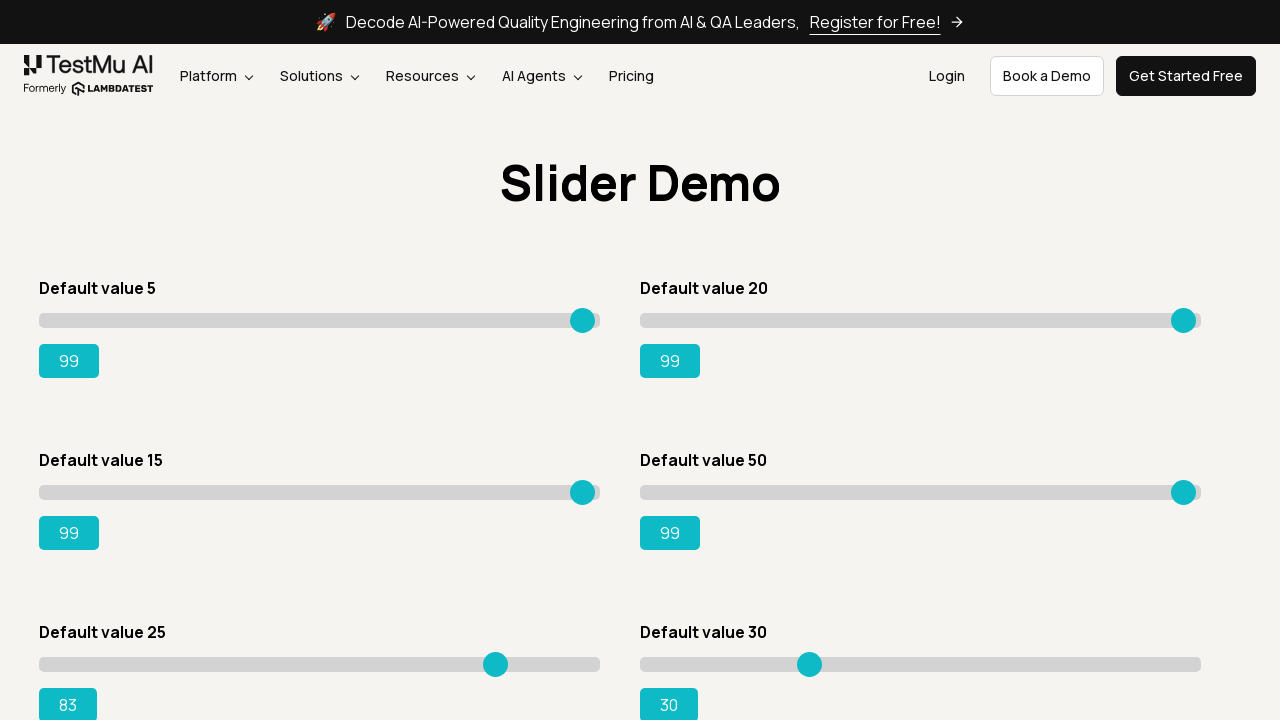

Pressed ArrowRight on slider 5, current value: 84 on input.sp__range >> nth=4
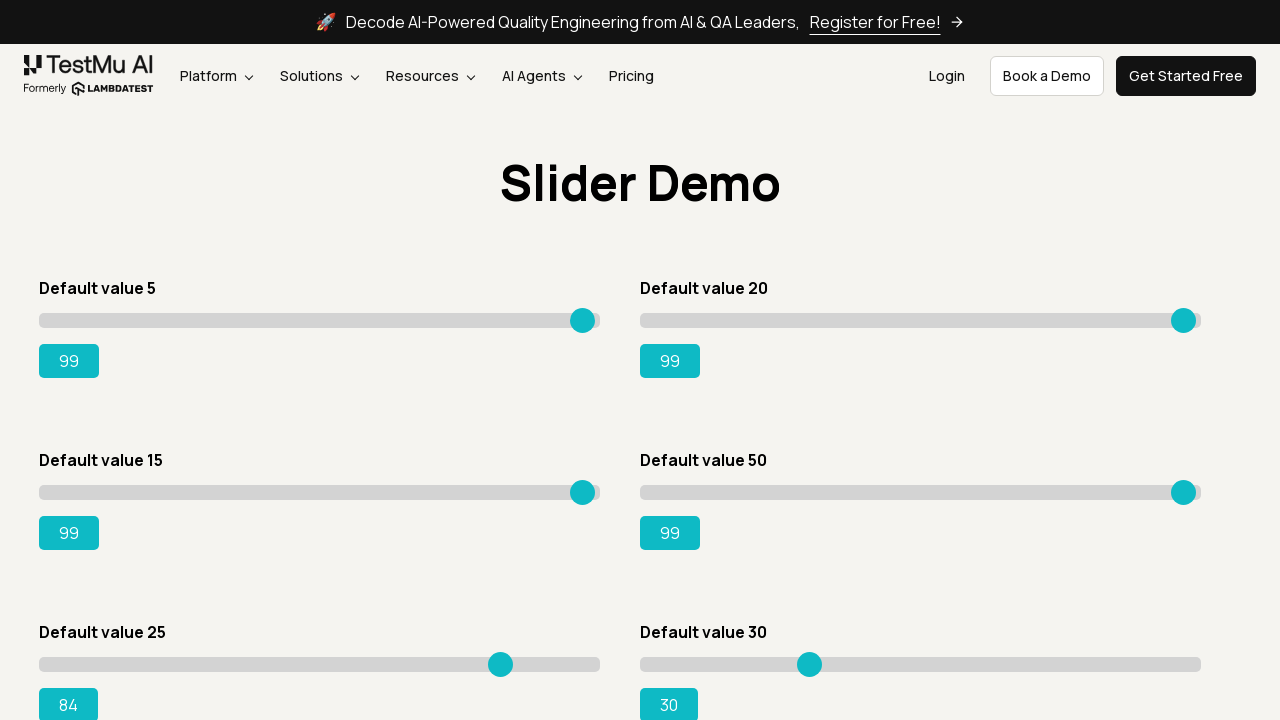

Pressed ArrowRight on slider 5, current value: 85 on input.sp__range >> nth=4
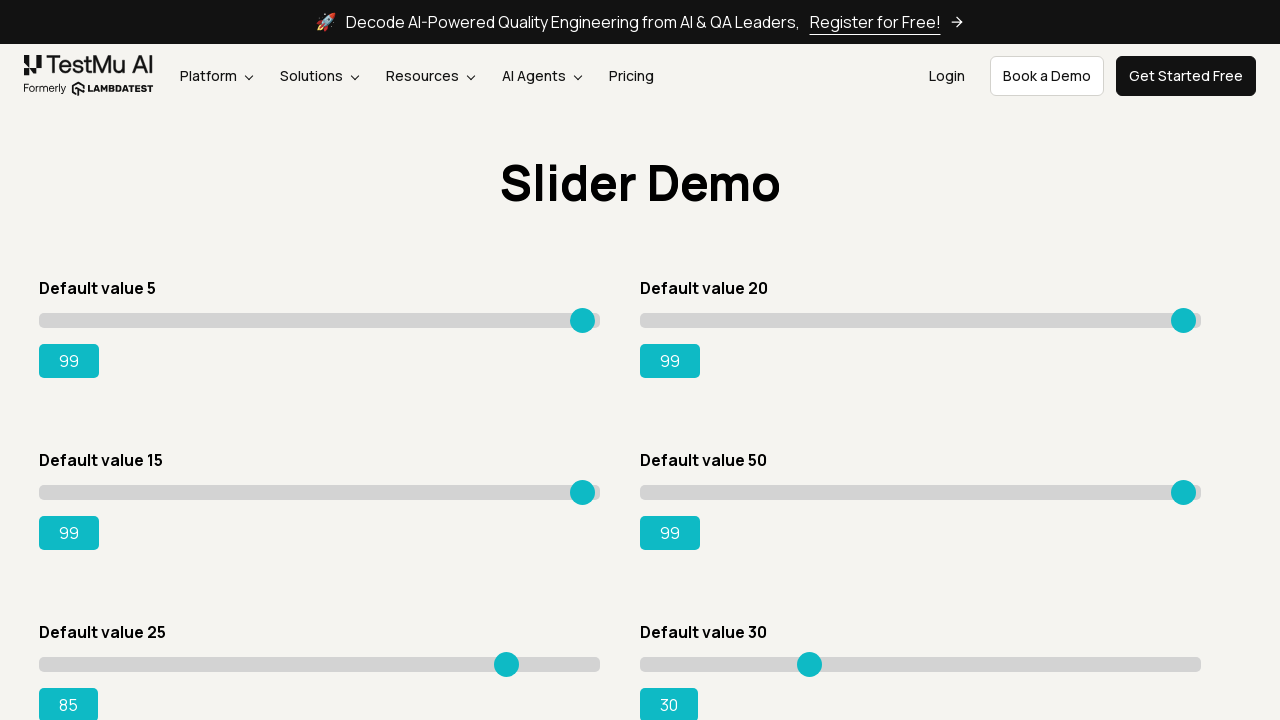

Pressed ArrowRight on slider 5, current value: 86 on input.sp__range >> nth=4
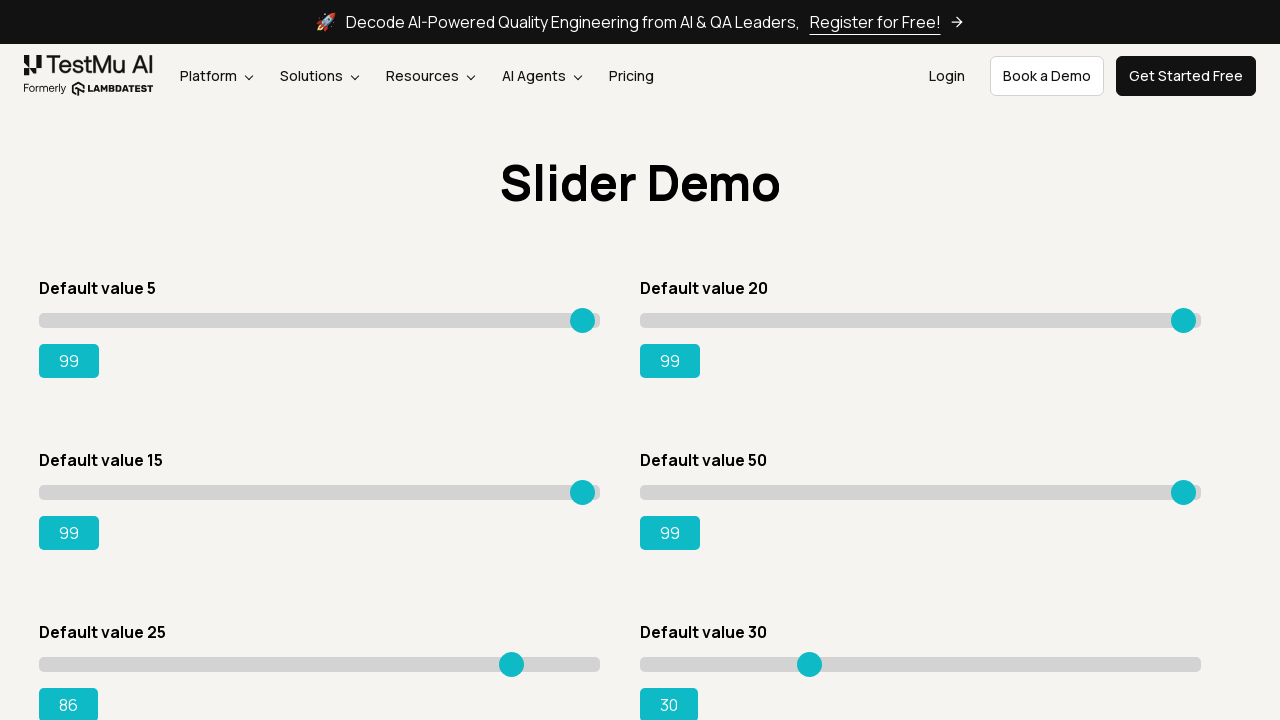

Pressed ArrowRight on slider 5, current value: 87 on input.sp__range >> nth=4
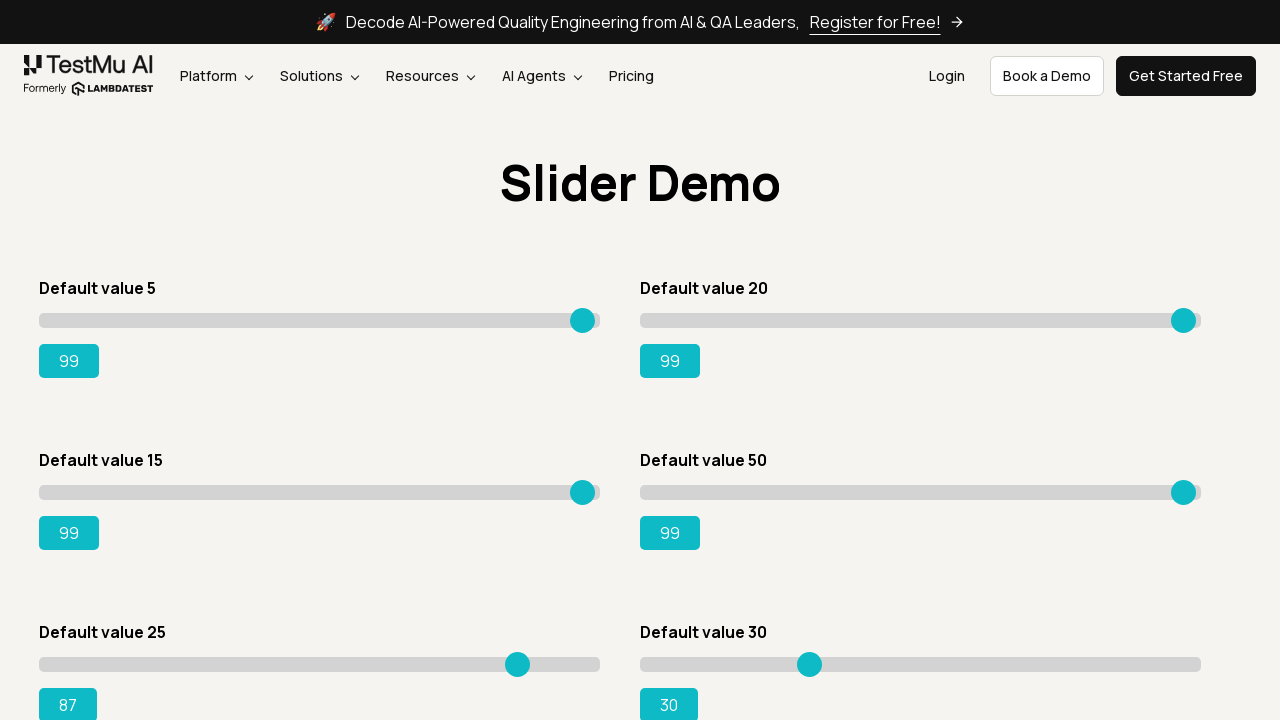

Pressed ArrowRight on slider 5, current value: 88 on input.sp__range >> nth=4
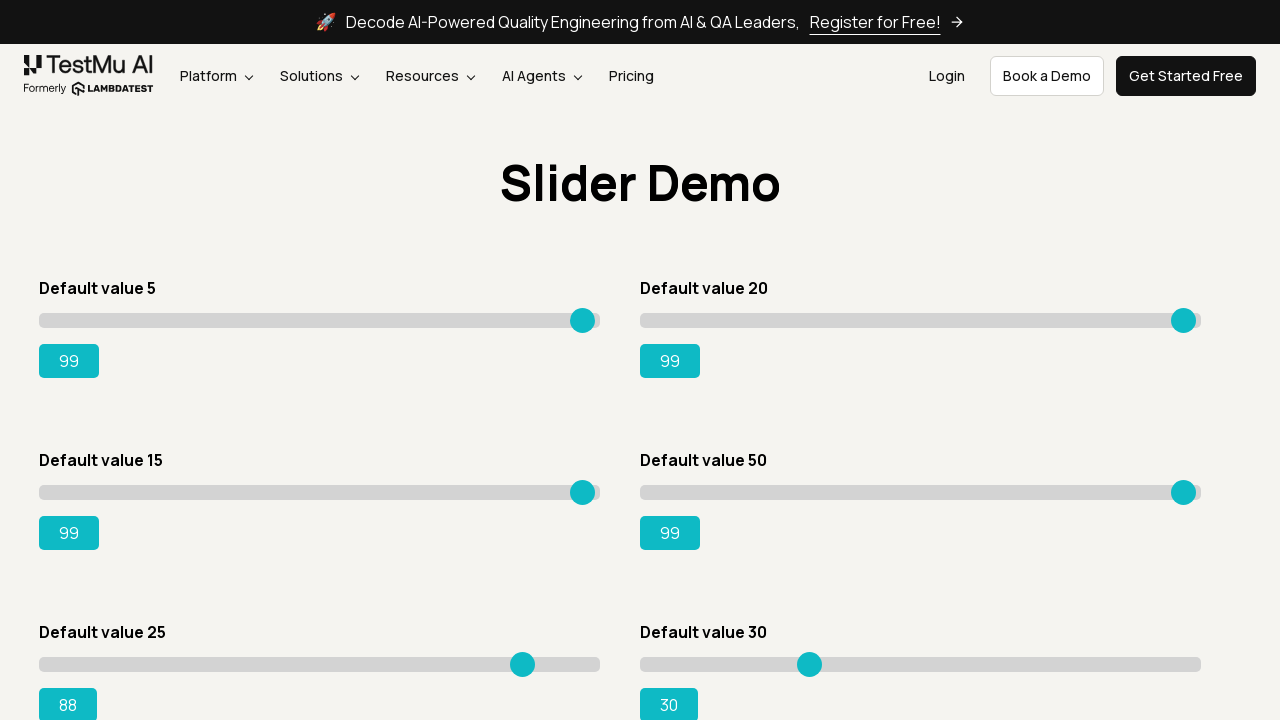

Pressed ArrowRight on slider 5, current value: 89 on input.sp__range >> nth=4
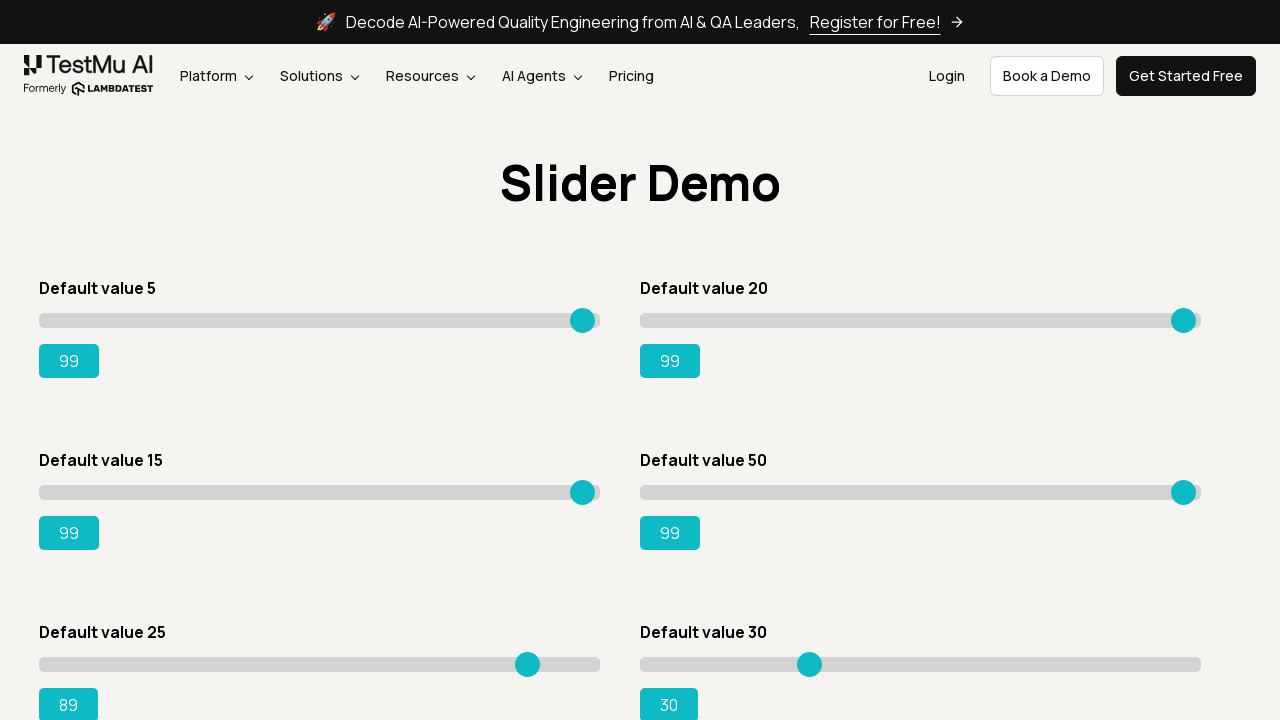

Pressed ArrowRight on slider 5, current value: 90 on input.sp__range >> nth=4
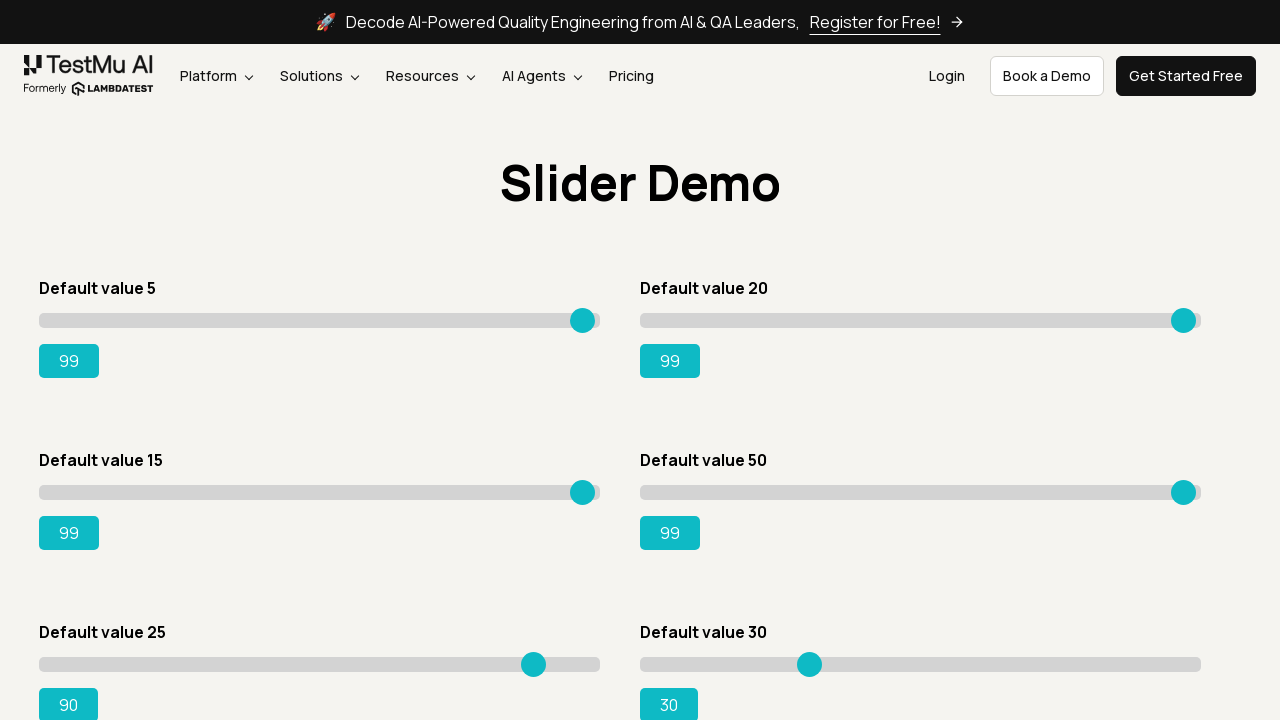

Pressed ArrowRight on slider 5, current value: 91 on input.sp__range >> nth=4
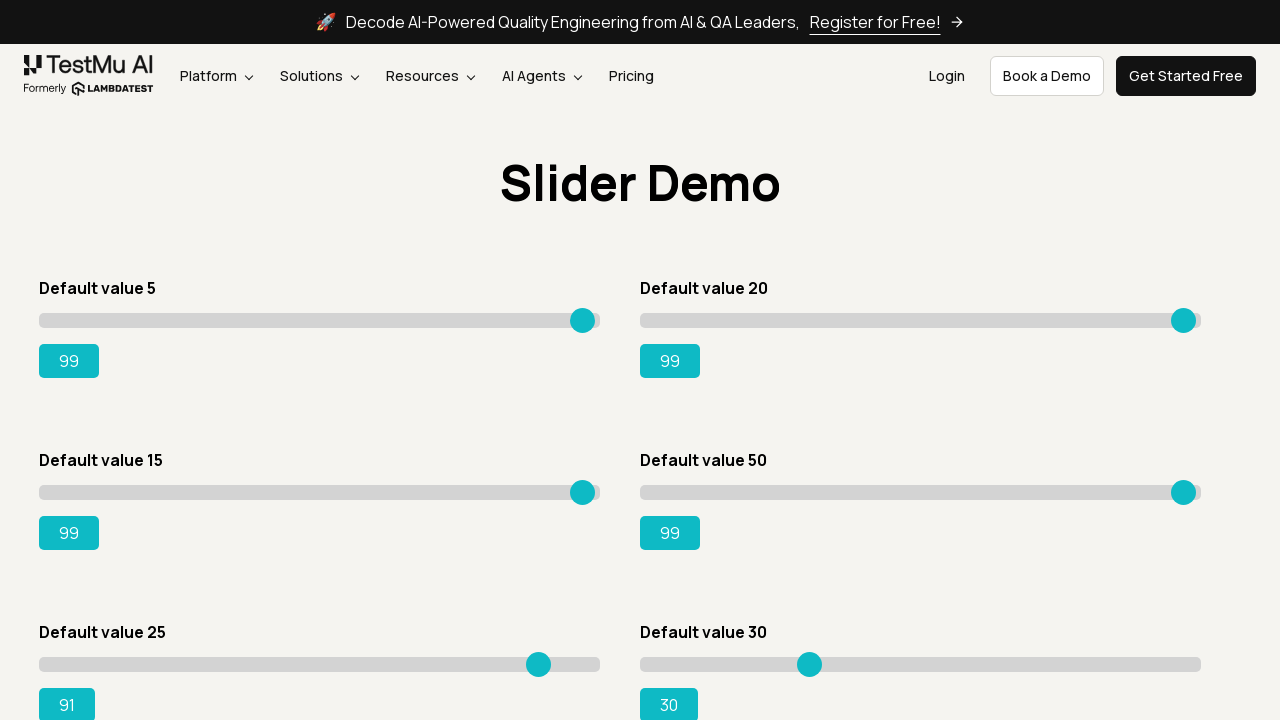

Pressed ArrowRight on slider 5, current value: 92 on input.sp__range >> nth=4
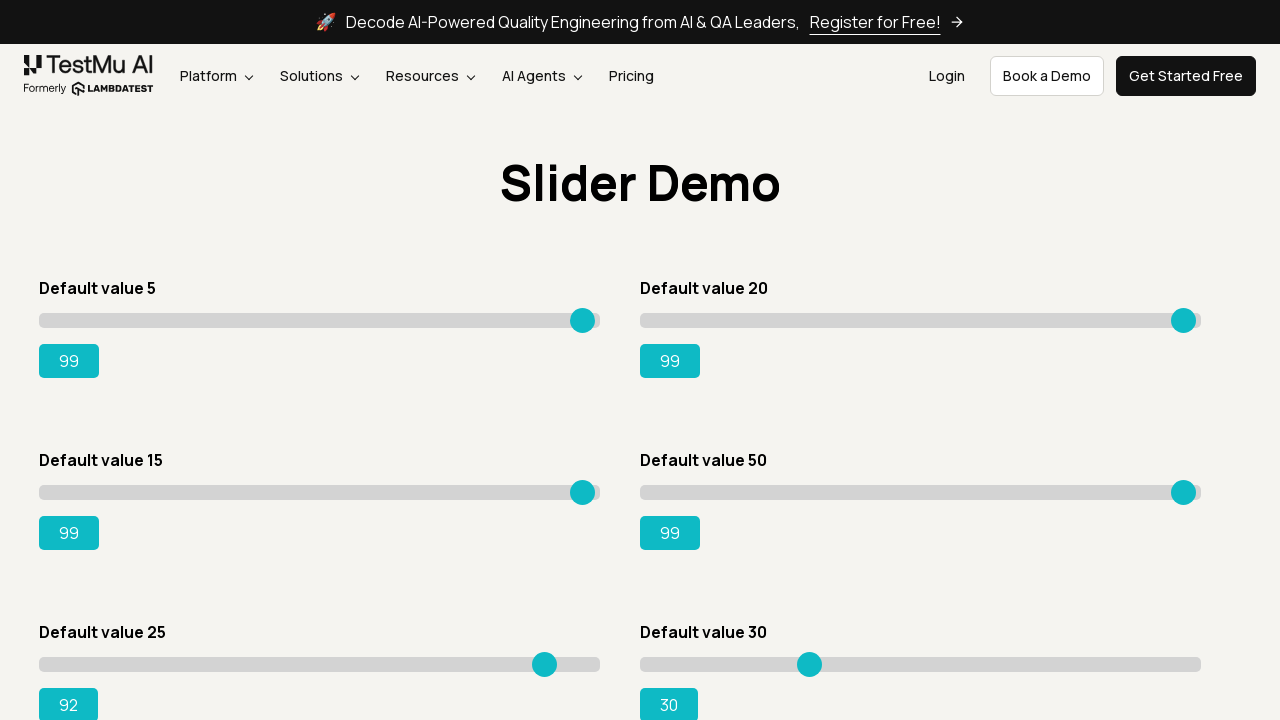

Pressed ArrowRight on slider 5, current value: 93 on input.sp__range >> nth=4
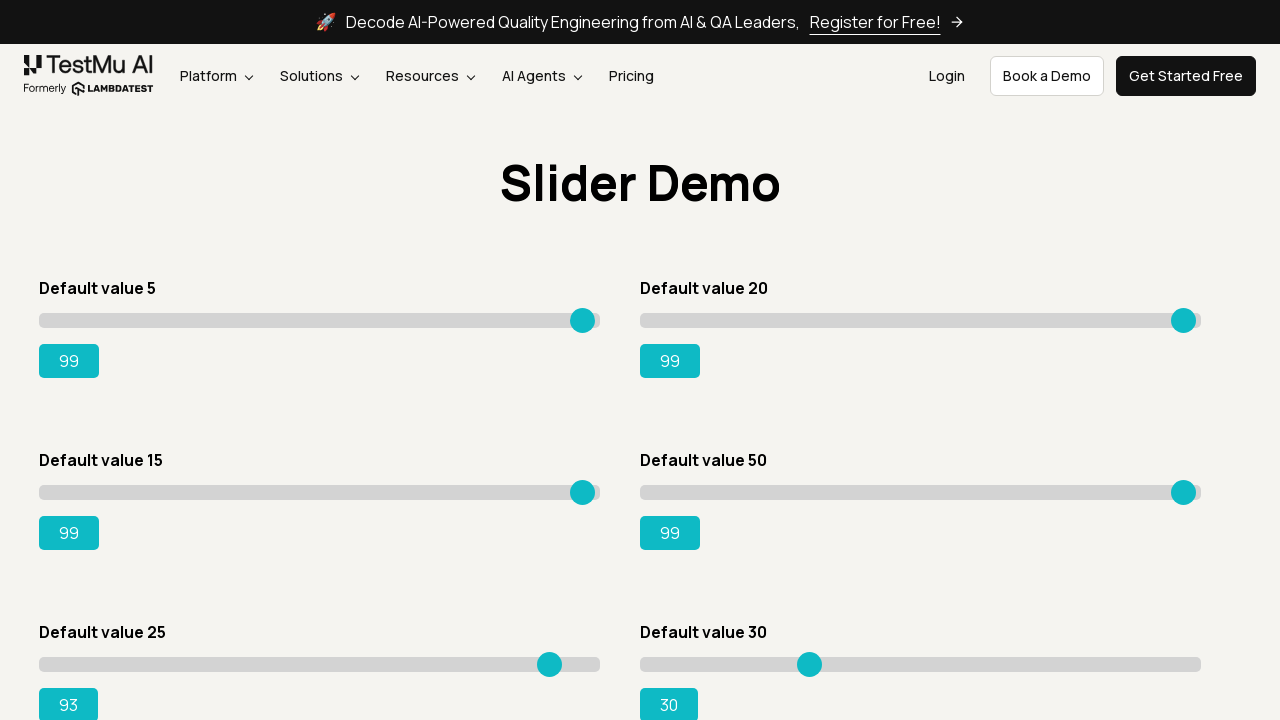

Pressed ArrowRight on slider 5, current value: 94 on input.sp__range >> nth=4
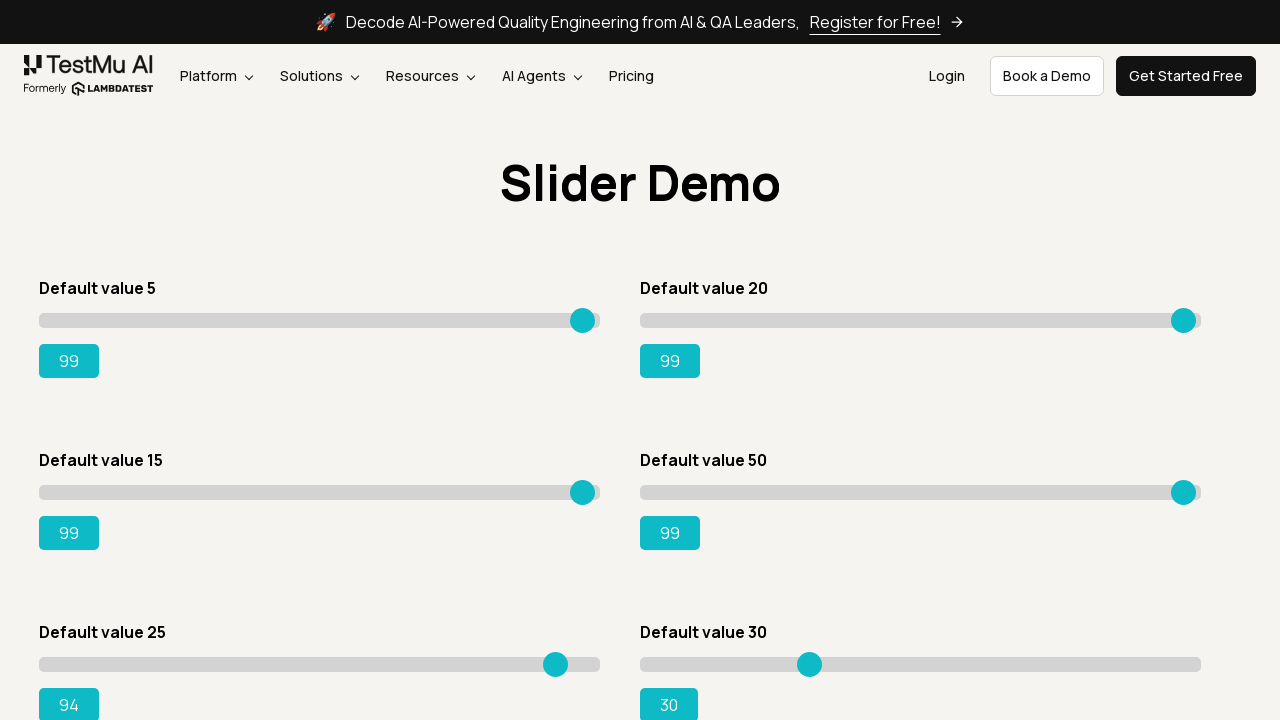

Pressed ArrowRight on slider 5, current value: 95 on input.sp__range >> nth=4
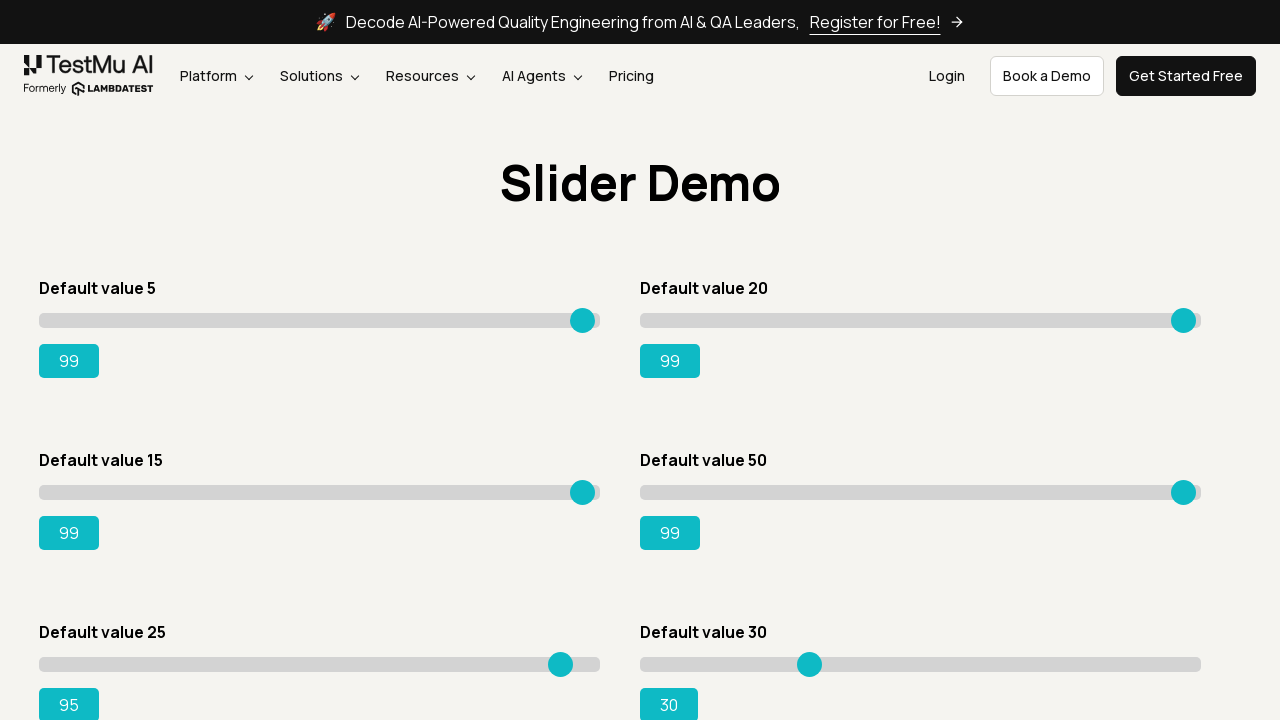

Pressed ArrowRight on slider 5, current value: 96 on input.sp__range >> nth=4
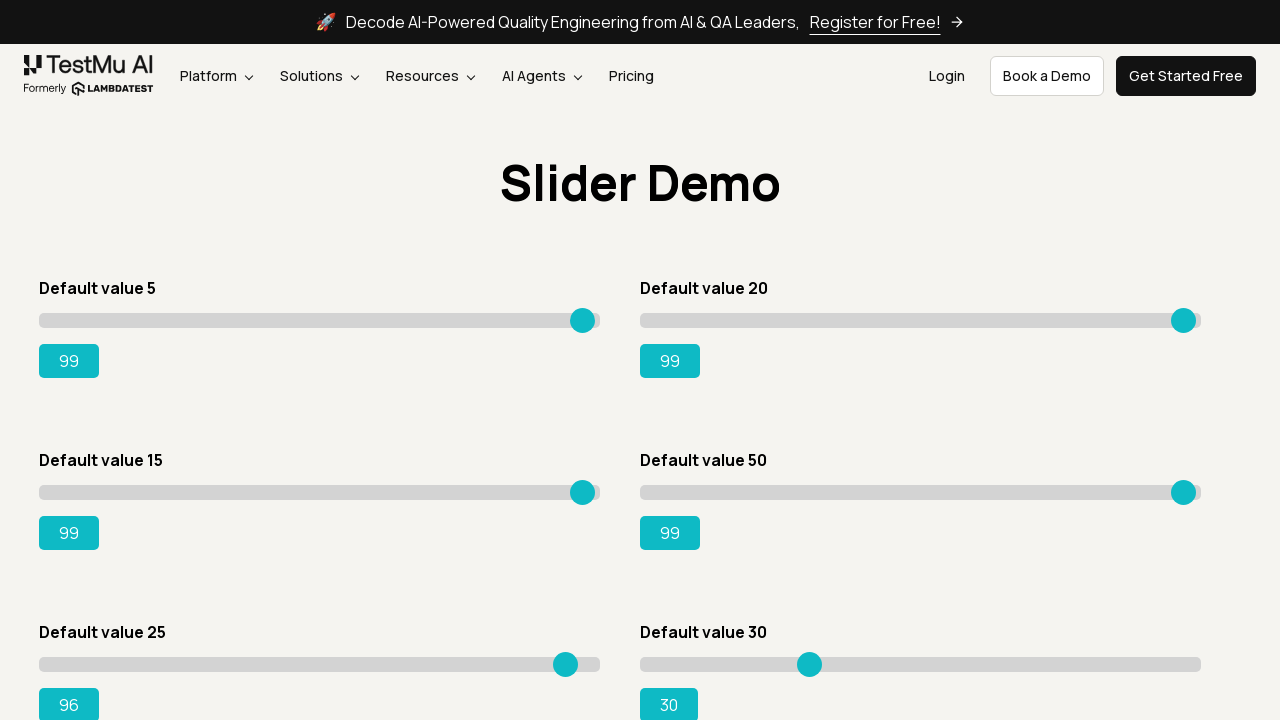

Pressed ArrowRight on slider 5, current value: 97 on input.sp__range >> nth=4
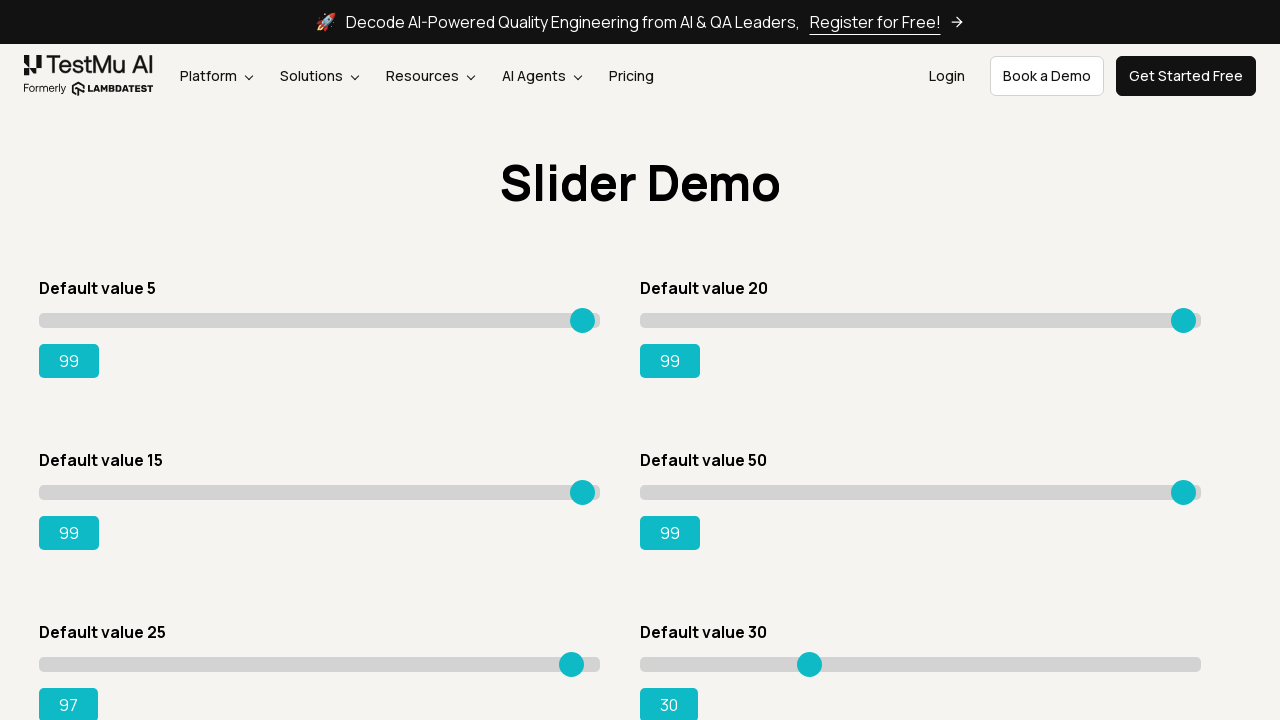

Pressed ArrowRight on slider 5, current value: 98 on input.sp__range >> nth=4
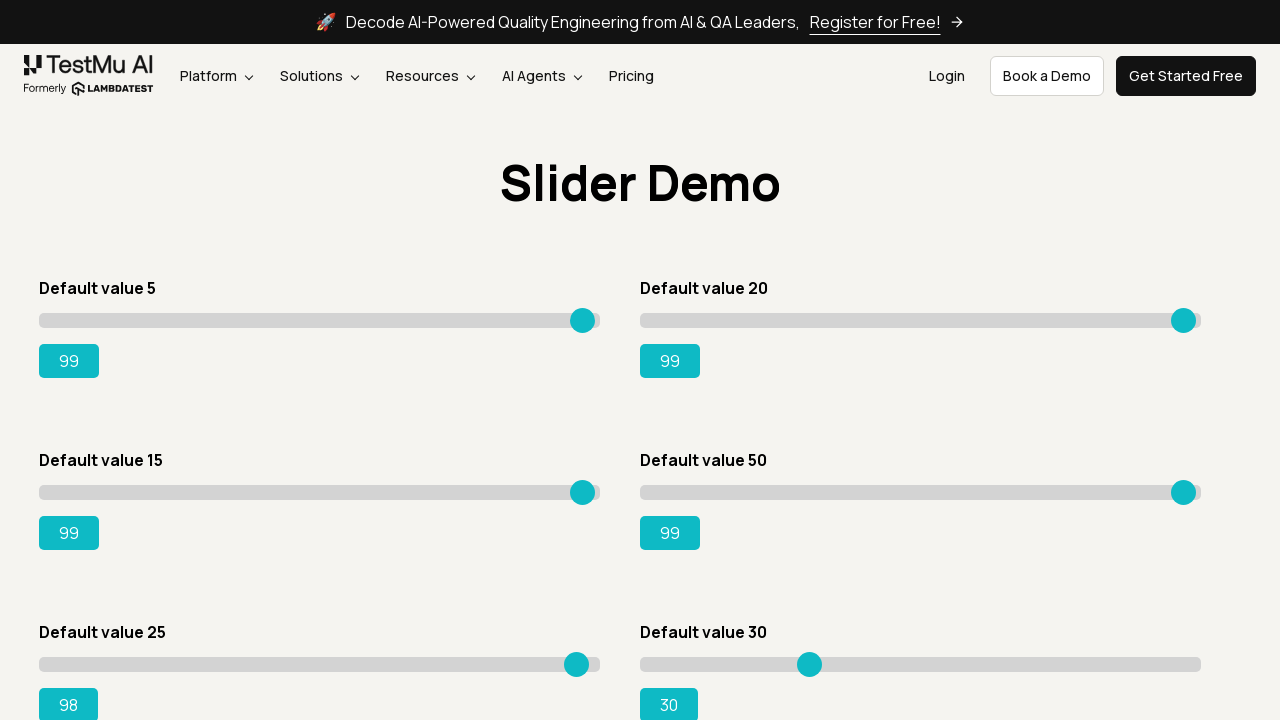

Pressed ArrowRight on slider 5, current value: 99 on input.sp__range >> nth=4
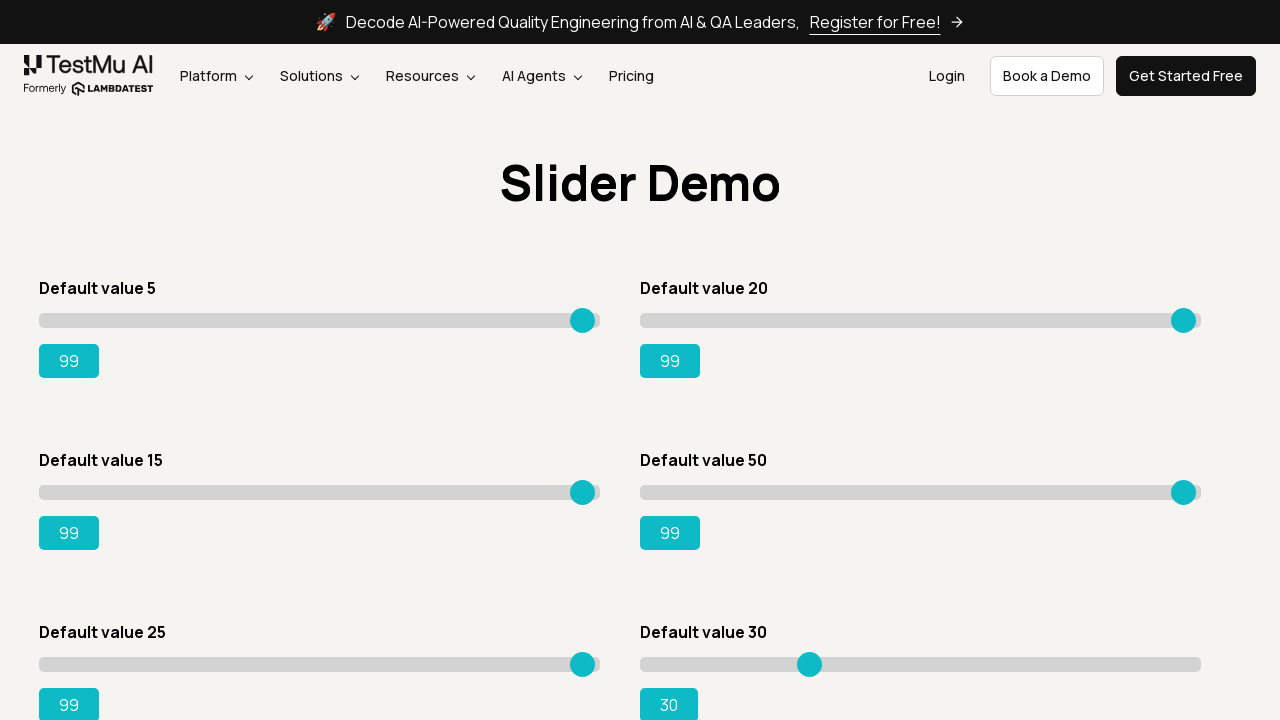

Slider 5 reached target value of 99
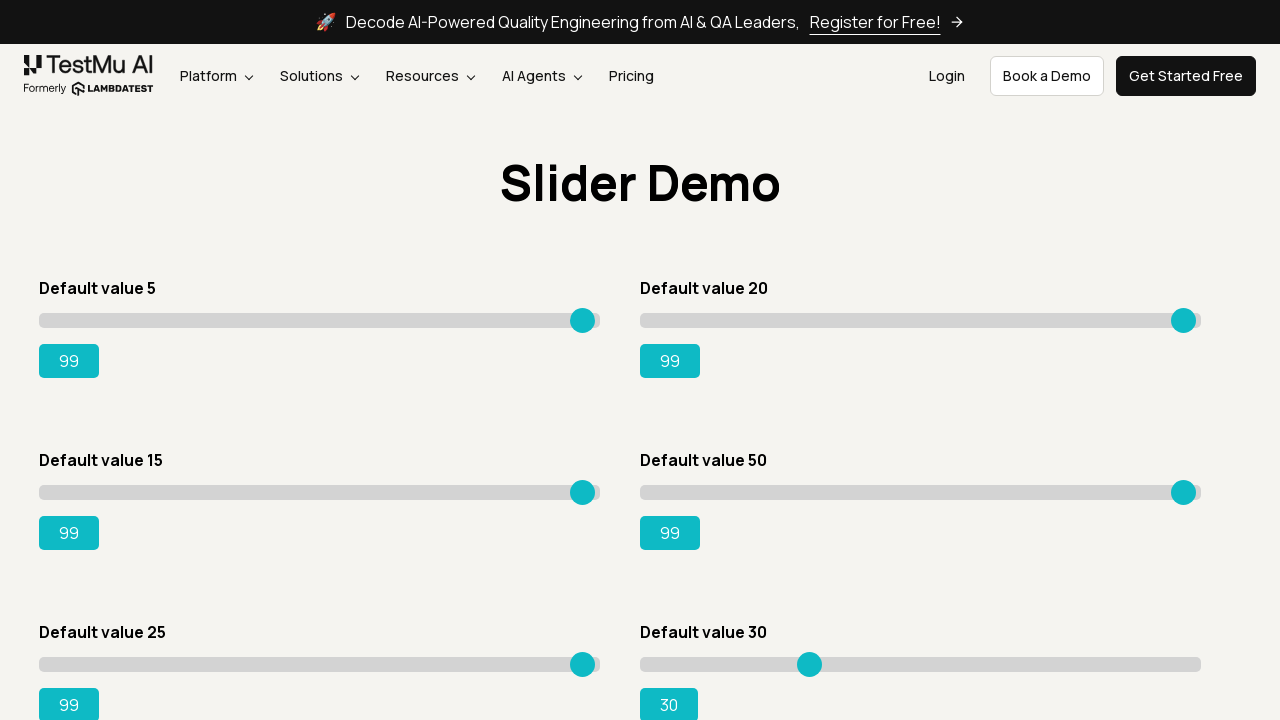

Pressed ArrowRight on slider 6, current value: 31 on input.sp__range >> nth=5
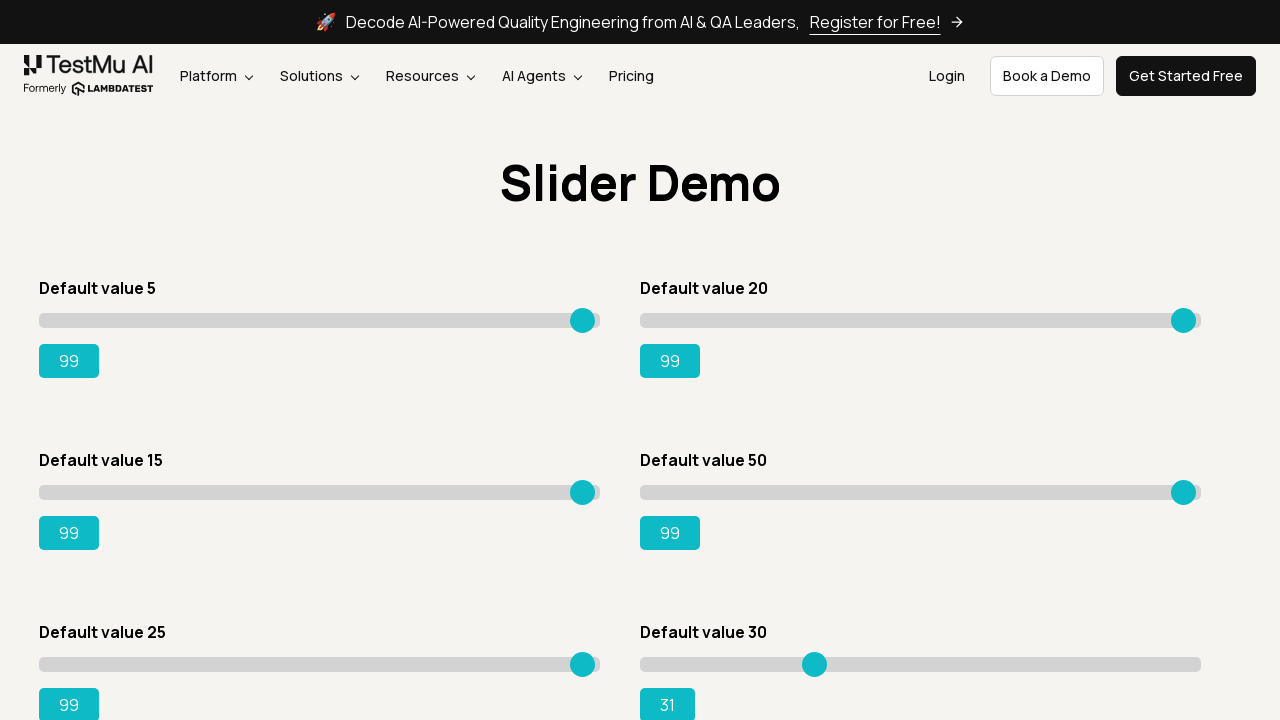

Pressed ArrowRight on slider 6, current value: 32 on input.sp__range >> nth=5
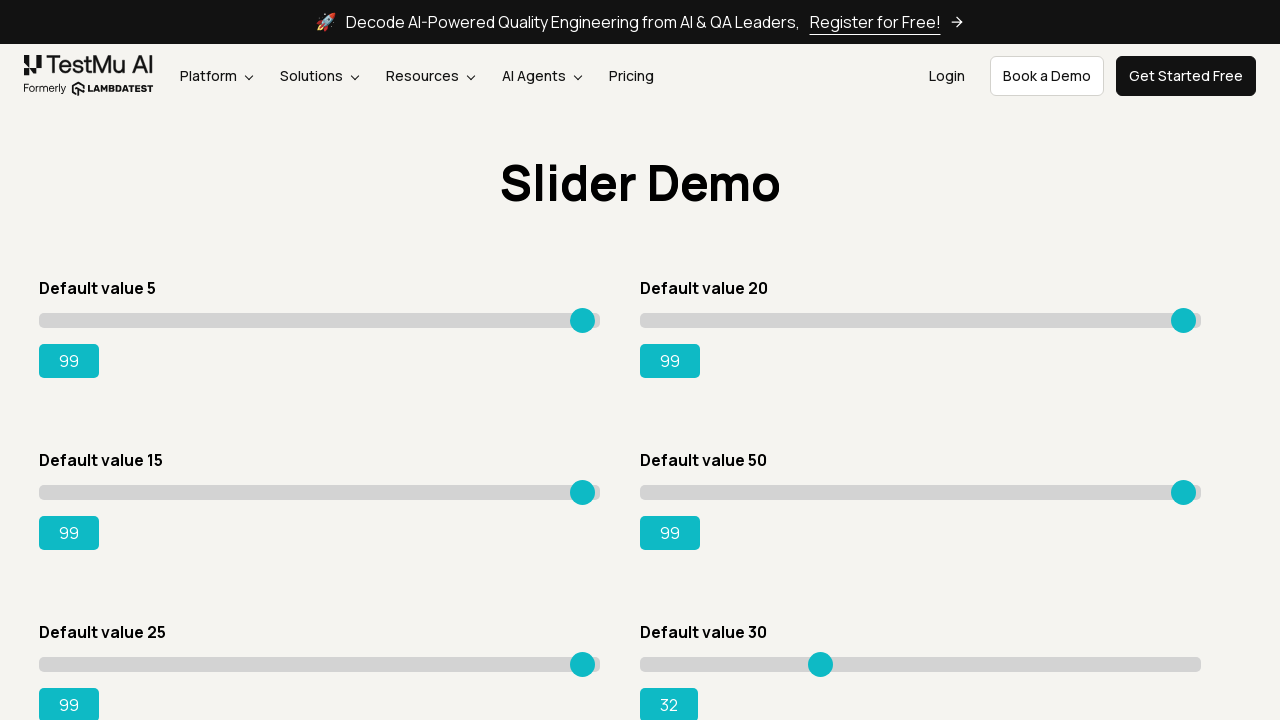

Pressed ArrowRight on slider 6, current value: 33 on input.sp__range >> nth=5
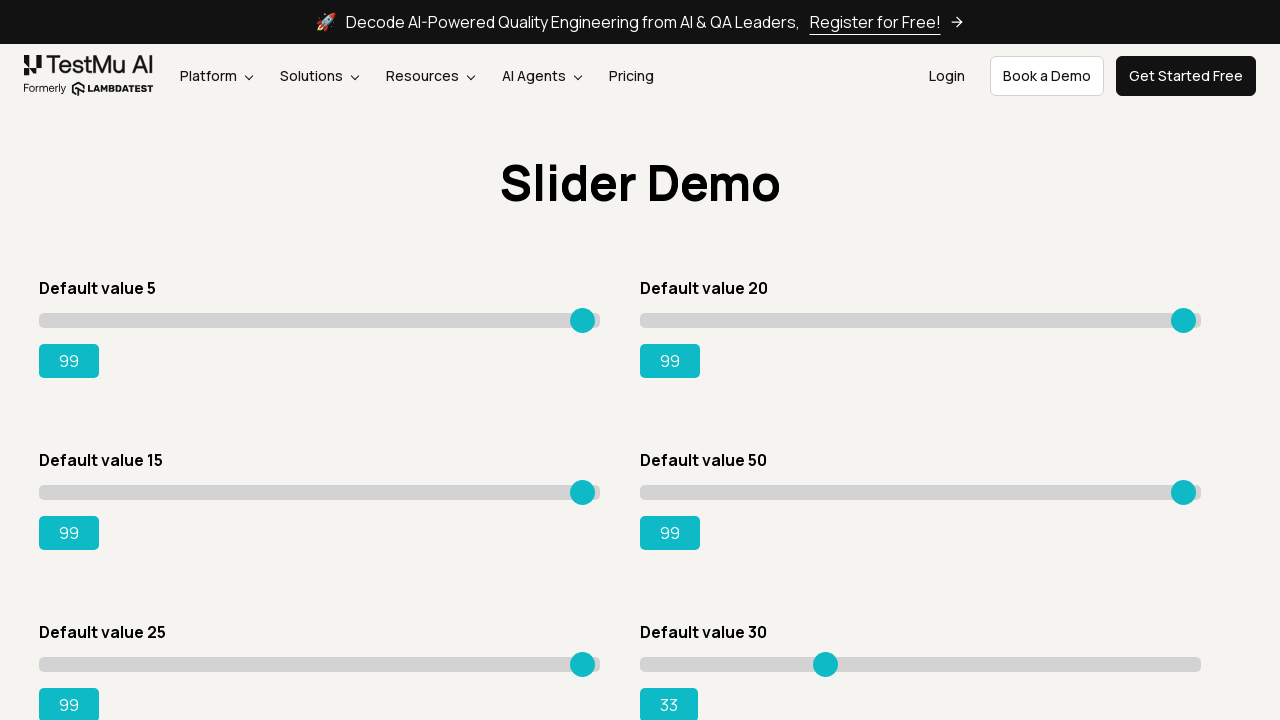

Pressed ArrowRight on slider 6, current value: 34 on input.sp__range >> nth=5
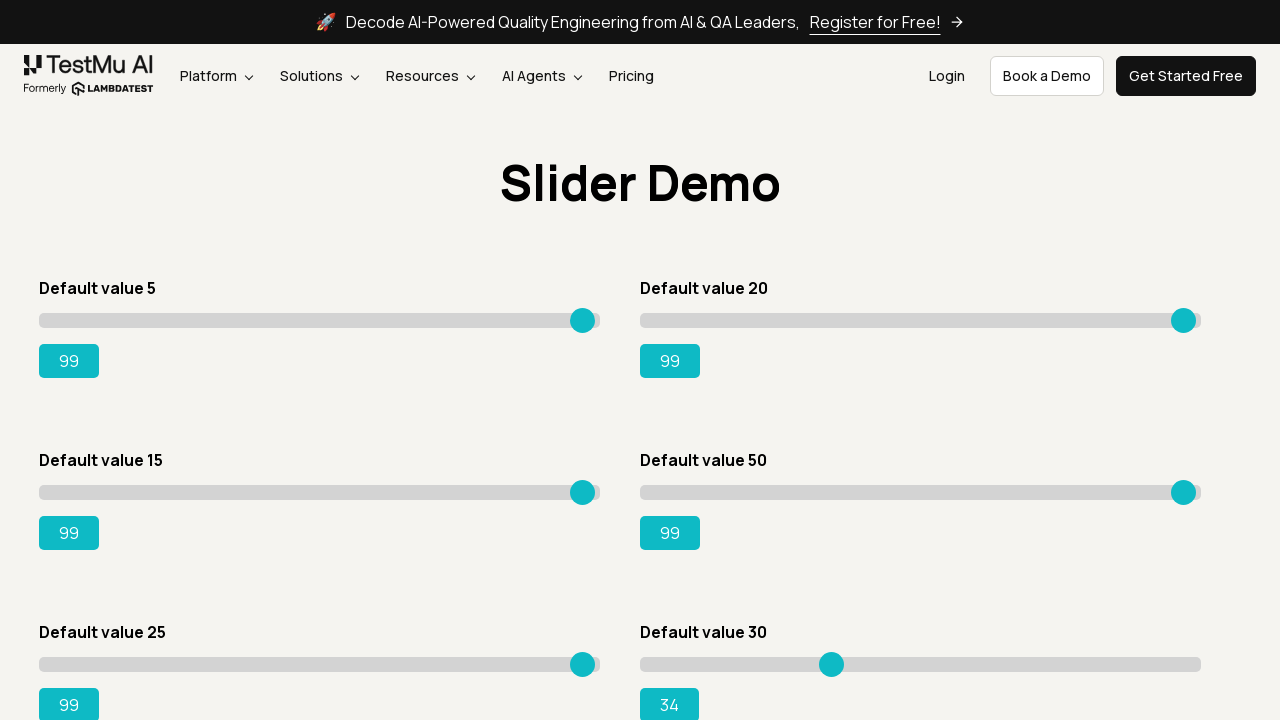

Pressed ArrowRight on slider 6, current value: 35 on input.sp__range >> nth=5
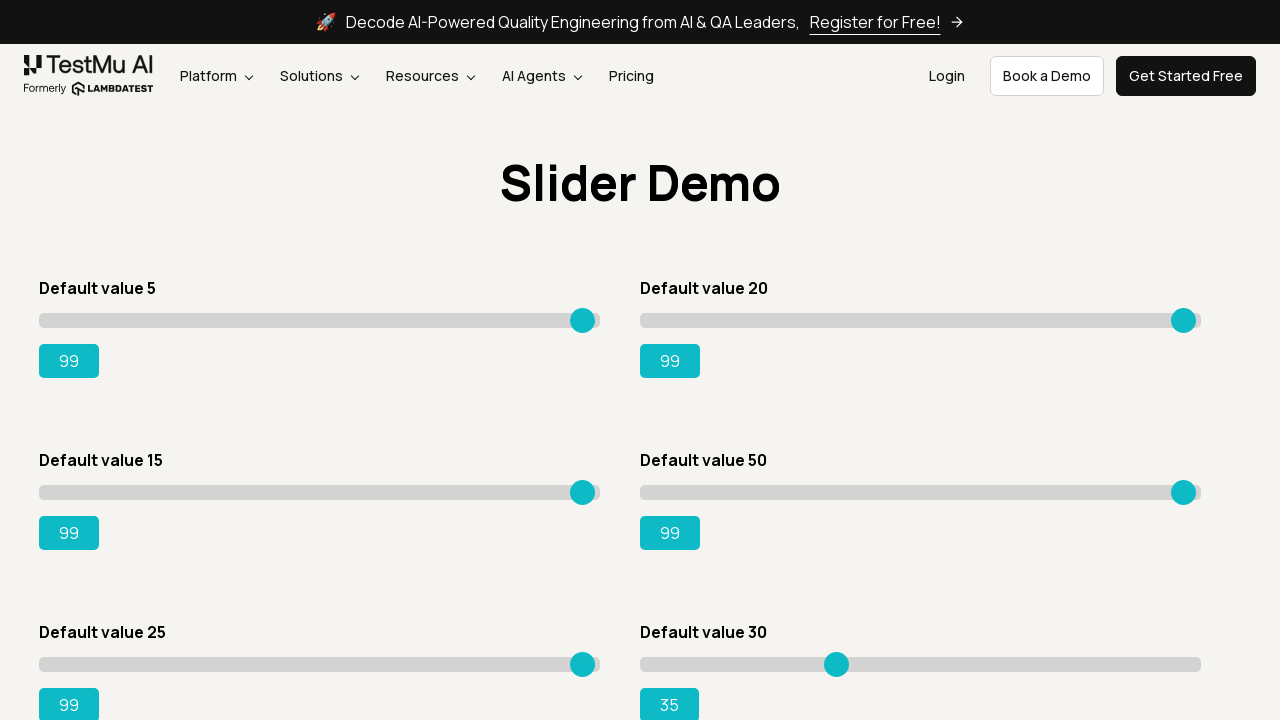

Pressed ArrowRight on slider 6, current value: 36 on input.sp__range >> nth=5
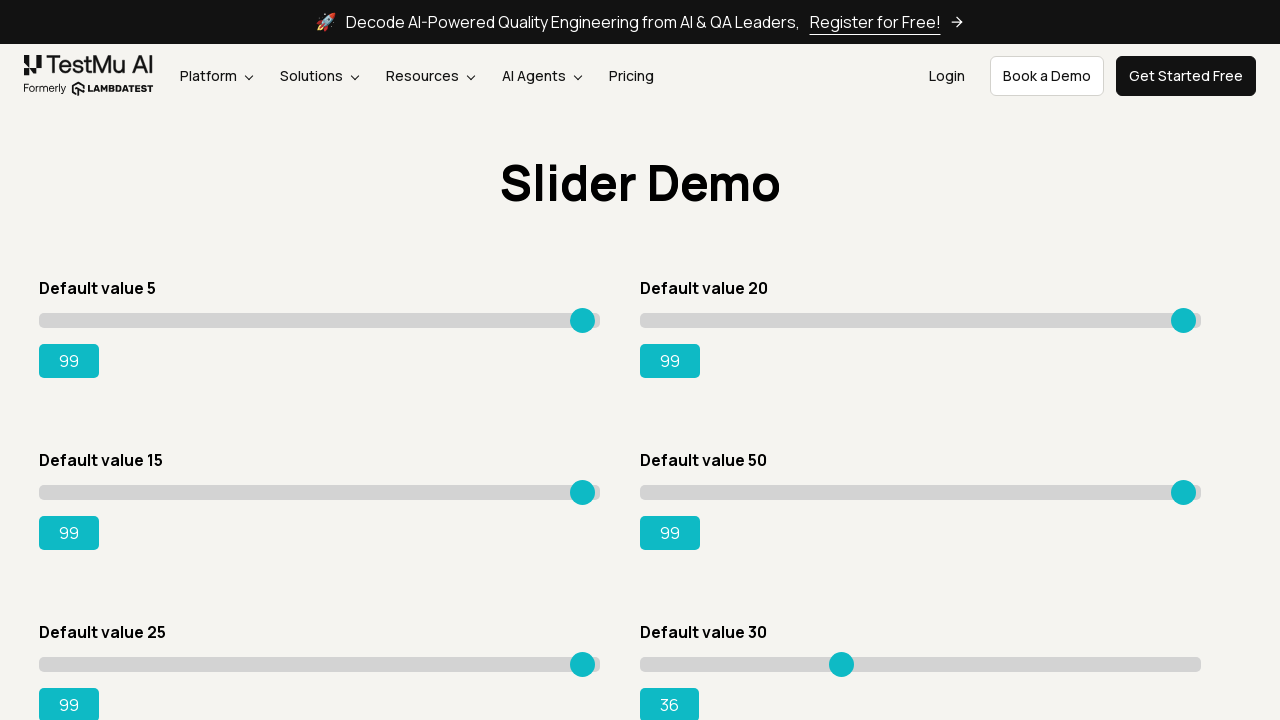

Pressed ArrowRight on slider 6, current value: 37 on input.sp__range >> nth=5
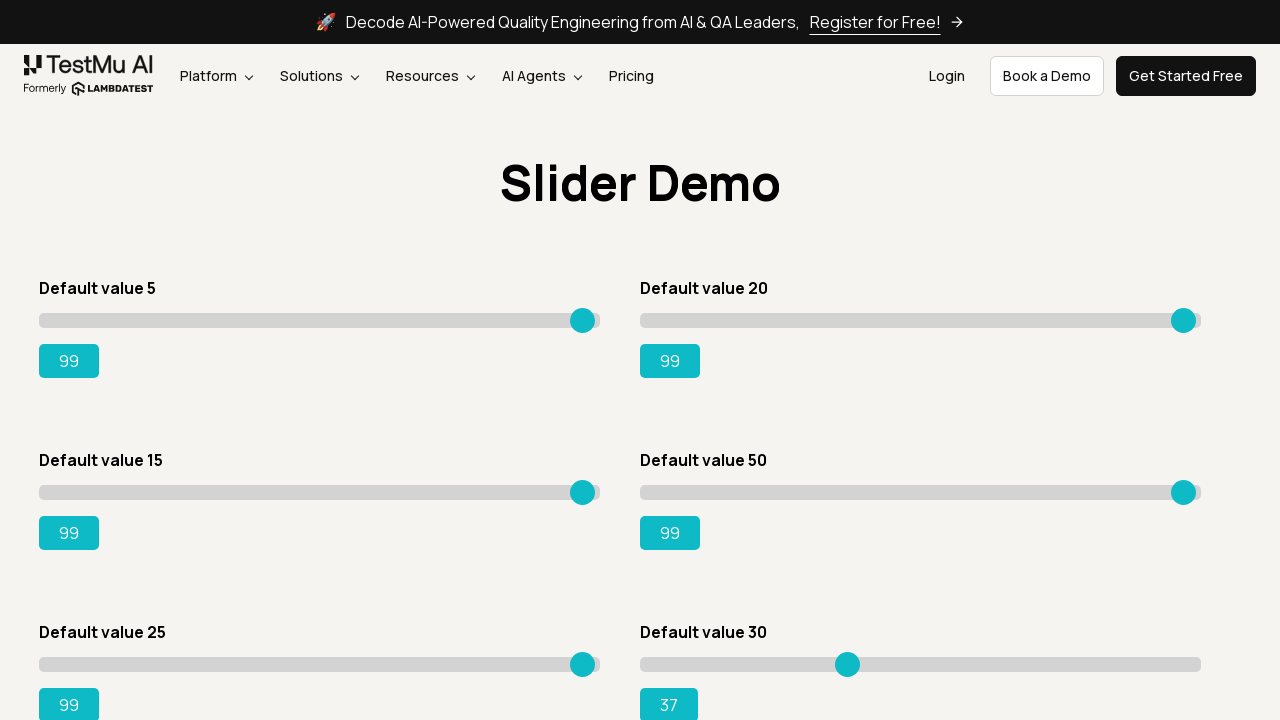

Pressed ArrowRight on slider 6, current value: 38 on input.sp__range >> nth=5
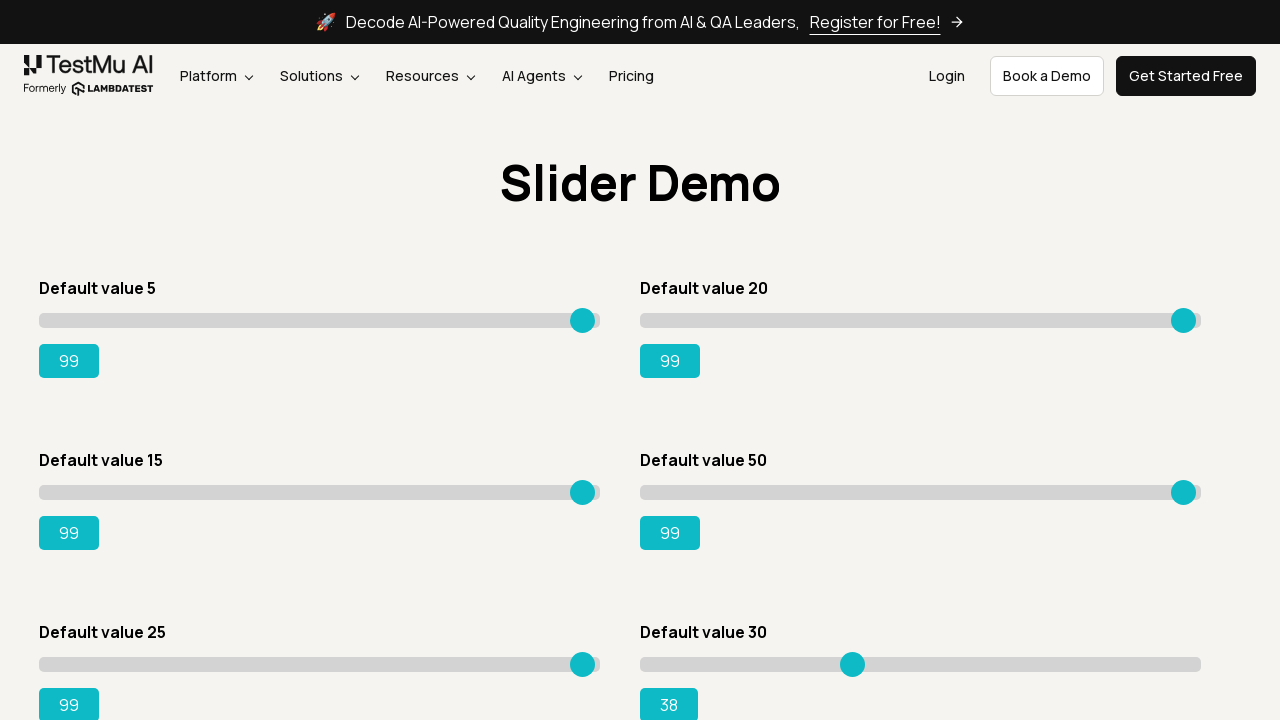

Pressed ArrowRight on slider 6, current value: 39 on input.sp__range >> nth=5
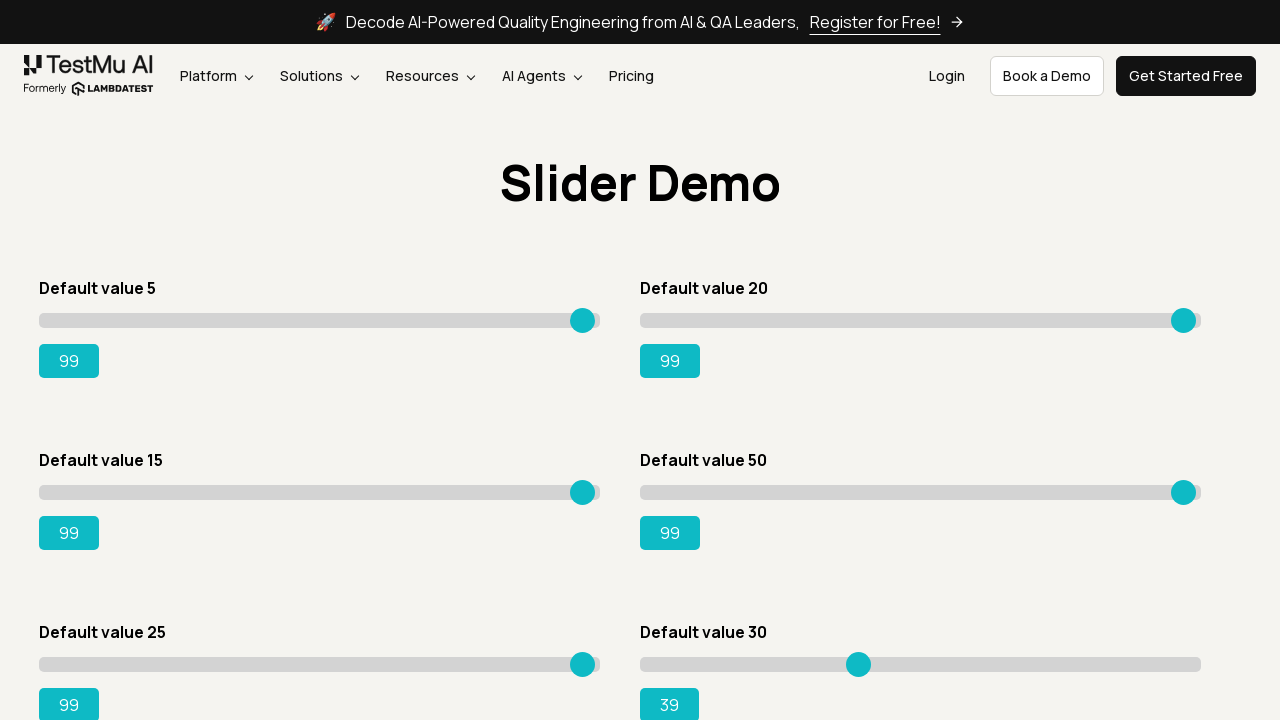

Pressed ArrowRight on slider 6, current value: 40 on input.sp__range >> nth=5
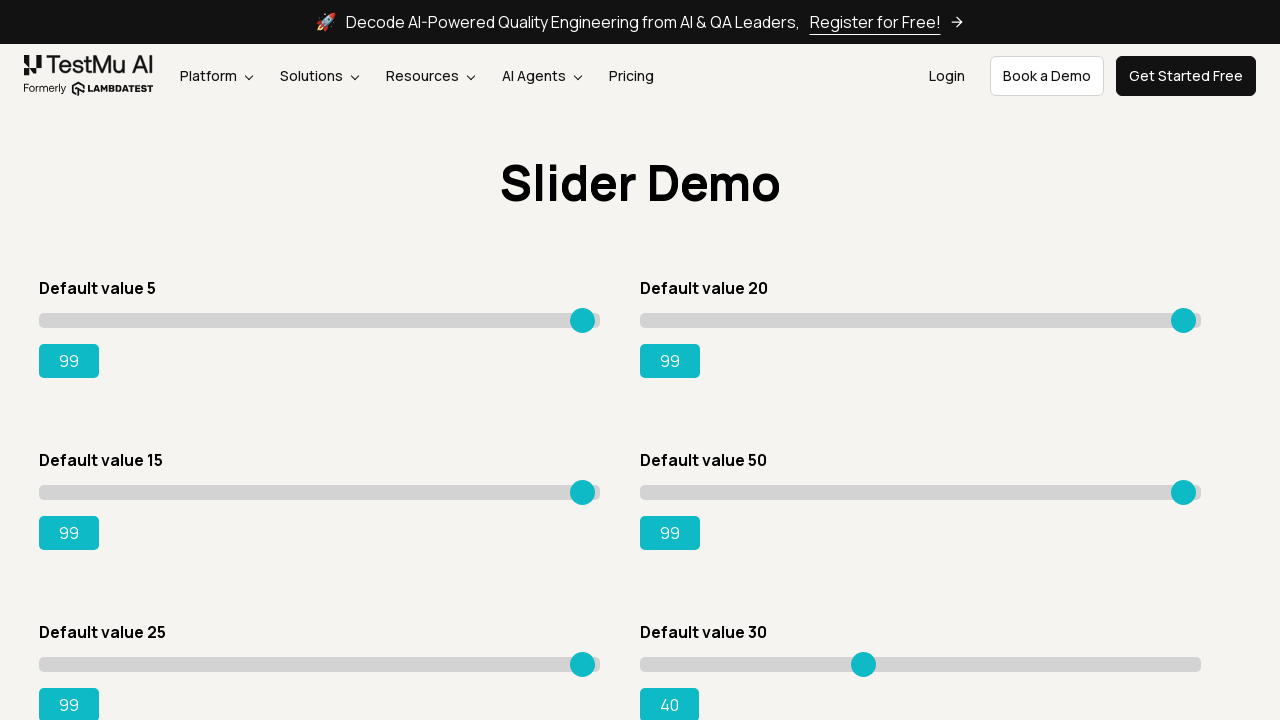

Pressed ArrowRight on slider 6, current value: 41 on input.sp__range >> nth=5
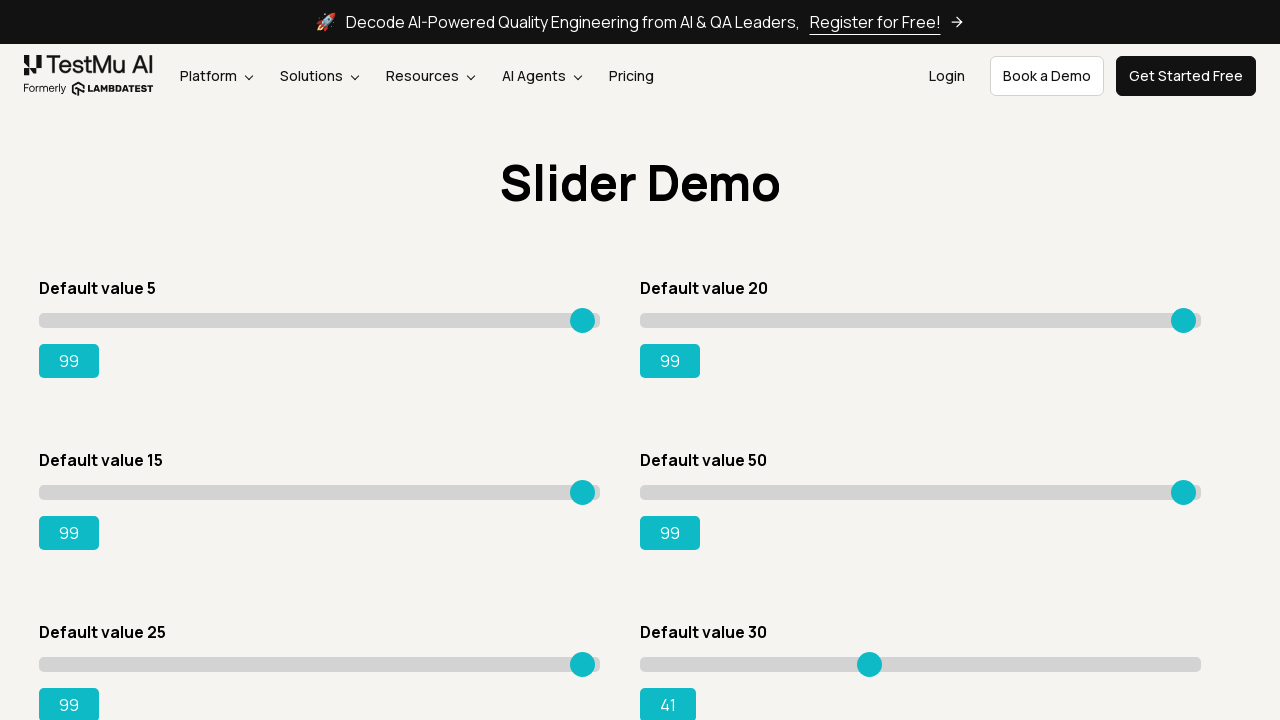

Pressed ArrowRight on slider 6, current value: 42 on input.sp__range >> nth=5
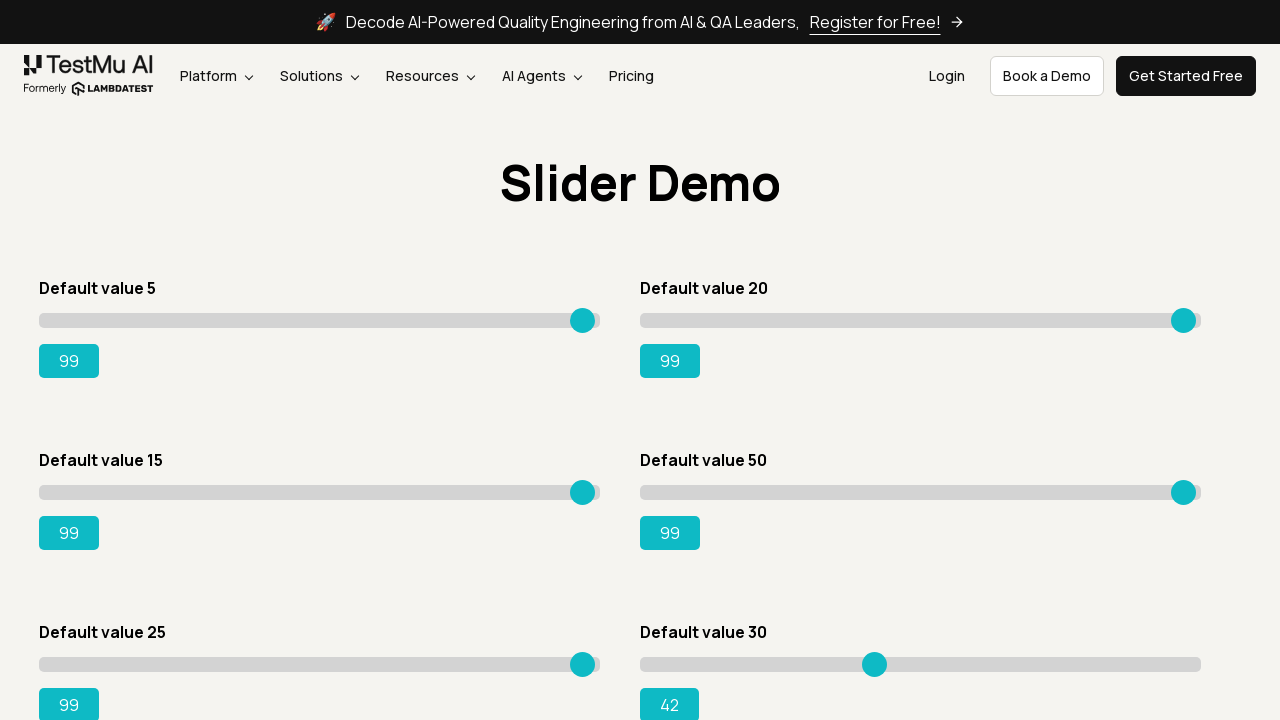

Pressed ArrowRight on slider 6, current value: 43 on input.sp__range >> nth=5
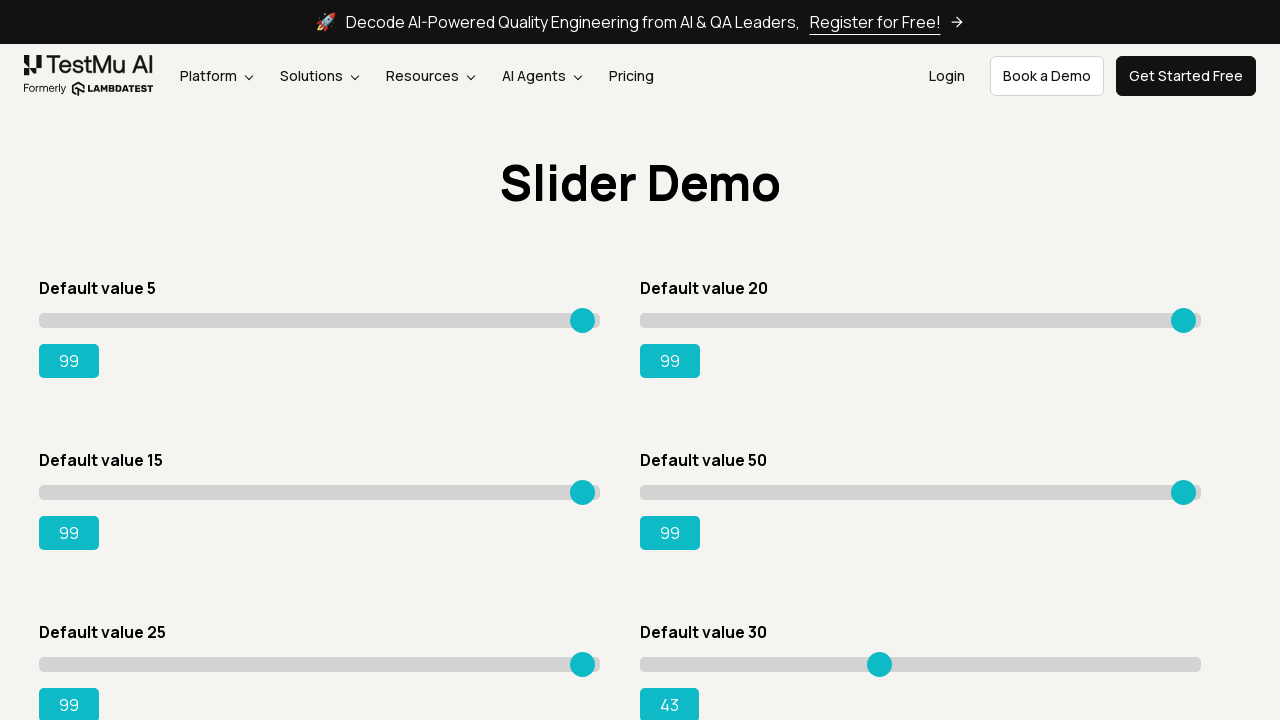

Pressed ArrowRight on slider 6, current value: 44 on input.sp__range >> nth=5
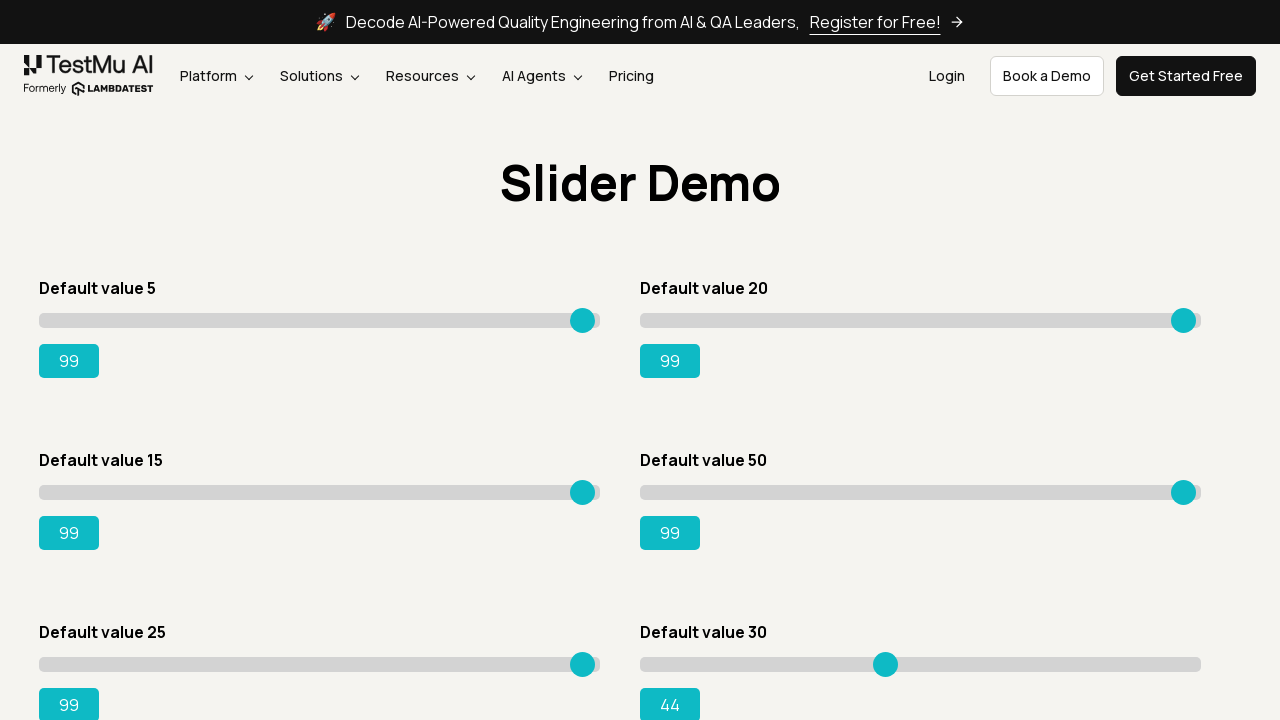

Pressed ArrowRight on slider 6, current value: 45 on input.sp__range >> nth=5
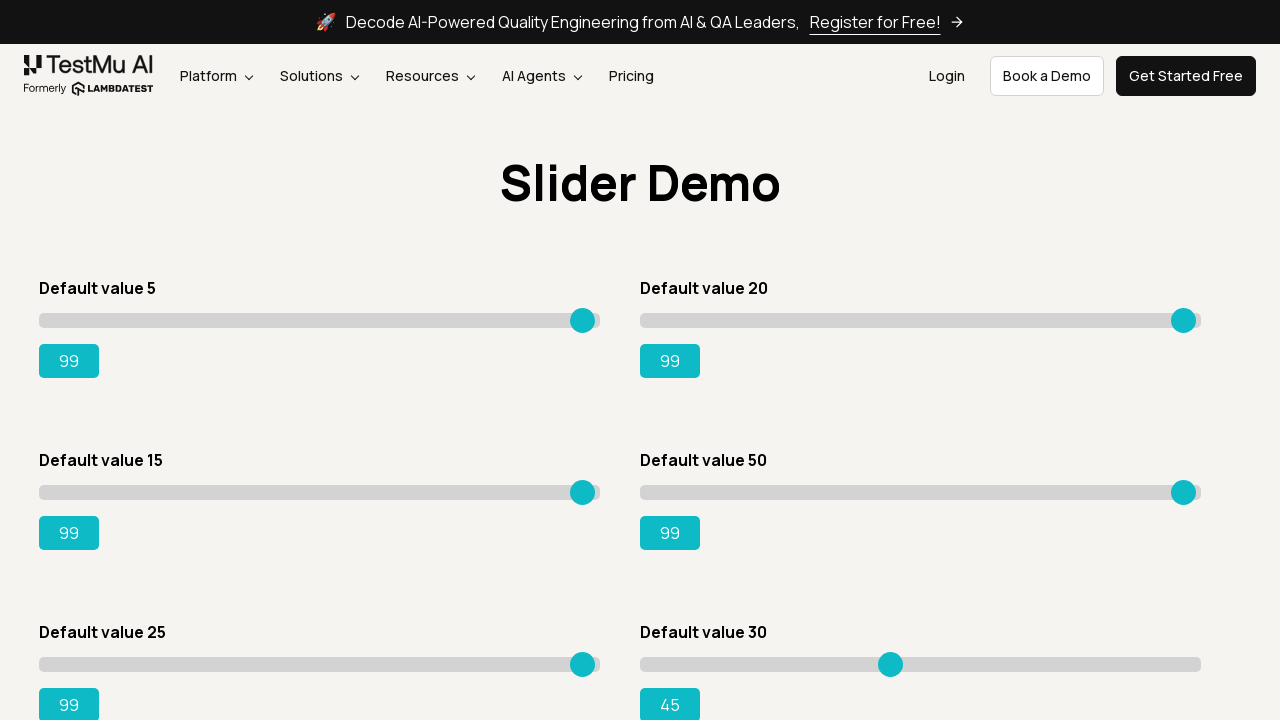

Pressed ArrowRight on slider 6, current value: 46 on input.sp__range >> nth=5
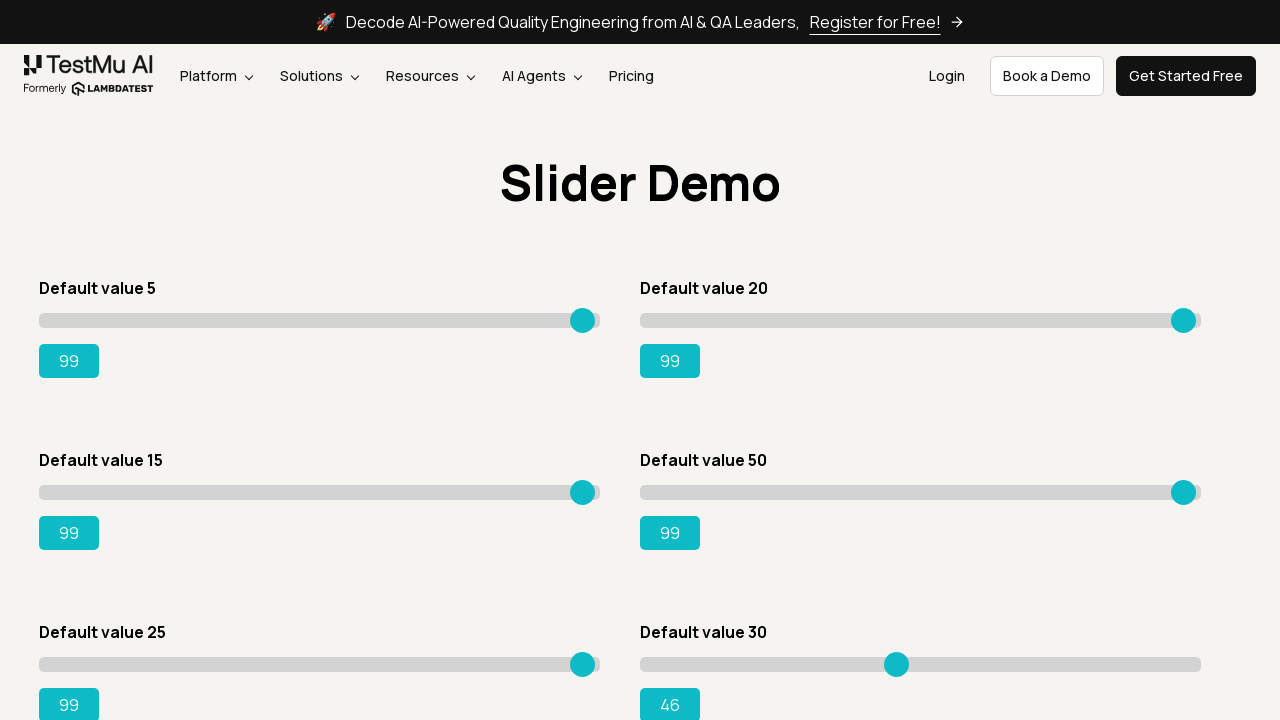

Pressed ArrowRight on slider 6, current value: 47 on input.sp__range >> nth=5
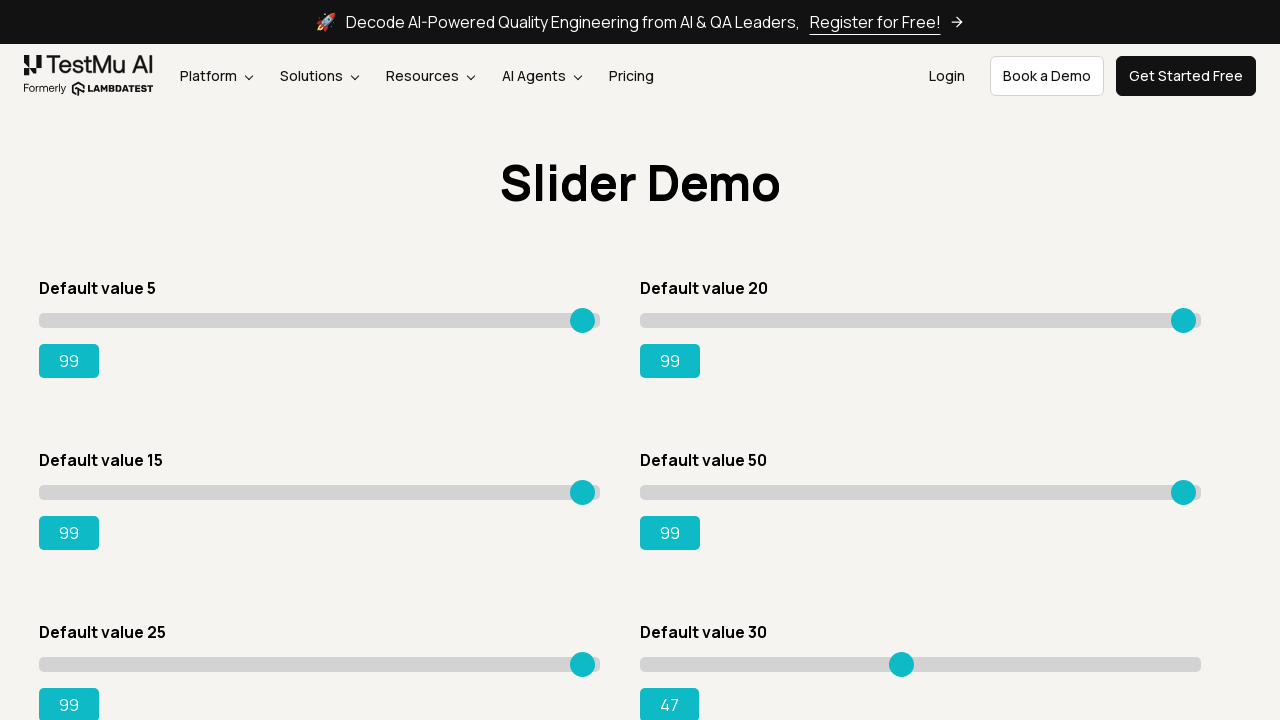

Pressed ArrowRight on slider 6, current value: 48 on input.sp__range >> nth=5
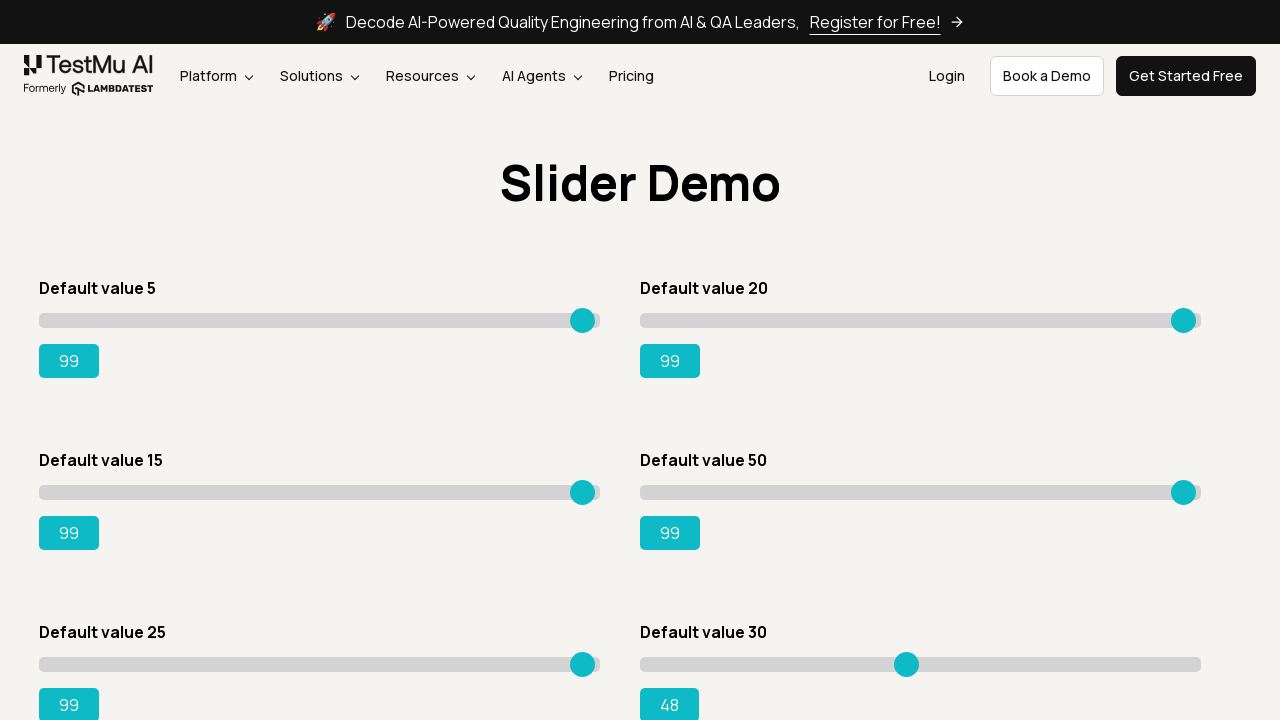

Pressed ArrowRight on slider 6, current value: 49 on input.sp__range >> nth=5
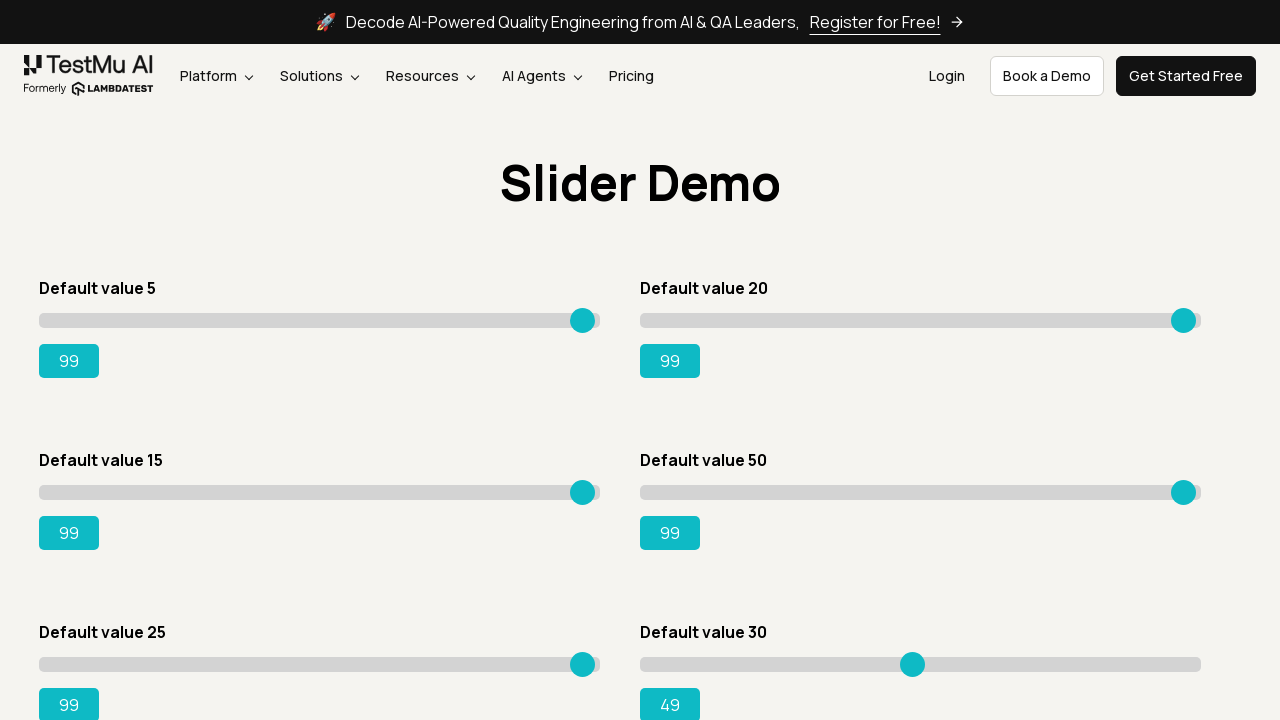

Pressed ArrowRight on slider 6, current value: 50 on input.sp__range >> nth=5
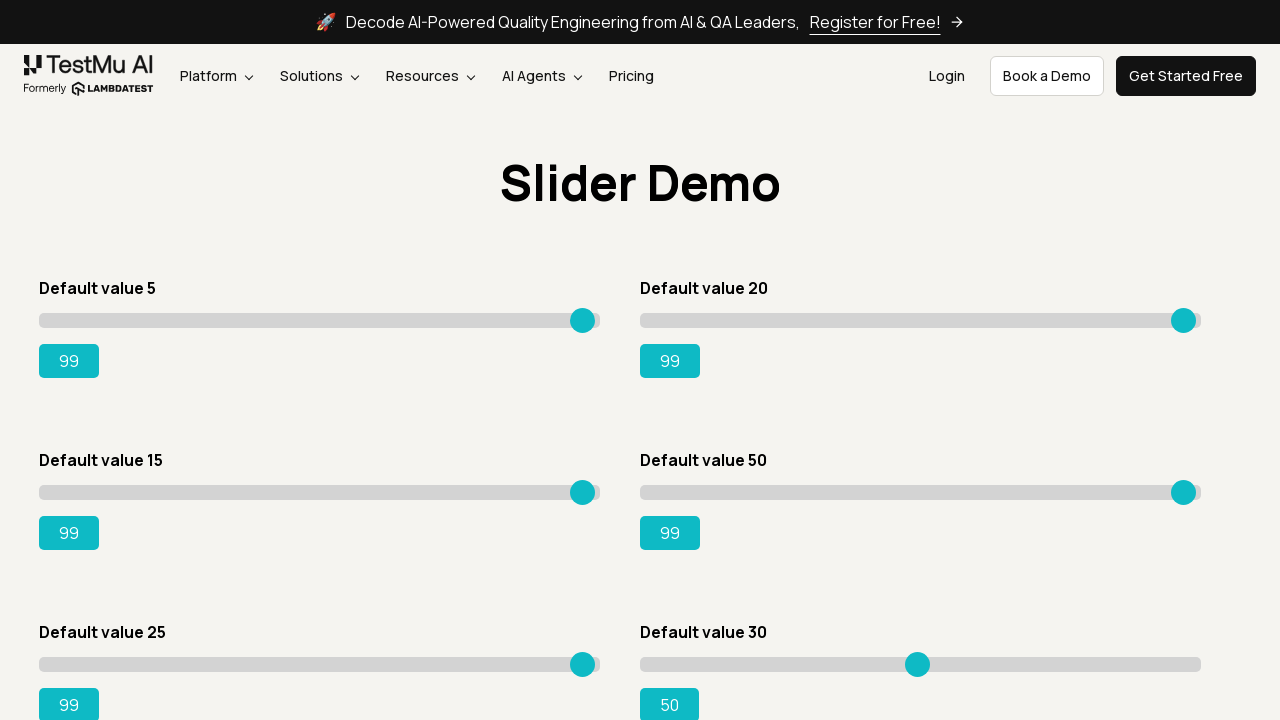

Pressed ArrowRight on slider 6, current value: 51 on input.sp__range >> nth=5
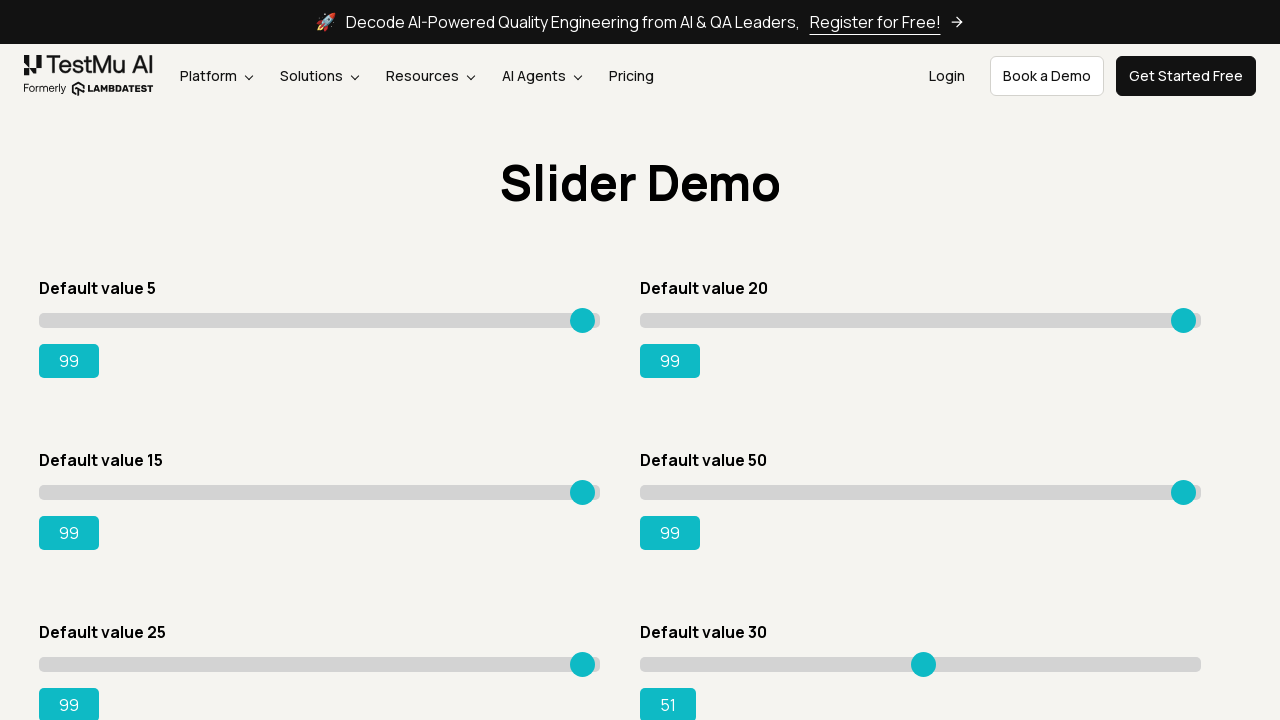

Pressed ArrowRight on slider 6, current value: 52 on input.sp__range >> nth=5
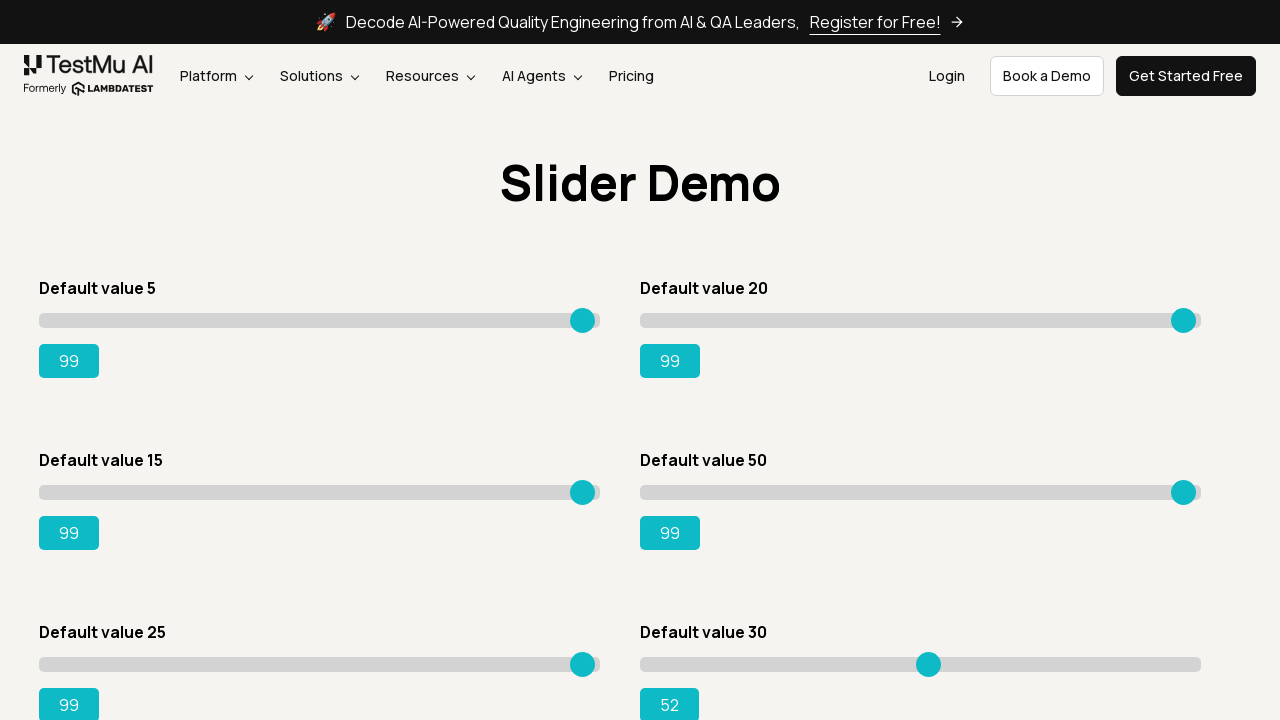

Pressed ArrowRight on slider 6, current value: 53 on input.sp__range >> nth=5
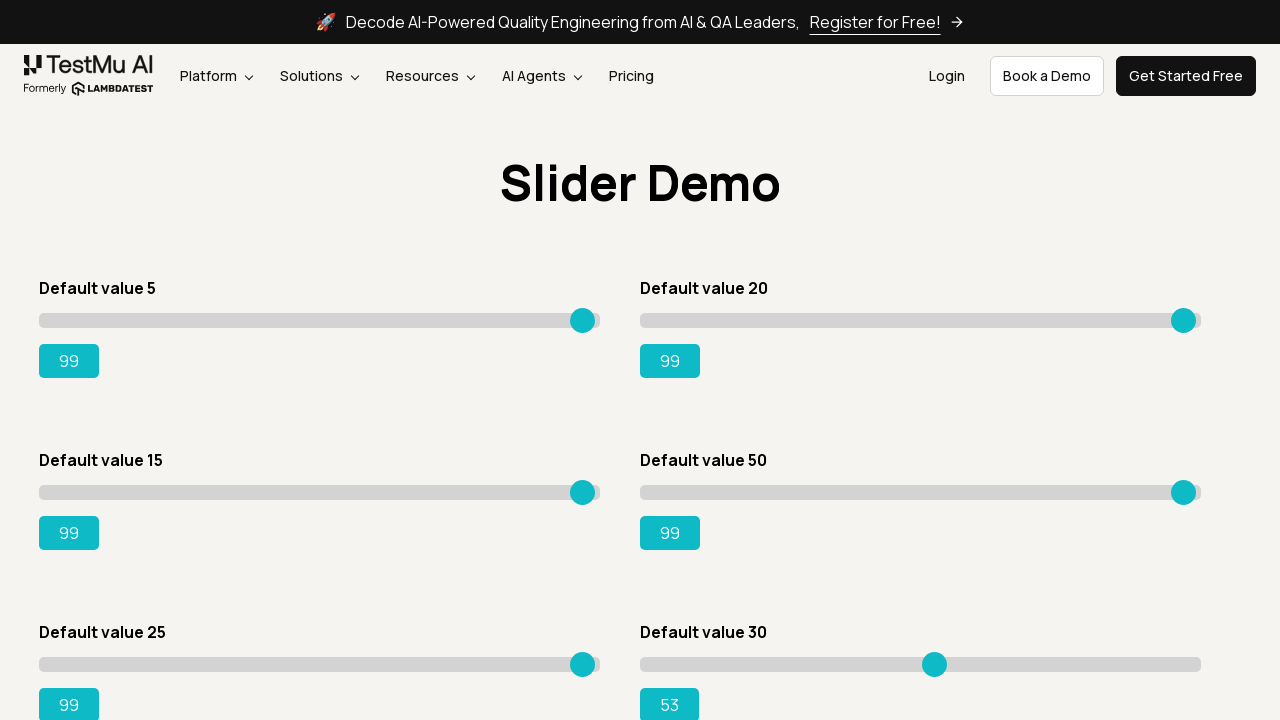

Pressed ArrowRight on slider 6, current value: 54 on input.sp__range >> nth=5
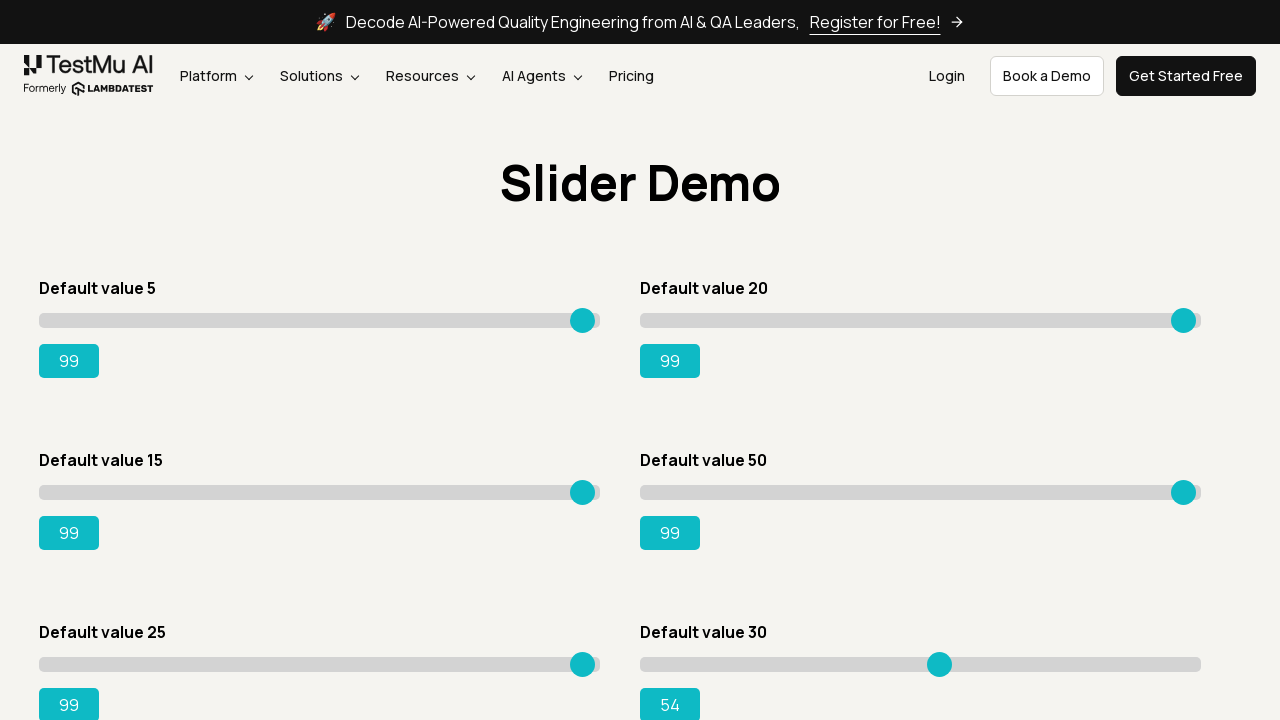

Pressed ArrowRight on slider 6, current value: 55 on input.sp__range >> nth=5
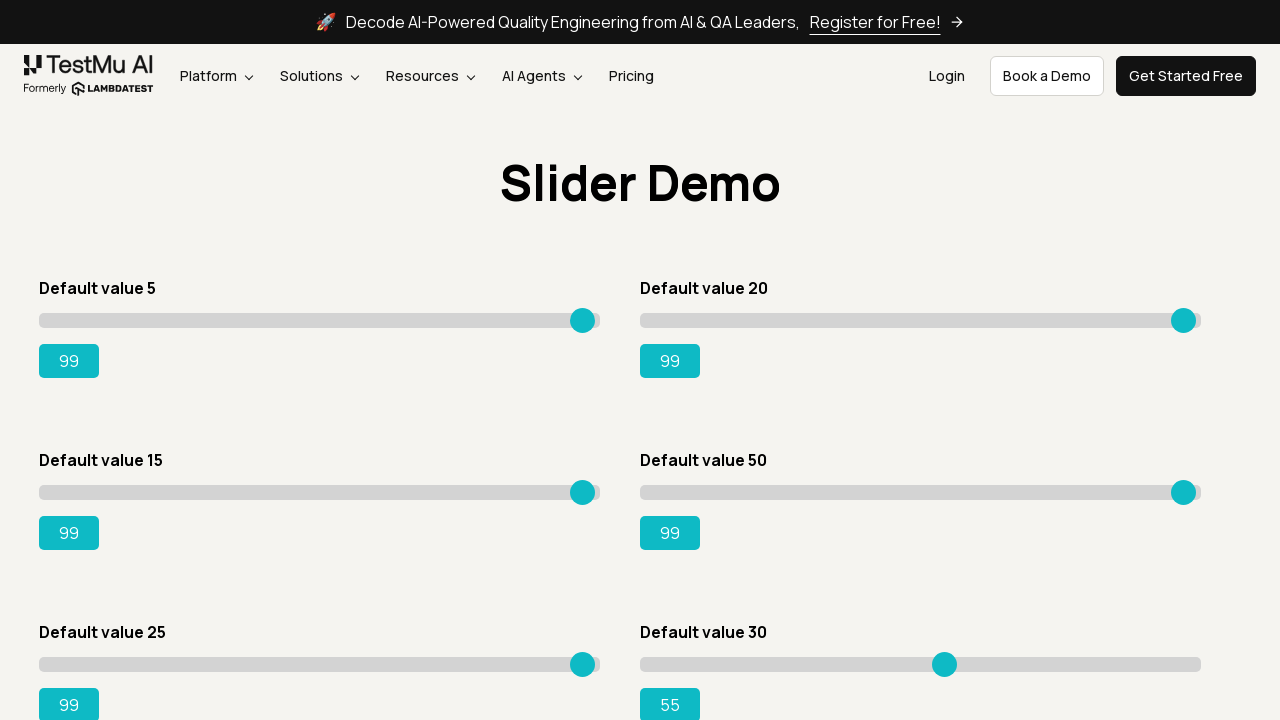

Pressed ArrowRight on slider 6, current value: 56 on input.sp__range >> nth=5
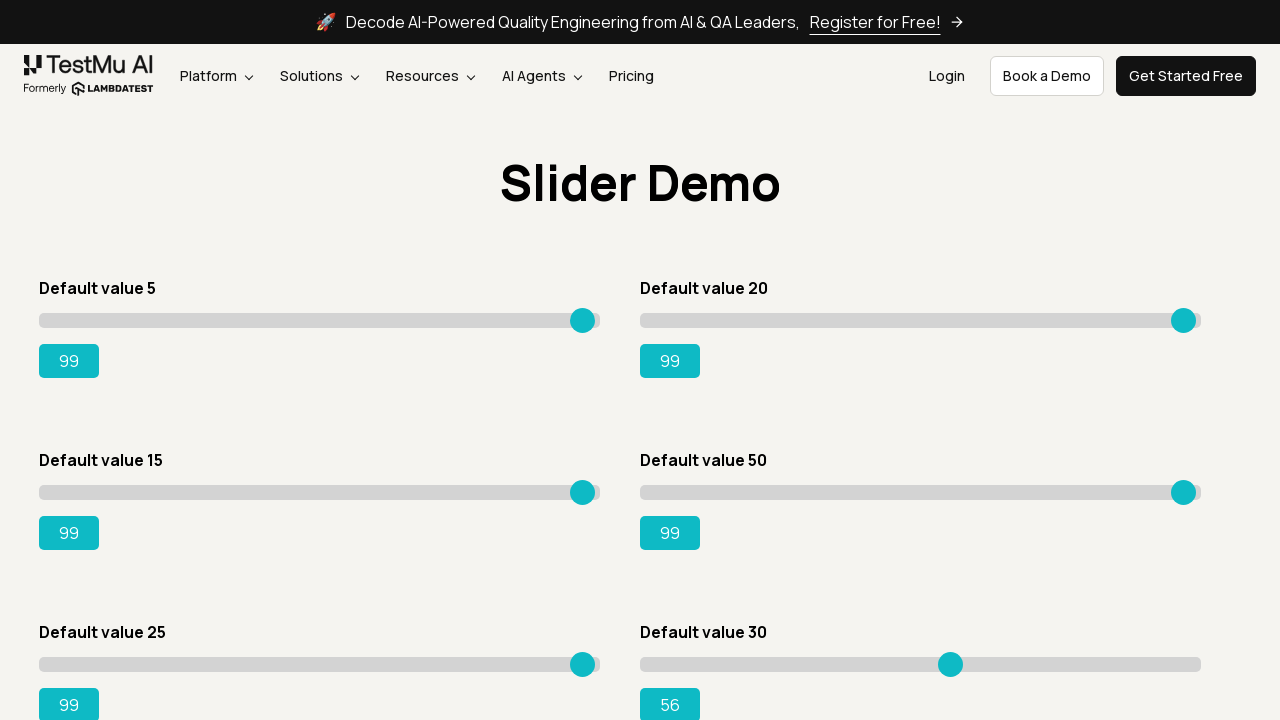

Pressed ArrowRight on slider 6, current value: 57 on input.sp__range >> nth=5
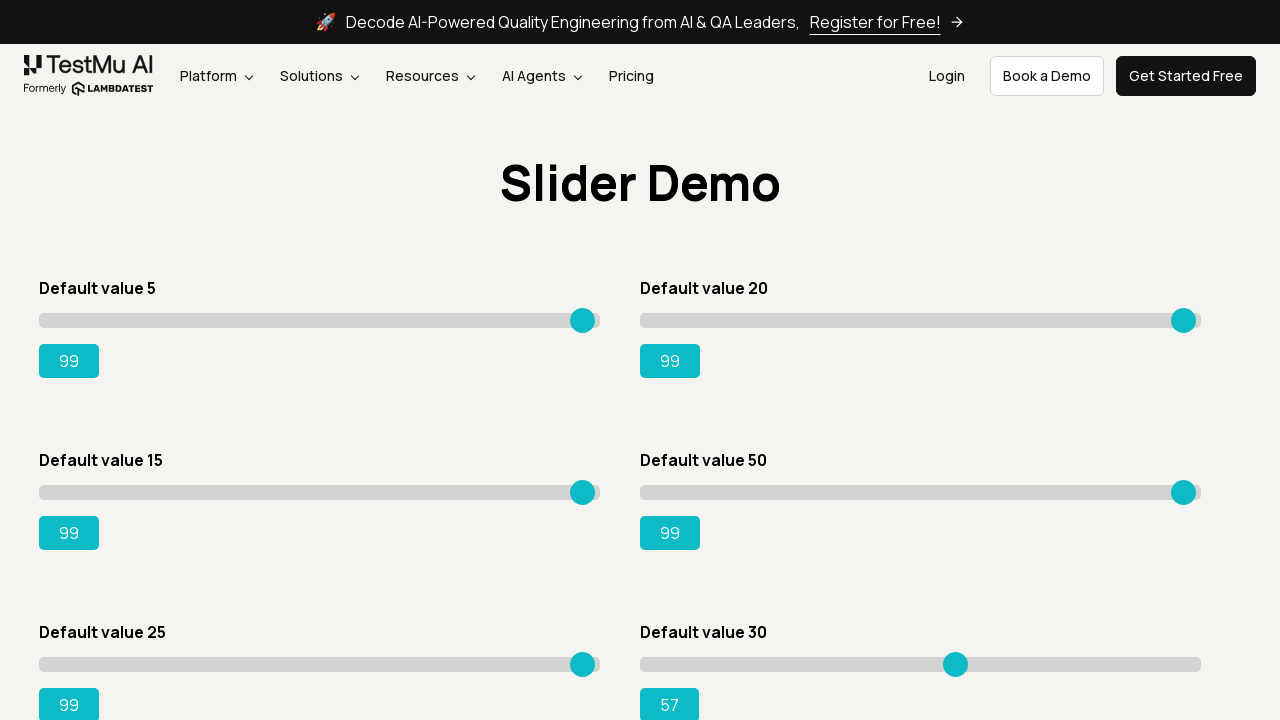

Pressed ArrowRight on slider 6, current value: 58 on input.sp__range >> nth=5
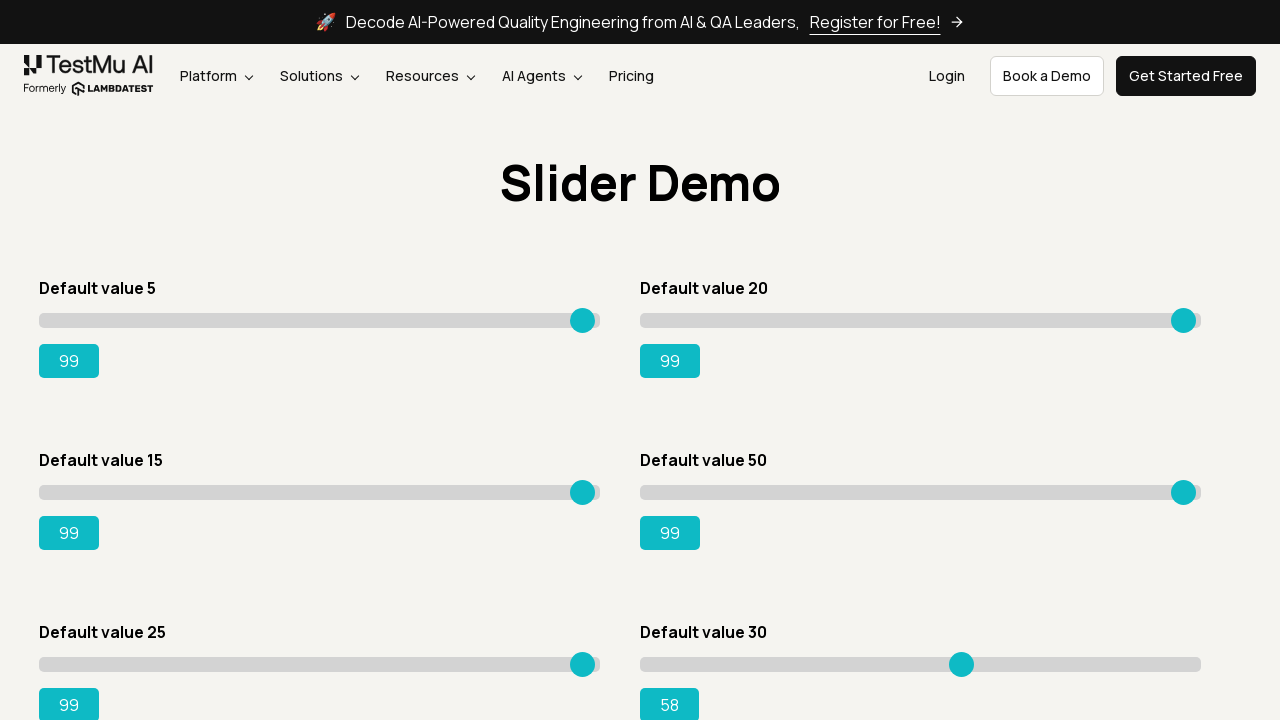

Pressed ArrowRight on slider 6, current value: 59 on input.sp__range >> nth=5
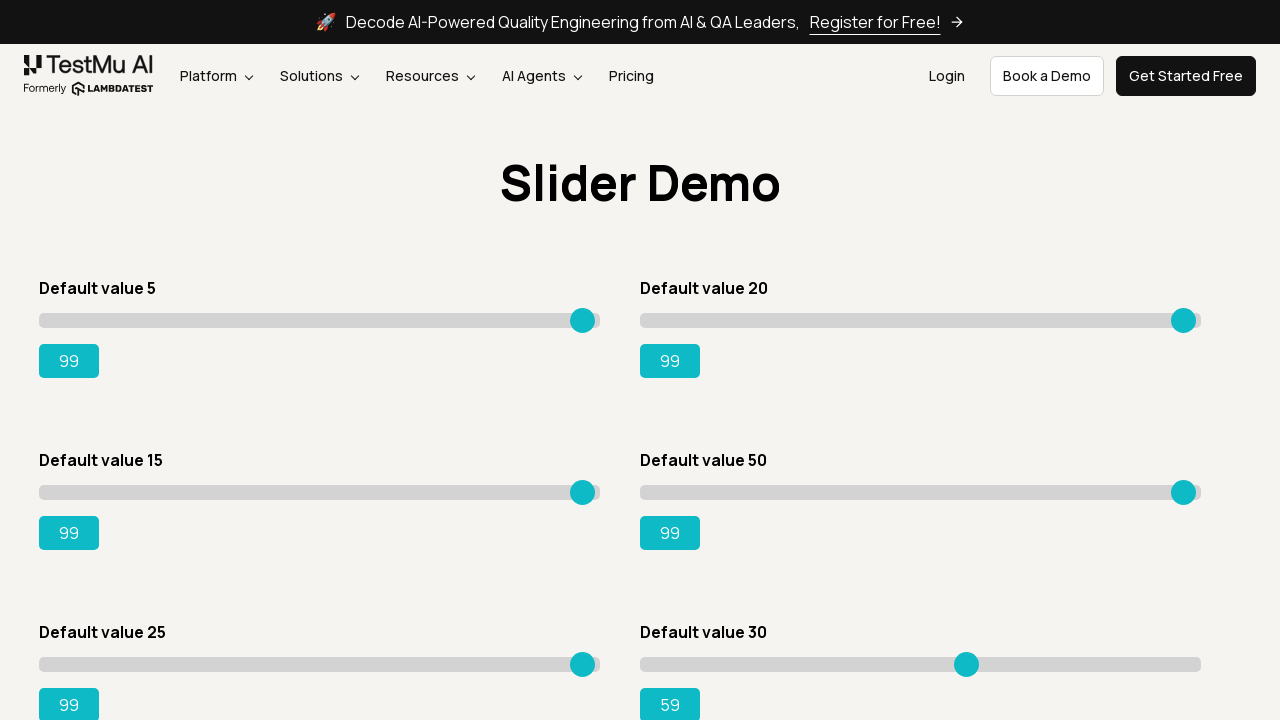

Pressed ArrowRight on slider 6, current value: 60 on input.sp__range >> nth=5
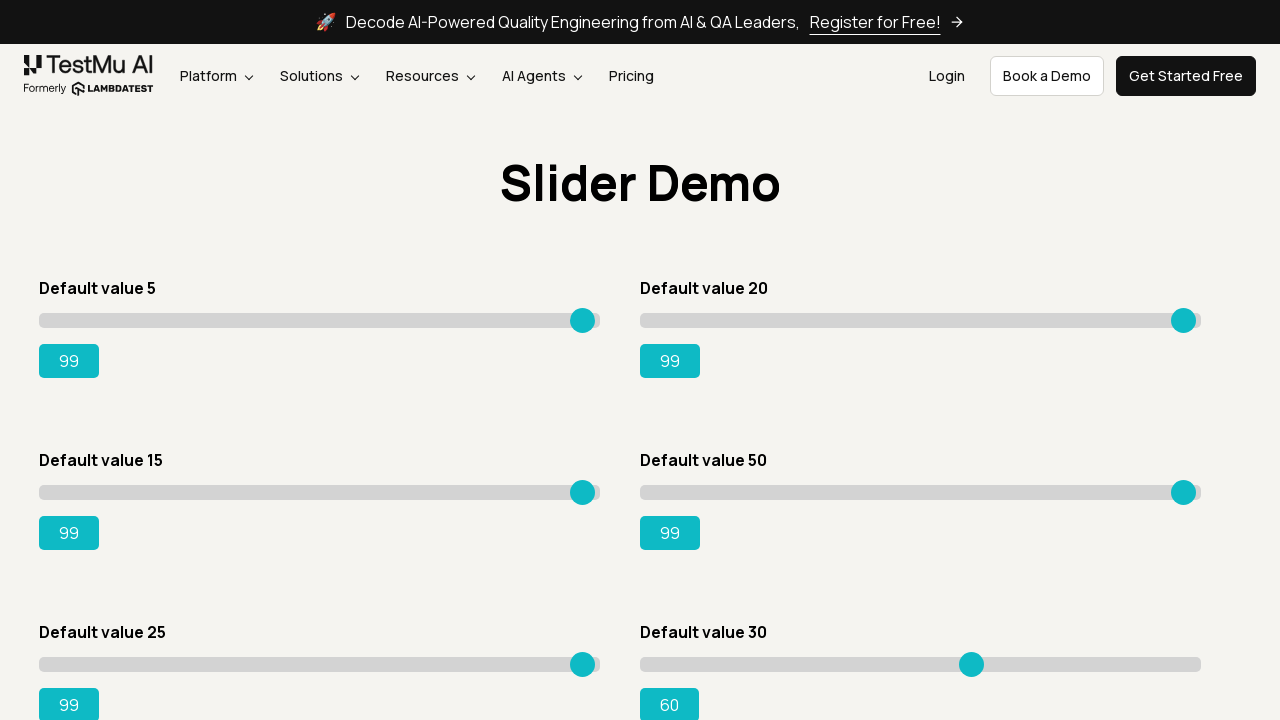

Pressed ArrowRight on slider 6, current value: 61 on input.sp__range >> nth=5
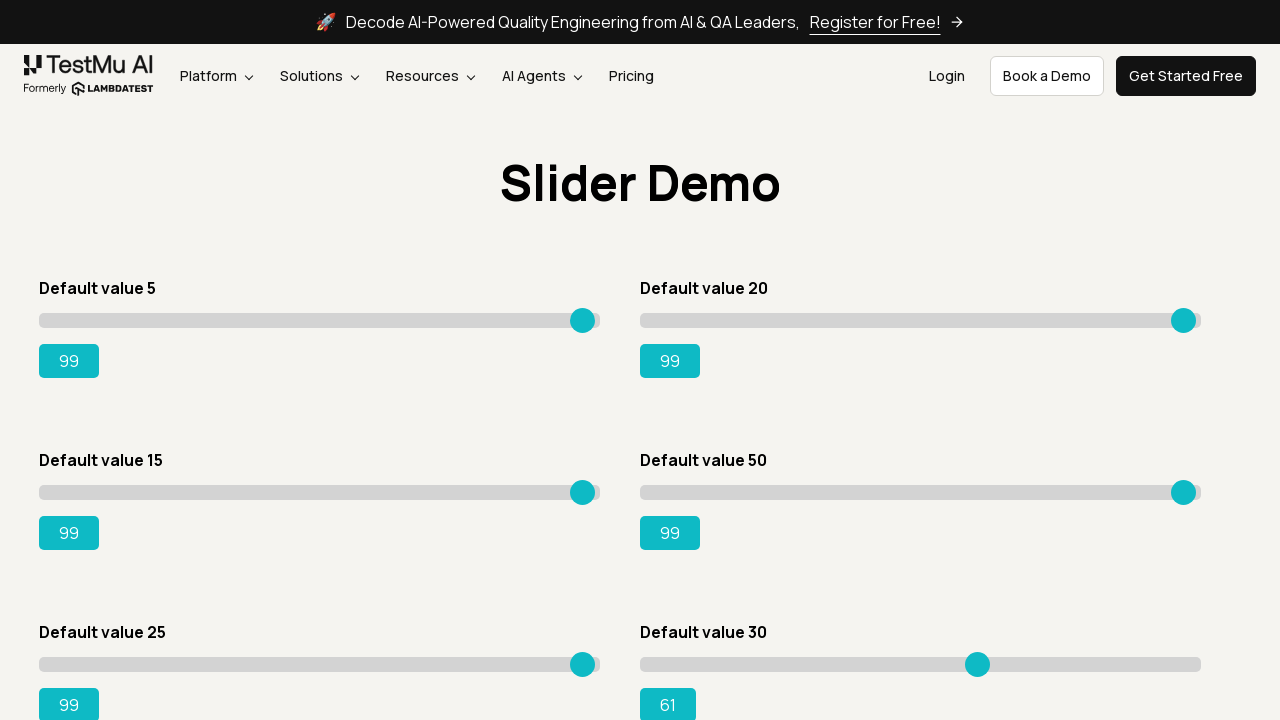

Pressed ArrowRight on slider 6, current value: 62 on input.sp__range >> nth=5
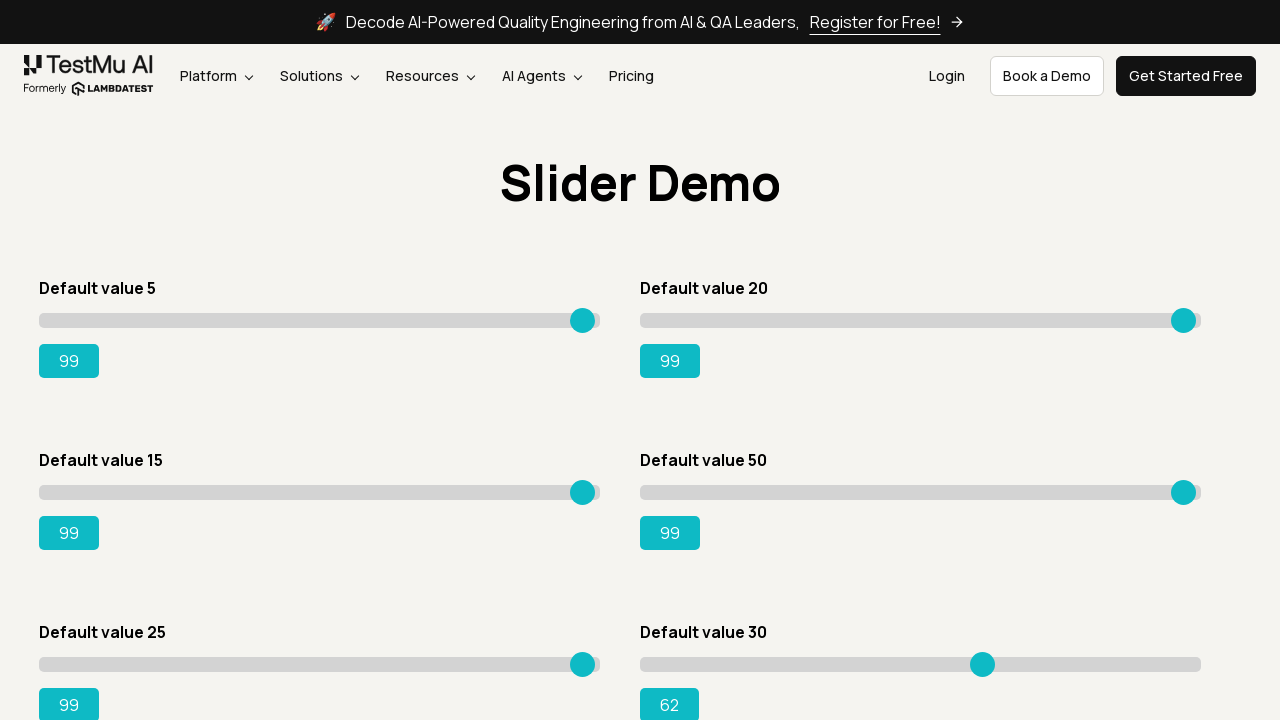

Pressed ArrowRight on slider 6, current value: 63 on input.sp__range >> nth=5
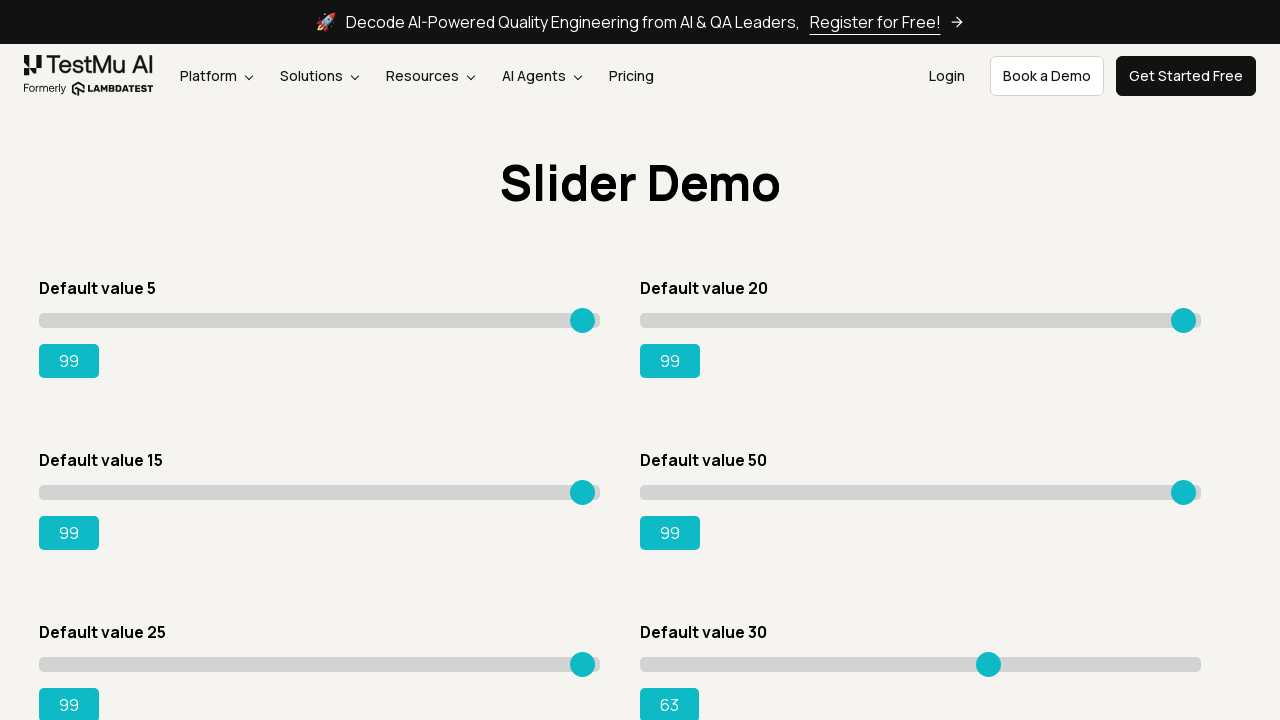

Pressed ArrowRight on slider 6, current value: 64 on input.sp__range >> nth=5
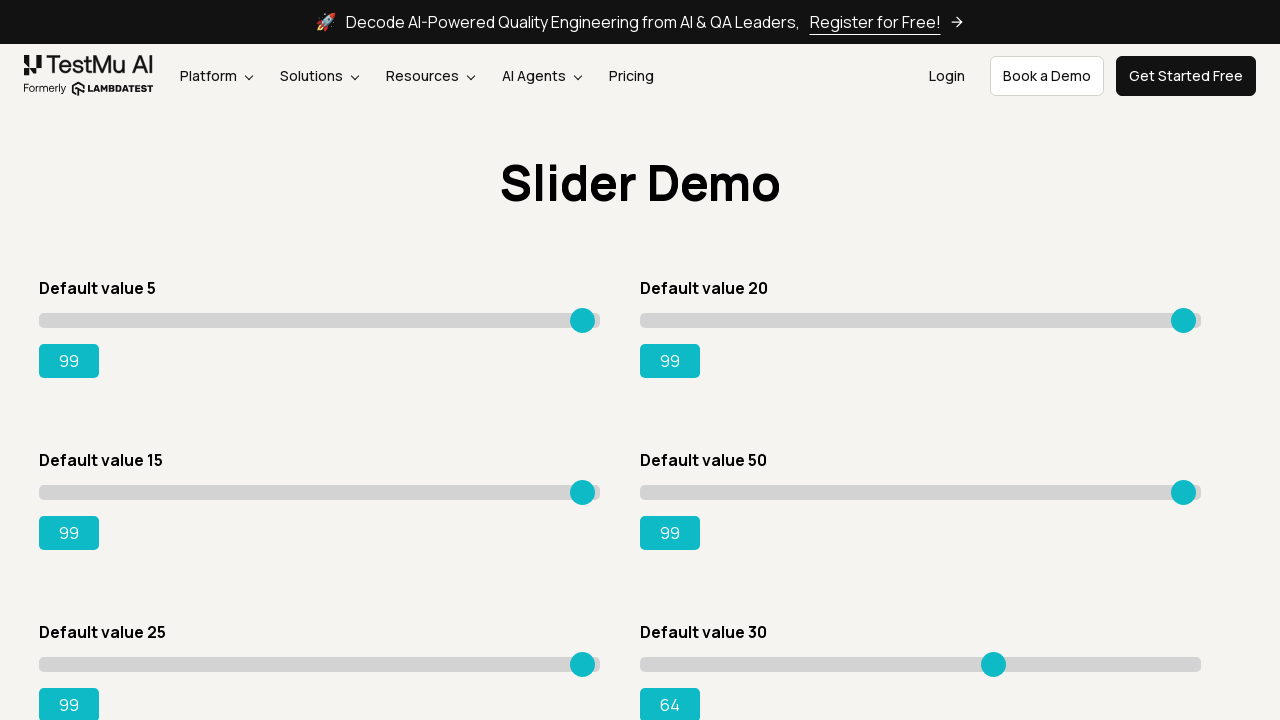

Pressed ArrowRight on slider 6, current value: 65 on input.sp__range >> nth=5
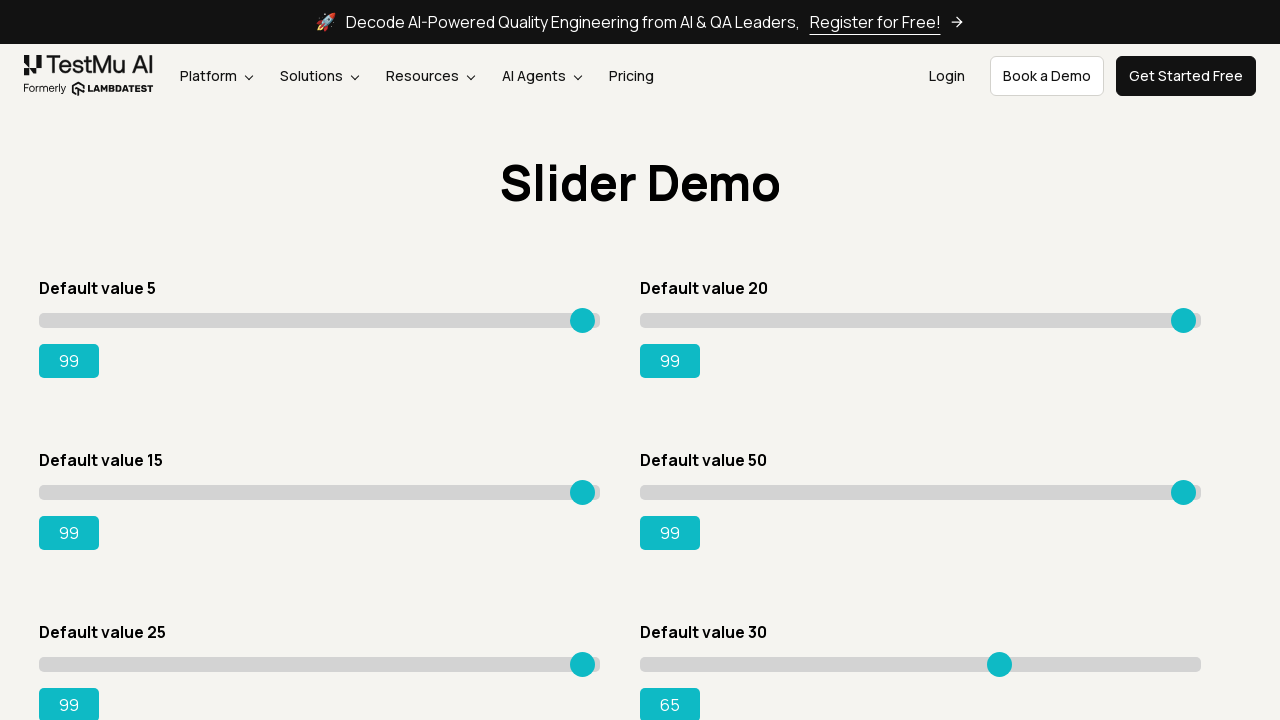

Pressed ArrowRight on slider 6, current value: 66 on input.sp__range >> nth=5
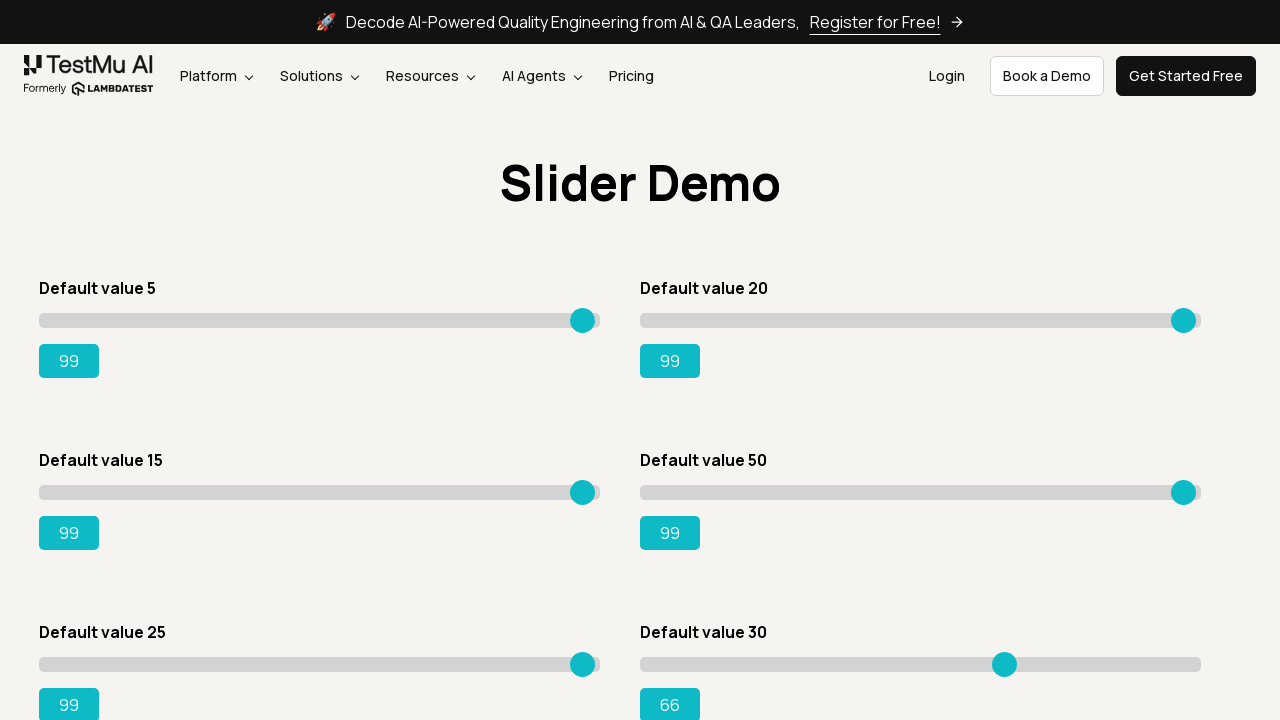

Pressed ArrowRight on slider 6, current value: 67 on input.sp__range >> nth=5
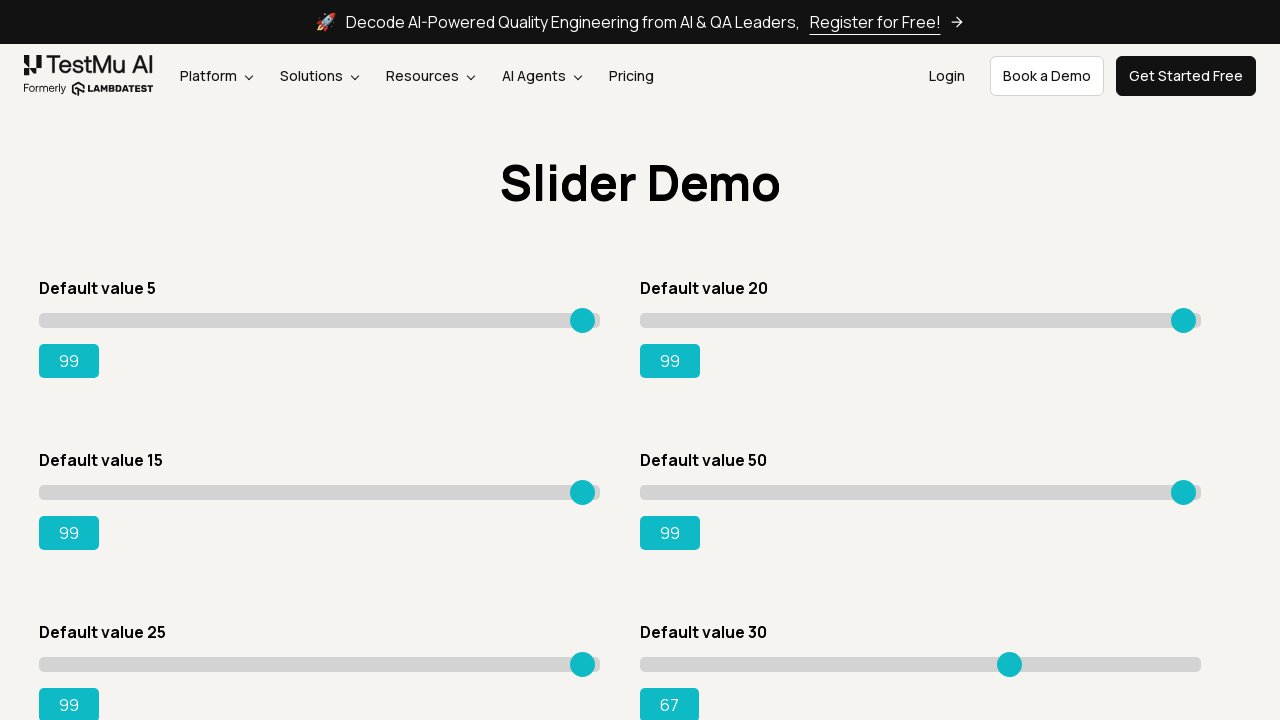

Pressed ArrowRight on slider 6, current value: 68 on input.sp__range >> nth=5
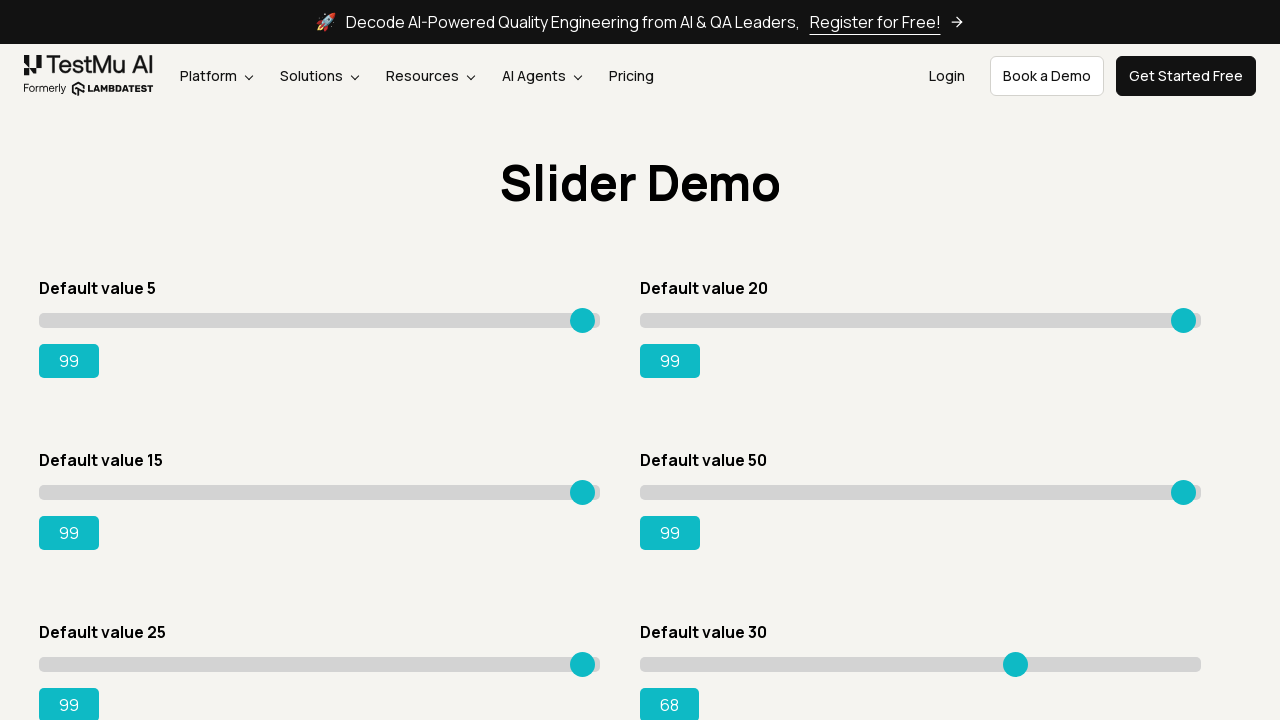

Pressed ArrowRight on slider 6, current value: 69 on input.sp__range >> nth=5
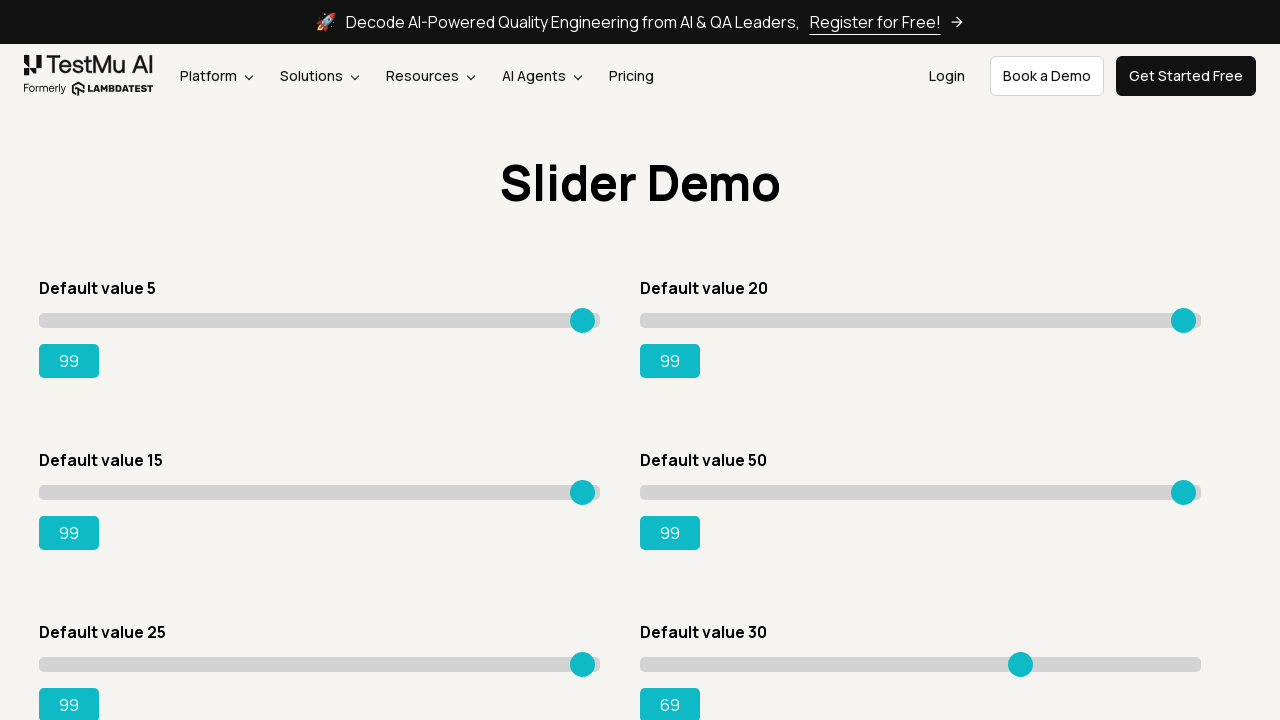

Pressed ArrowRight on slider 6, current value: 70 on input.sp__range >> nth=5
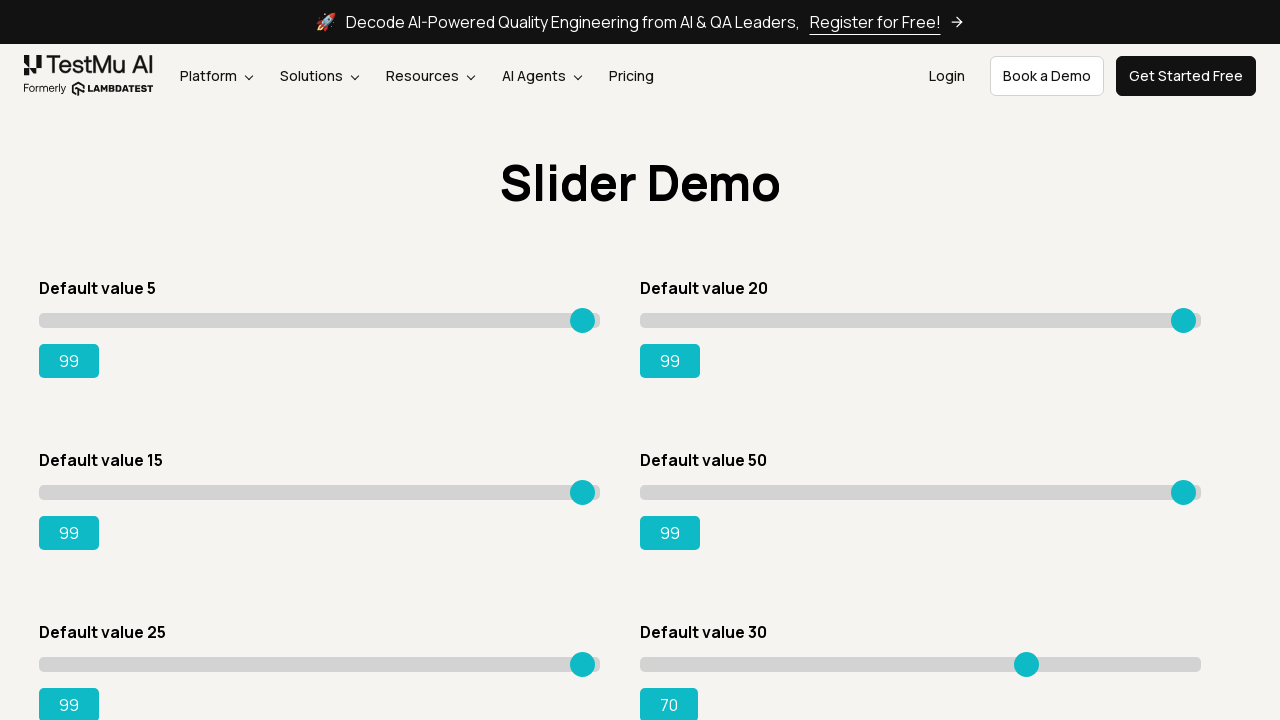

Pressed ArrowRight on slider 6, current value: 71 on input.sp__range >> nth=5
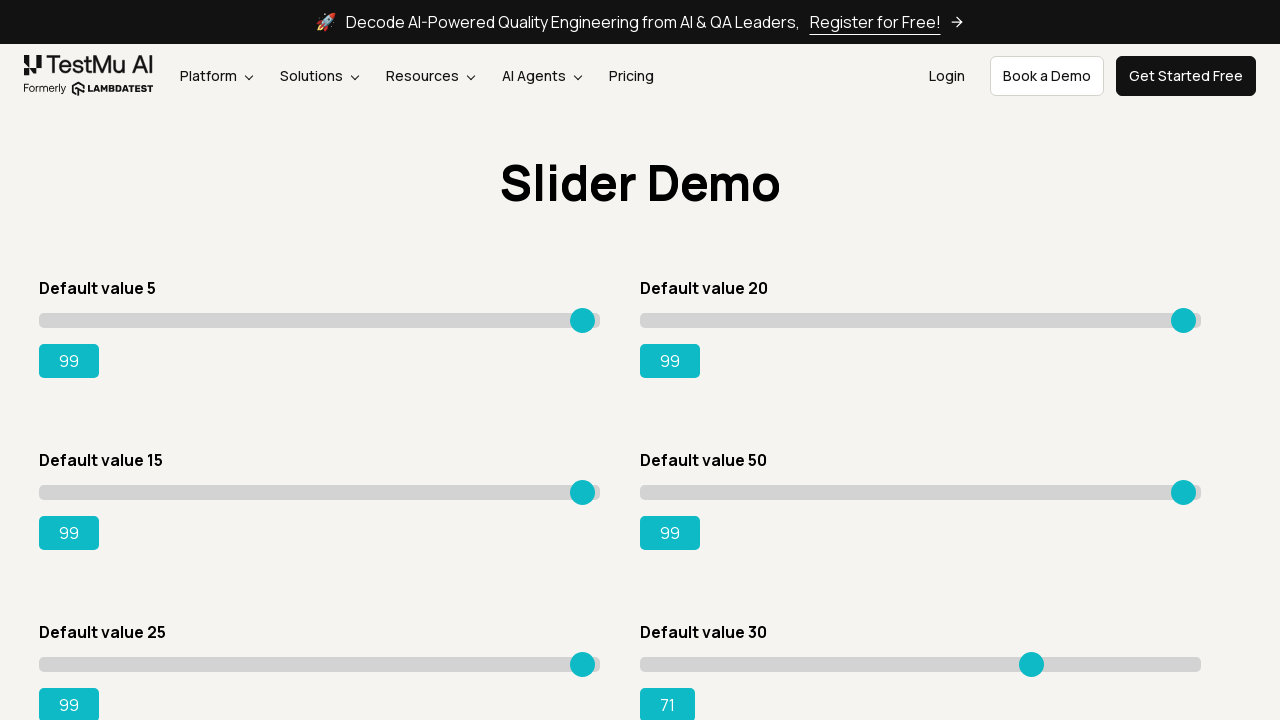

Pressed ArrowRight on slider 6, current value: 72 on input.sp__range >> nth=5
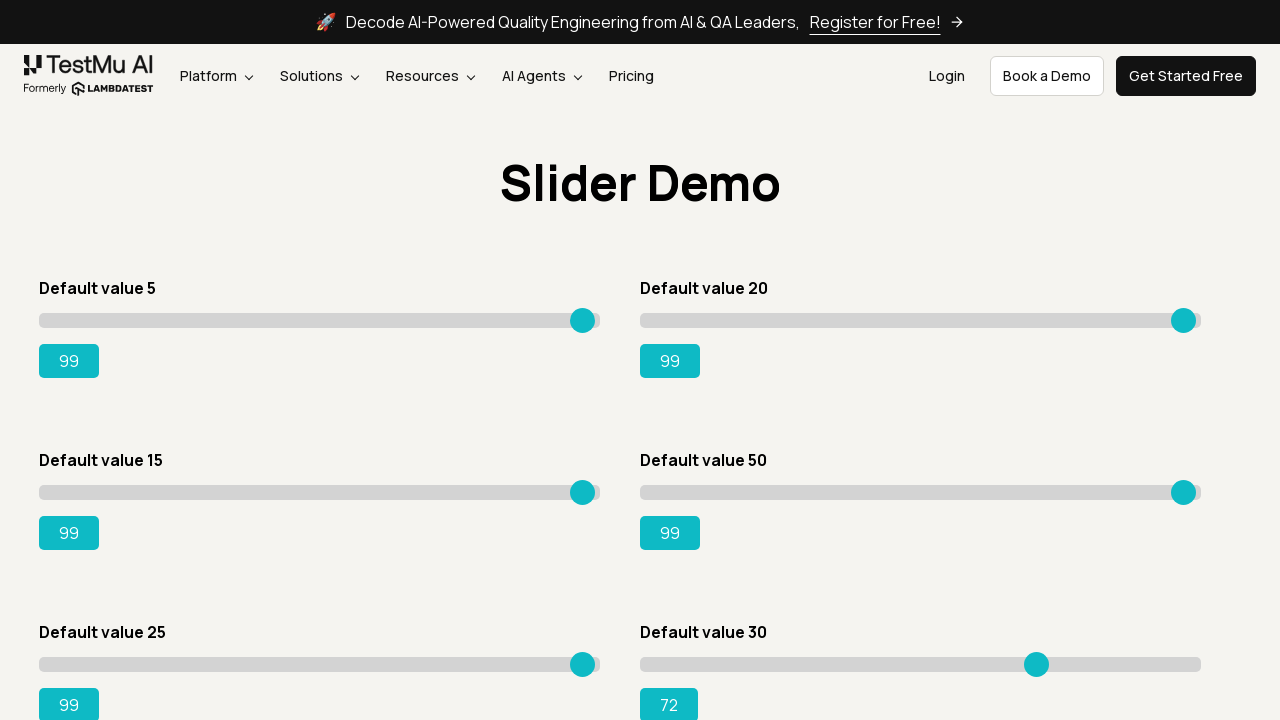

Pressed ArrowRight on slider 6, current value: 73 on input.sp__range >> nth=5
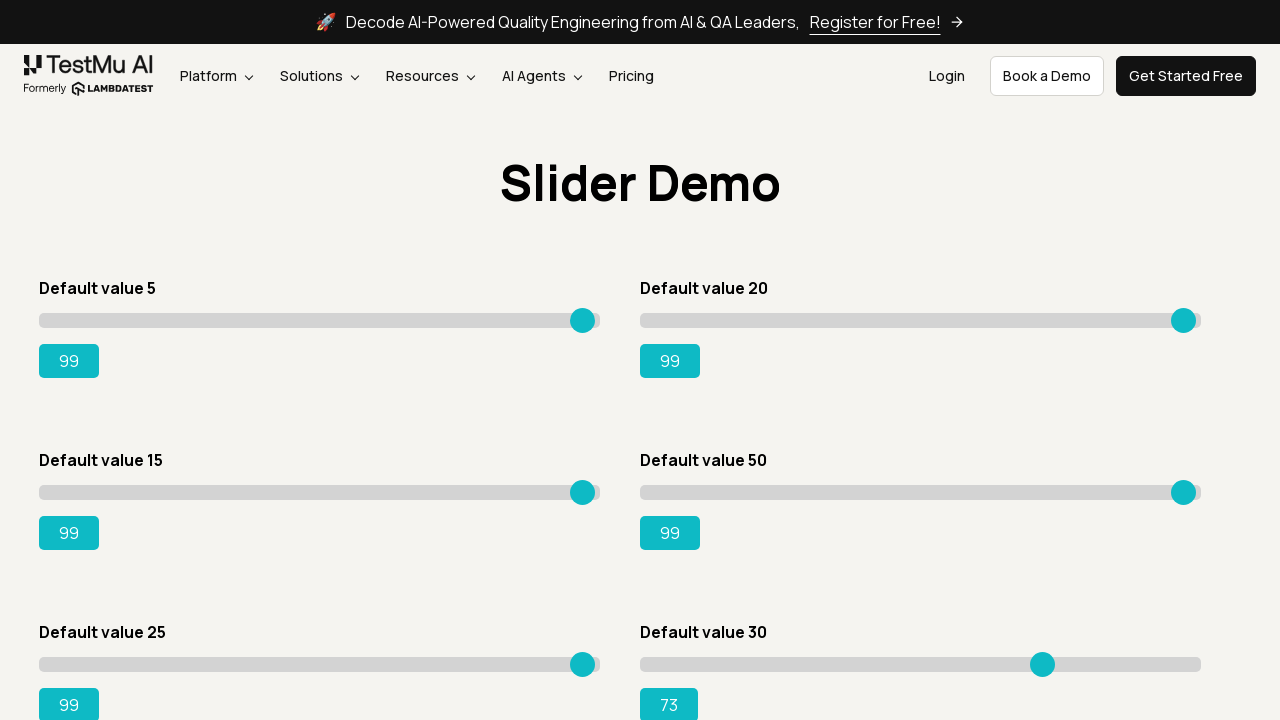

Pressed ArrowRight on slider 6, current value: 74 on input.sp__range >> nth=5
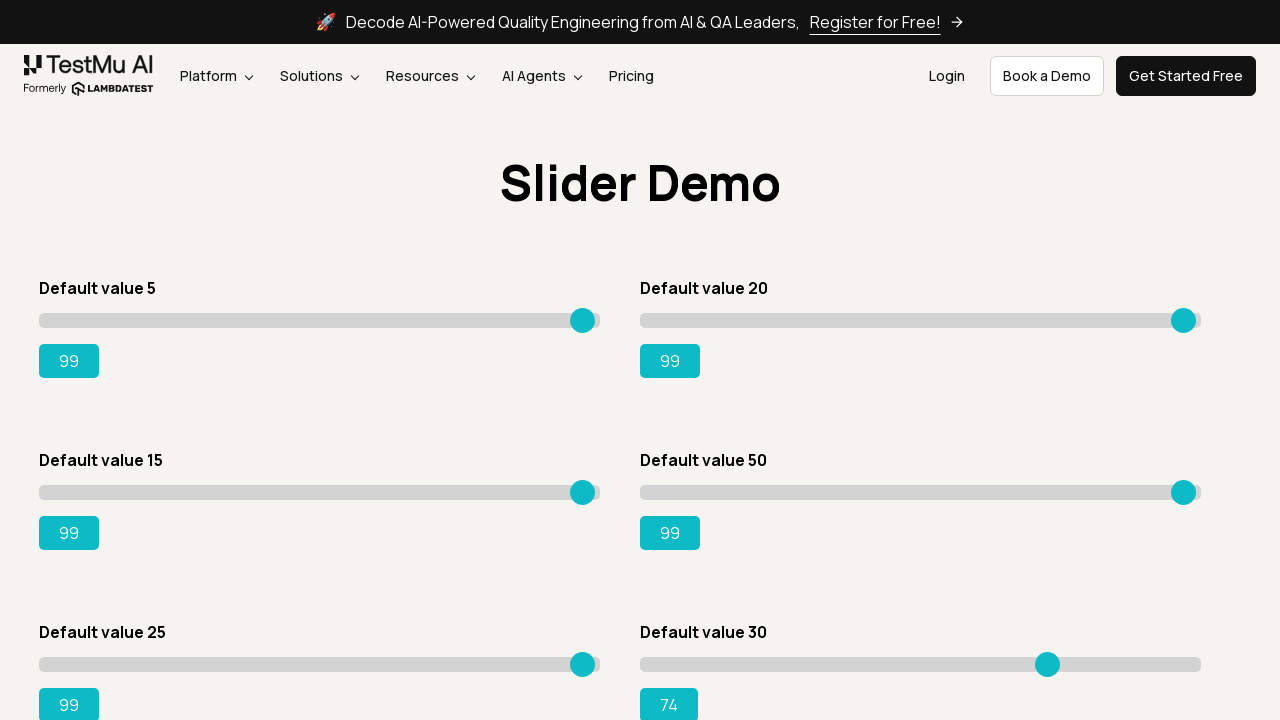

Pressed ArrowRight on slider 6, current value: 75 on input.sp__range >> nth=5
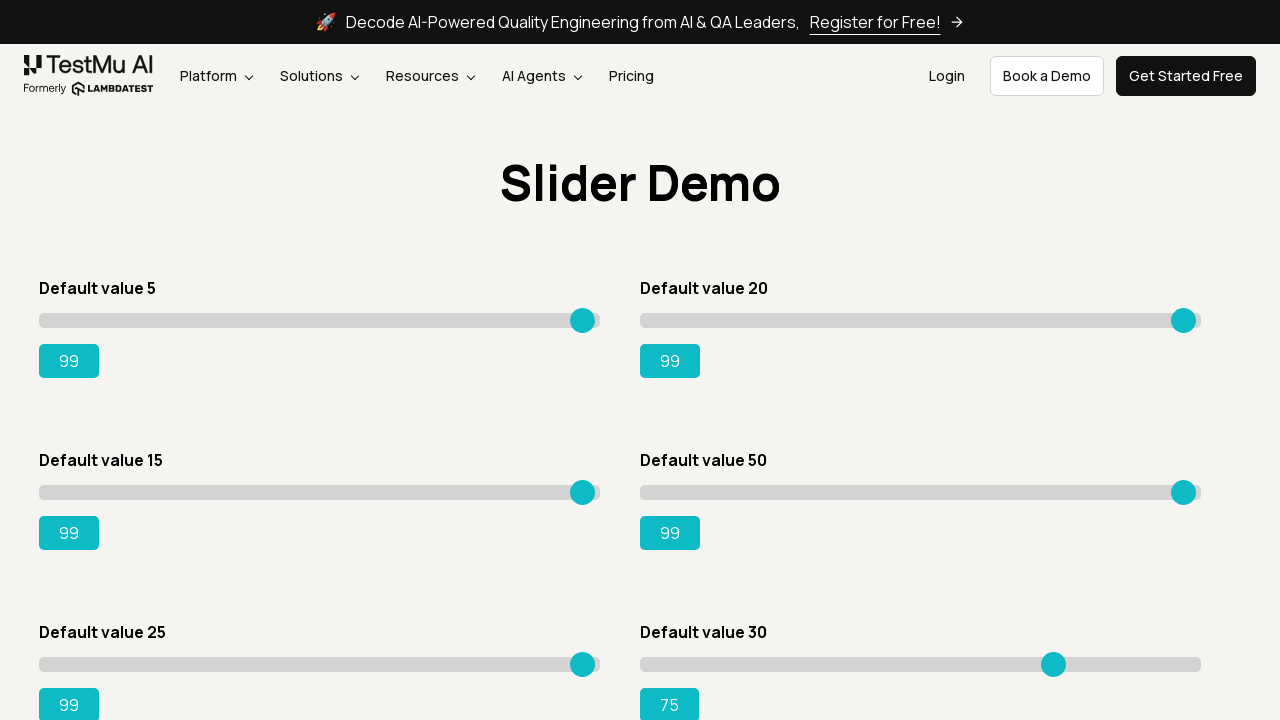

Pressed ArrowRight on slider 6, current value: 76 on input.sp__range >> nth=5
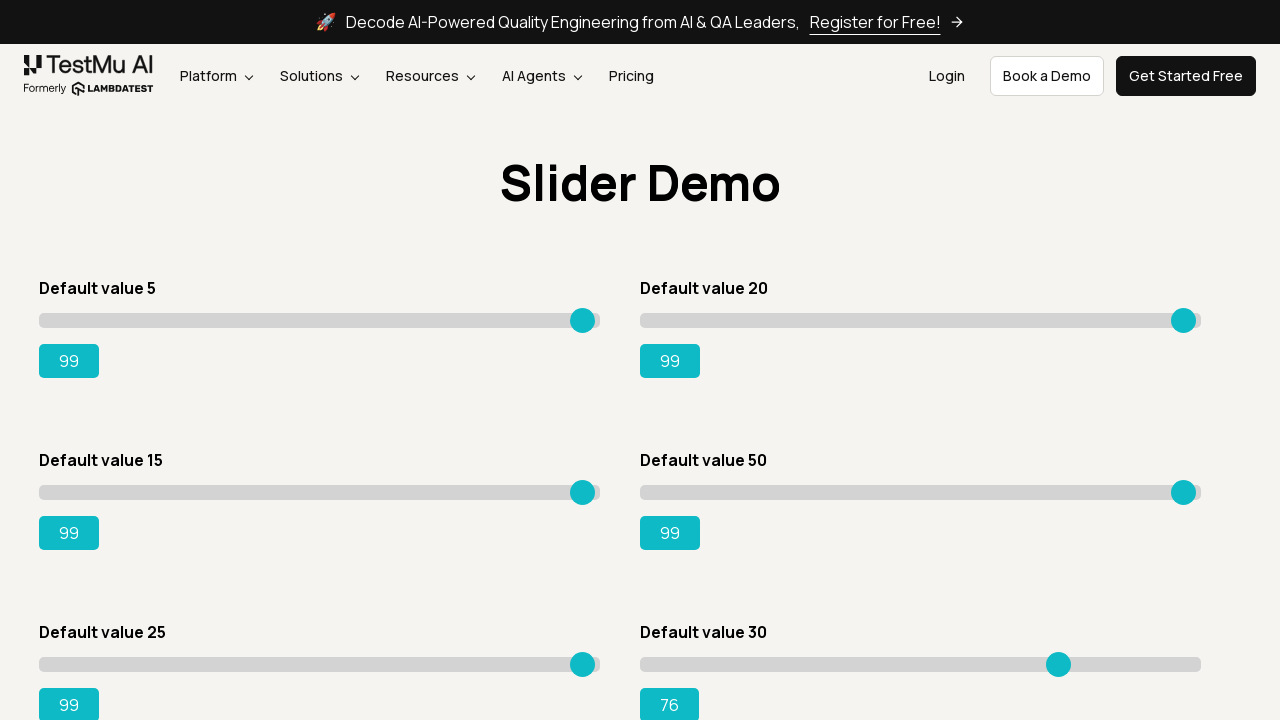

Pressed ArrowRight on slider 6, current value: 77 on input.sp__range >> nth=5
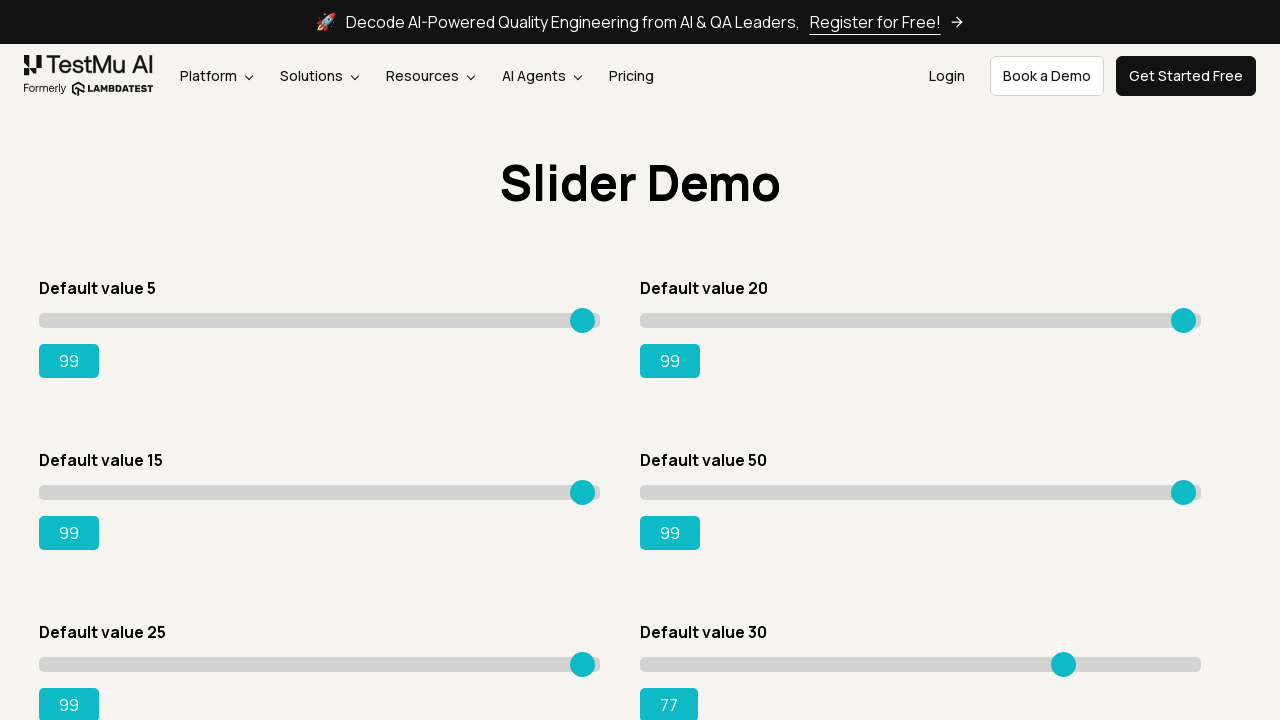

Pressed ArrowRight on slider 6, current value: 78 on input.sp__range >> nth=5
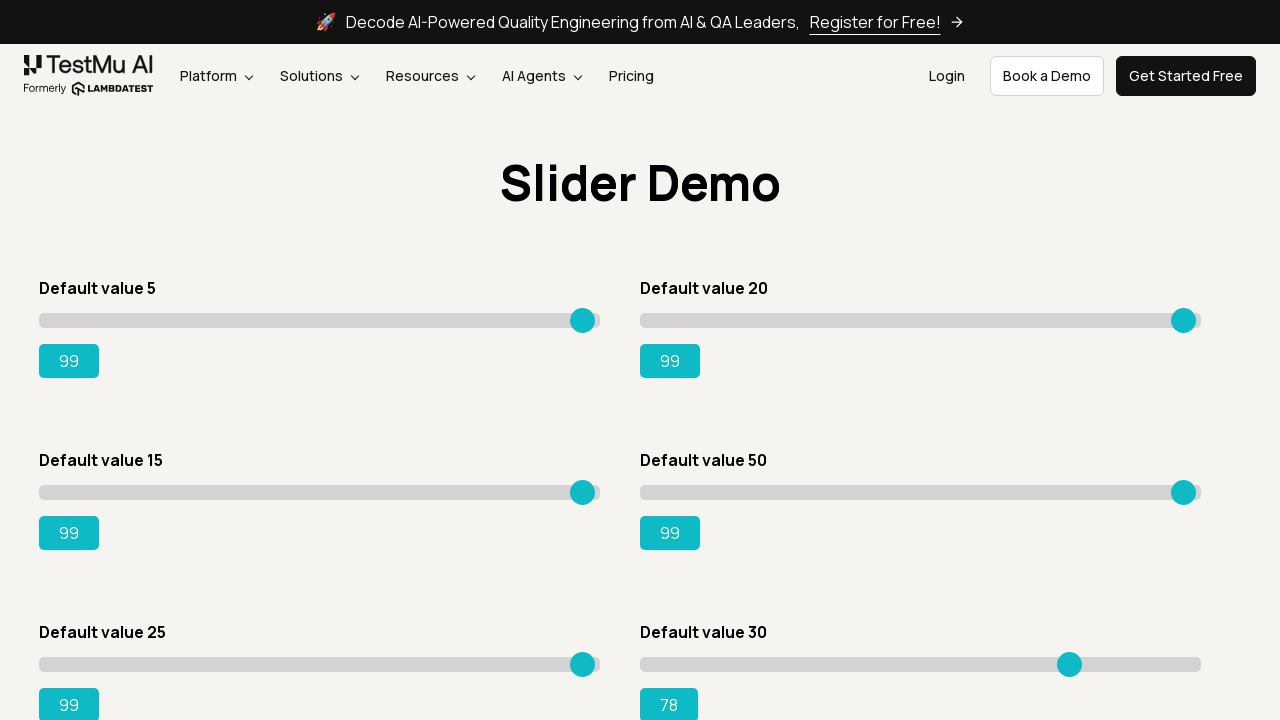

Pressed ArrowRight on slider 6, current value: 79 on input.sp__range >> nth=5
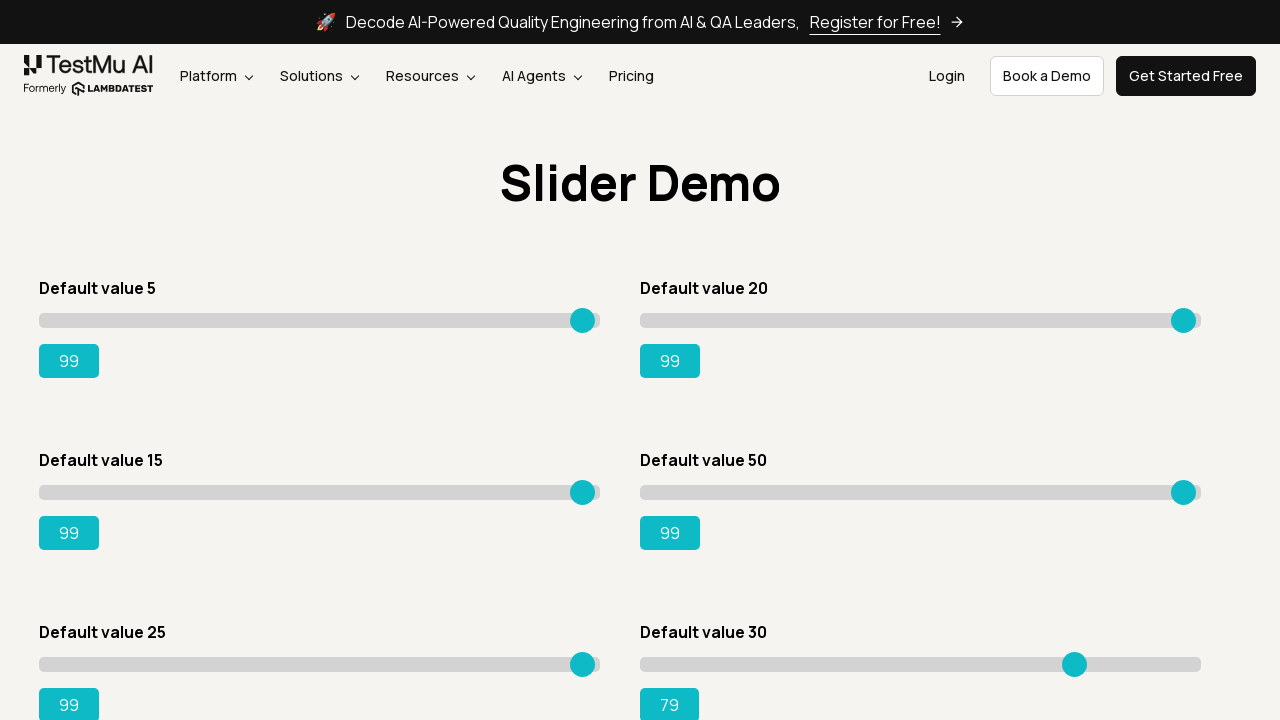

Pressed ArrowRight on slider 6, current value: 80 on input.sp__range >> nth=5
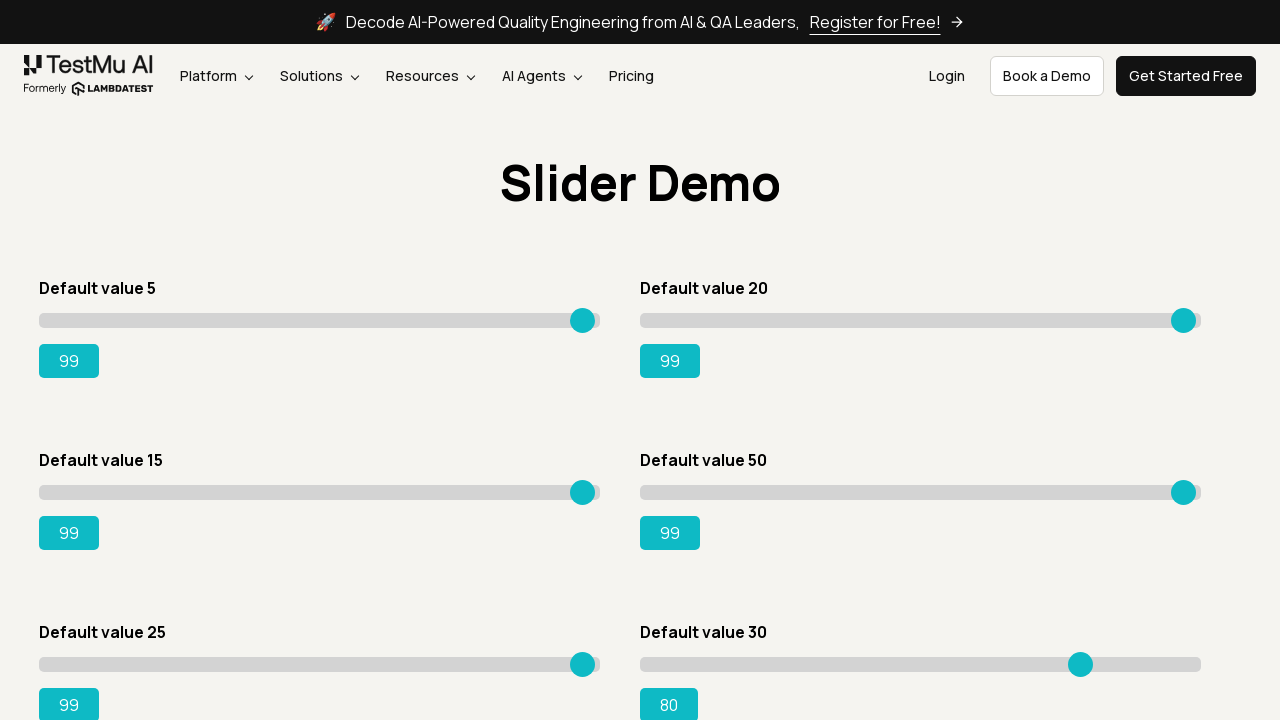

Pressed ArrowRight on slider 6, current value: 81 on input.sp__range >> nth=5
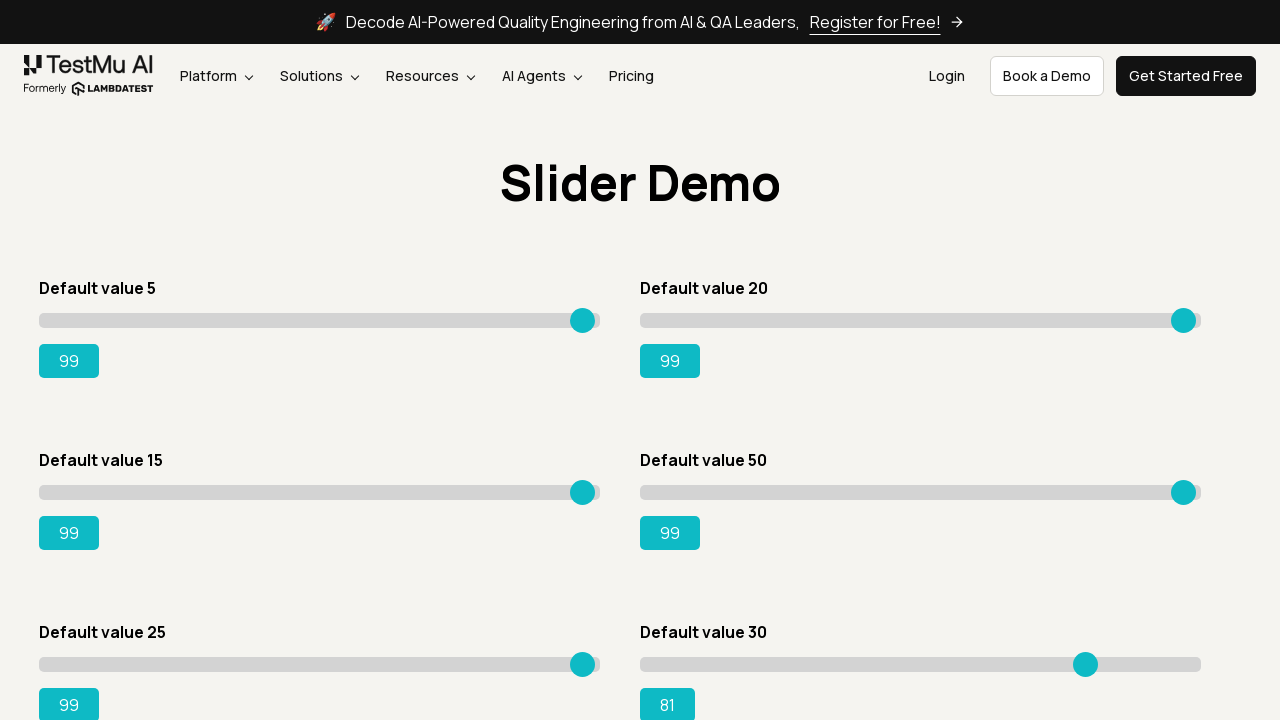

Pressed ArrowRight on slider 6, current value: 82 on input.sp__range >> nth=5
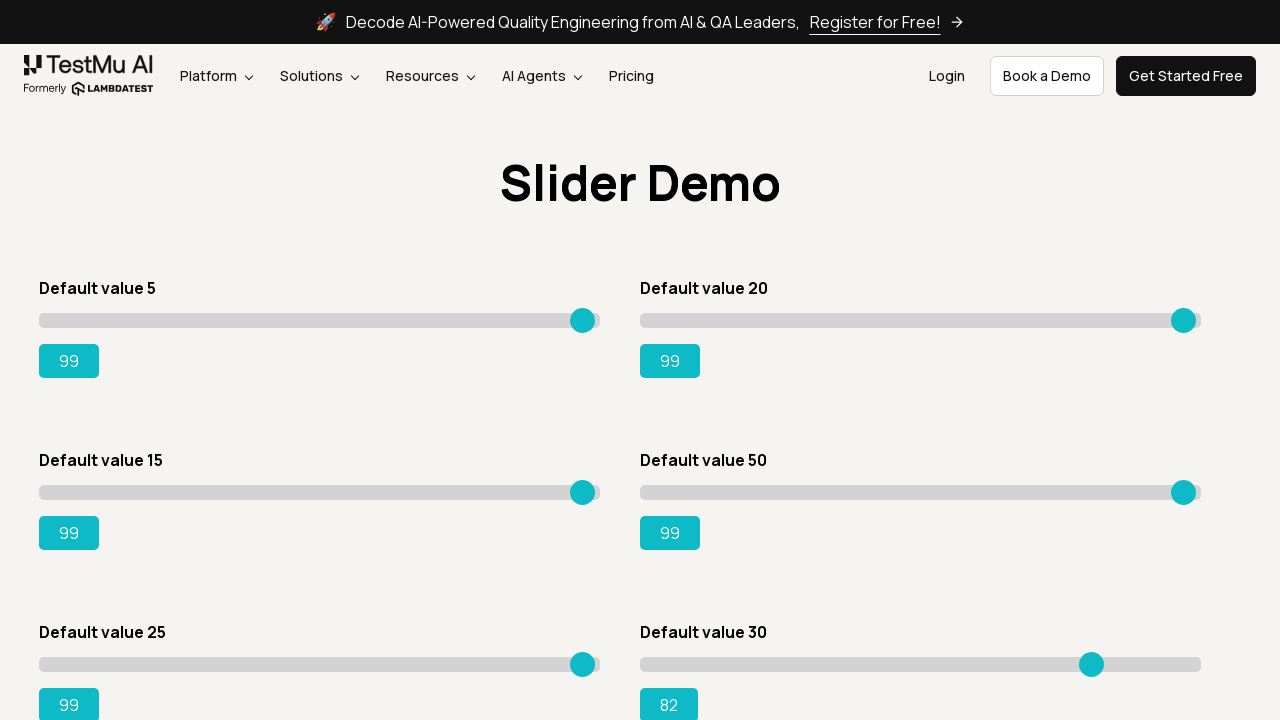

Pressed ArrowRight on slider 6, current value: 83 on input.sp__range >> nth=5
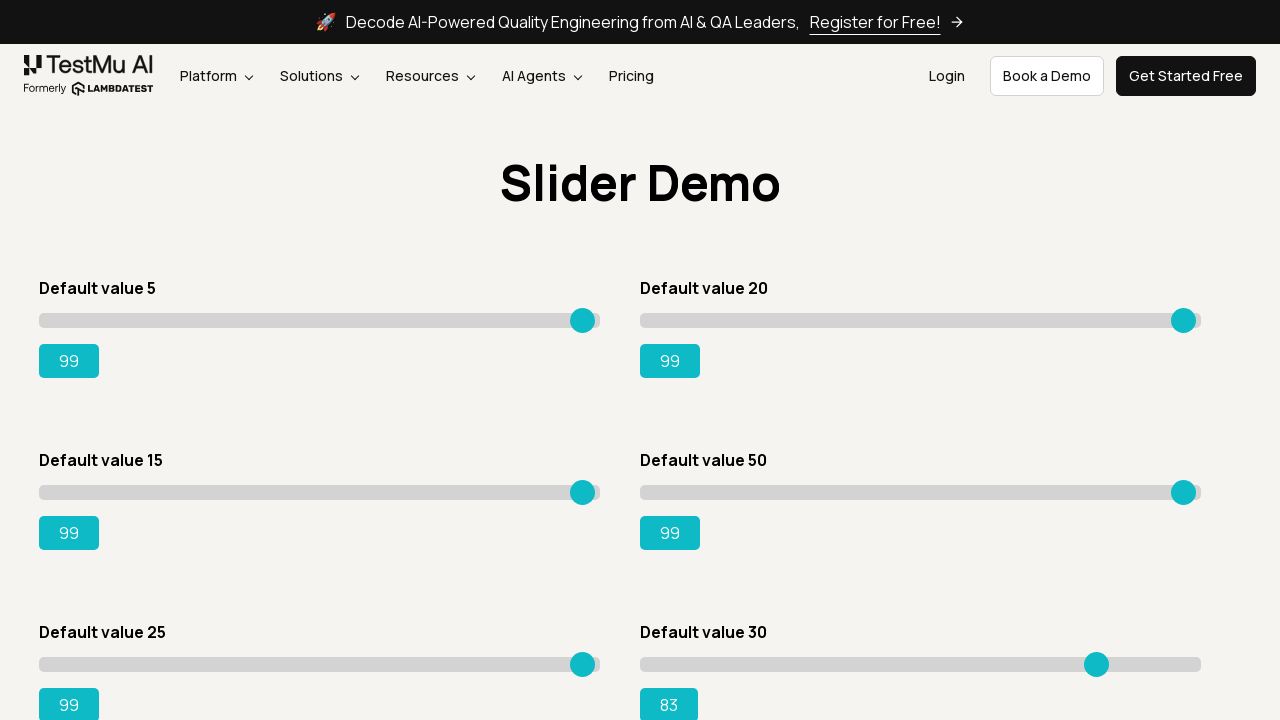

Pressed ArrowRight on slider 6, current value: 84 on input.sp__range >> nth=5
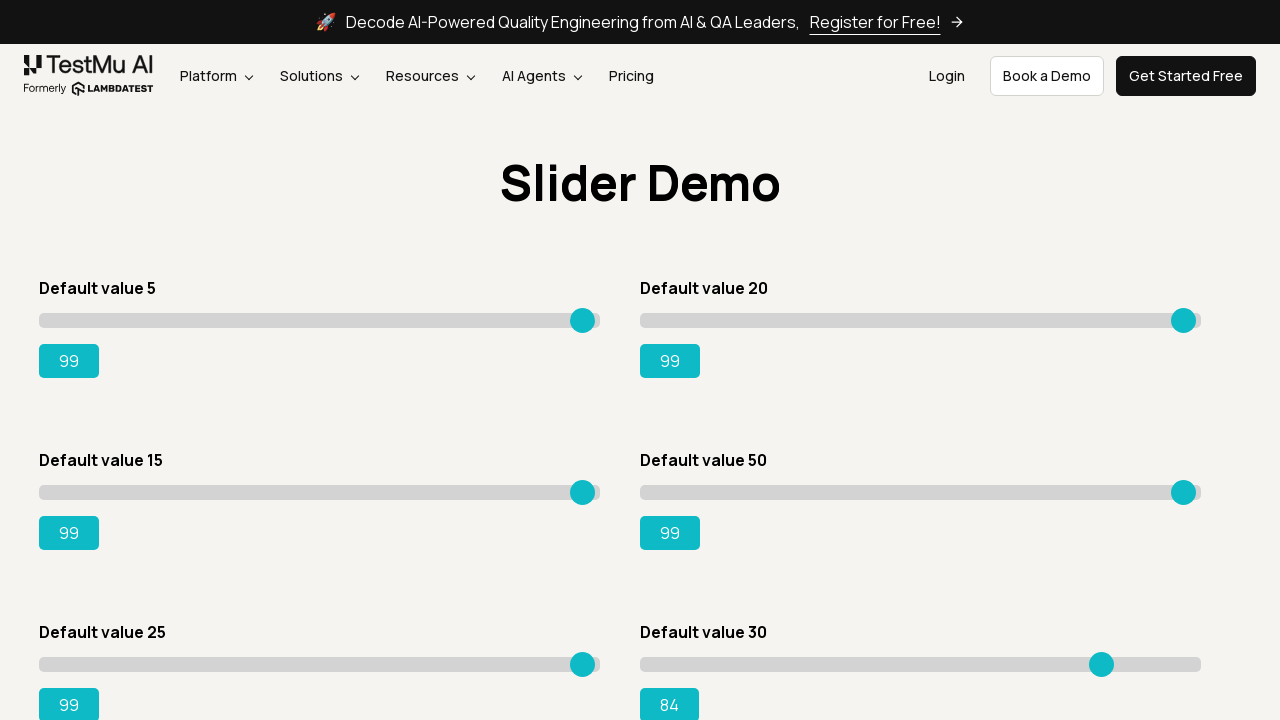

Pressed ArrowRight on slider 6, current value: 85 on input.sp__range >> nth=5
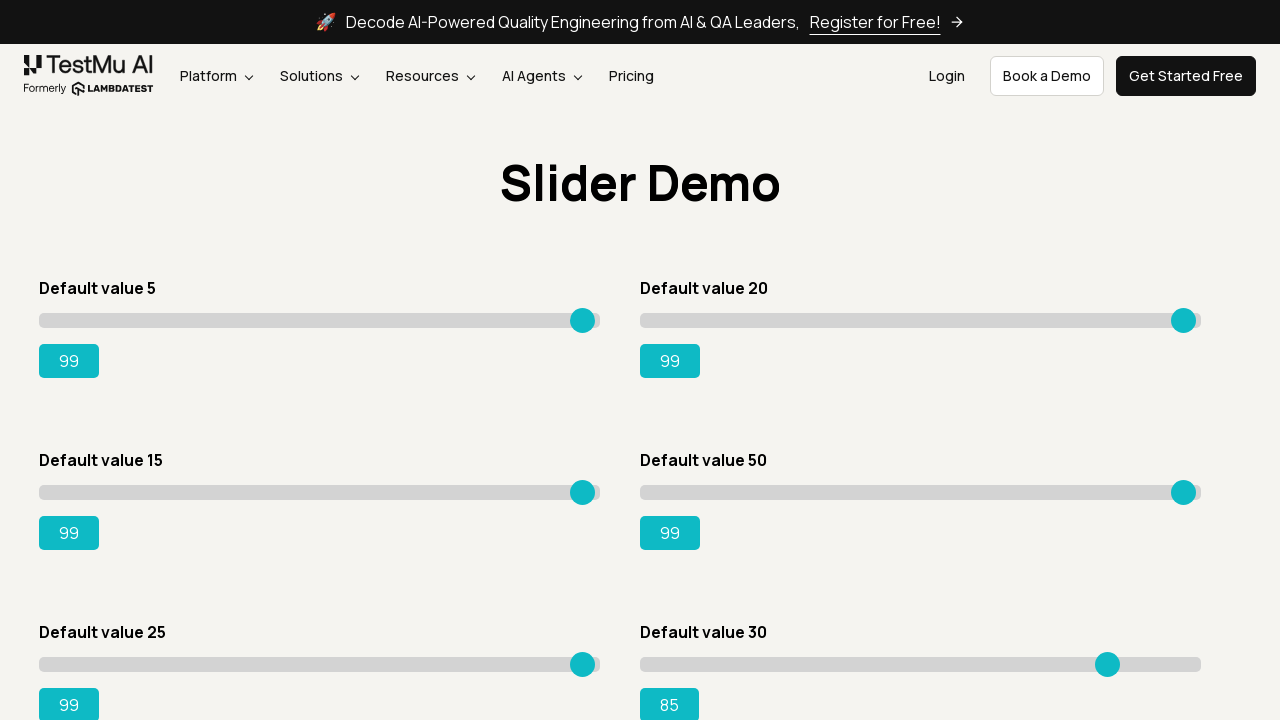

Pressed ArrowRight on slider 6, current value: 86 on input.sp__range >> nth=5
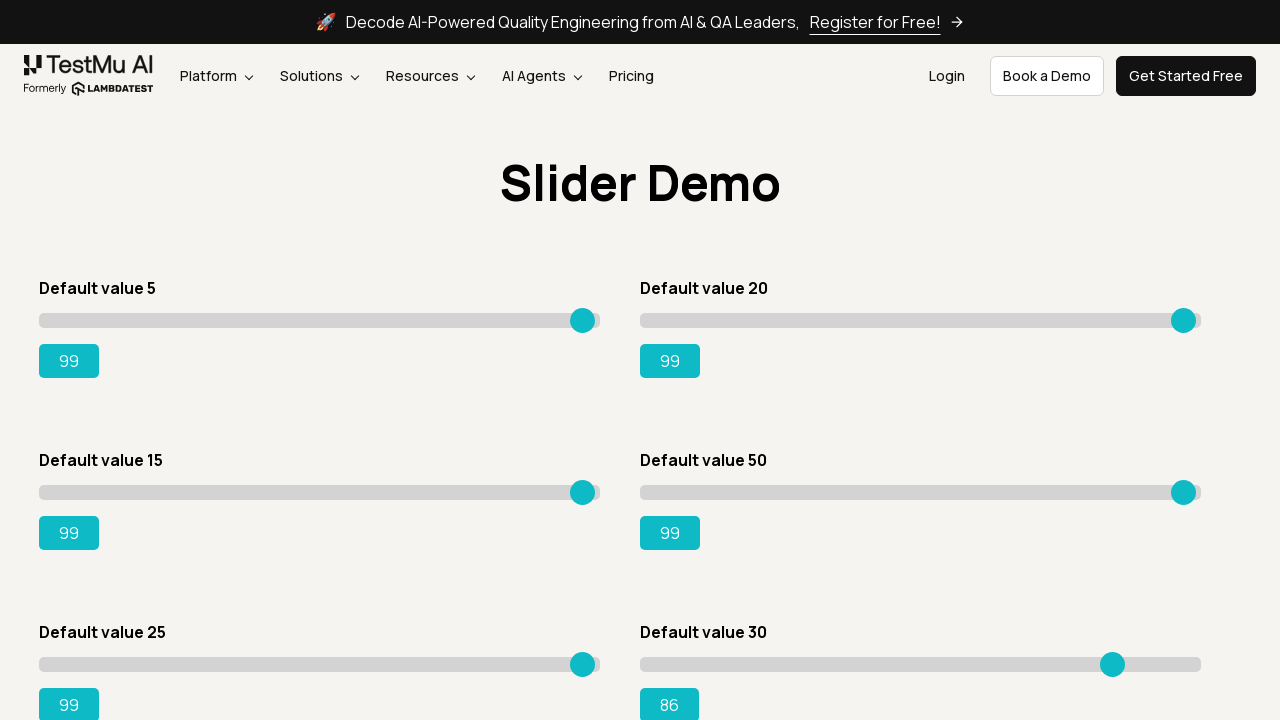

Pressed ArrowRight on slider 6, current value: 87 on input.sp__range >> nth=5
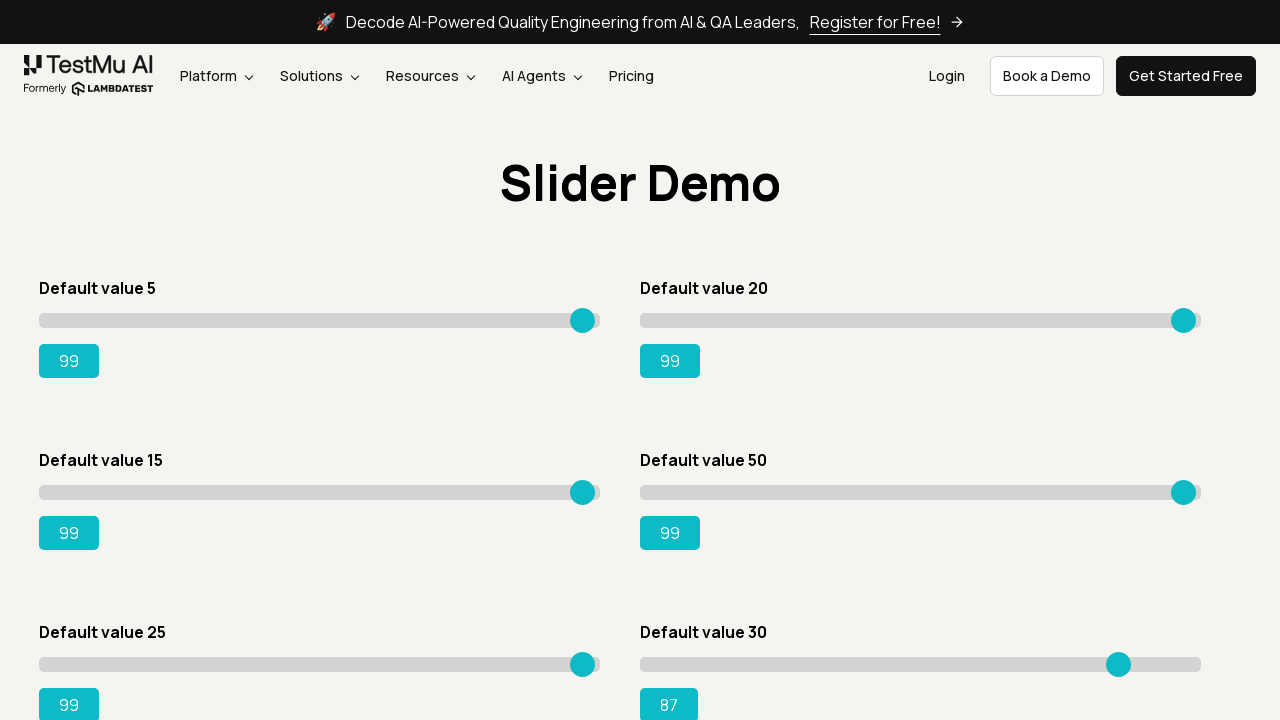

Pressed ArrowRight on slider 6, current value: 88 on input.sp__range >> nth=5
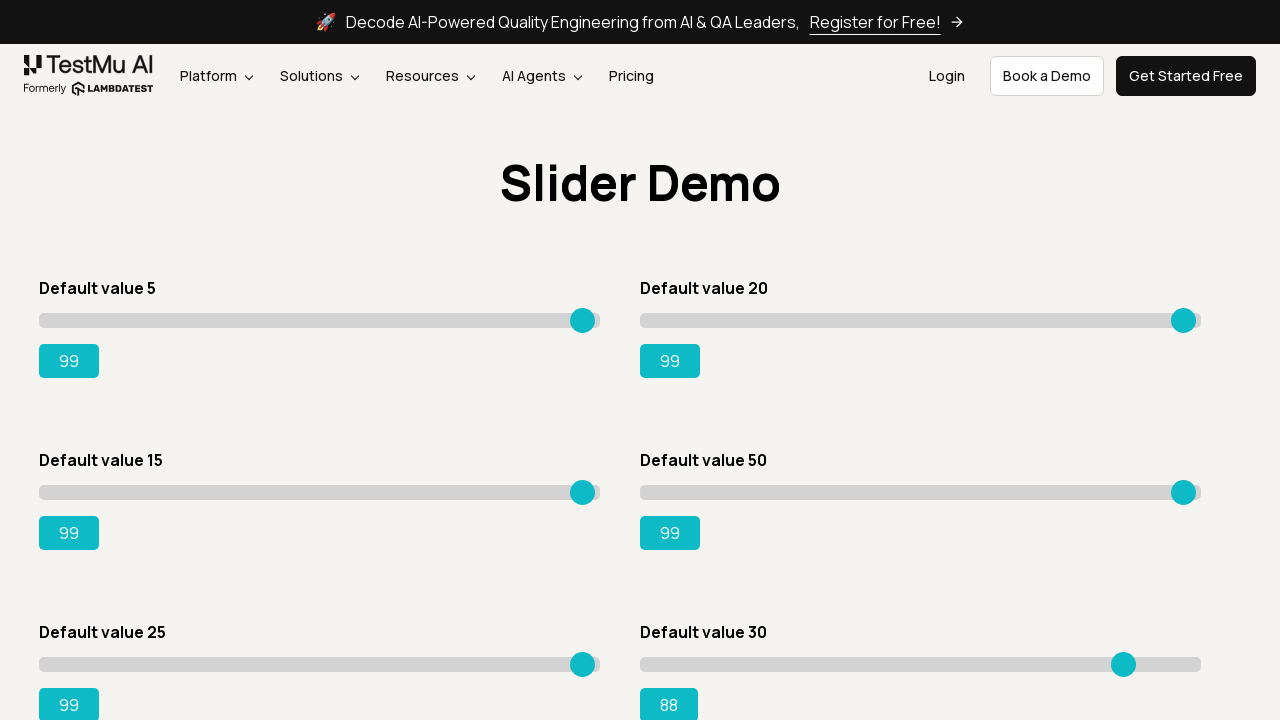

Pressed ArrowRight on slider 6, current value: 89 on input.sp__range >> nth=5
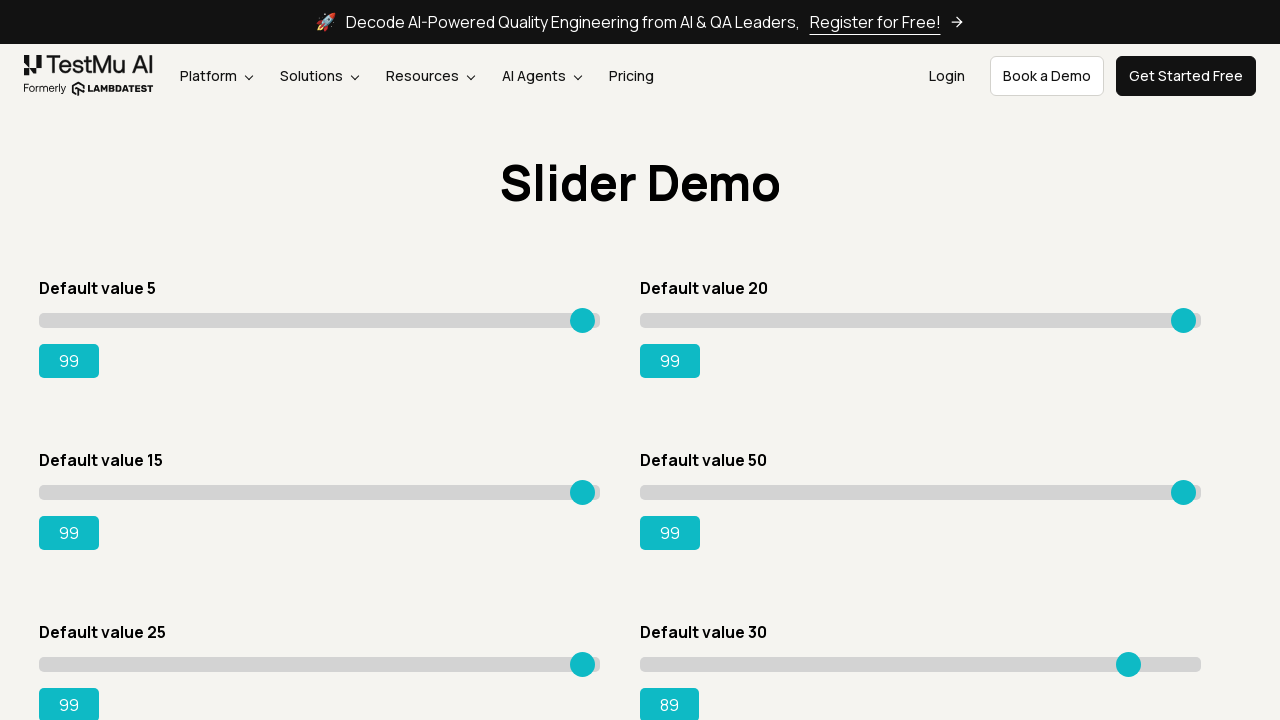

Pressed ArrowRight on slider 6, current value: 90 on input.sp__range >> nth=5
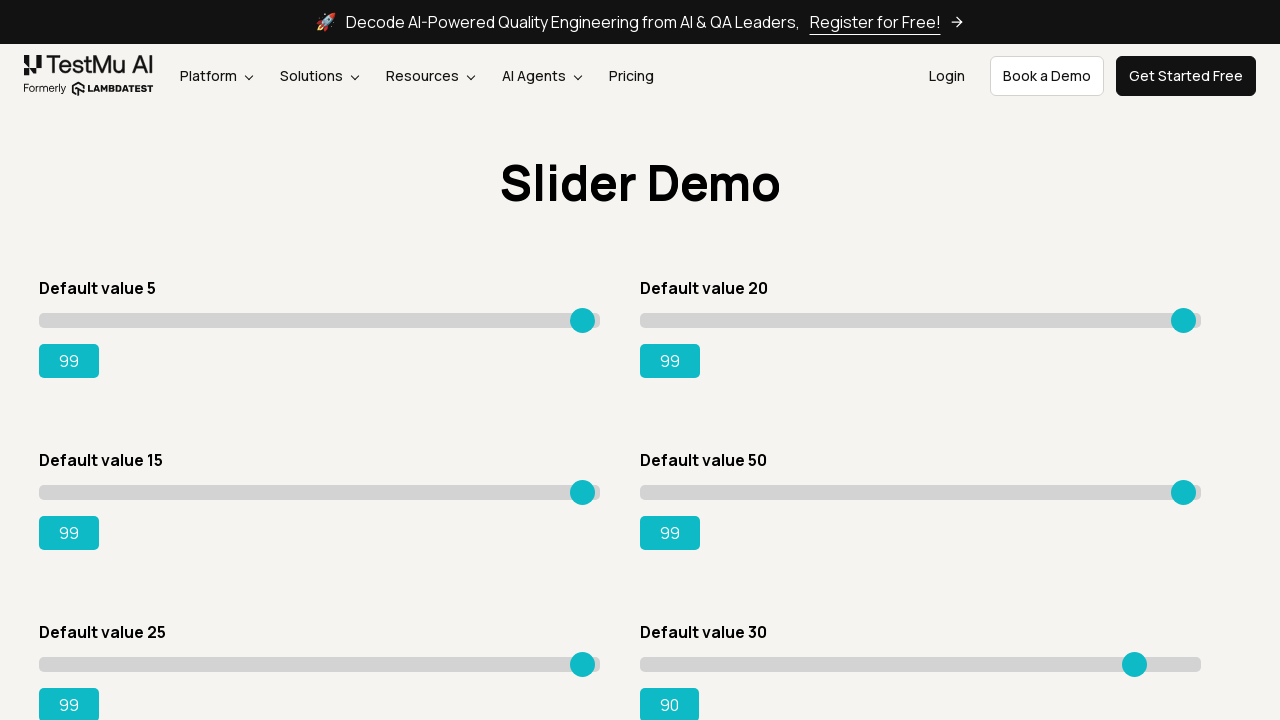

Pressed ArrowRight on slider 6, current value: 91 on input.sp__range >> nth=5
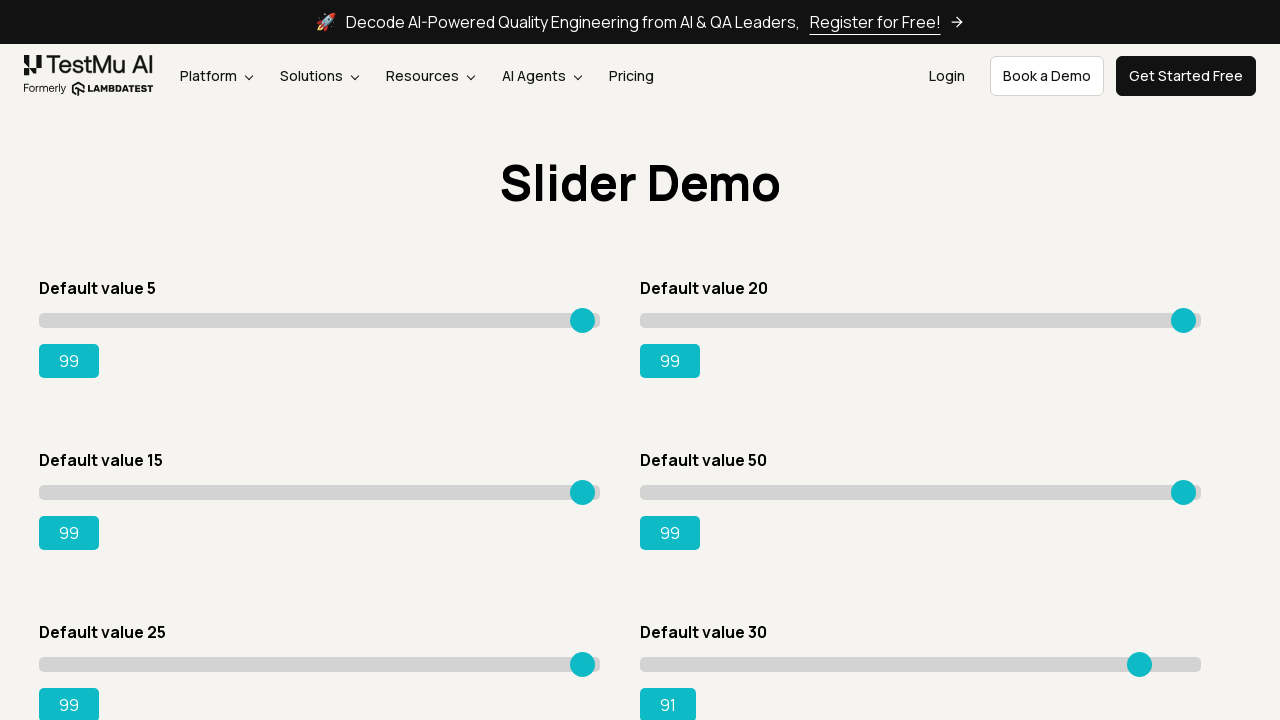

Pressed ArrowRight on slider 6, current value: 92 on input.sp__range >> nth=5
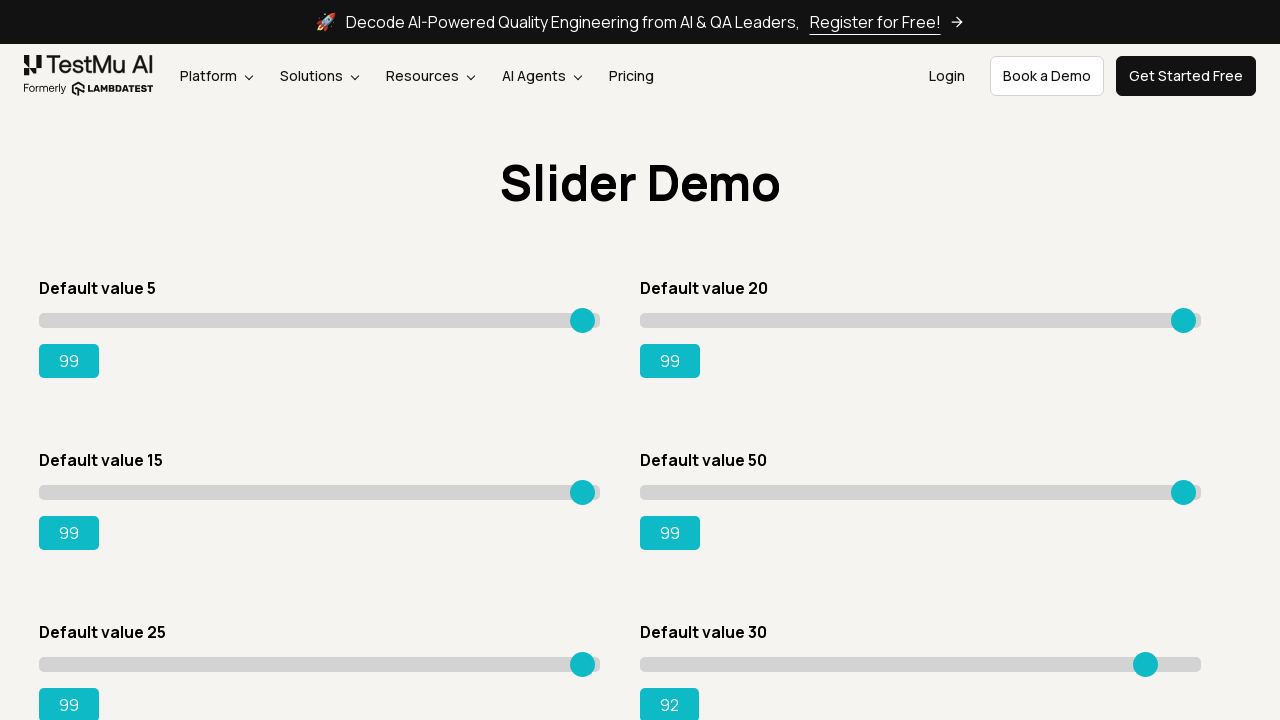

Pressed ArrowRight on slider 6, current value: 93 on input.sp__range >> nth=5
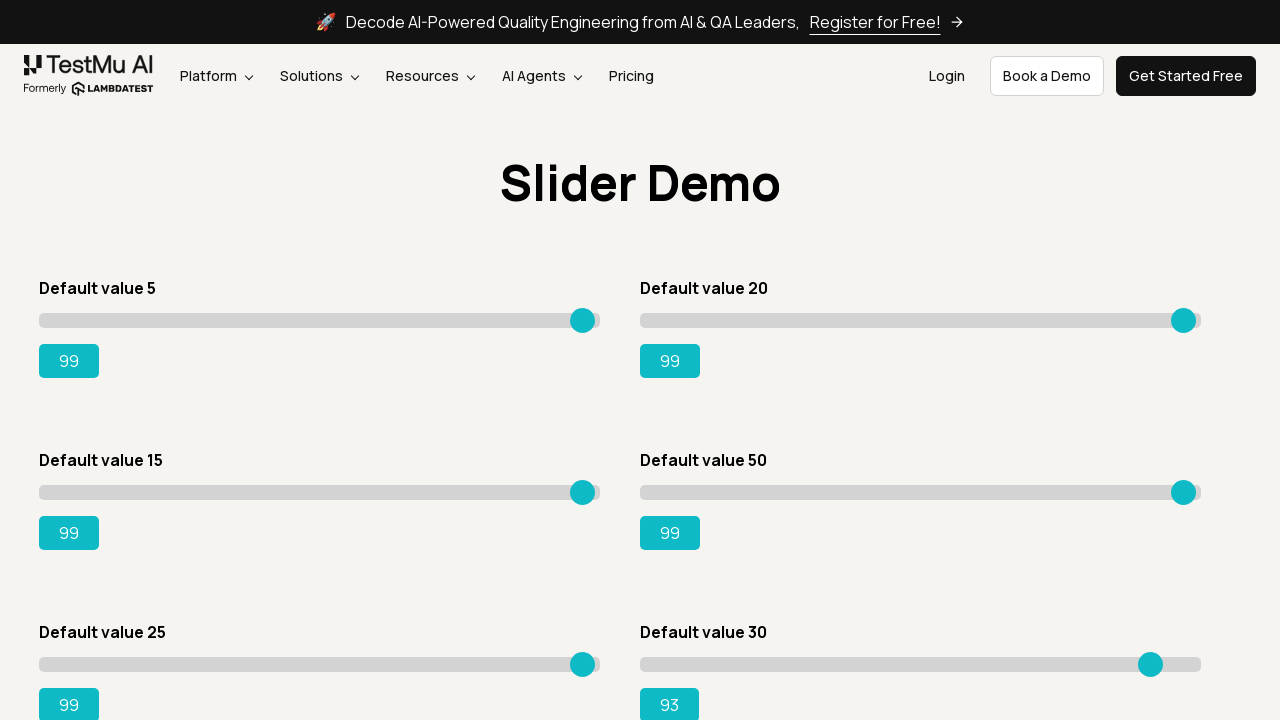

Pressed ArrowRight on slider 6, current value: 94 on input.sp__range >> nth=5
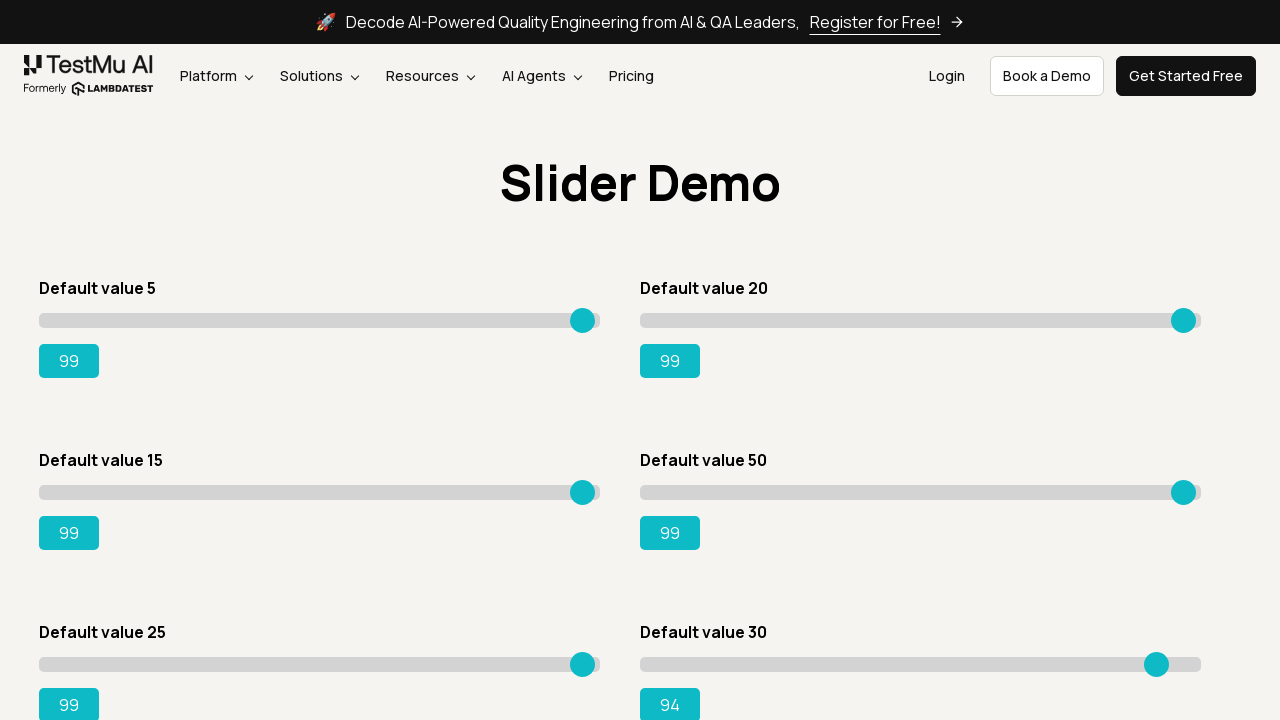

Pressed ArrowRight on slider 6, current value: 95 on input.sp__range >> nth=5
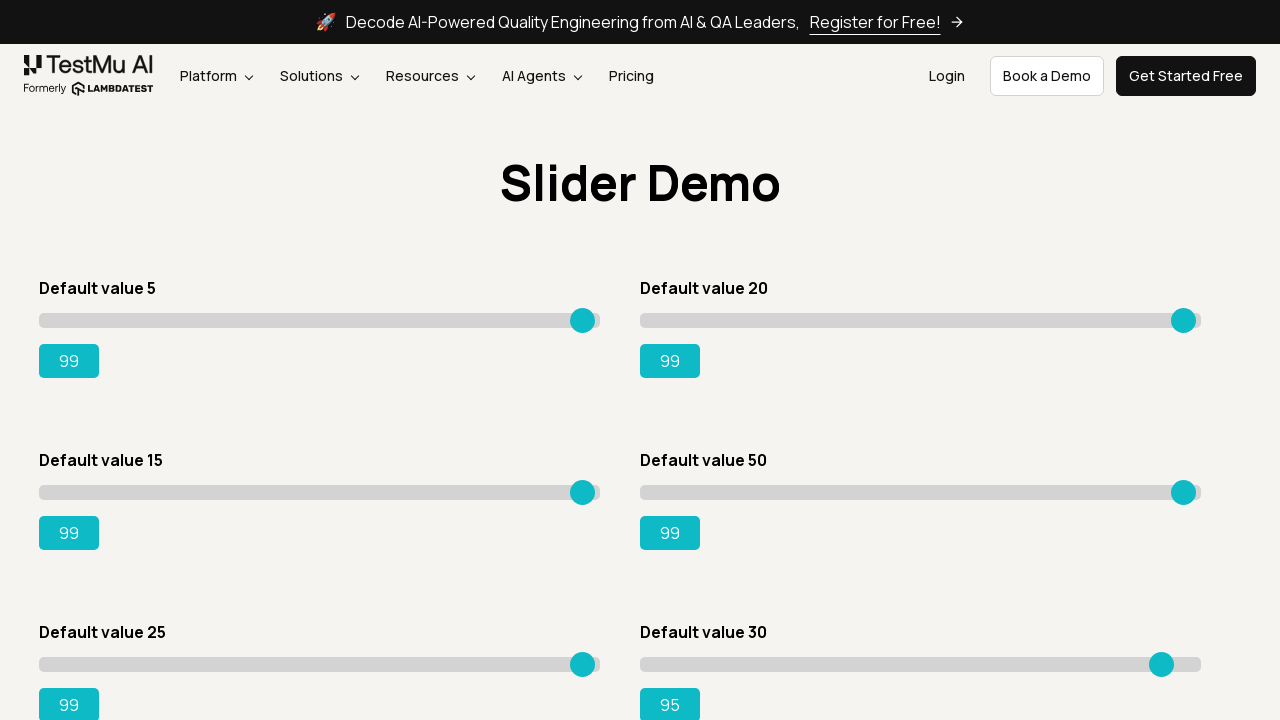

Pressed ArrowRight on slider 6, current value: 96 on input.sp__range >> nth=5
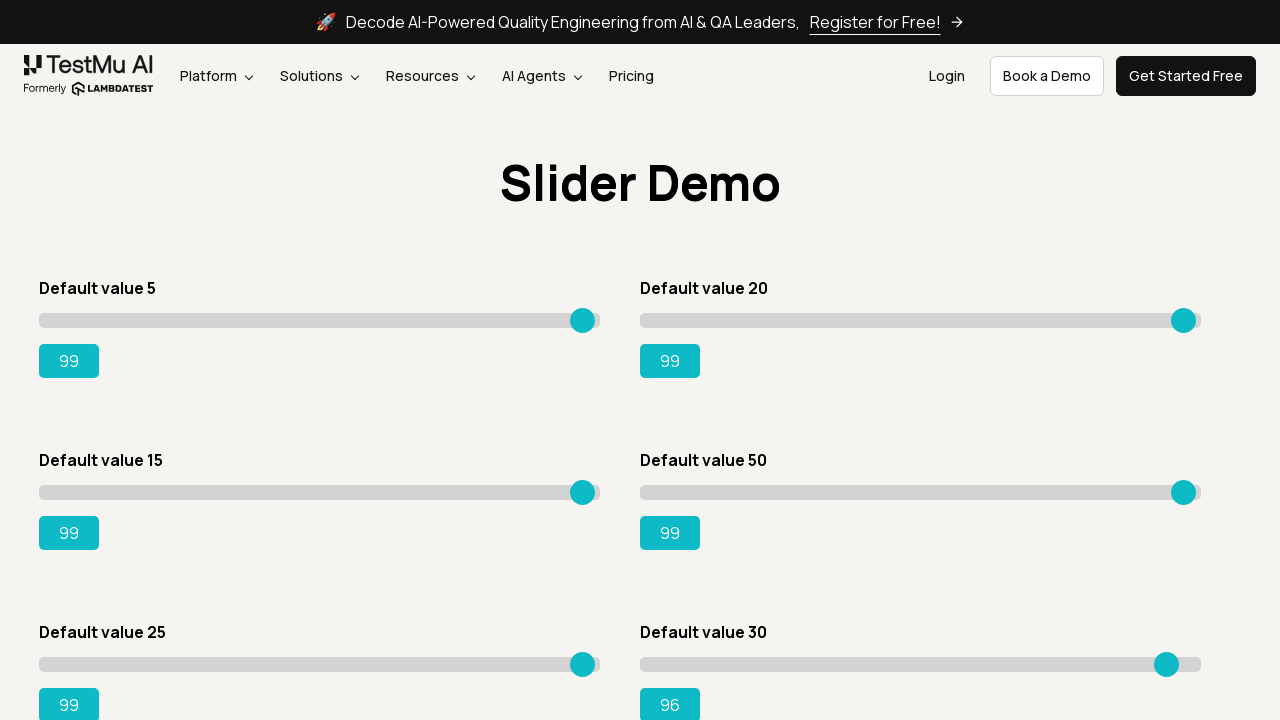

Pressed ArrowRight on slider 6, current value: 97 on input.sp__range >> nth=5
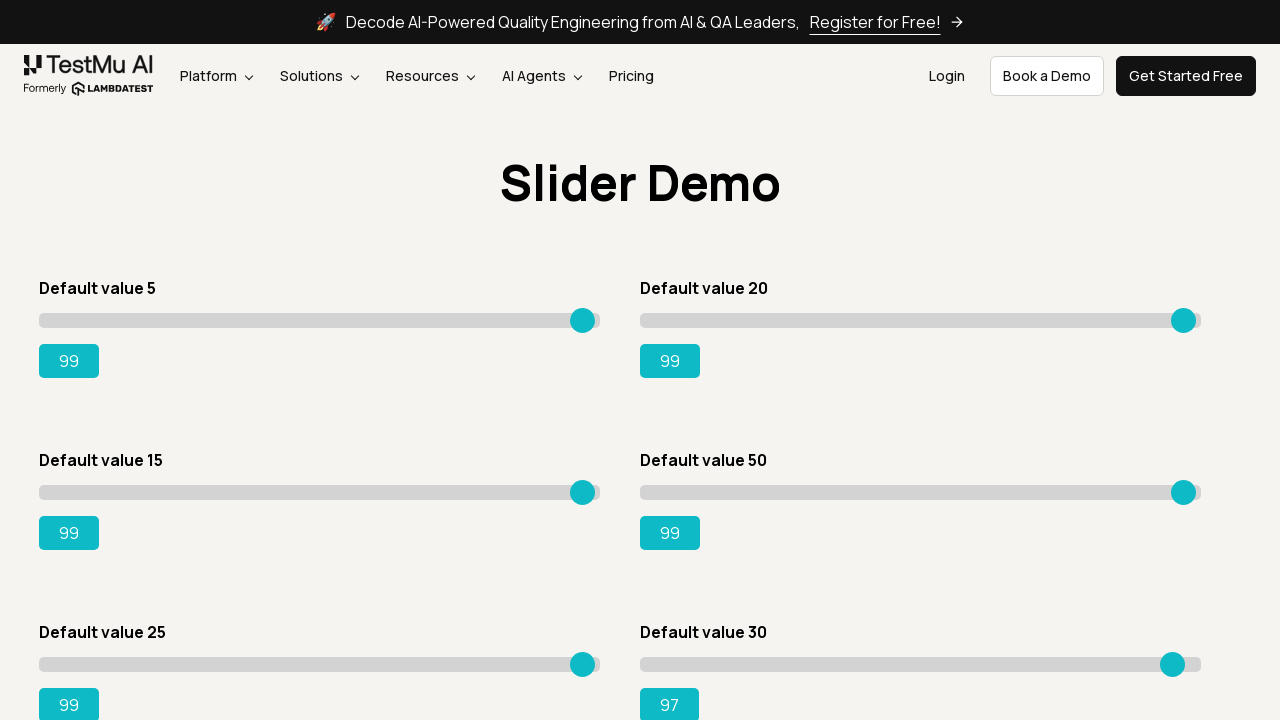

Pressed ArrowRight on slider 6, current value: 98 on input.sp__range >> nth=5
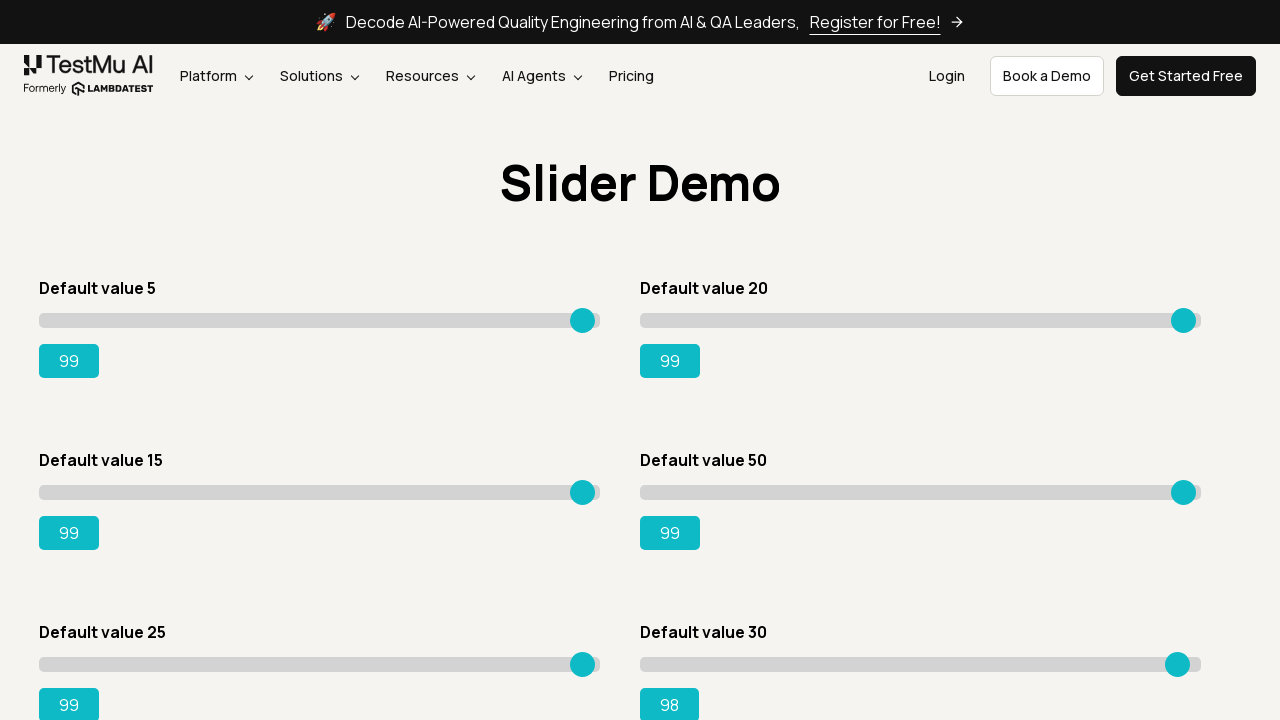

Pressed ArrowRight on slider 6, current value: 99 on input.sp__range >> nth=5
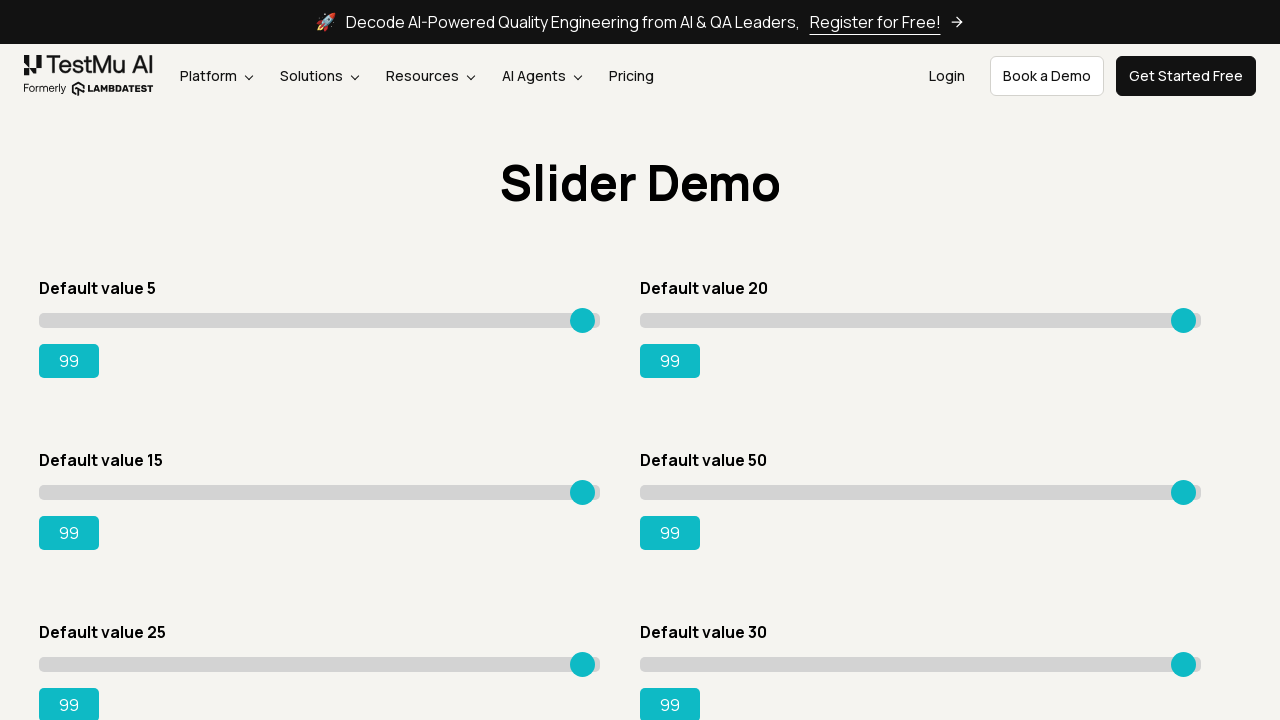

Slider 6 reached target value of 99
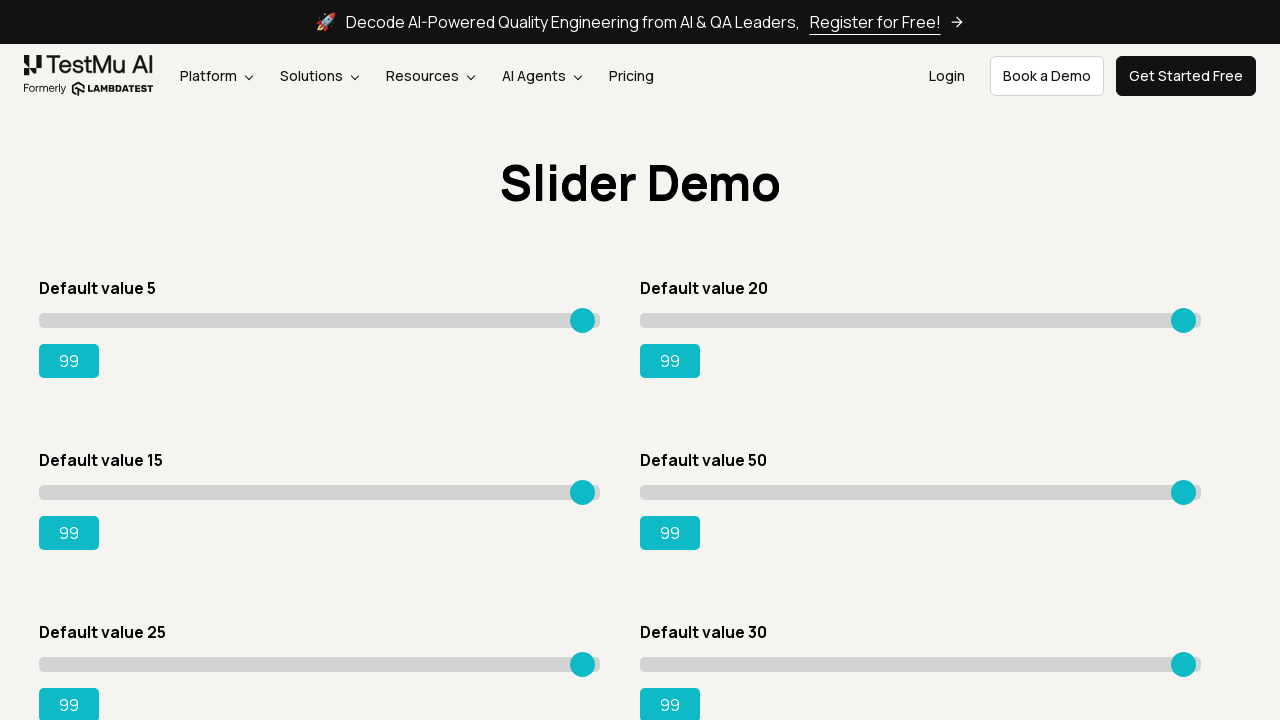

Pressed ArrowRight on slider 7, current value: 41 on input.sp__range >> nth=6
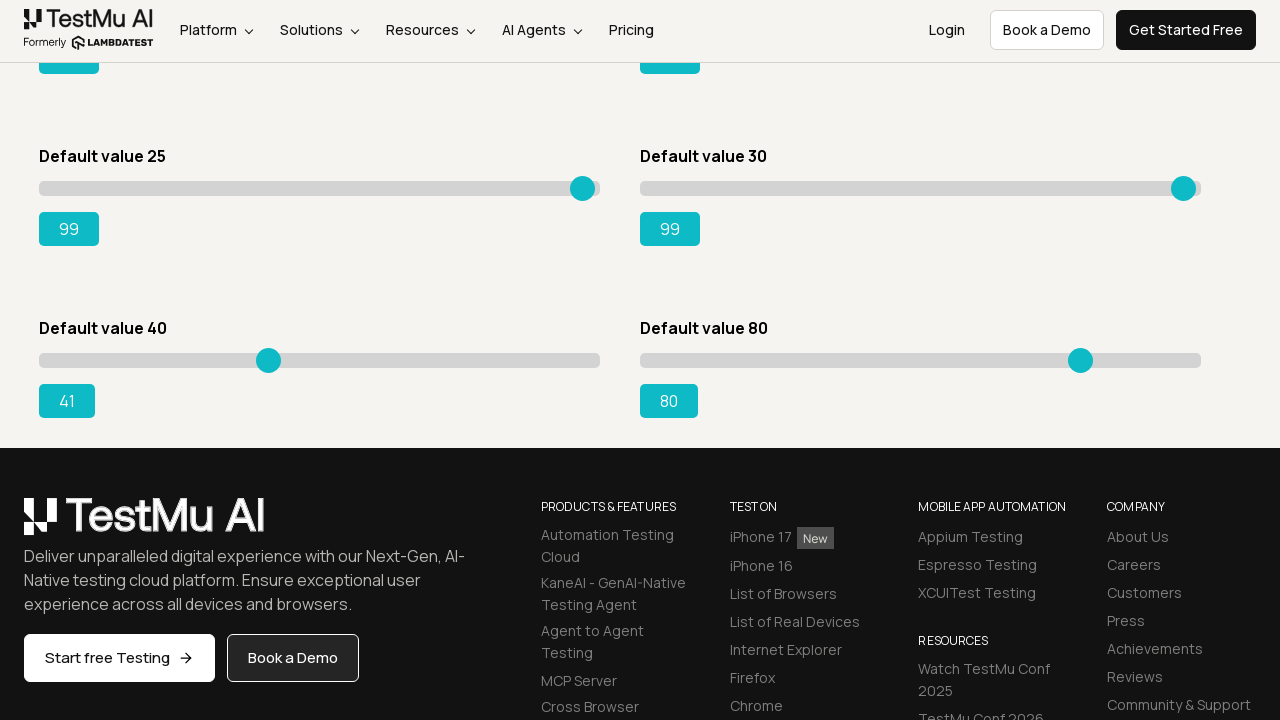

Pressed ArrowRight on slider 7, current value: 42 on input.sp__range >> nth=6
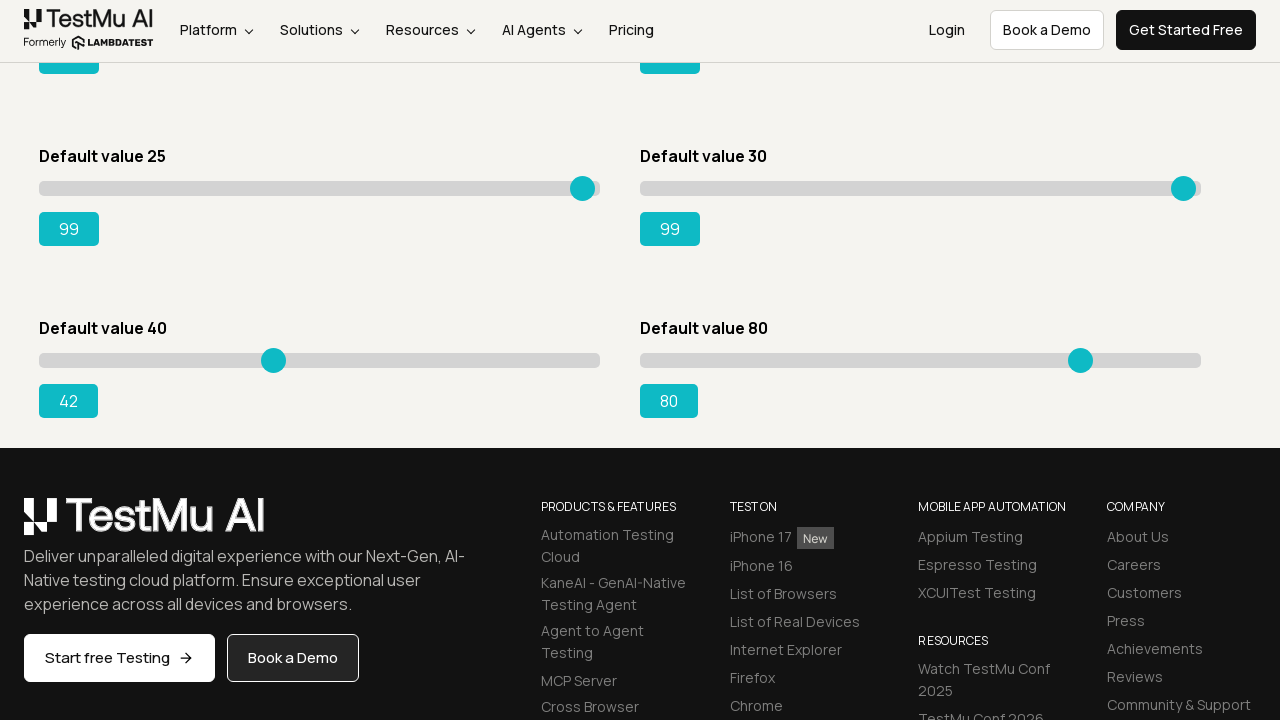

Pressed ArrowRight on slider 7, current value: 43 on input.sp__range >> nth=6
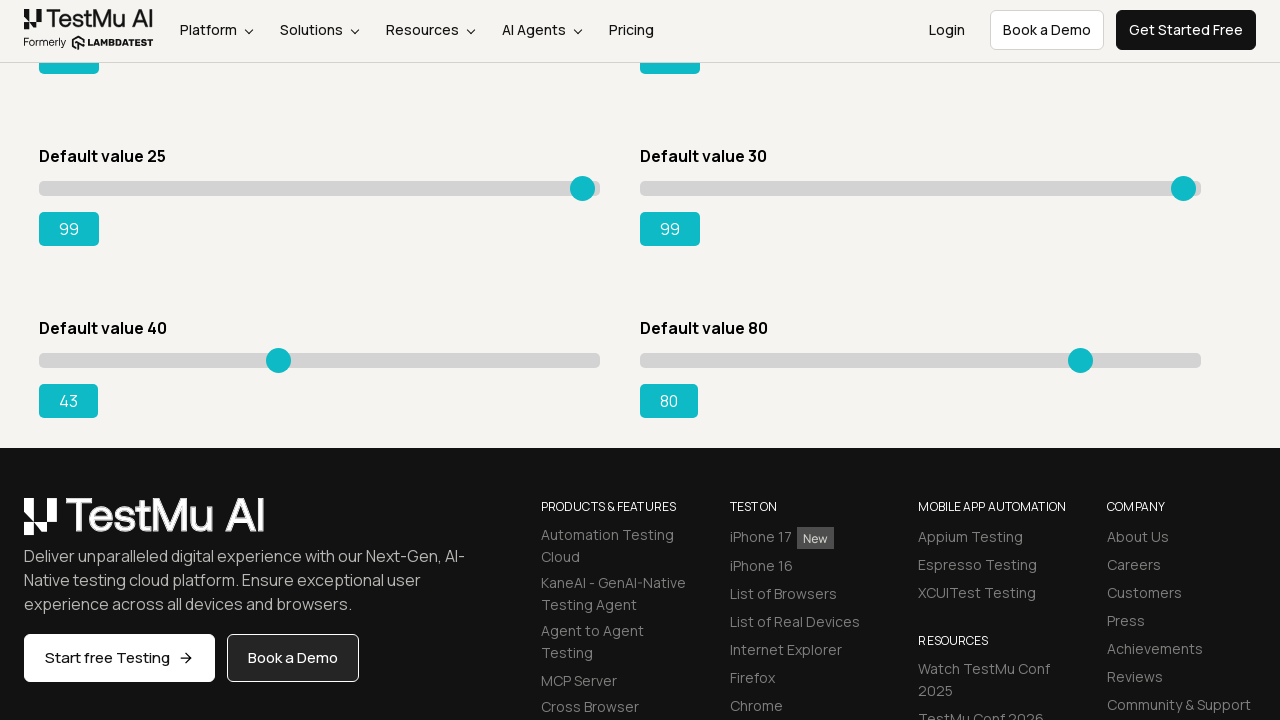

Pressed ArrowRight on slider 7, current value: 44 on input.sp__range >> nth=6
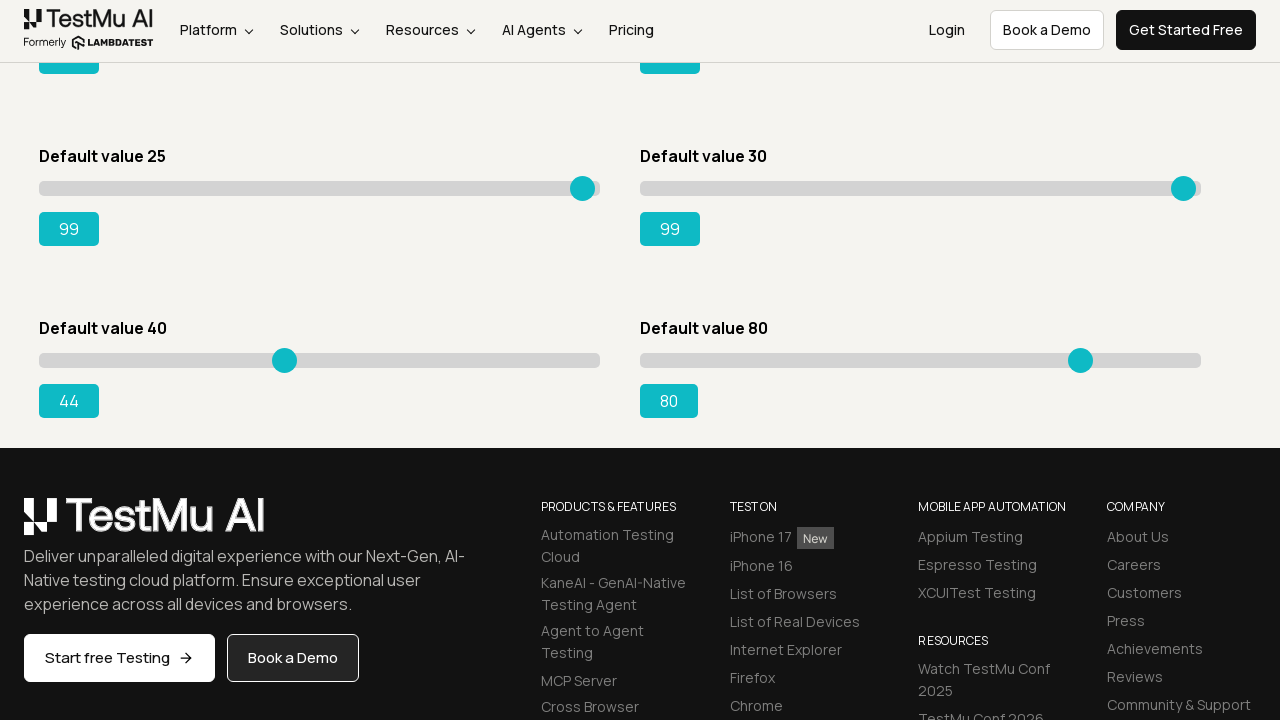

Pressed ArrowRight on slider 7, current value: 45 on input.sp__range >> nth=6
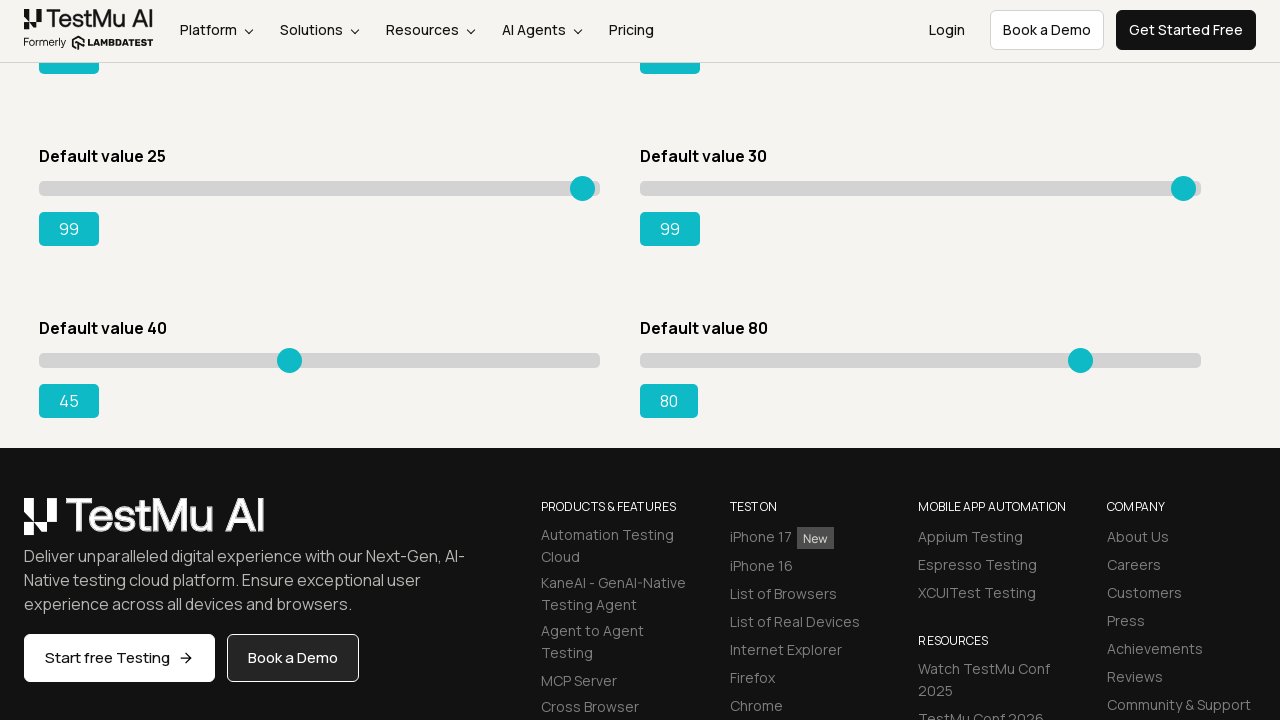

Pressed ArrowRight on slider 7, current value: 46 on input.sp__range >> nth=6
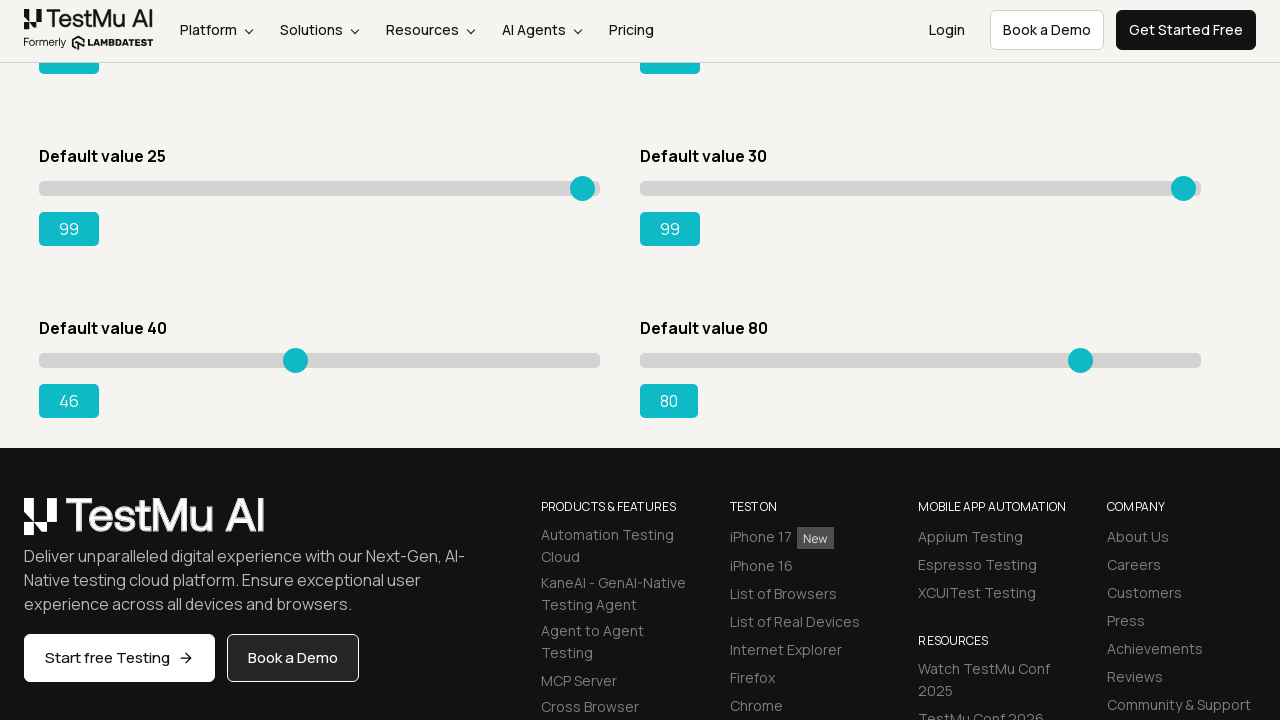

Pressed ArrowRight on slider 7, current value: 47 on input.sp__range >> nth=6
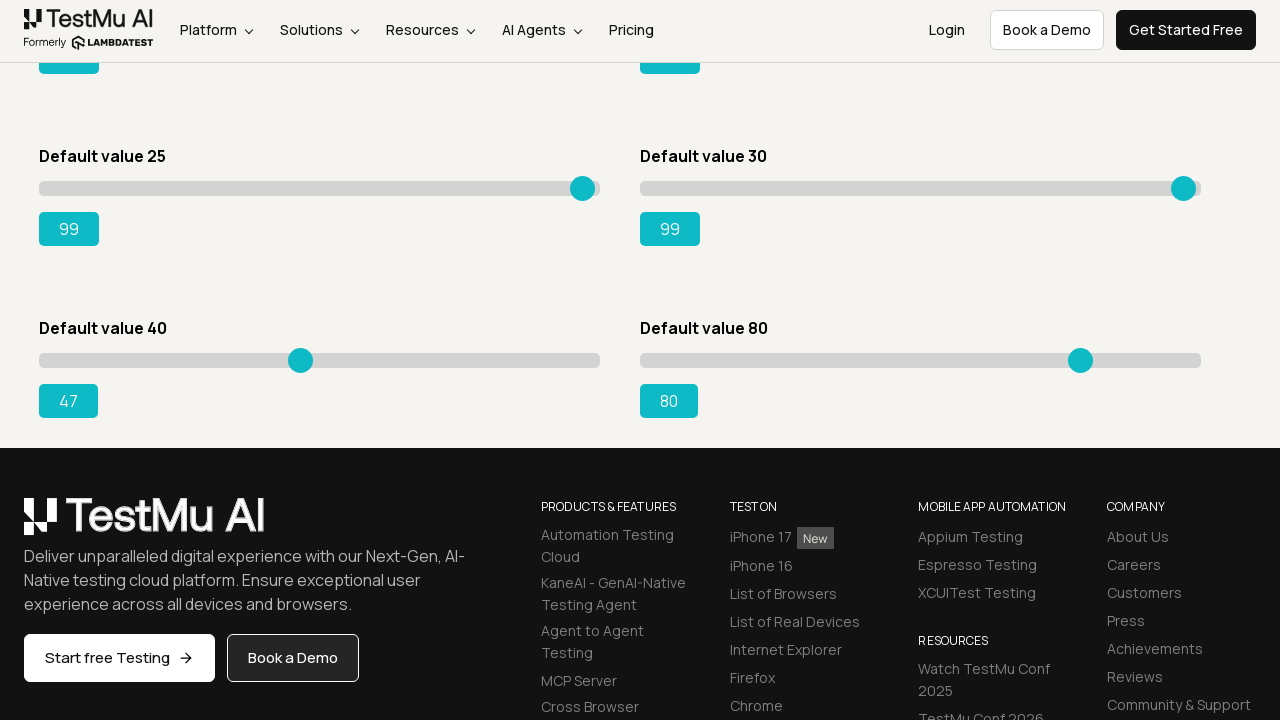

Pressed ArrowRight on slider 7, current value: 48 on input.sp__range >> nth=6
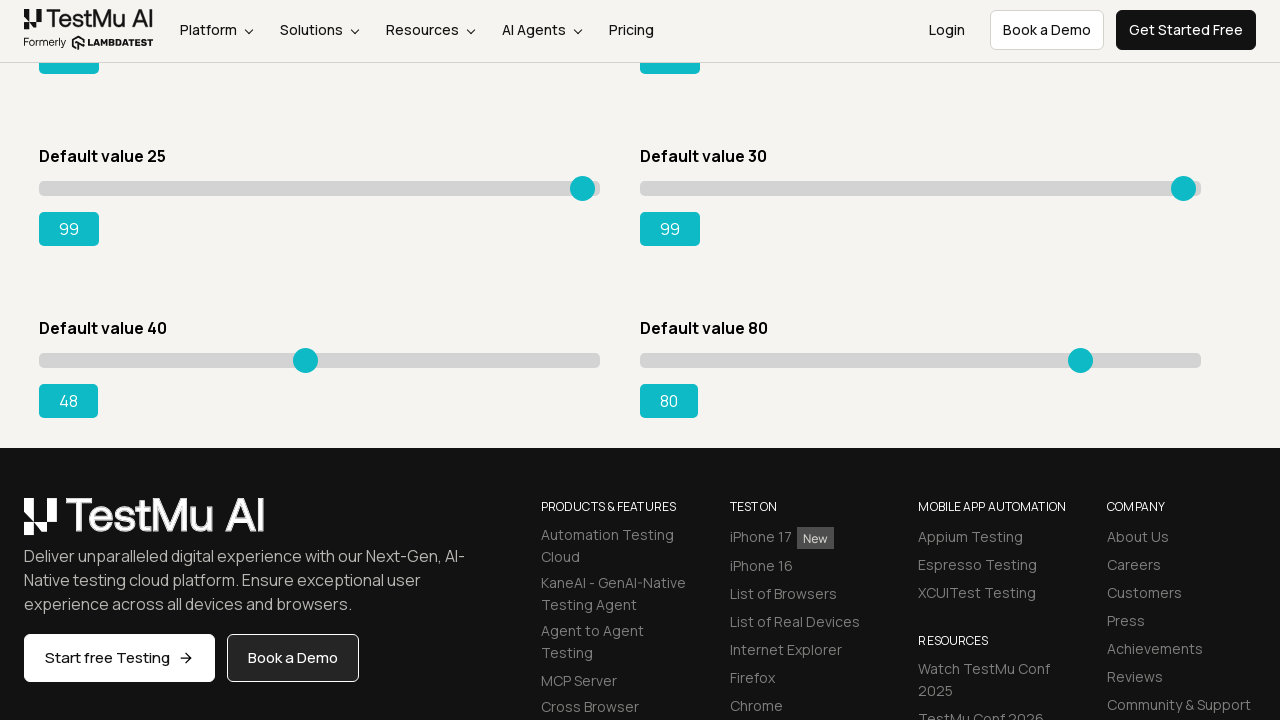

Pressed ArrowRight on slider 7, current value: 49 on input.sp__range >> nth=6
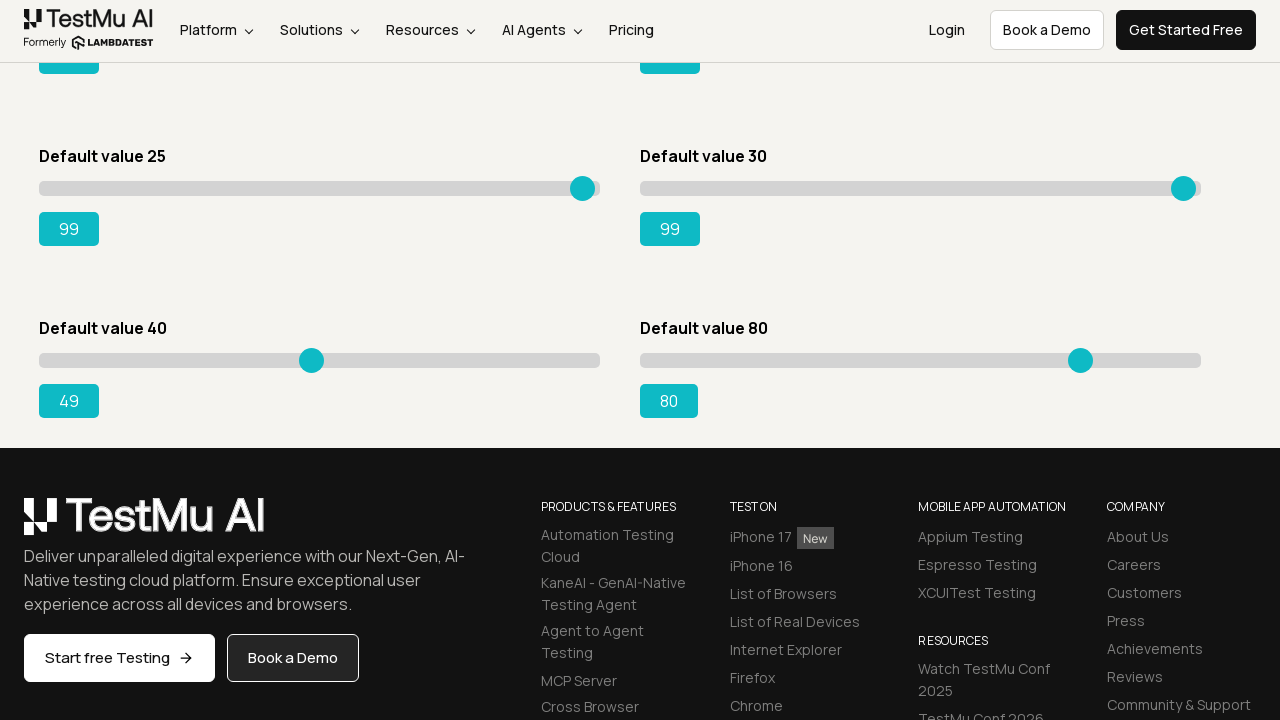

Pressed ArrowRight on slider 7, current value: 50 on input.sp__range >> nth=6
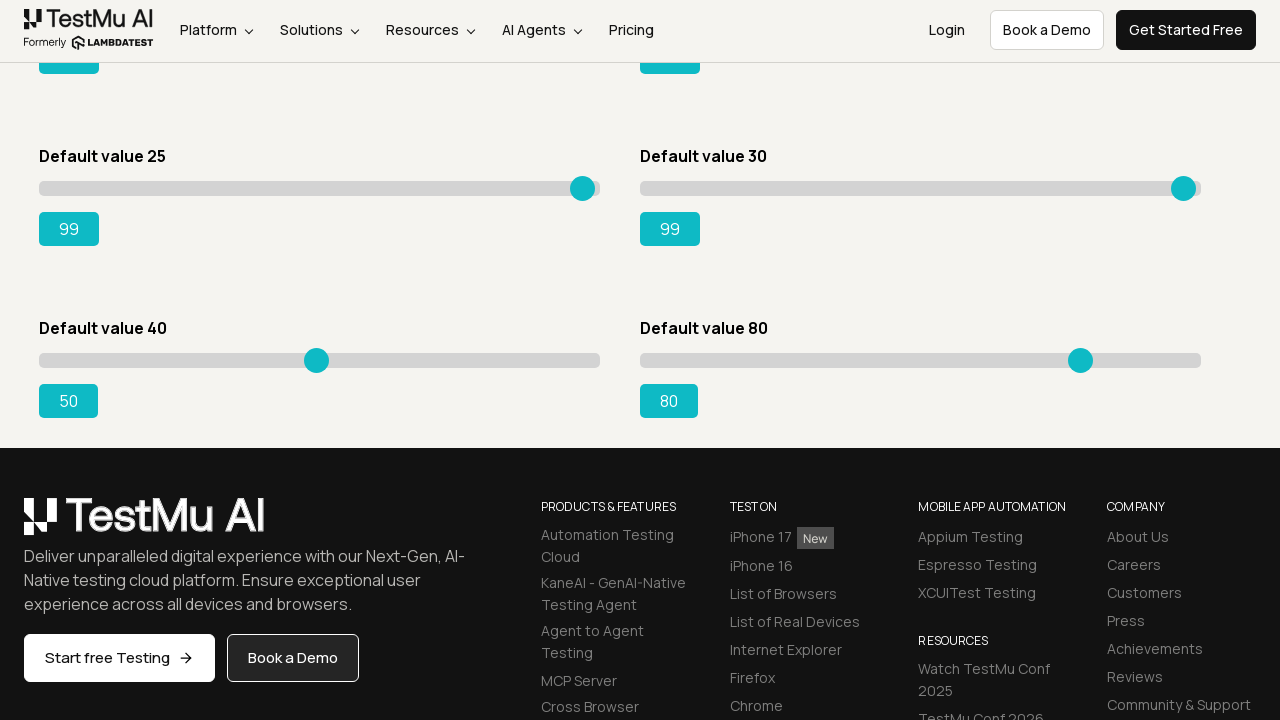

Pressed ArrowRight on slider 7, current value: 51 on input.sp__range >> nth=6
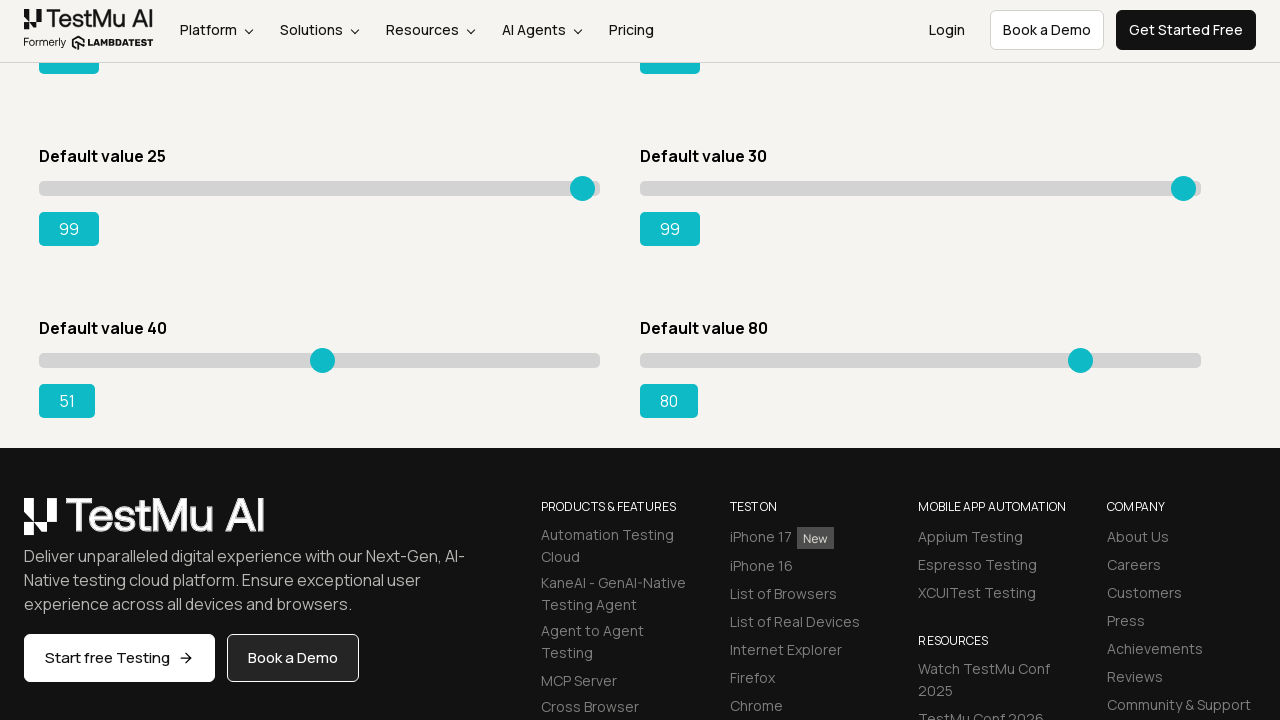

Pressed ArrowRight on slider 7, current value: 52 on input.sp__range >> nth=6
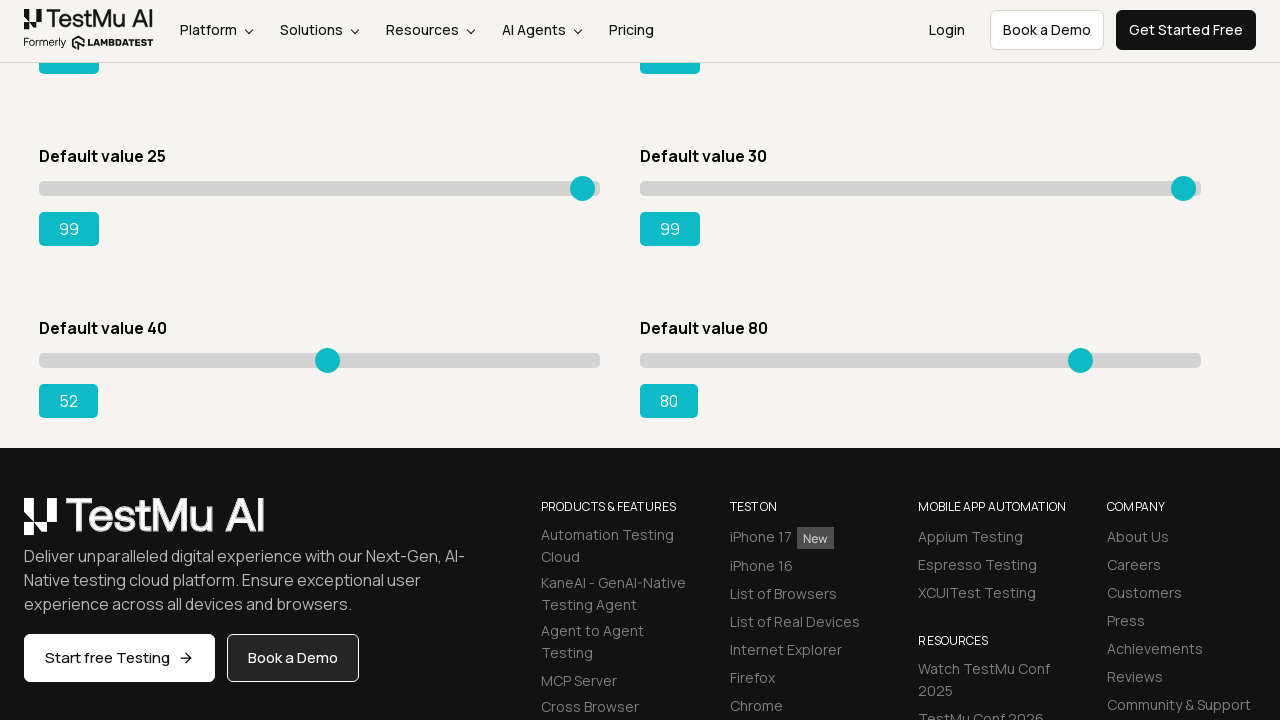

Pressed ArrowRight on slider 7, current value: 53 on input.sp__range >> nth=6
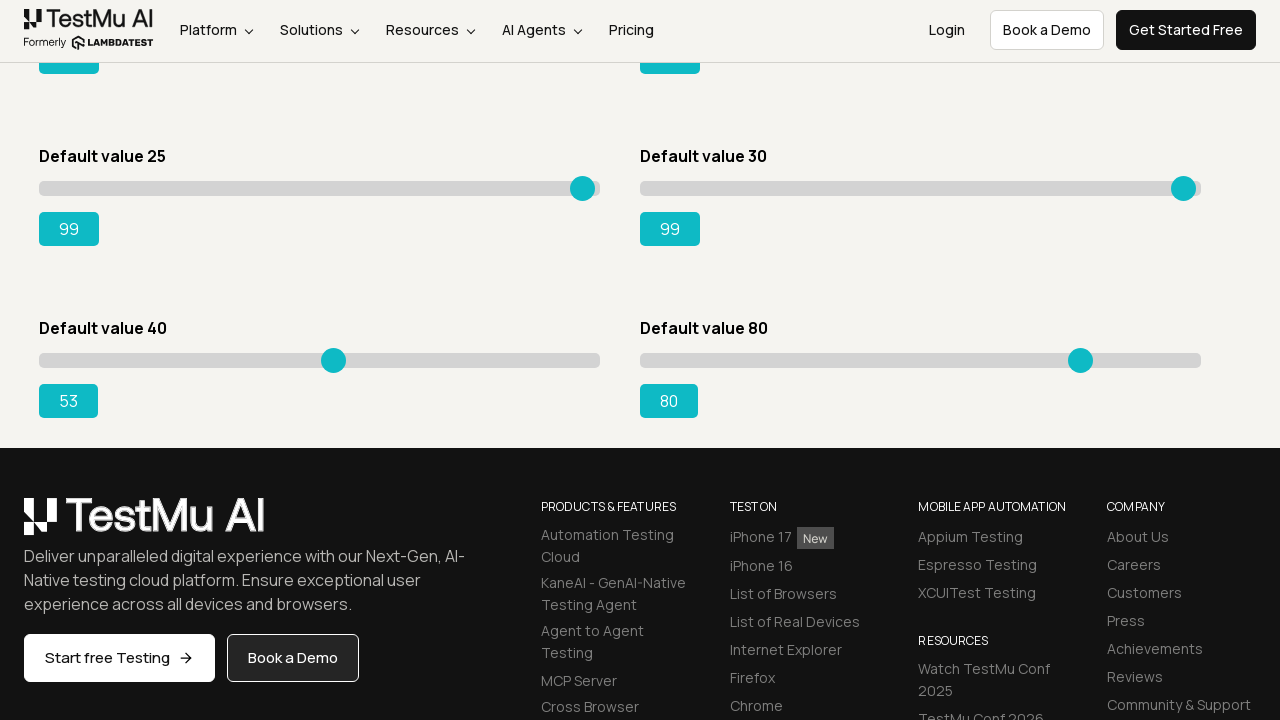

Pressed ArrowRight on slider 7, current value: 54 on input.sp__range >> nth=6
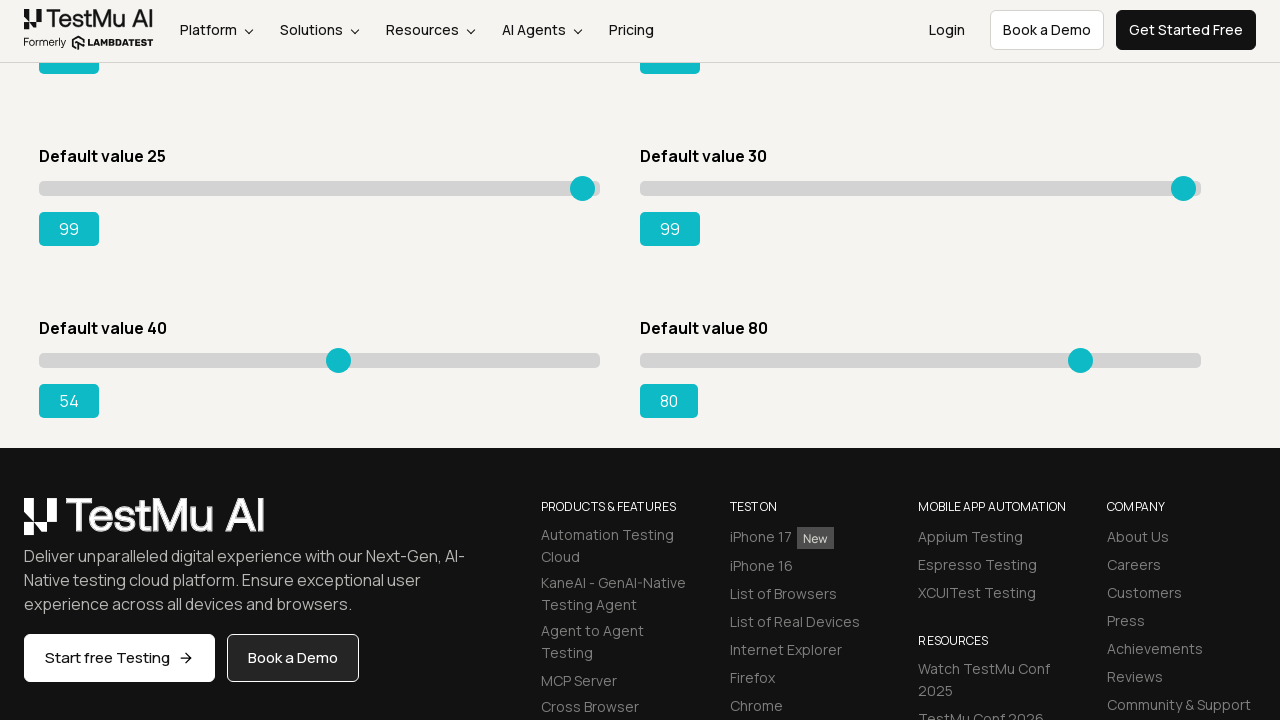

Pressed ArrowRight on slider 7, current value: 55 on input.sp__range >> nth=6
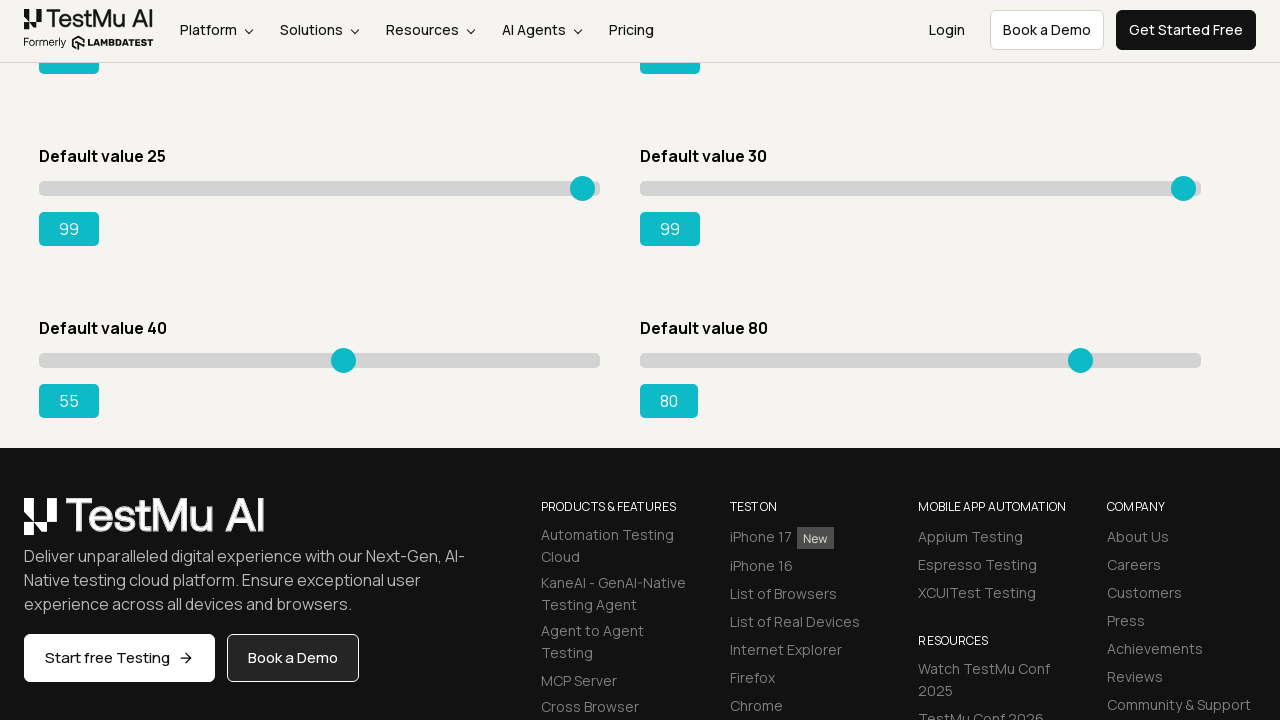

Pressed ArrowRight on slider 7, current value: 56 on input.sp__range >> nth=6
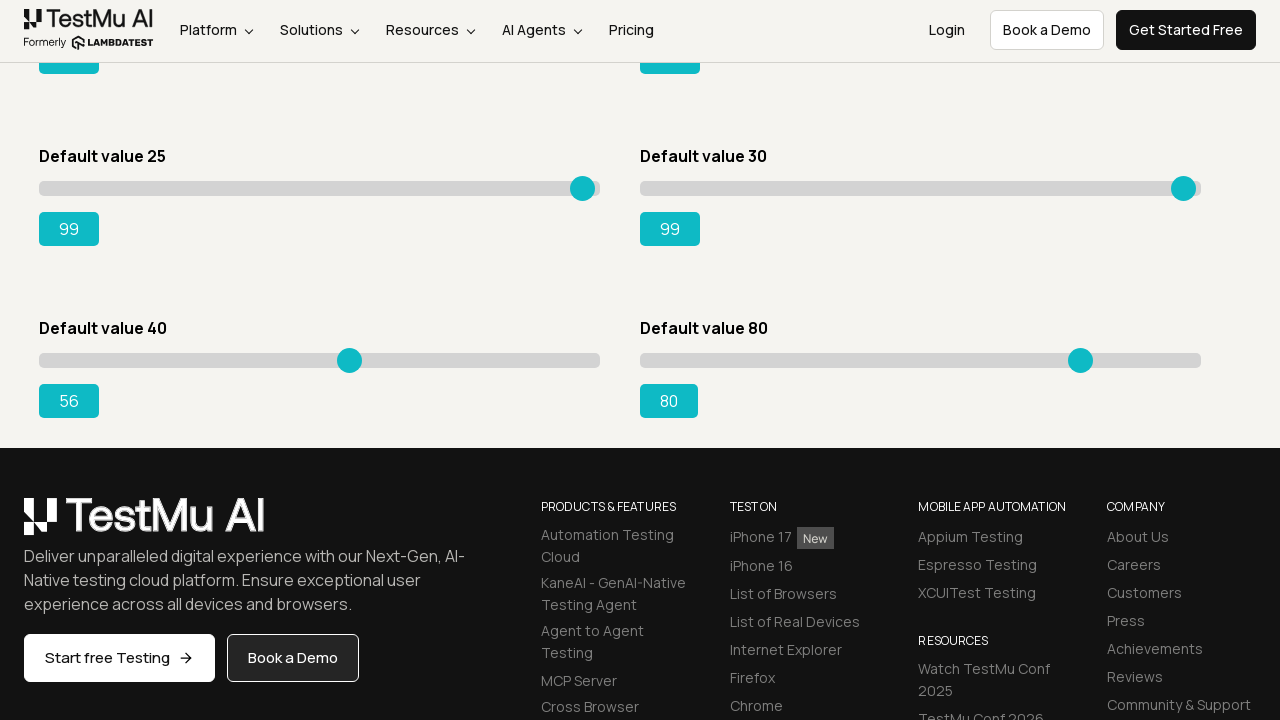

Pressed ArrowRight on slider 7, current value: 57 on input.sp__range >> nth=6
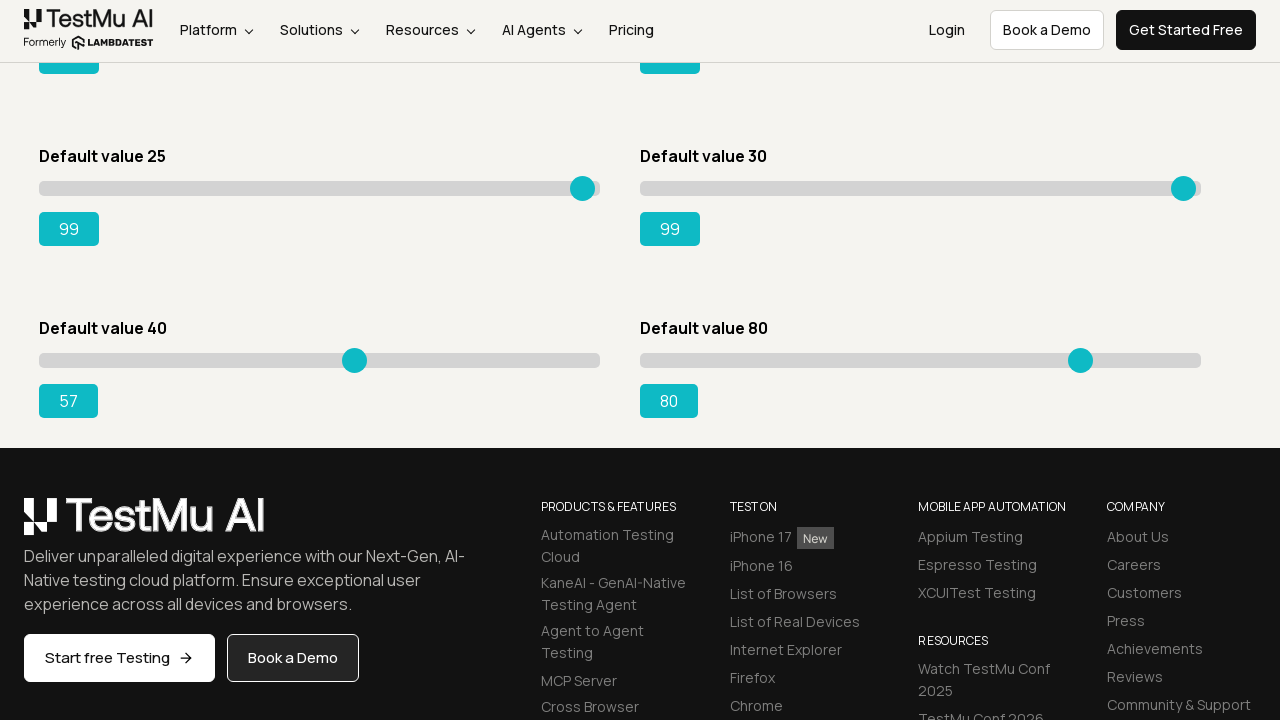

Pressed ArrowRight on slider 7, current value: 58 on input.sp__range >> nth=6
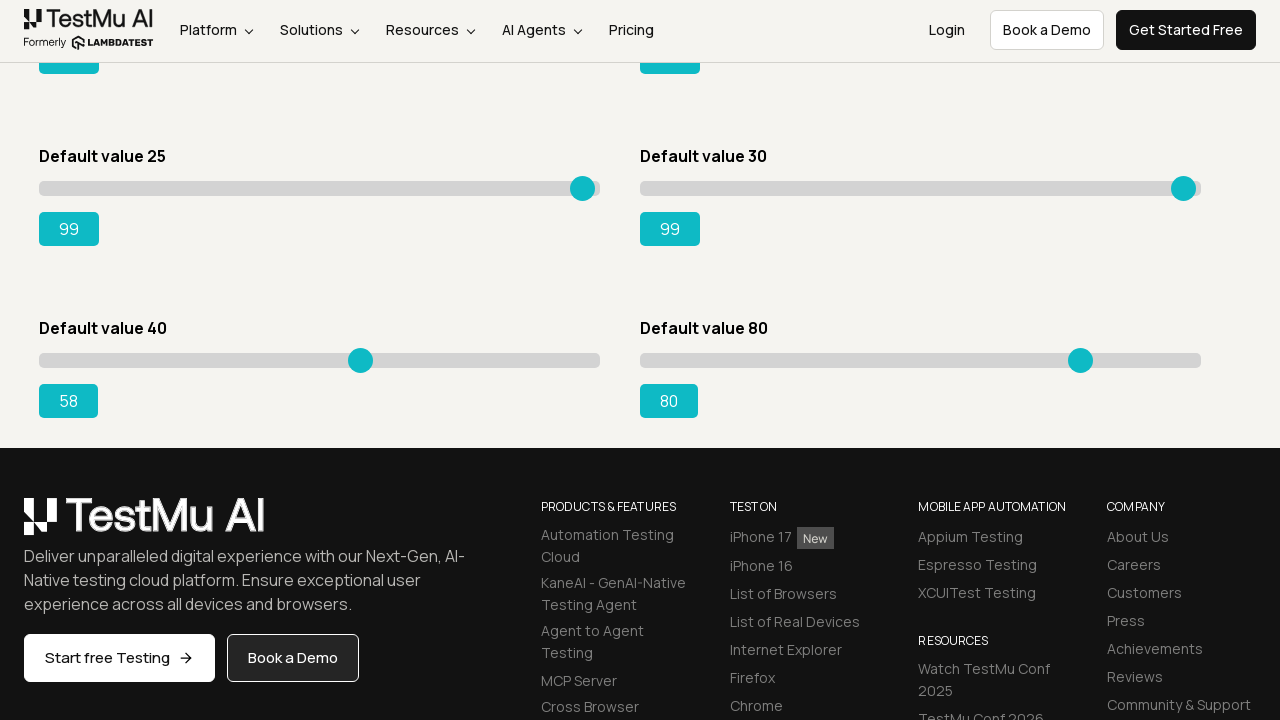

Pressed ArrowRight on slider 7, current value: 59 on input.sp__range >> nth=6
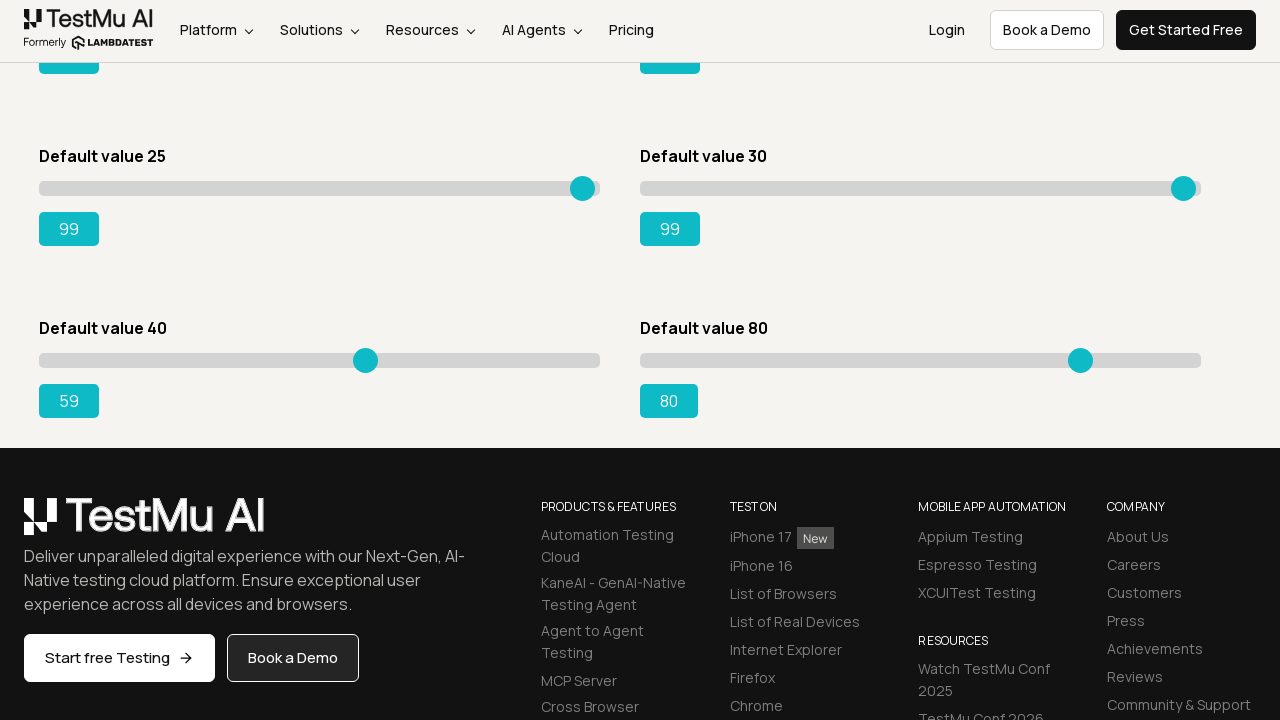

Pressed ArrowRight on slider 7, current value: 60 on input.sp__range >> nth=6
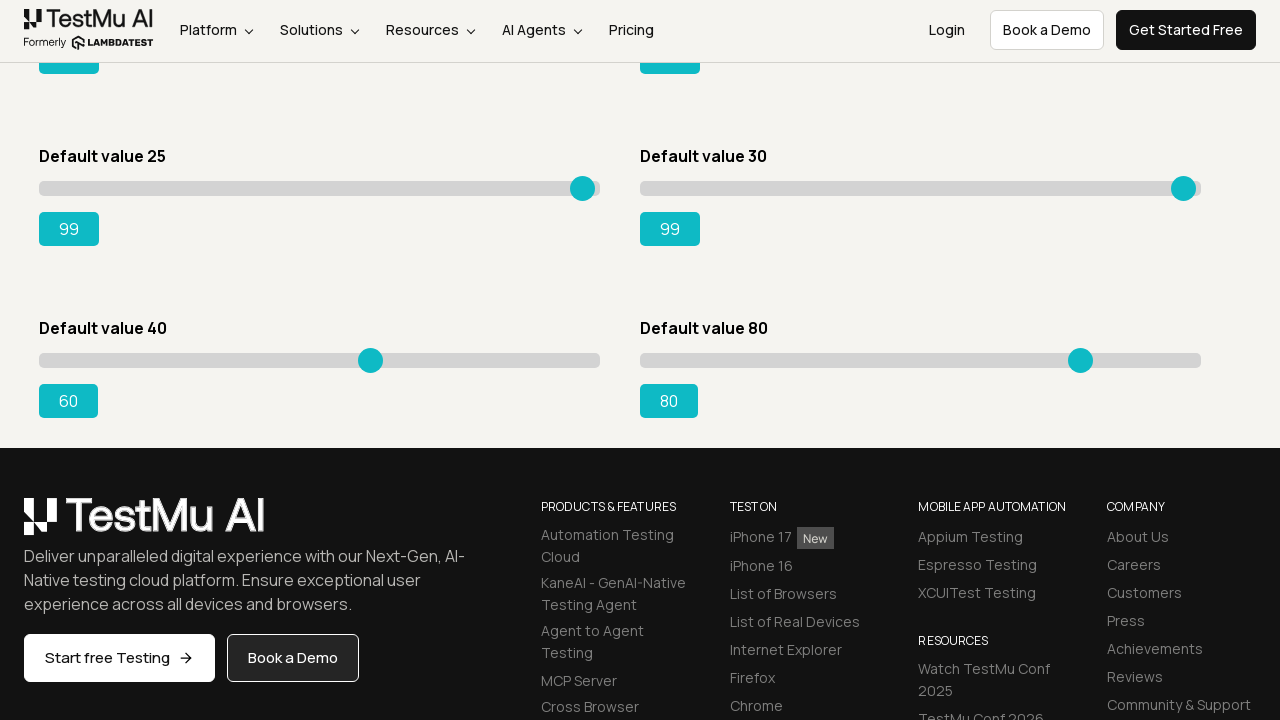

Pressed ArrowRight on slider 7, current value: 61 on input.sp__range >> nth=6
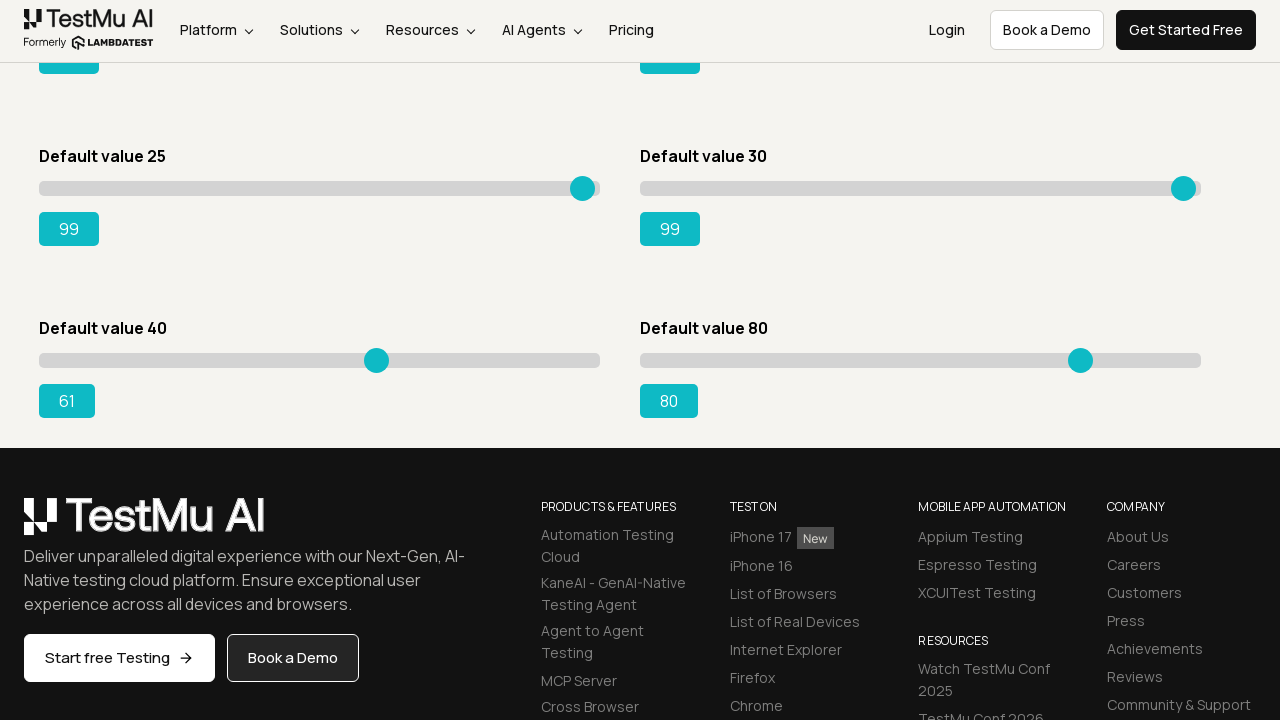

Pressed ArrowRight on slider 7, current value: 62 on input.sp__range >> nth=6
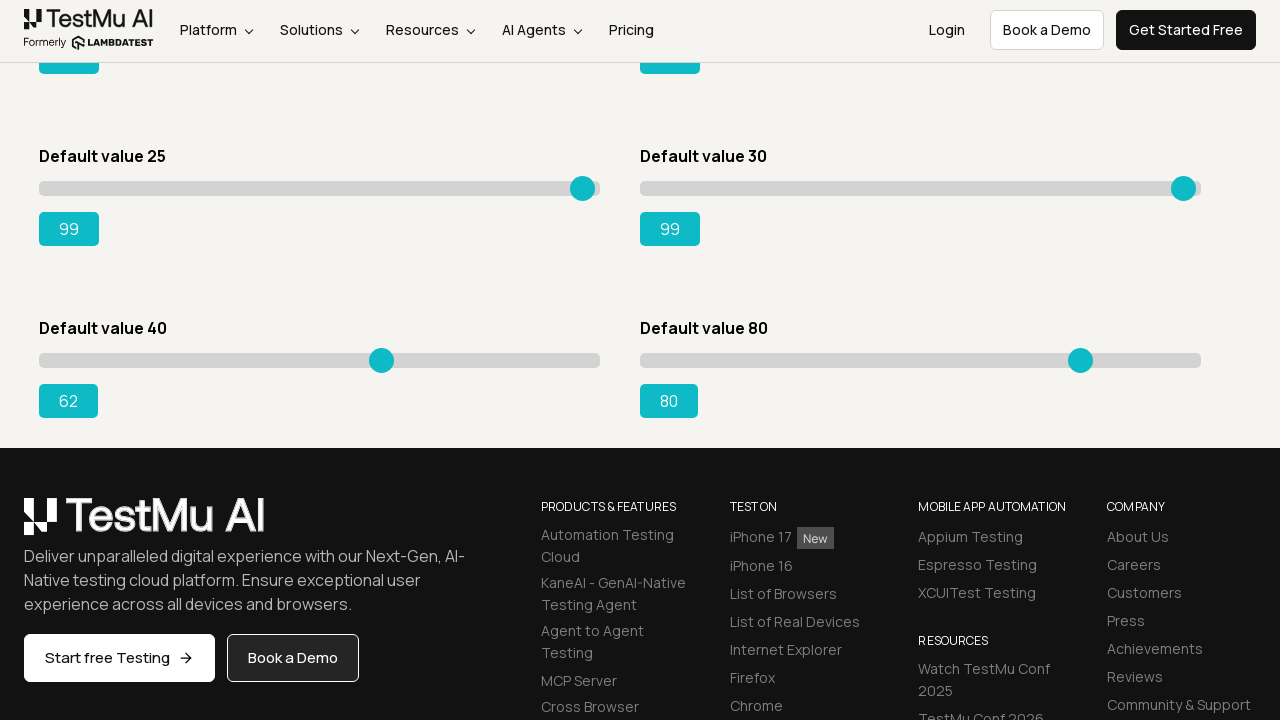

Pressed ArrowRight on slider 7, current value: 63 on input.sp__range >> nth=6
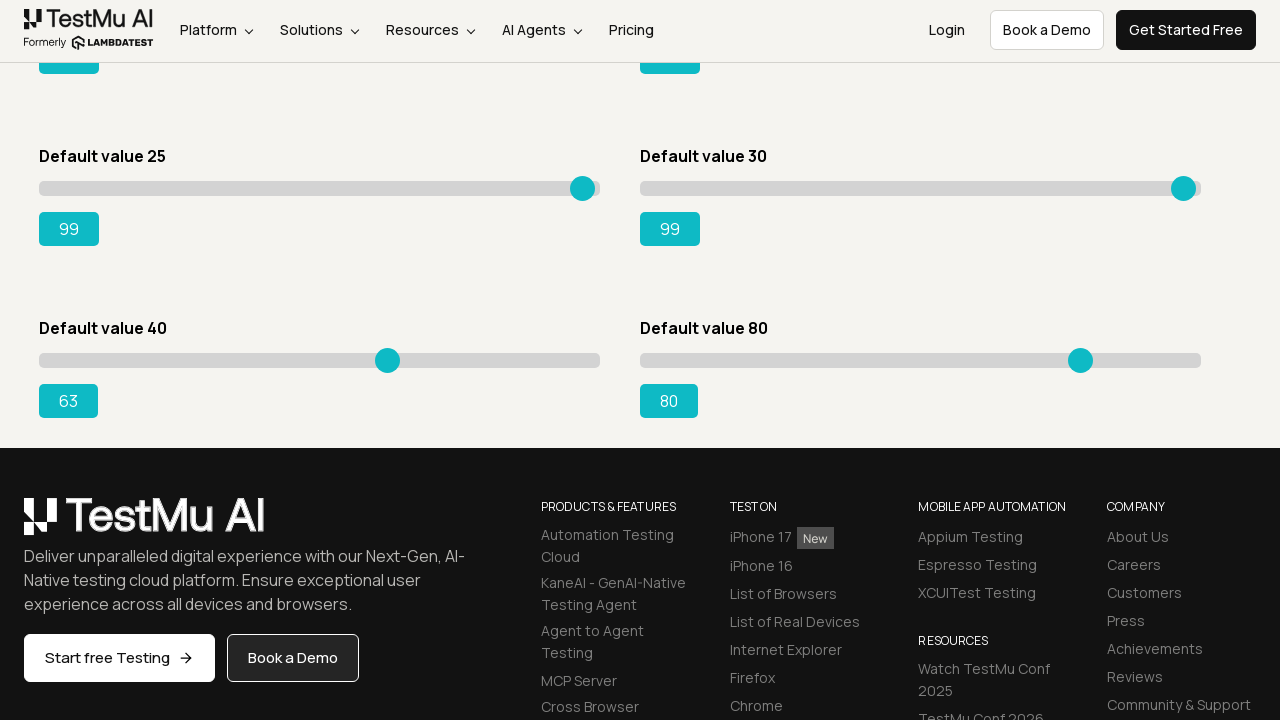

Pressed ArrowRight on slider 7, current value: 64 on input.sp__range >> nth=6
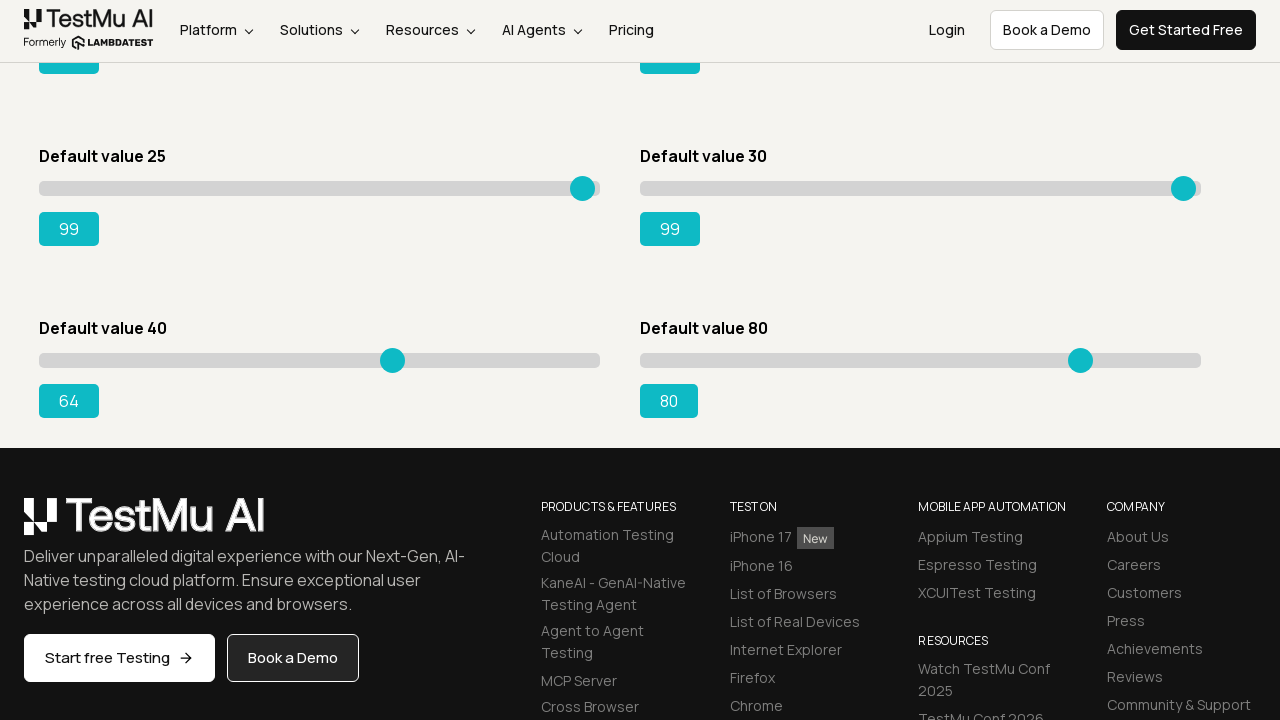

Pressed ArrowRight on slider 7, current value: 65 on input.sp__range >> nth=6
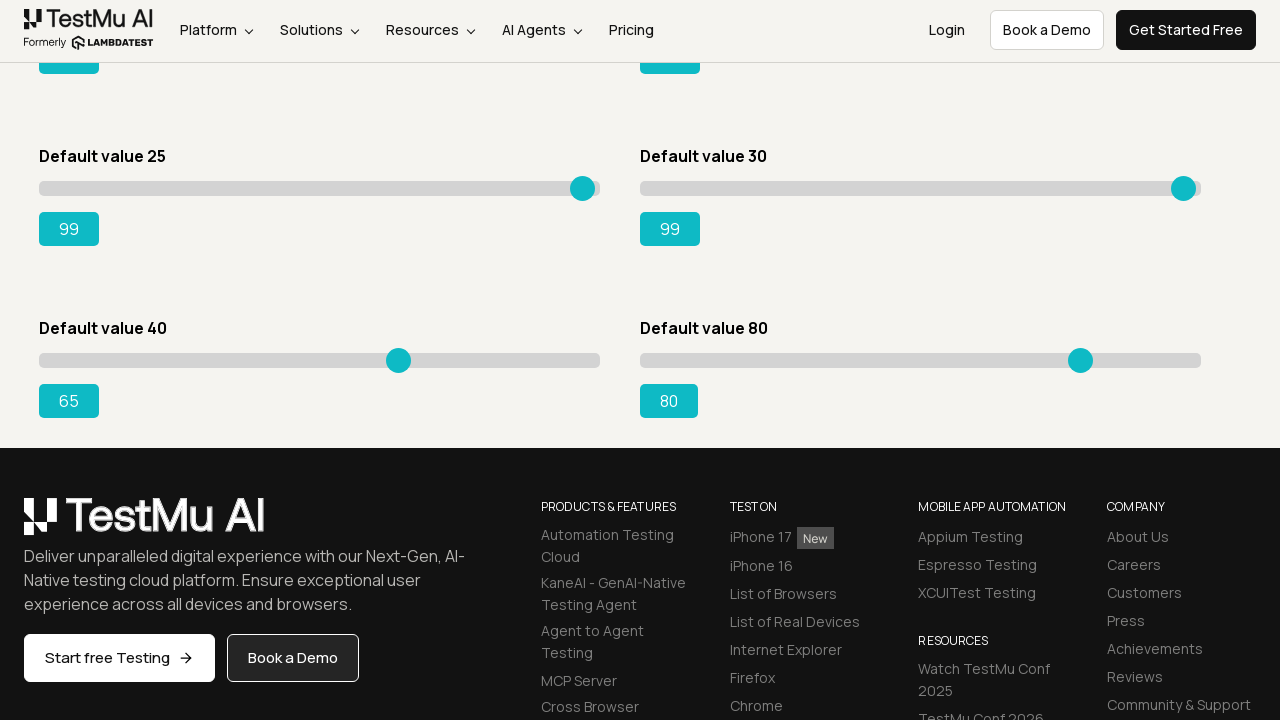

Pressed ArrowRight on slider 7, current value: 66 on input.sp__range >> nth=6
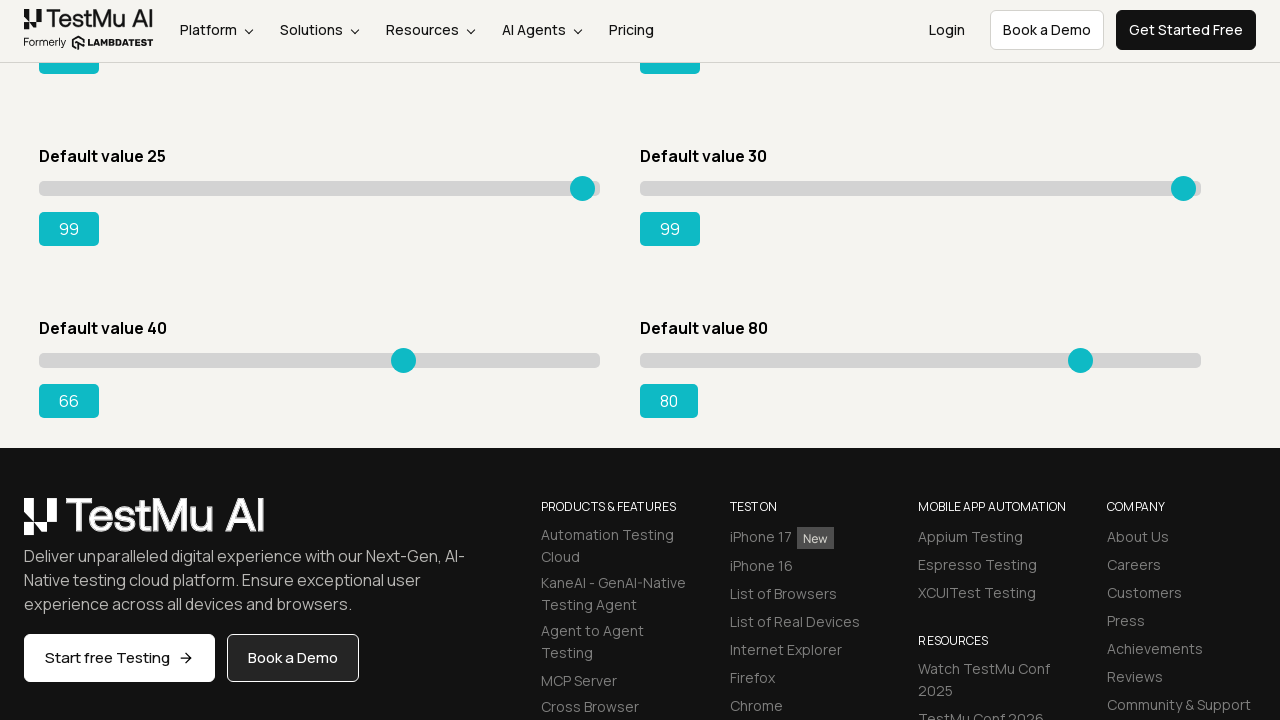

Pressed ArrowRight on slider 7, current value: 67 on input.sp__range >> nth=6
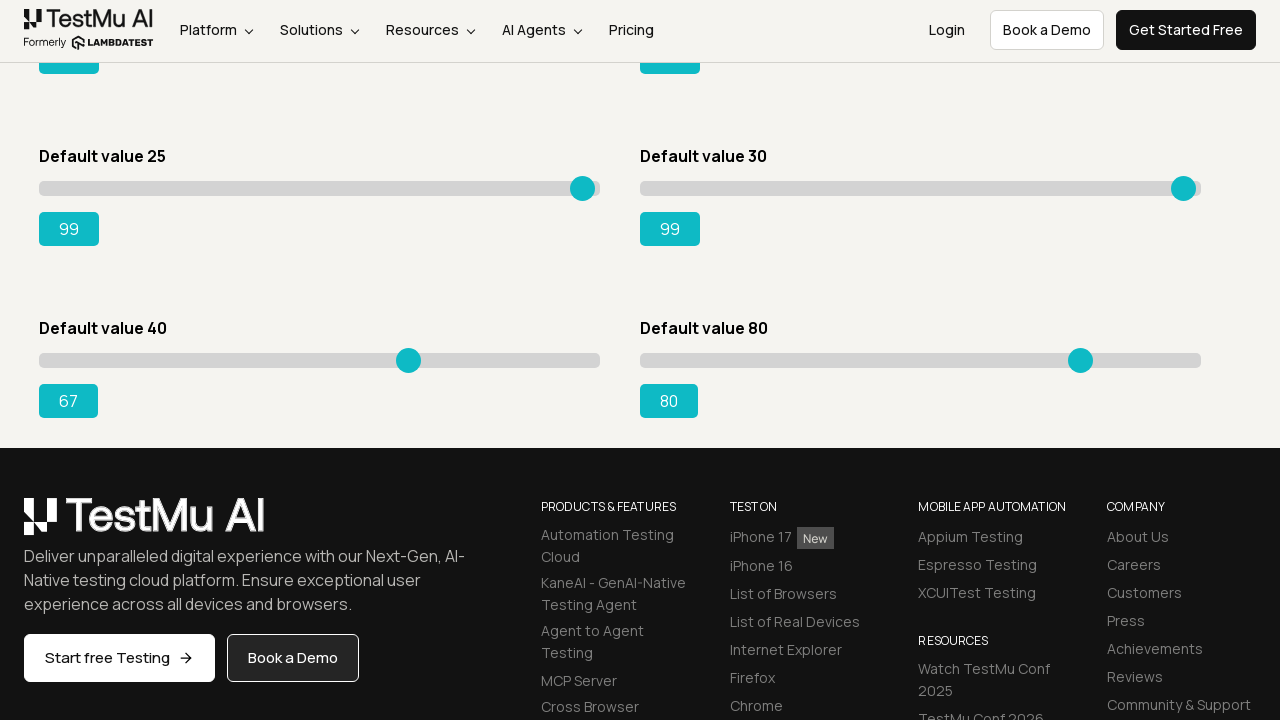

Pressed ArrowRight on slider 7, current value: 68 on input.sp__range >> nth=6
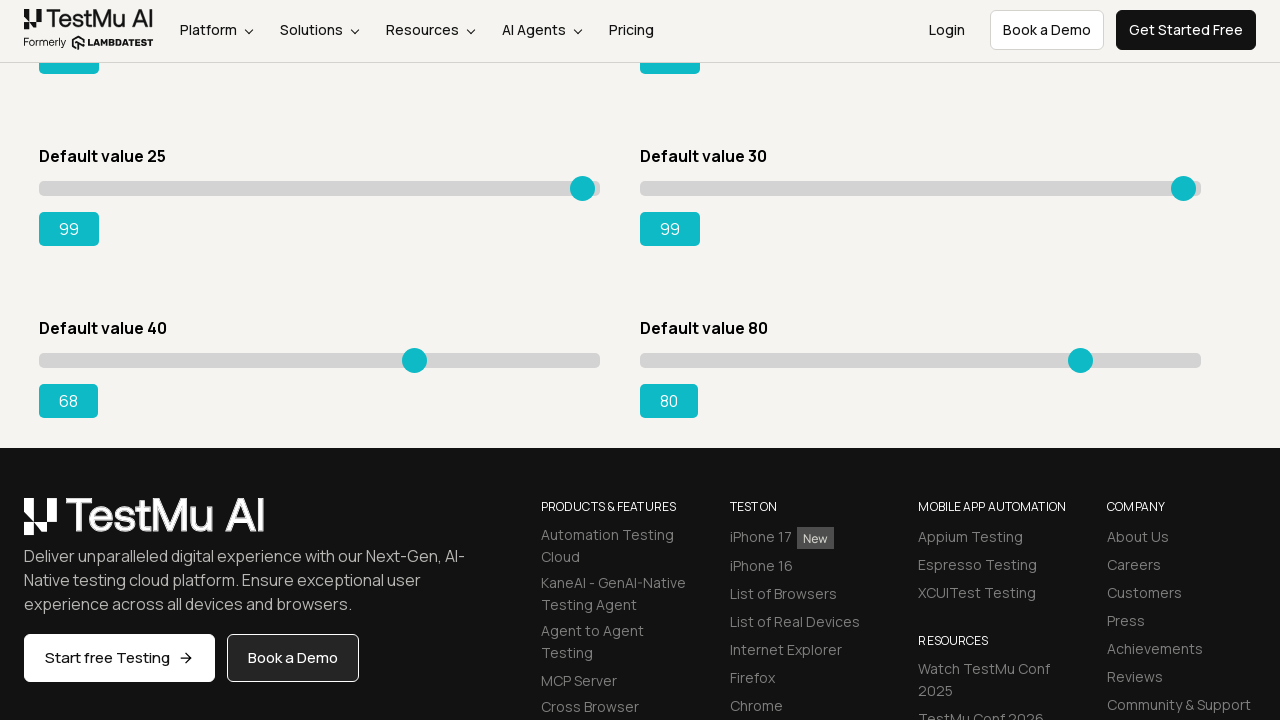

Pressed ArrowRight on slider 7, current value: 69 on input.sp__range >> nth=6
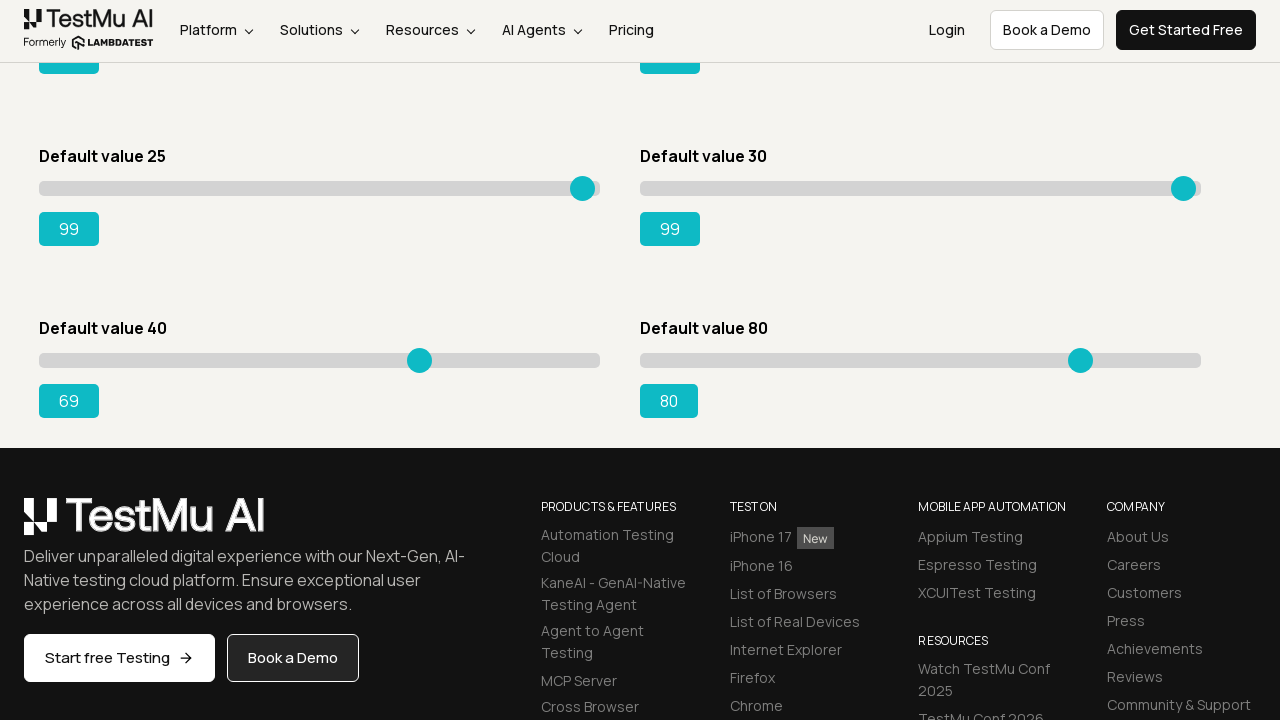

Pressed ArrowRight on slider 7, current value: 70 on input.sp__range >> nth=6
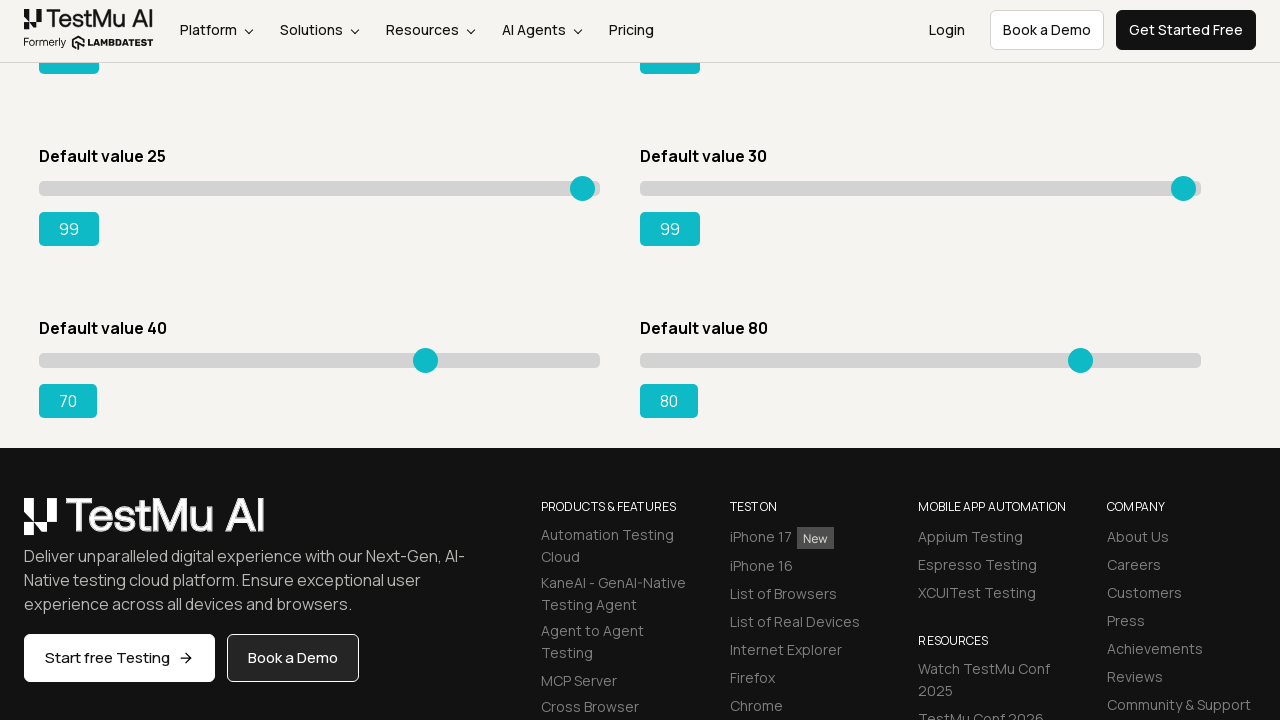

Pressed ArrowRight on slider 7, current value: 71 on input.sp__range >> nth=6
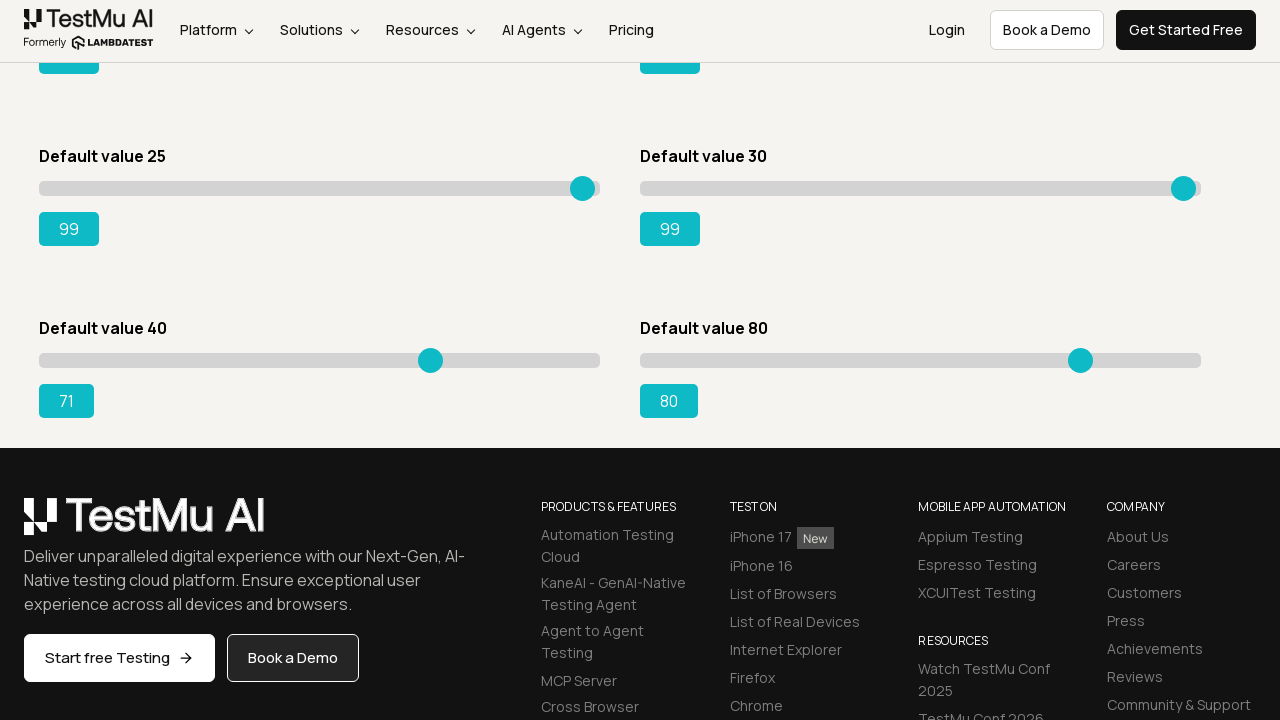

Pressed ArrowRight on slider 7, current value: 72 on input.sp__range >> nth=6
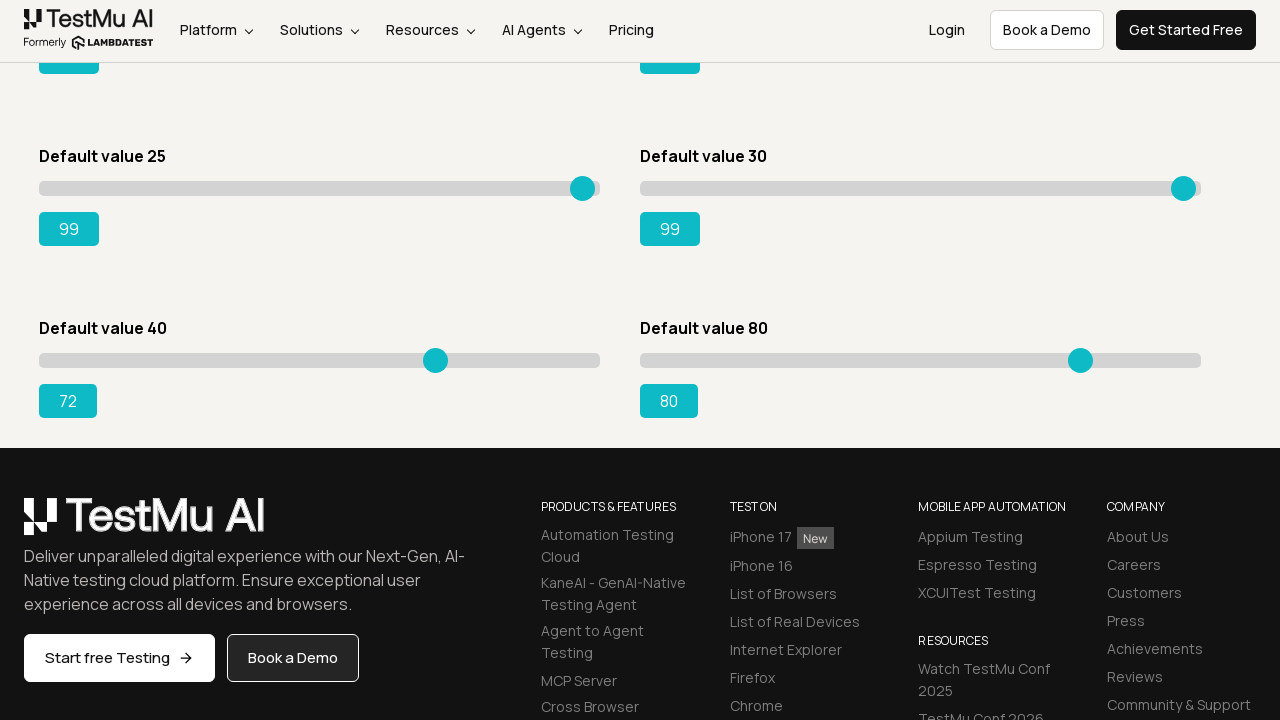

Pressed ArrowRight on slider 7, current value: 73 on input.sp__range >> nth=6
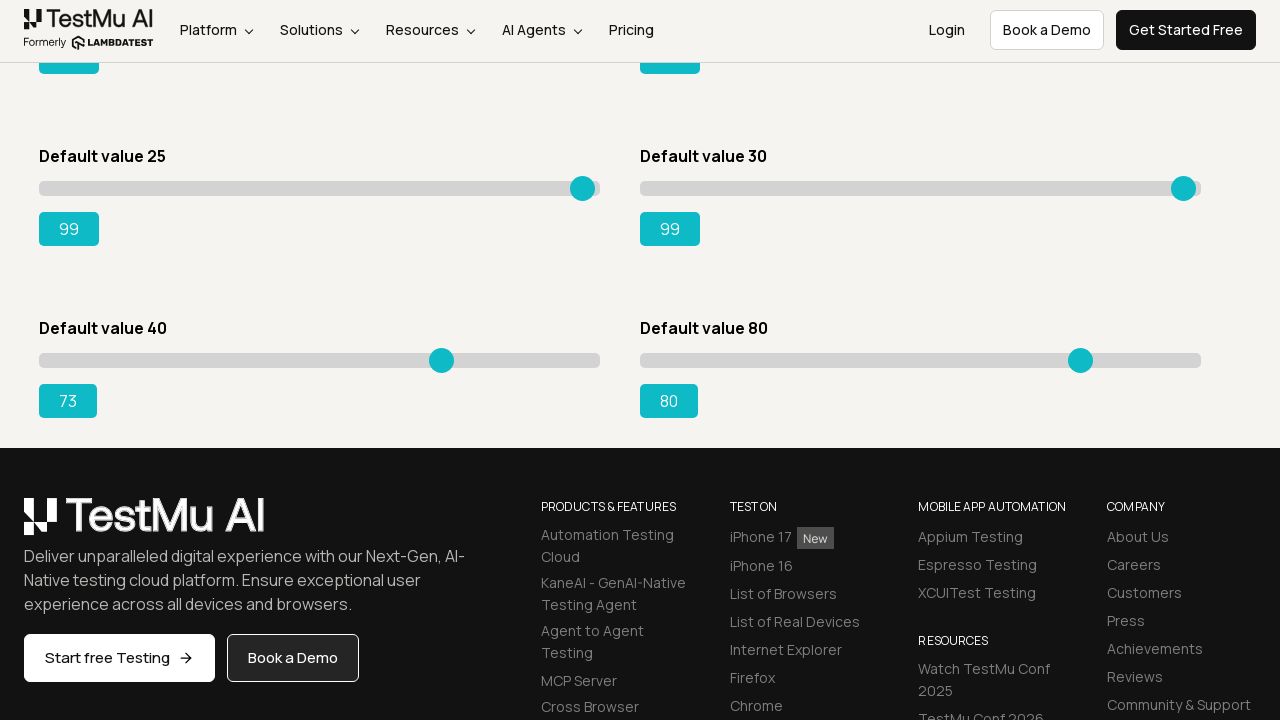

Pressed ArrowRight on slider 7, current value: 74 on input.sp__range >> nth=6
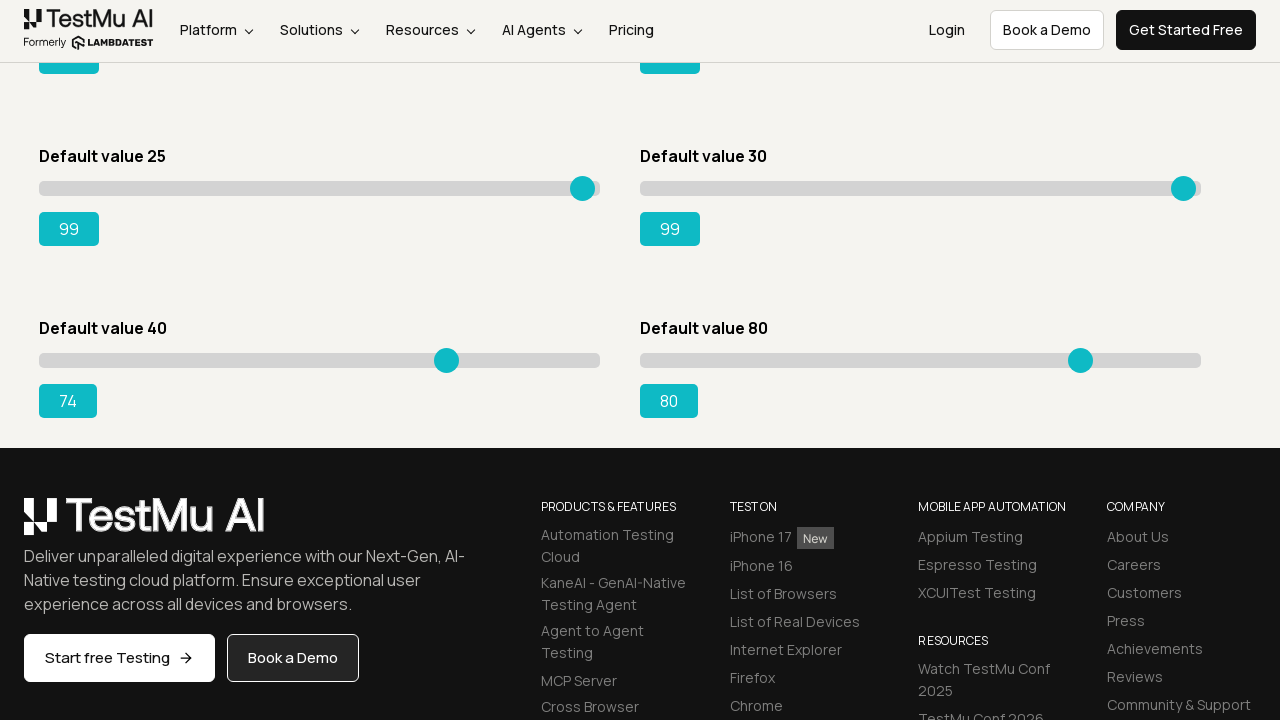

Pressed ArrowRight on slider 7, current value: 75 on input.sp__range >> nth=6
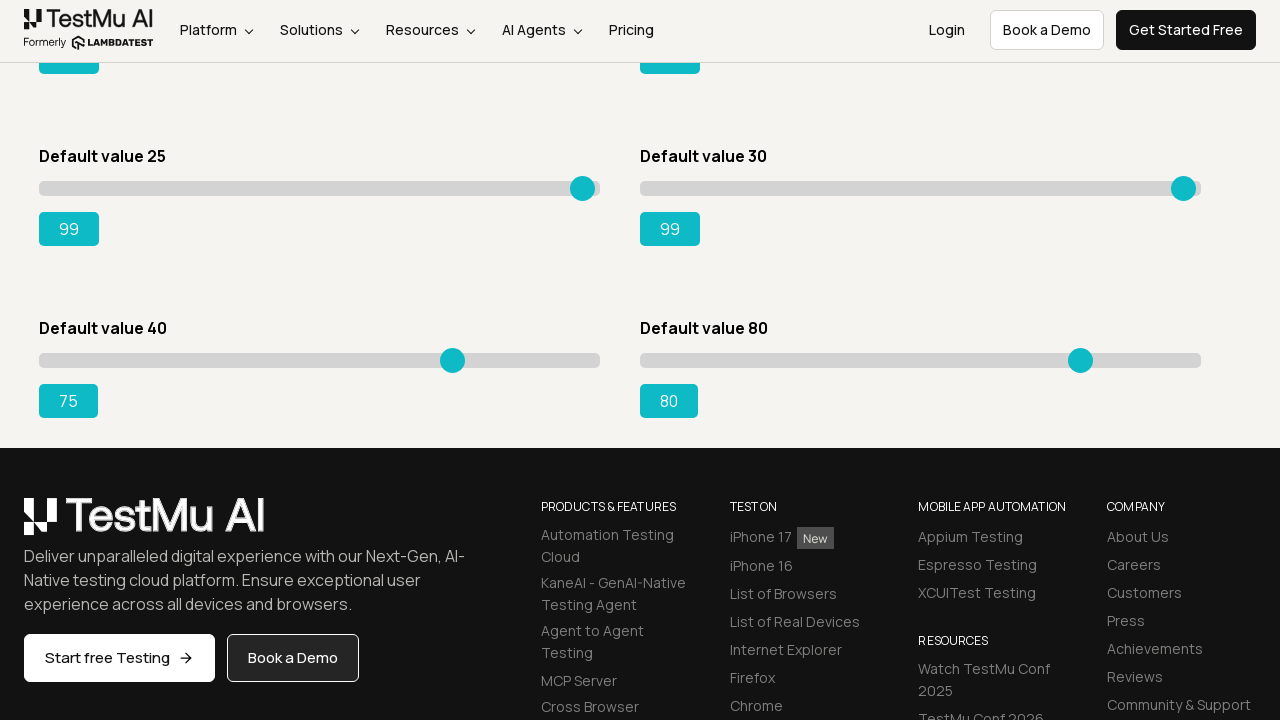

Pressed ArrowRight on slider 7, current value: 76 on input.sp__range >> nth=6
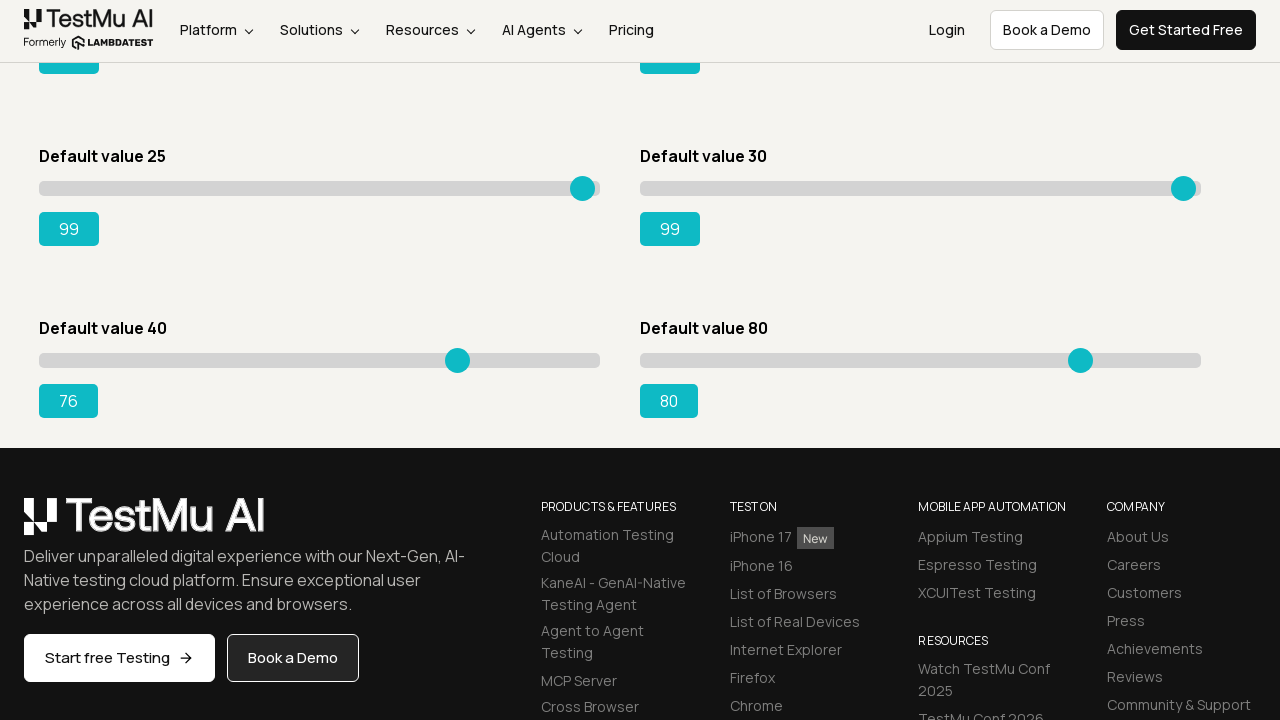

Pressed ArrowRight on slider 7, current value: 77 on input.sp__range >> nth=6
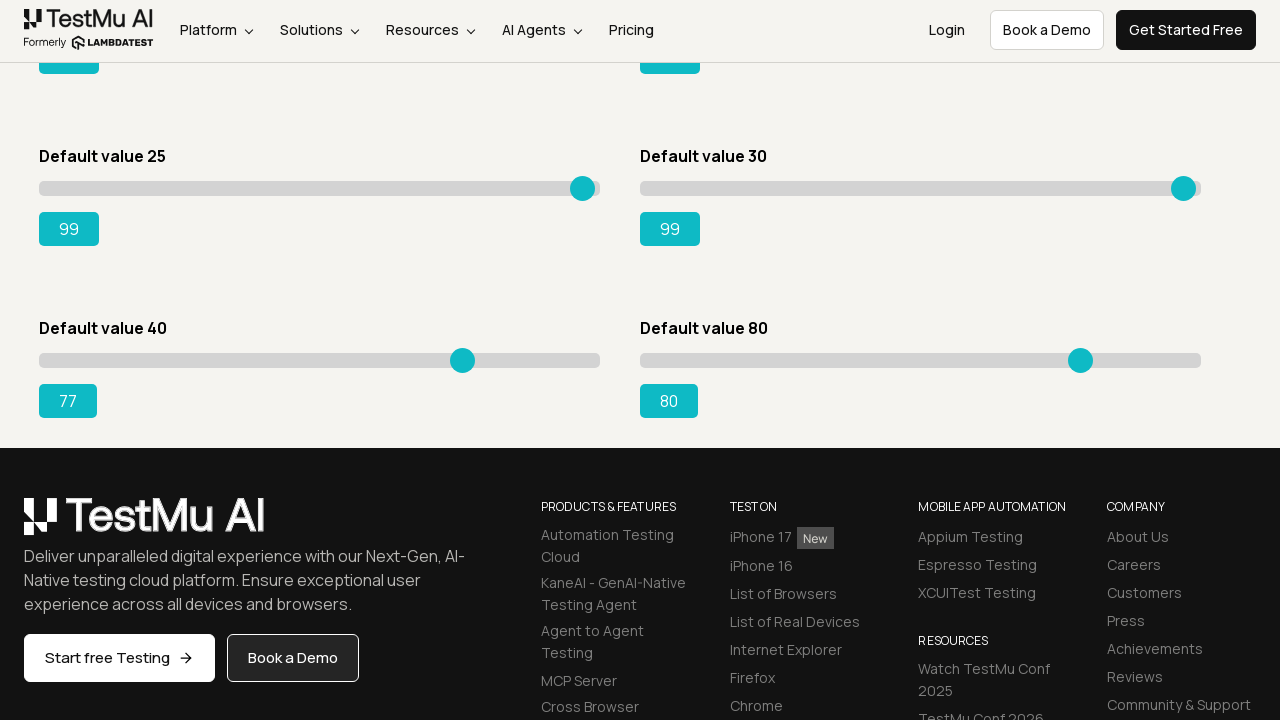

Pressed ArrowRight on slider 7, current value: 78 on input.sp__range >> nth=6
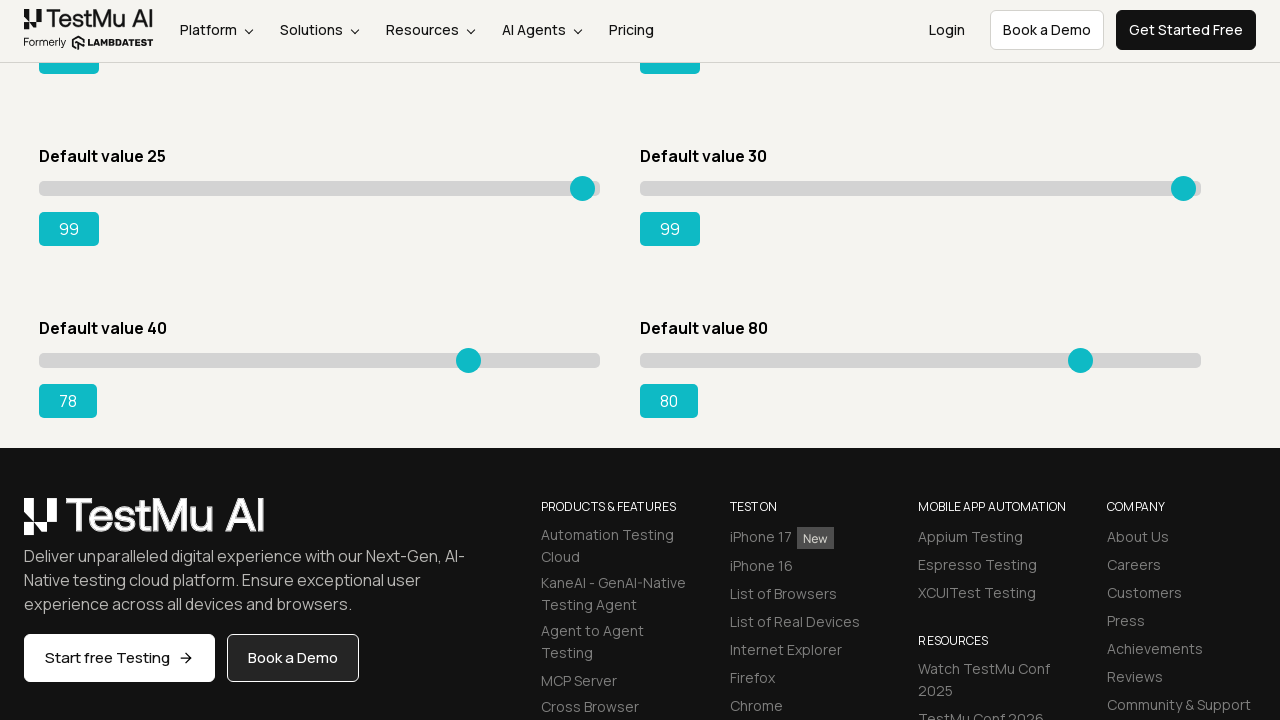

Pressed ArrowRight on slider 7, current value: 79 on input.sp__range >> nth=6
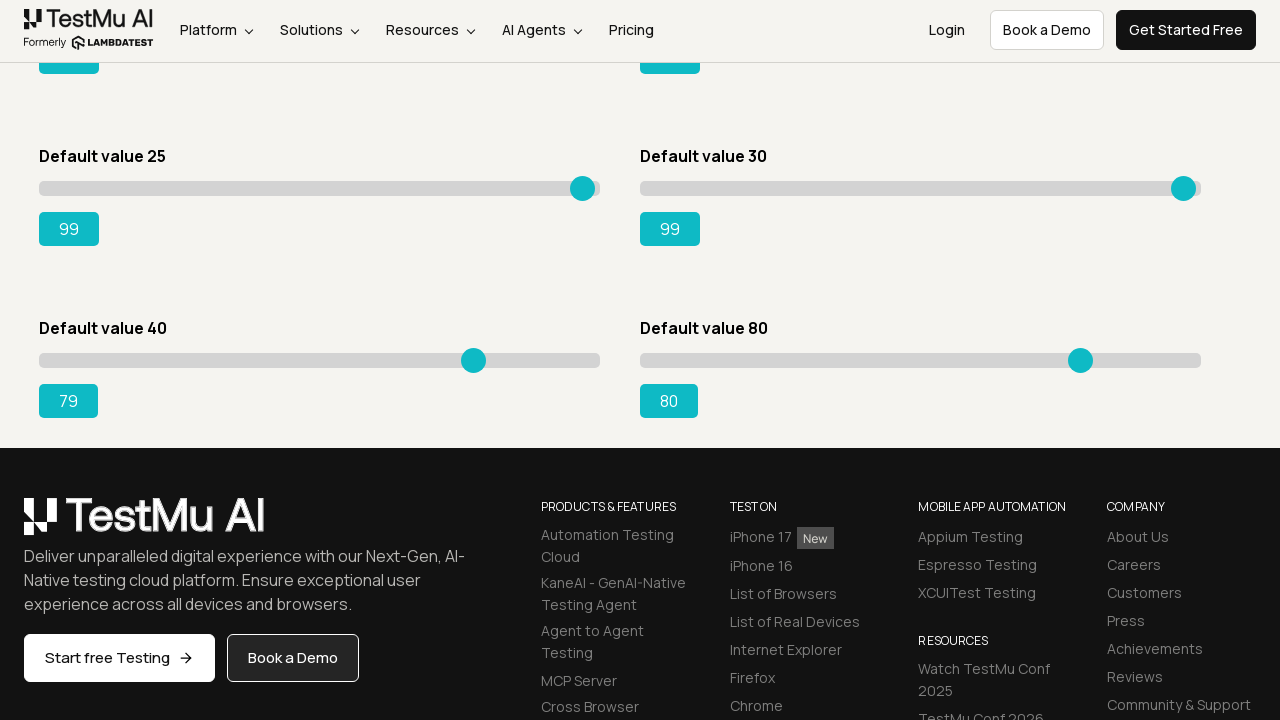

Pressed ArrowRight on slider 7, current value: 80 on input.sp__range >> nth=6
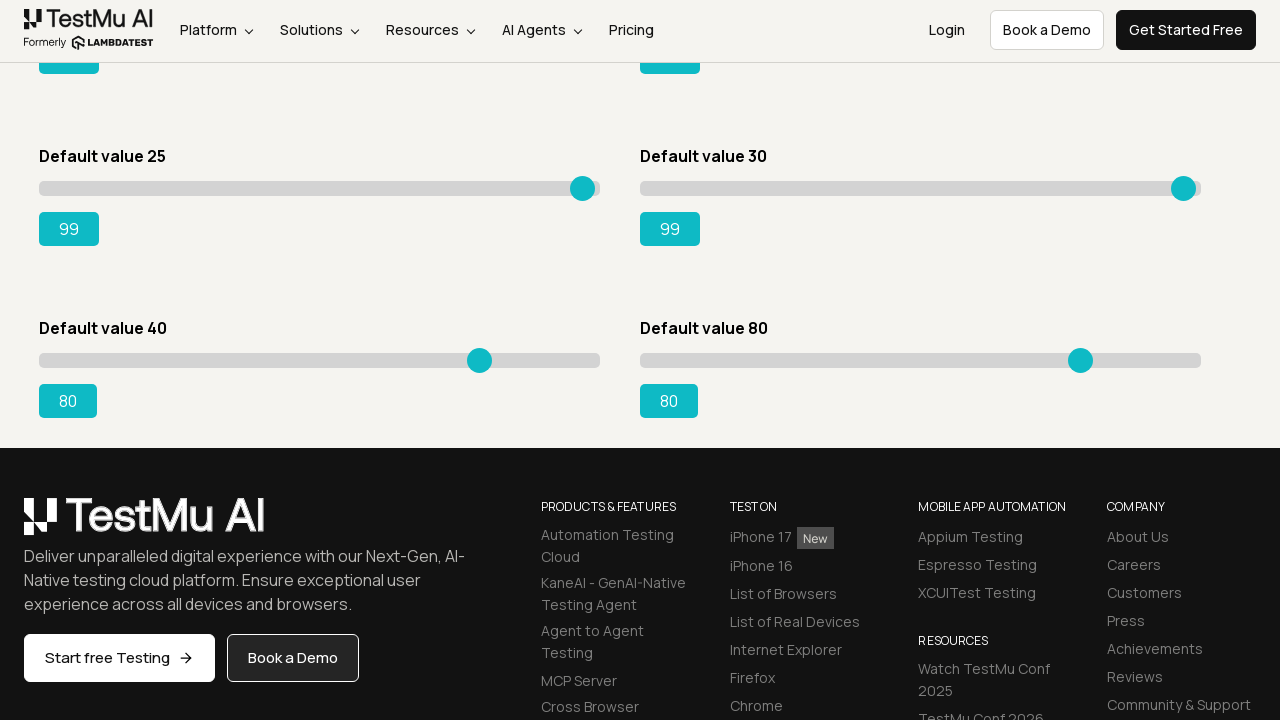

Pressed ArrowRight on slider 7, current value: 81 on input.sp__range >> nth=6
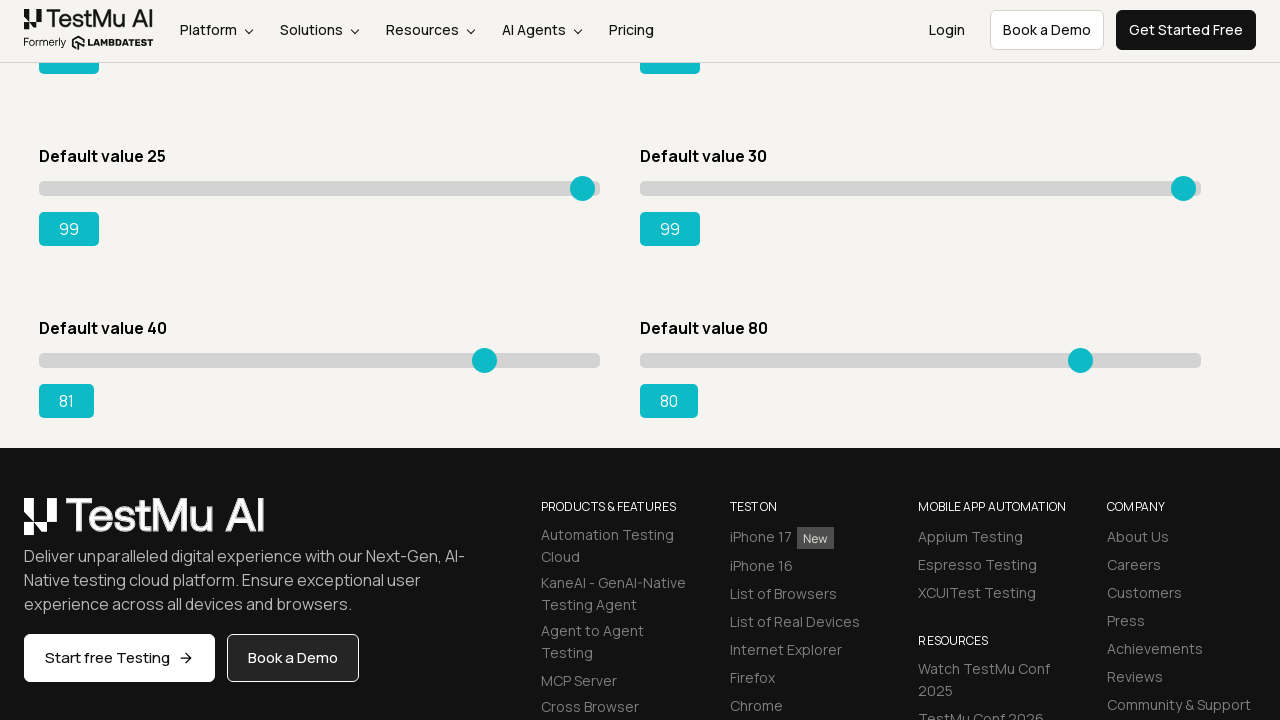

Pressed ArrowRight on slider 7, current value: 82 on input.sp__range >> nth=6
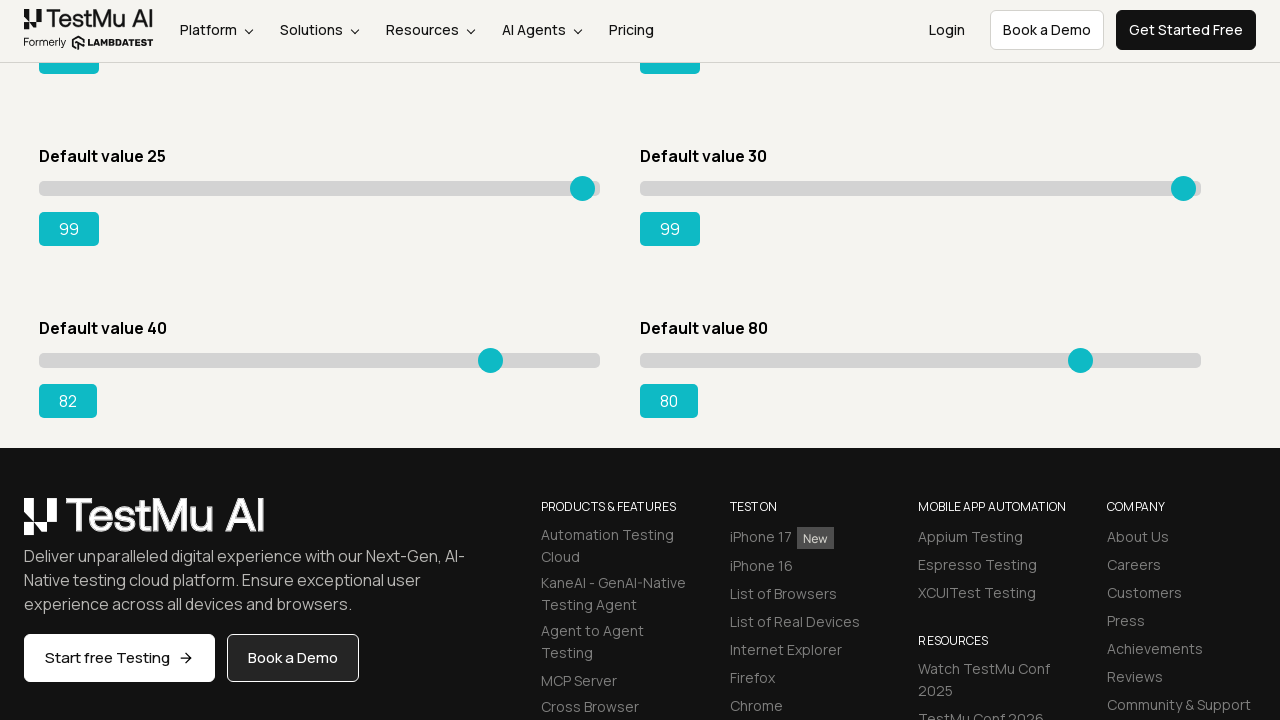

Pressed ArrowRight on slider 7, current value: 83 on input.sp__range >> nth=6
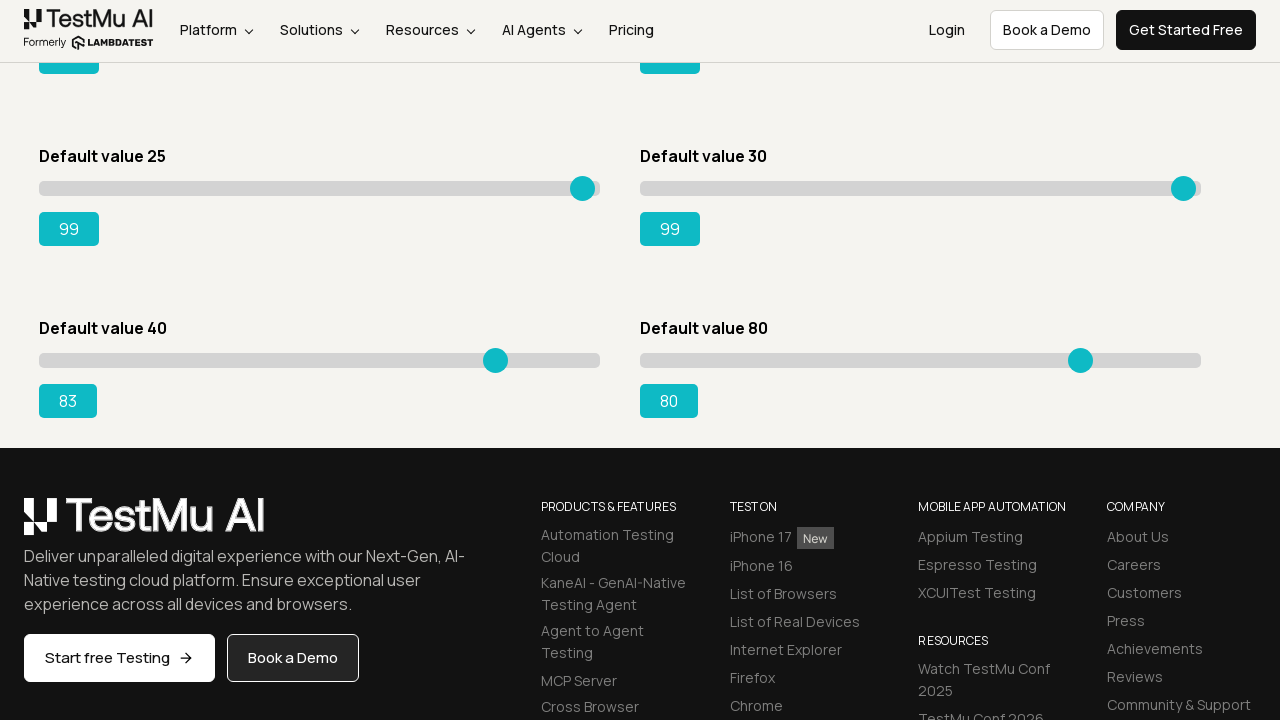

Pressed ArrowRight on slider 7, current value: 84 on input.sp__range >> nth=6
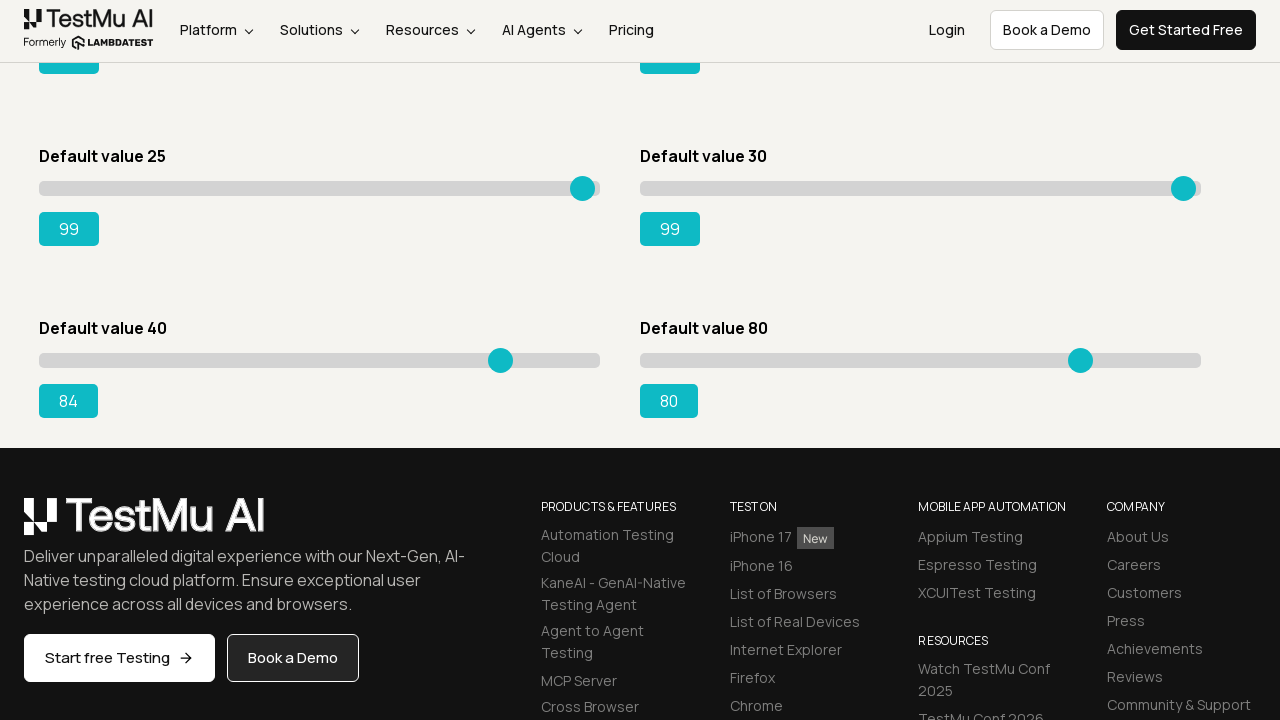

Pressed ArrowRight on slider 7, current value: 85 on input.sp__range >> nth=6
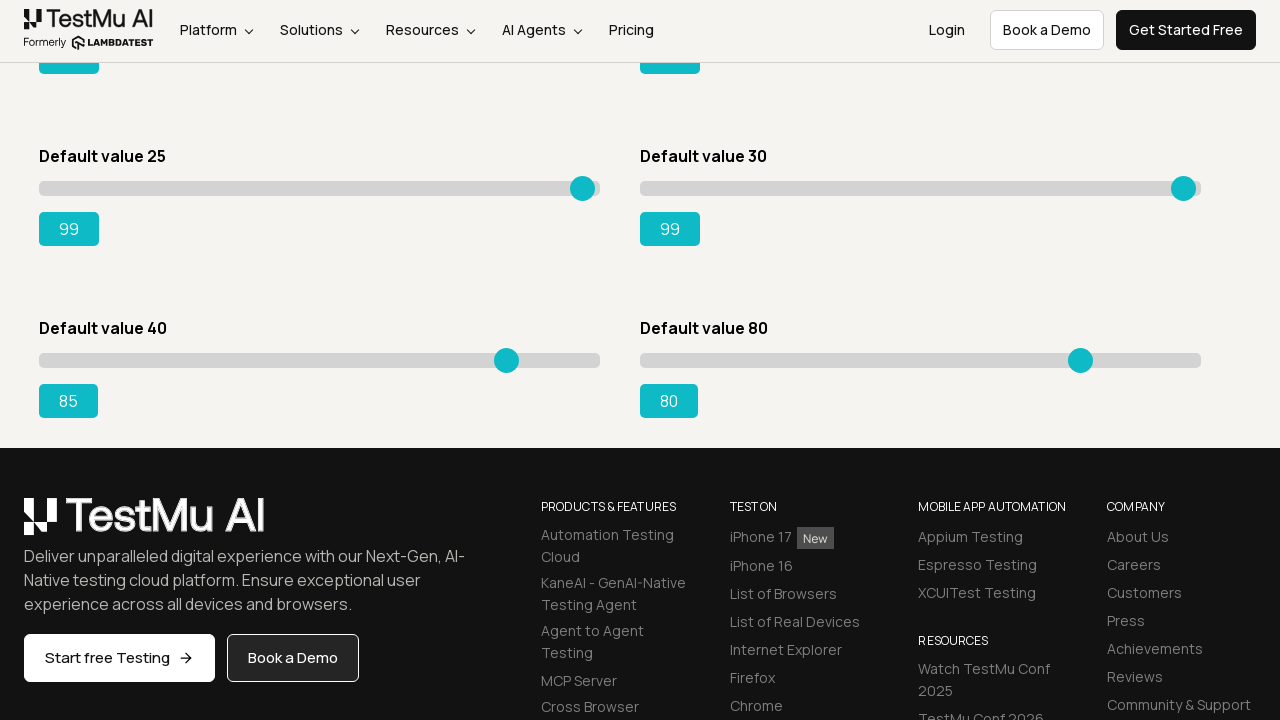

Pressed ArrowRight on slider 7, current value: 86 on input.sp__range >> nth=6
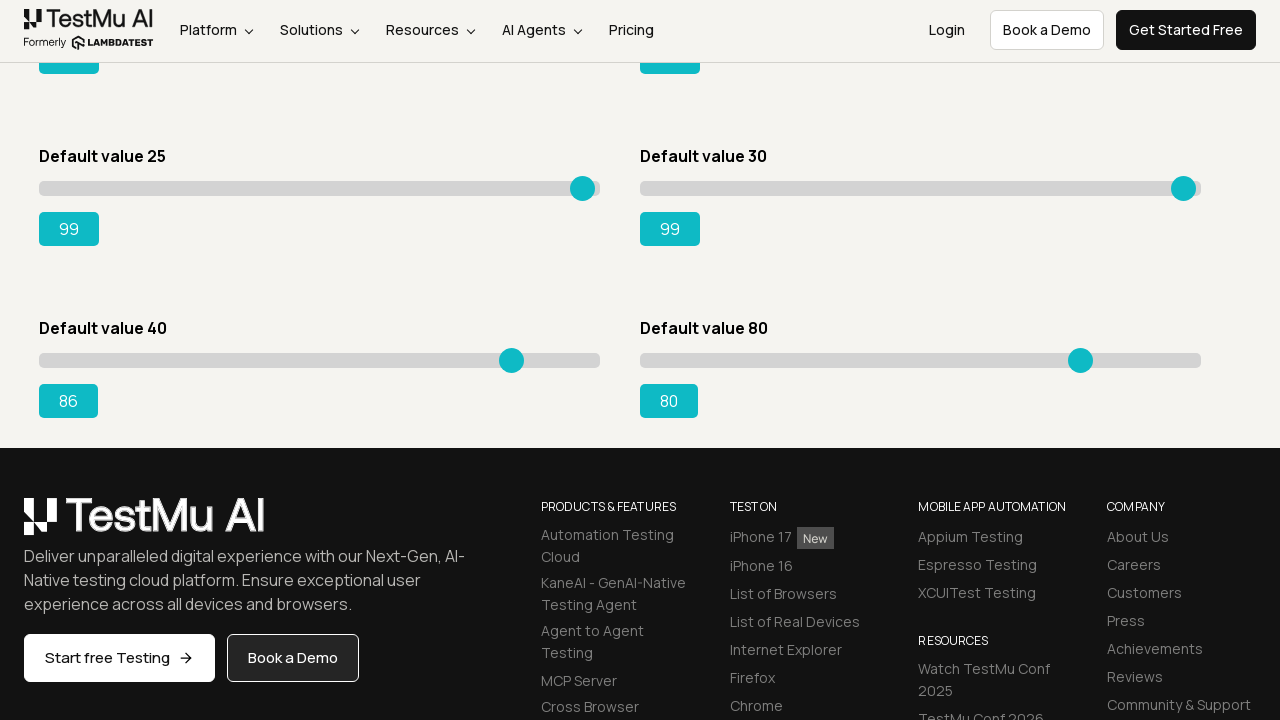

Pressed ArrowRight on slider 7, current value: 87 on input.sp__range >> nth=6
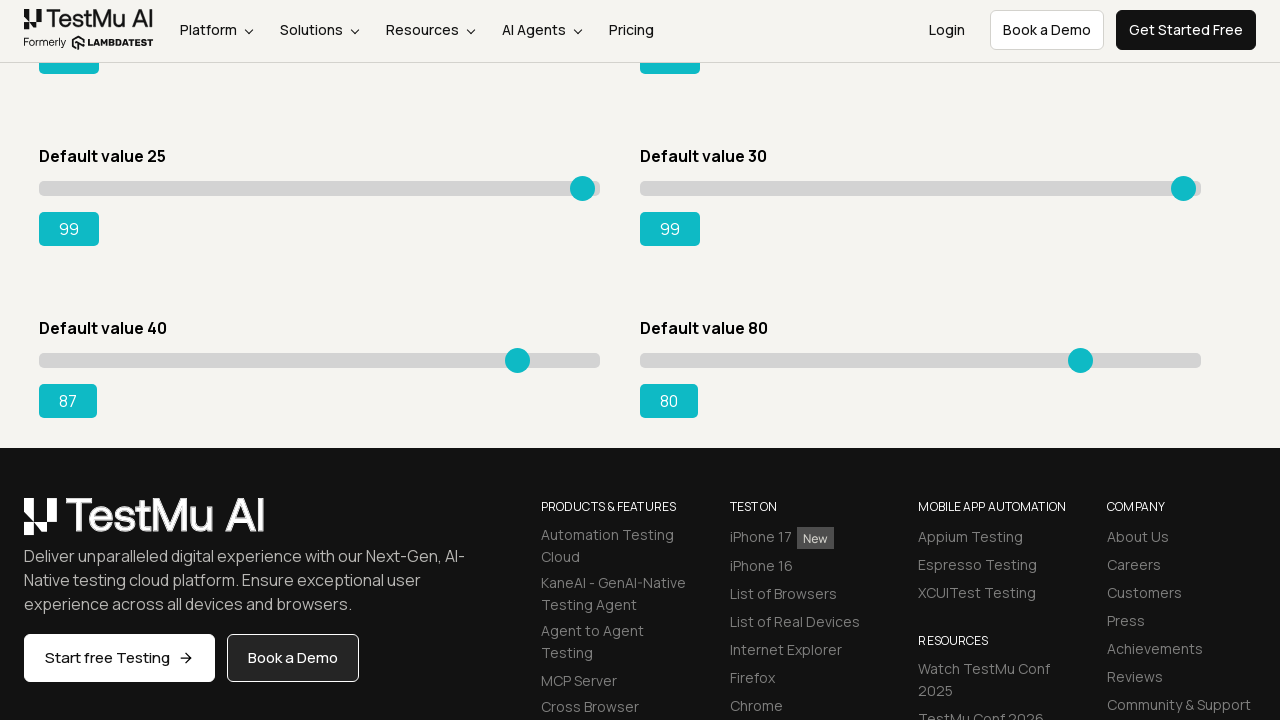

Pressed ArrowRight on slider 7, current value: 88 on input.sp__range >> nth=6
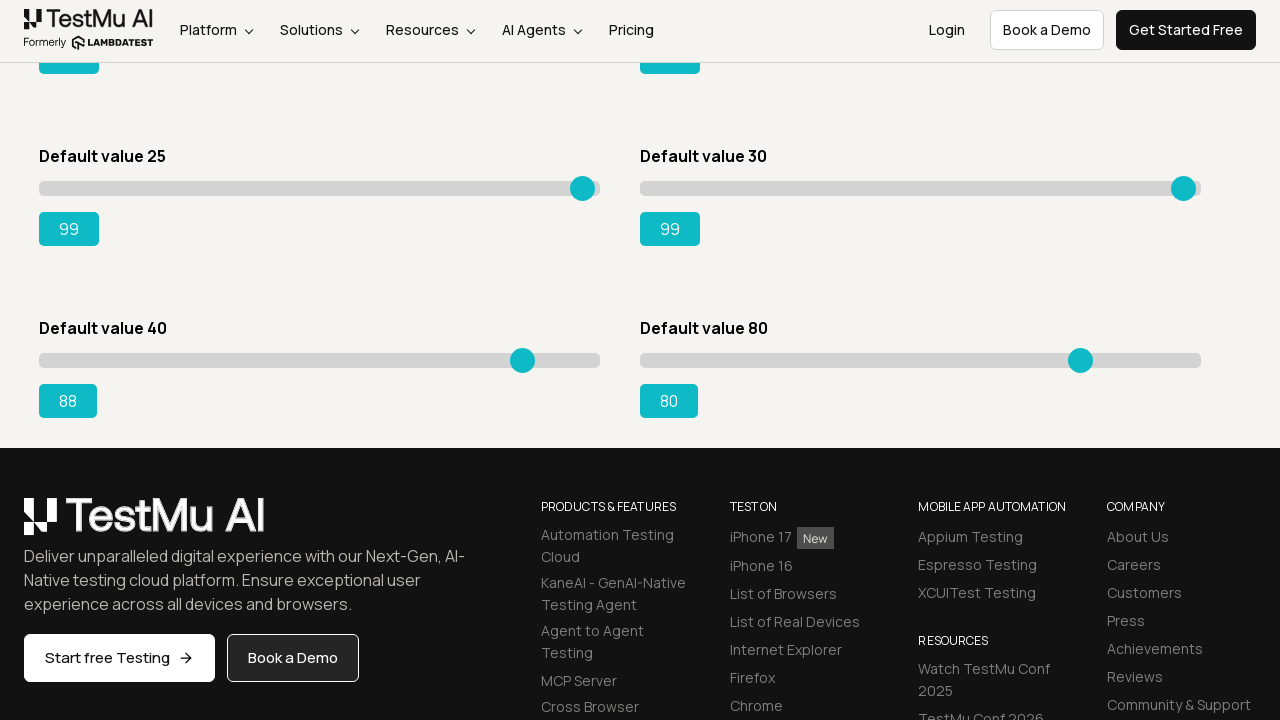

Pressed ArrowRight on slider 7, current value: 89 on input.sp__range >> nth=6
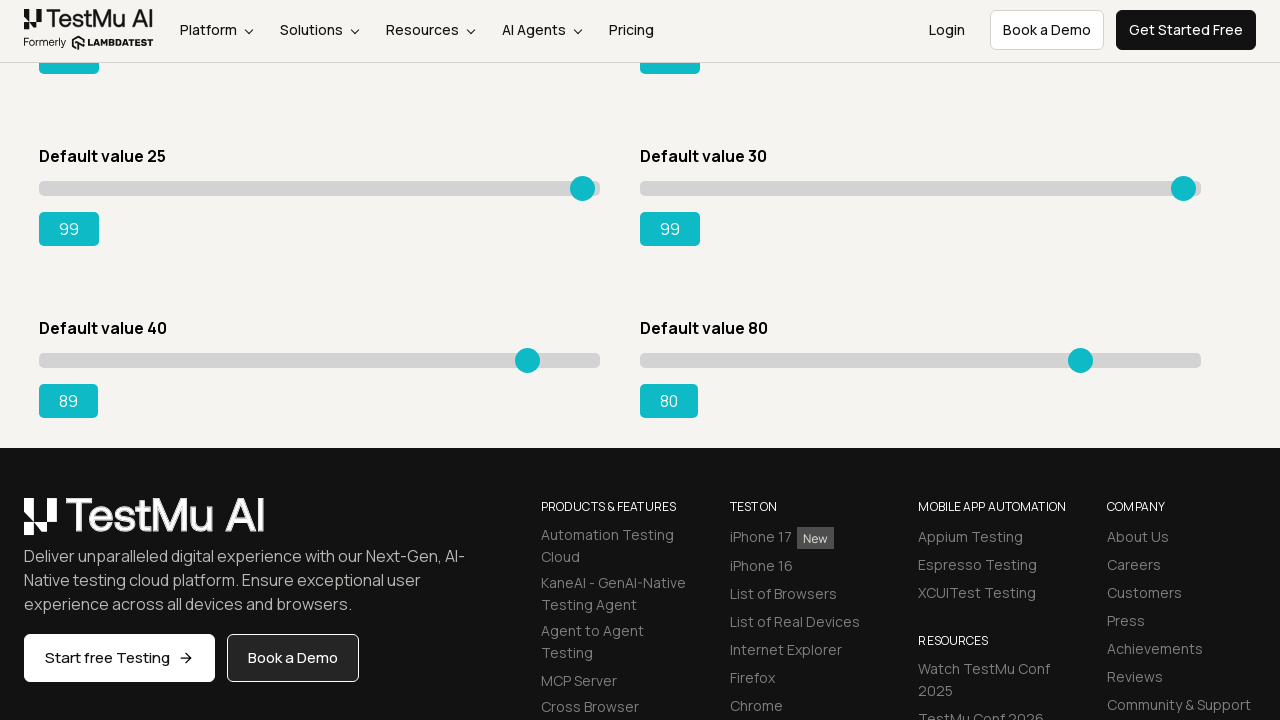

Pressed ArrowRight on slider 7, current value: 90 on input.sp__range >> nth=6
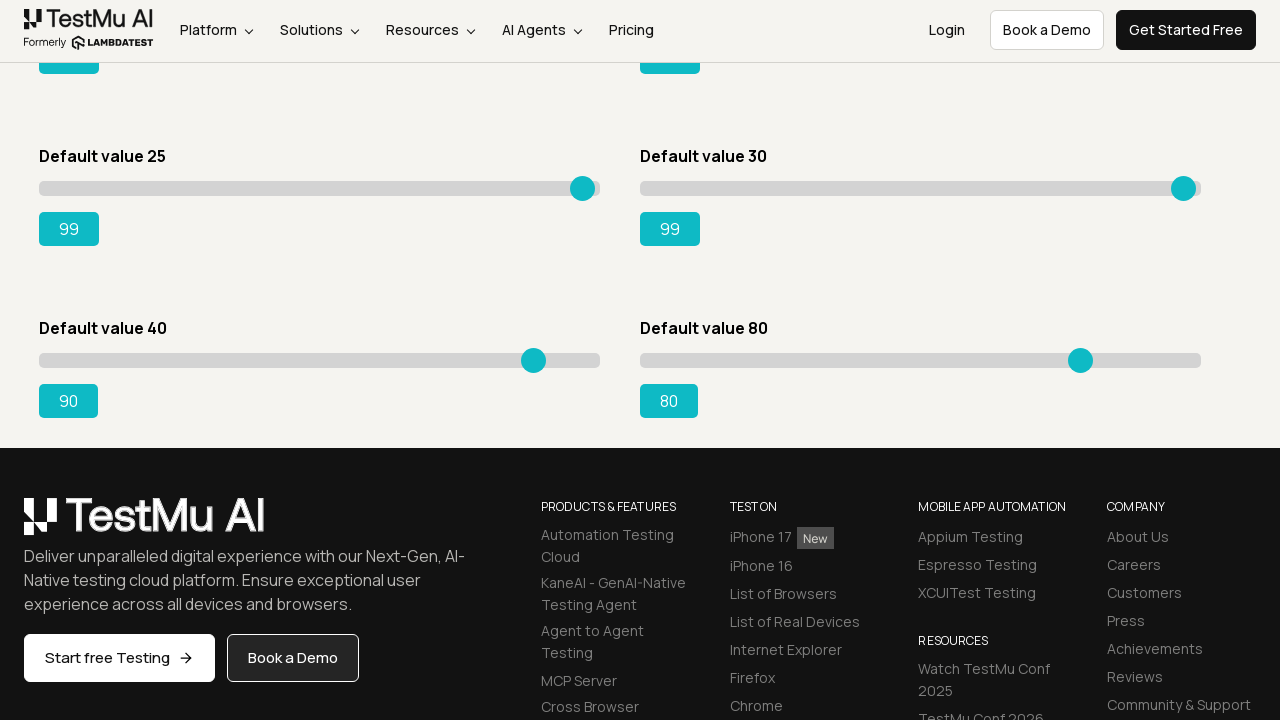

Pressed ArrowRight on slider 7, current value: 91 on input.sp__range >> nth=6
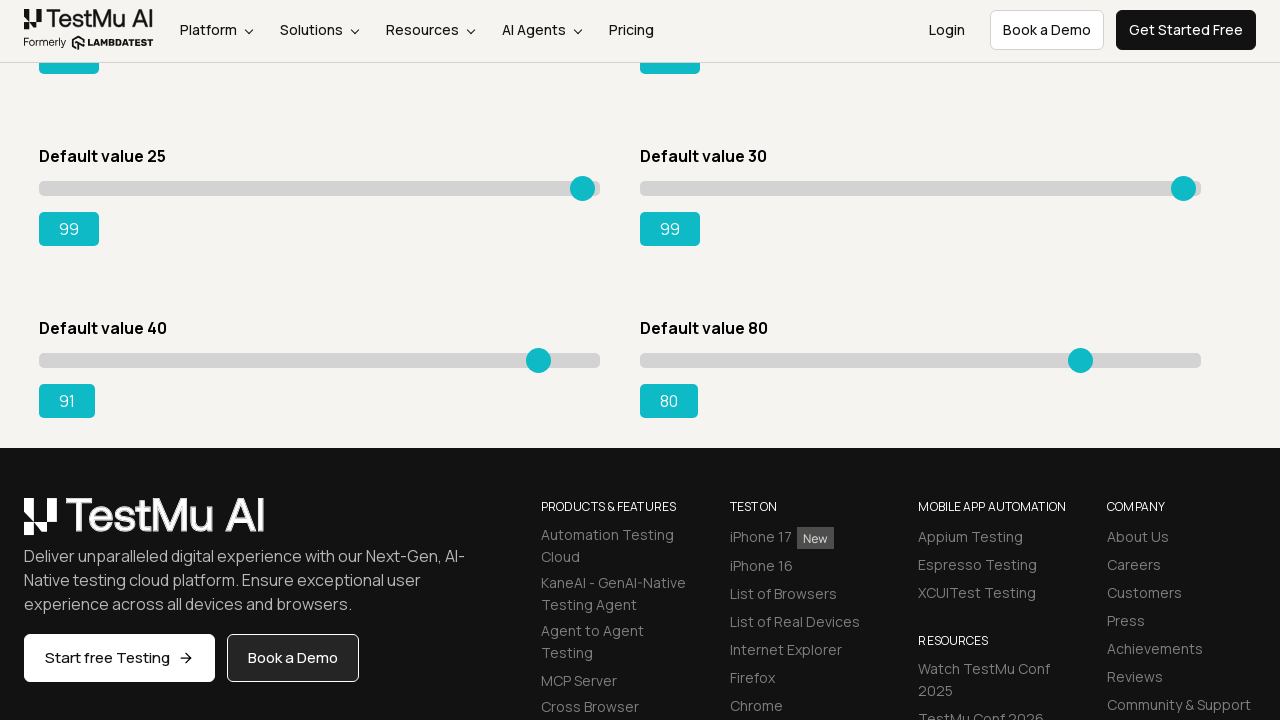

Pressed ArrowRight on slider 7, current value: 92 on input.sp__range >> nth=6
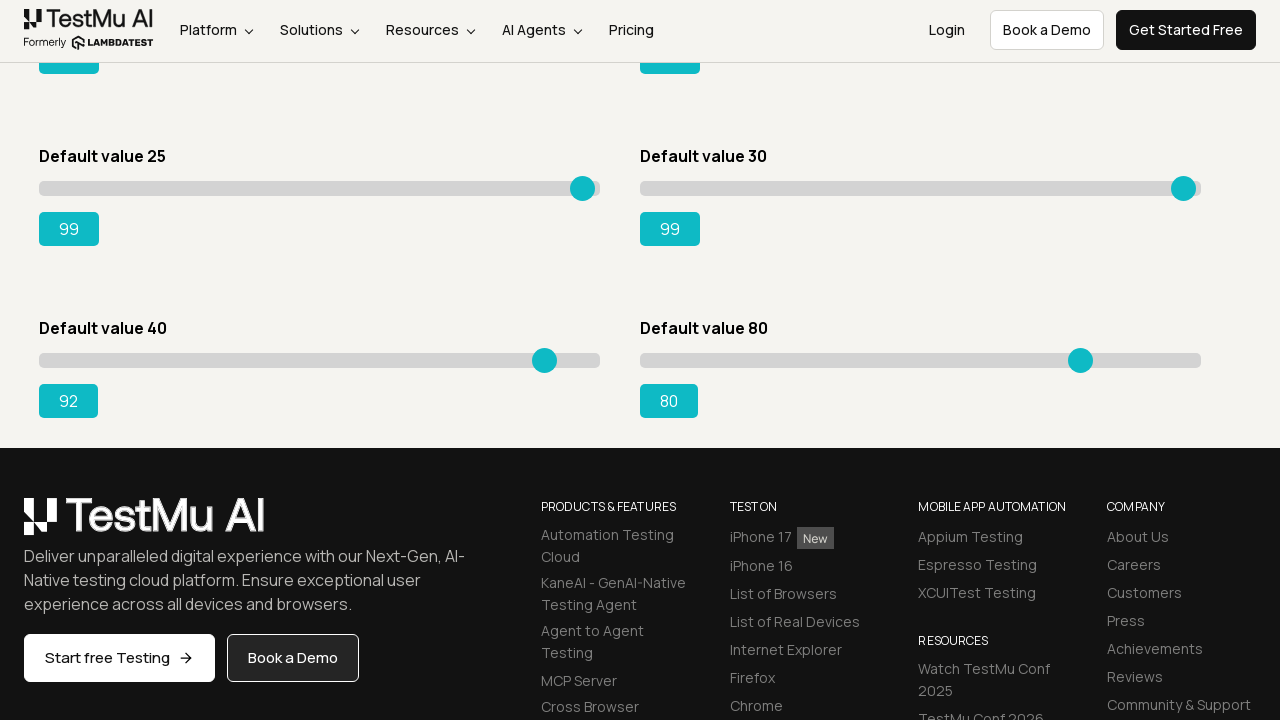

Pressed ArrowRight on slider 7, current value: 93 on input.sp__range >> nth=6
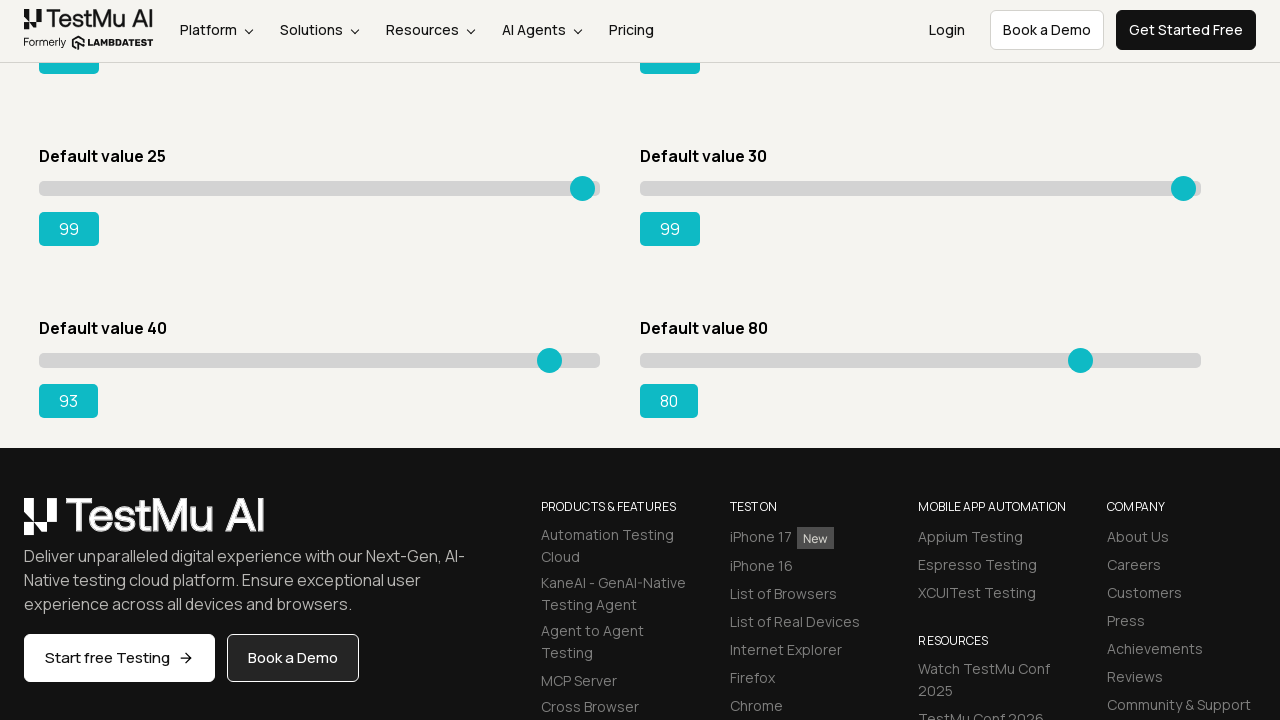

Pressed ArrowRight on slider 7, current value: 94 on input.sp__range >> nth=6
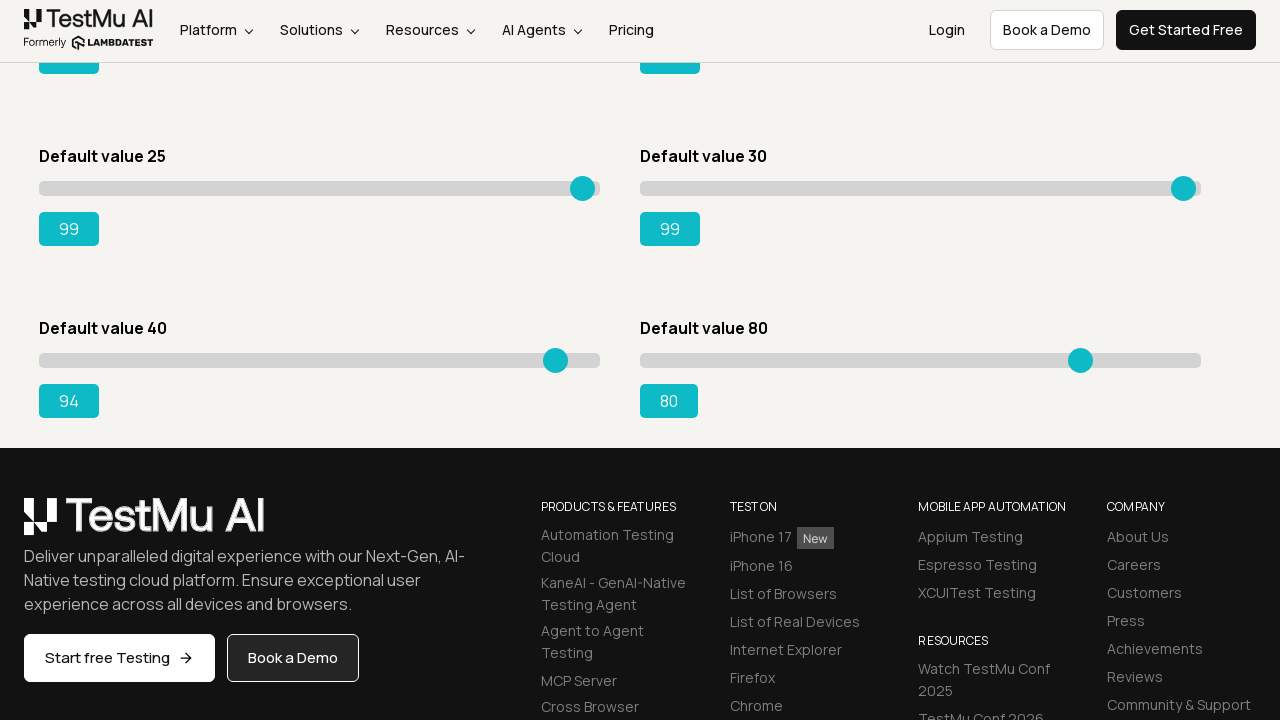

Pressed ArrowRight on slider 7, current value: 95 on input.sp__range >> nth=6
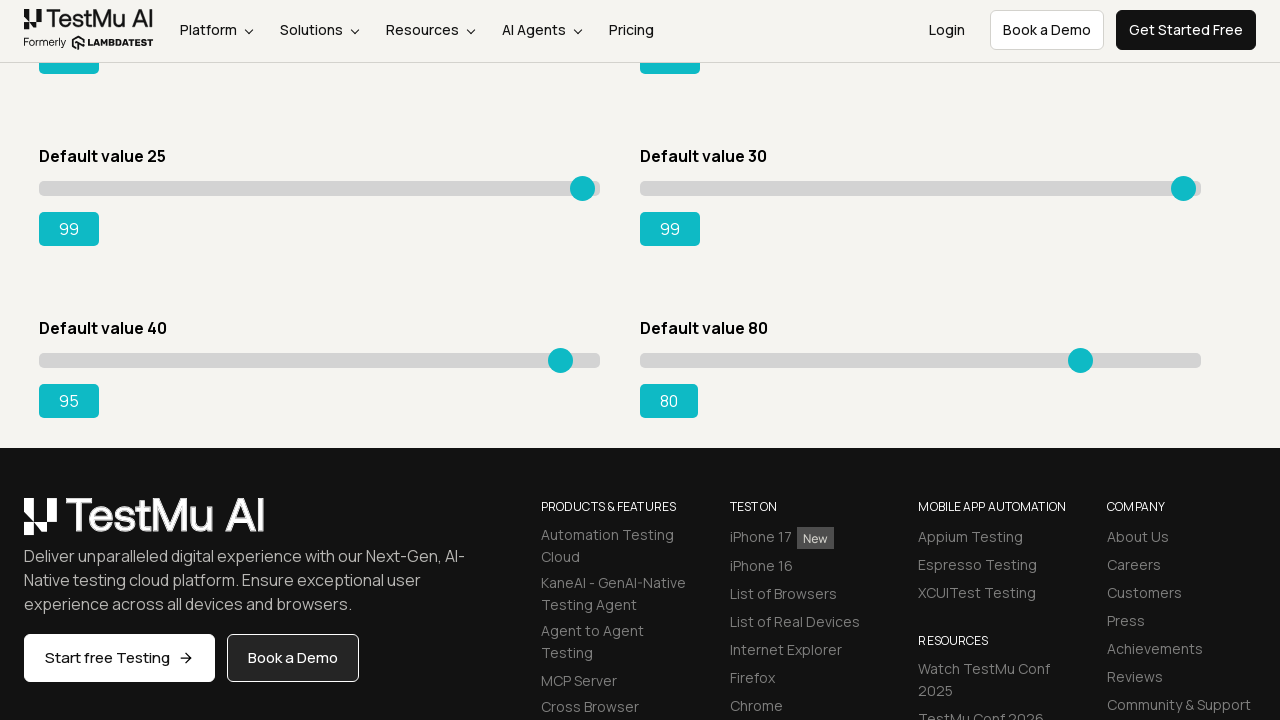

Pressed ArrowRight on slider 7, current value: 96 on input.sp__range >> nth=6
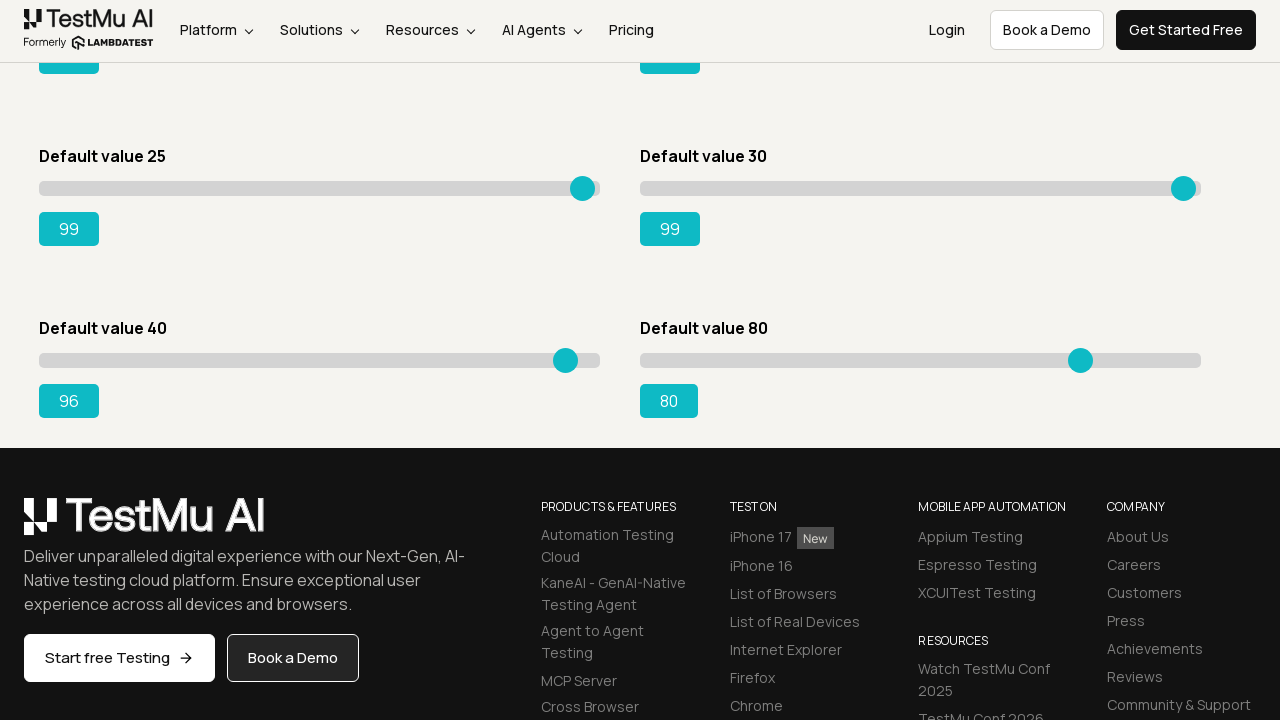

Pressed ArrowRight on slider 7, current value: 97 on input.sp__range >> nth=6
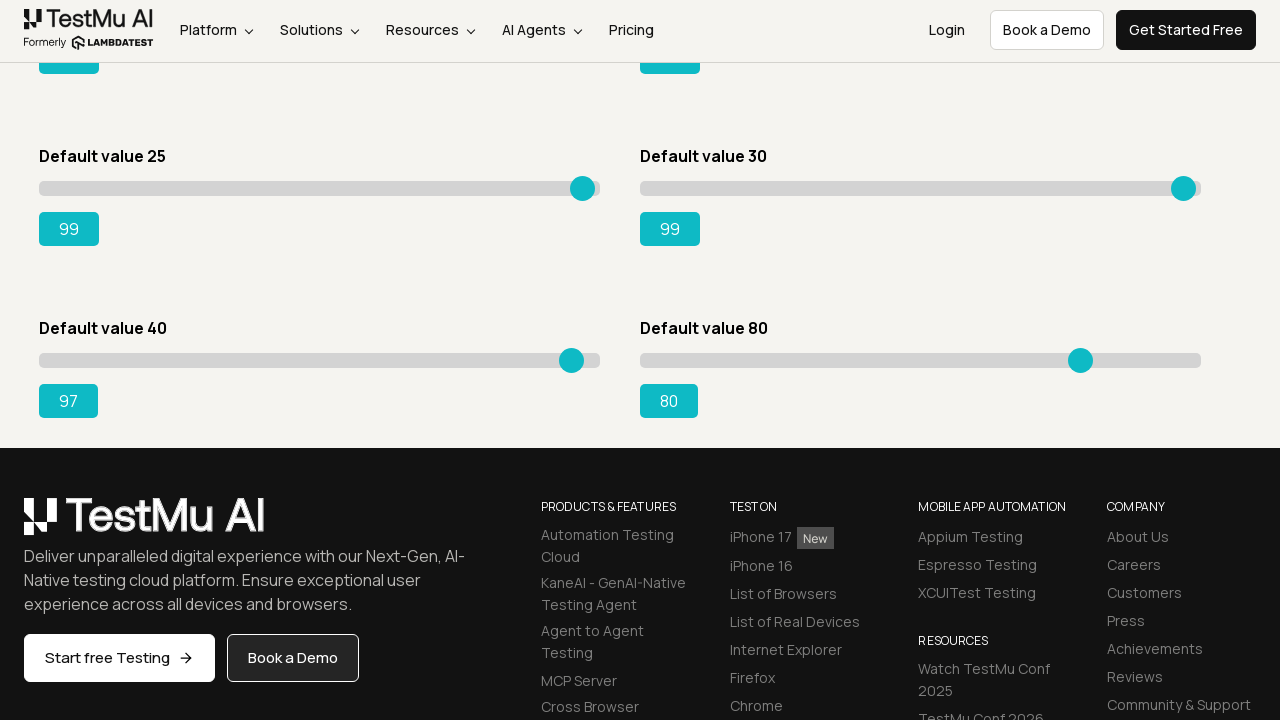

Pressed ArrowRight on slider 7, current value: 98 on input.sp__range >> nth=6
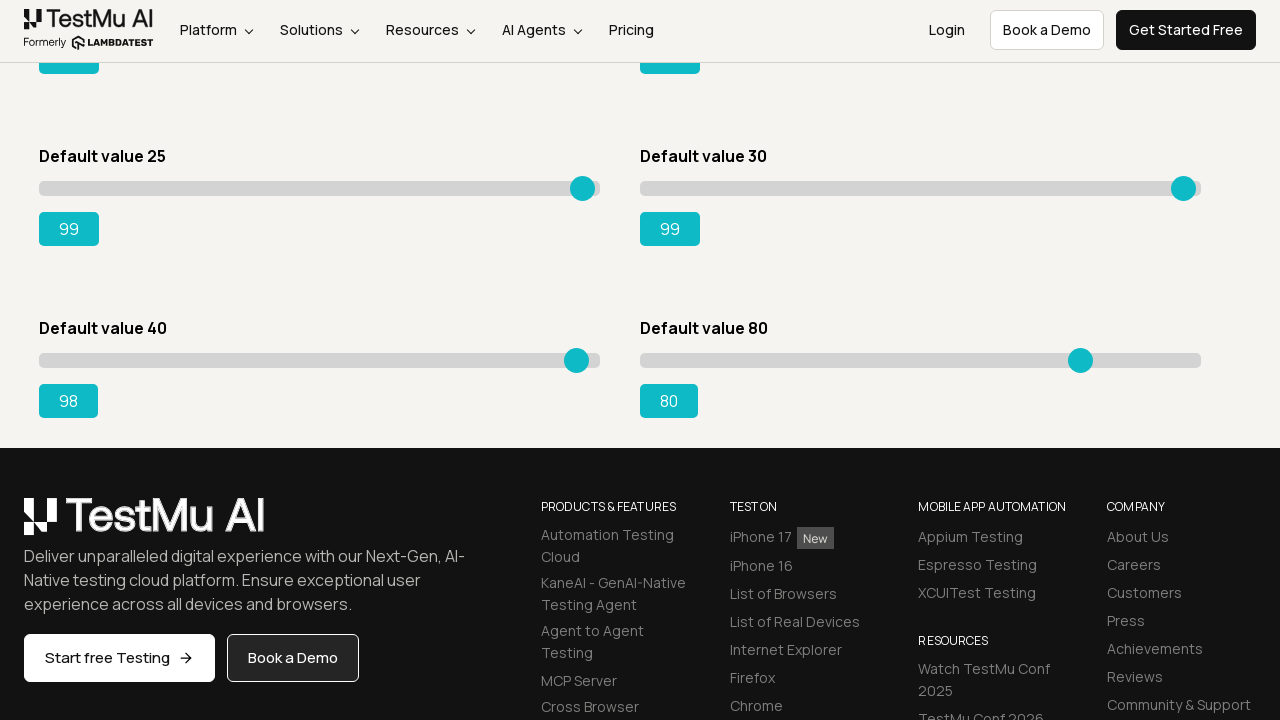

Pressed ArrowRight on slider 7, current value: 99 on input.sp__range >> nth=6
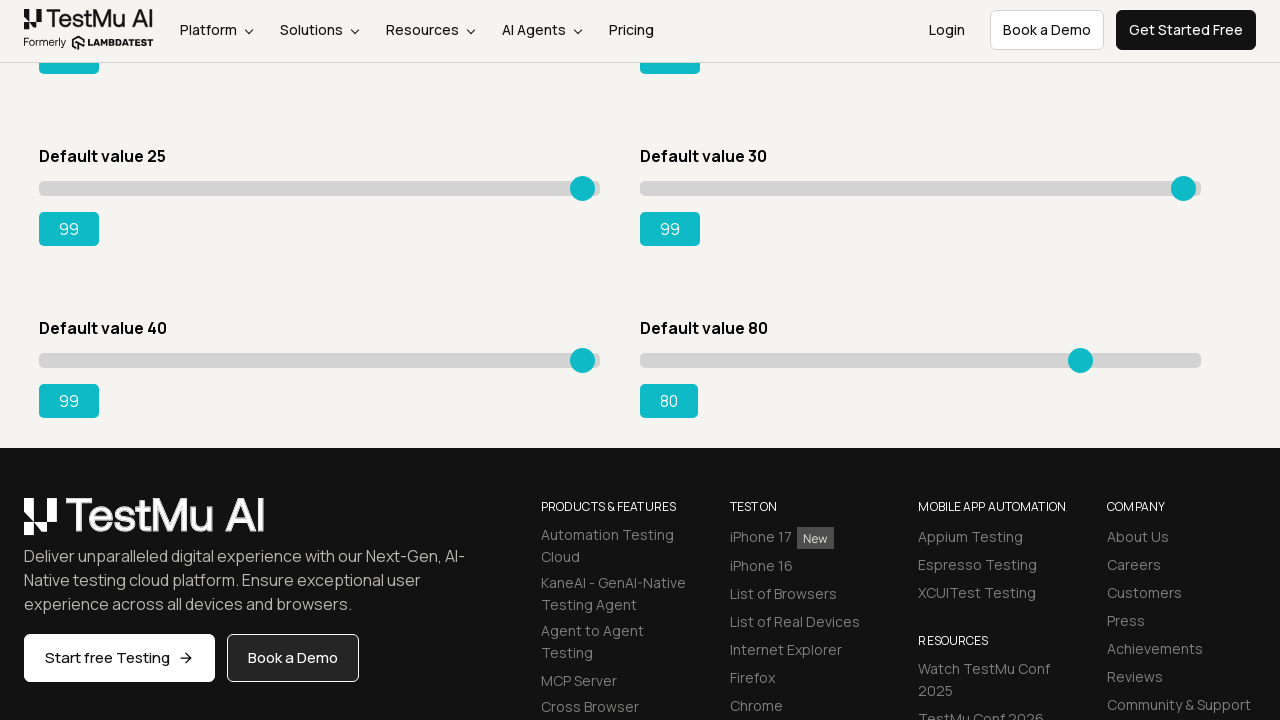

Slider 7 reached target value of 99
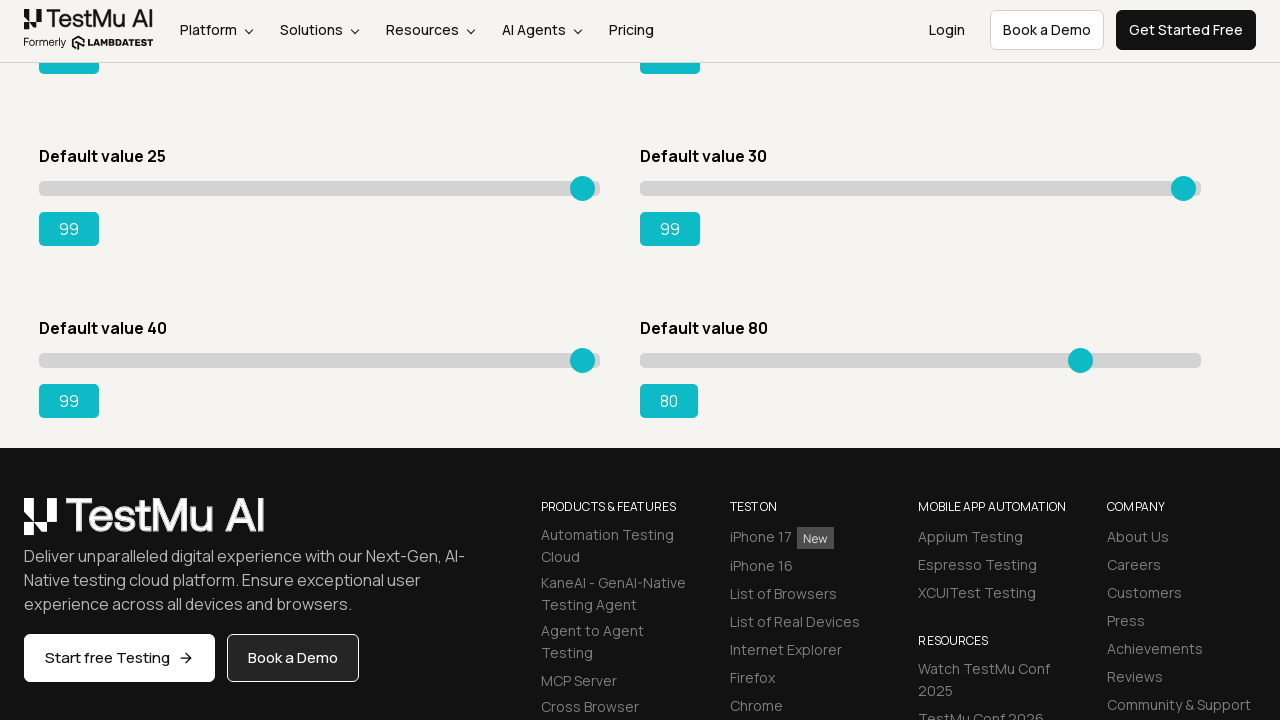

Pressed ArrowRight on slider 8, current value: 81 on input.sp__range >> nth=7
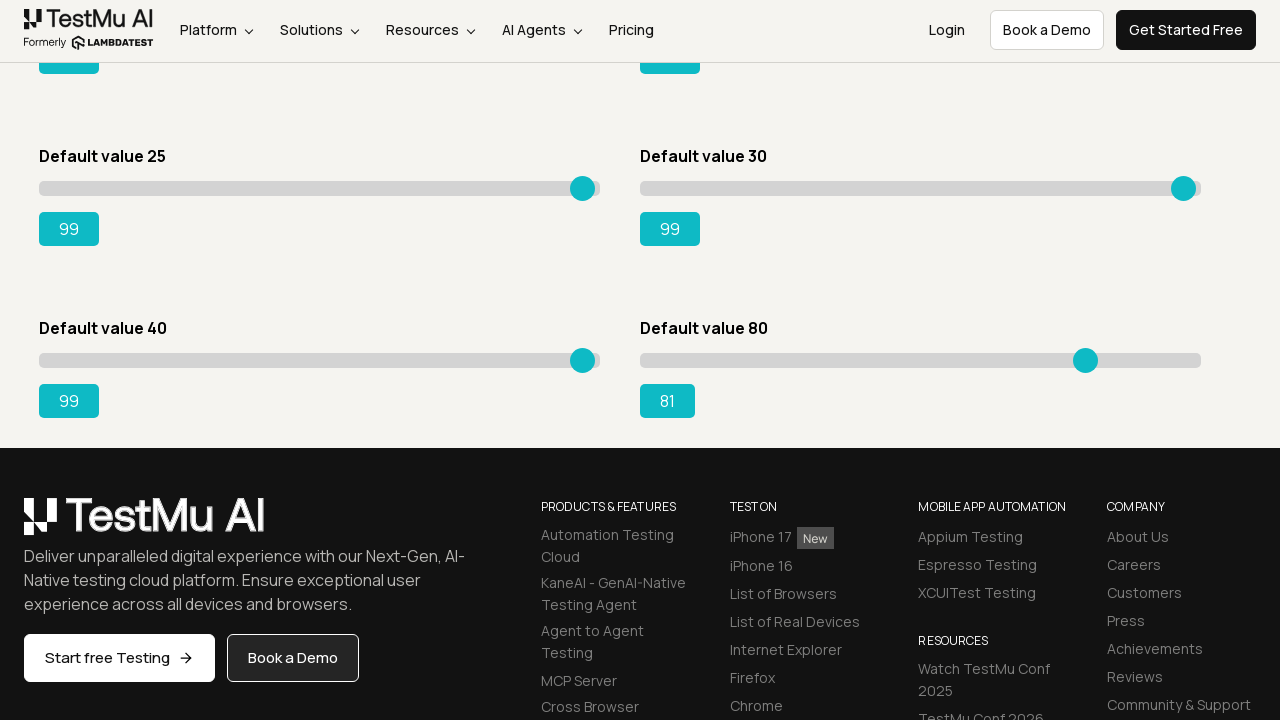

Pressed ArrowRight on slider 8, current value: 82 on input.sp__range >> nth=7
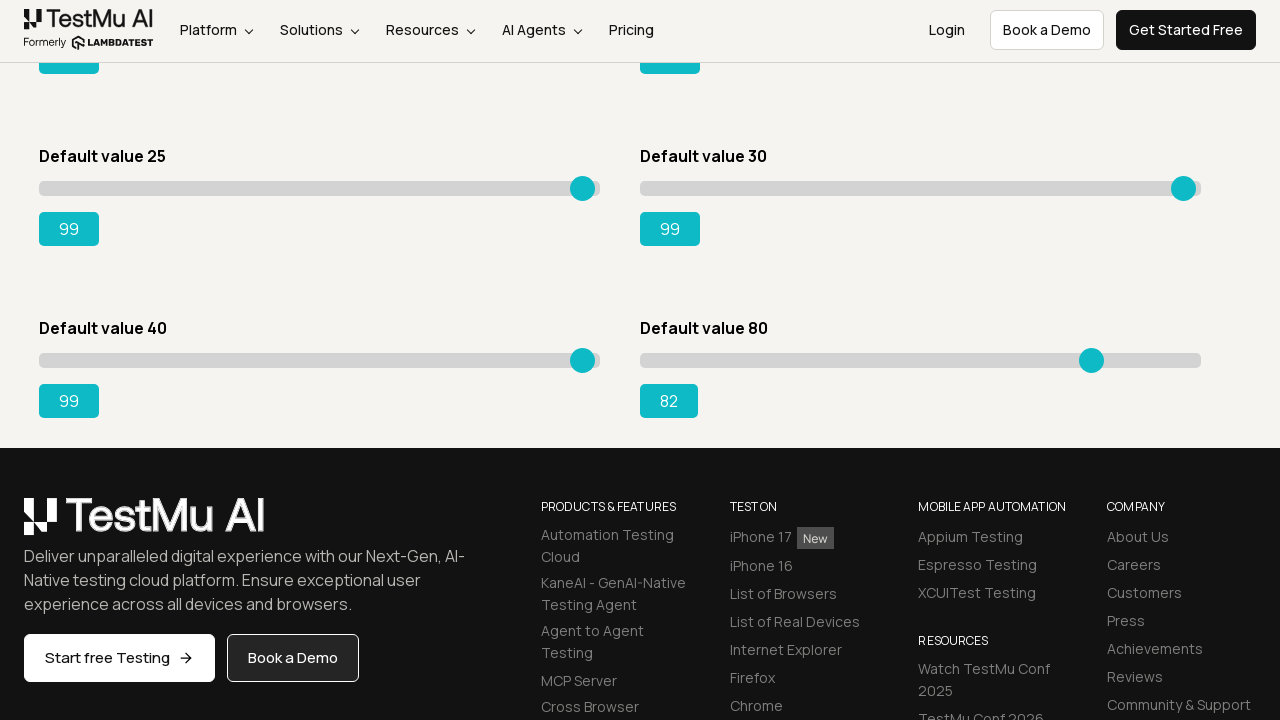

Pressed ArrowRight on slider 8, current value: 83 on input.sp__range >> nth=7
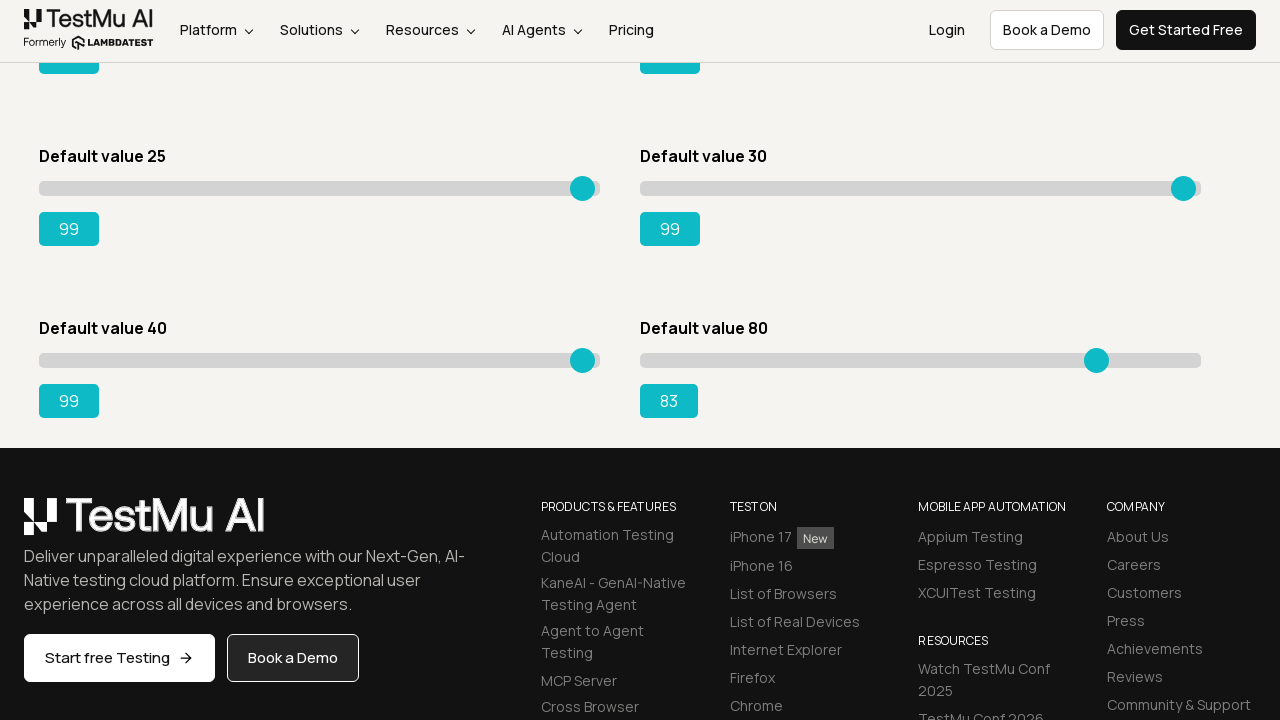

Pressed ArrowRight on slider 8, current value: 84 on input.sp__range >> nth=7
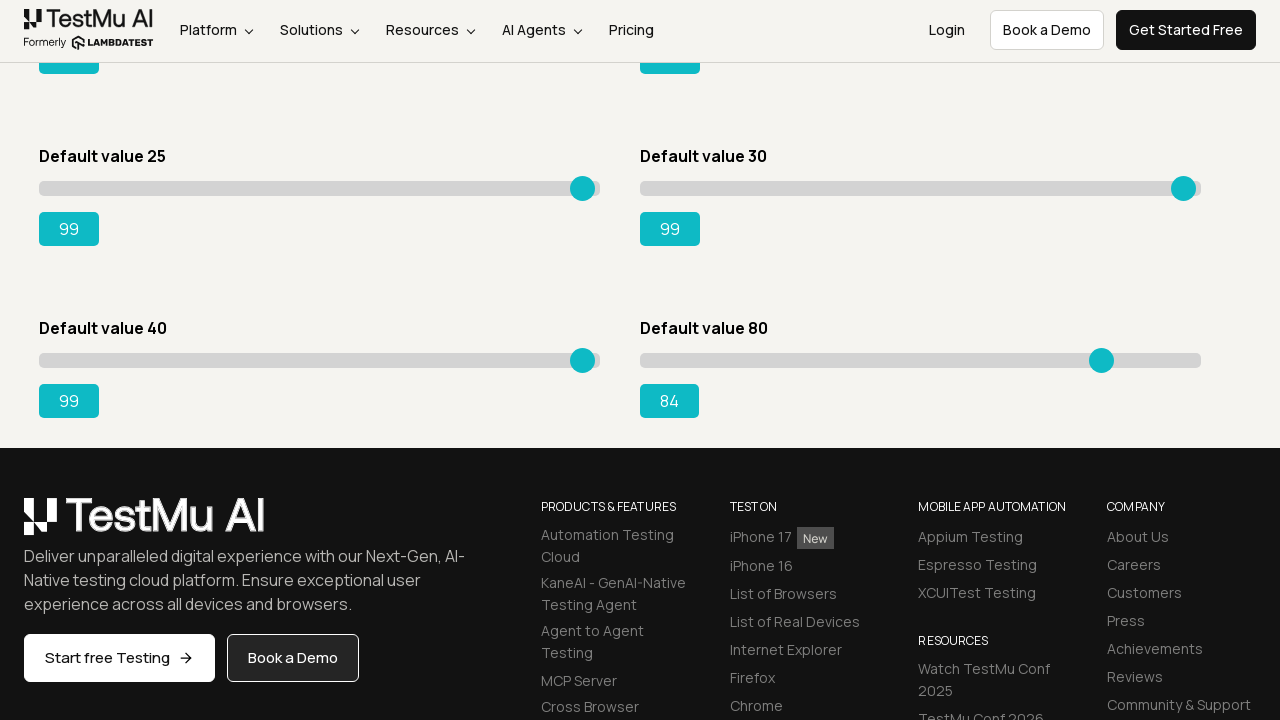

Pressed ArrowRight on slider 8, current value: 85 on input.sp__range >> nth=7
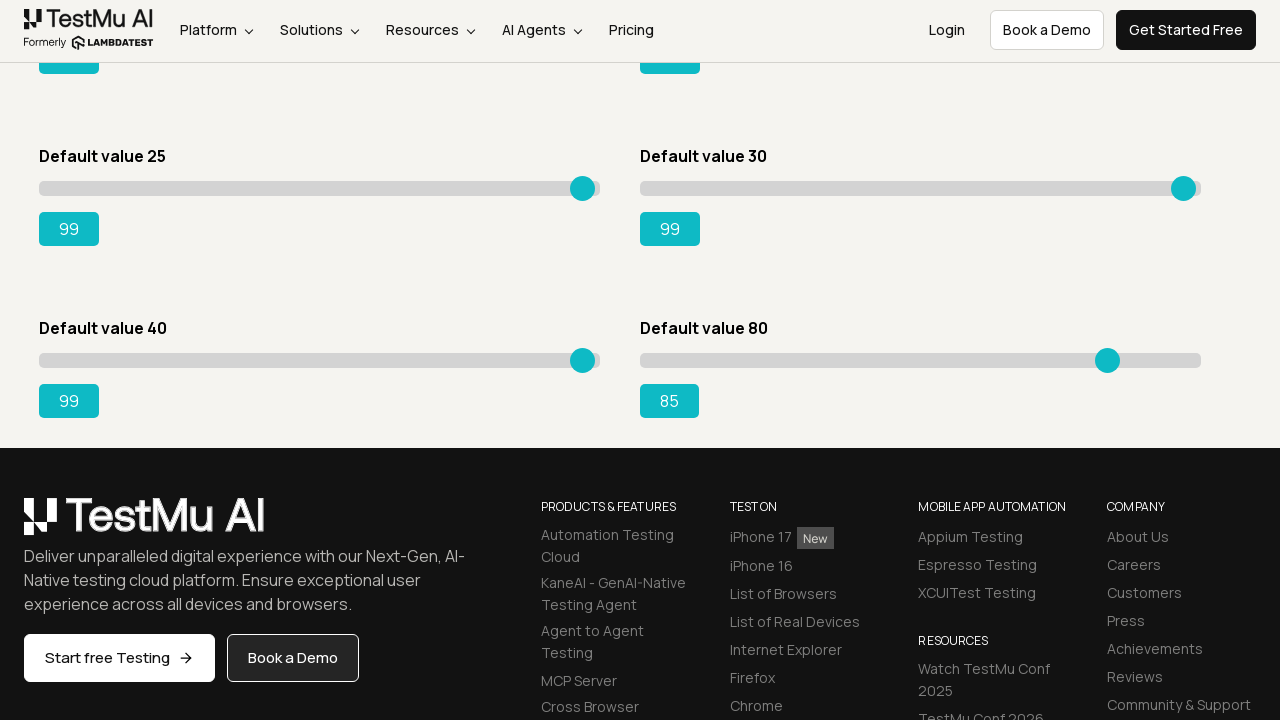

Pressed ArrowRight on slider 8, current value: 86 on input.sp__range >> nth=7
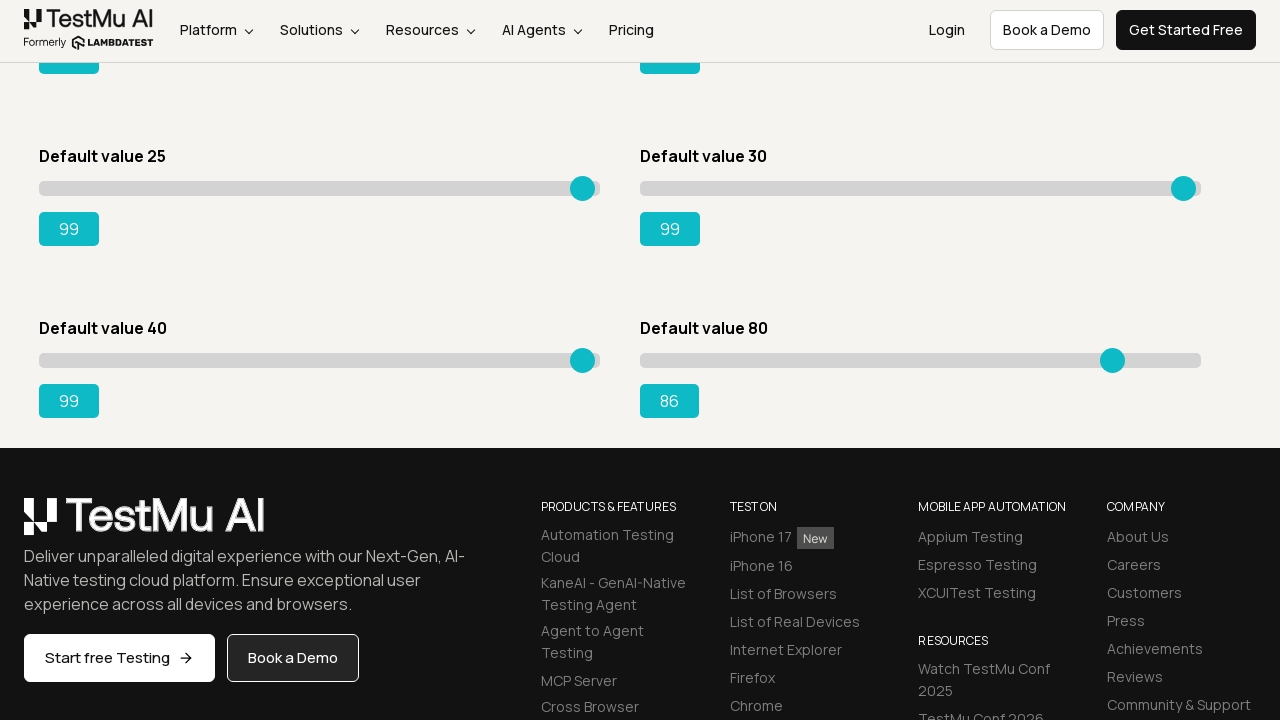

Pressed ArrowRight on slider 8, current value: 87 on input.sp__range >> nth=7
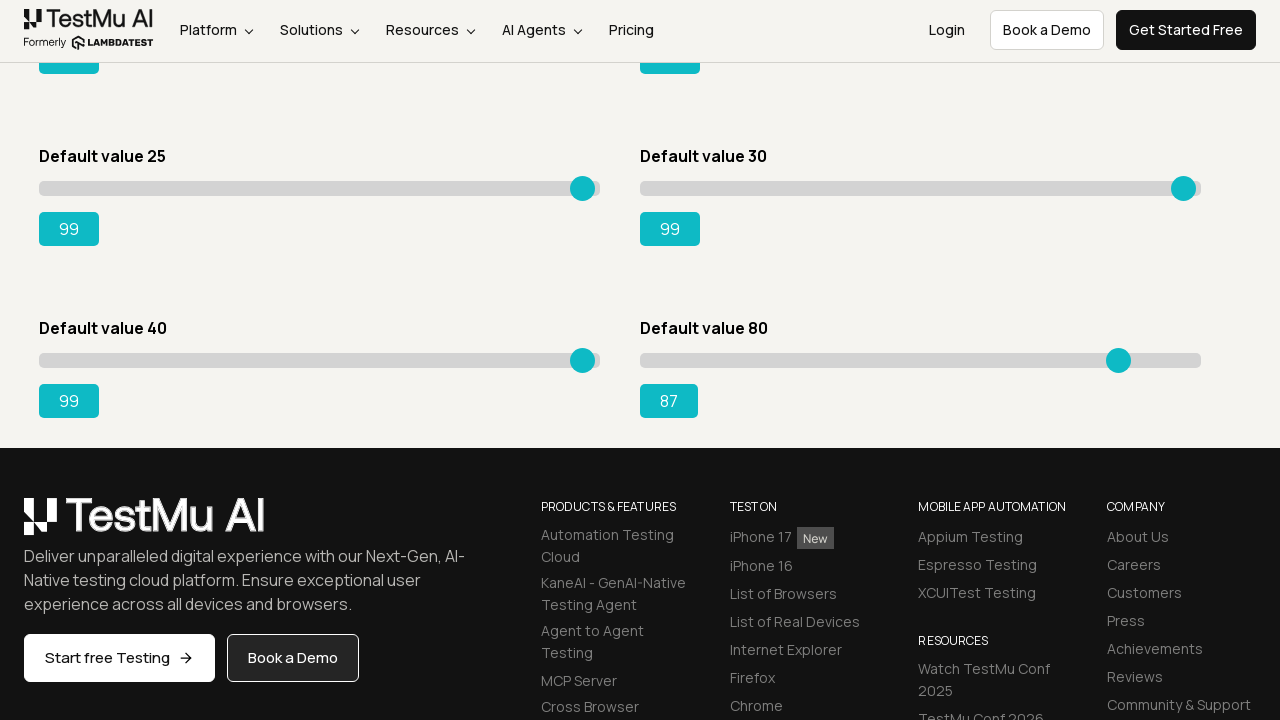

Pressed ArrowRight on slider 8, current value: 88 on input.sp__range >> nth=7
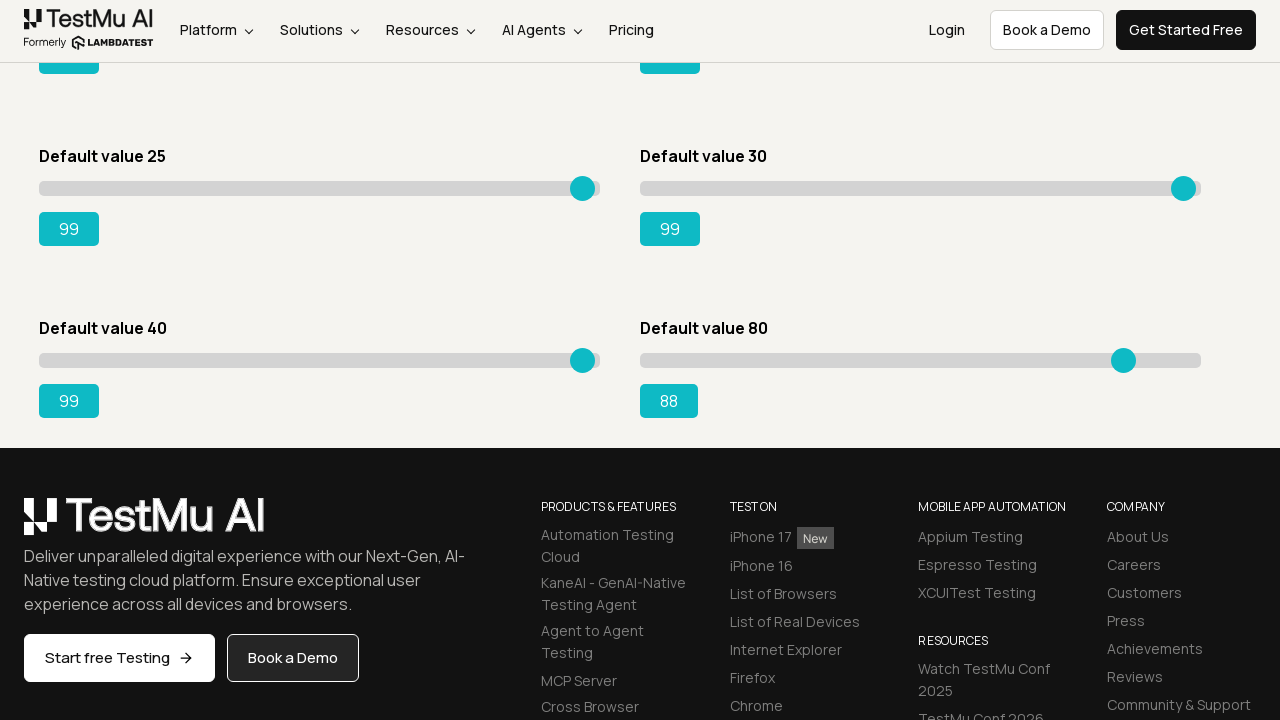

Pressed ArrowRight on slider 8, current value: 89 on input.sp__range >> nth=7
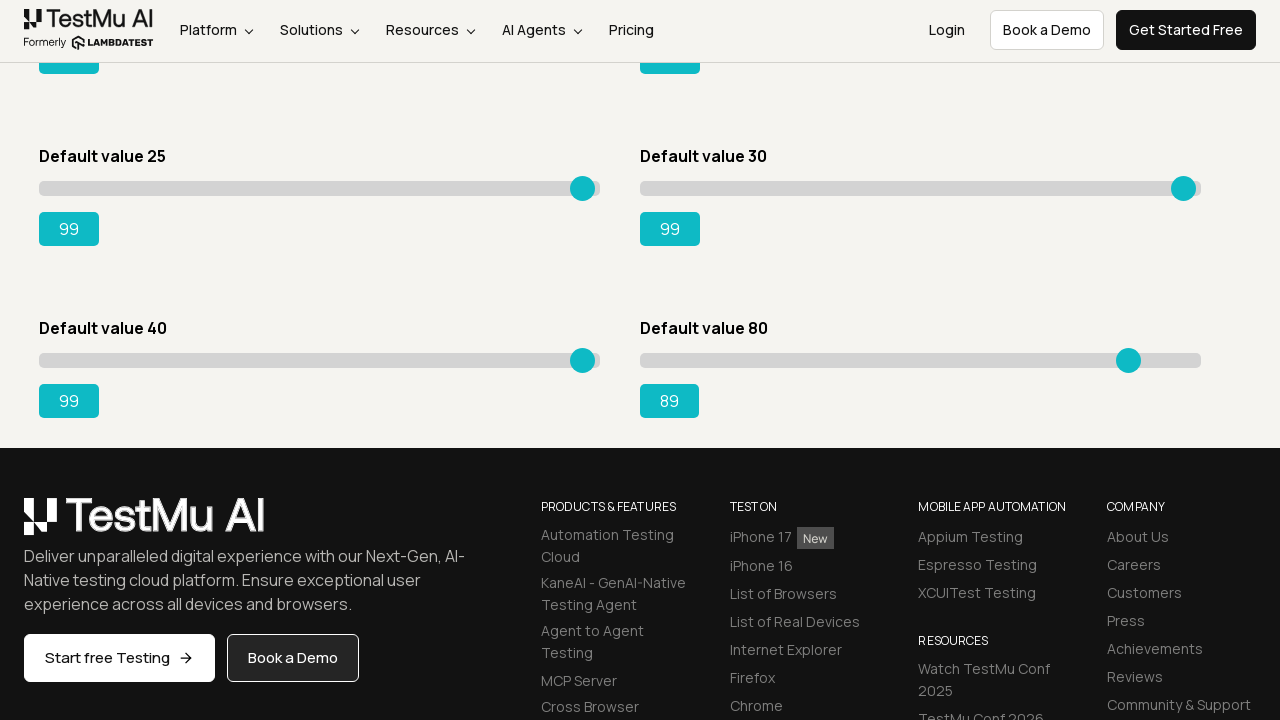

Pressed ArrowRight on slider 8, current value: 90 on input.sp__range >> nth=7
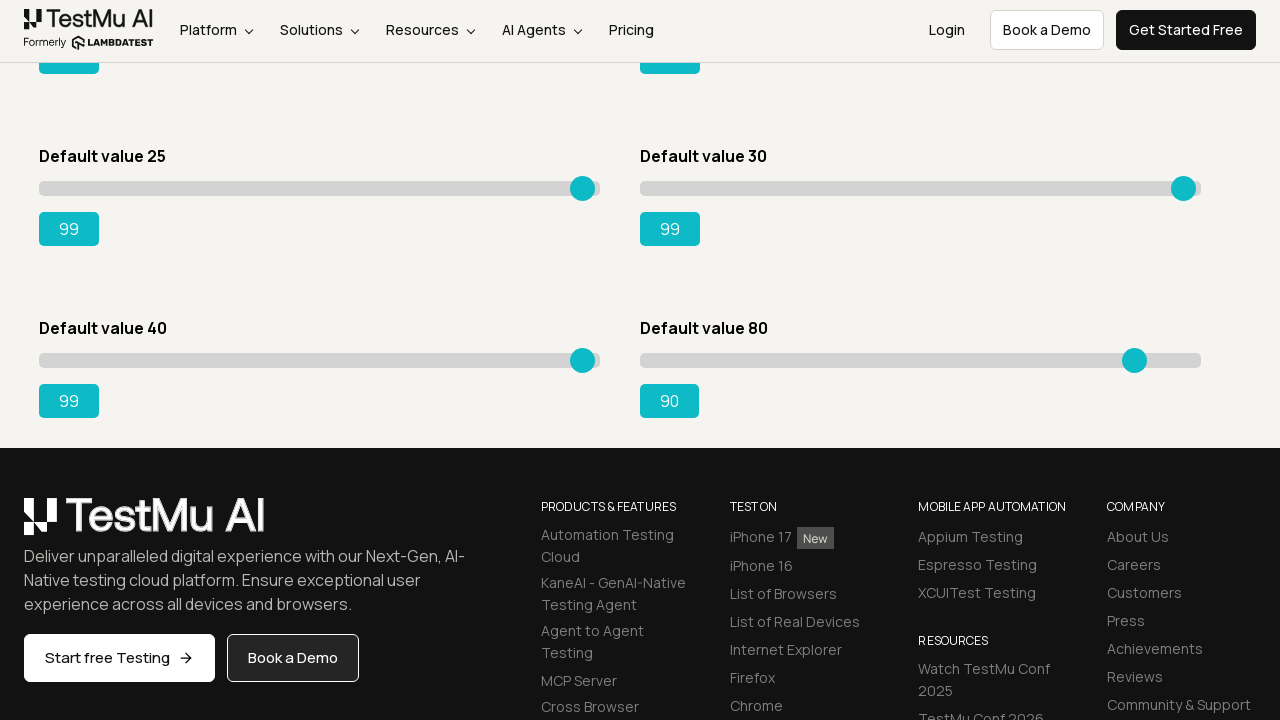

Pressed ArrowRight on slider 8, current value: 91 on input.sp__range >> nth=7
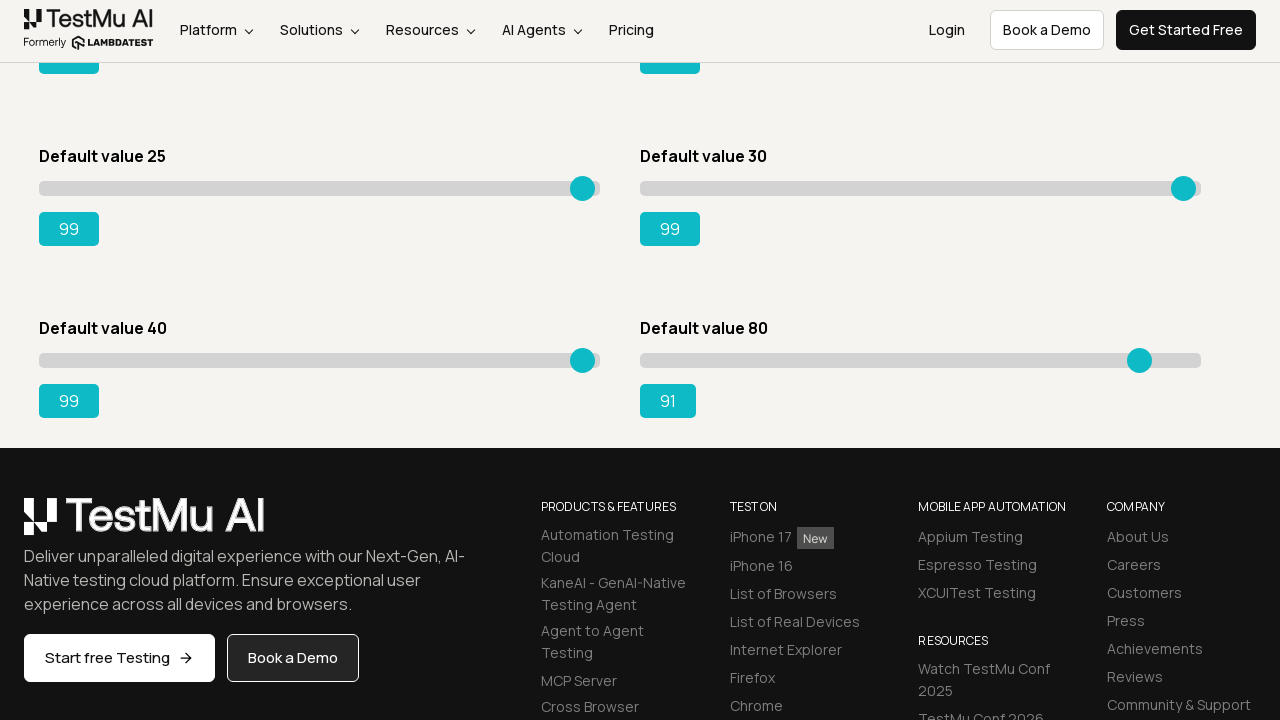

Pressed ArrowRight on slider 8, current value: 92 on input.sp__range >> nth=7
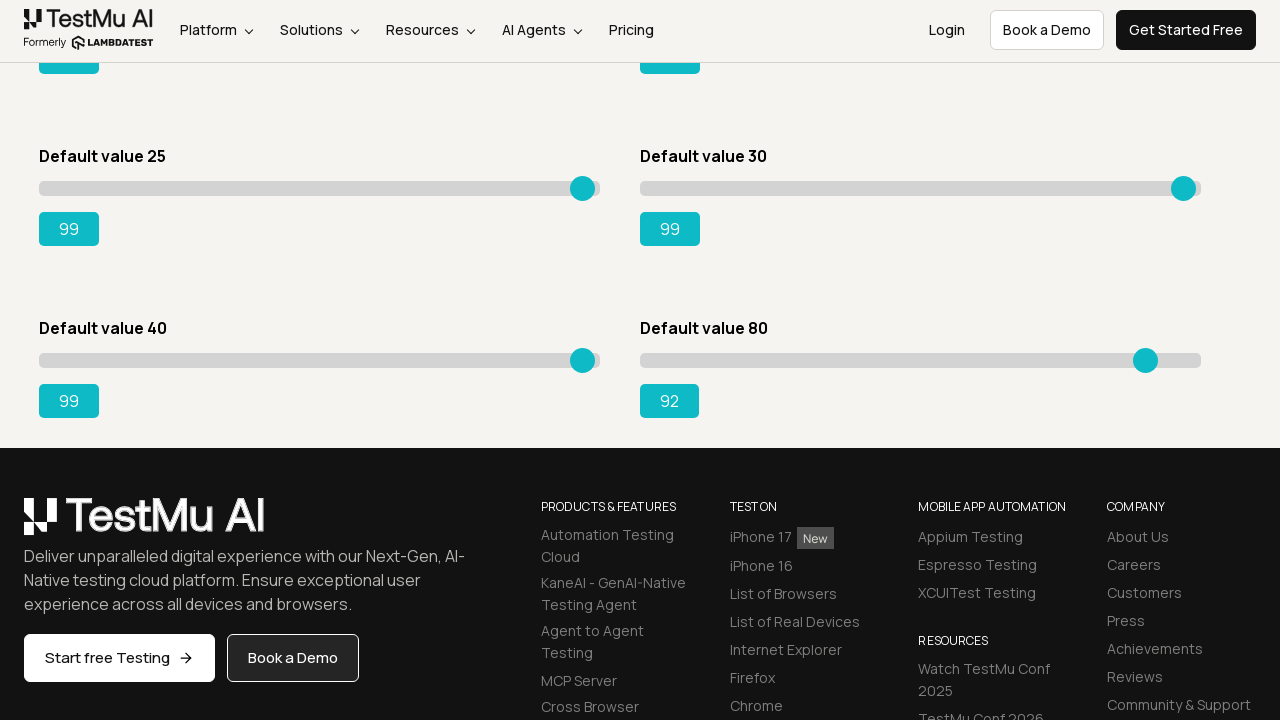

Pressed ArrowRight on slider 8, current value: 93 on input.sp__range >> nth=7
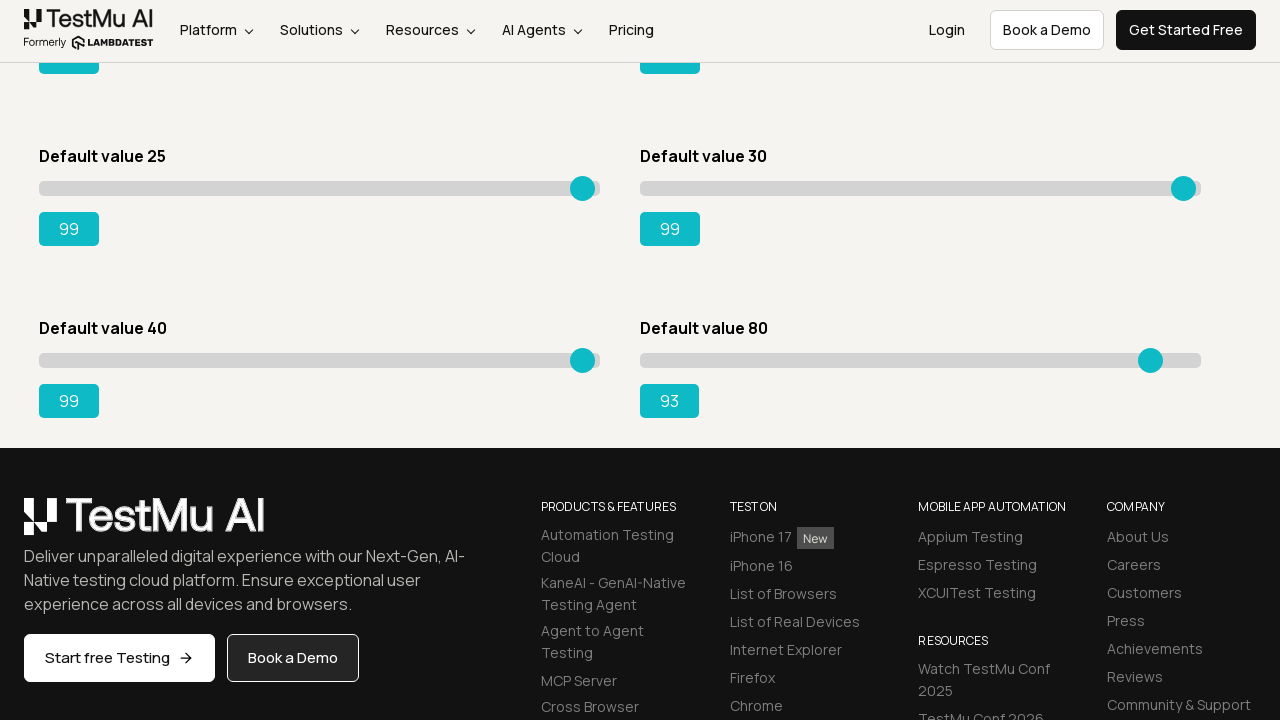

Pressed ArrowRight on slider 8, current value: 94 on input.sp__range >> nth=7
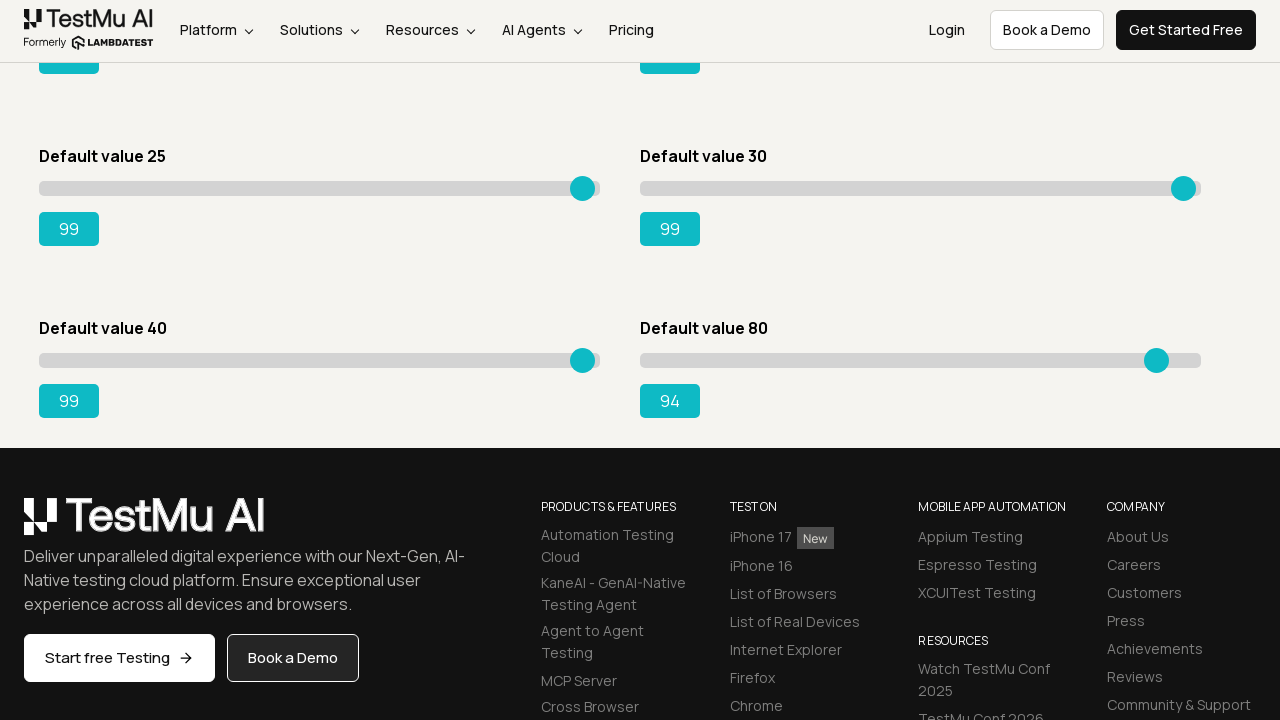

Pressed ArrowRight on slider 8, current value: 95 on input.sp__range >> nth=7
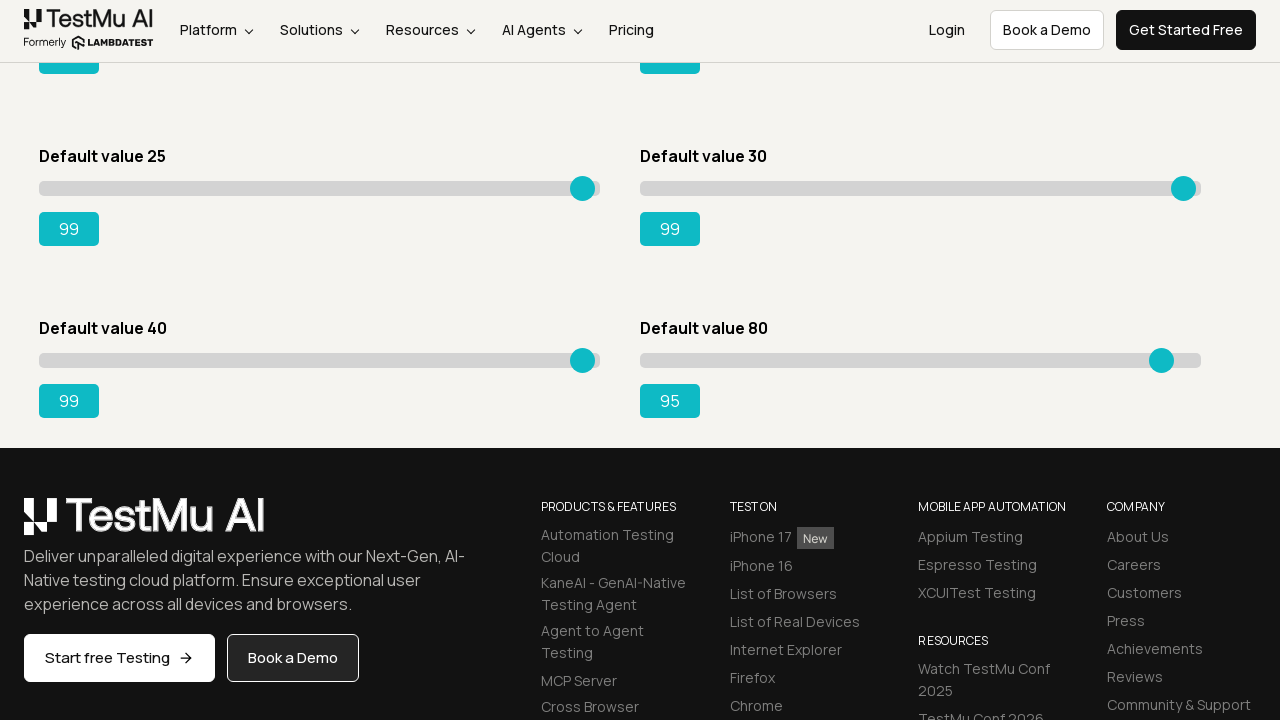

Pressed ArrowRight on slider 8, current value: 96 on input.sp__range >> nth=7
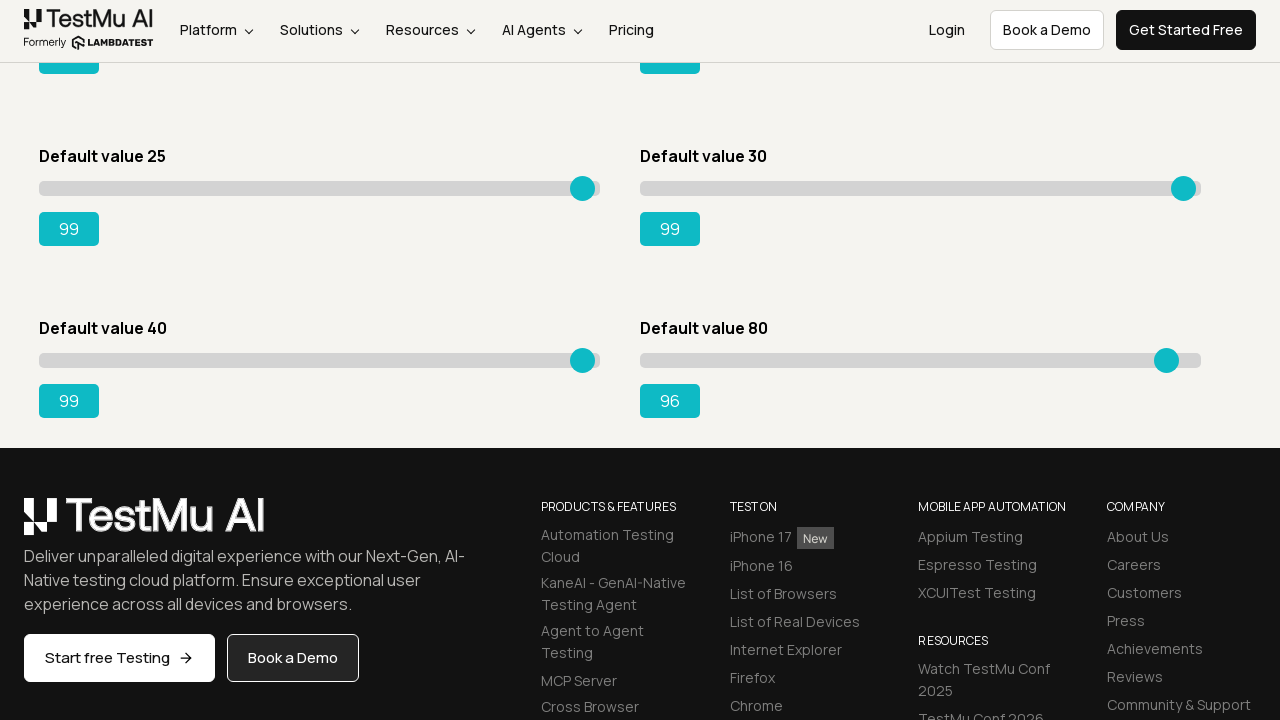

Pressed ArrowRight on slider 8, current value: 97 on input.sp__range >> nth=7
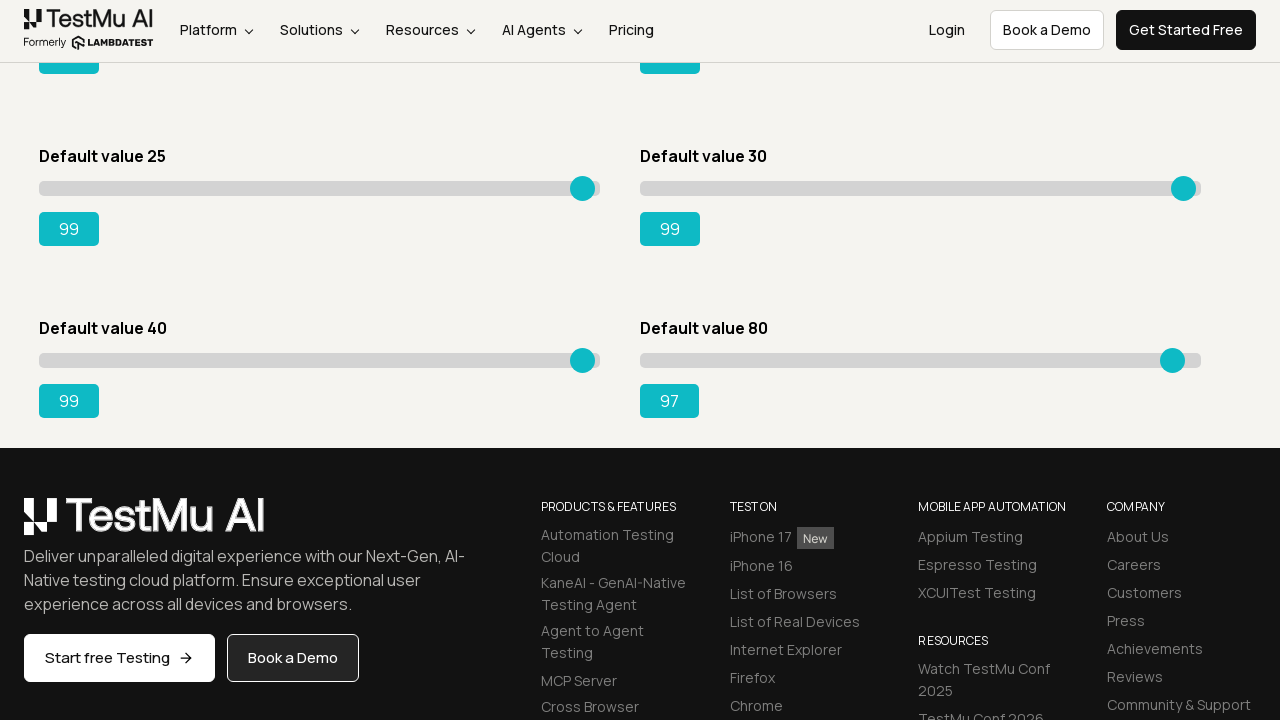

Pressed ArrowRight on slider 8, current value: 98 on input.sp__range >> nth=7
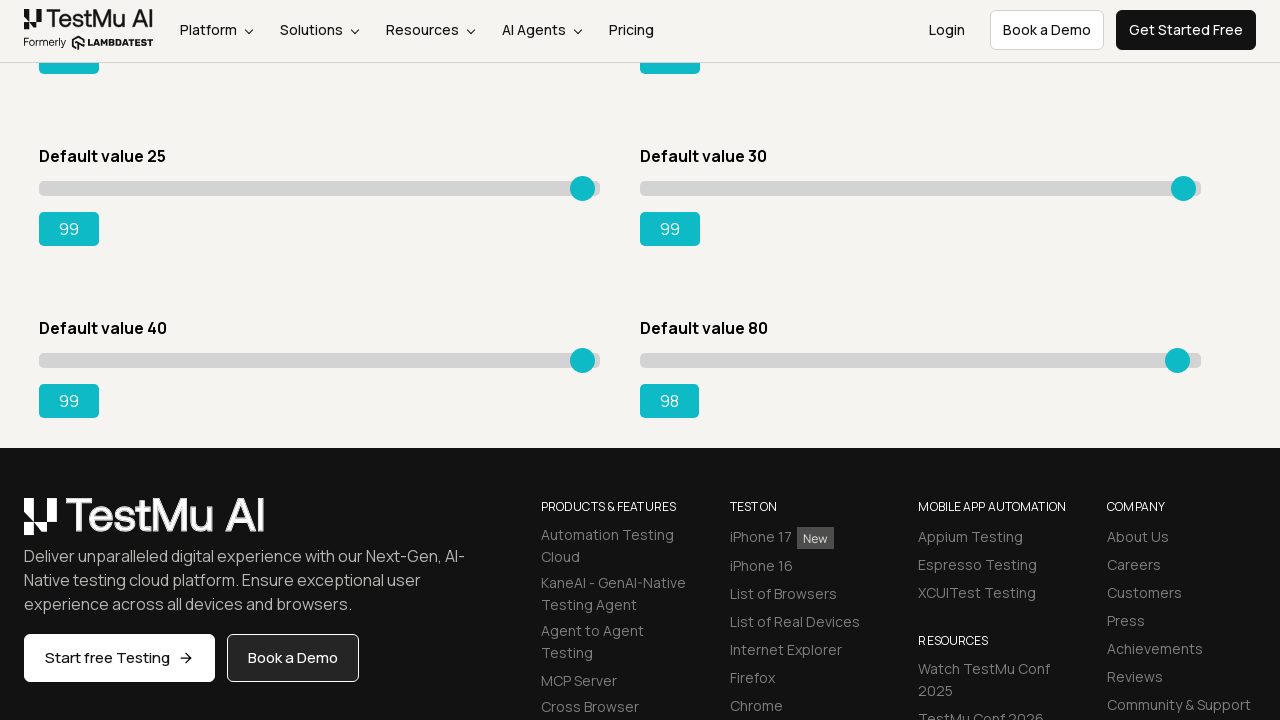

Pressed ArrowRight on slider 8, current value: 99 on input.sp__range >> nth=7
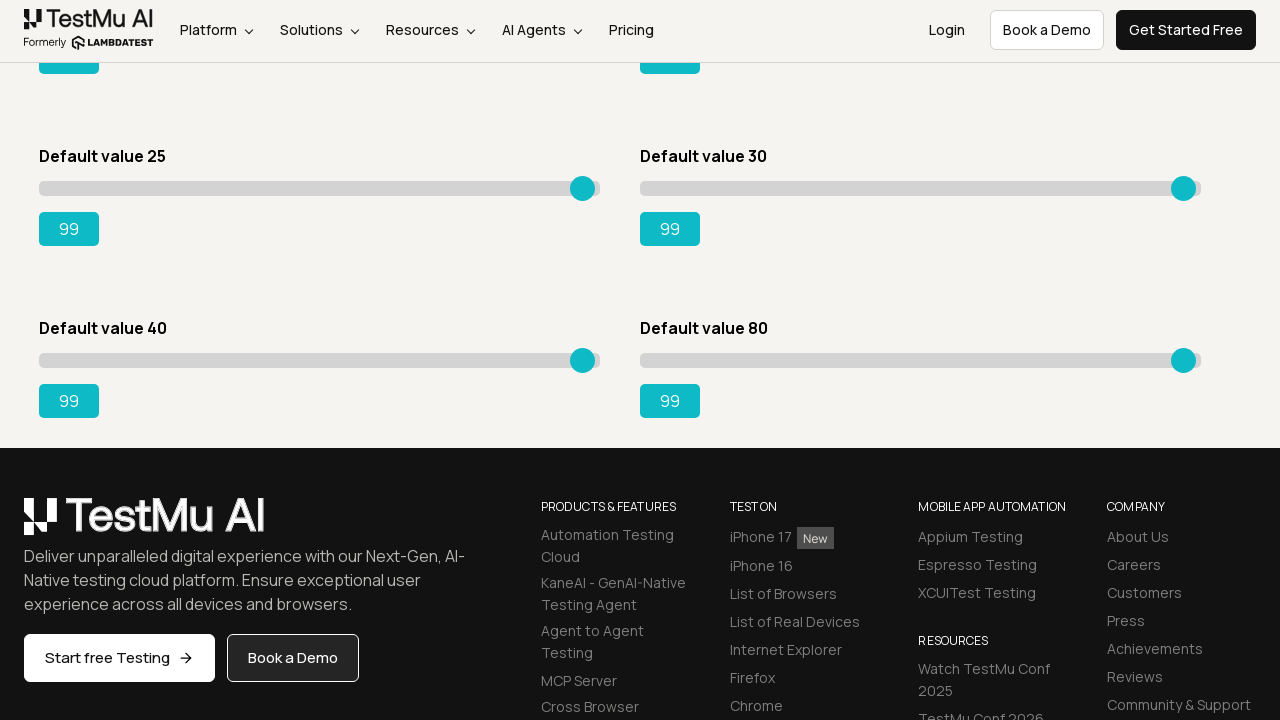

Slider 8 reached target value of 99
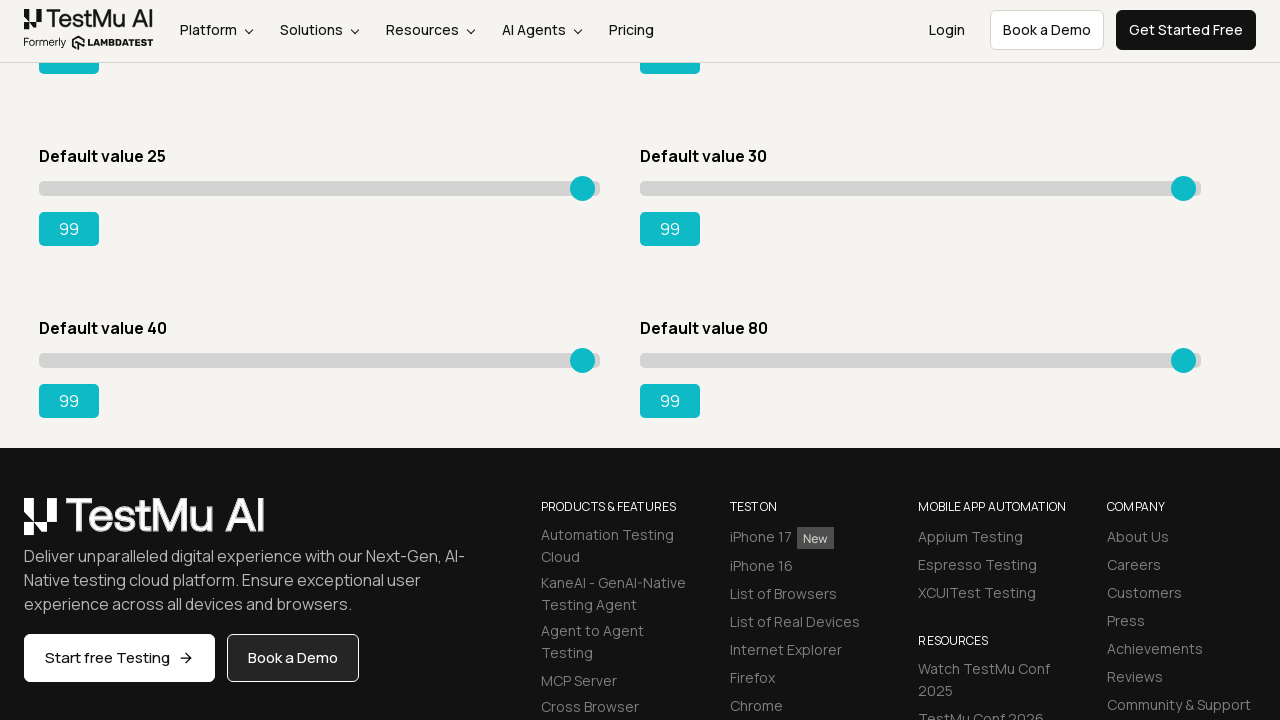

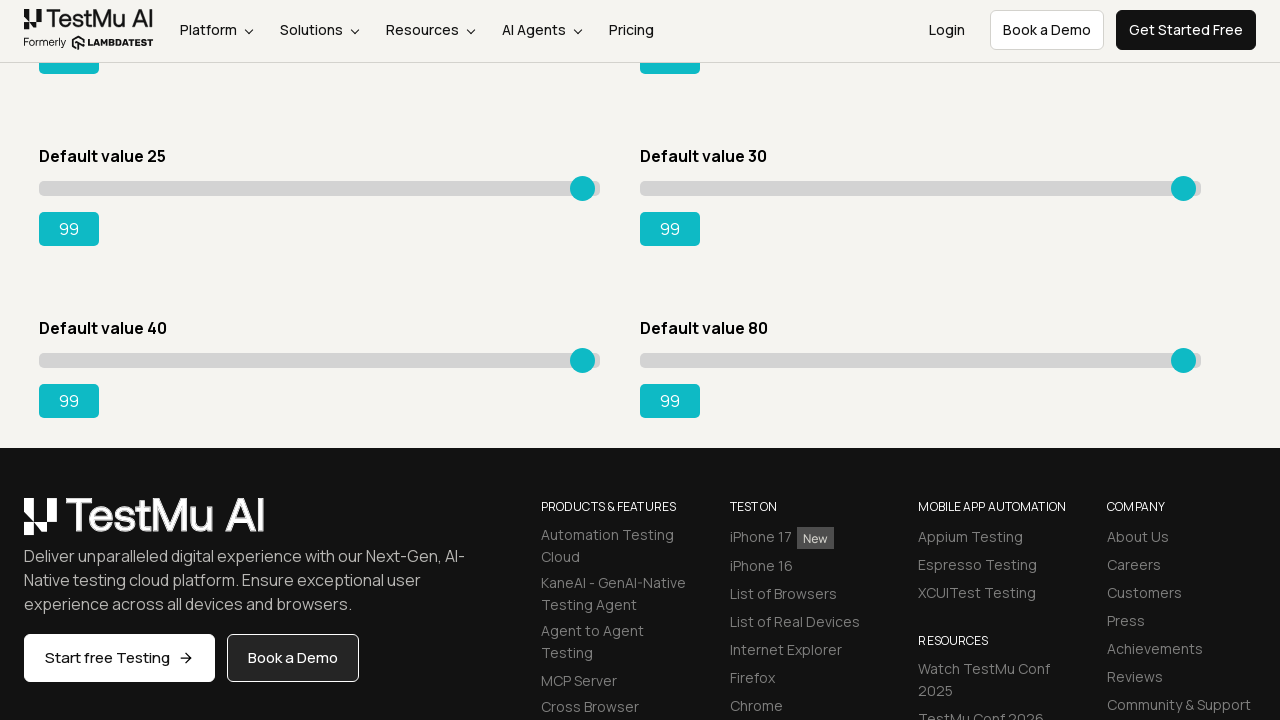